Plays the 2048 game by repeatedly sending arrow key presses (up, right, down, left) until the game over screen appears

Starting URL: https://gabrielecirulli.github.io/2048/

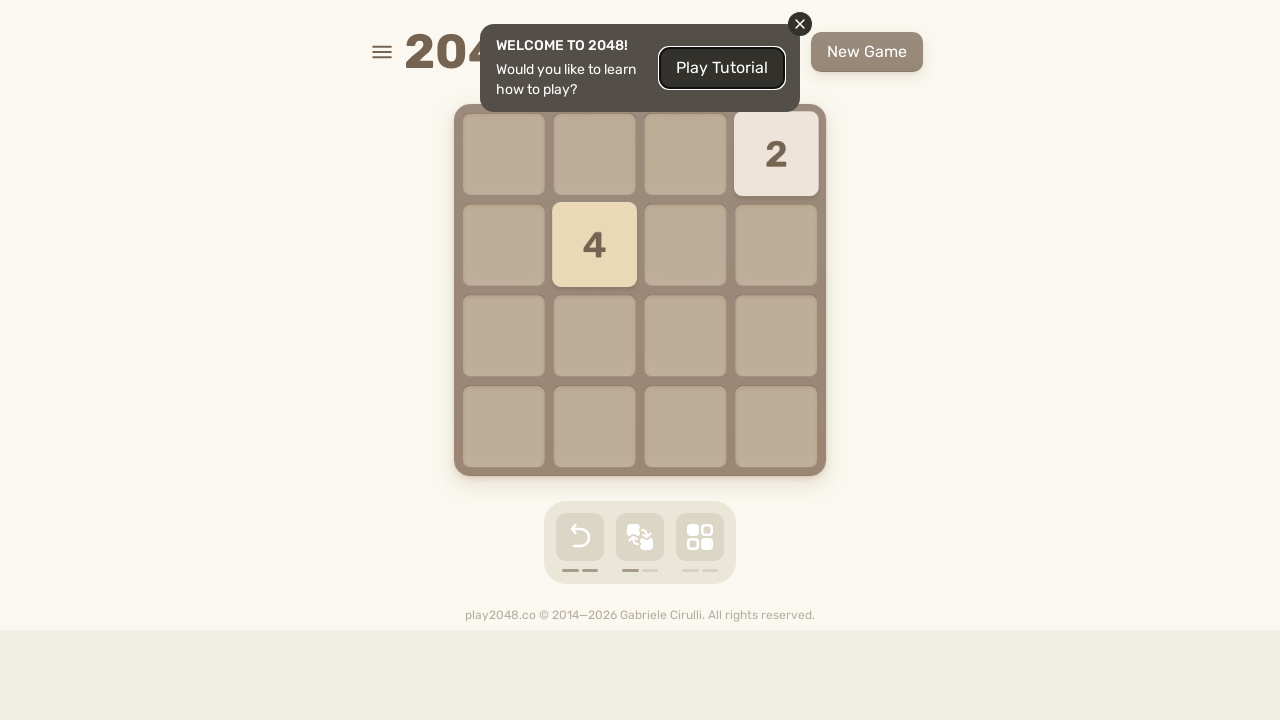

Located body element for sending key presses
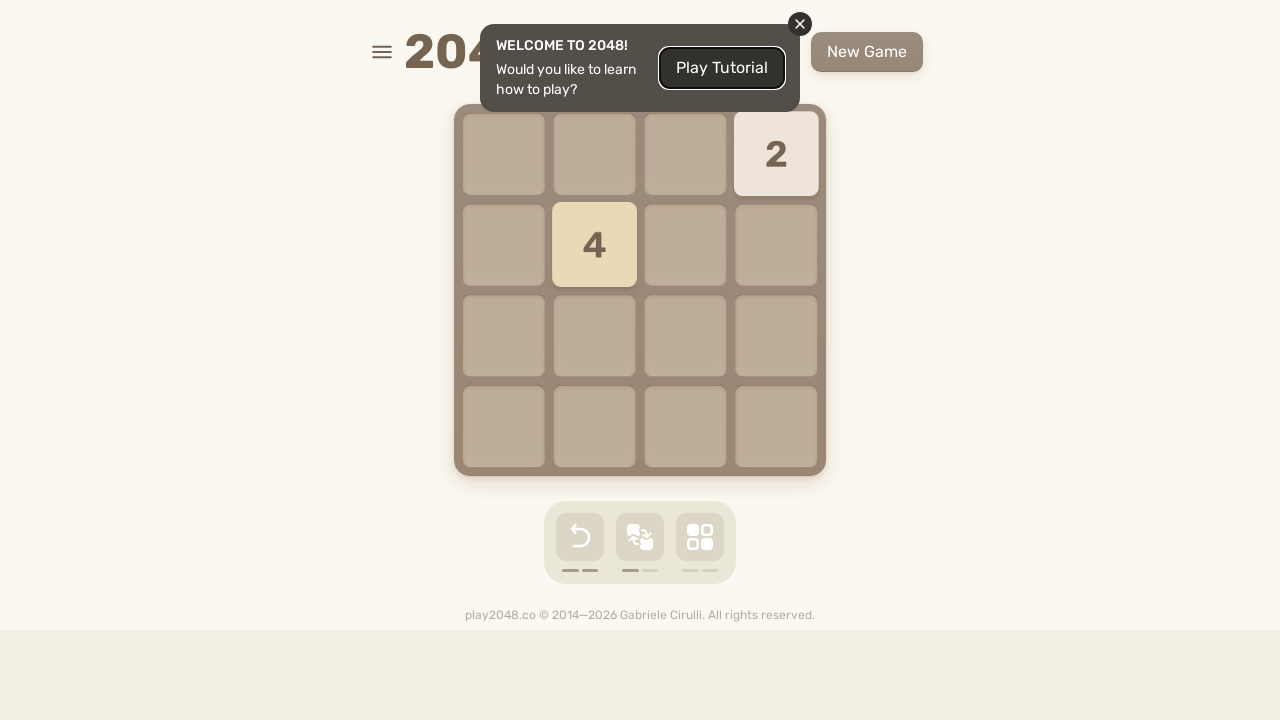

Checked for game over screen
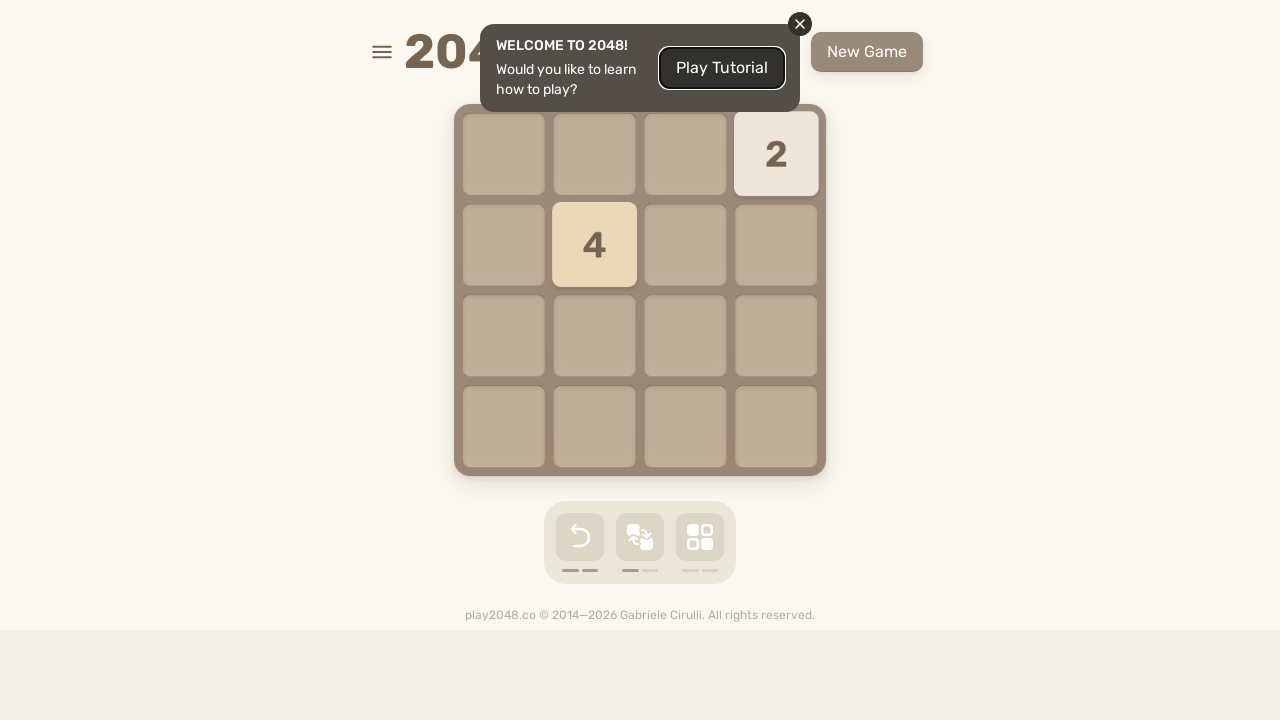

Pressed ArrowUp key on body
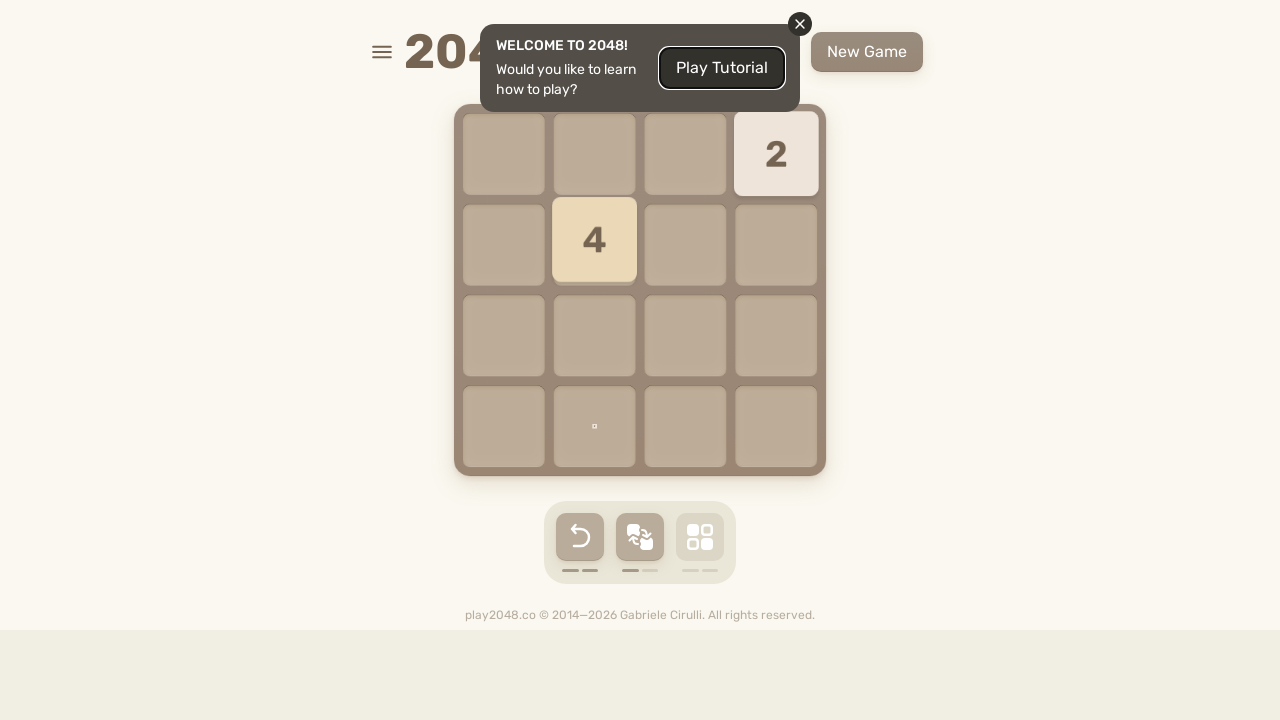

Pressed ArrowRight key on body
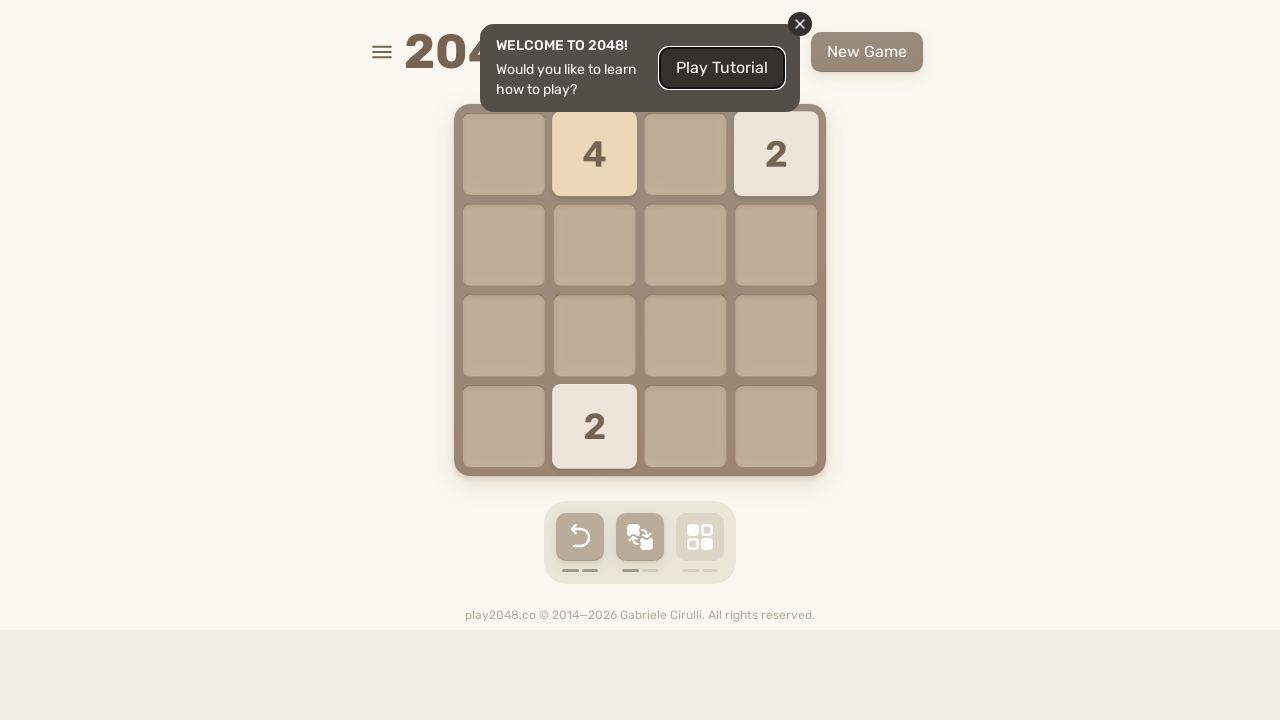

Pressed ArrowDown key on body
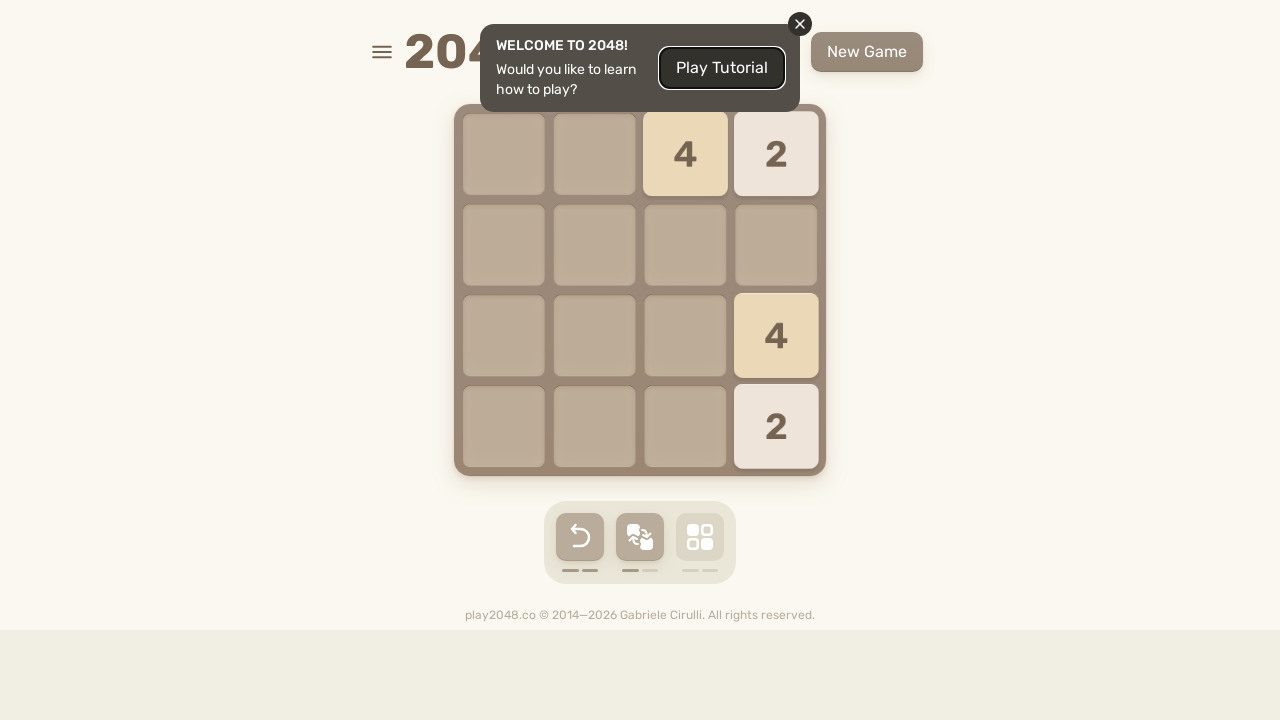

Pressed ArrowLeft key on body
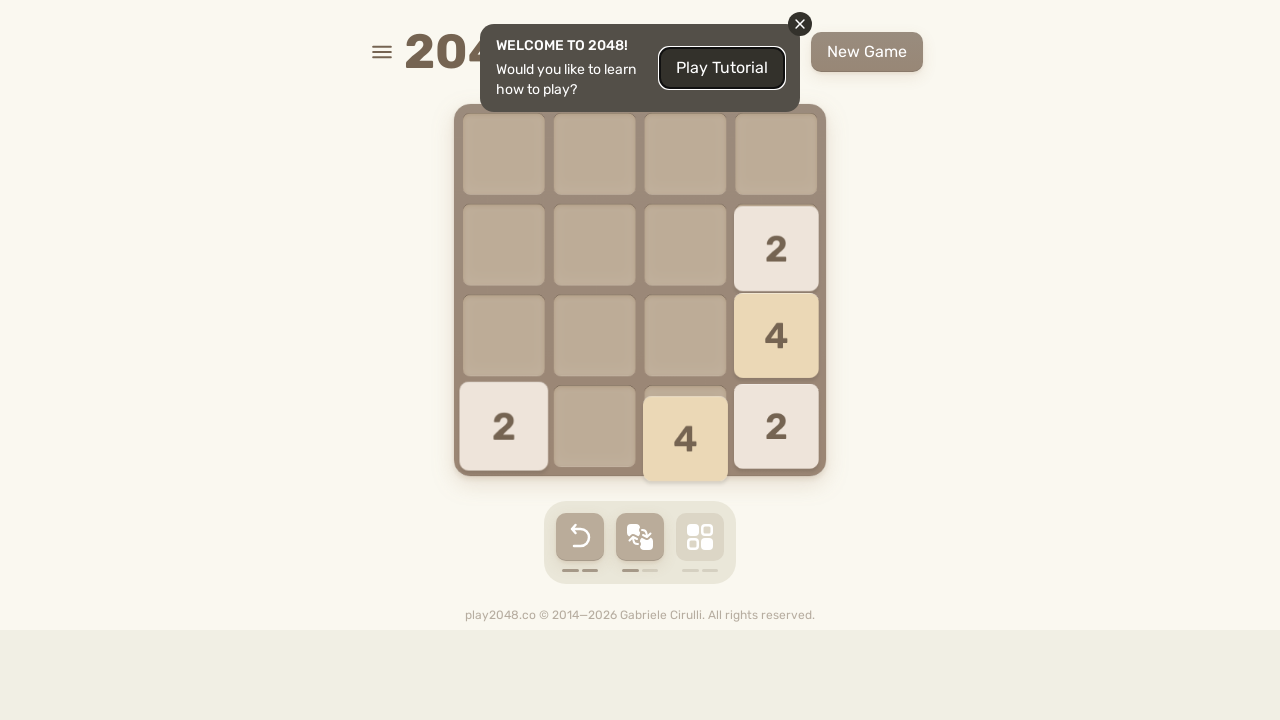

Waited 100ms for game to process moves
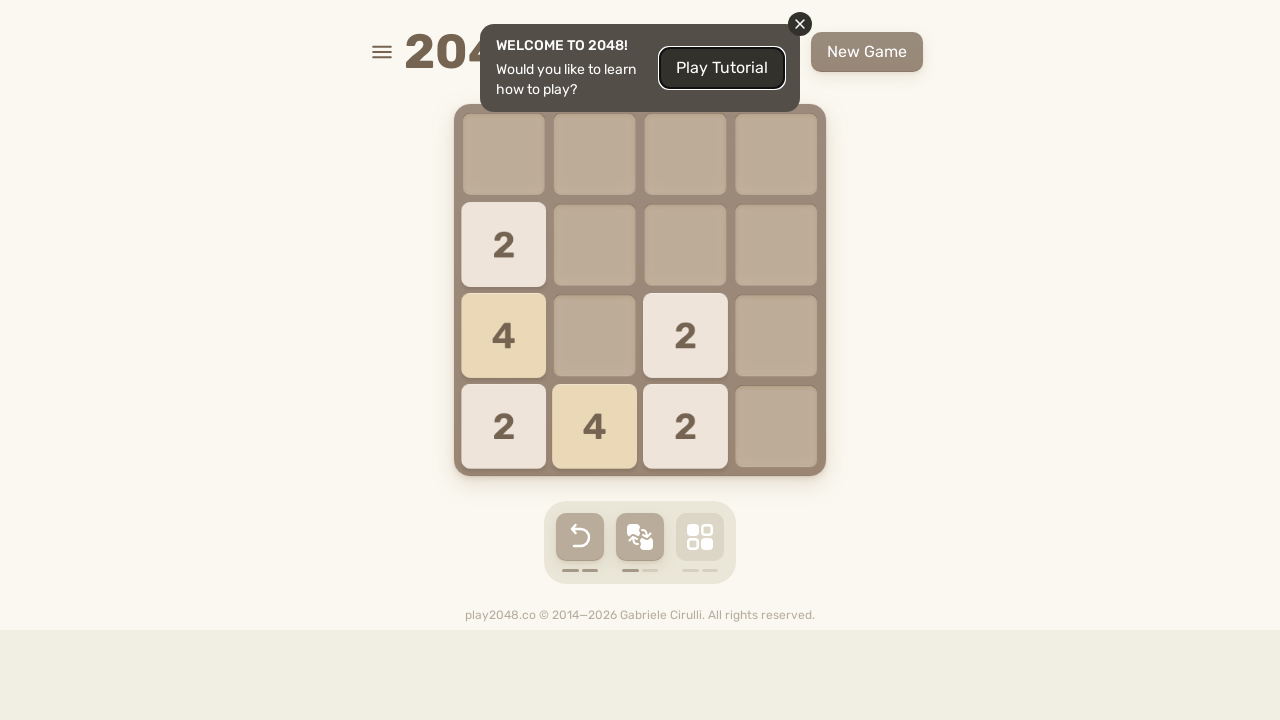

Checked for game over screen
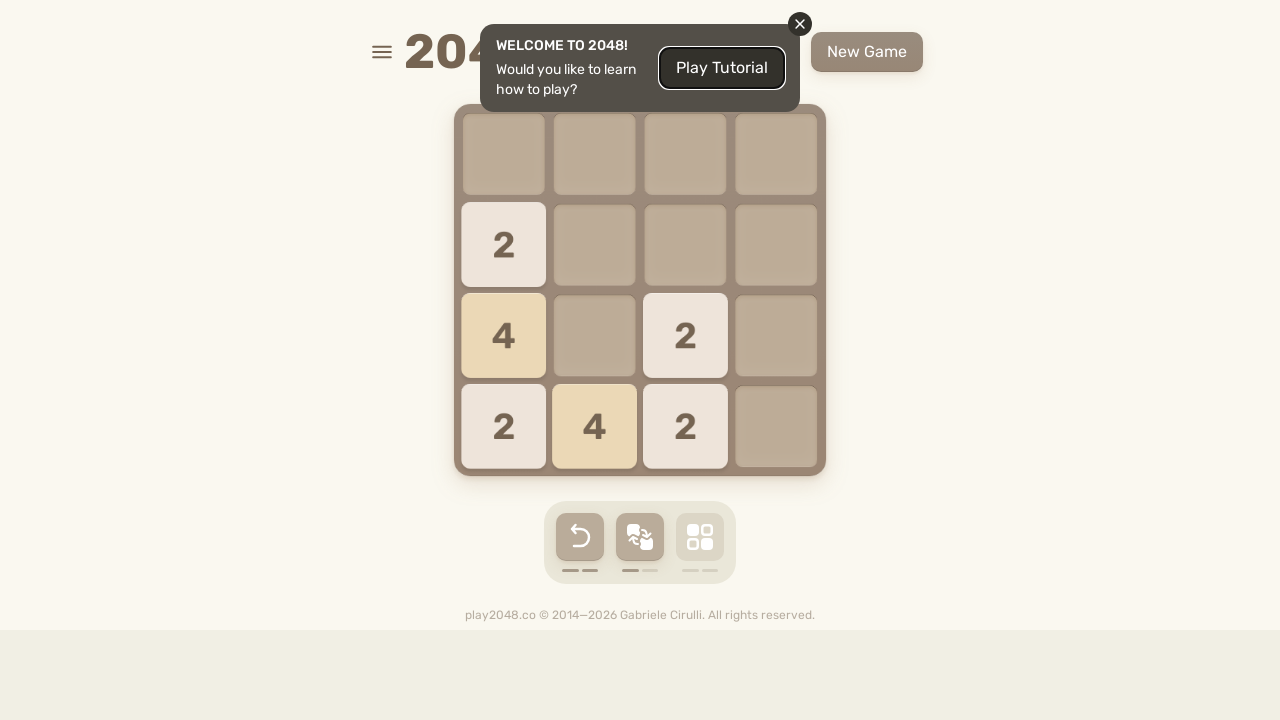

Pressed ArrowUp key on body
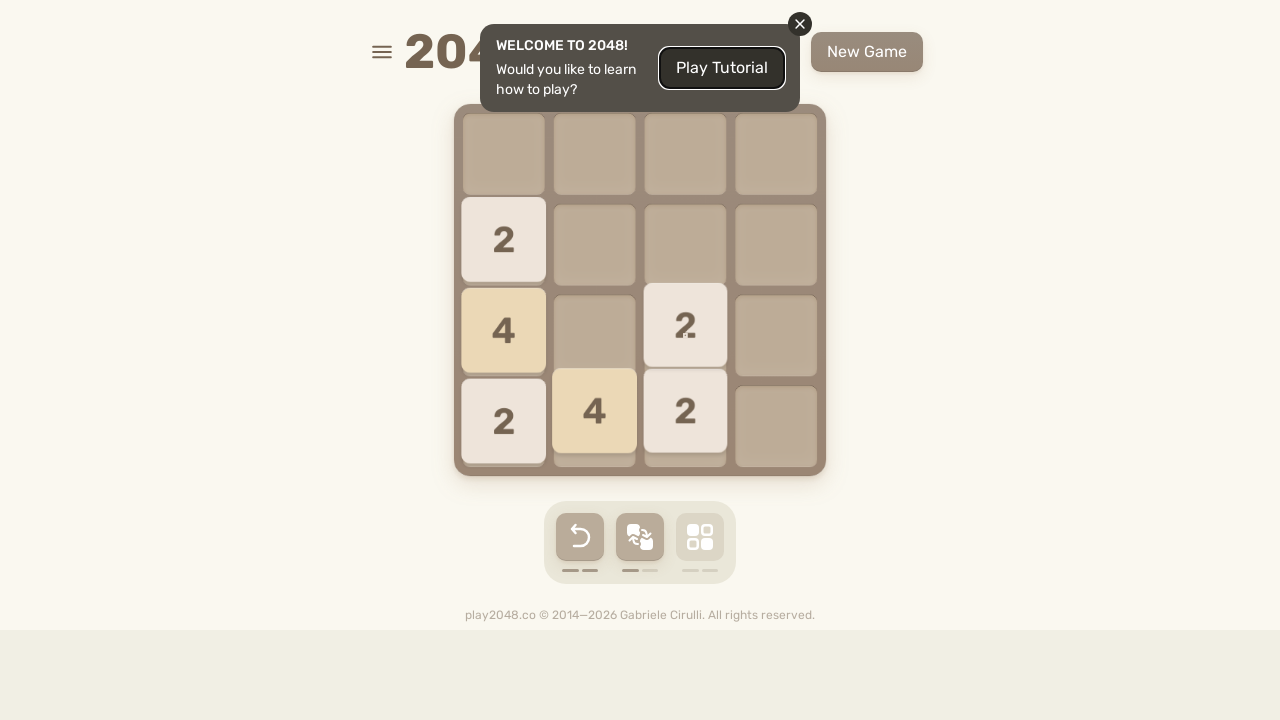

Pressed ArrowRight key on body
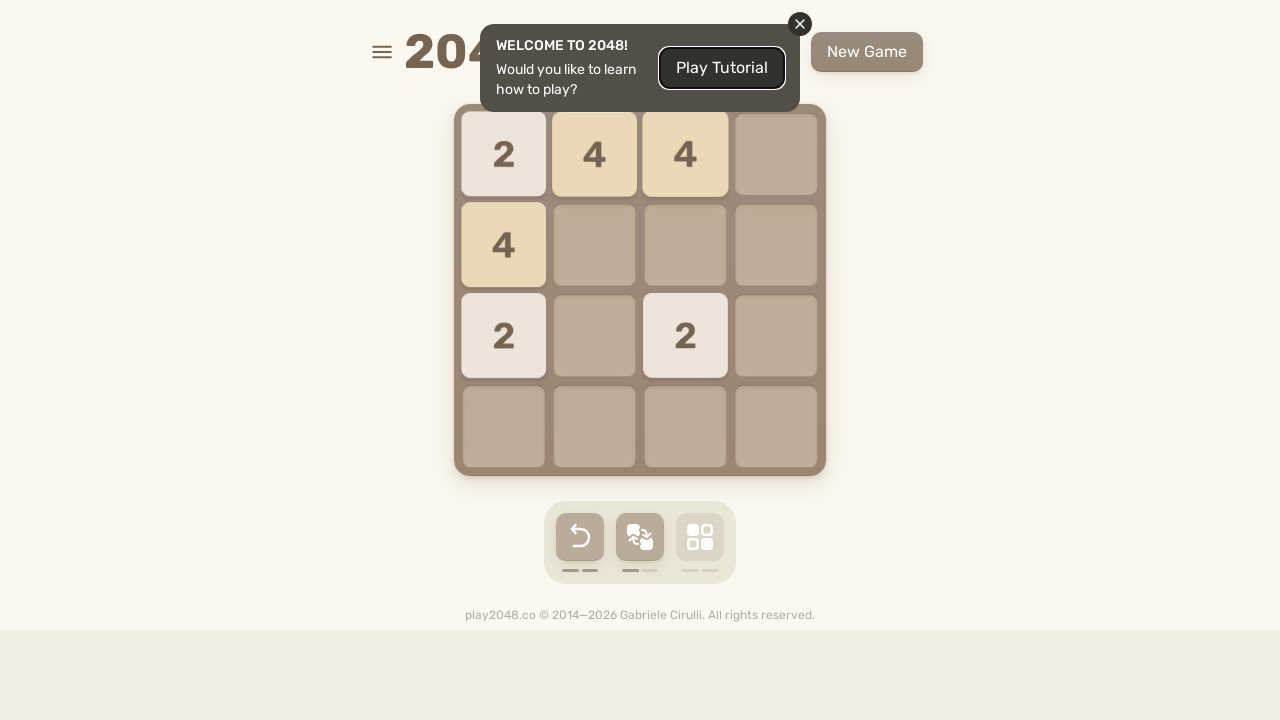

Pressed ArrowDown key on body
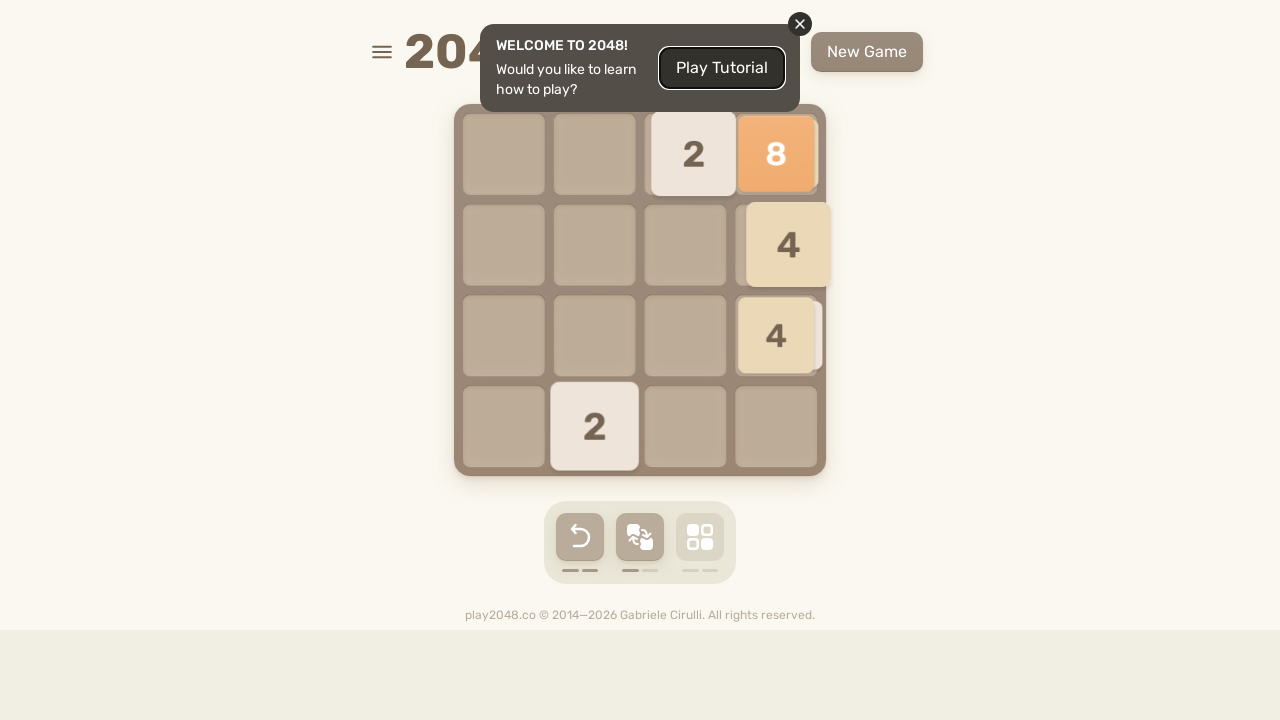

Pressed ArrowLeft key on body
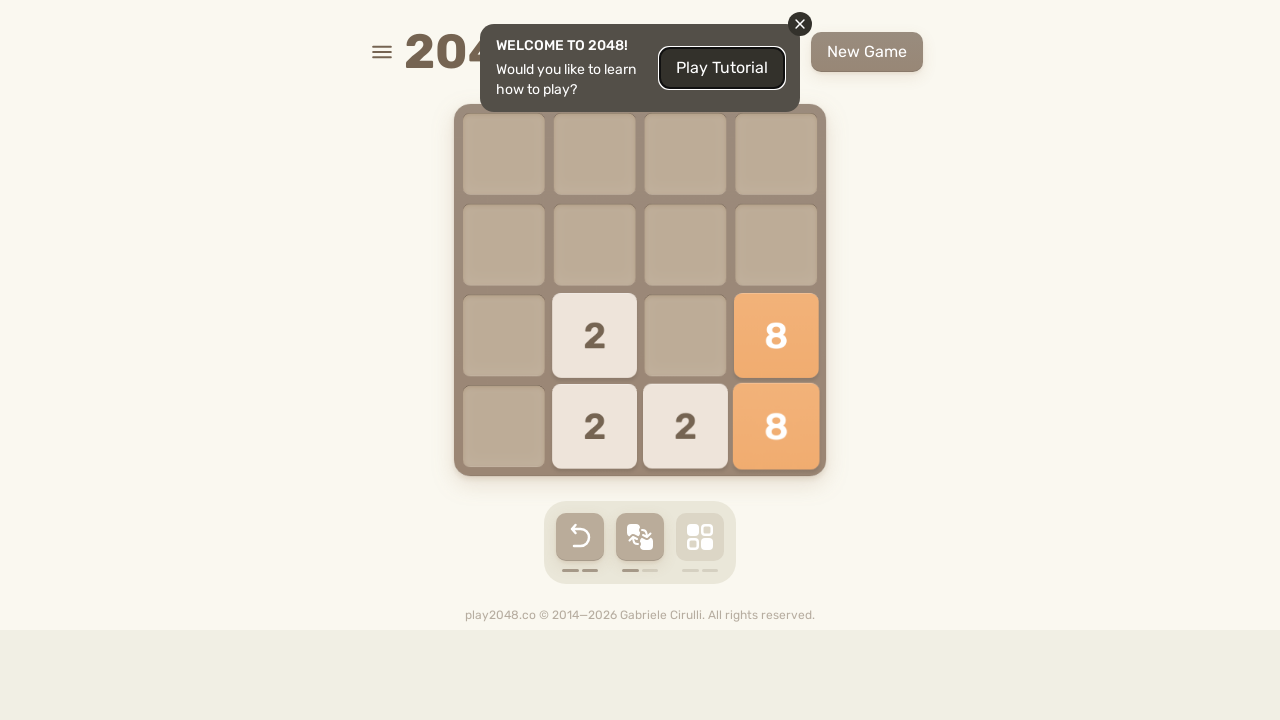

Waited 100ms for game to process moves
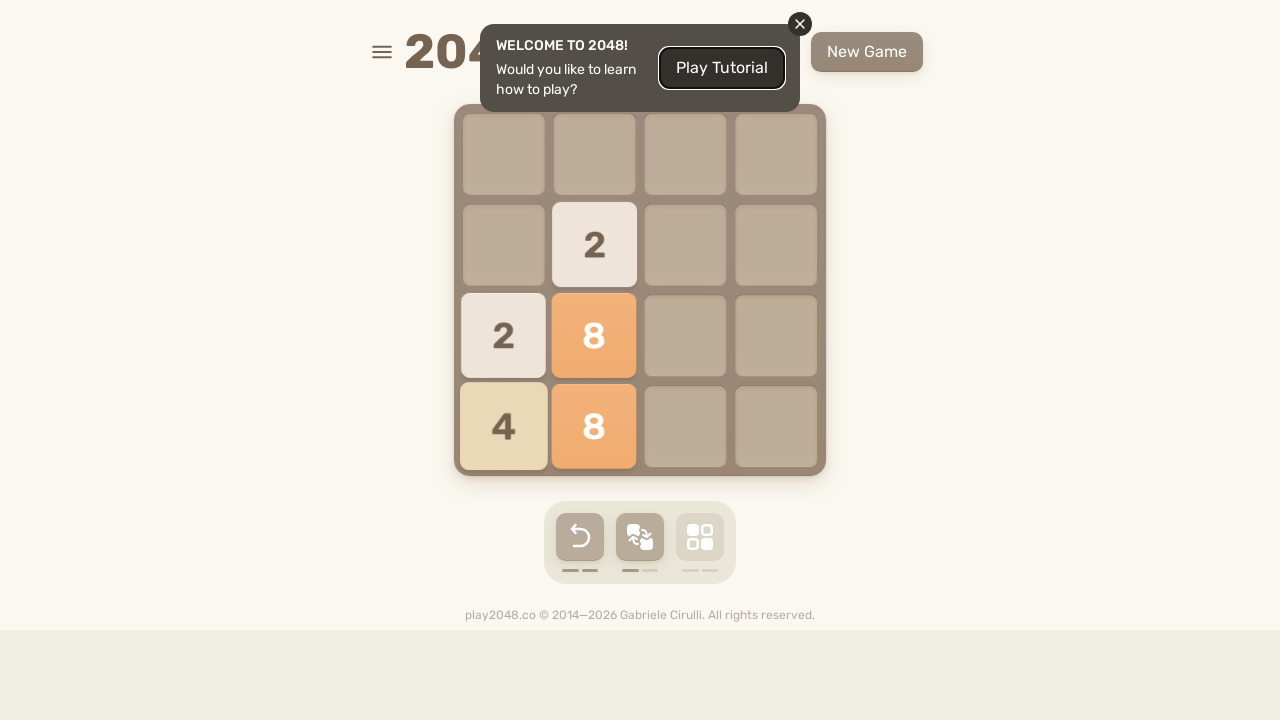

Checked for game over screen
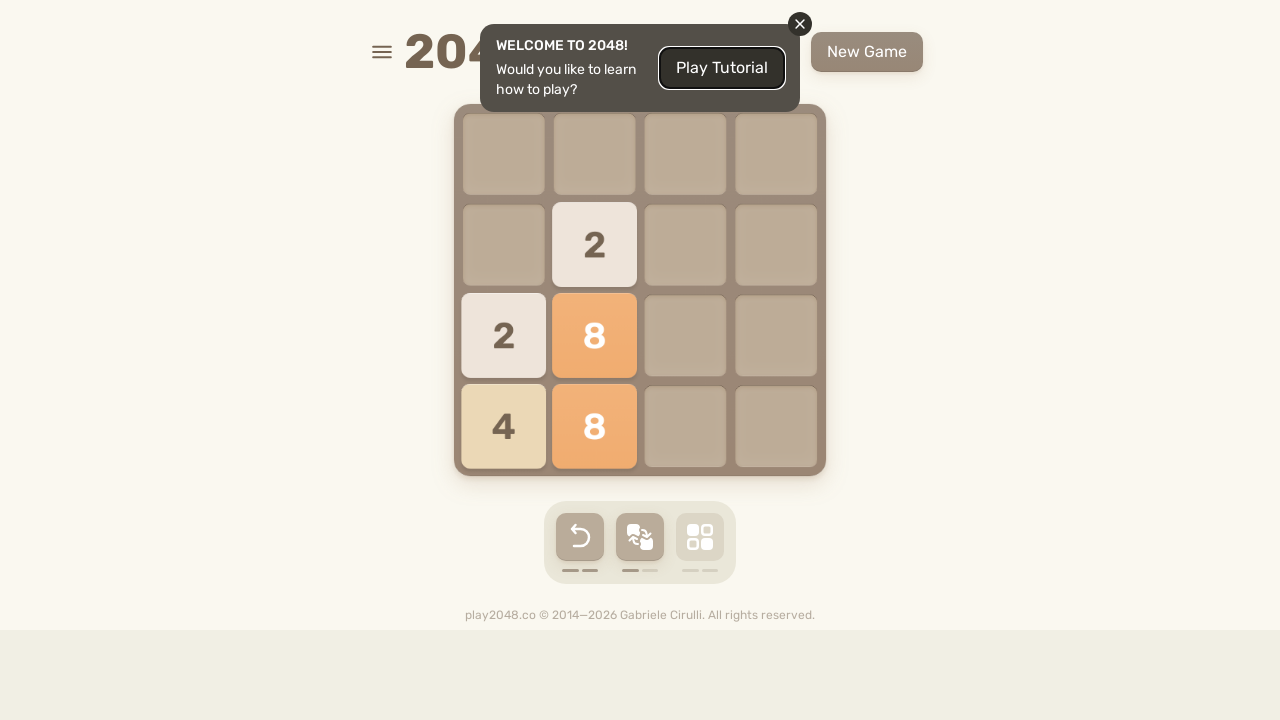

Pressed ArrowUp key on body
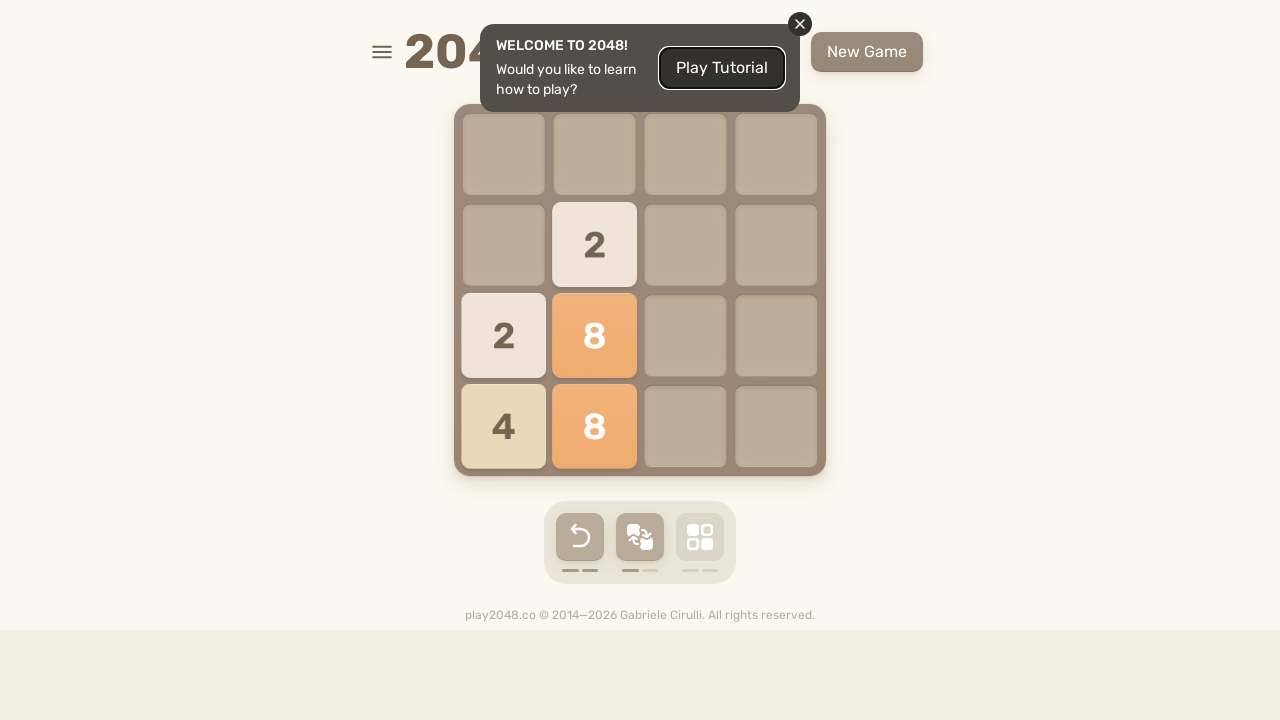

Pressed ArrowRight key on body
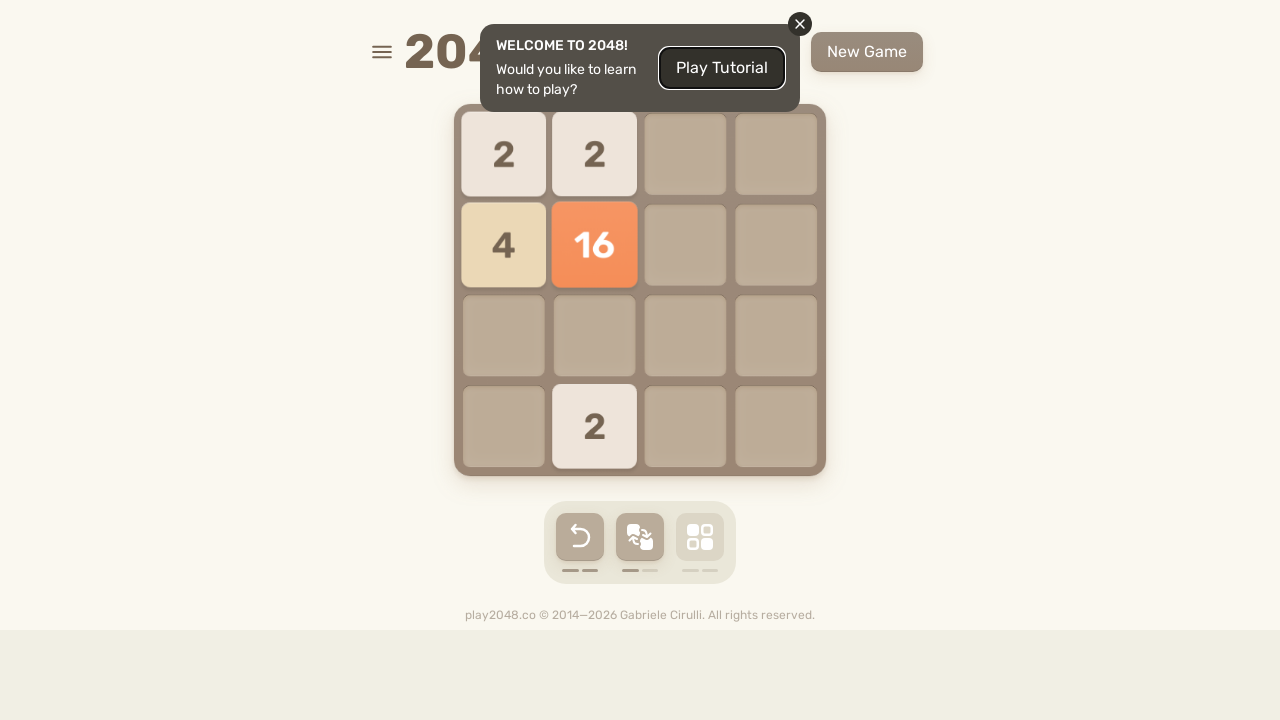

Pressed ArrowDown key on body
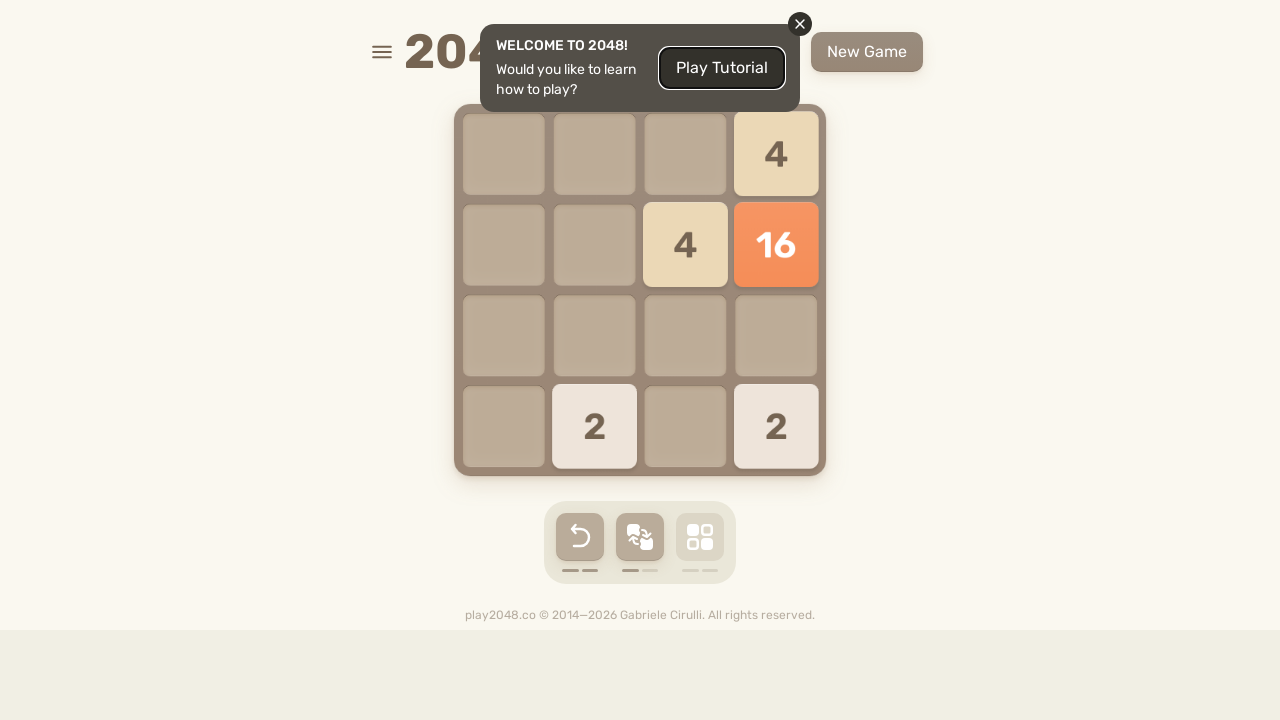

Pressed ArrowLeft key on body
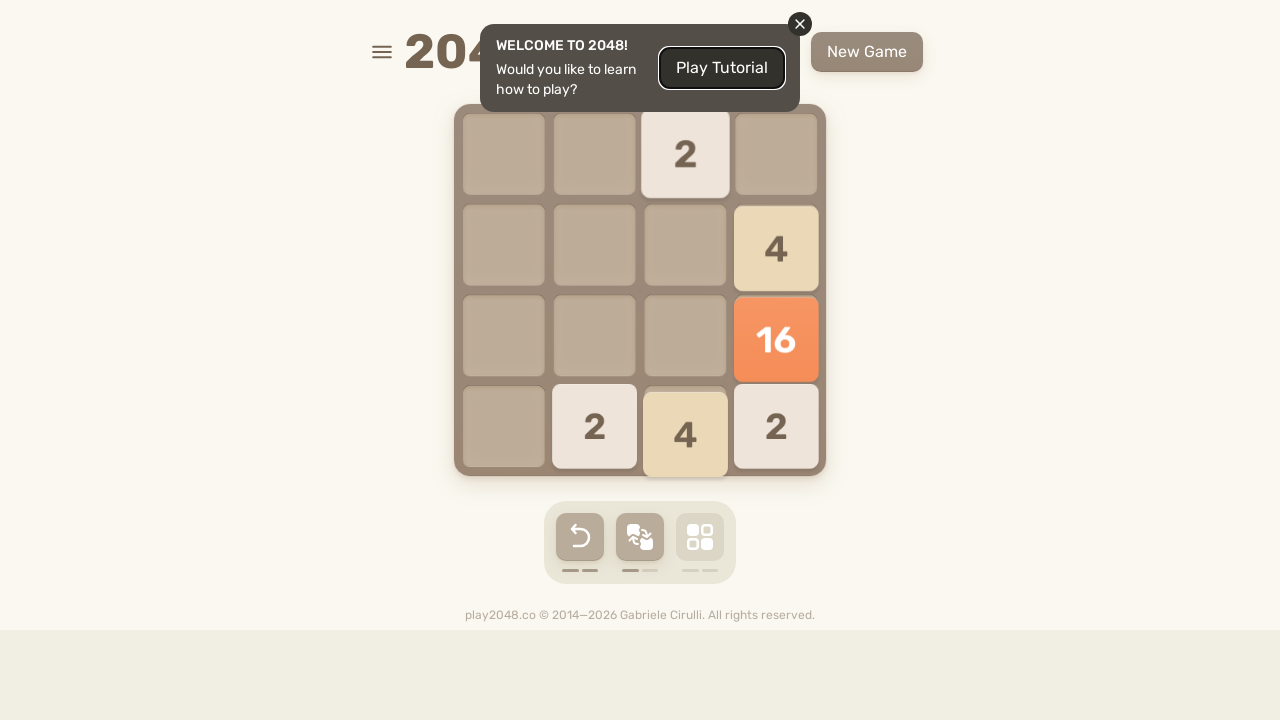

Waited 100ms for game to process moves
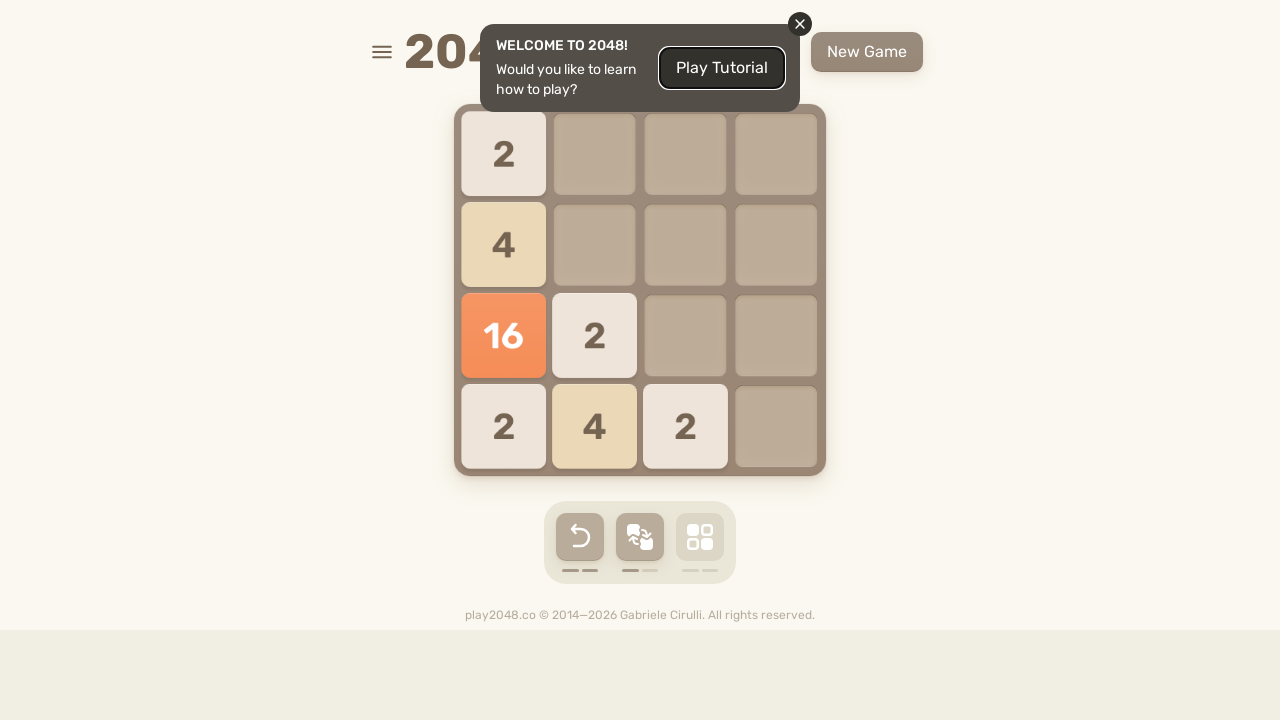

Checked for game over screen
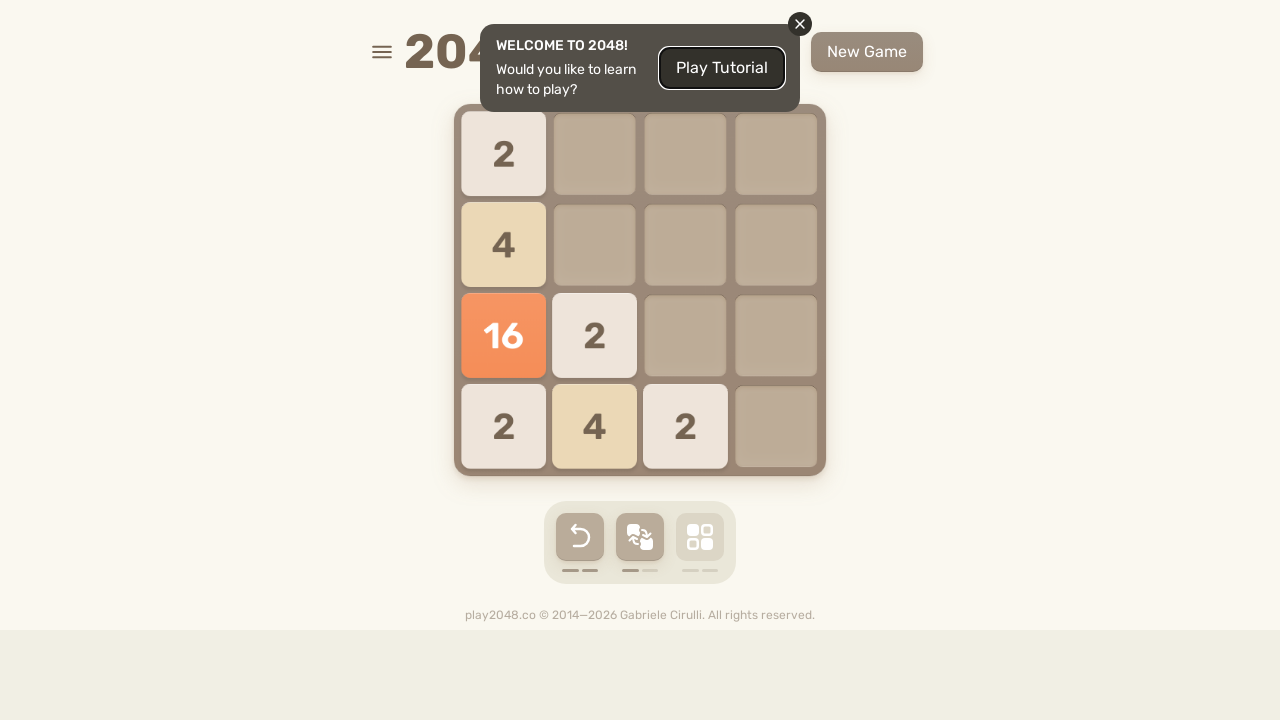

Pressed ArrowUp key on body
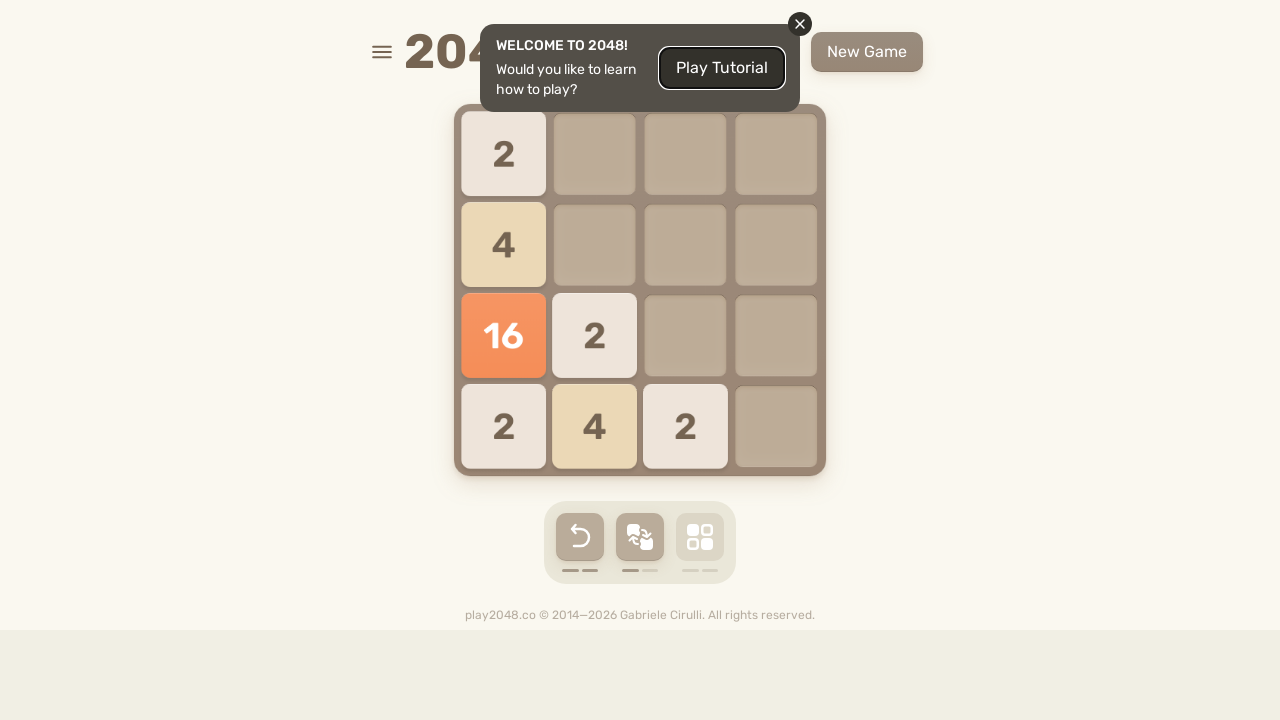

Pressed ArrowRight key on body
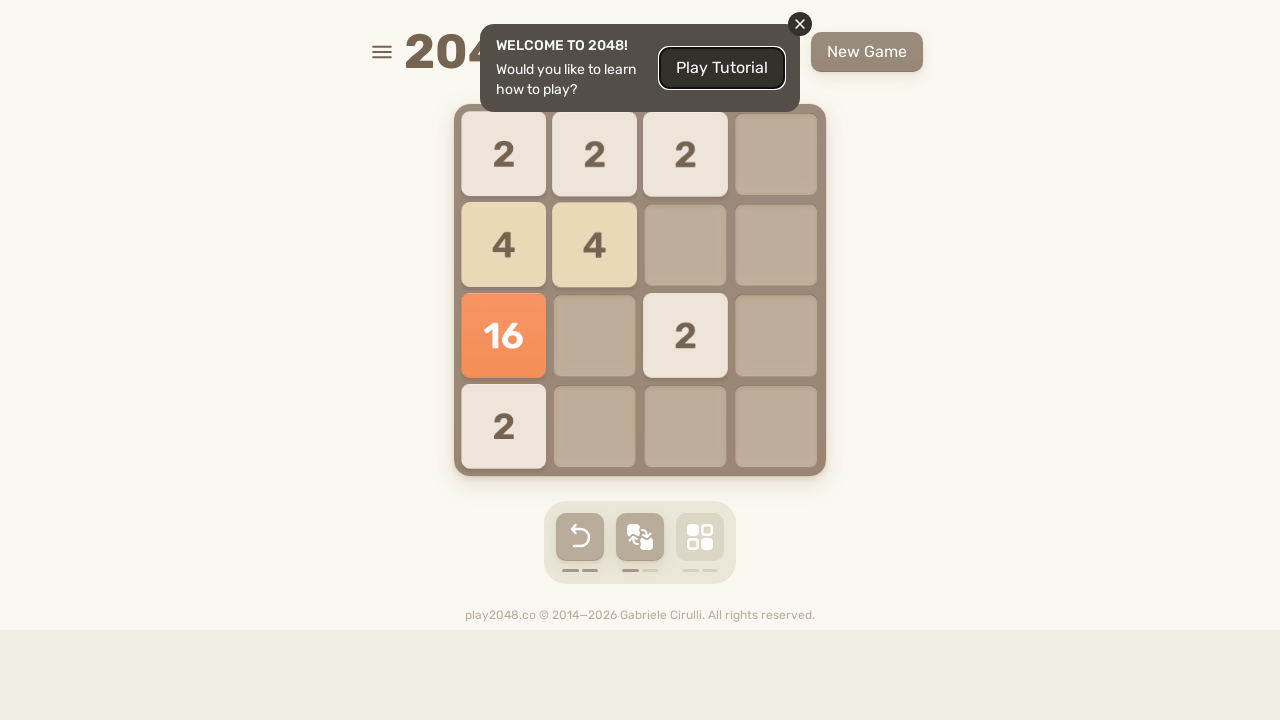

Pressed ArrowDown key on body
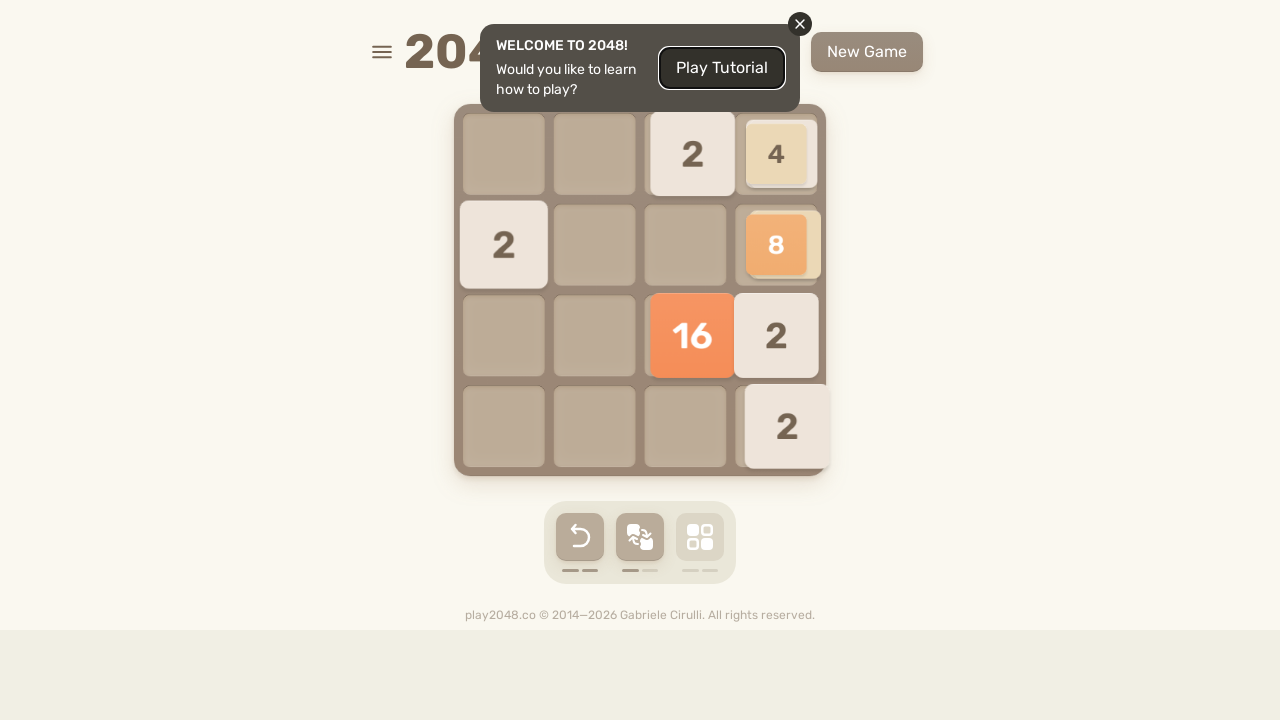

Pressed ArrowLeft key on body
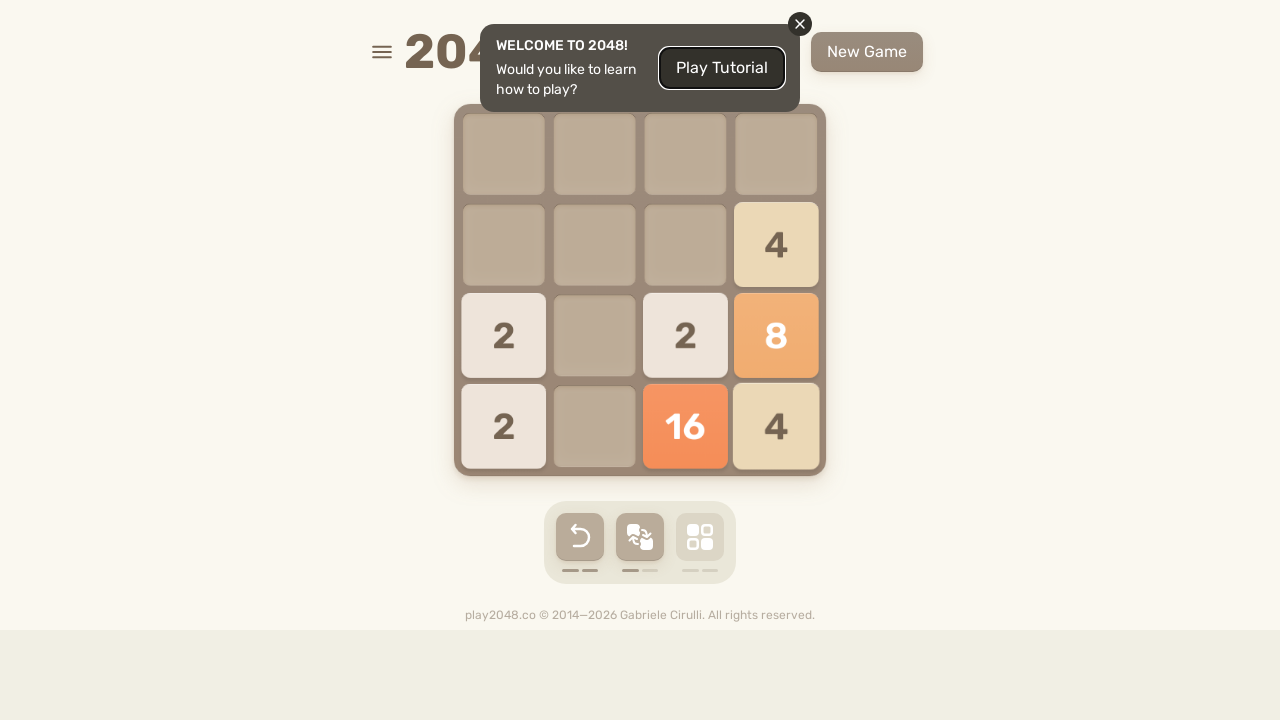

Waited 100ms for game to process moves
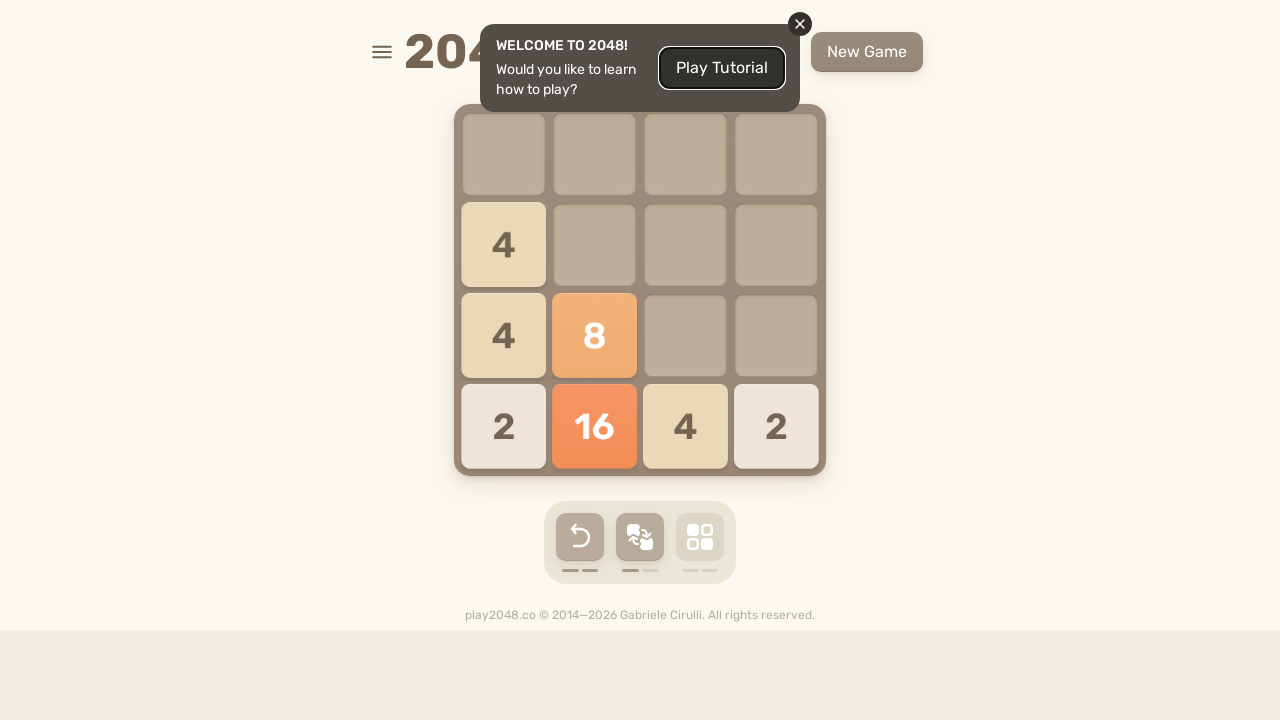

Checked for game over screen
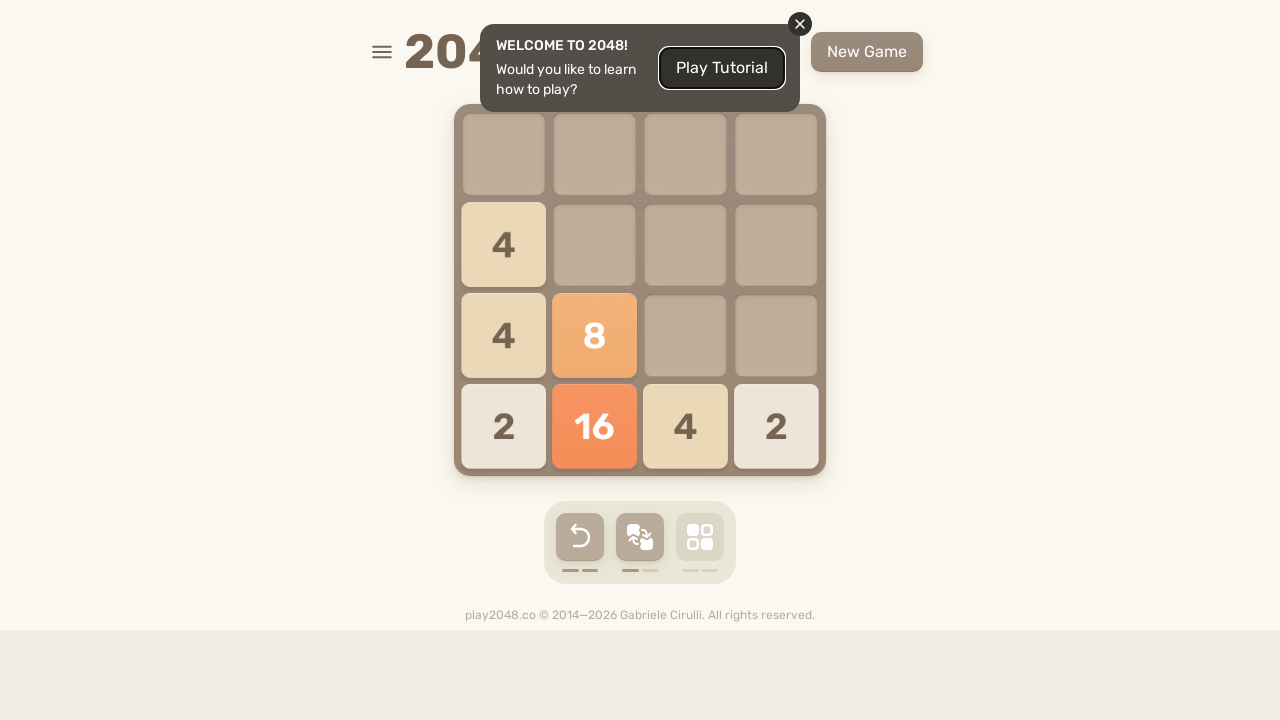

Pressed ArrowUp key on body
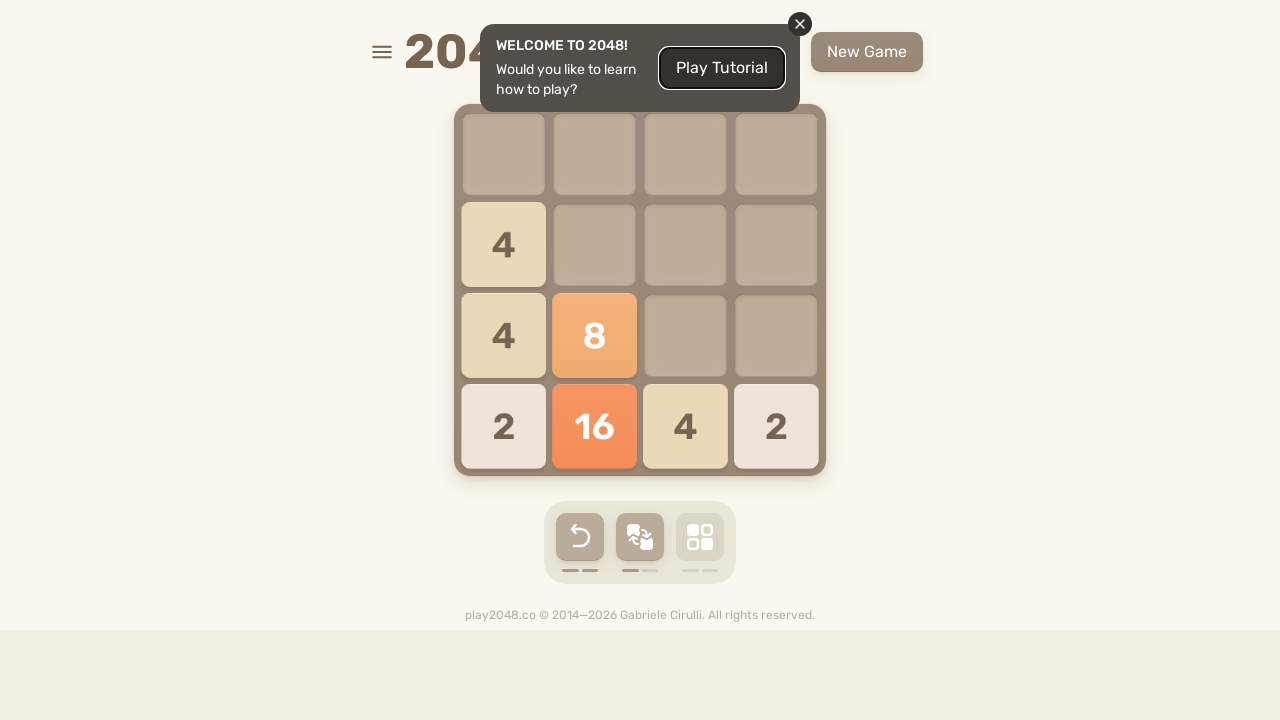

Pressed ArrowRight key on body
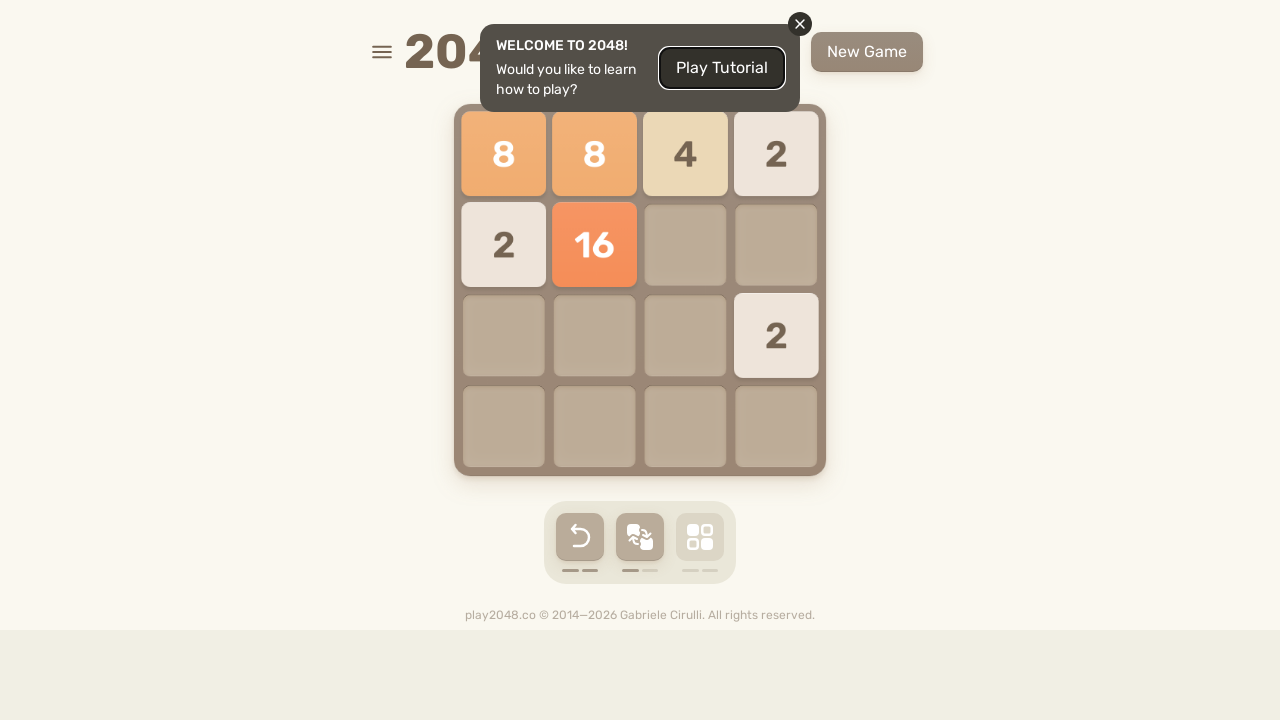

Pressed ArrowDown key on body
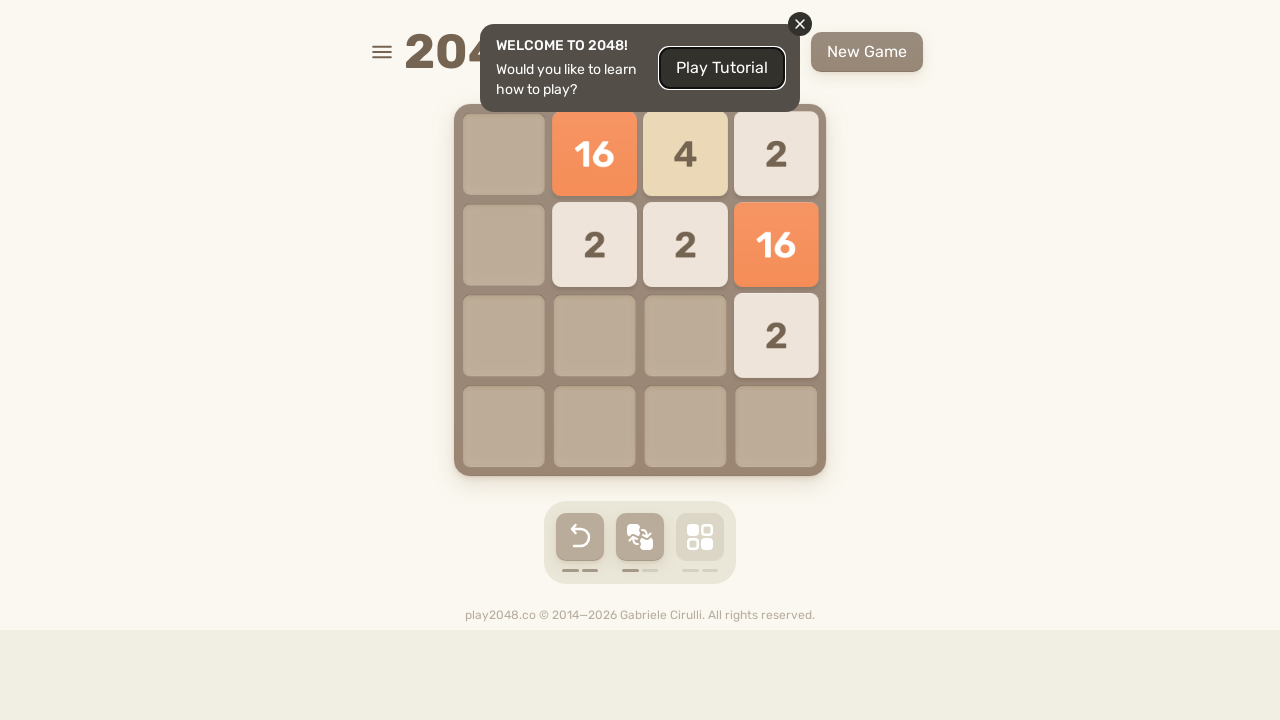

Pressed ArrowLeft key on body
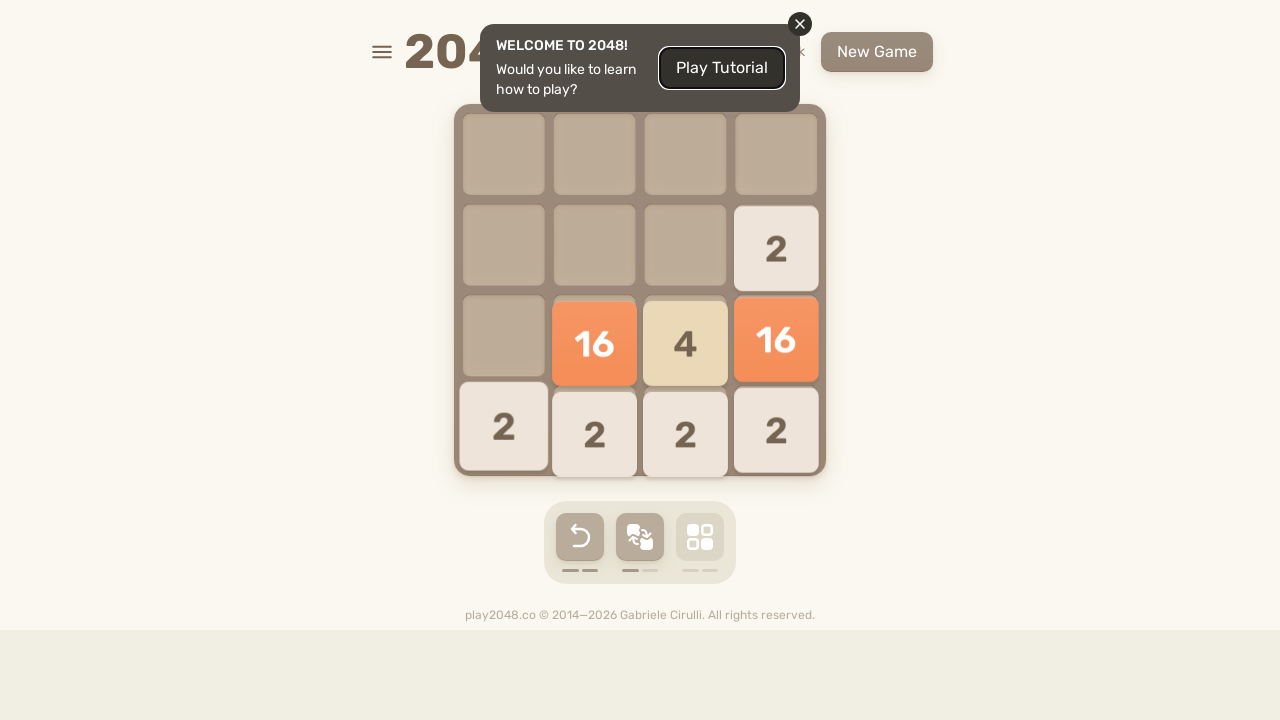

Waited 100ms for game to process moves
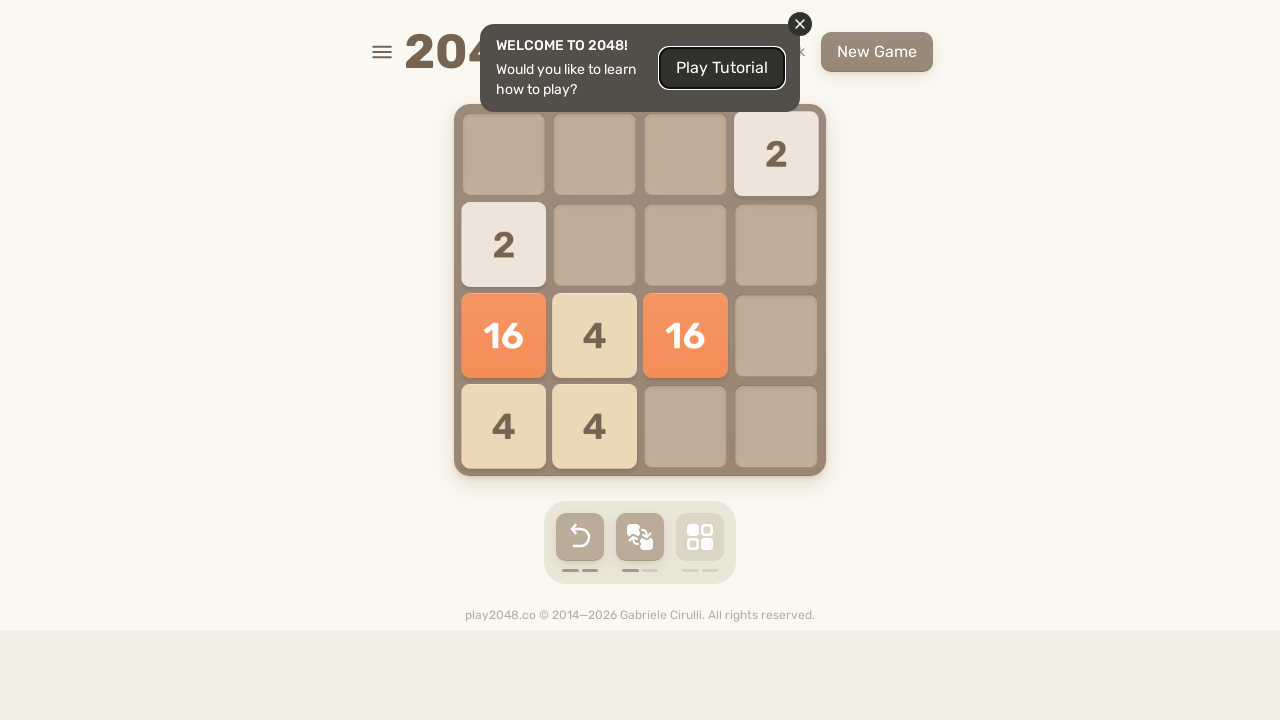

Checked for game over screen
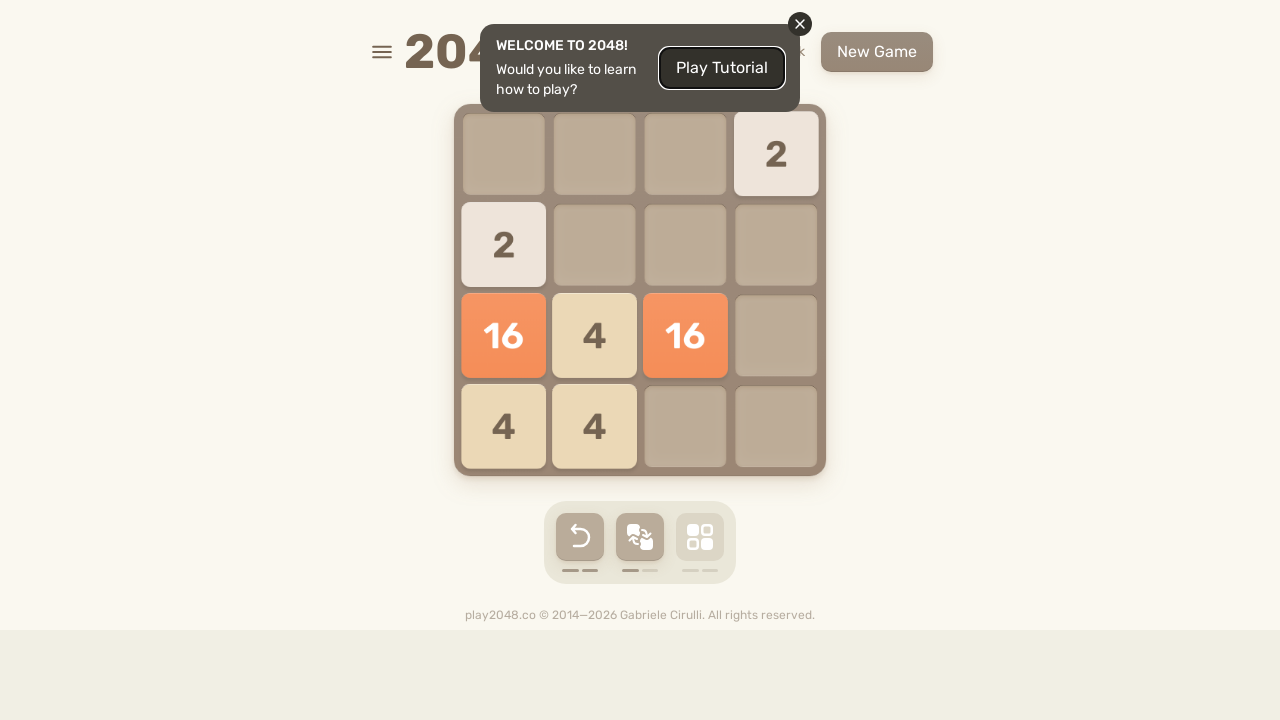

Pressed ArrowUp key on body
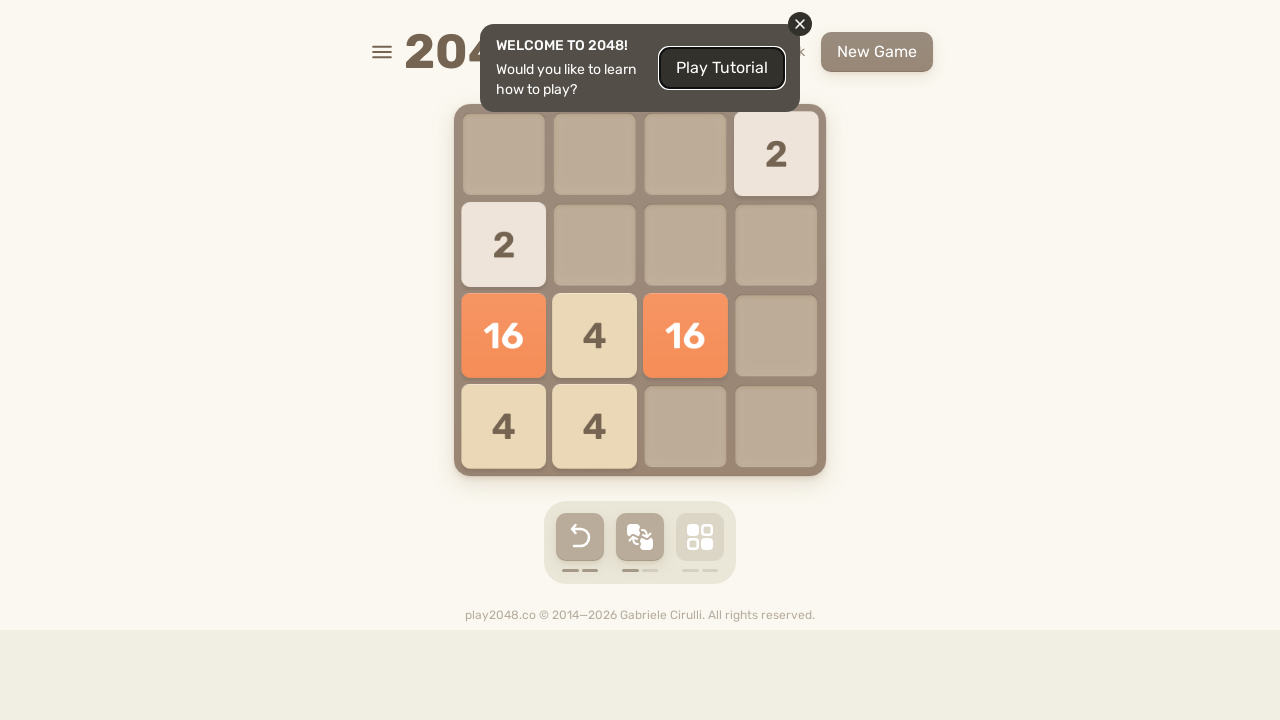

Pressed ArrowRight key on body
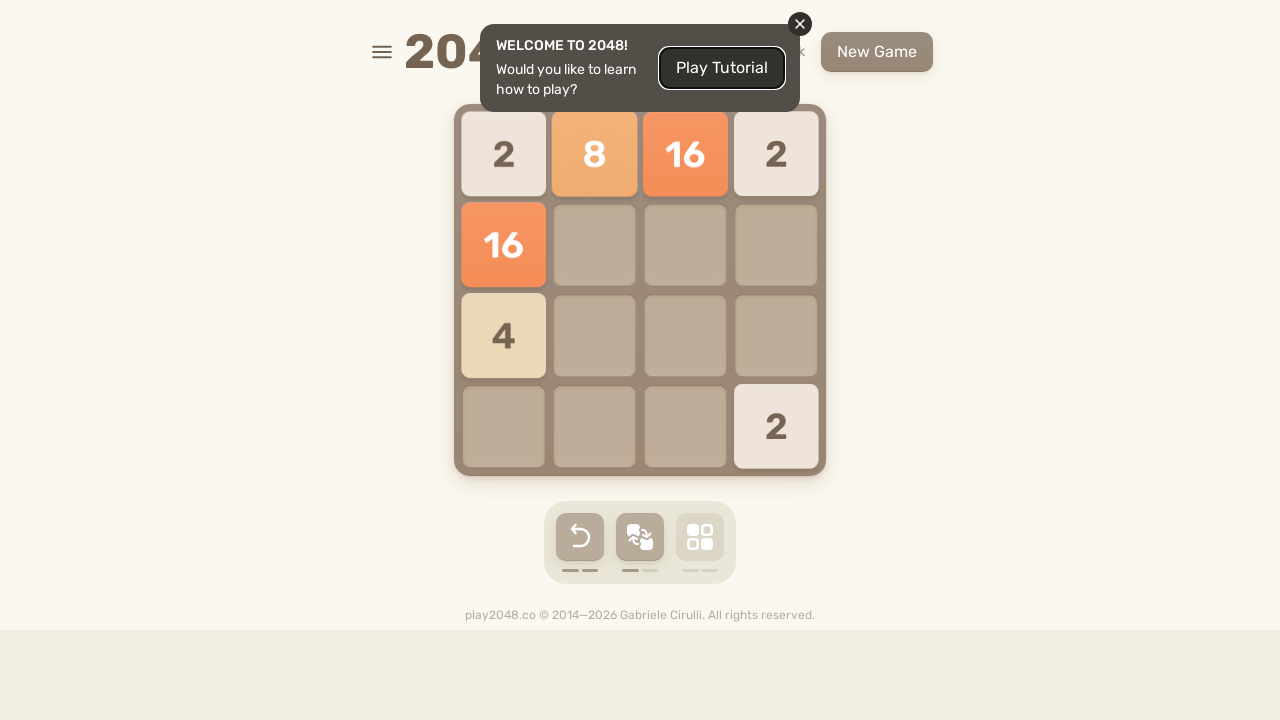

Pressed ArrowDown key on body
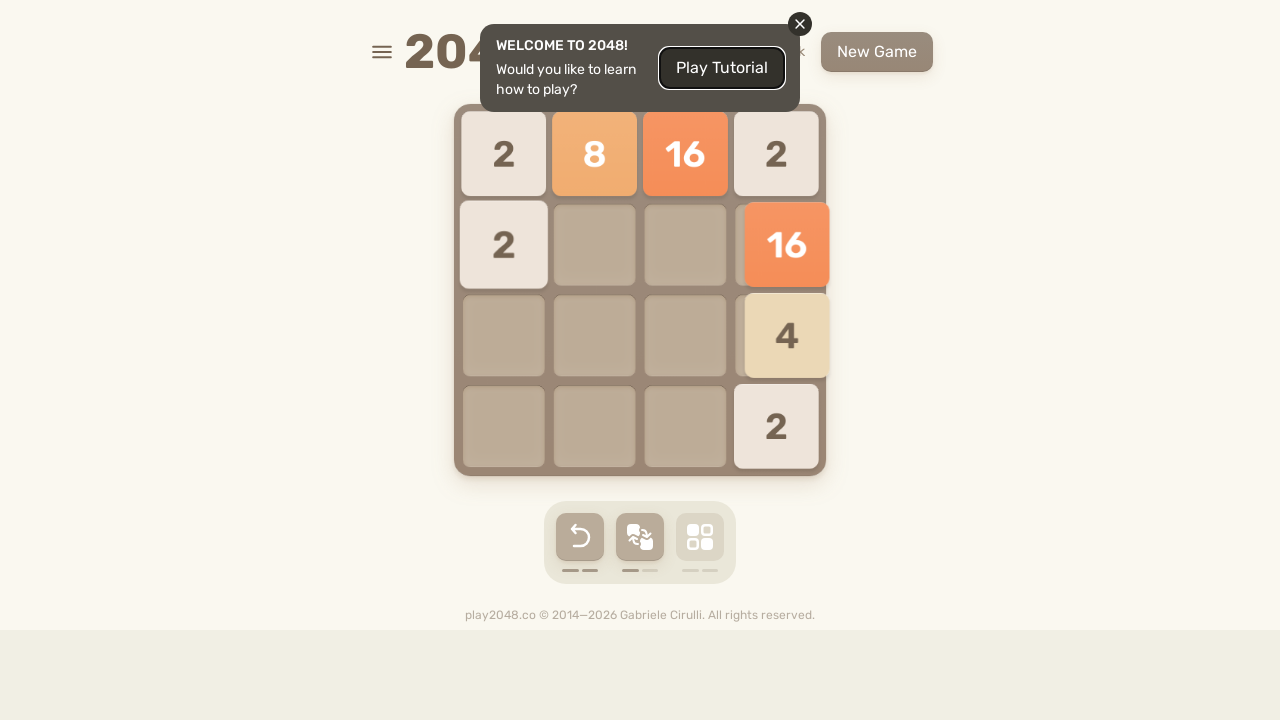

Pressed ArrowLeft key on body
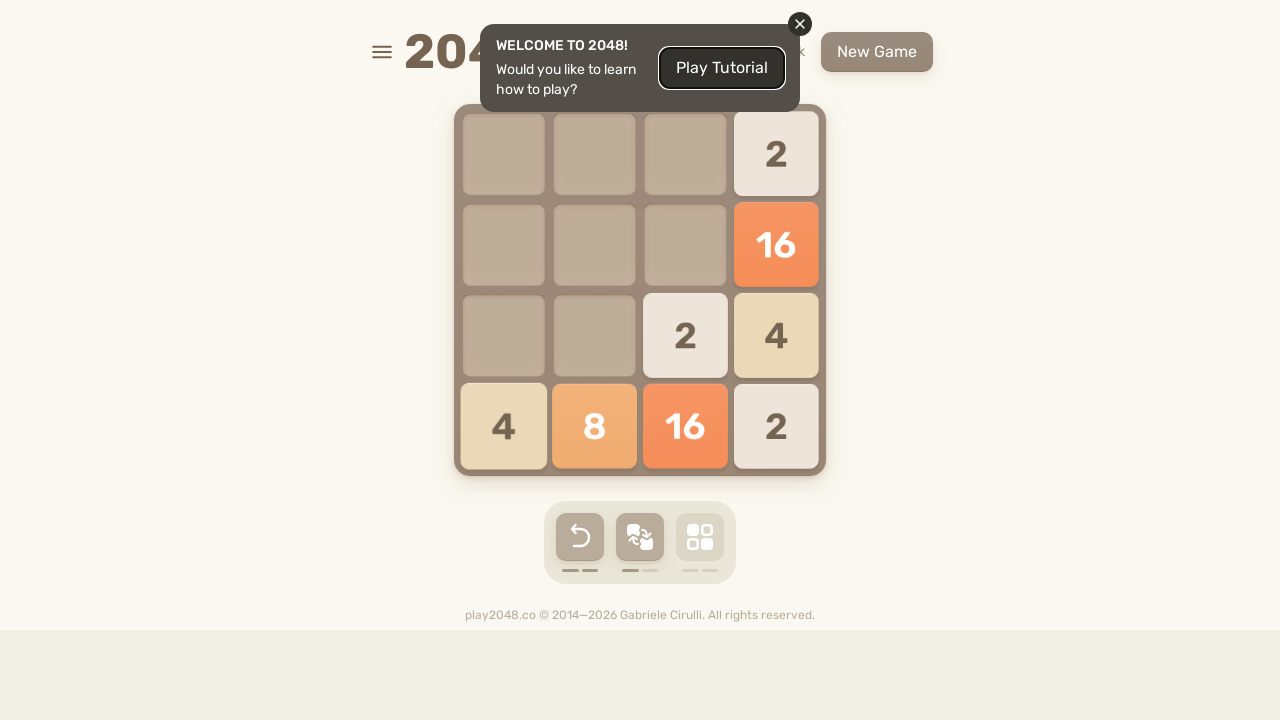

Waited 100ms for game to process moves
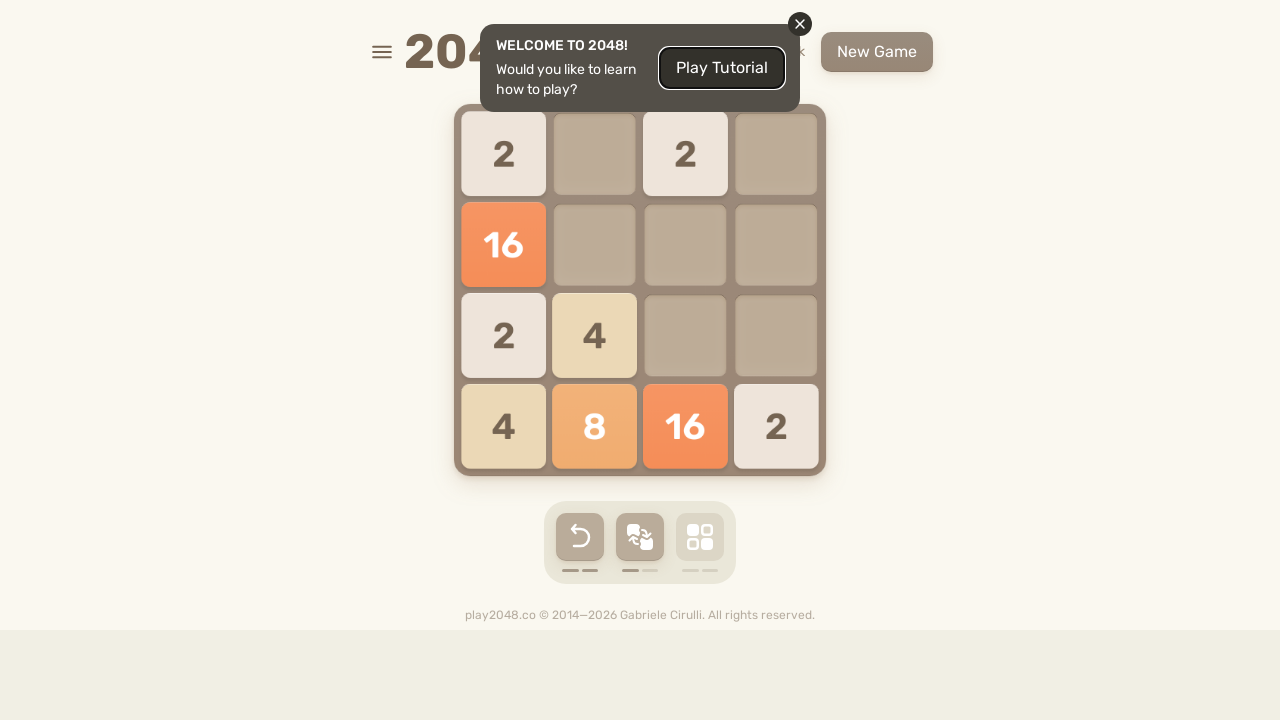

Checked for game over screen
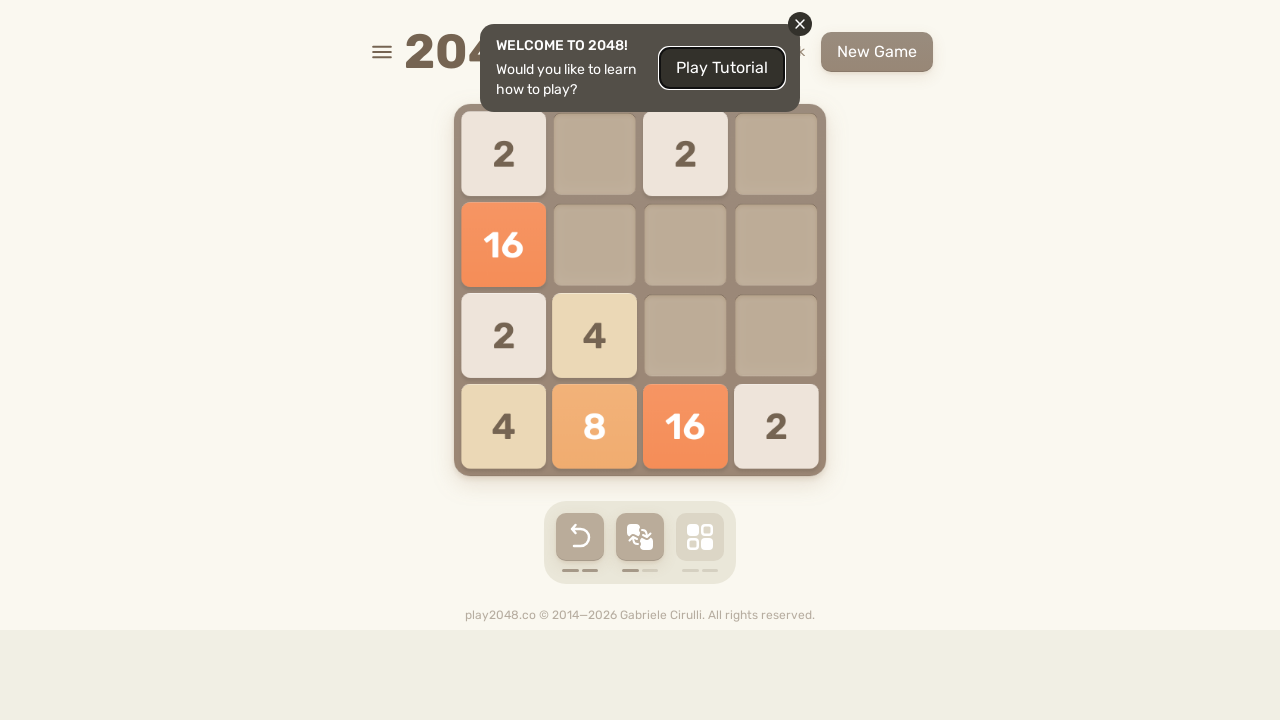

Pressed ArrowUp key on body
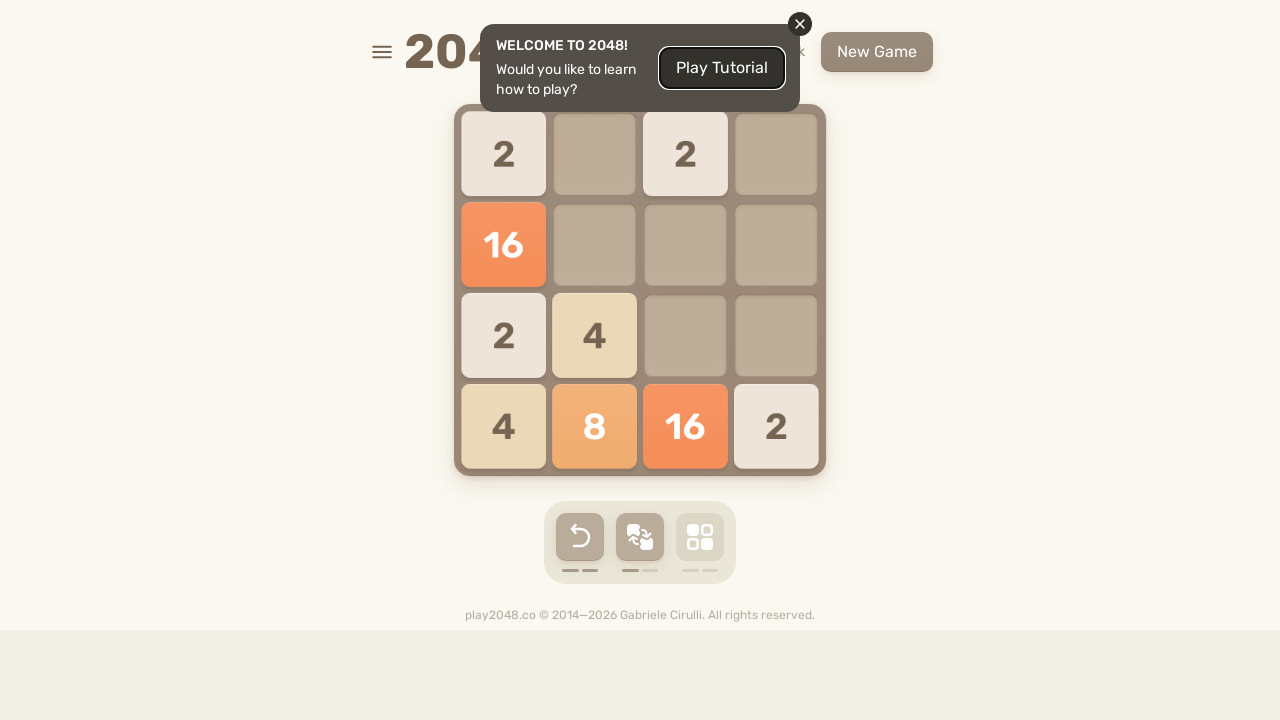

Pressed ArrowRight key on body
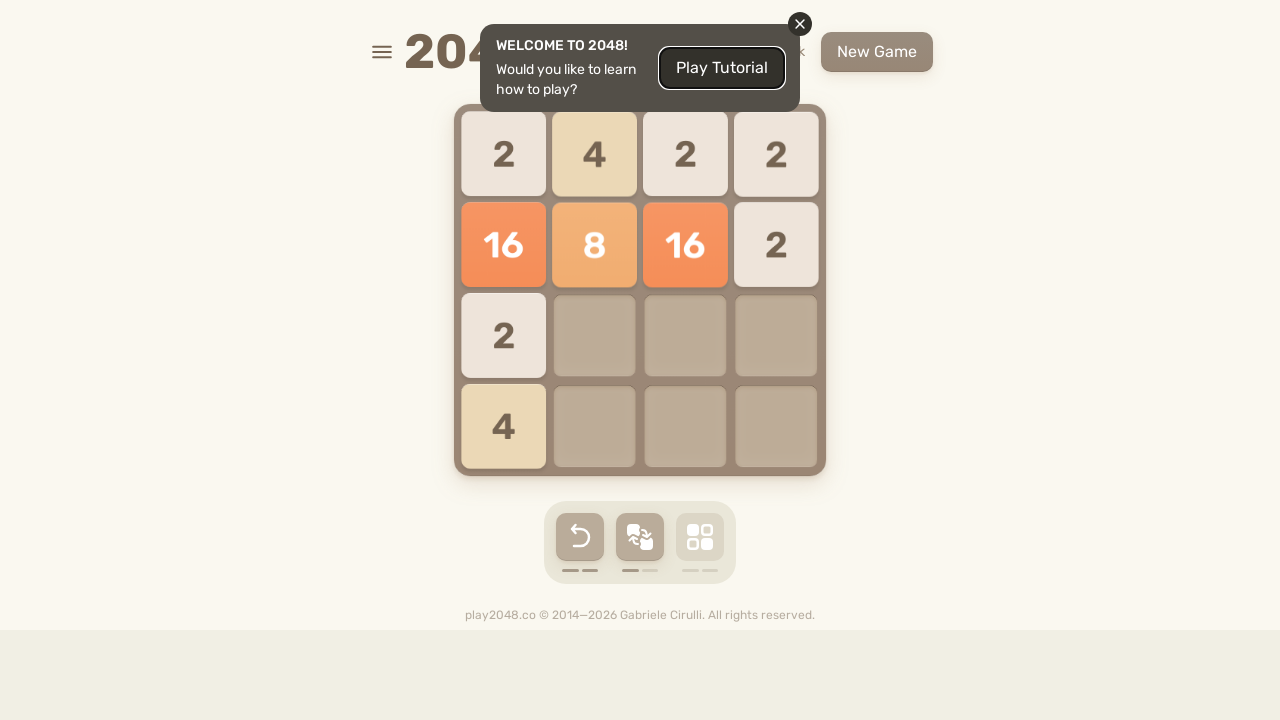

Pressed ArrowDown key on body
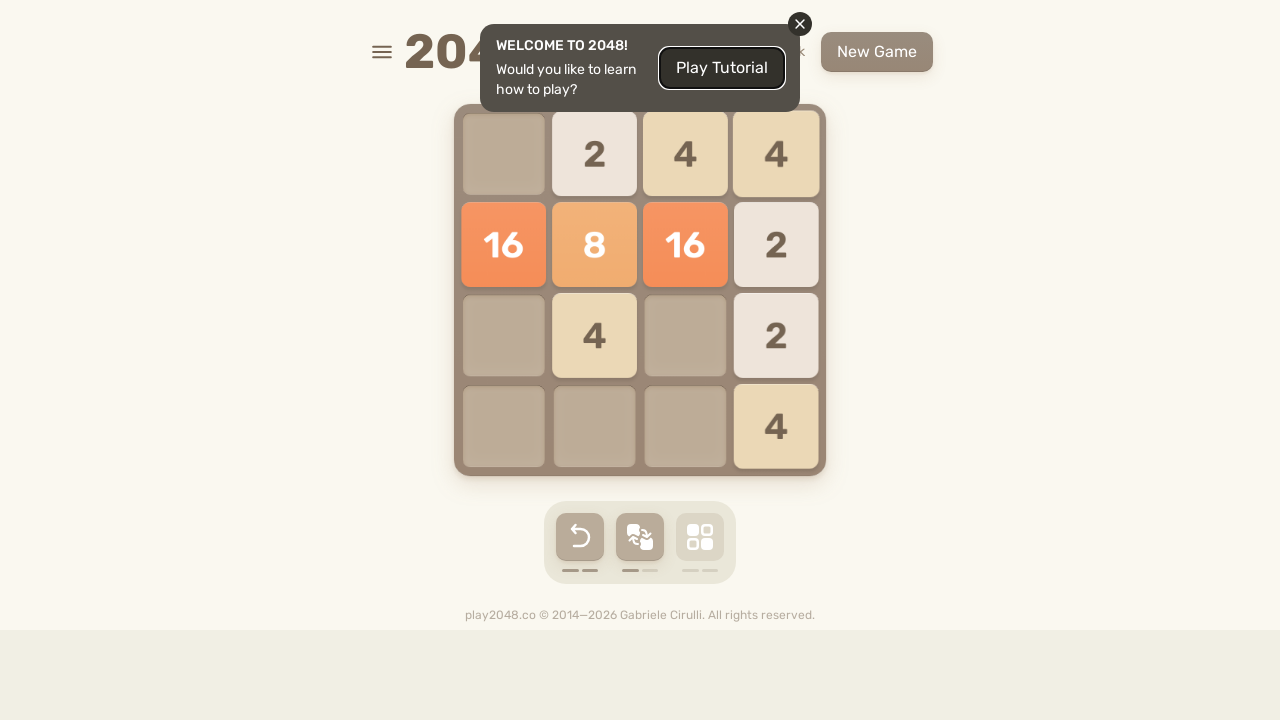

Pressed ArrowLeft key on body
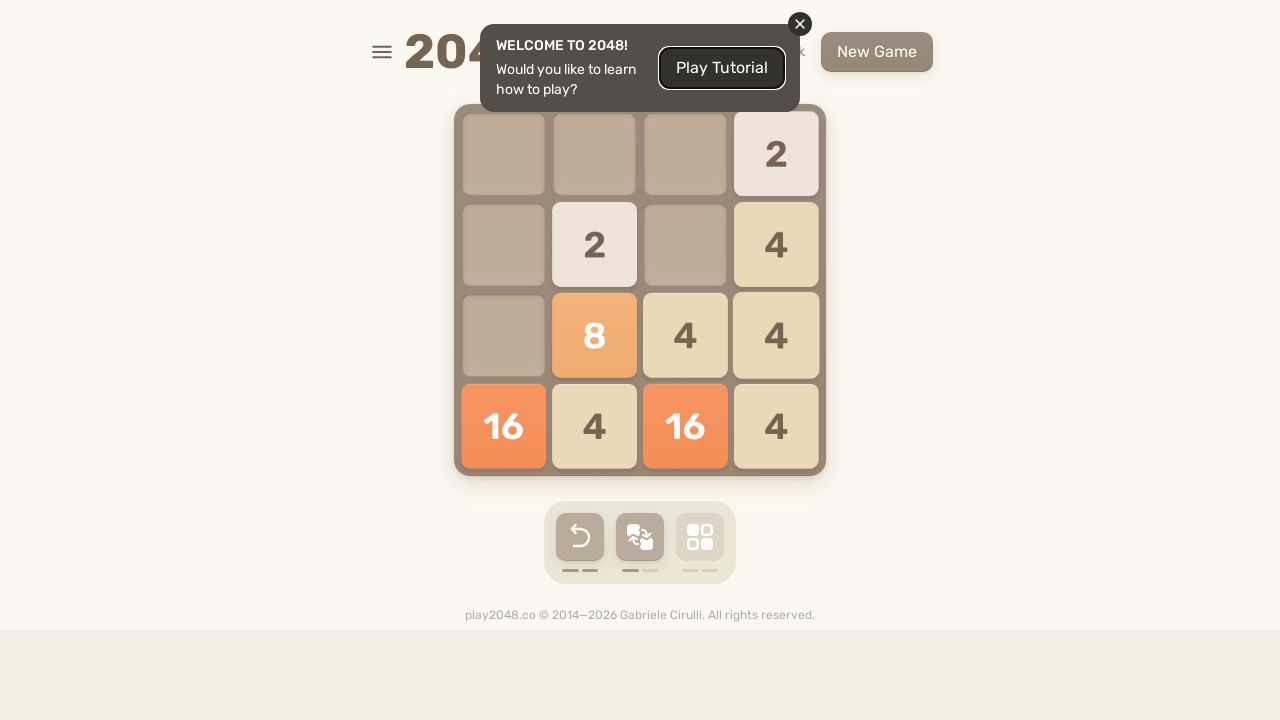

Waited 100ms for game to process moves
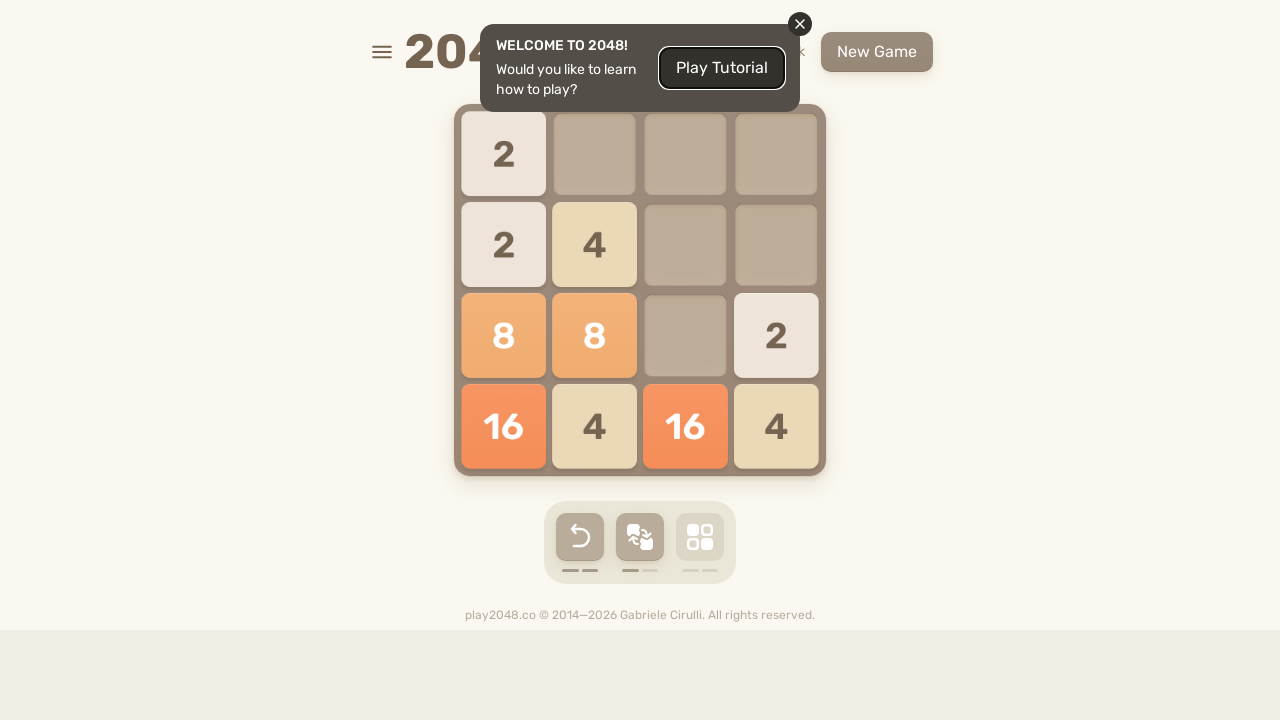

Checked for game over screen
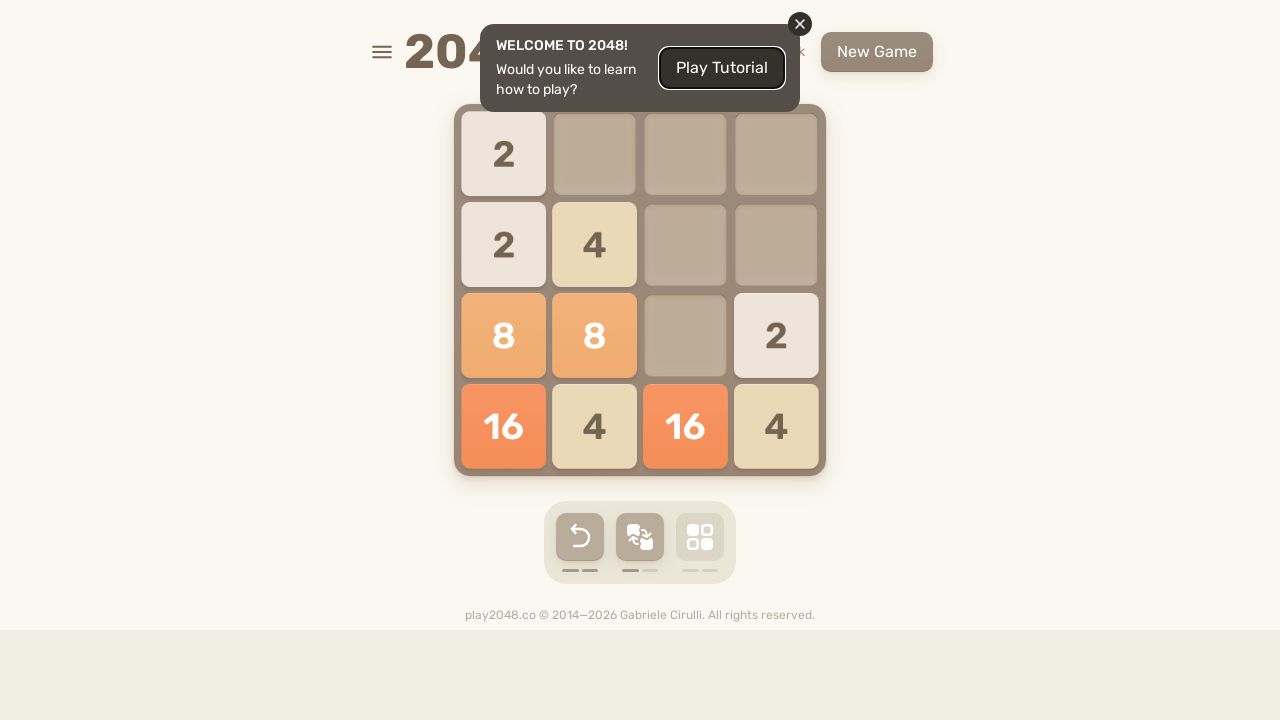

Pressed ArrowUp key on body
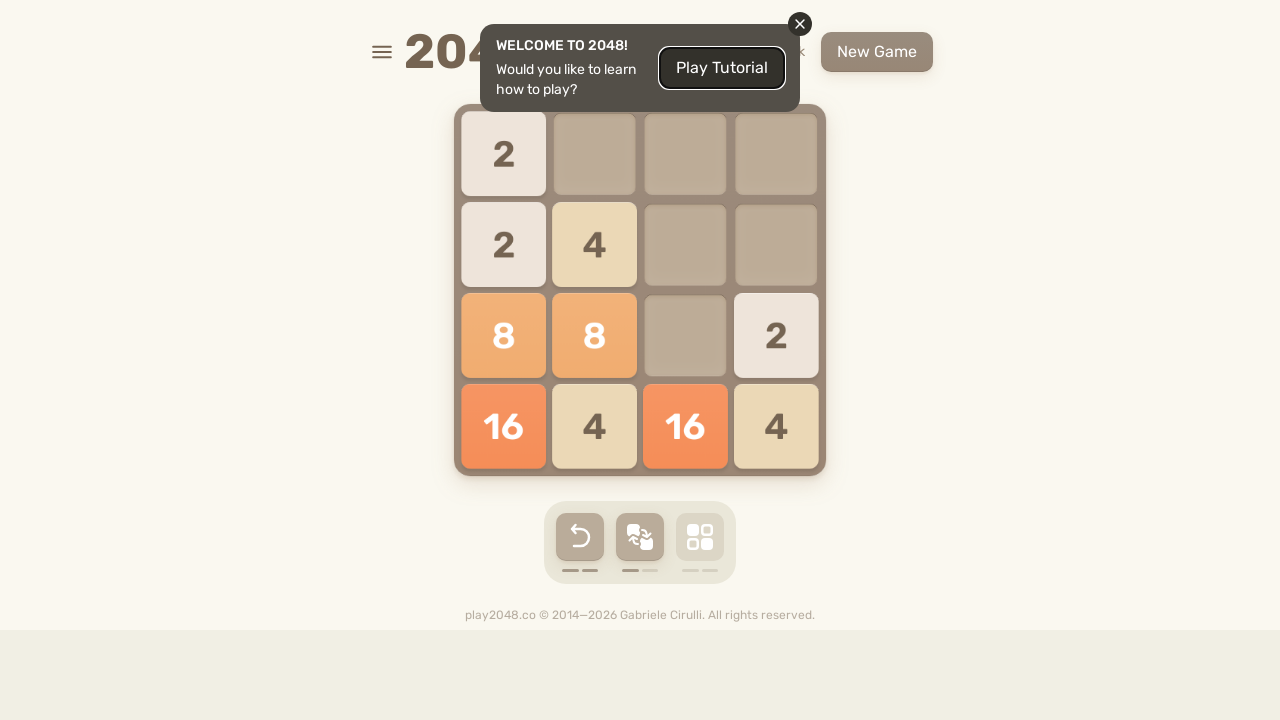

Pressed ArrowRight key on body
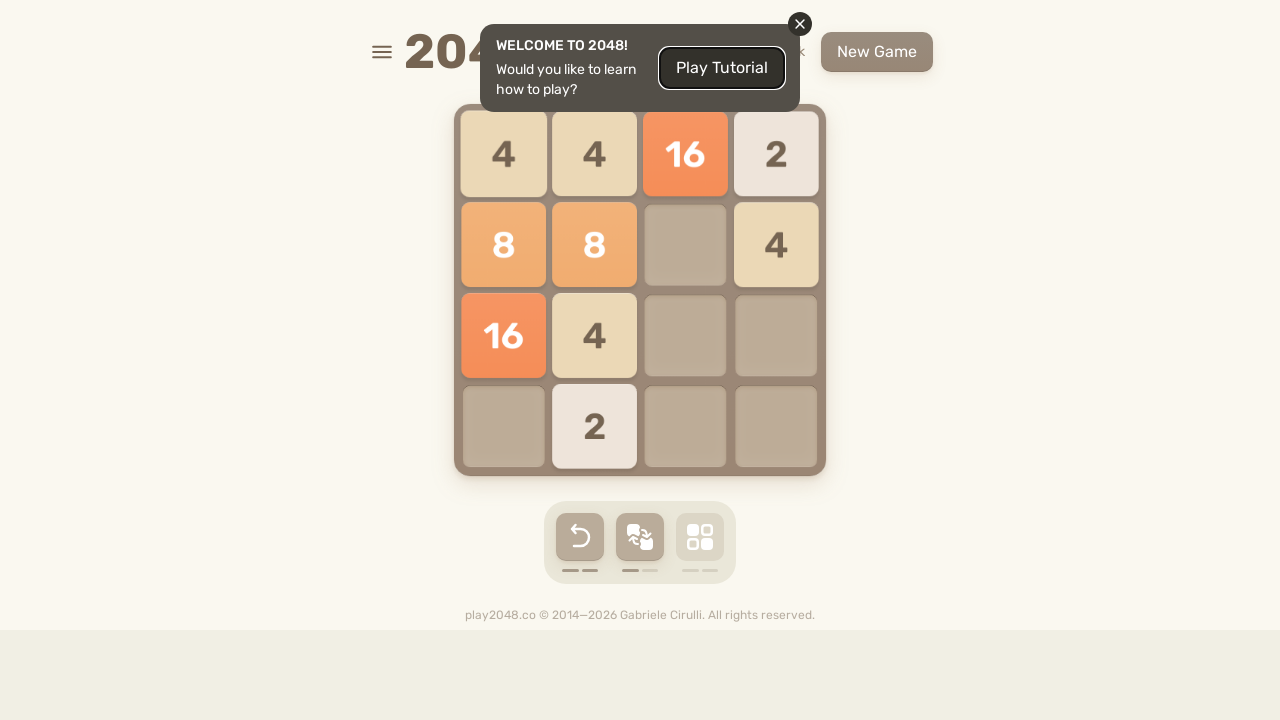

Pressed ArrowDown key on body
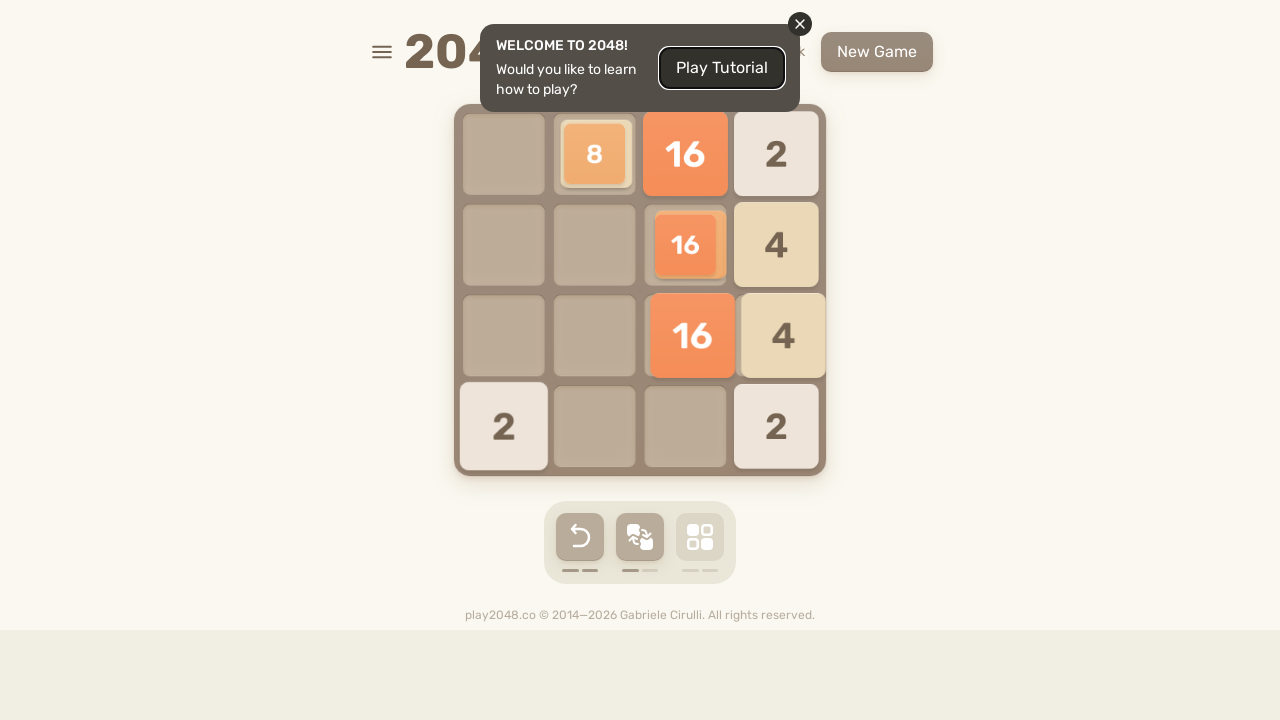

Pressed ArrowLeft key on body
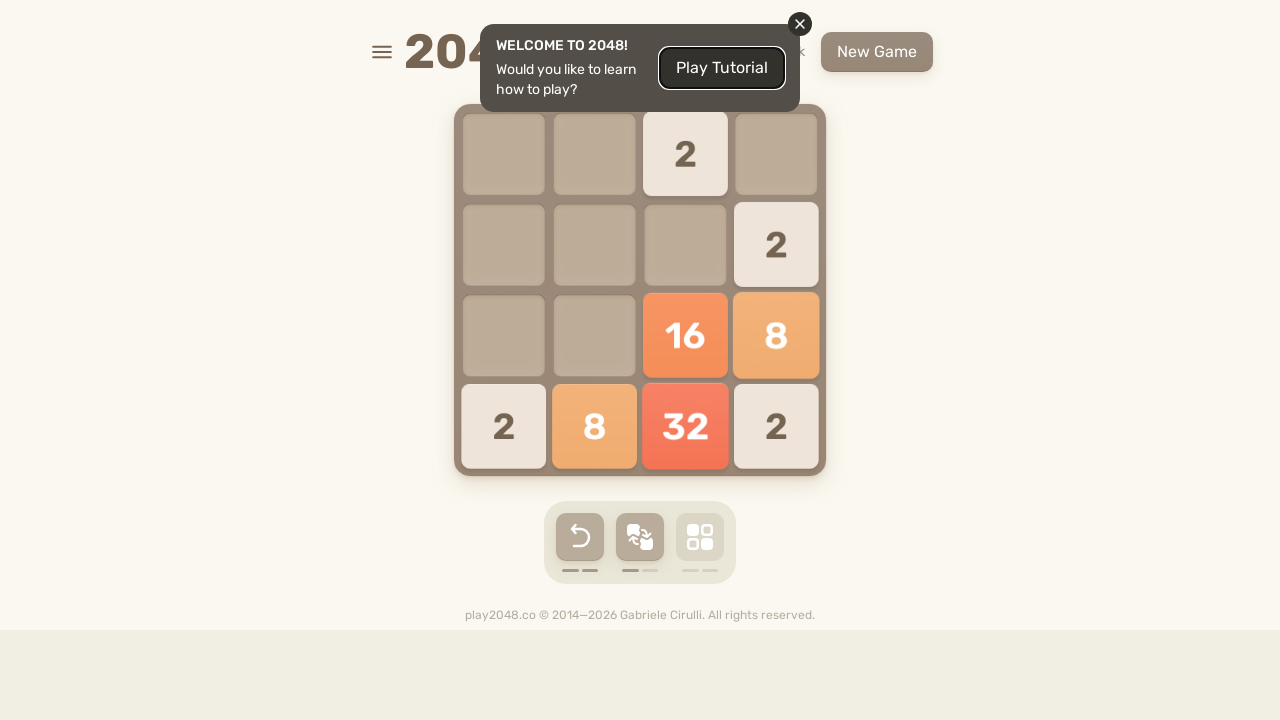

Waited 100ms for game to process moves
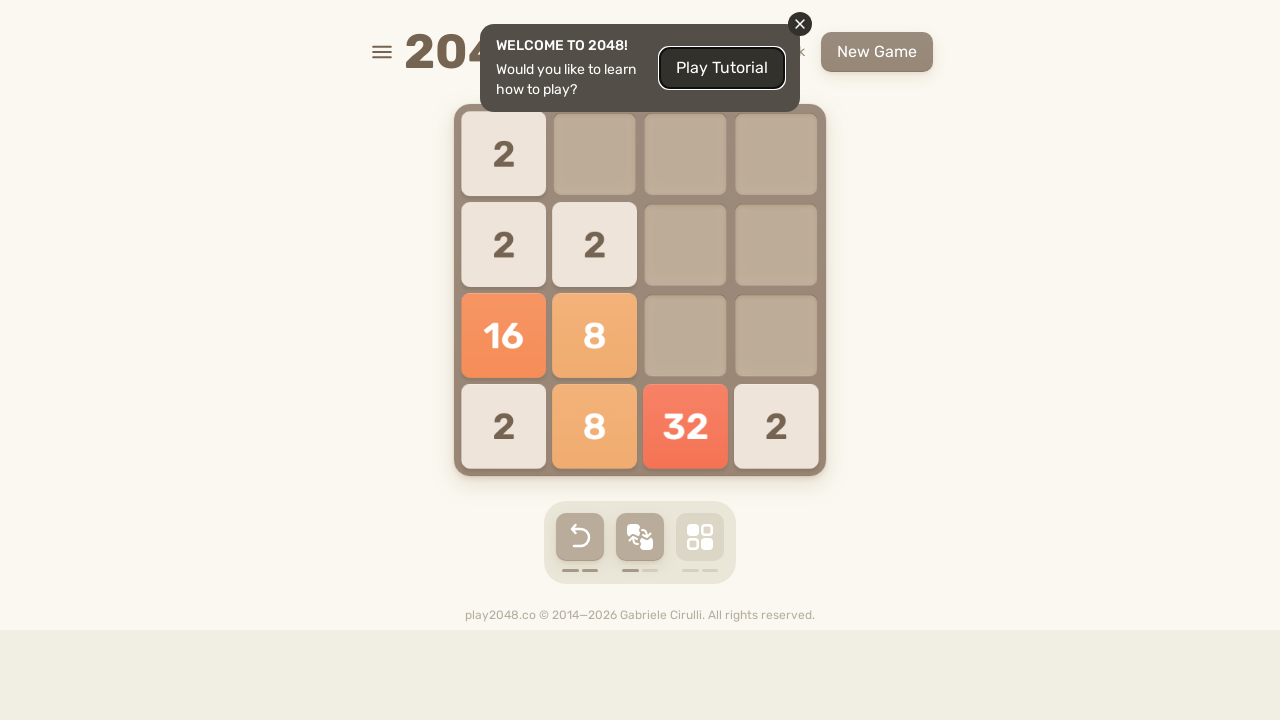

Checked for game over screen
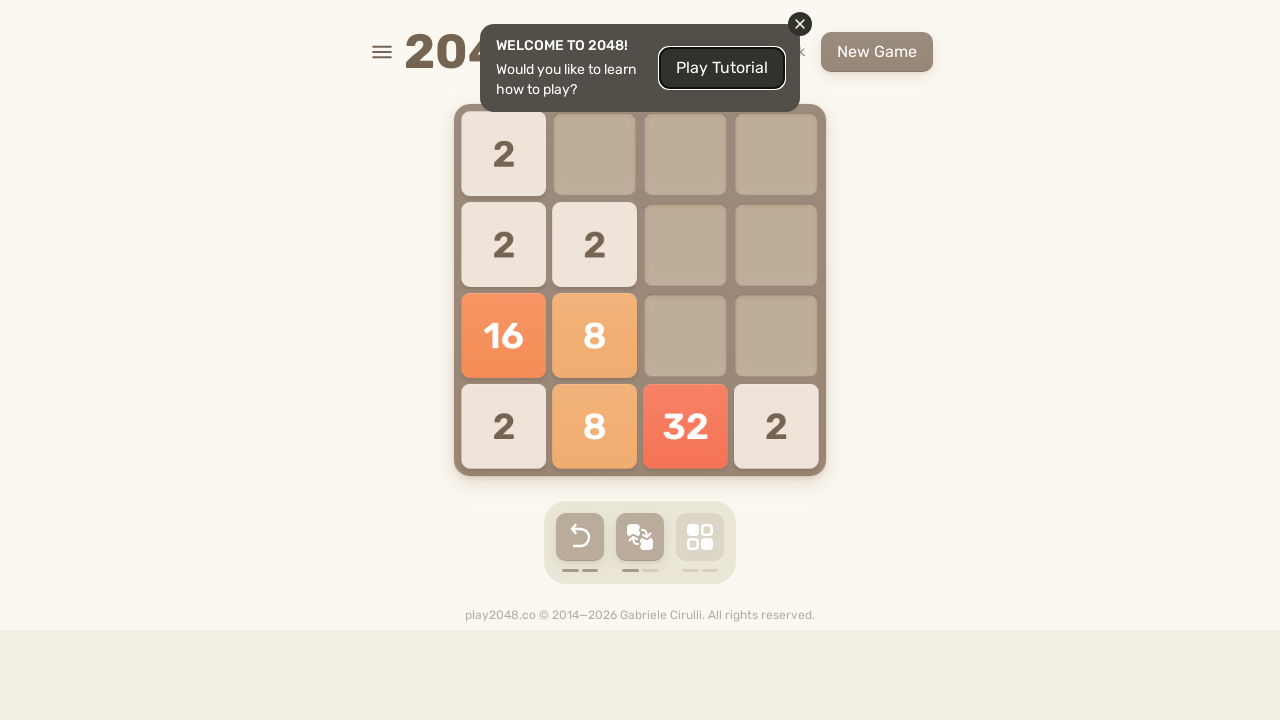

Pressed ArrowUp key on body
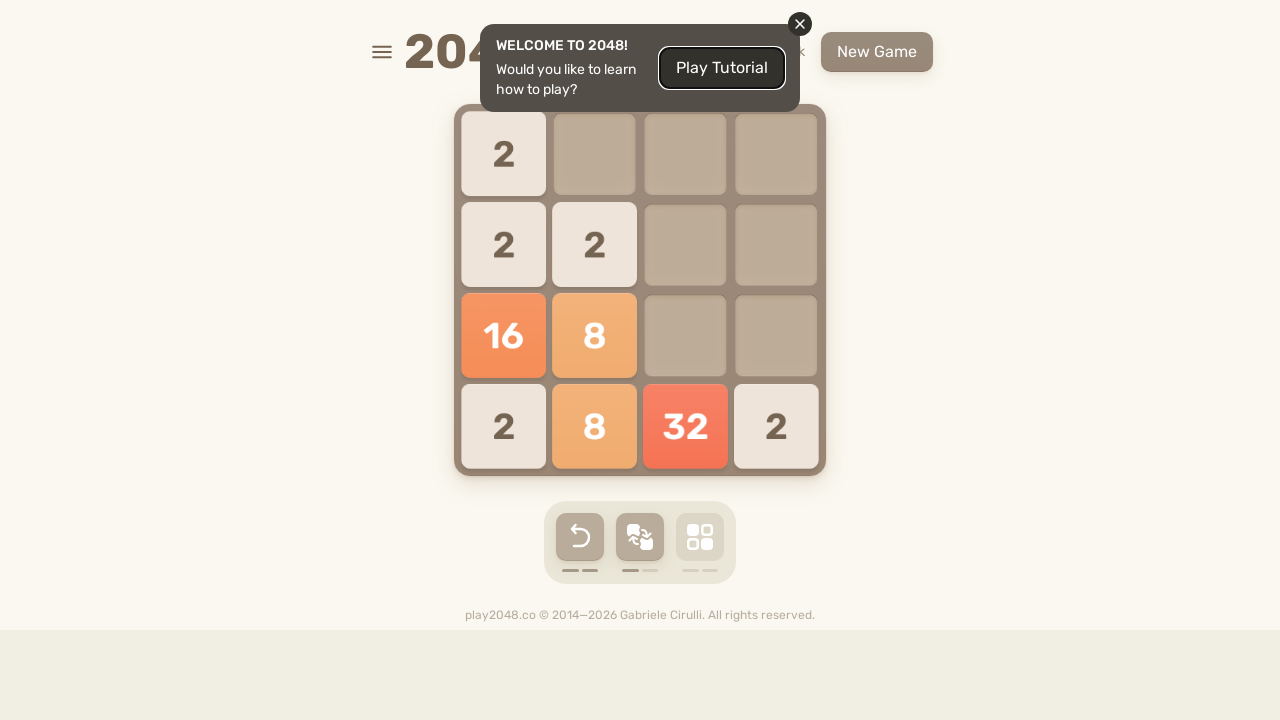

Pressed ArrowRight key on body
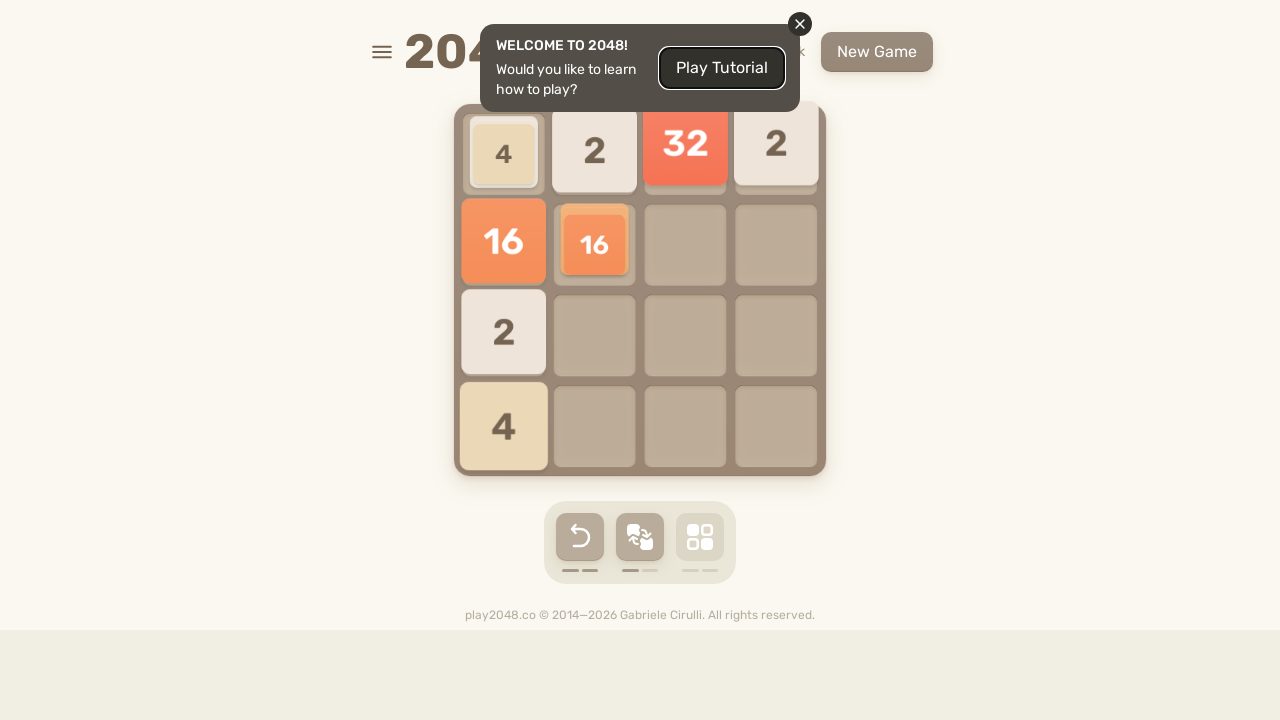

Pressed ArrowDown key on body
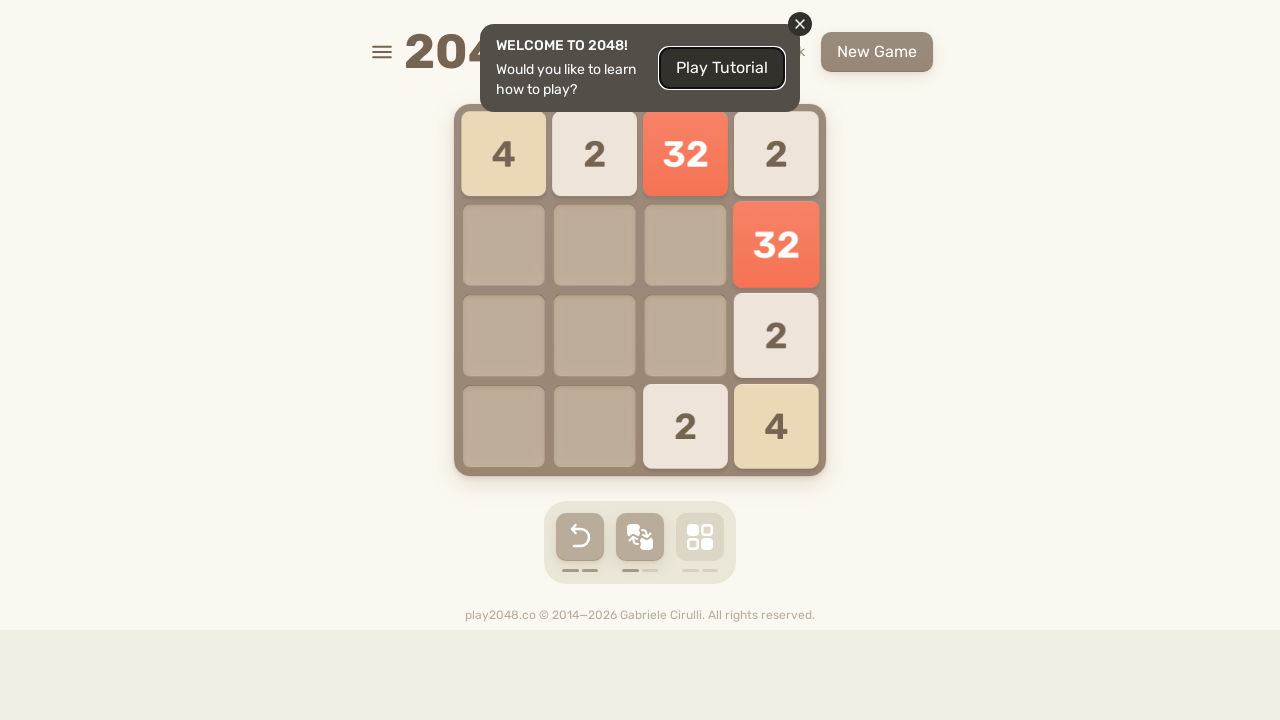

Pressed ArrowLeft key on body
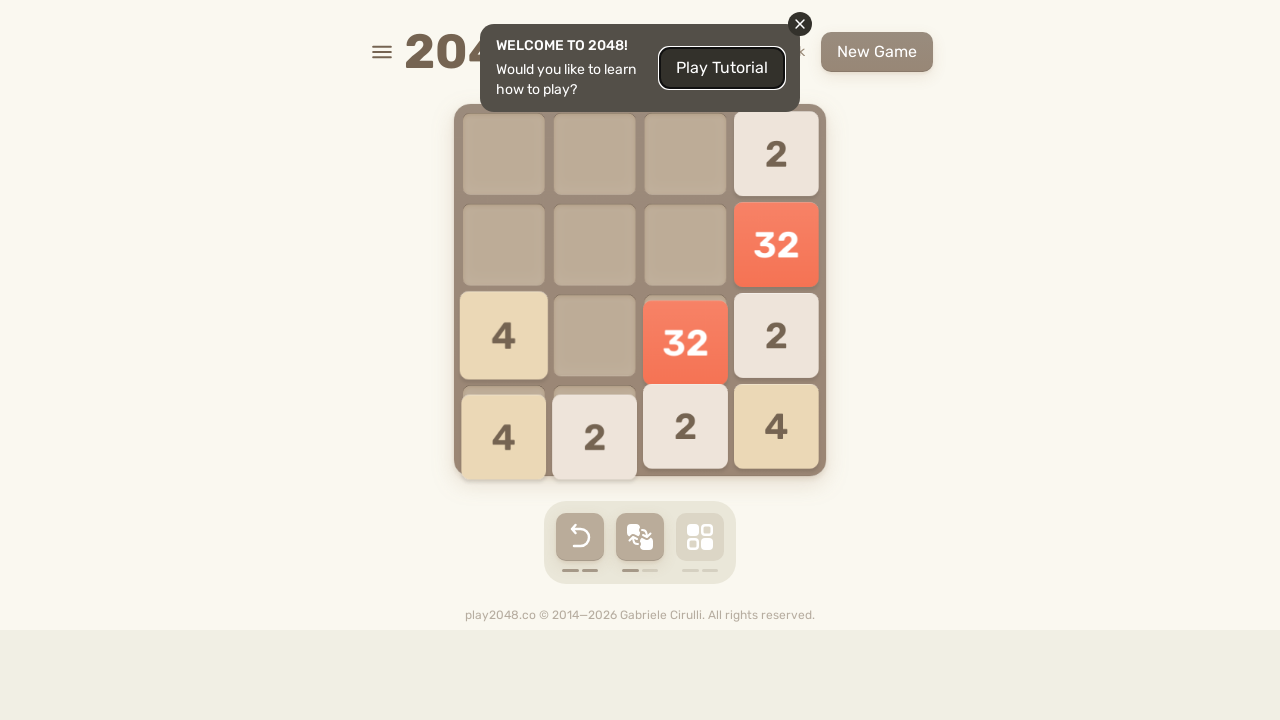

Waited 100ms for game to process moves
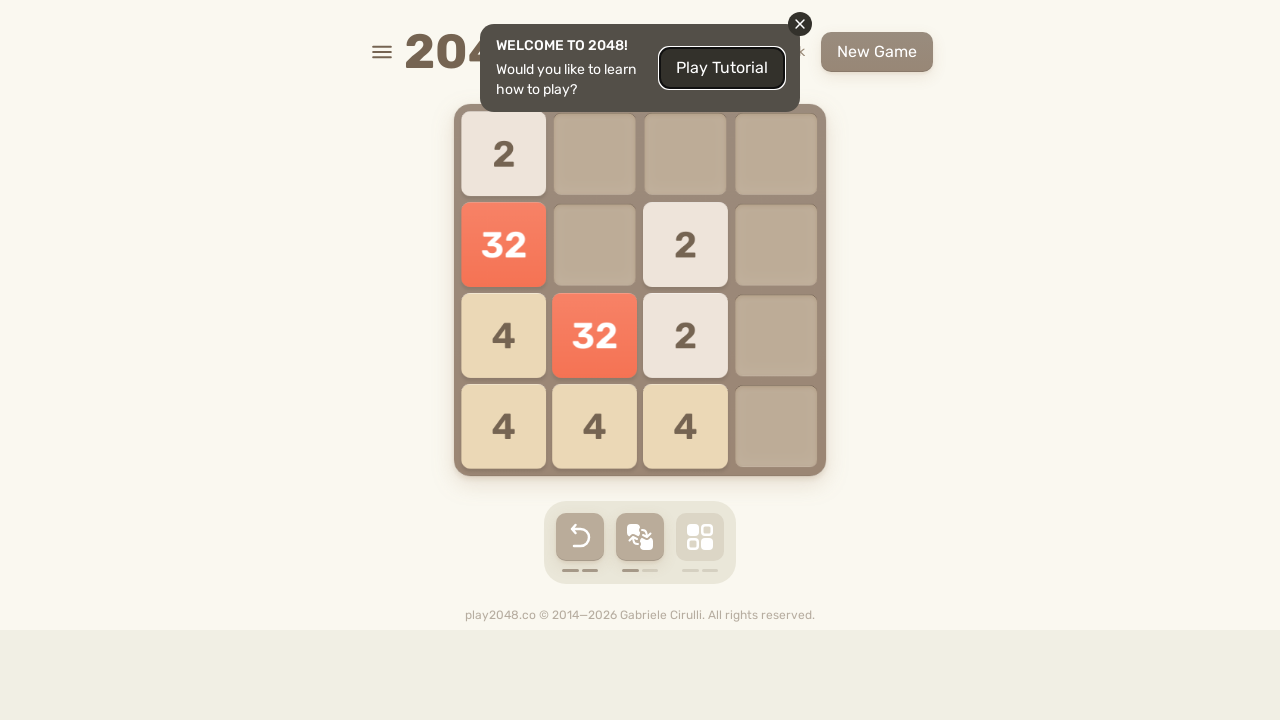

Checked for game over screen
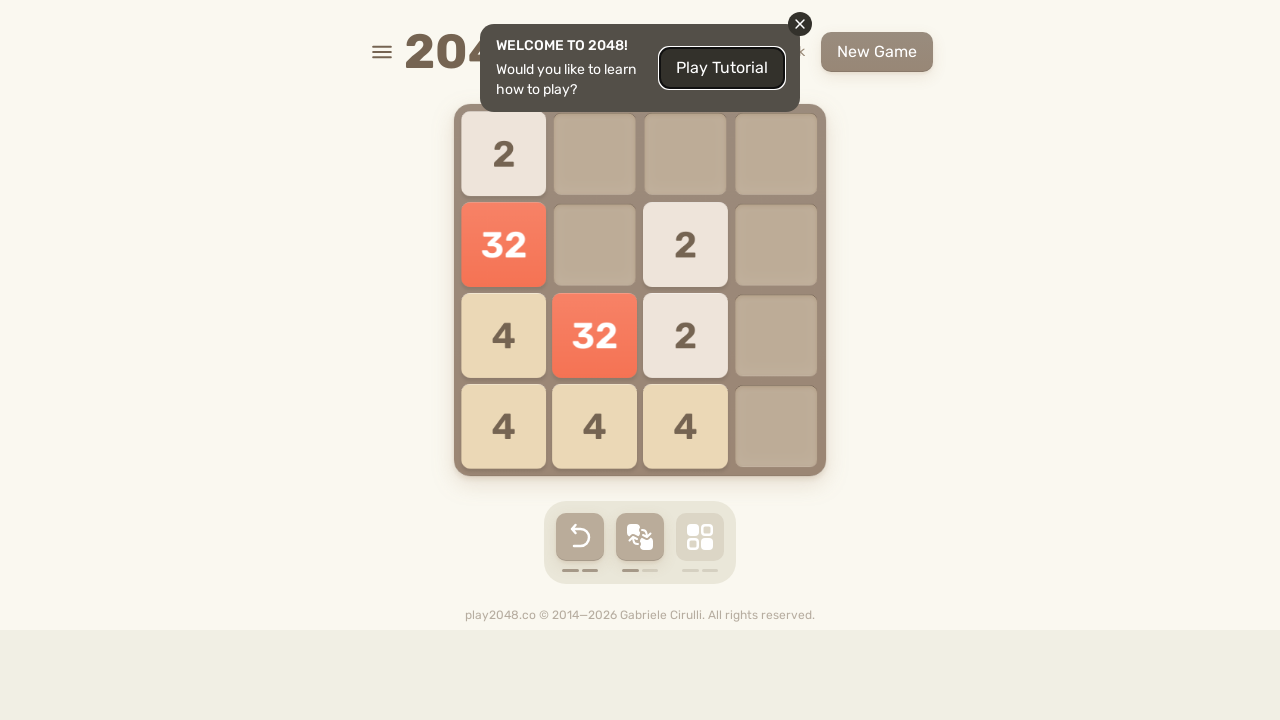

Pressed ArrowUp key on body
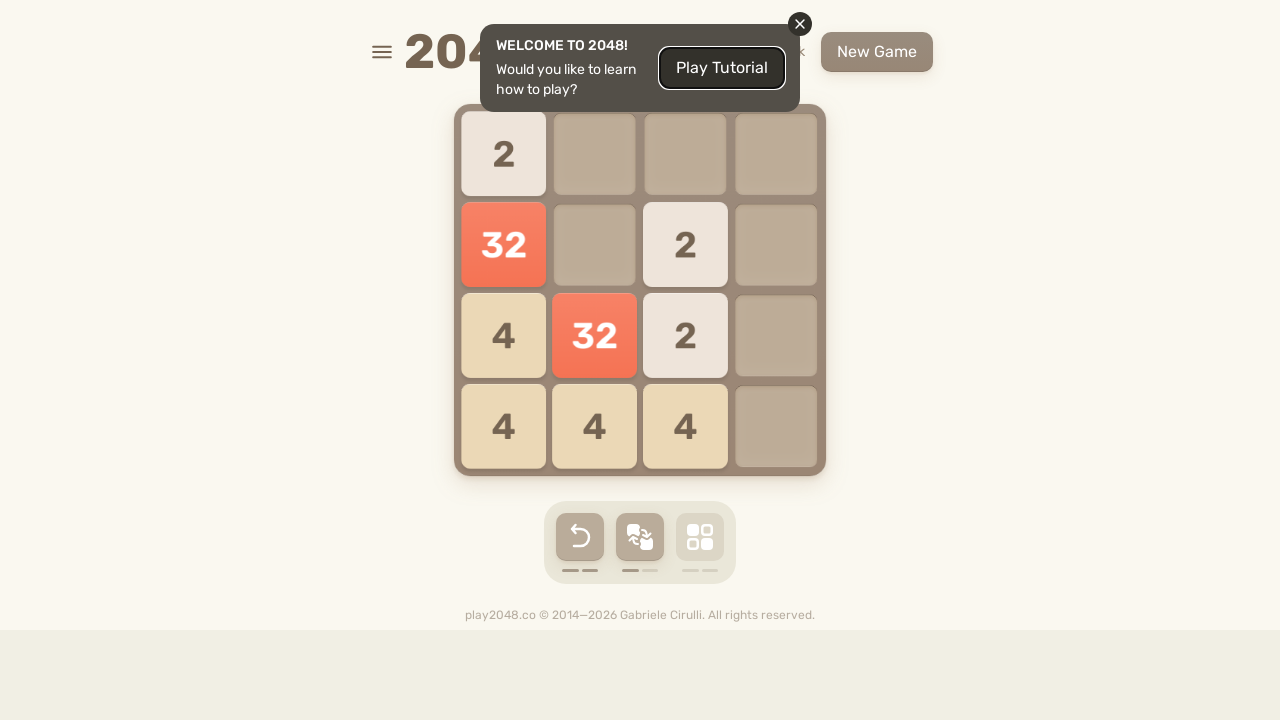

Pressed ArrowRight key on body
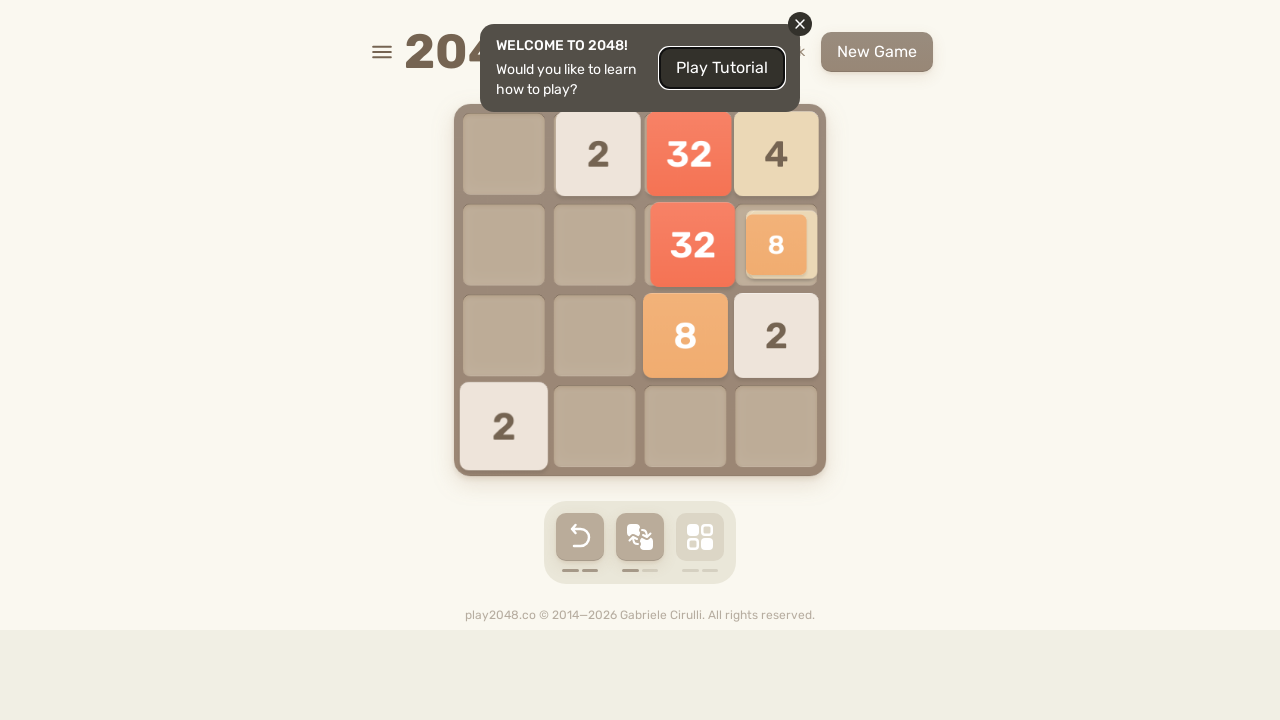

Pressed ArrowDown key on body
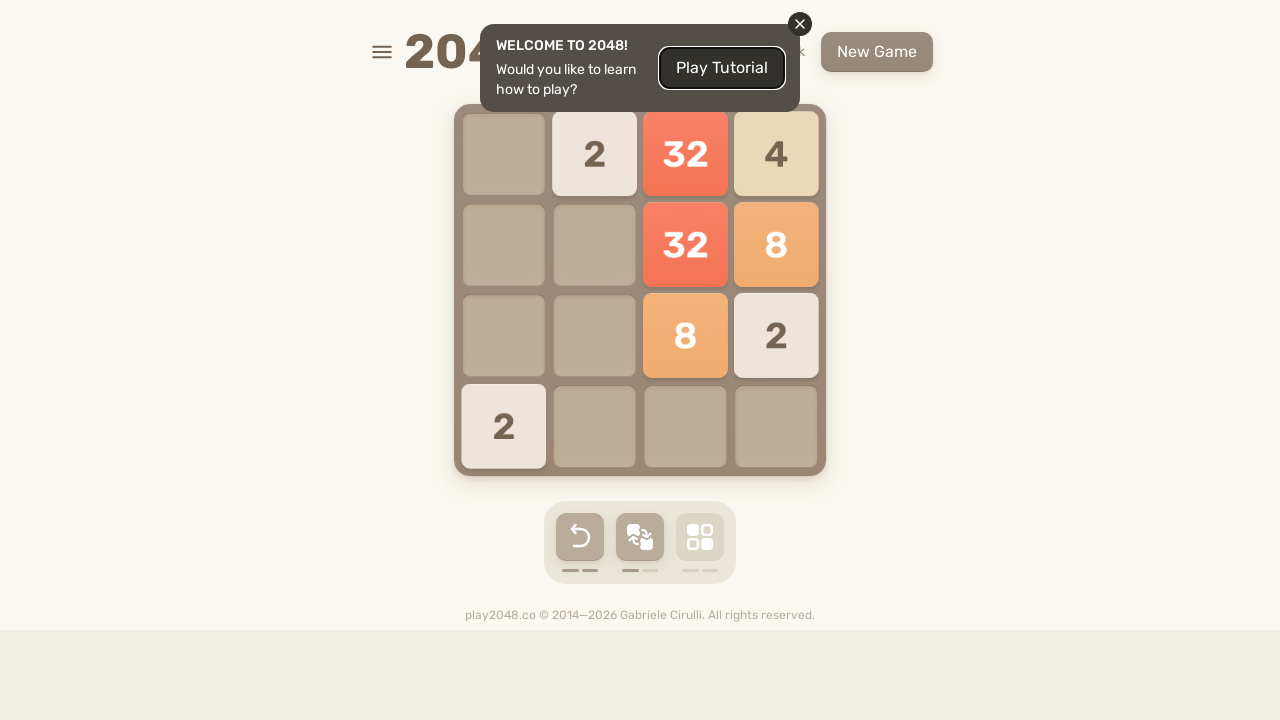

Pressed ArrowLeft key on body
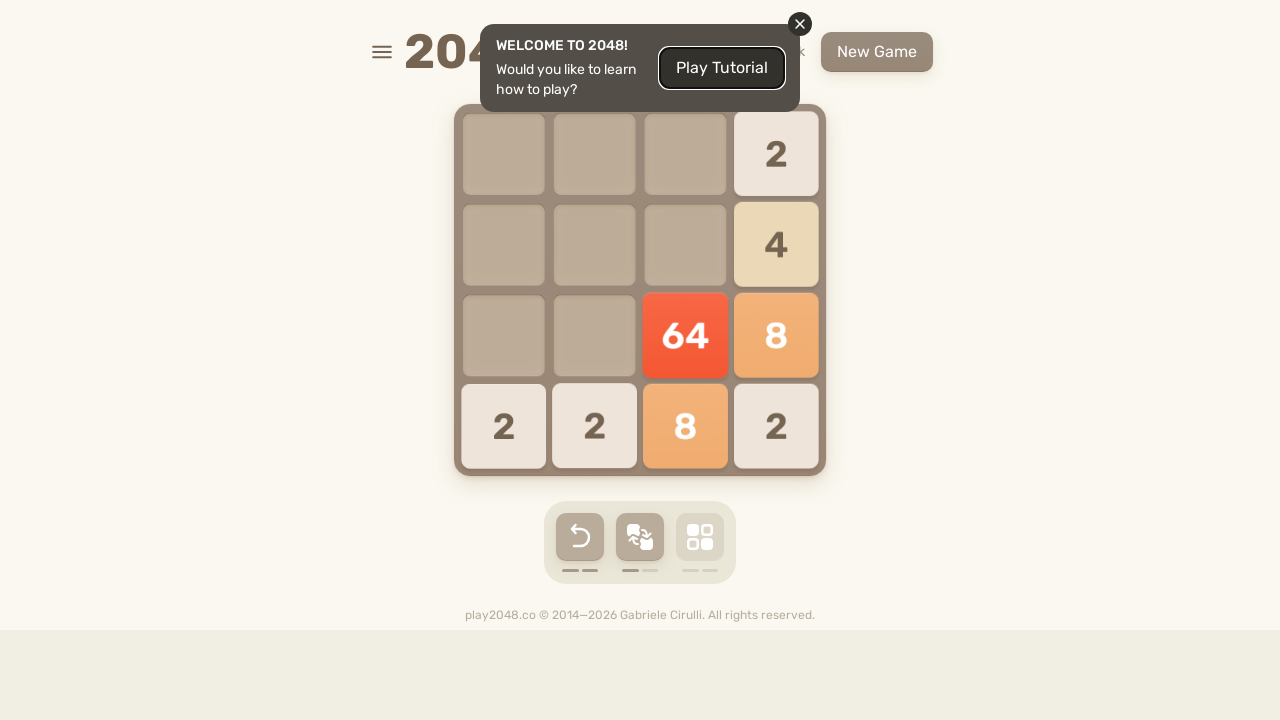

Waited 100ms for game to process moves
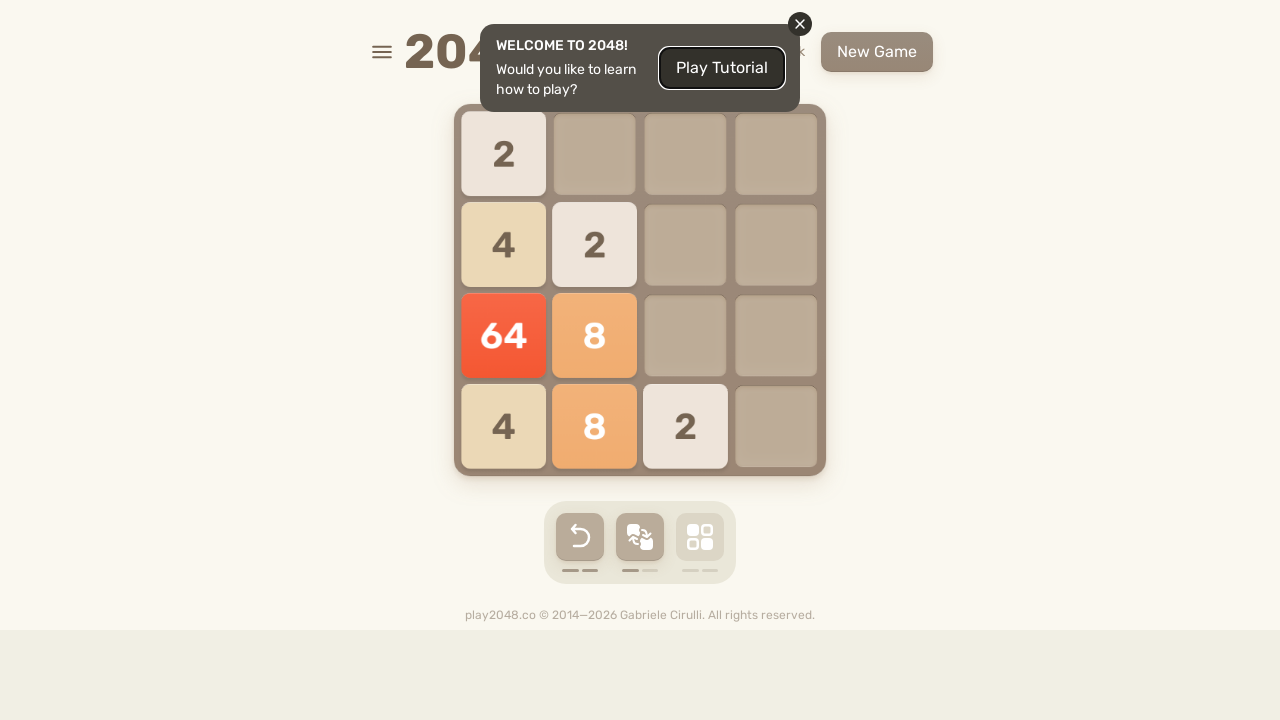

Checked for game over screen
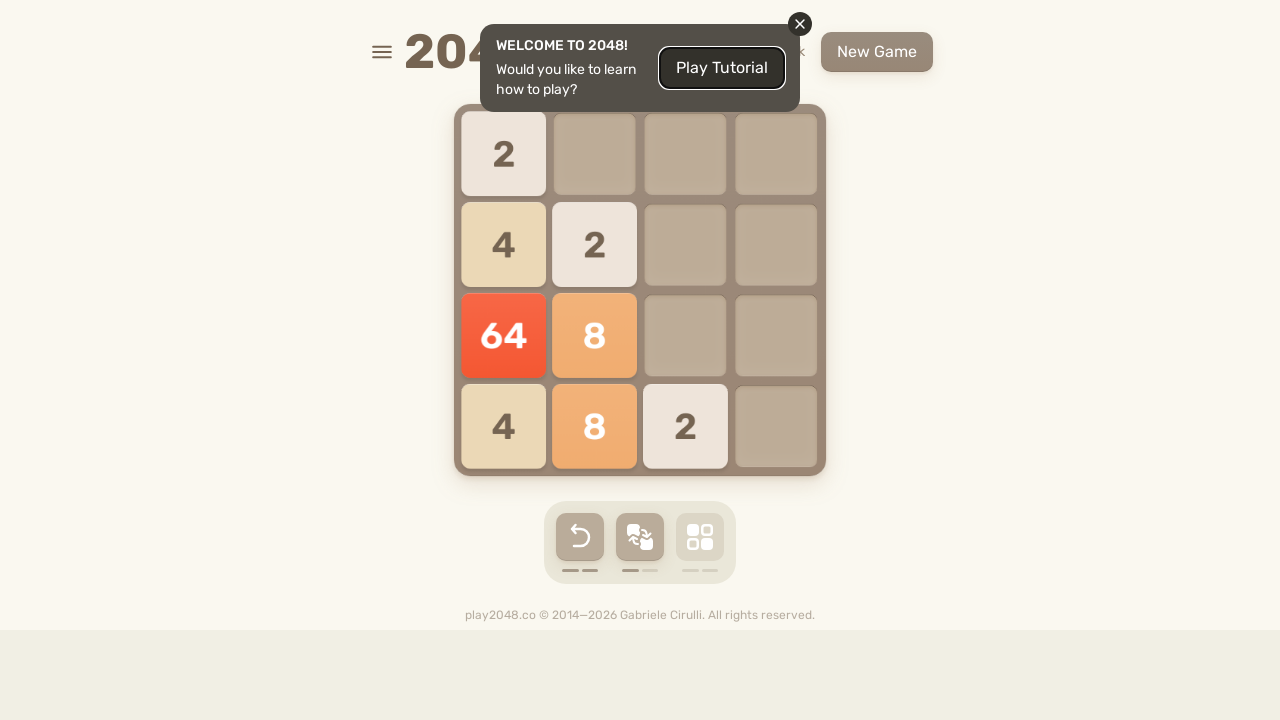

Pressed ArrowUp key on body
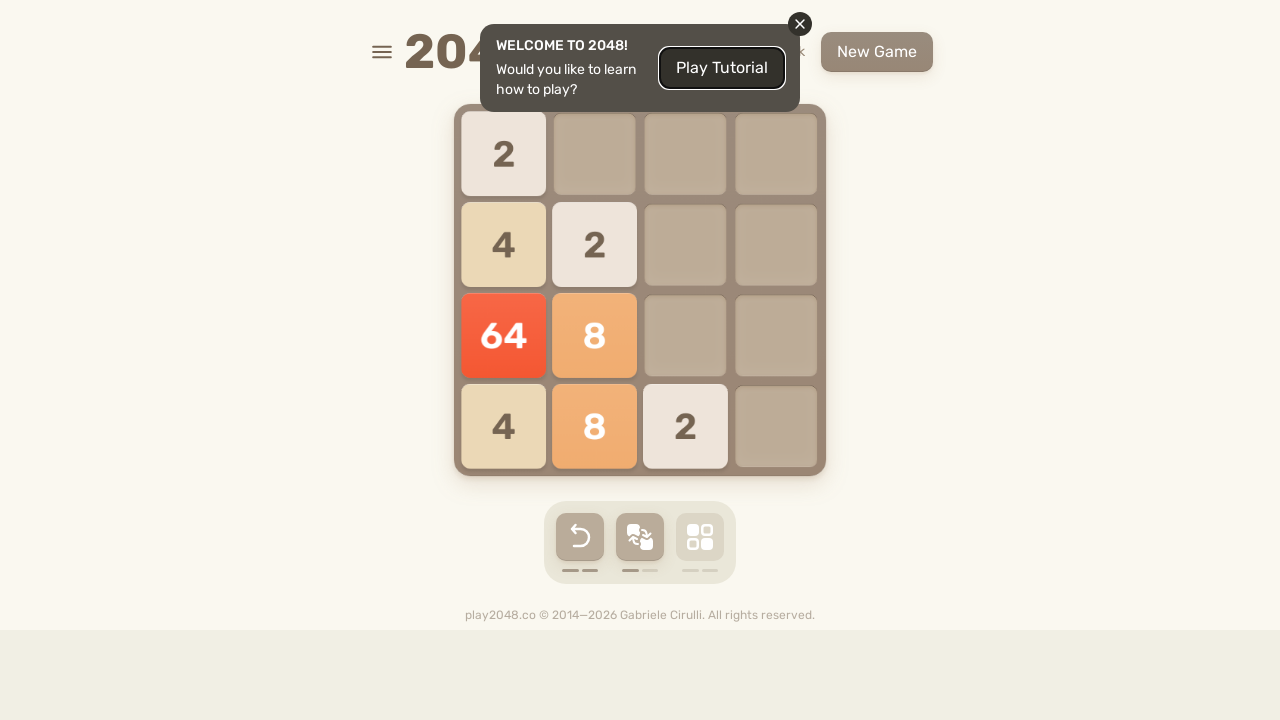

Pressed ArrowRight key on body
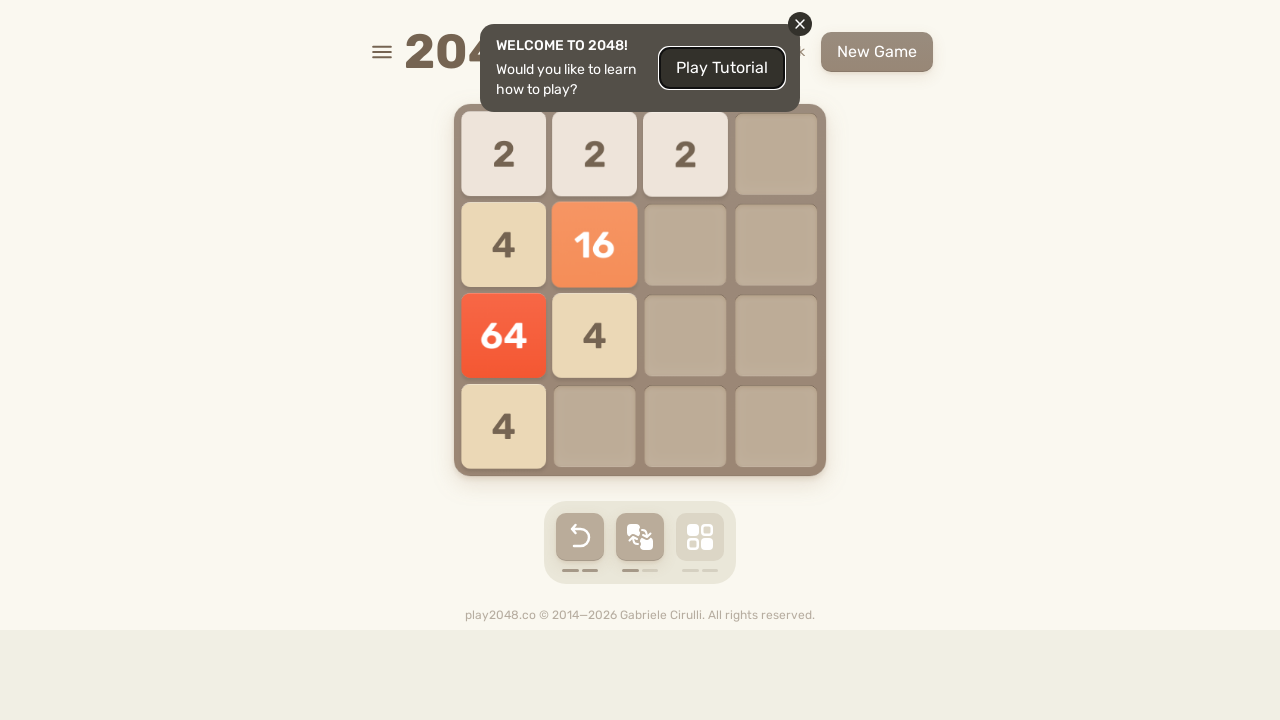

Pressed ArrowDown key on body
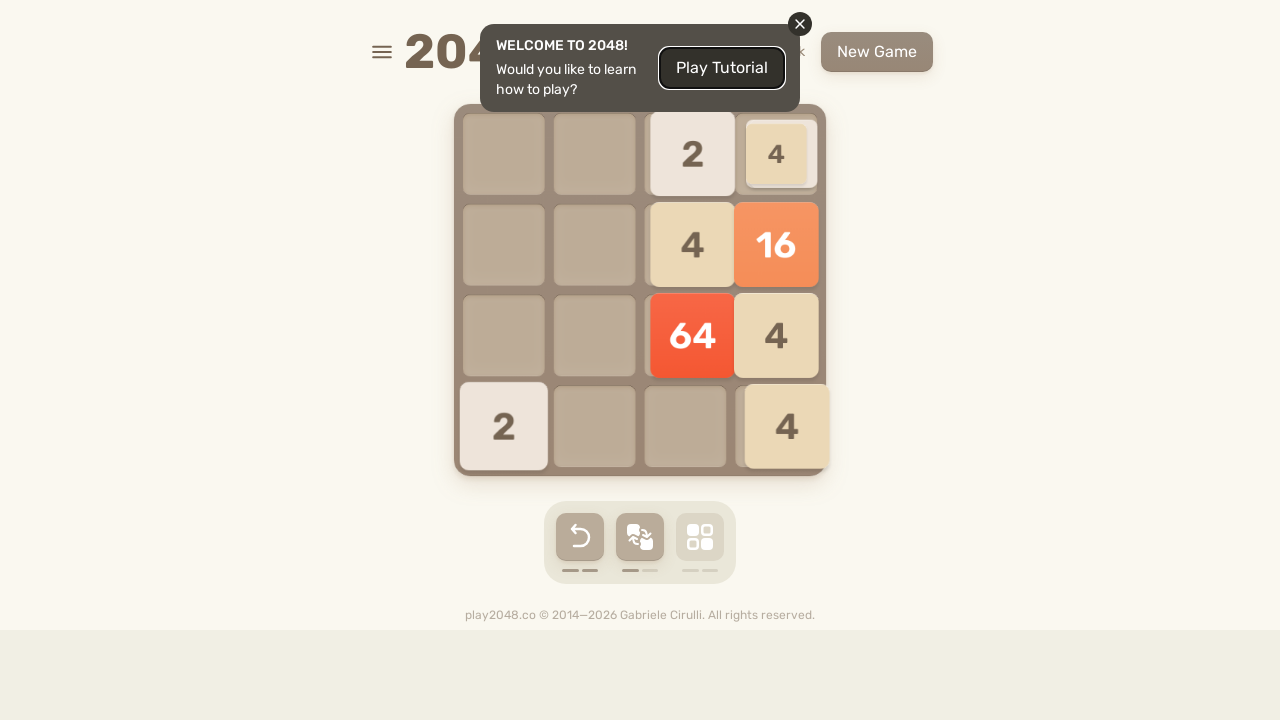

Pressed ArrowLeft key on body
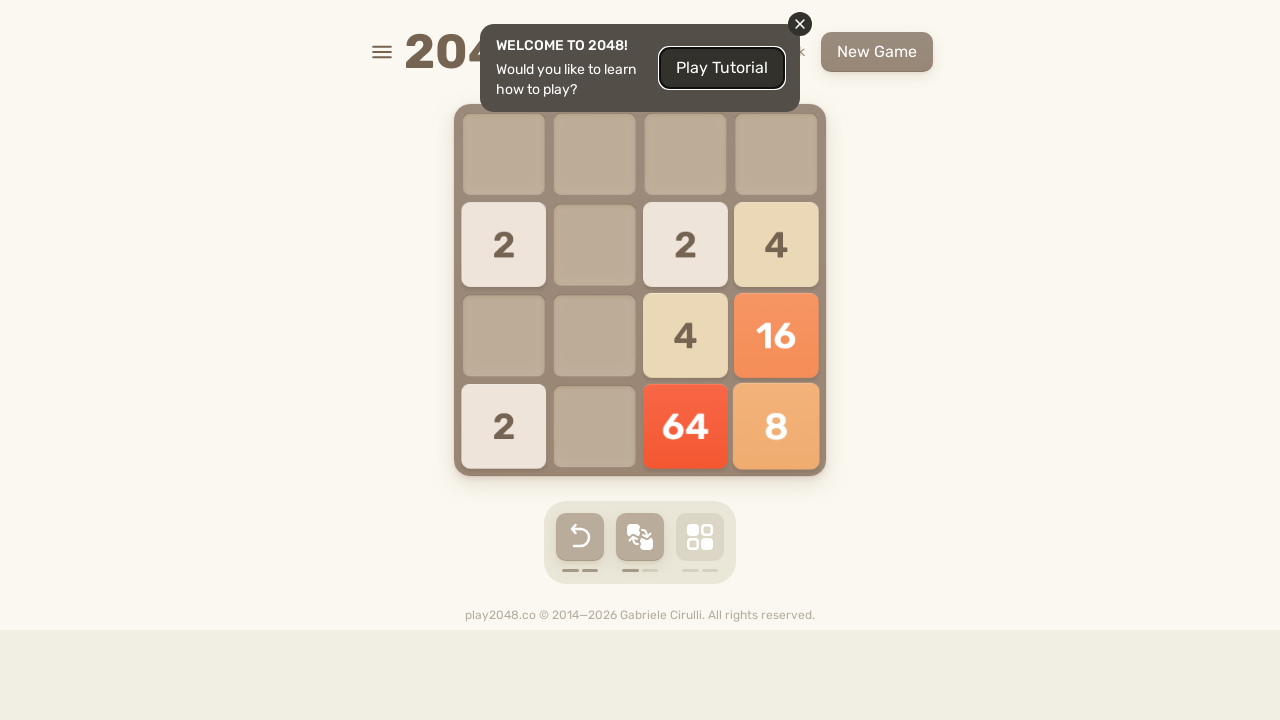

Waited 100ms for game to process moves
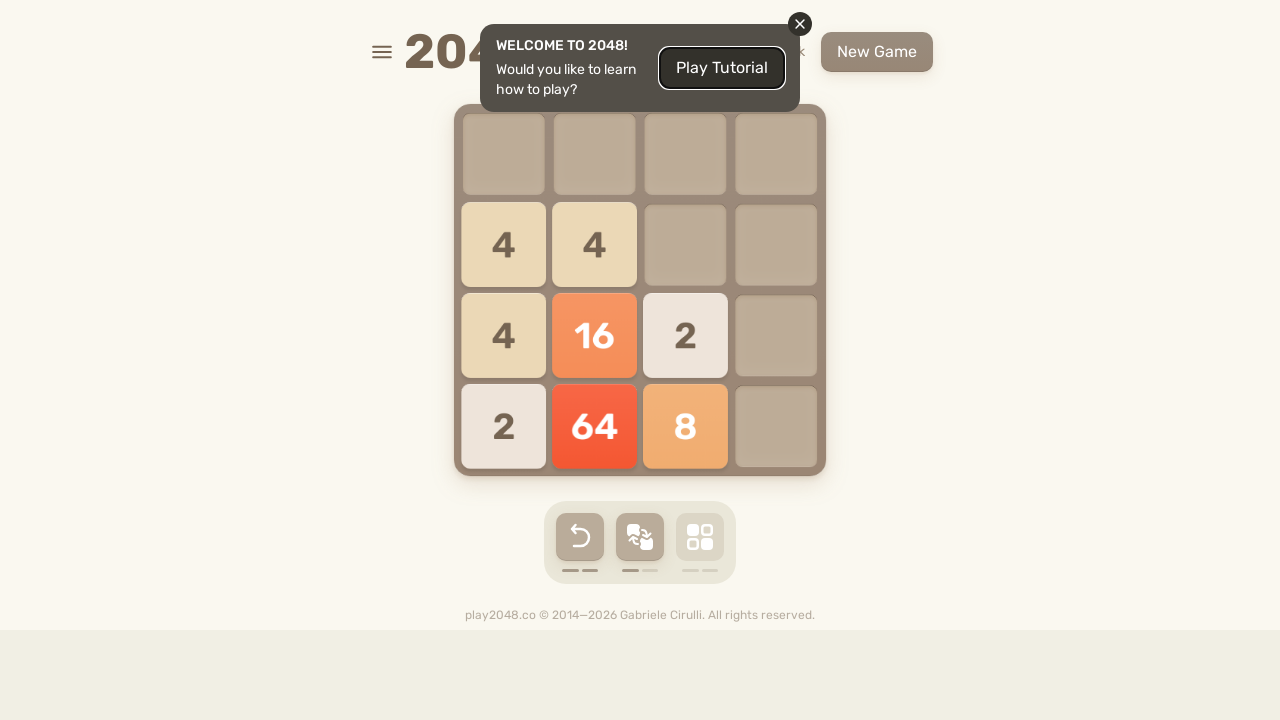

Checked for game over screen
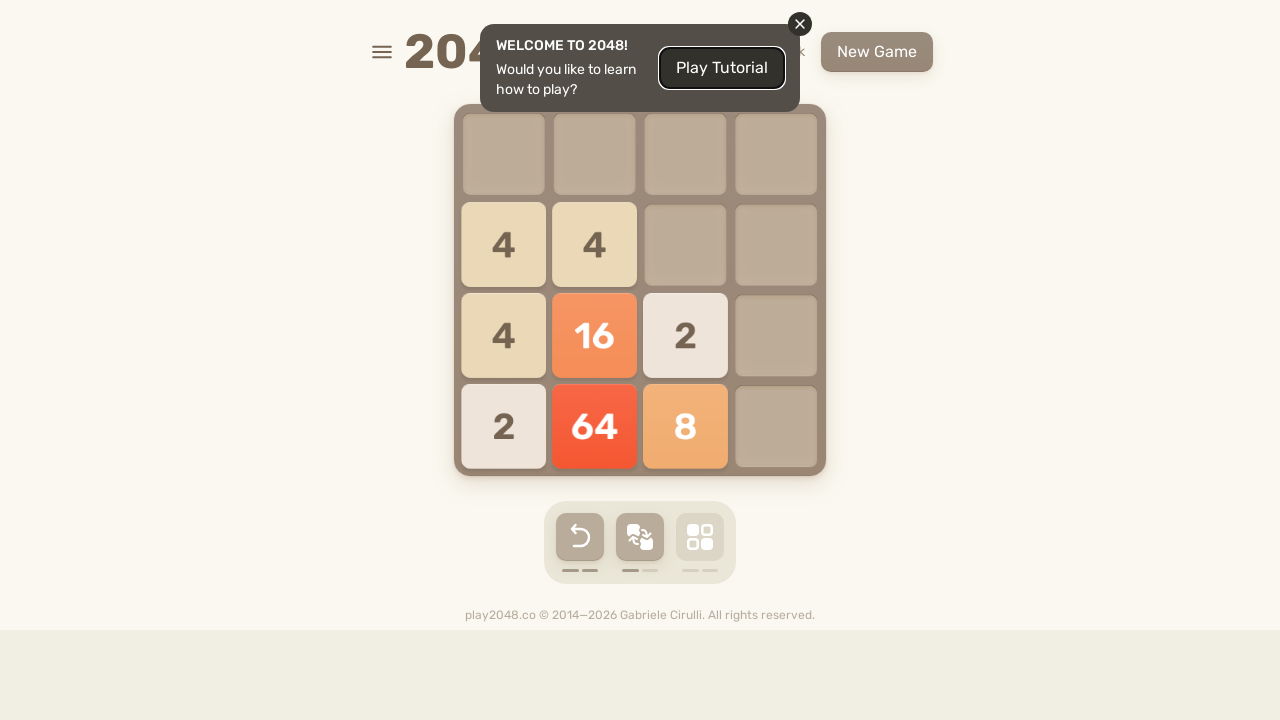

Pressed ArrowUp key on body
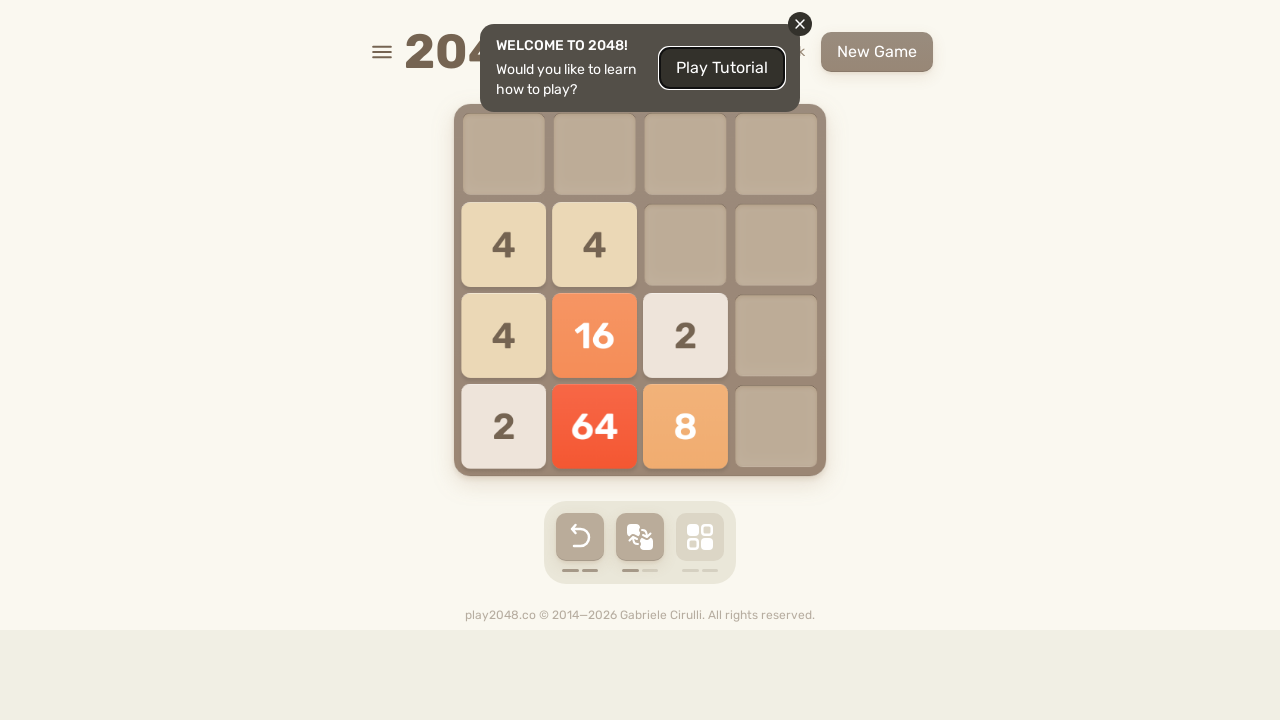

Pressed ArrowRight key on body
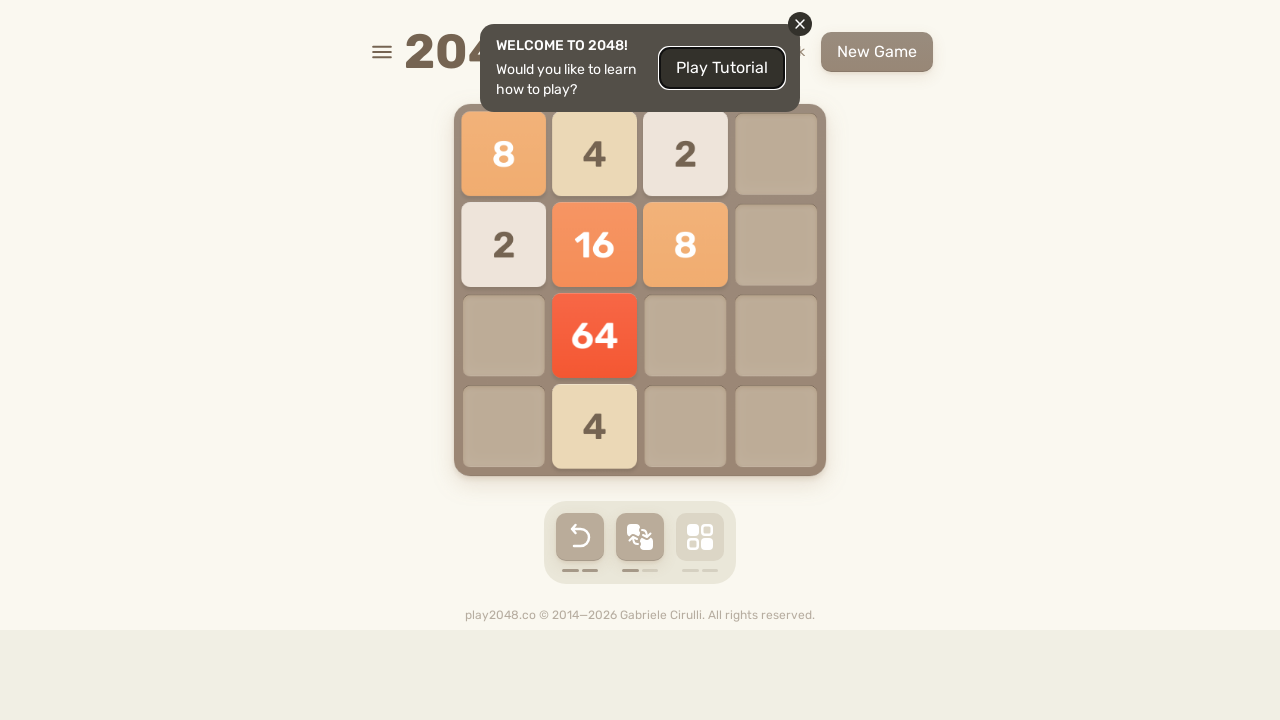

Pressed ArrowDown key on body
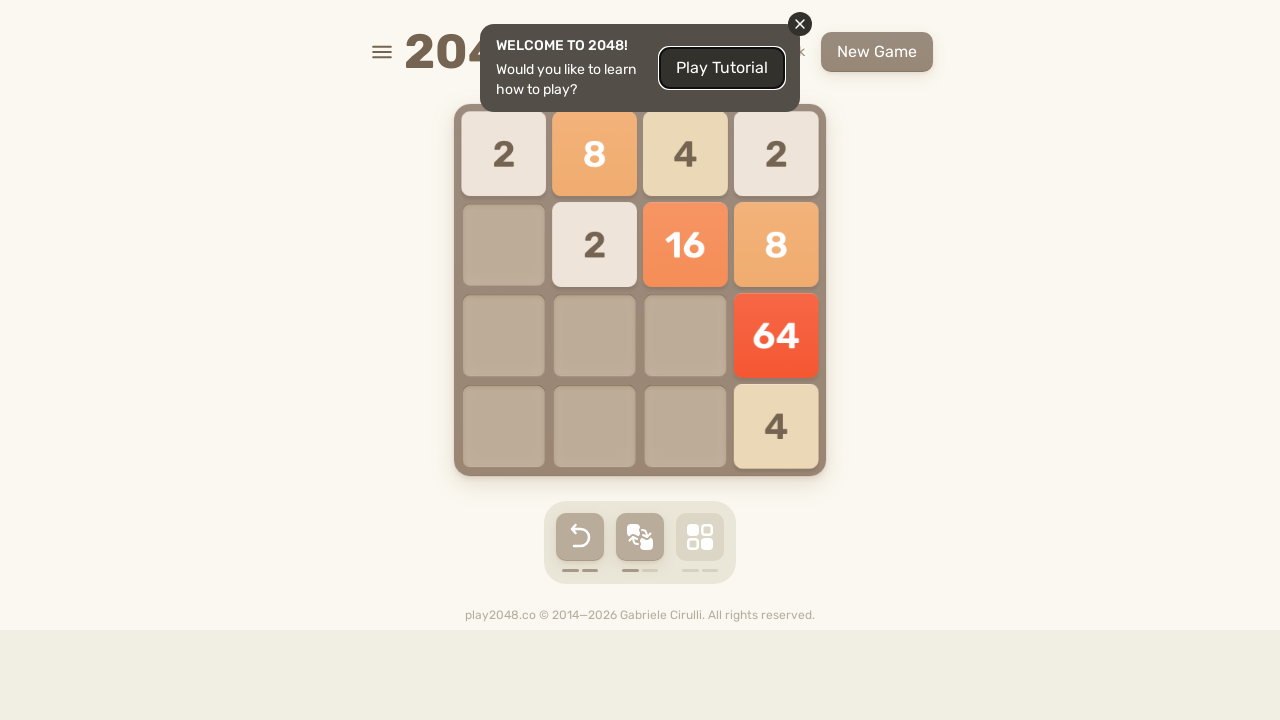

Pressed ArrowLeft key on body
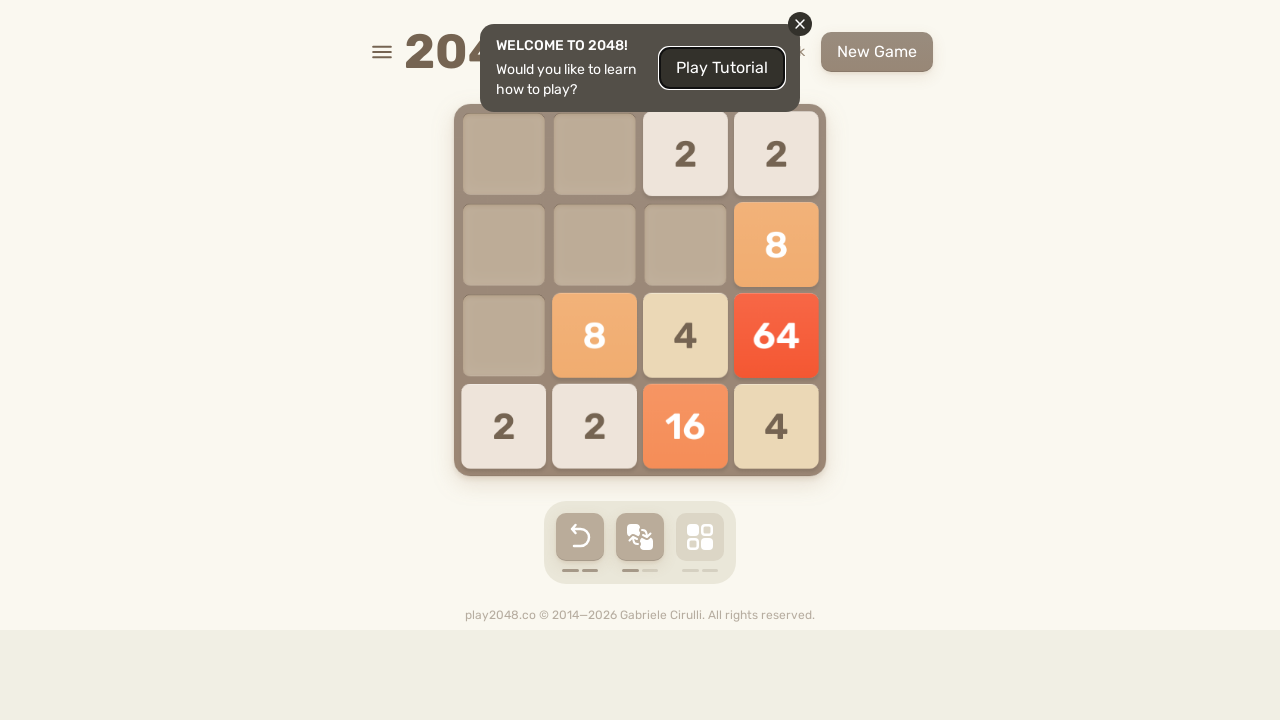

Waited 100ms for game to process moves
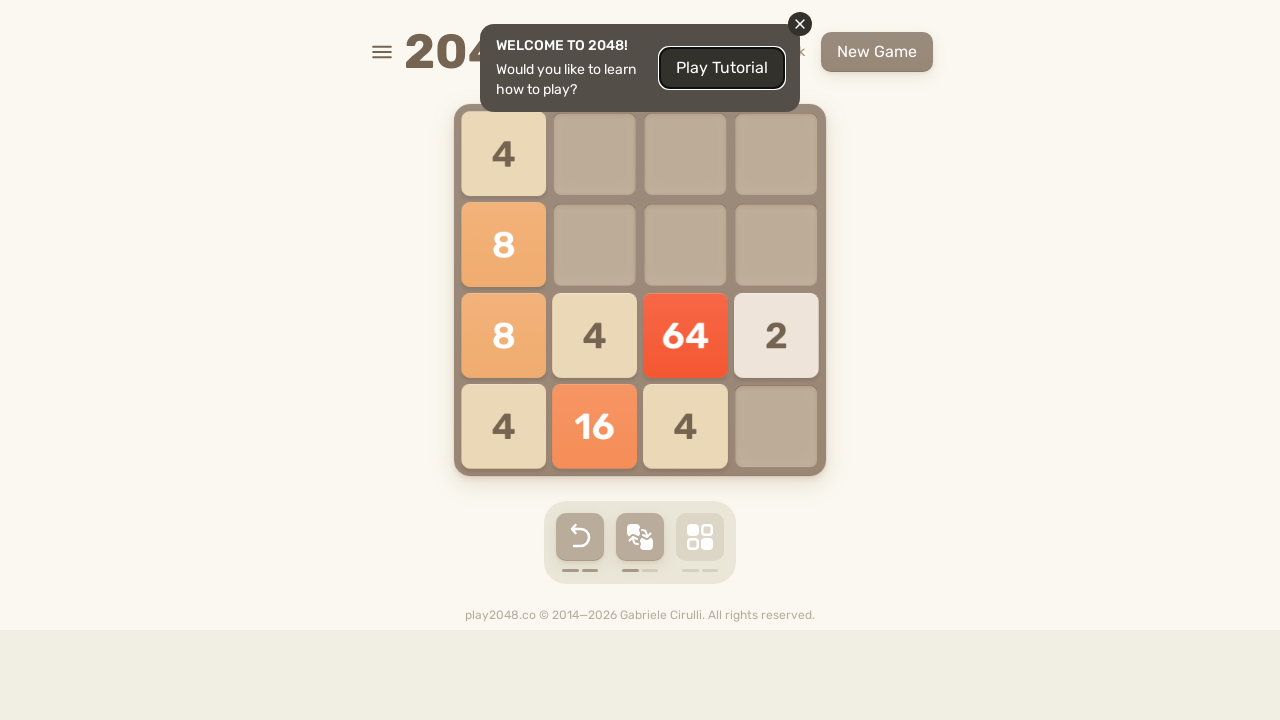

Checked for game over screen
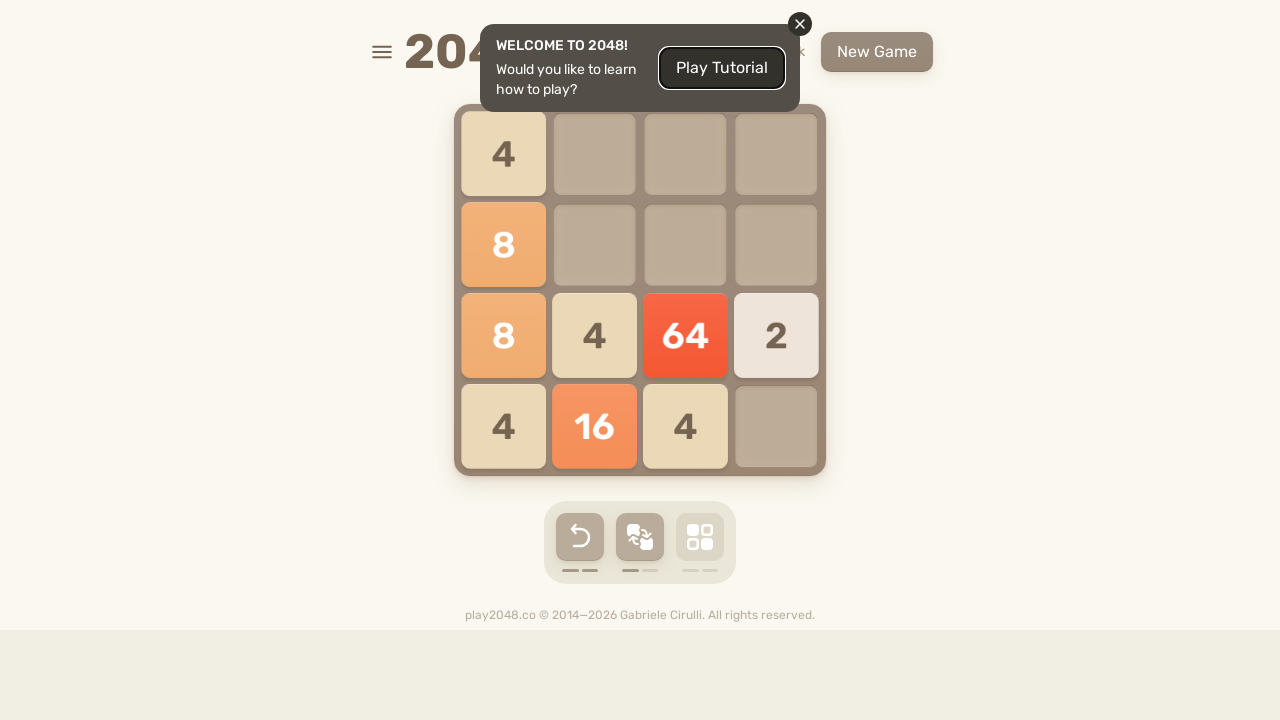

Pressed ArrowUp key on body
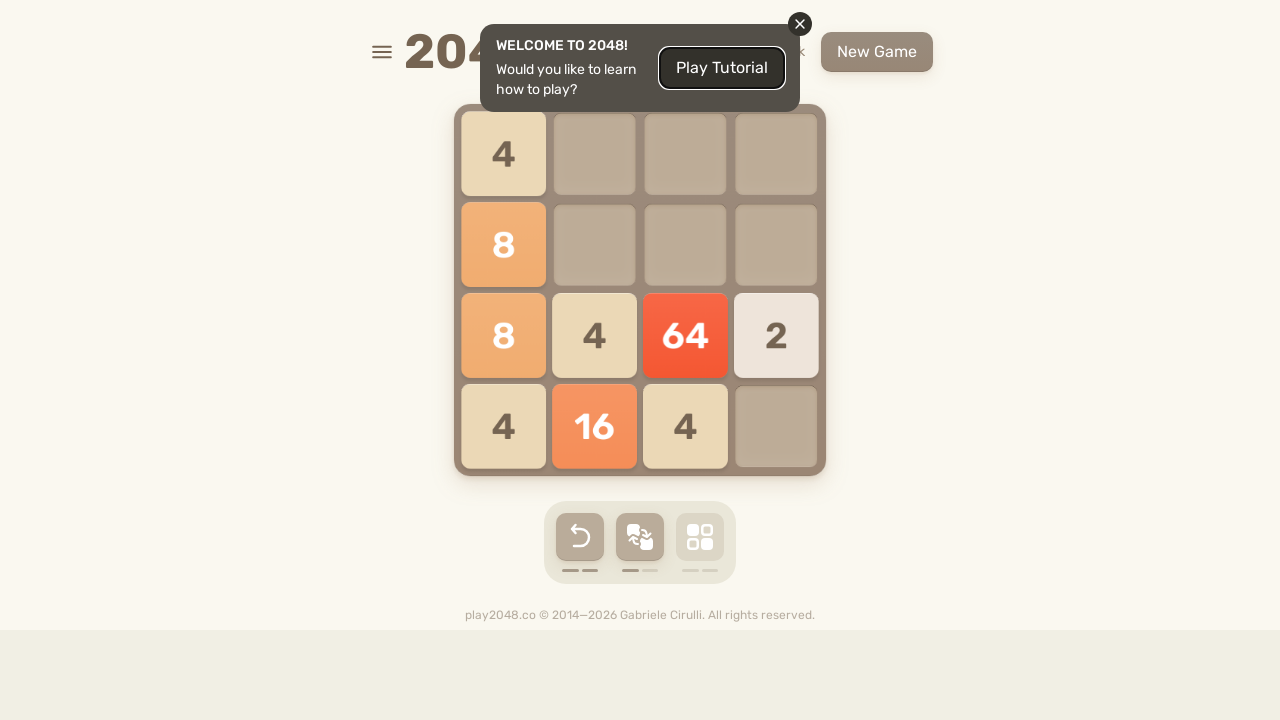

Pressed ArrowRight key on body
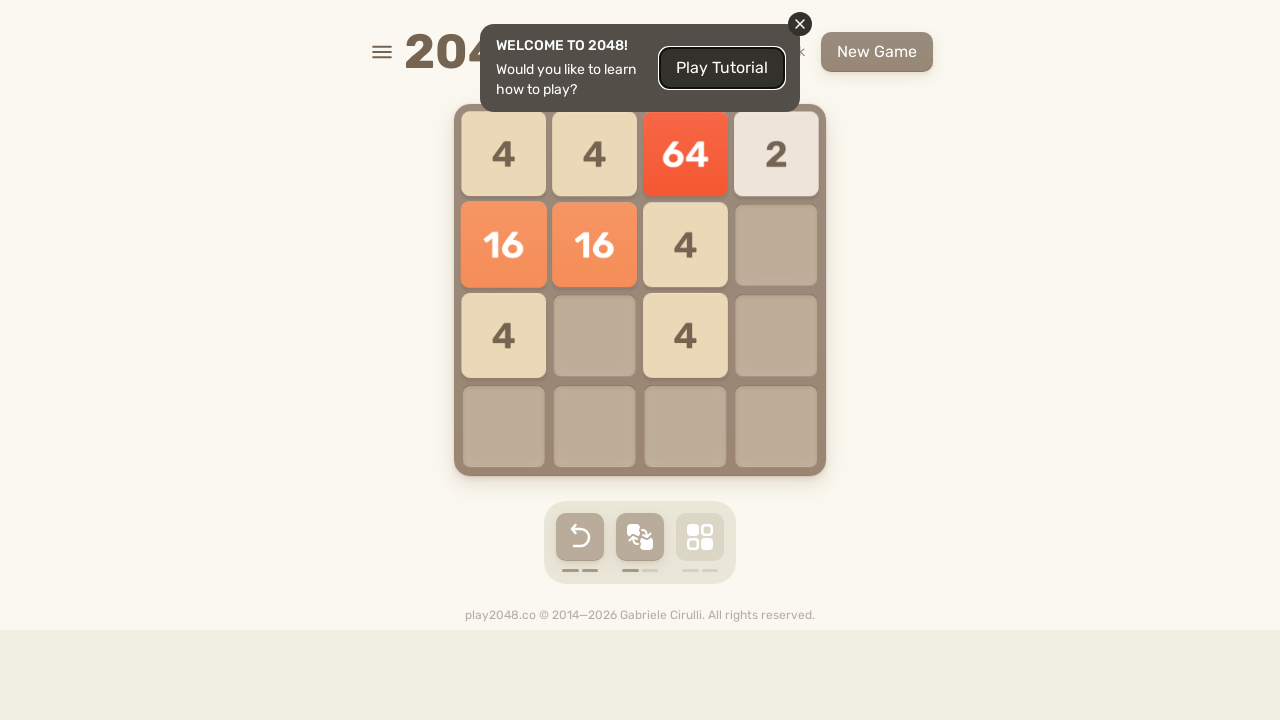

Pressed ArrowDown key on body
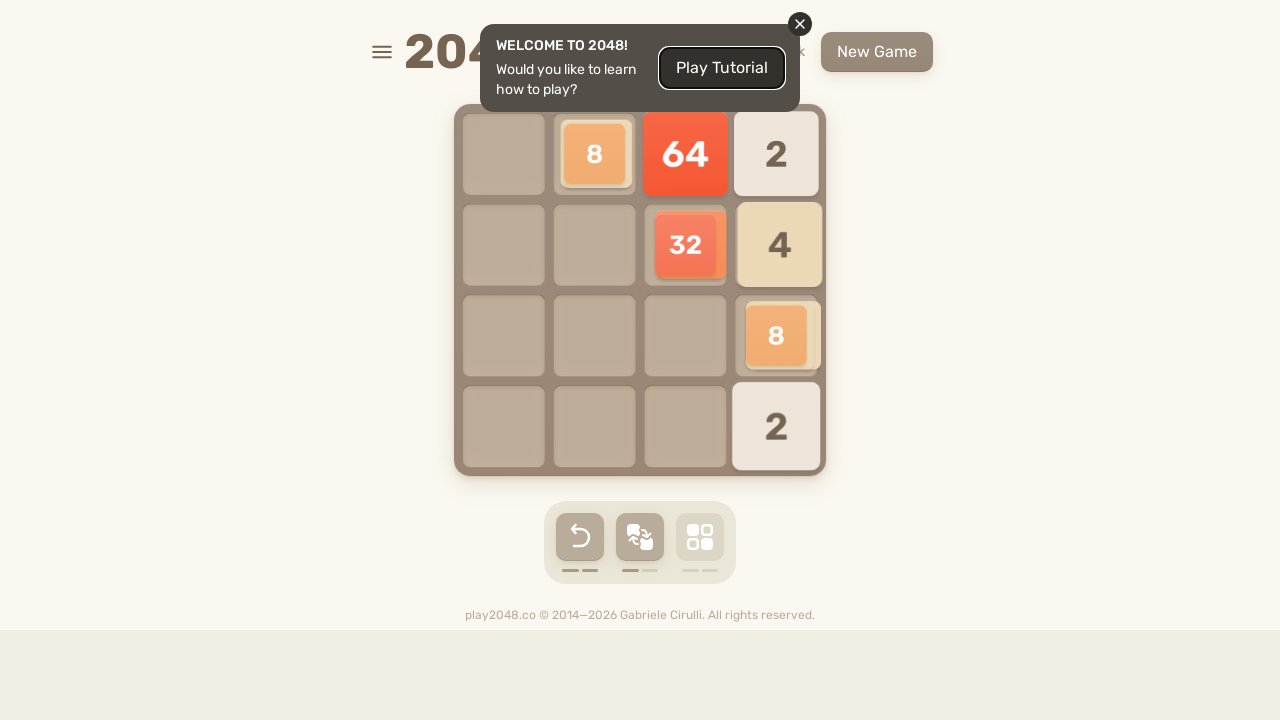

Pressed ArrowLeft key on body
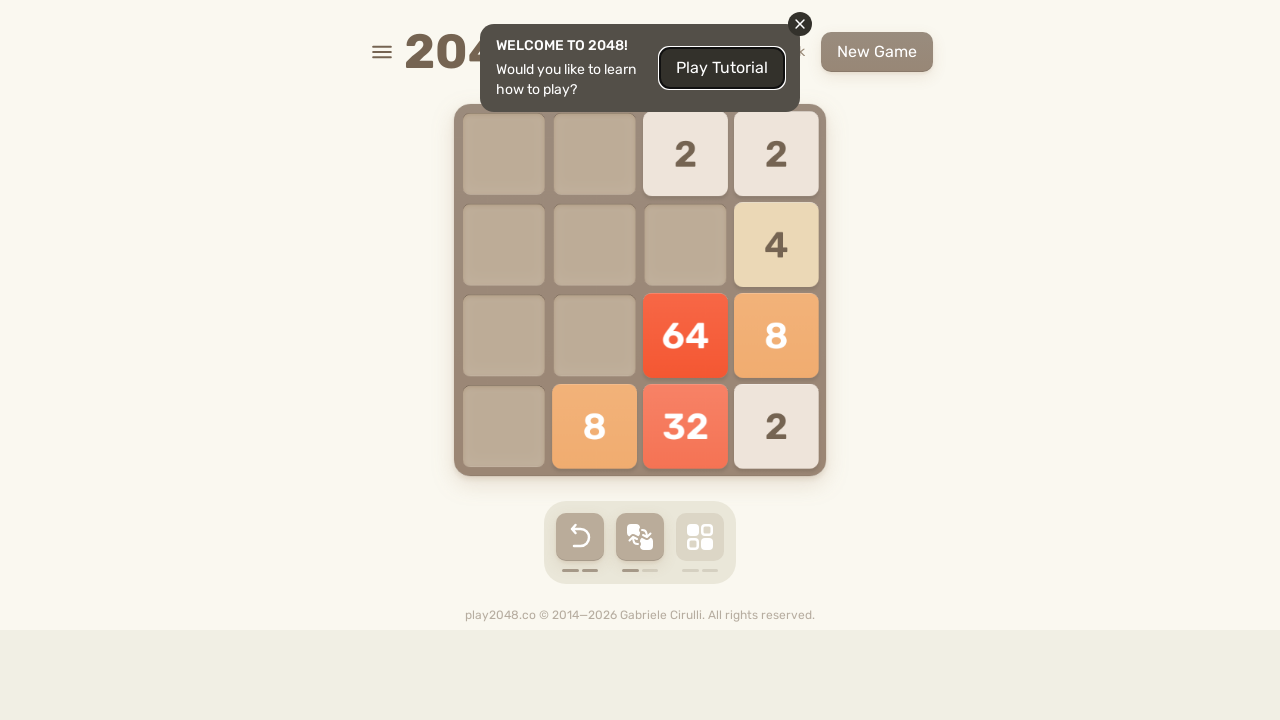

Waited 100ms for game to process moves
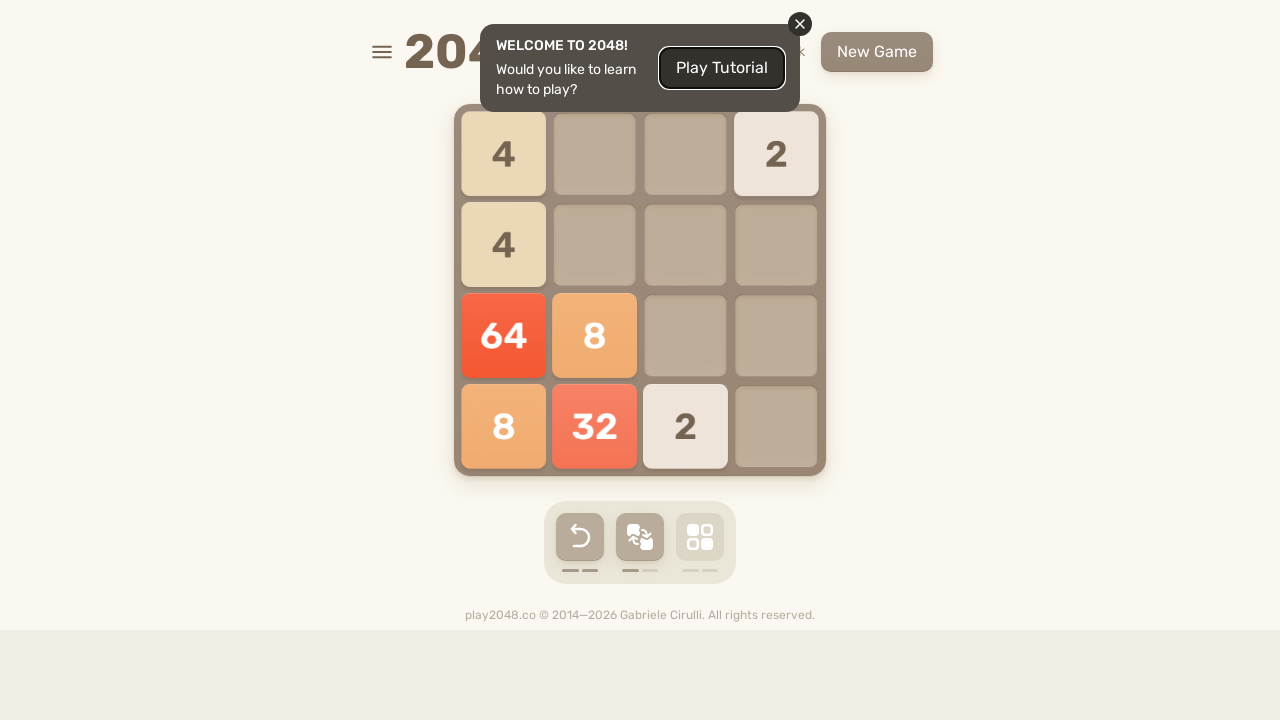

Checked for game over screen
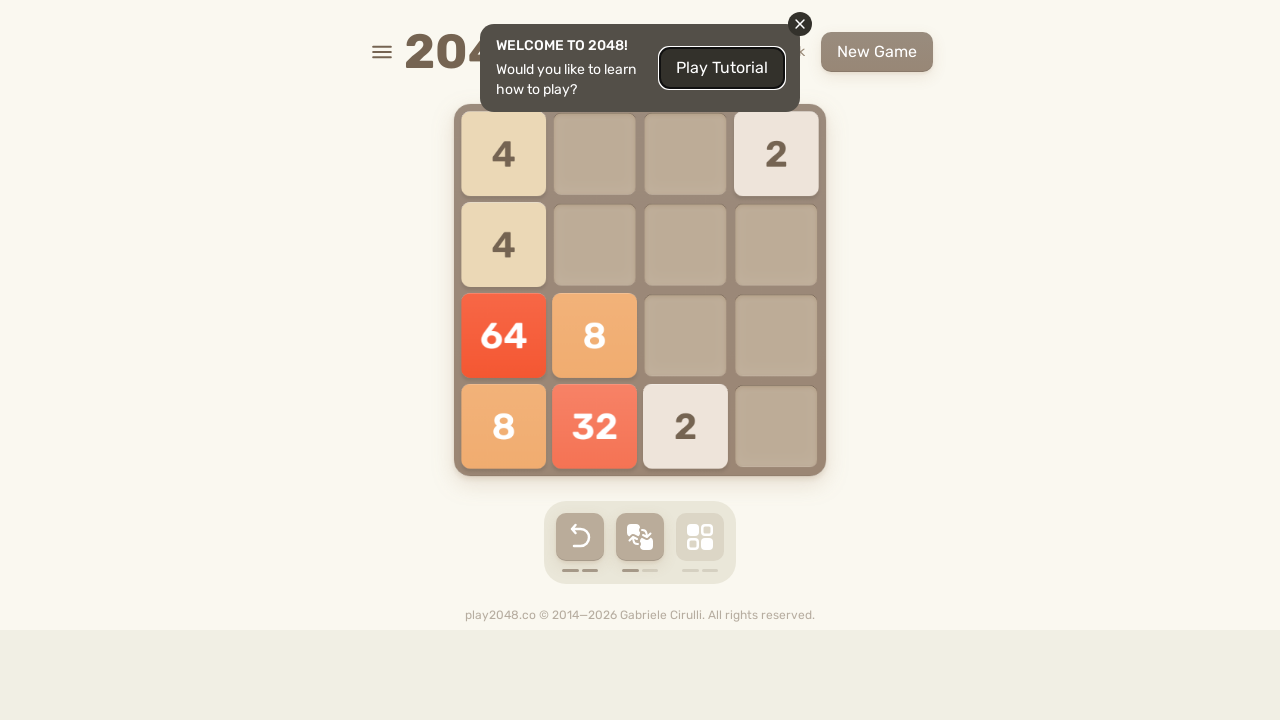

Pressed ArrowUp key on body
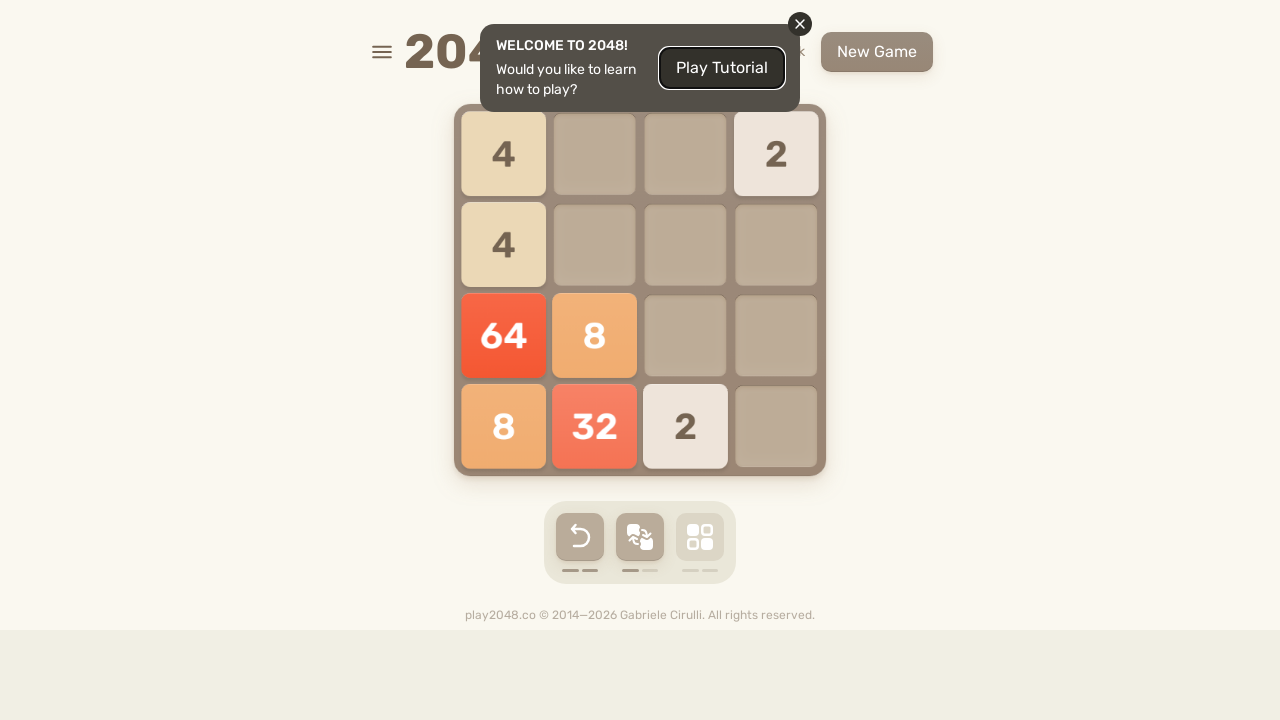

Pressed ArrowRight key on body
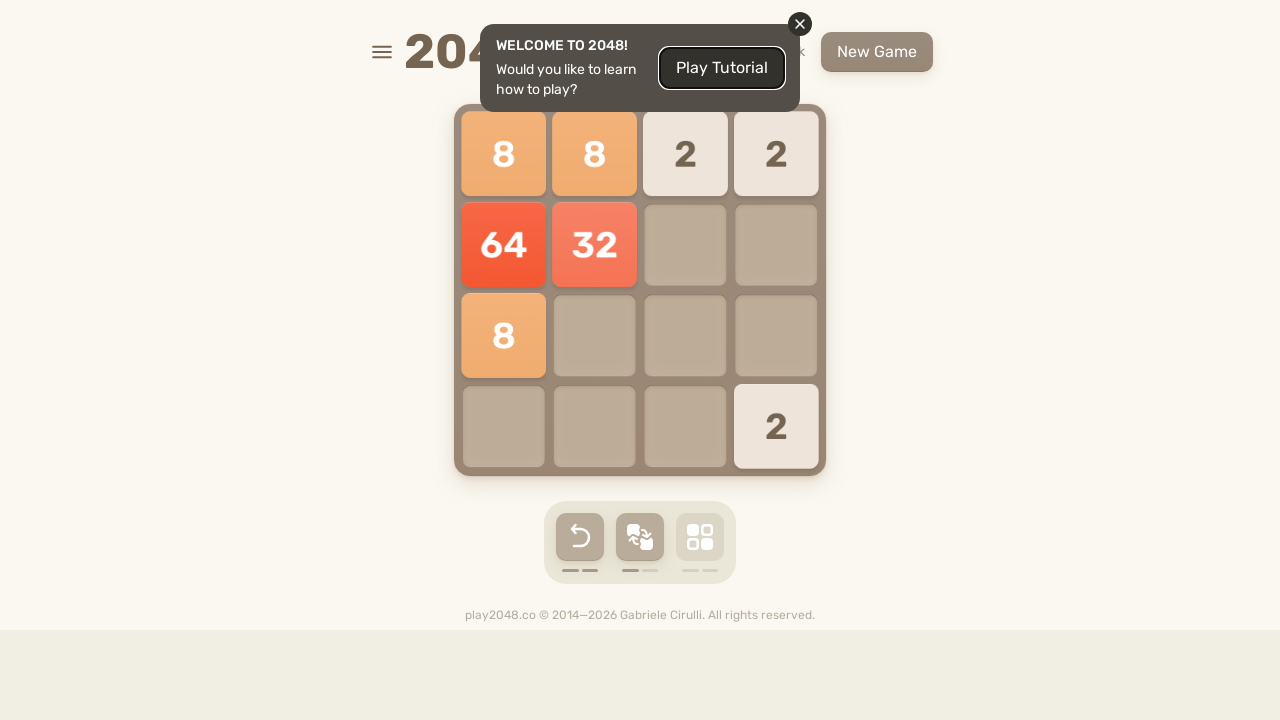

Pressed ArrowDown key on body
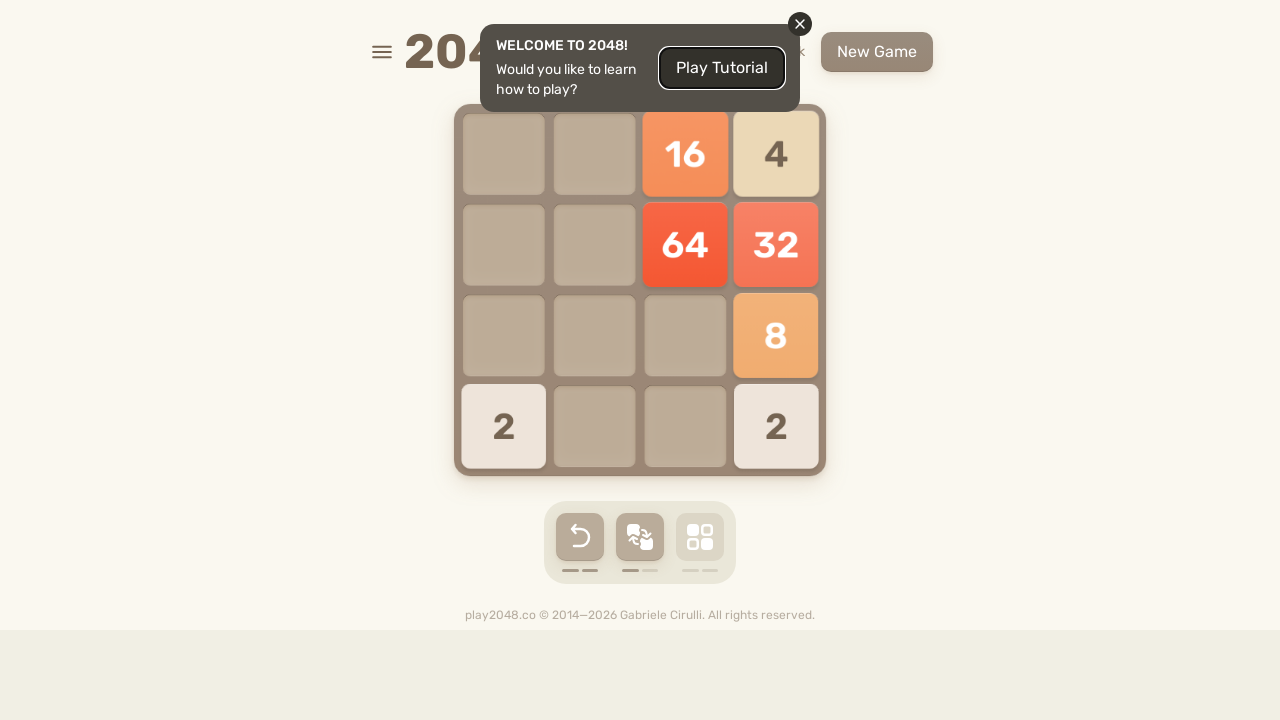

Pressed ArrowLeft key on body
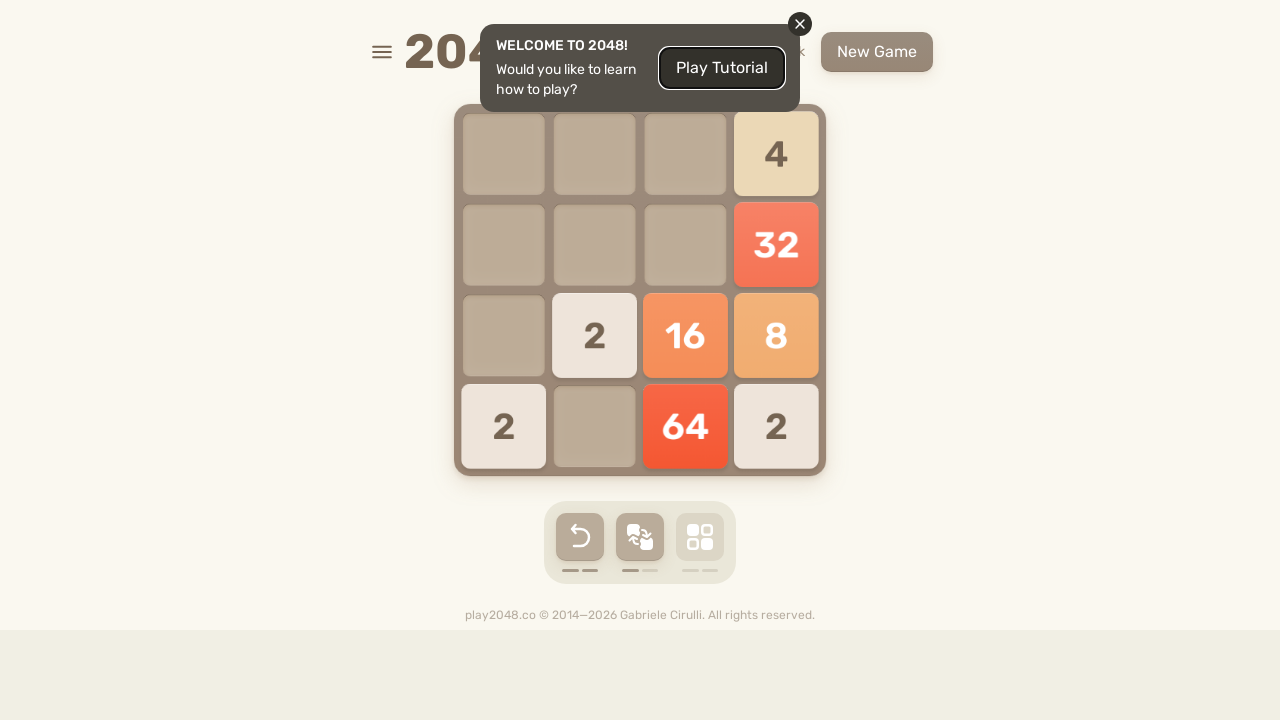

Waited 100ms for game to process moves
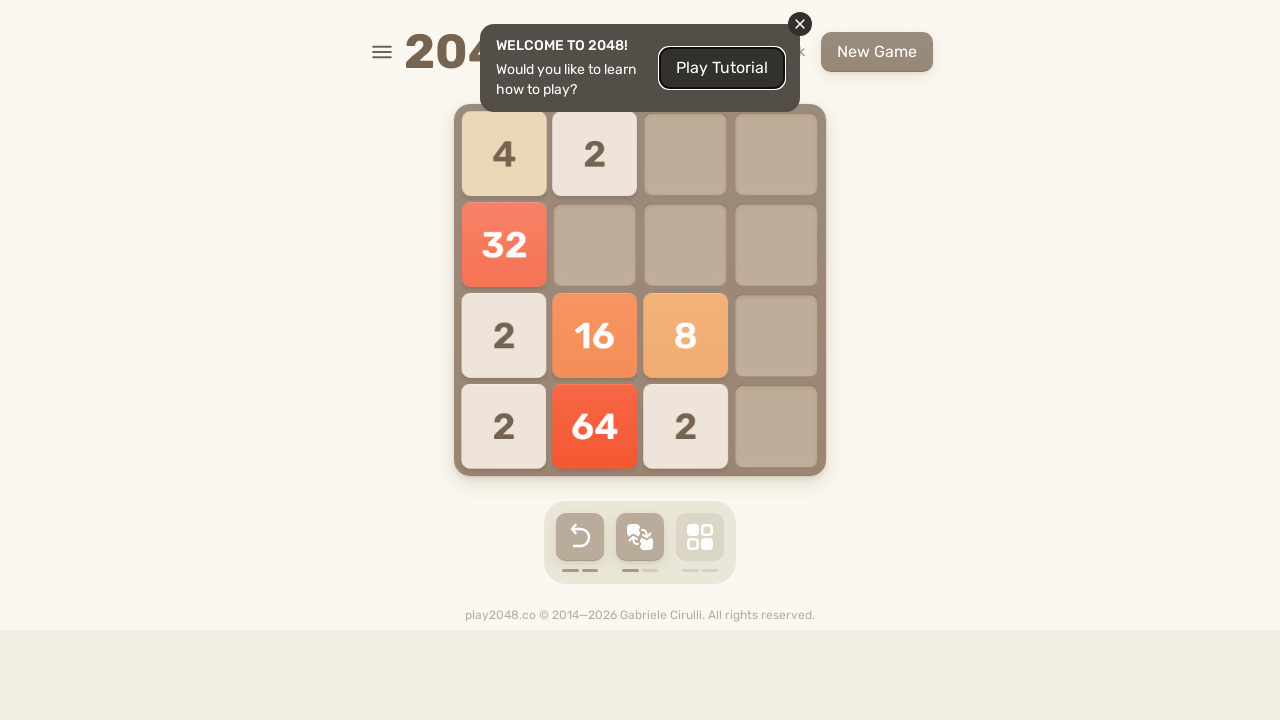

Checked for game over screen
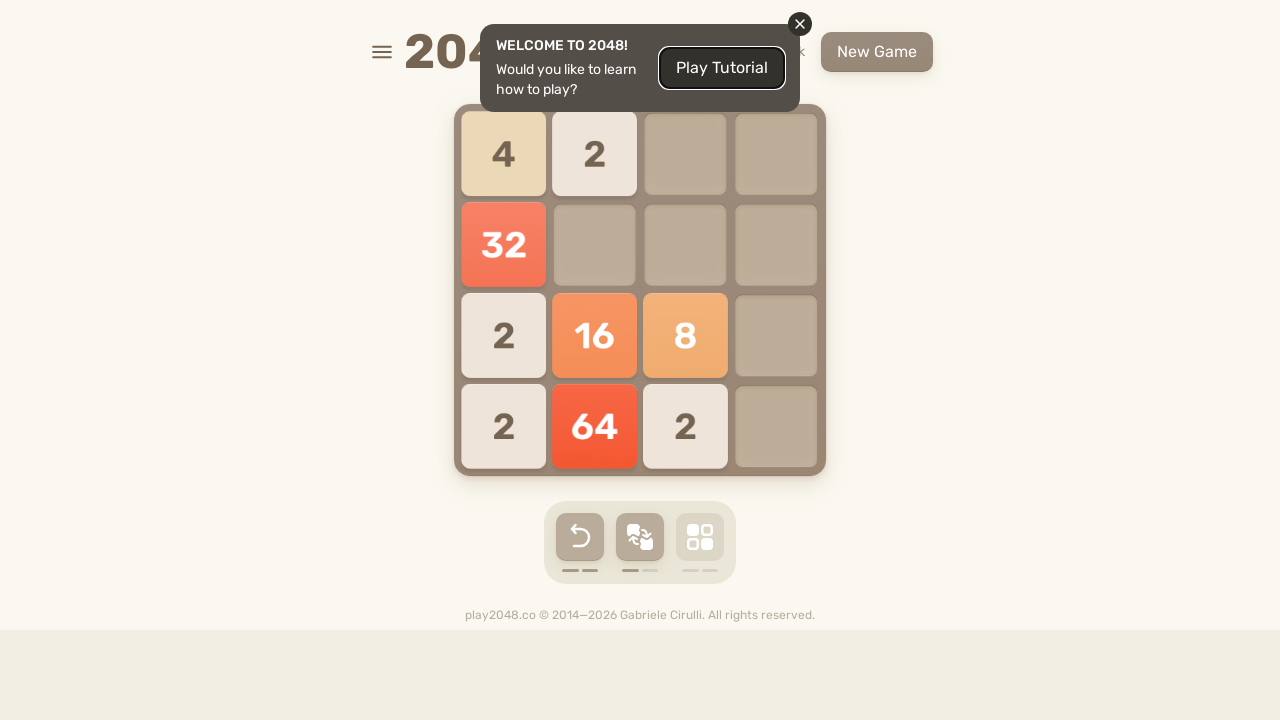

Pressed ArrowUp key on body
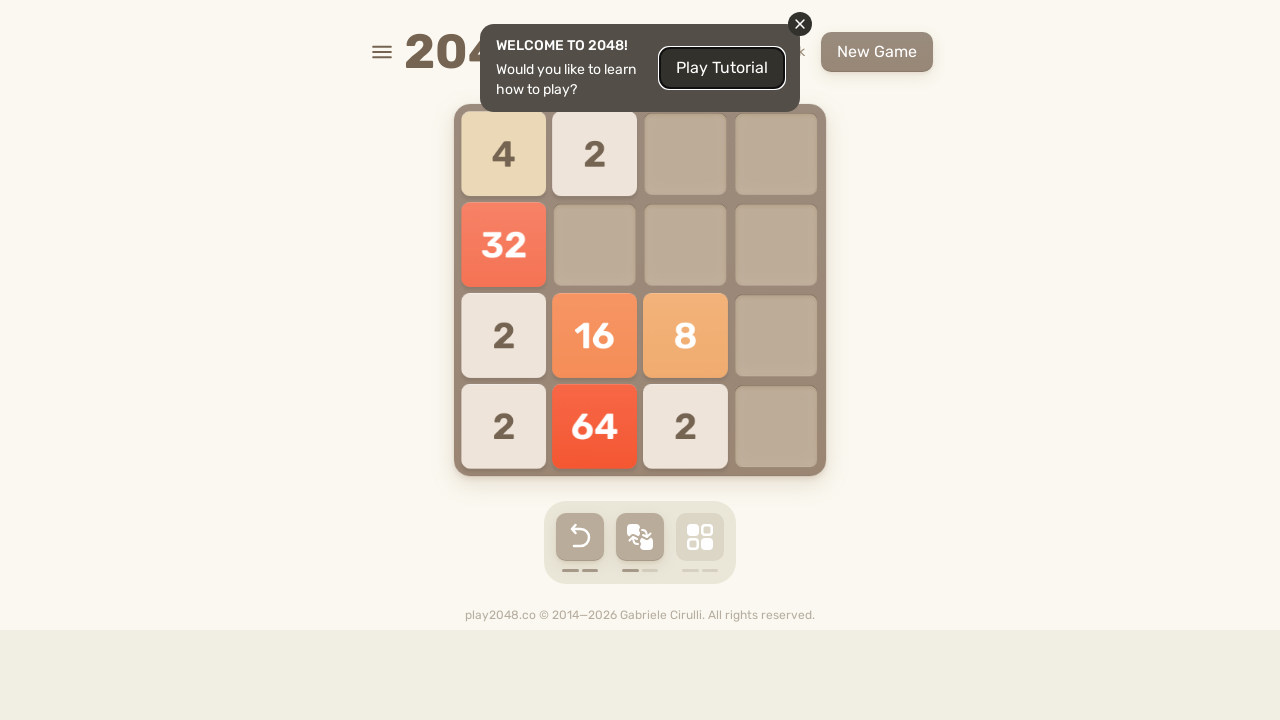

Pressed ArrowRight key on body
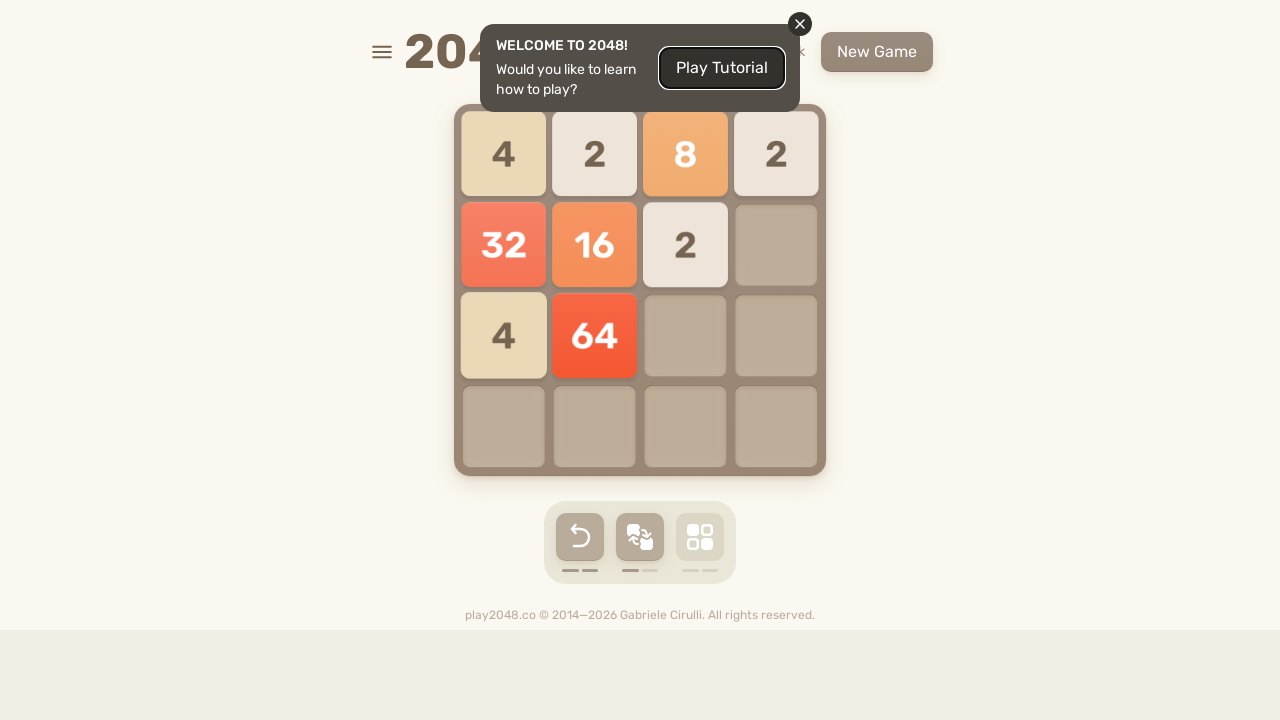

Pressed ArrowDown key on body
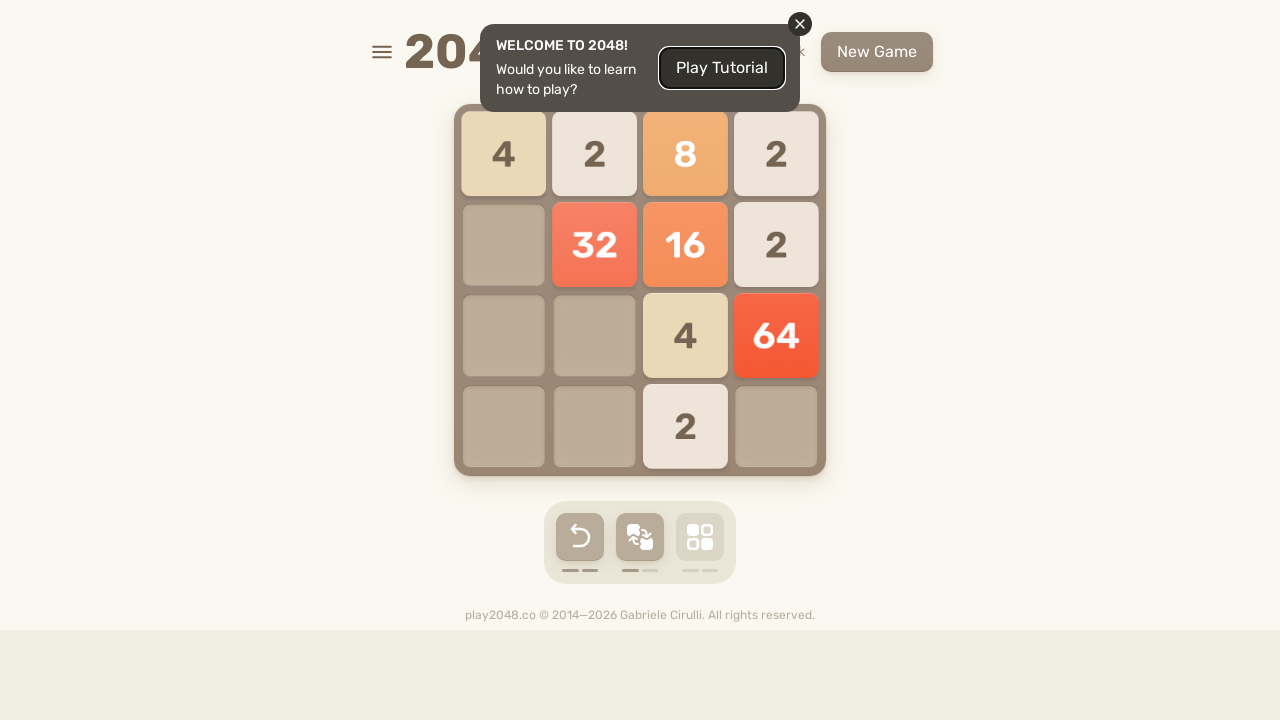

Pressed ArrowLeft key on body
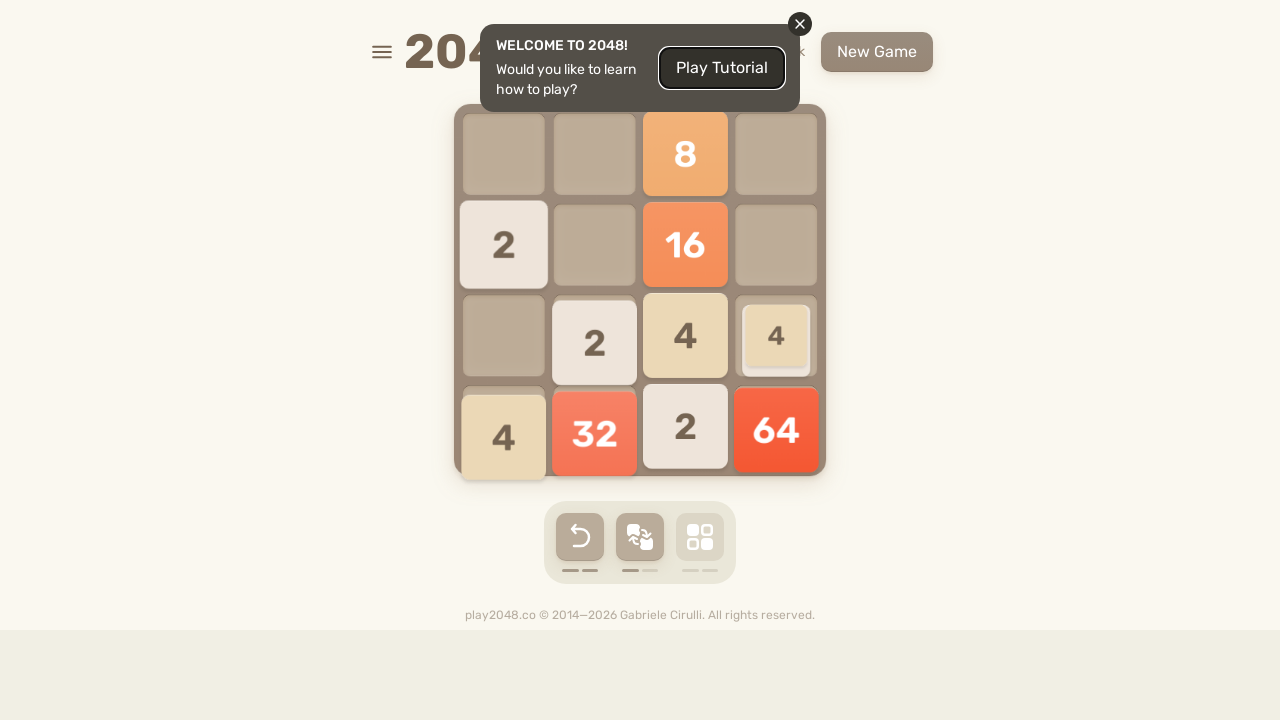

Waited 100ms for game to process moves
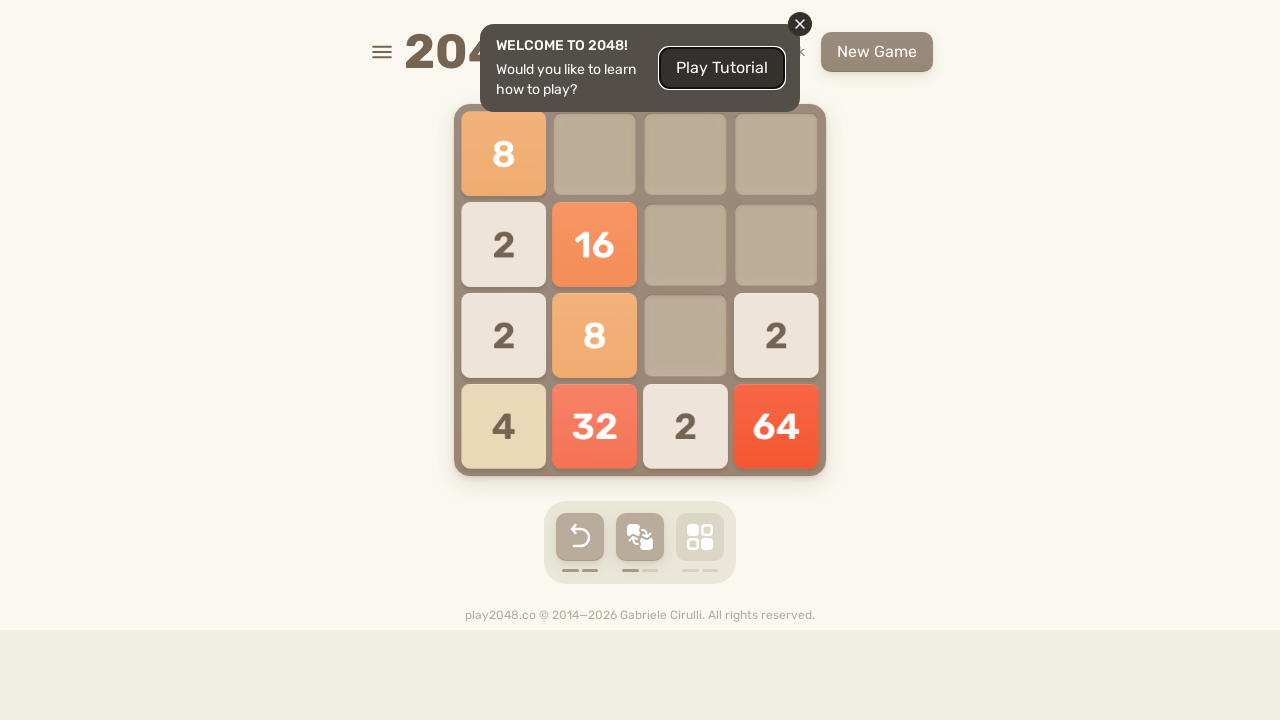

Checked for game over screen
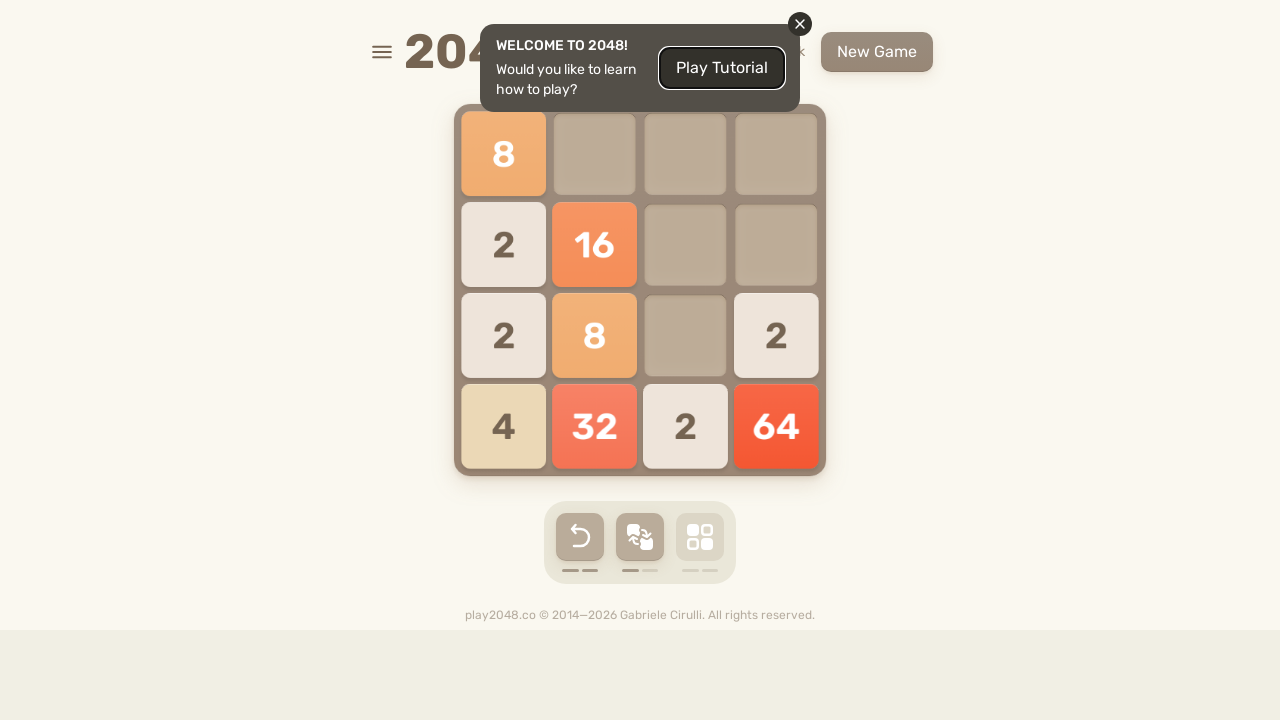

Pressed ArrowUp key on body
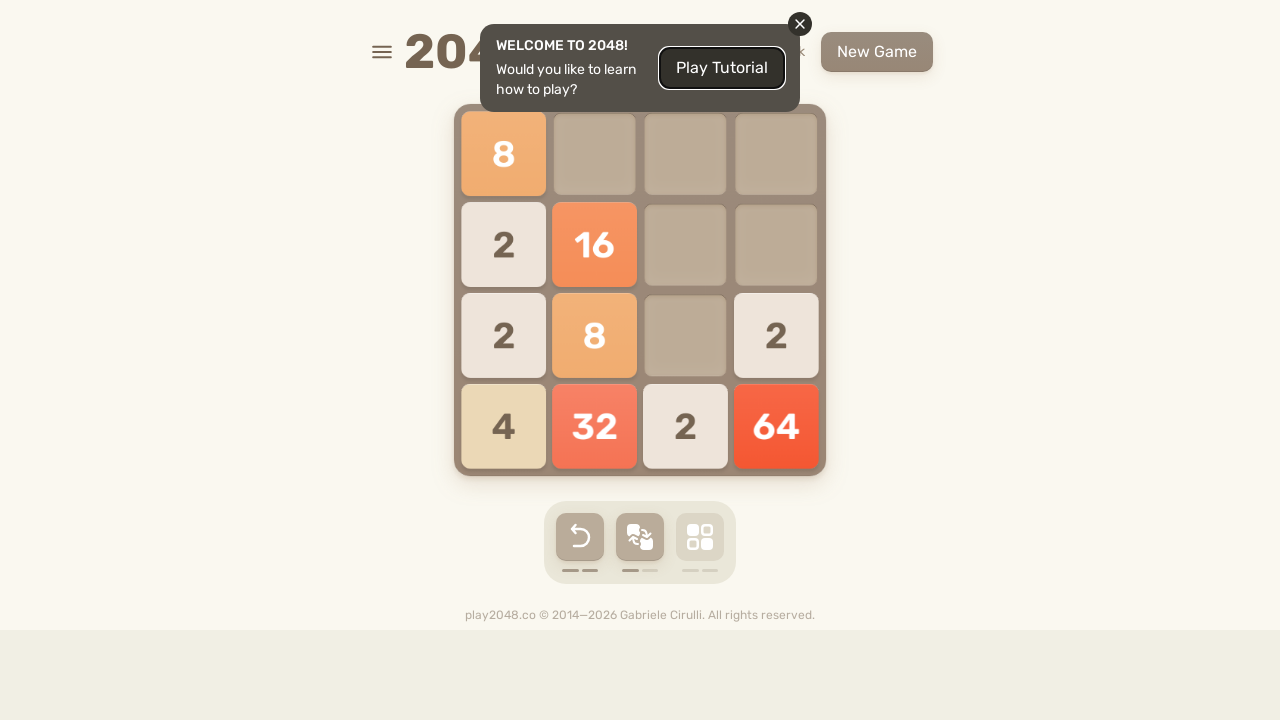

Pressed ArrowRight key on body
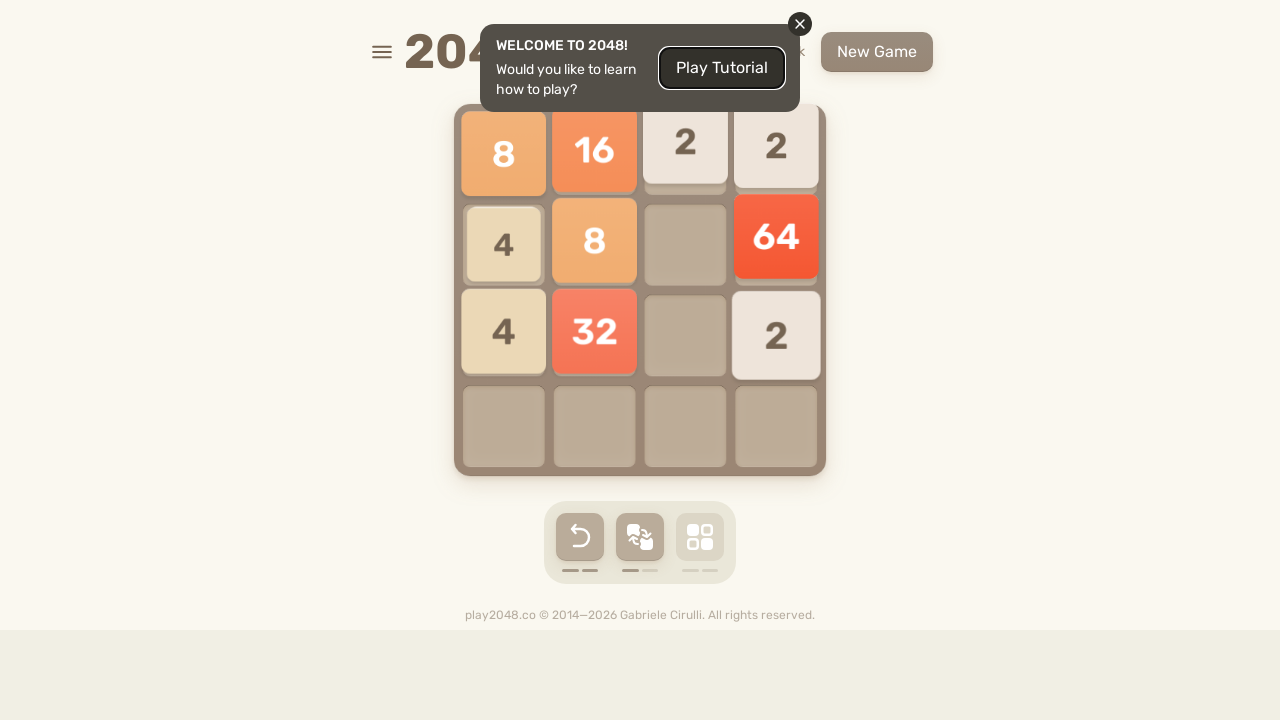

Pressed ArrowDown key on body
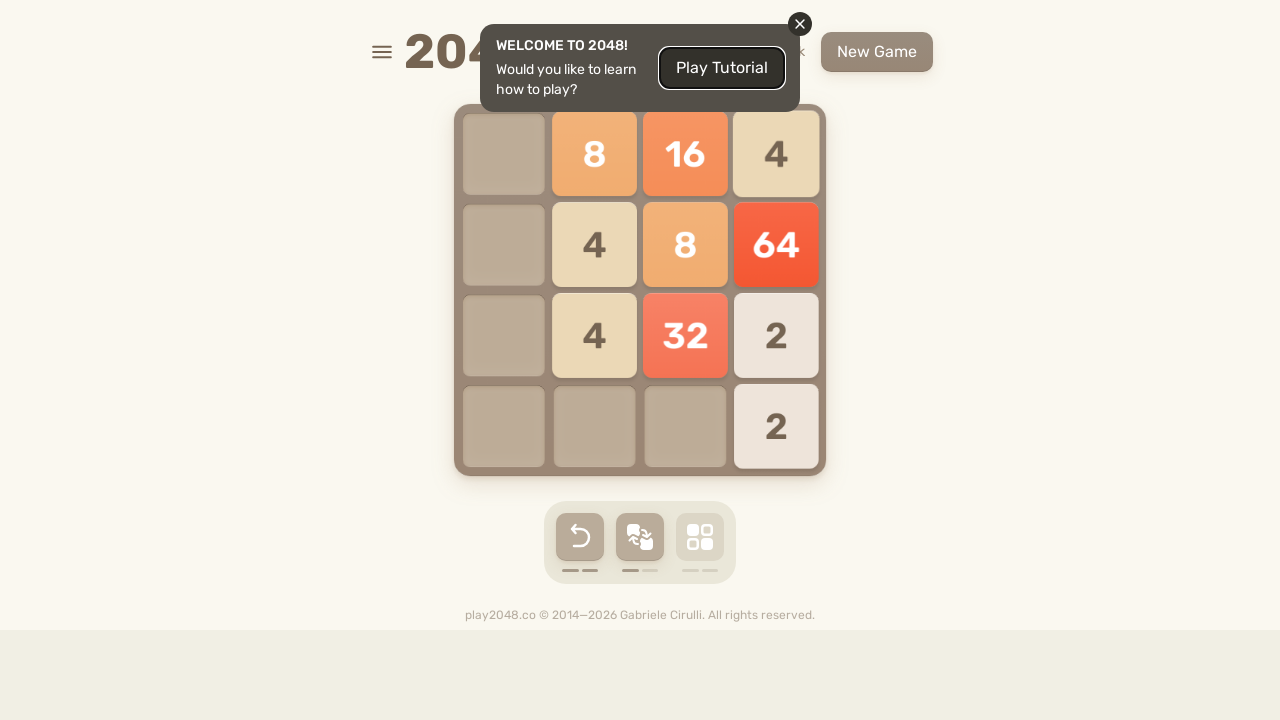

Pressed ArrowLeft key on body
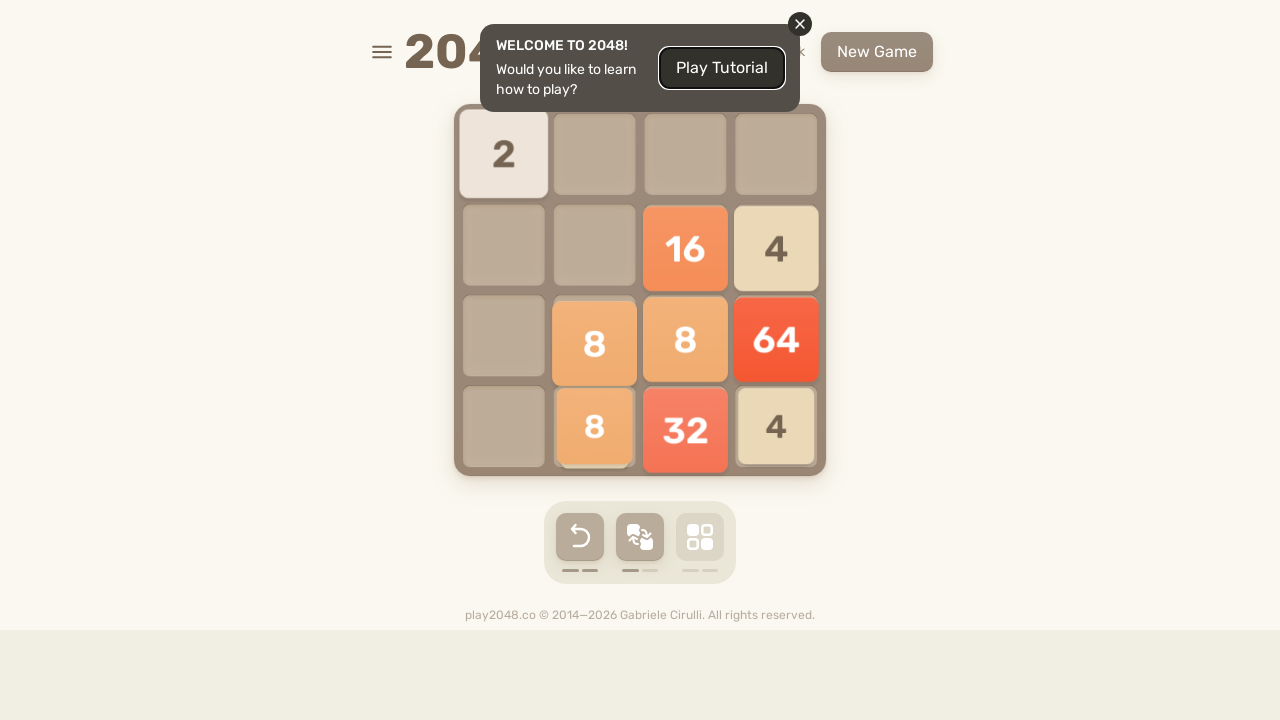

Waited 100ms for game to process moves
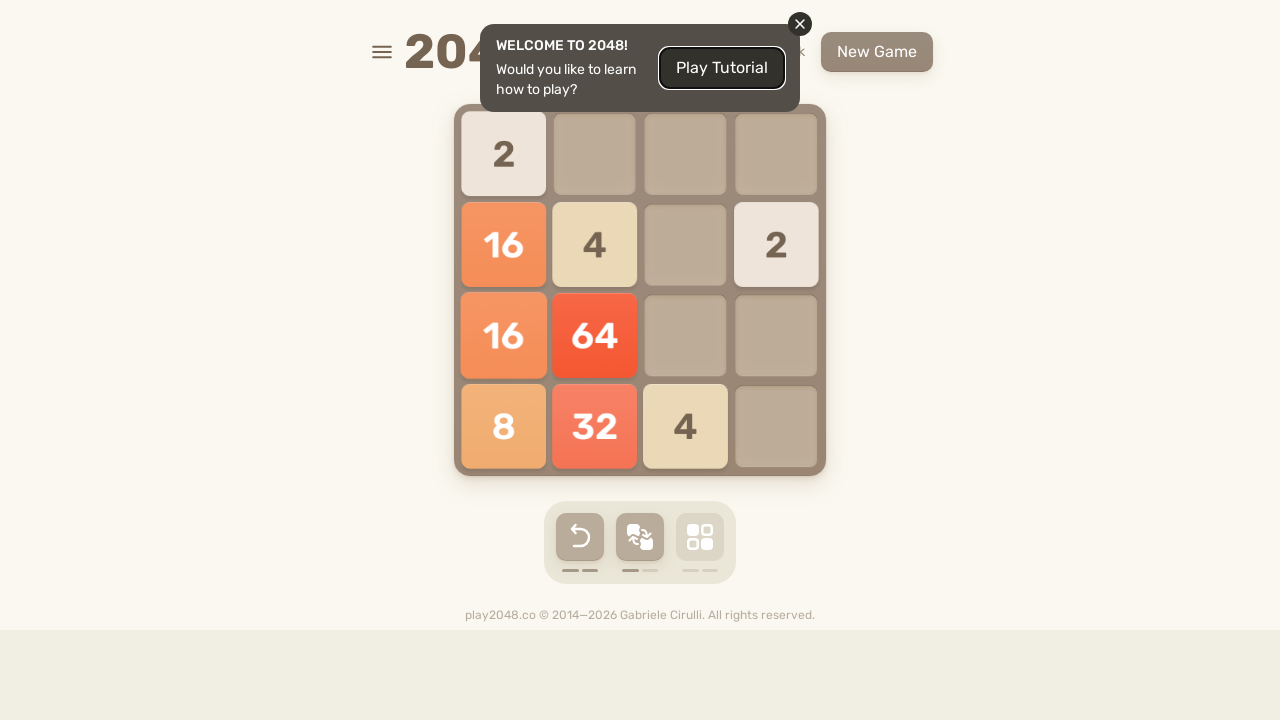

Checked for game over screen
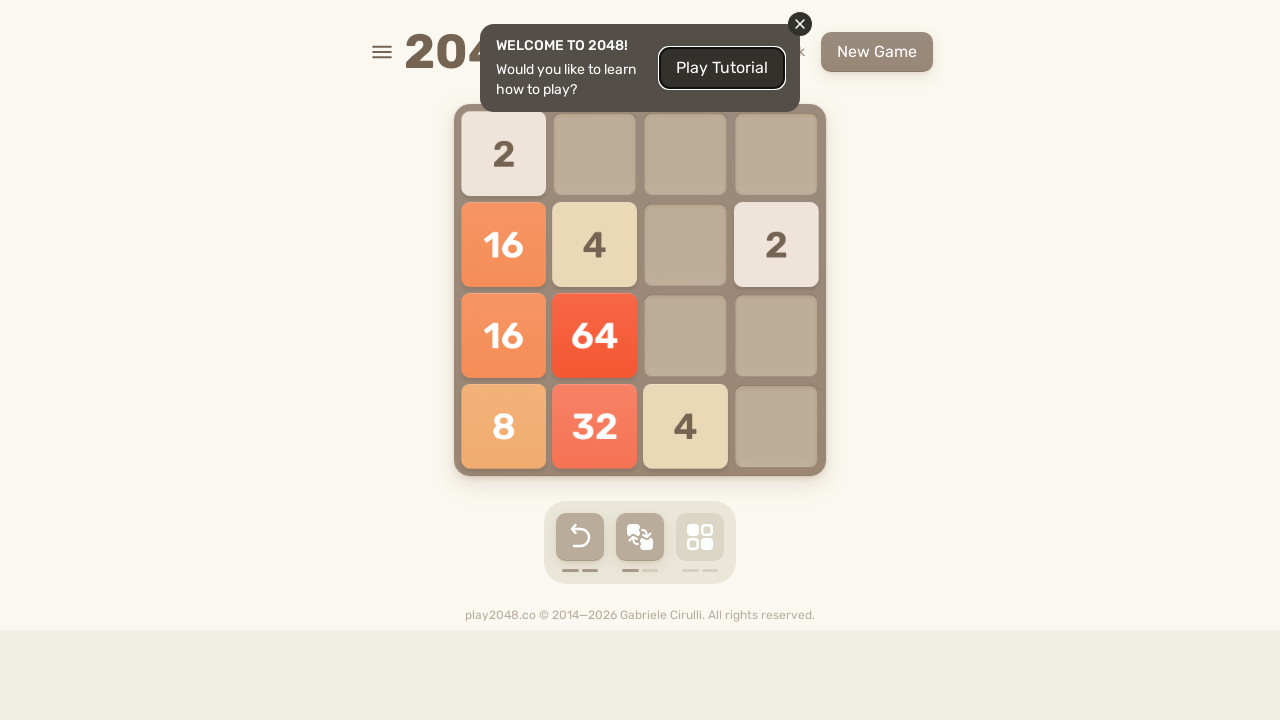

Pressed ArrowUp key on body
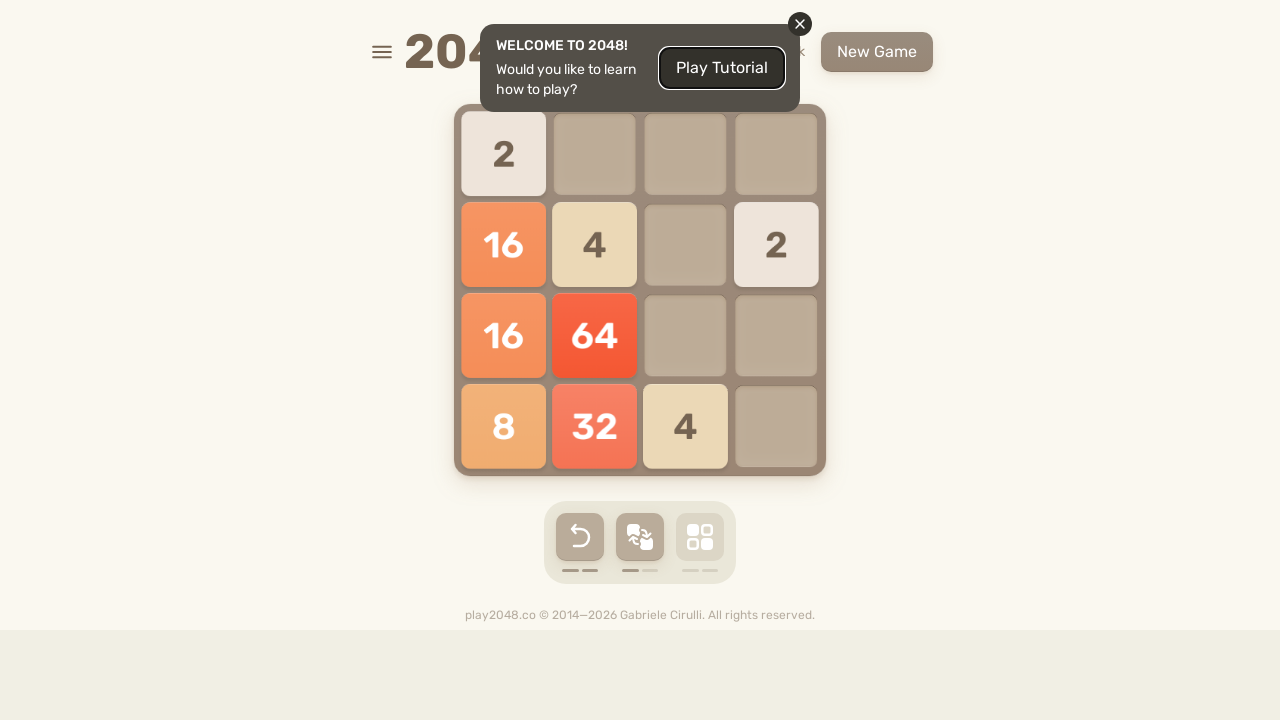

Pressed ArrowRight key on body
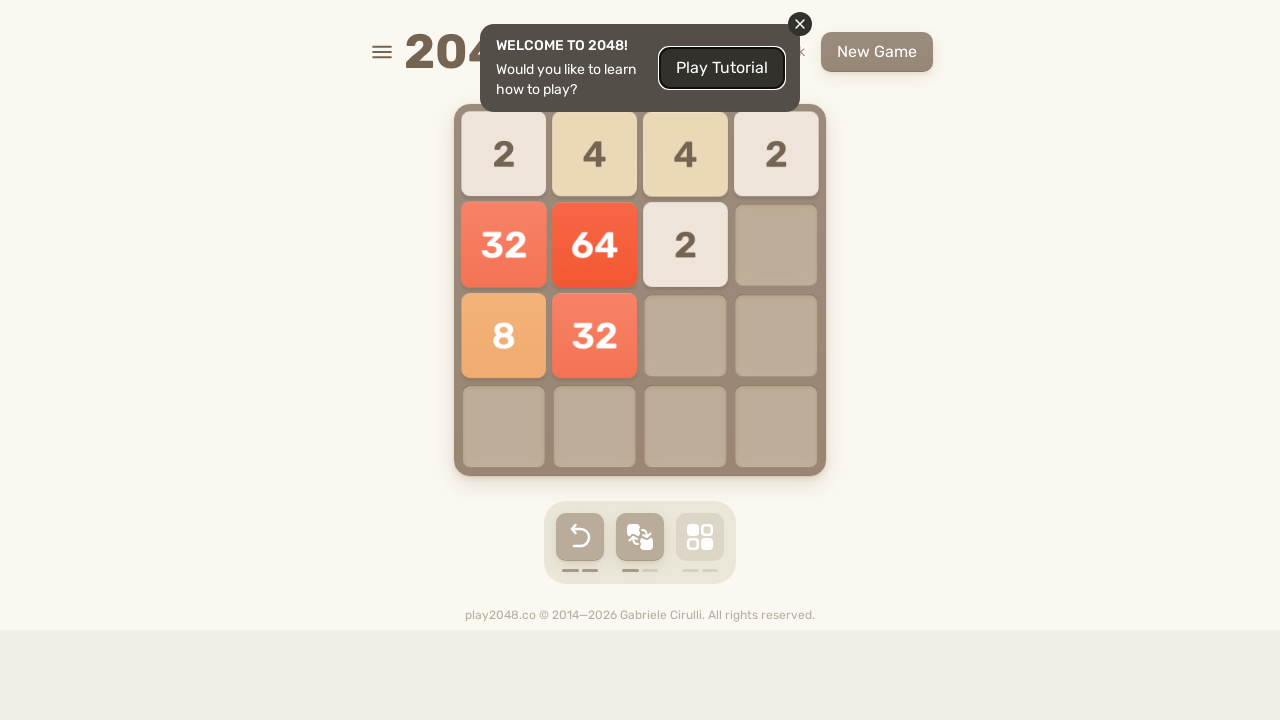

Pressed ArrowDown key on body
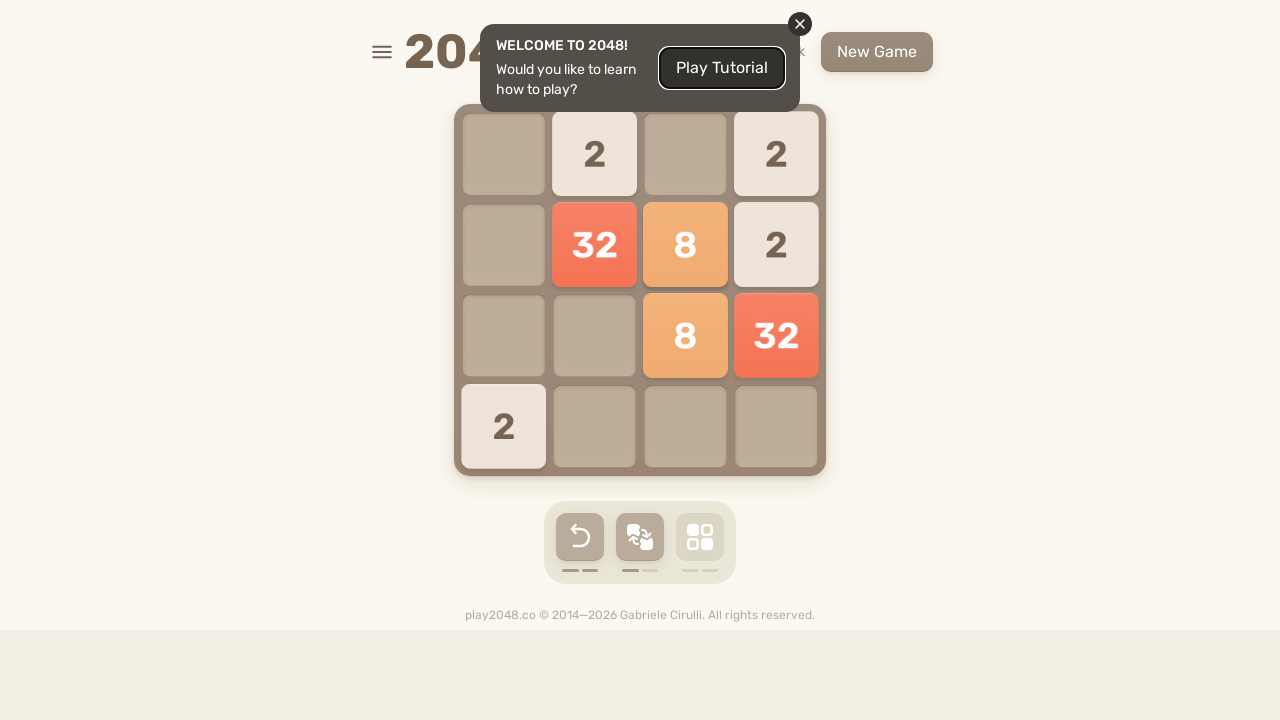

Pressed ArrowLeft key on body
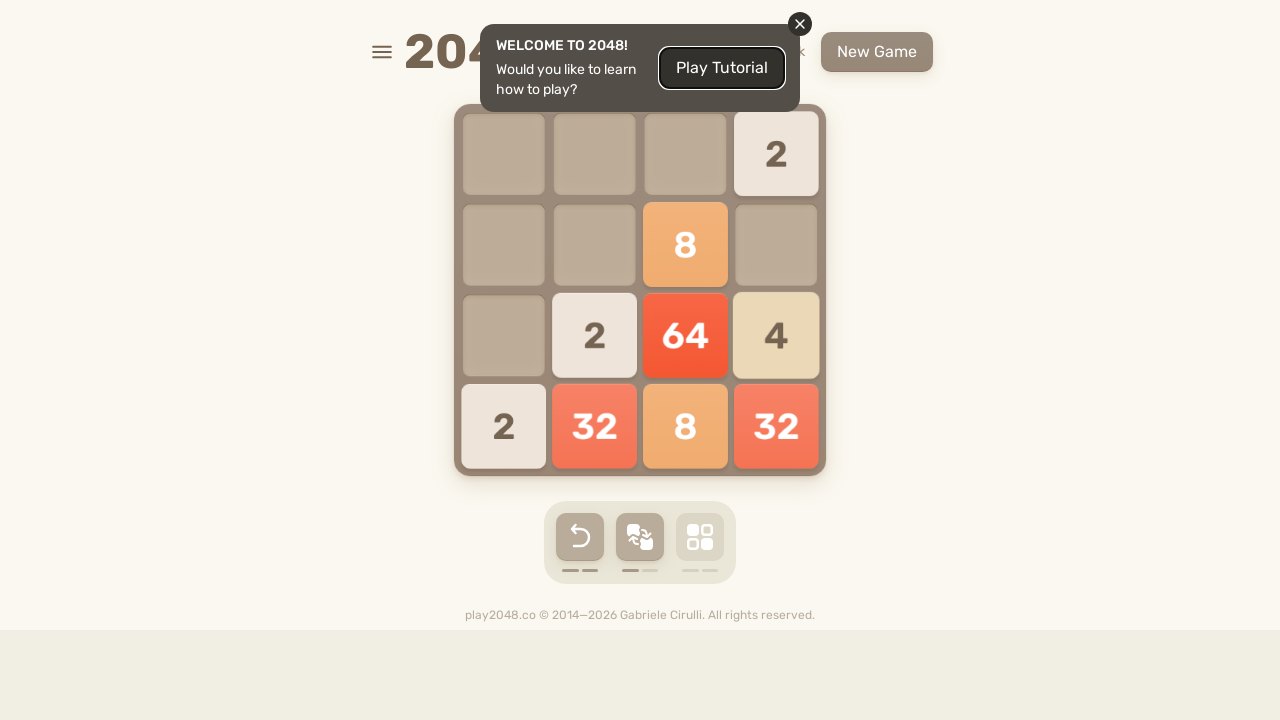

Waited 100ms for game to process moves
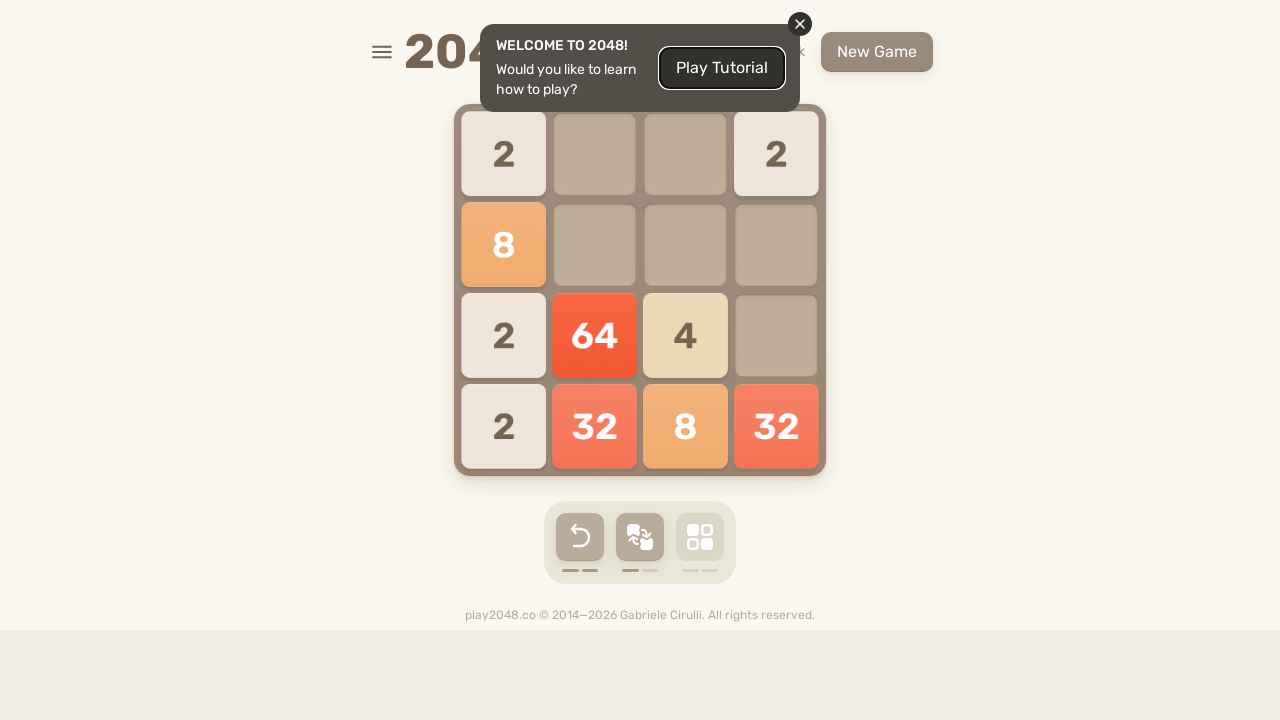

Checked for game over screen
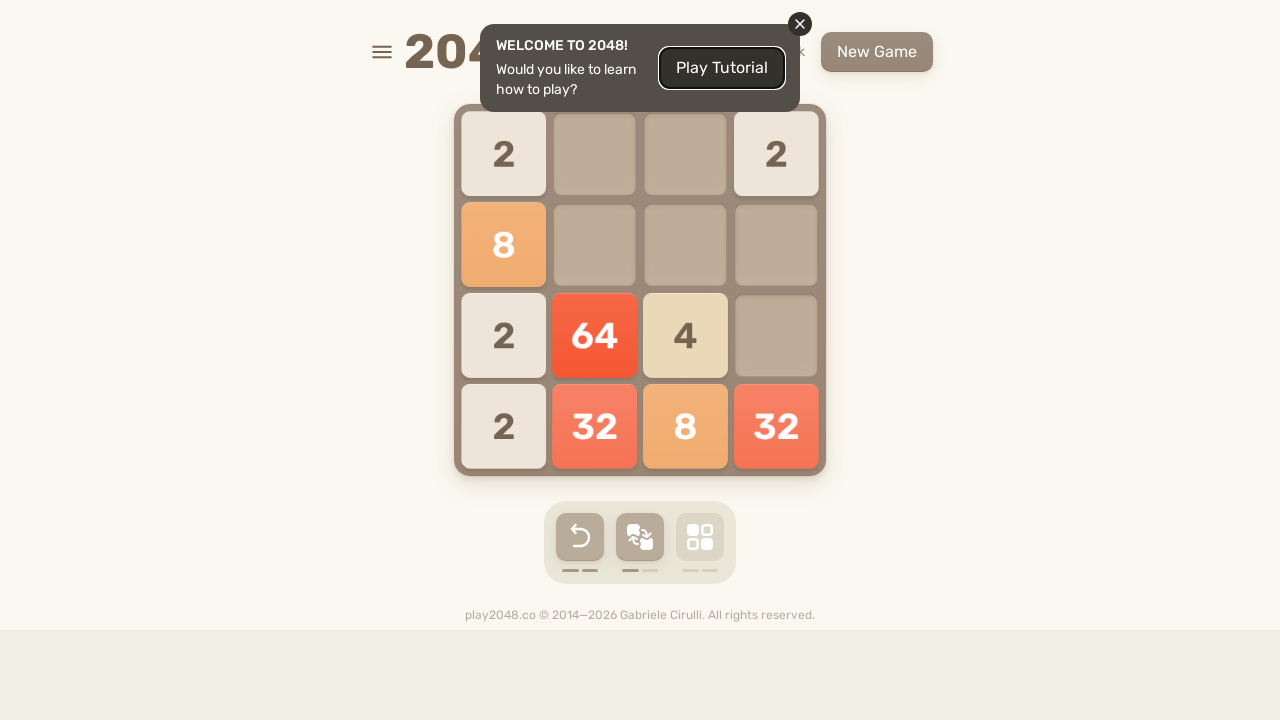

Pressed ArrowUp key on body
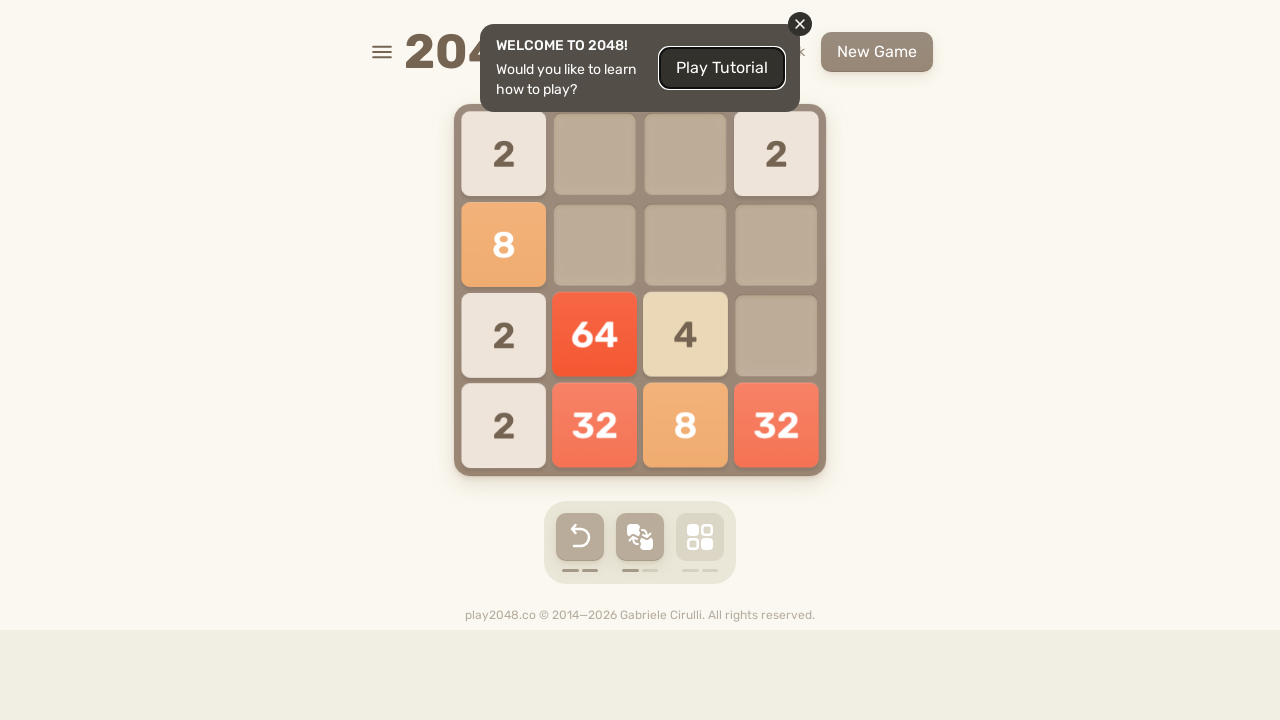

Pressed ArrowRight key on body
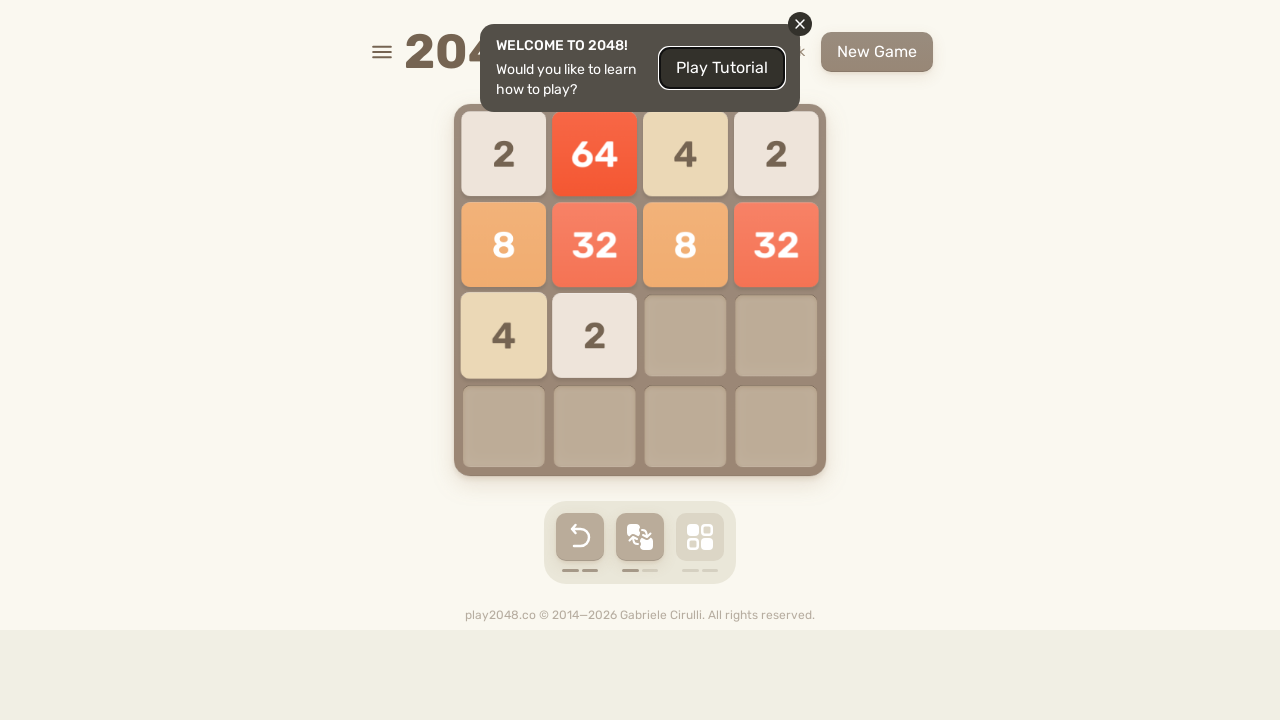

Pressed ArrowDown key on body
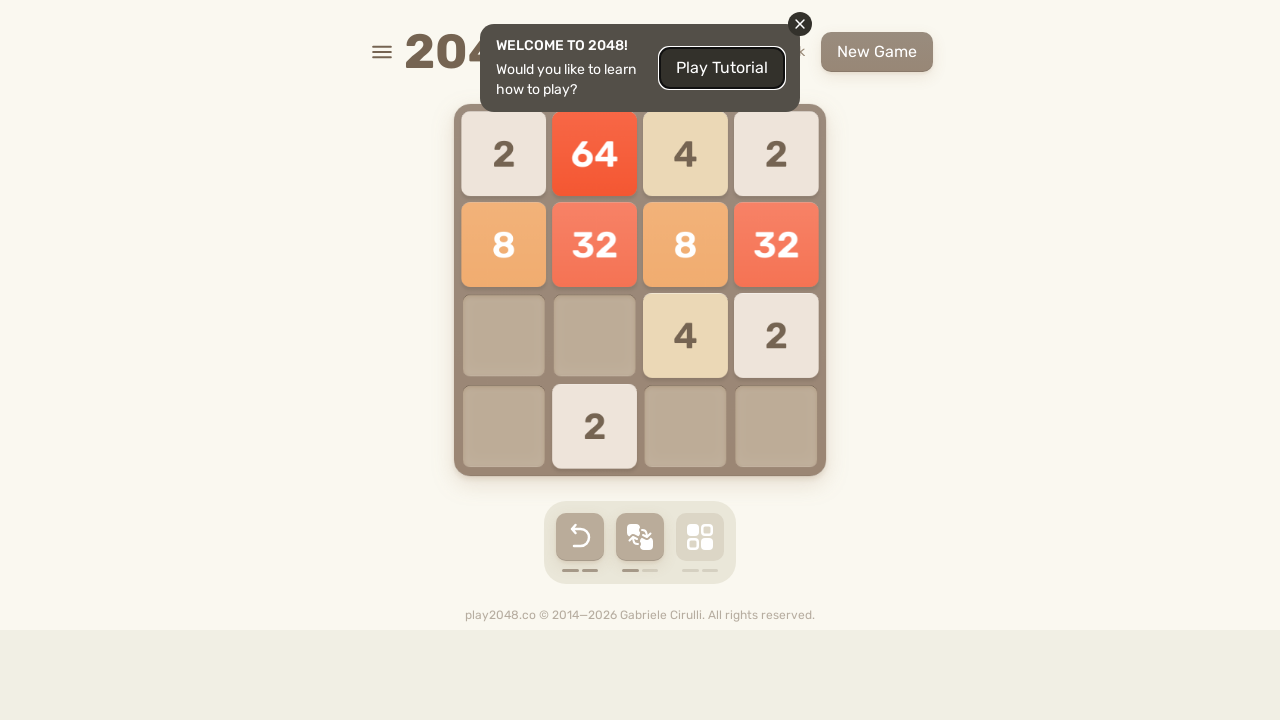

Pressed ArrowLeft key on body
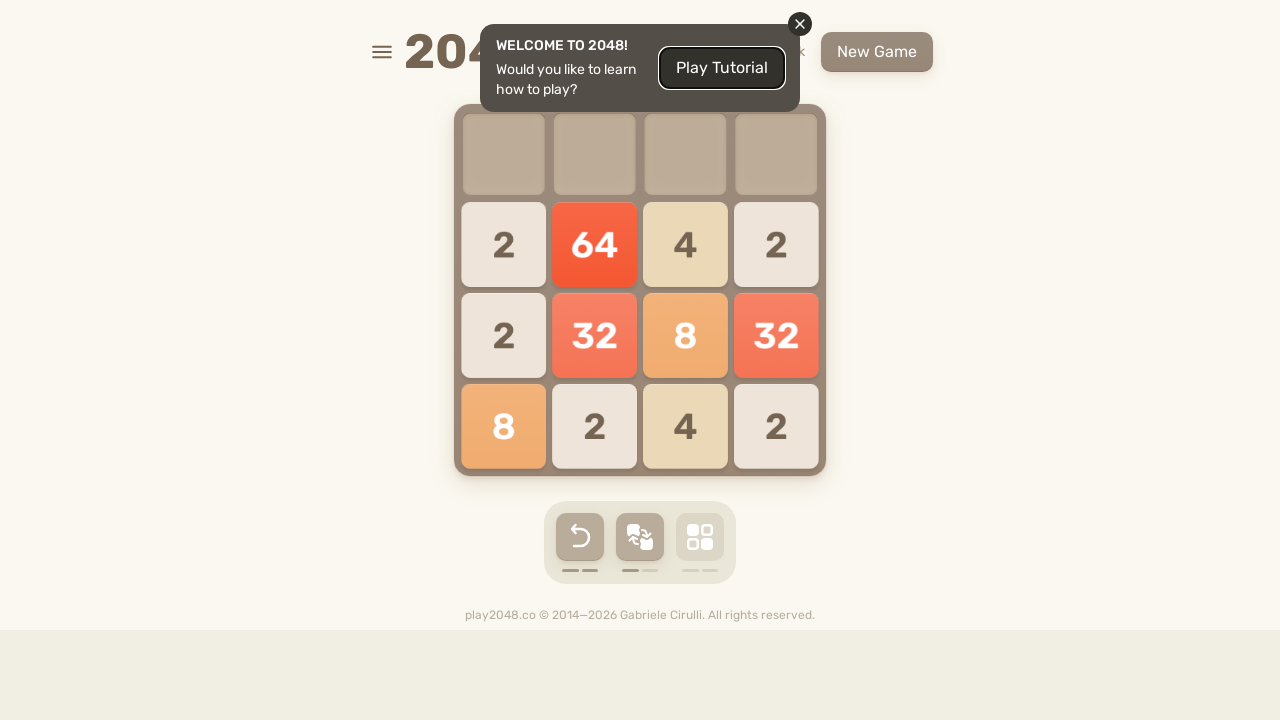

Waited 100ms for game to process moves
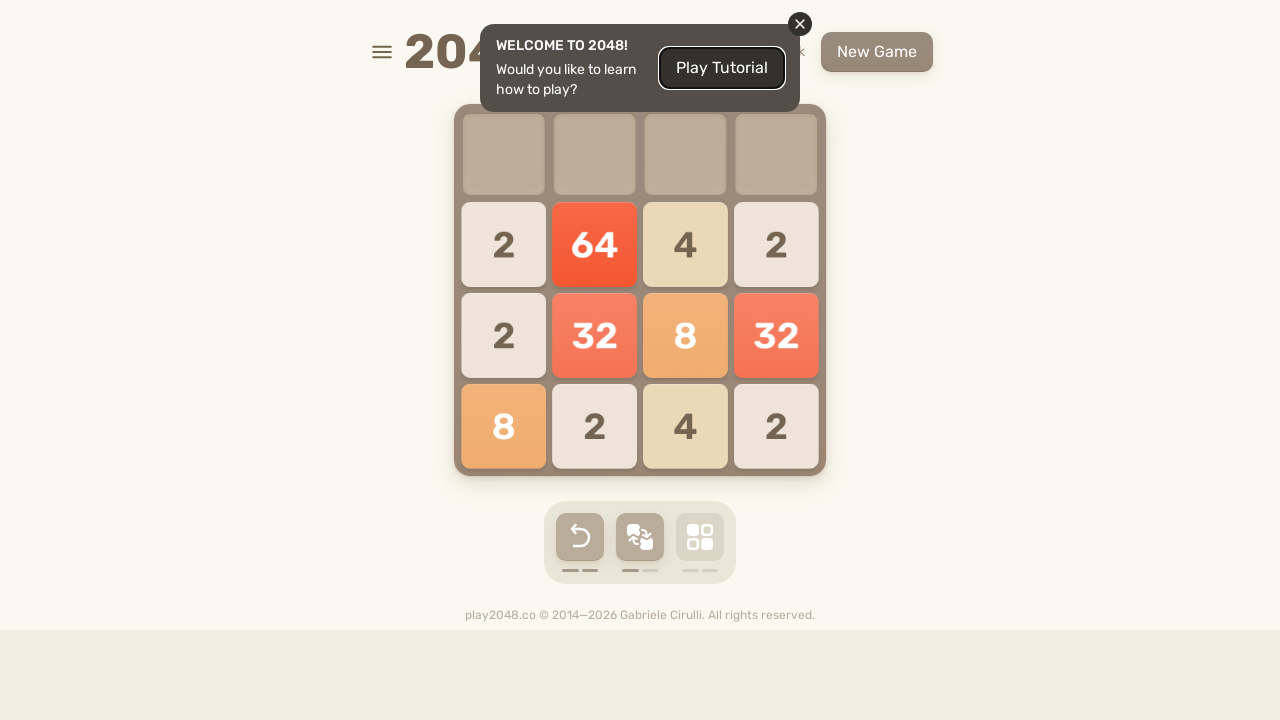

Checked for game over screen
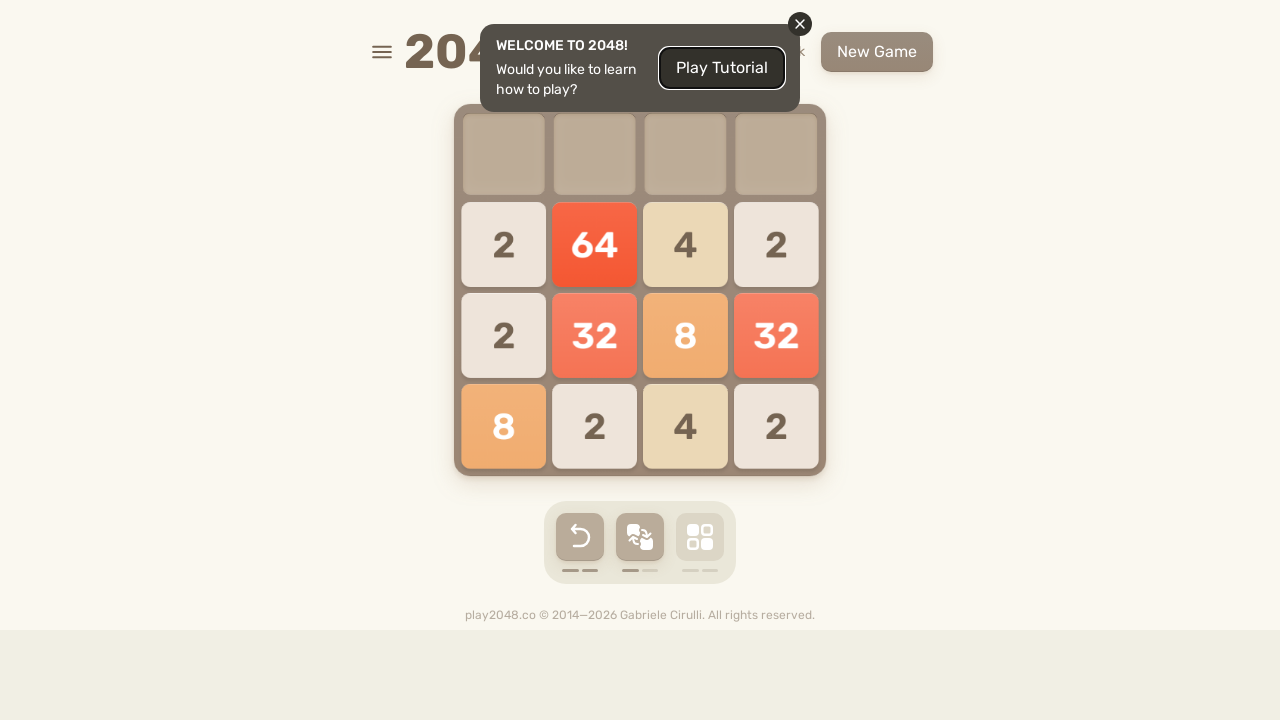

Pressed ArrowUp key on body
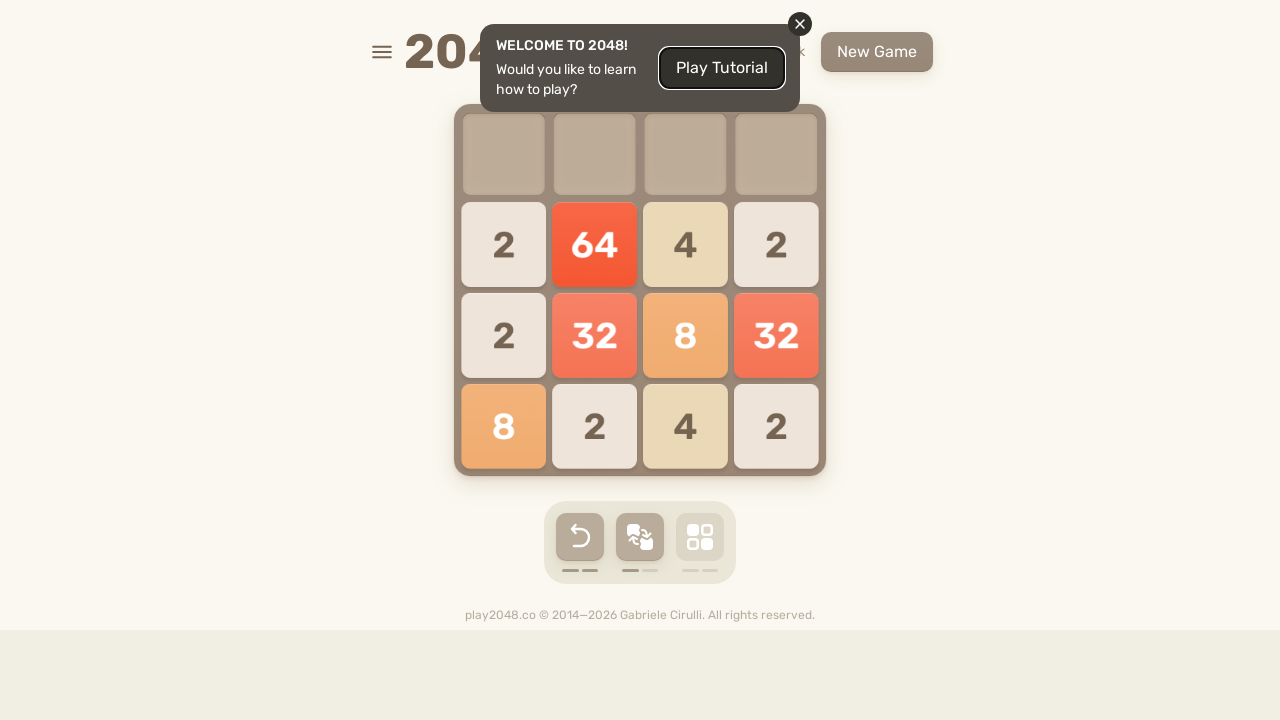

Pressed ArrowRight key on body
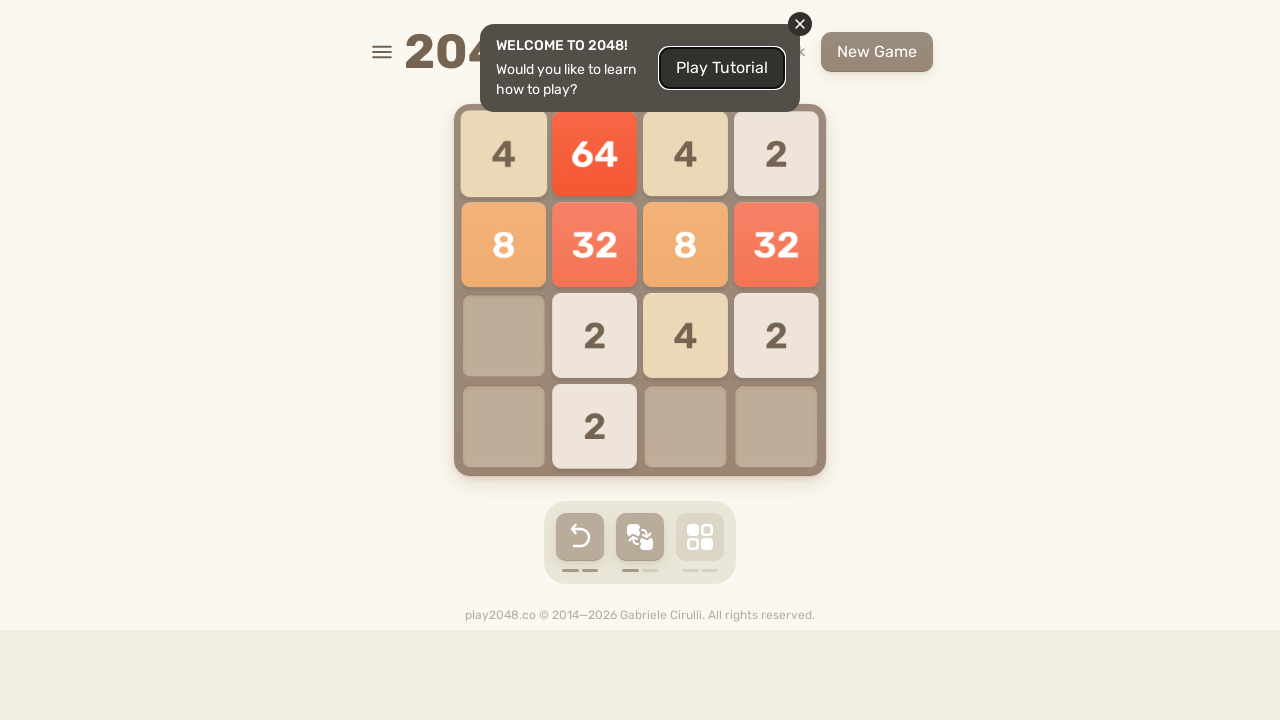

Pressed ArrowDown key on body
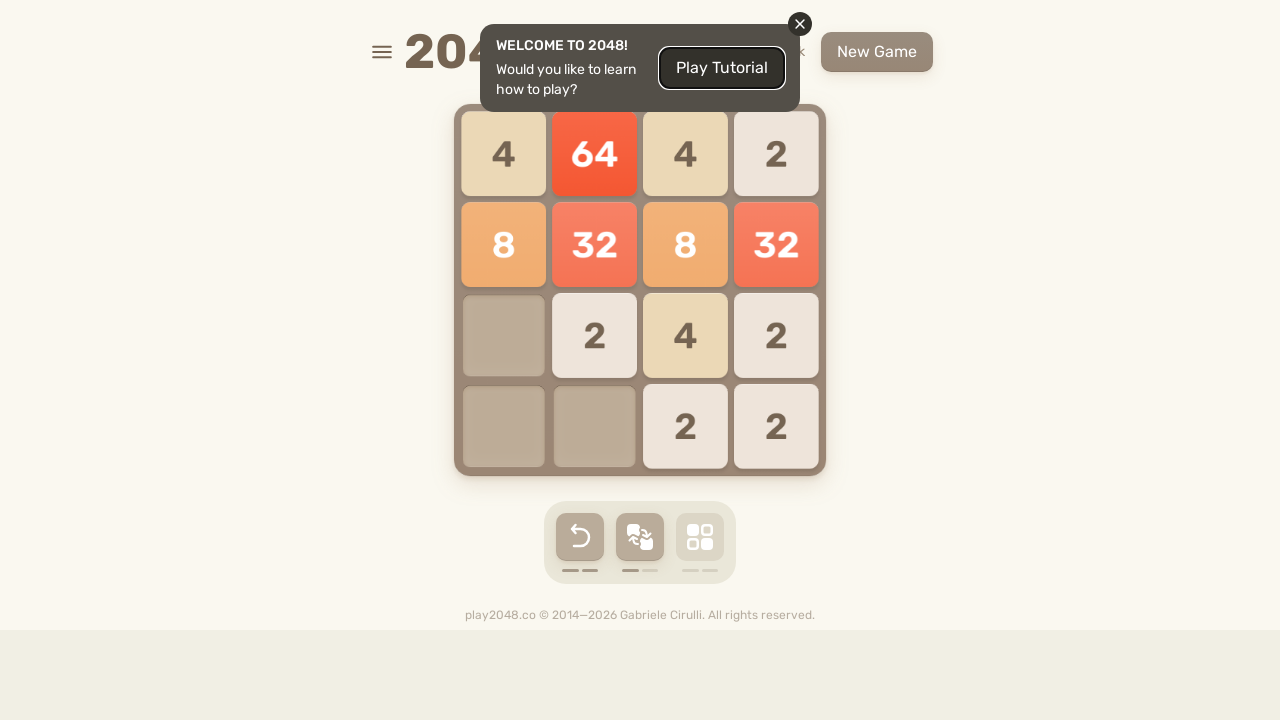

Pressed ArrowLeft key on body
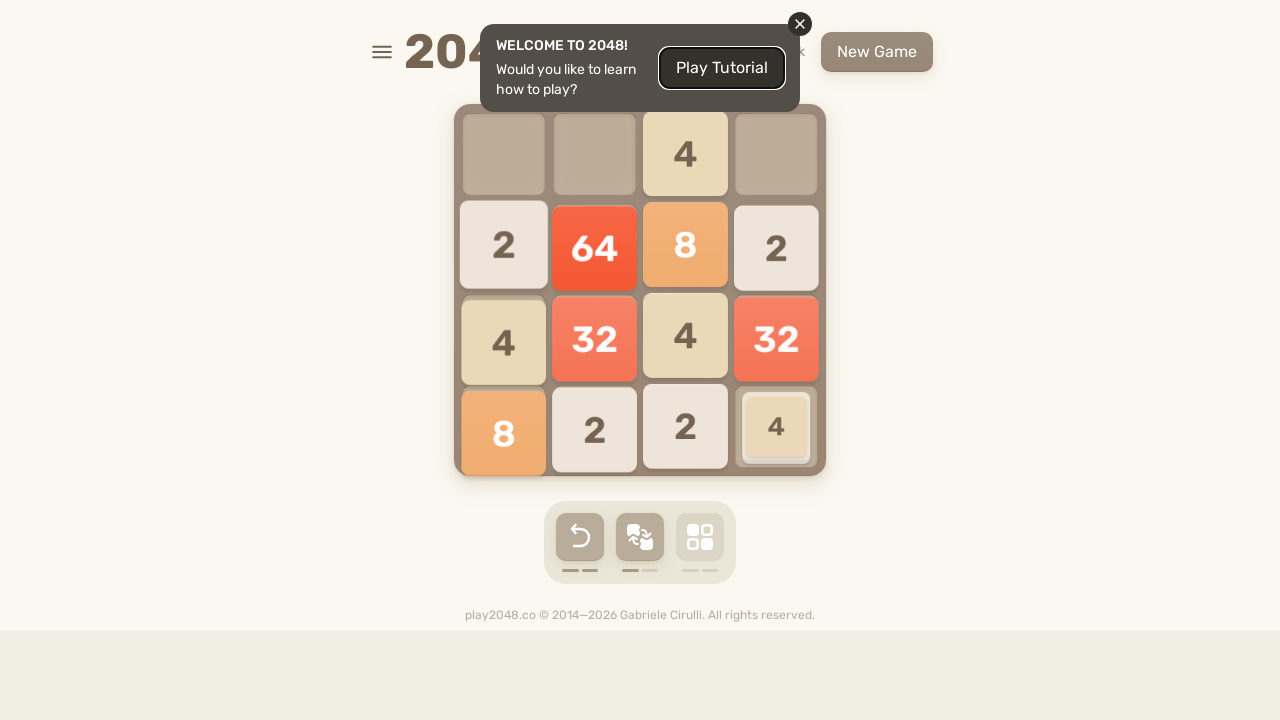

Waited 100ms for game to process moves
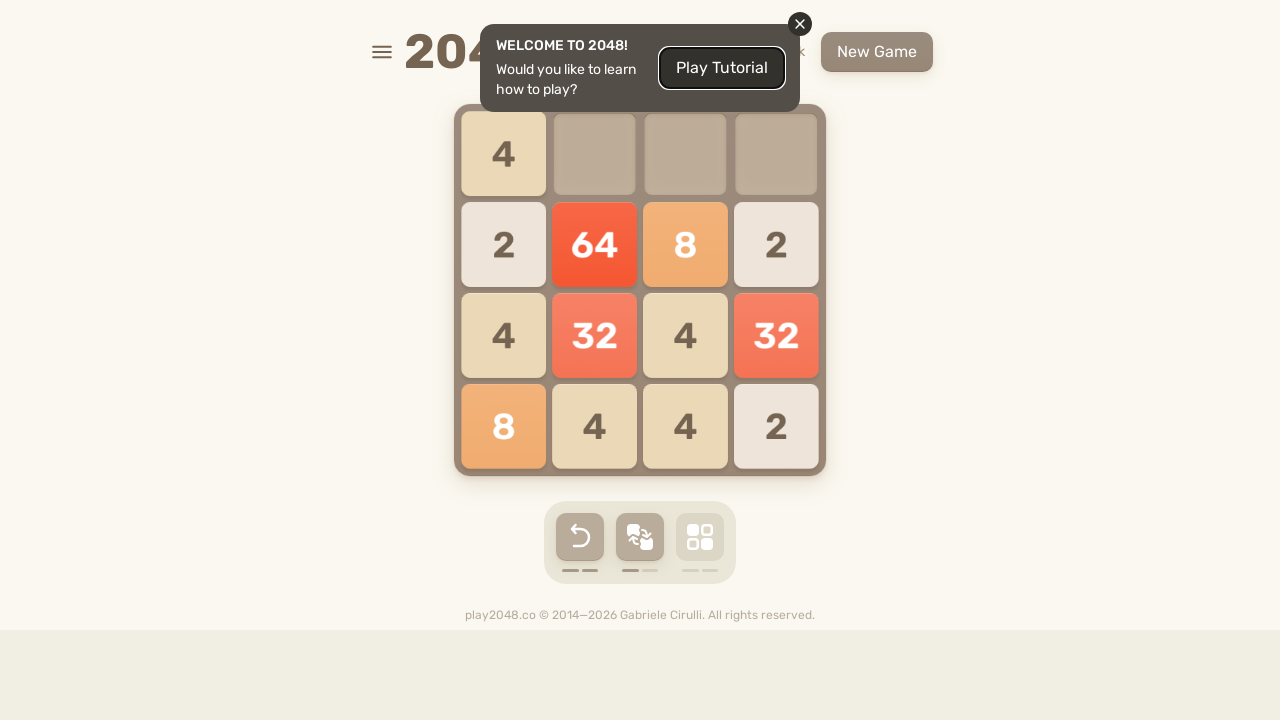

Checked for game over screen
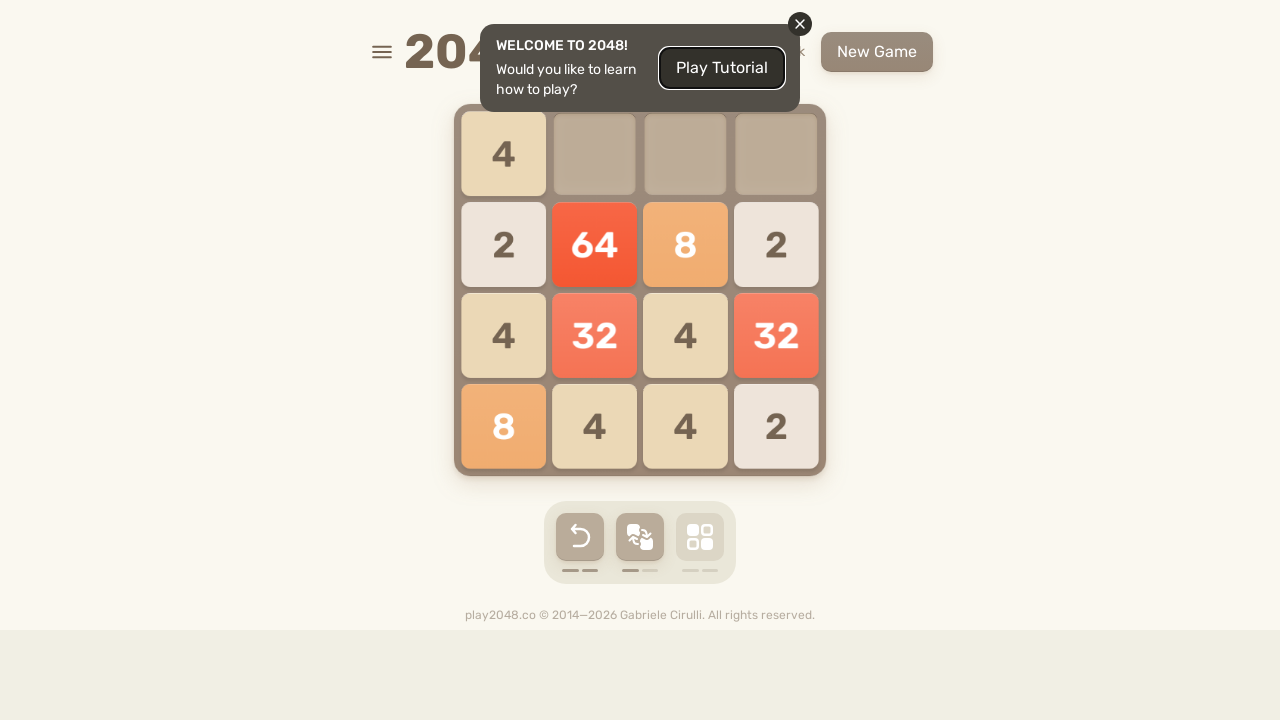

Pressed ArrowUp key on body
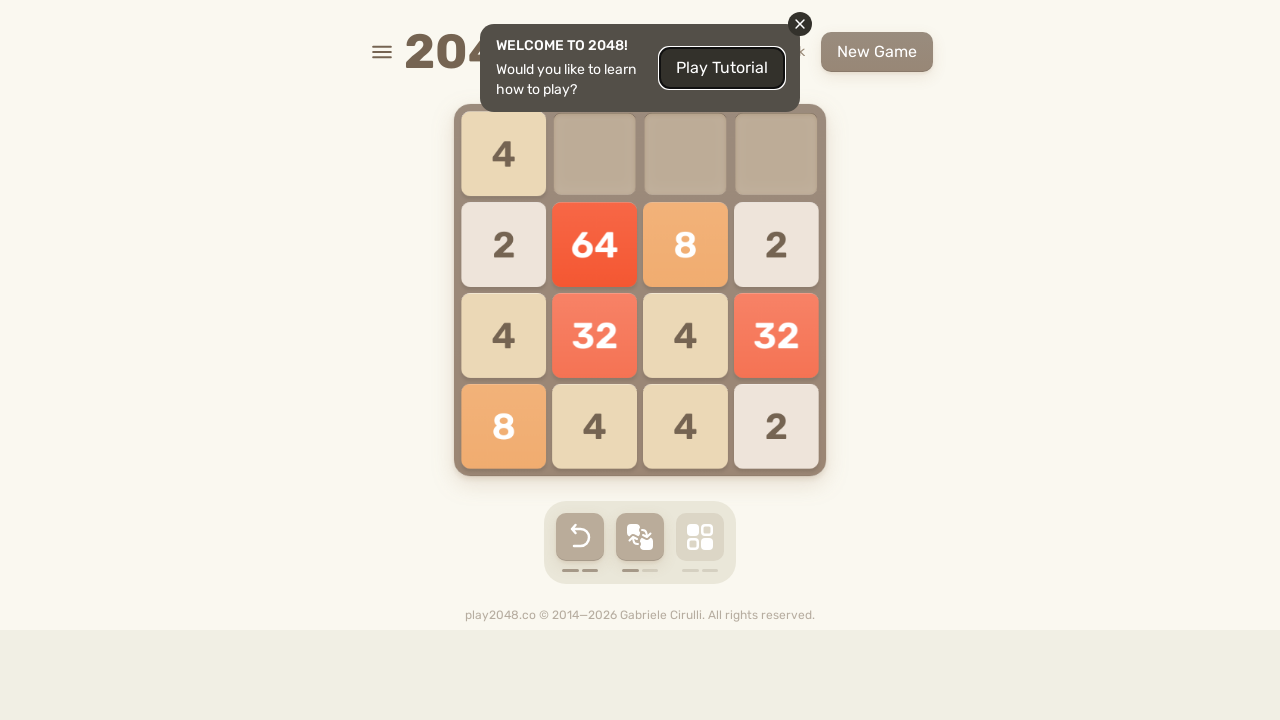

Pressed ArrowRight key on body
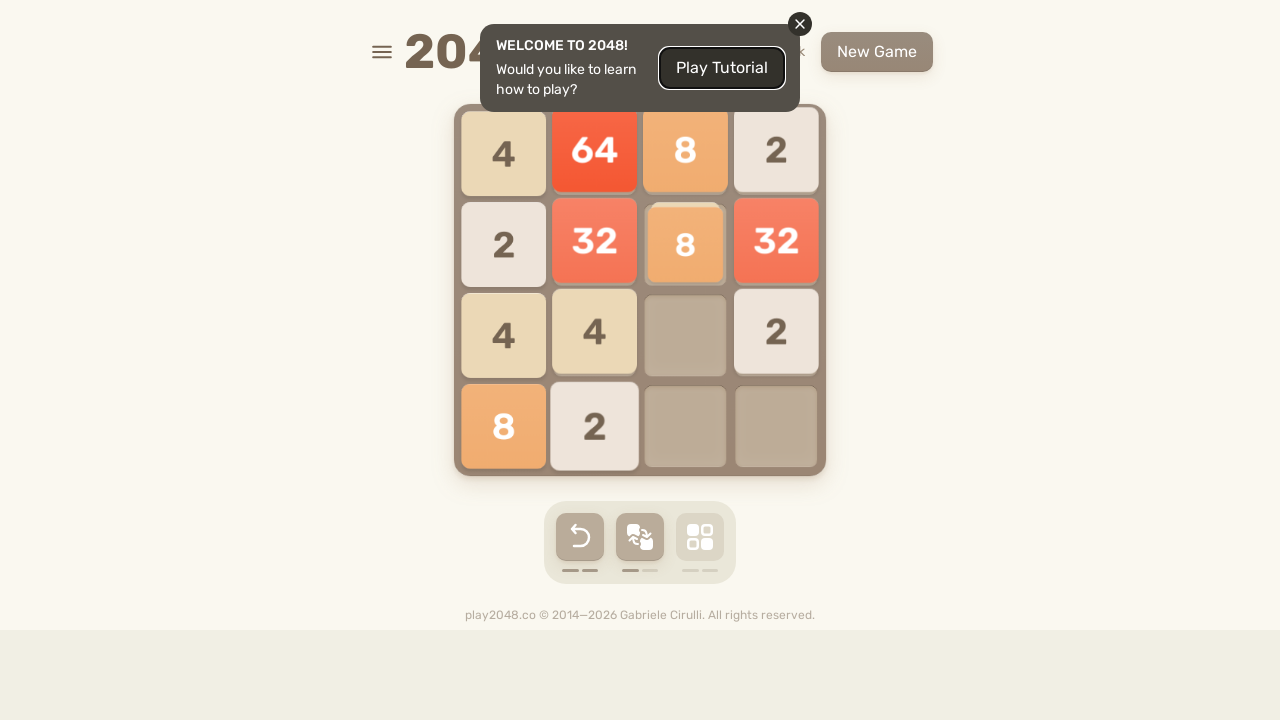

Pressed ArrowDown key on body
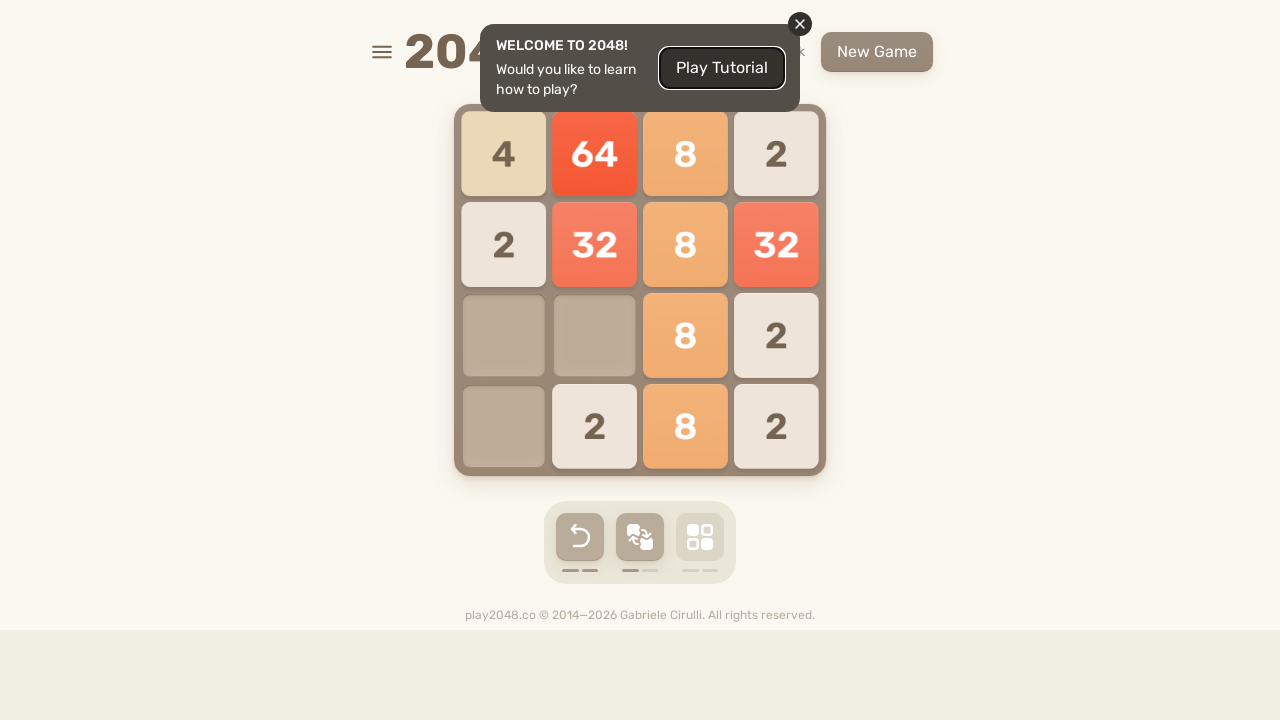

Pressed ArrowLeft key on body
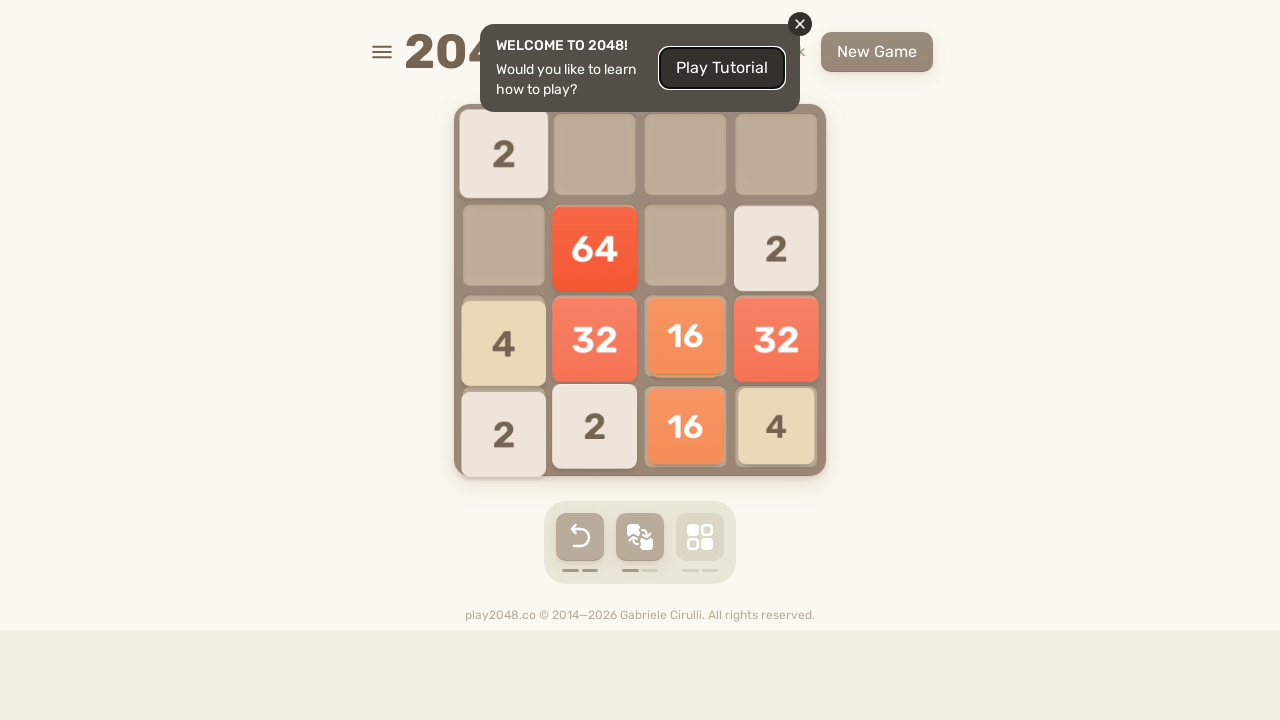

Waited 100ms for game to process moves
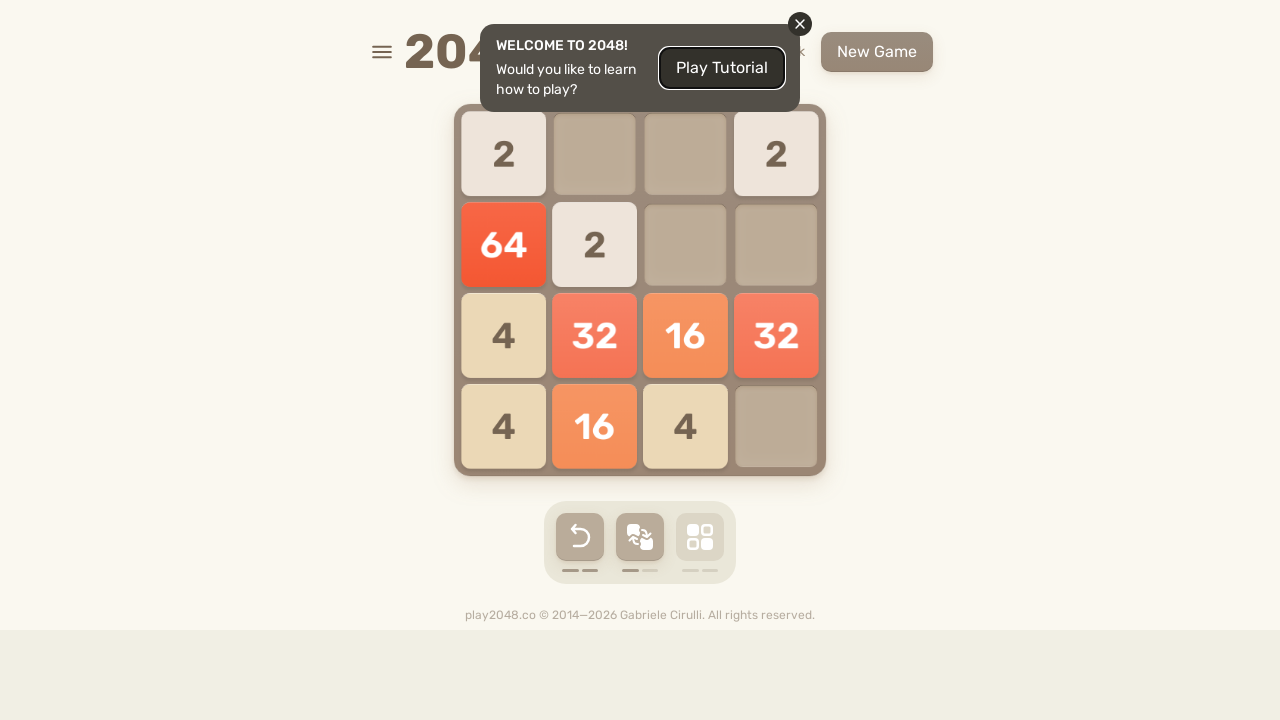

Checked for game over screen
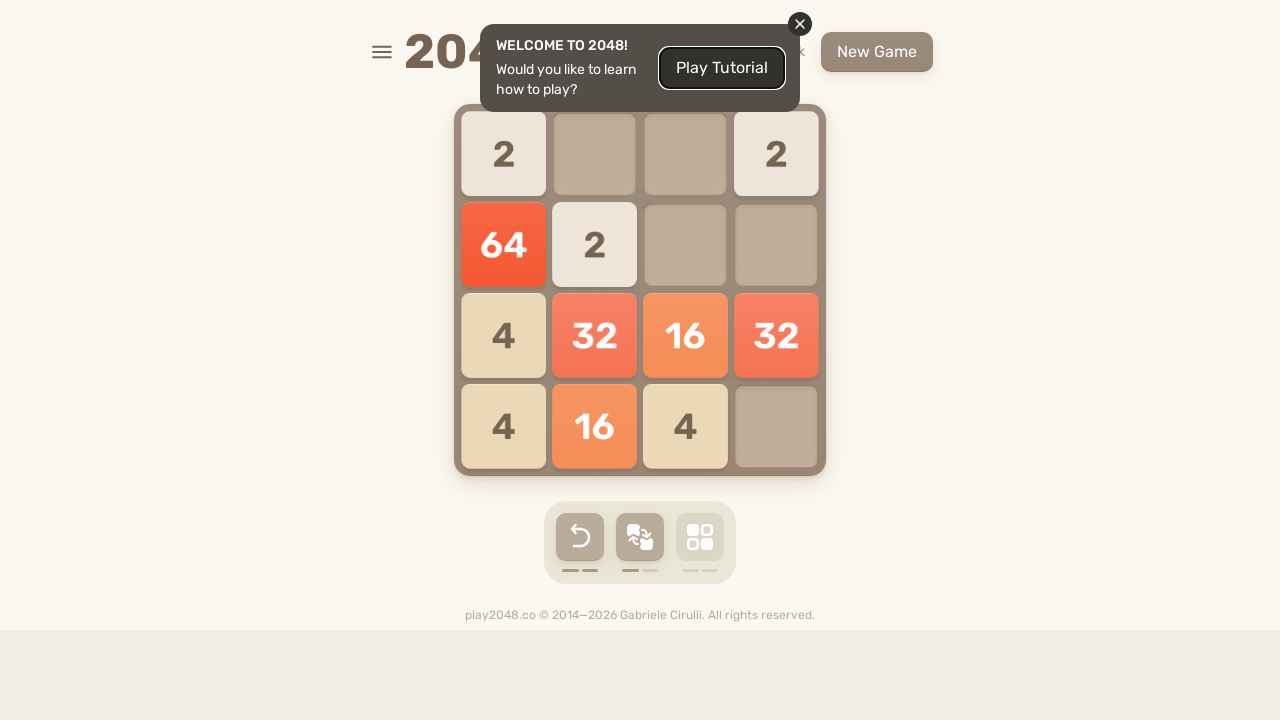

Pressed ArrowUp key on body
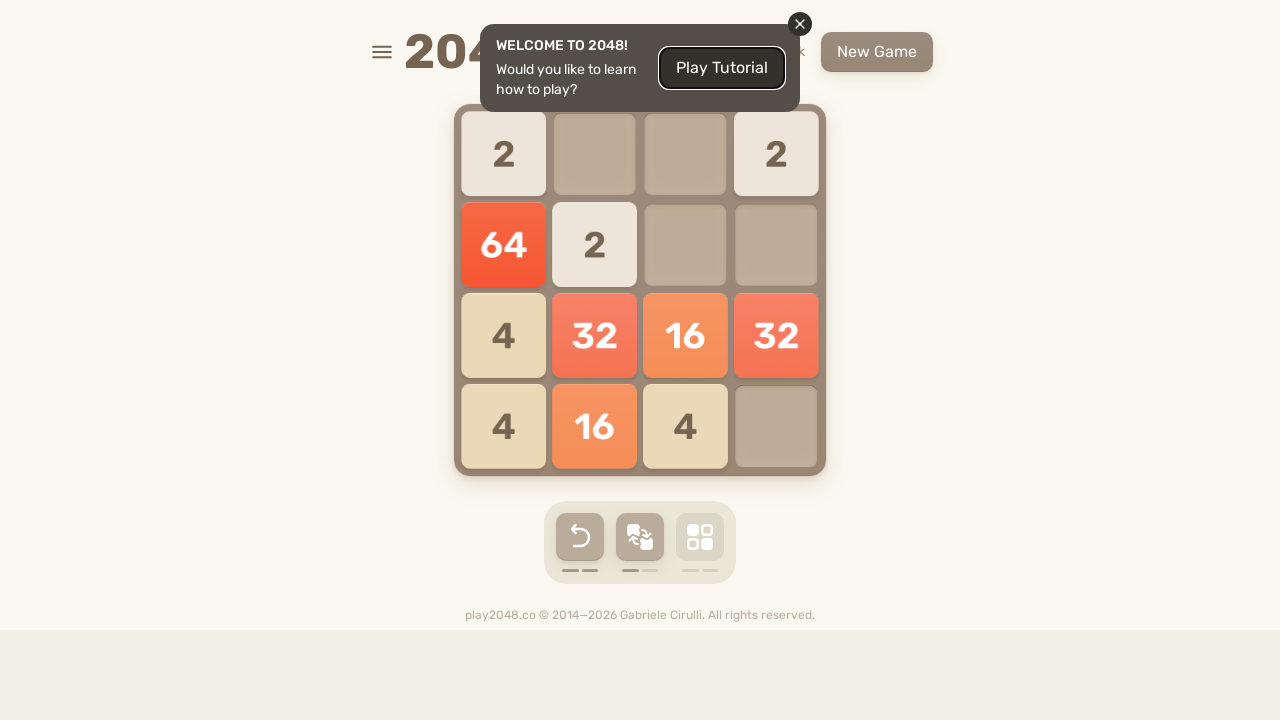

Pressed ArrowRight key on body
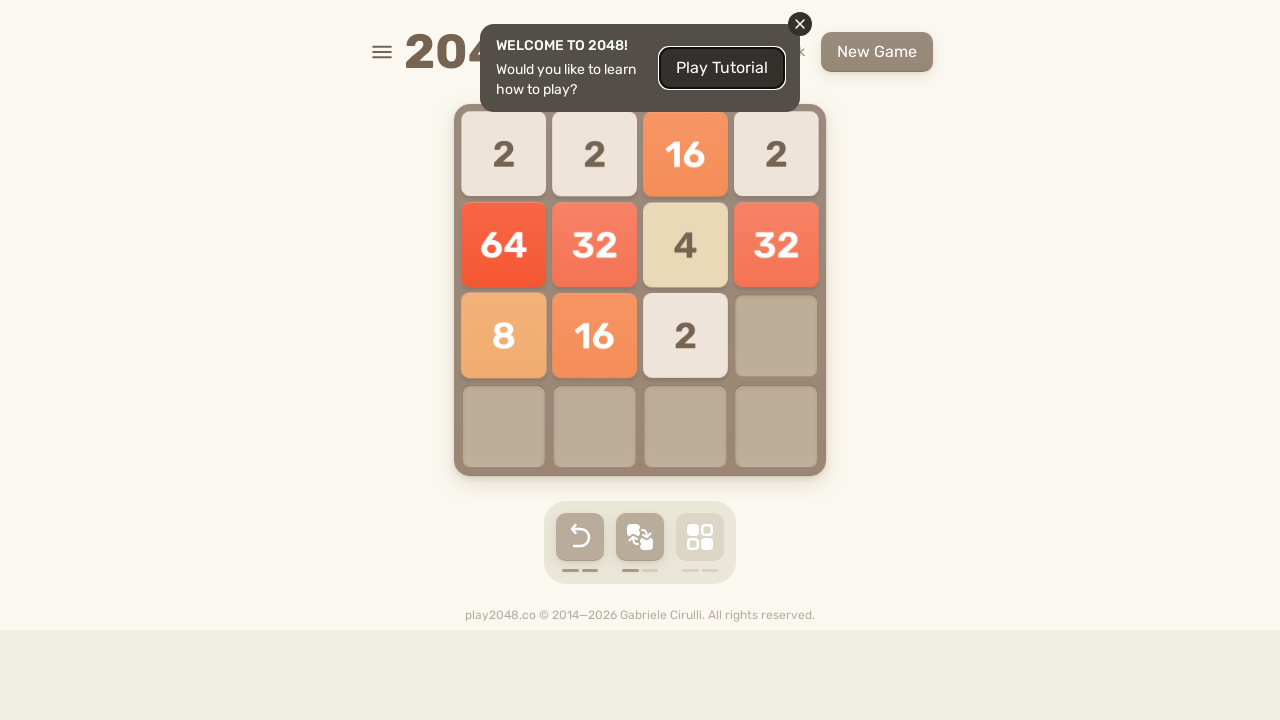

Pressed ArrowDown key on body
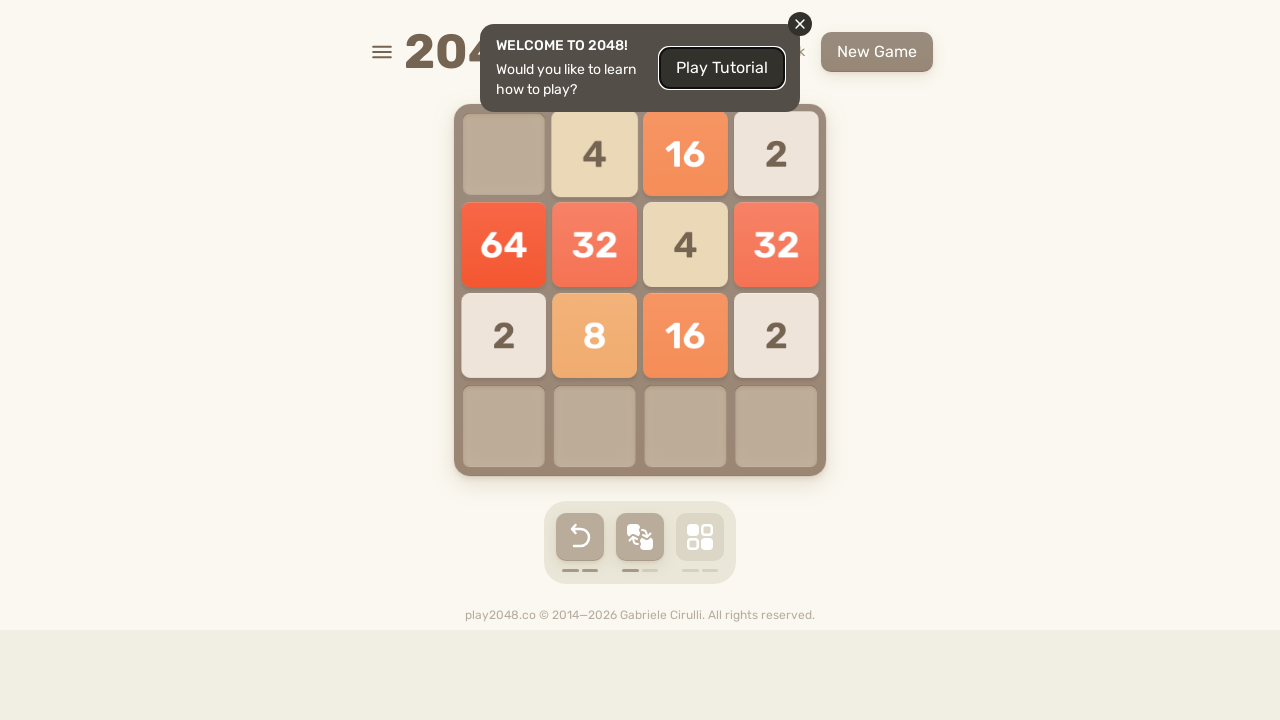

Pressed ArrowLeft key on body
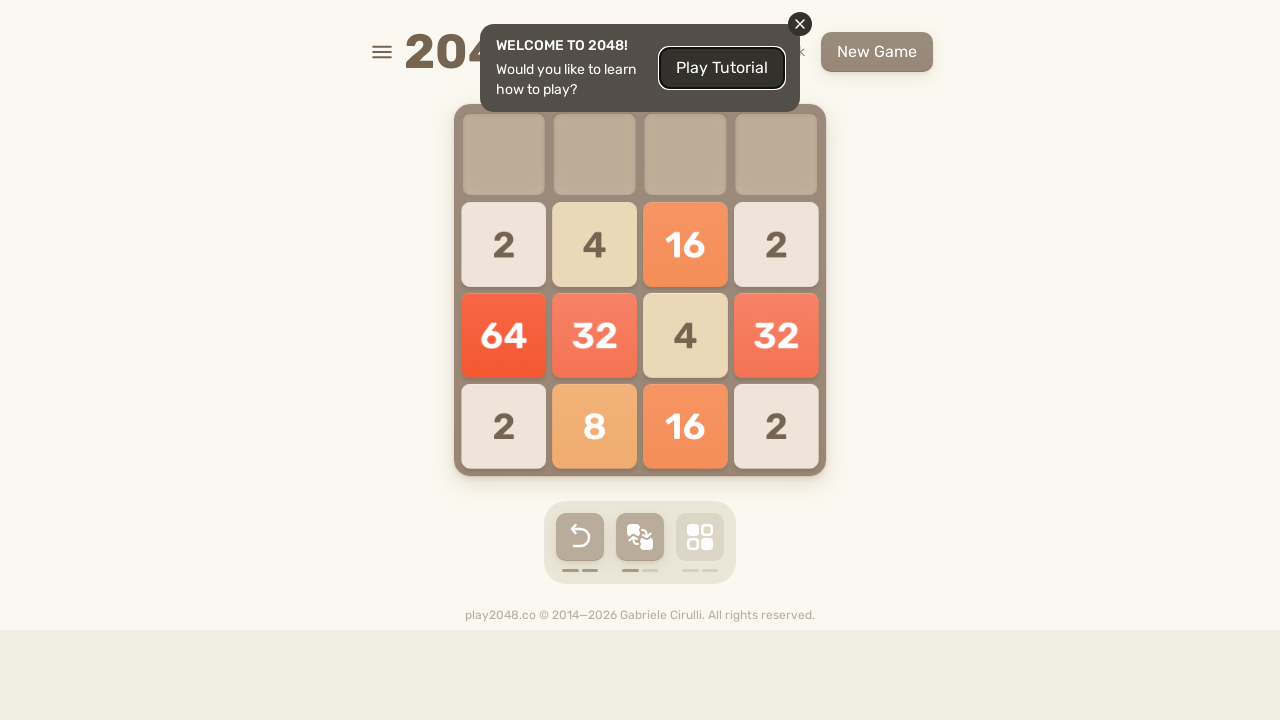

Waited 100ms for game to process moves
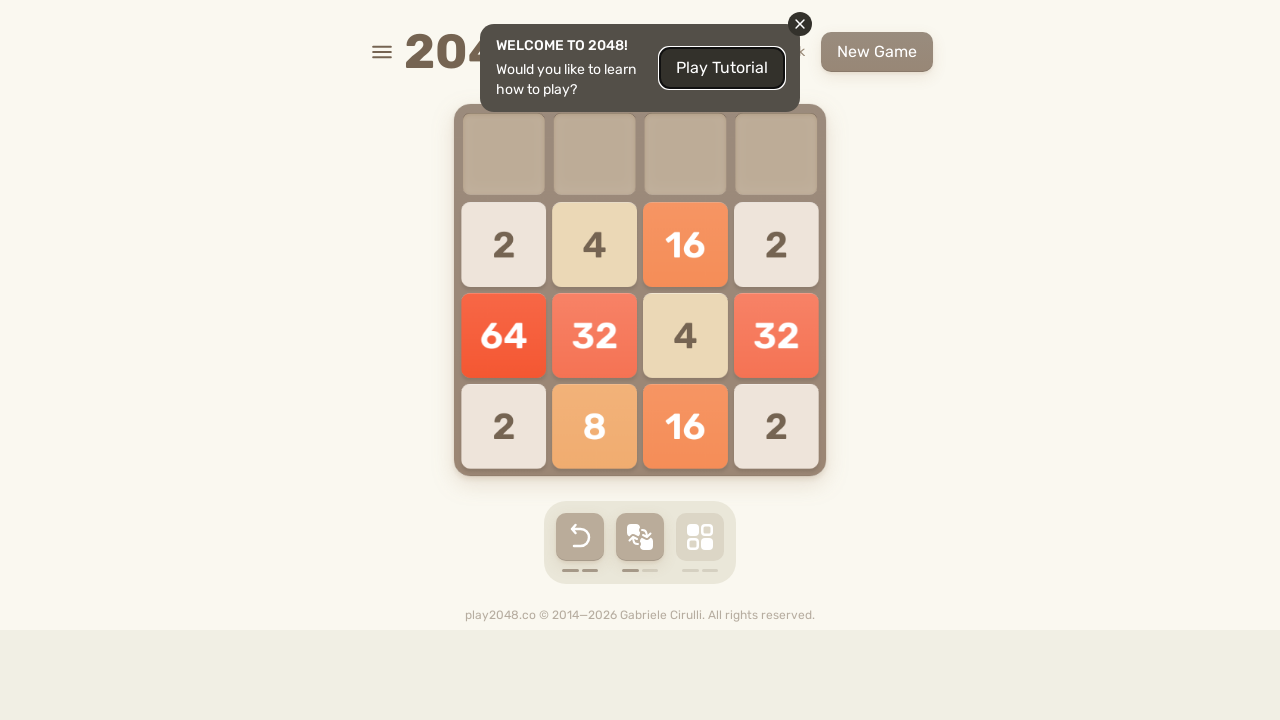

Checked for game over screen
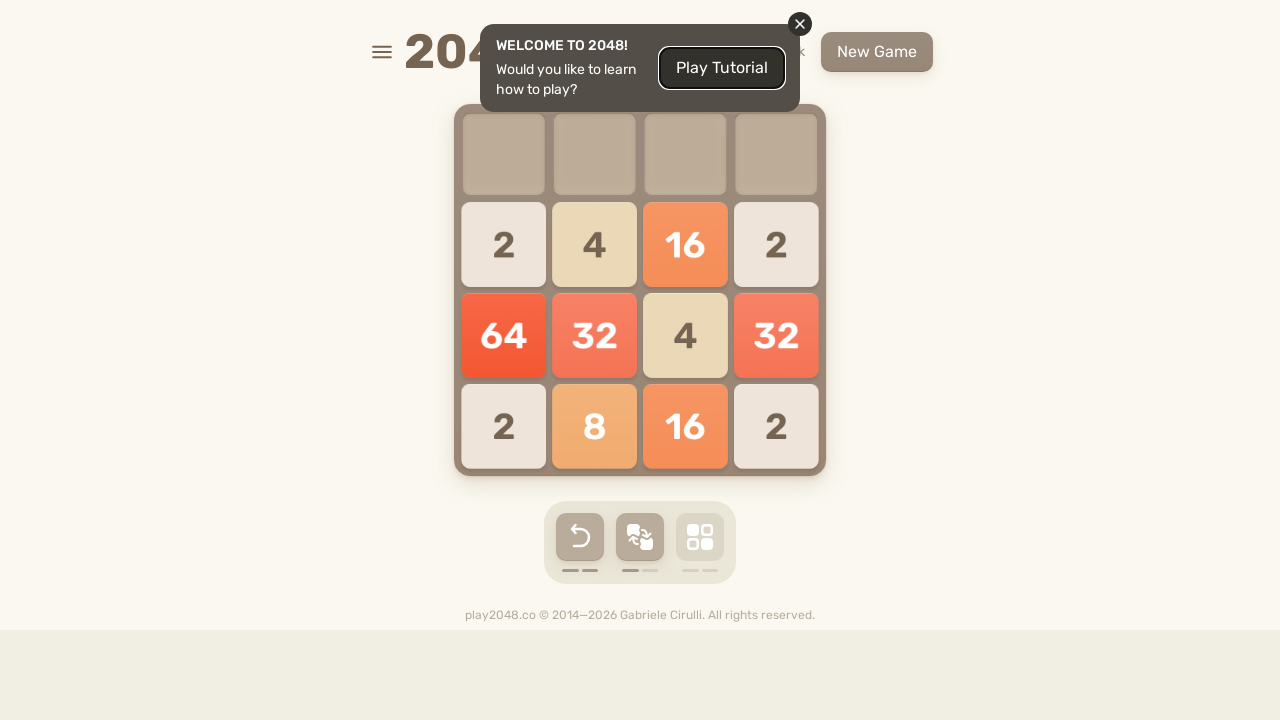

Pressed ArrowUp key on body
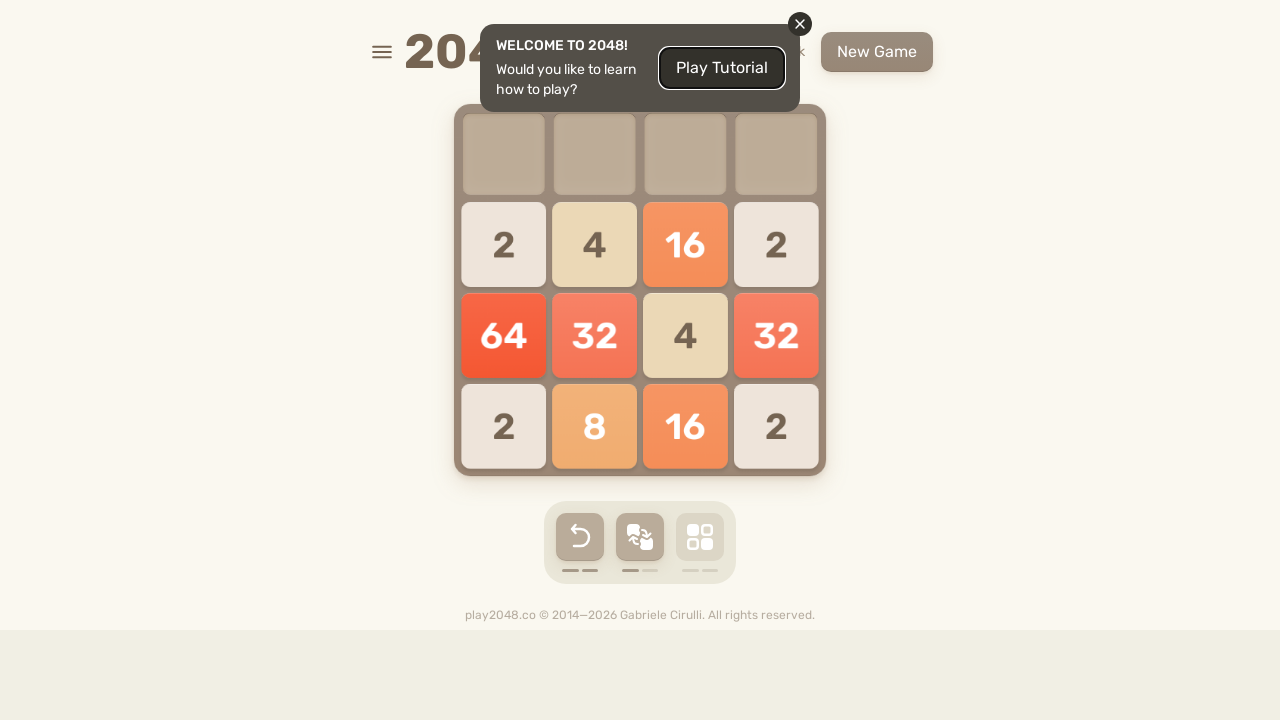

Pressed ArrowRight key on body
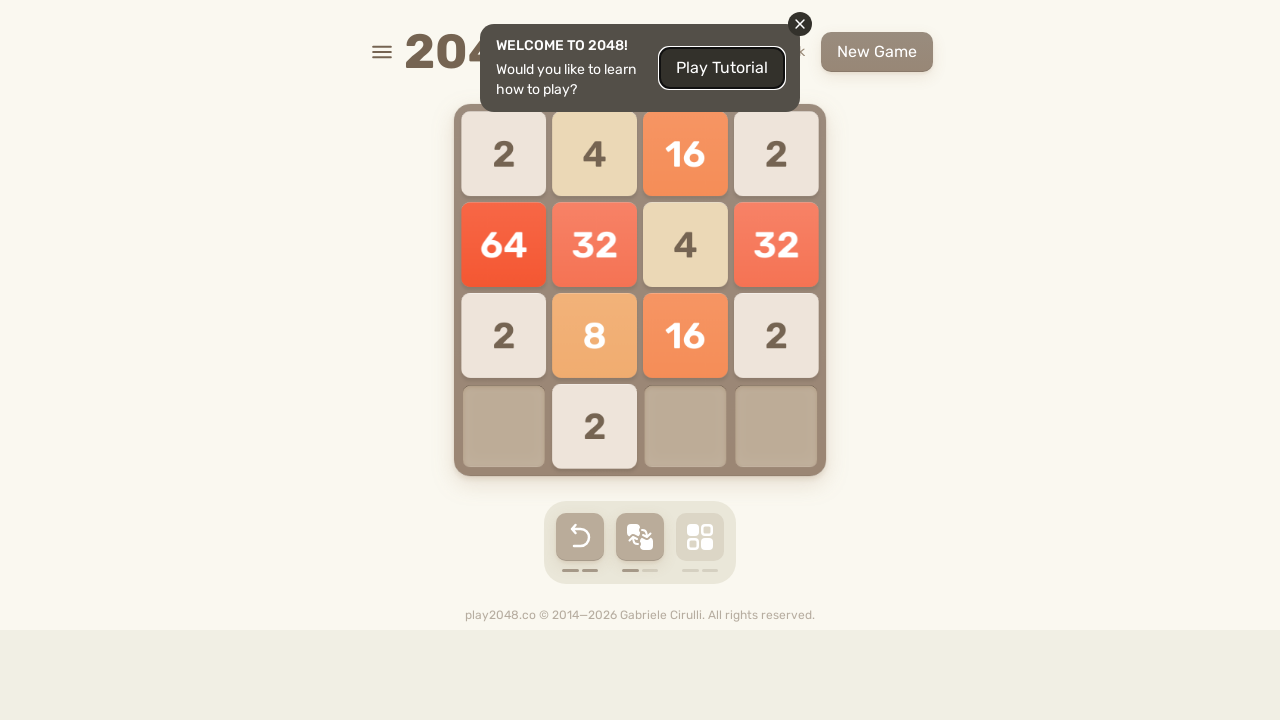

Pressed ArrowDown key on body
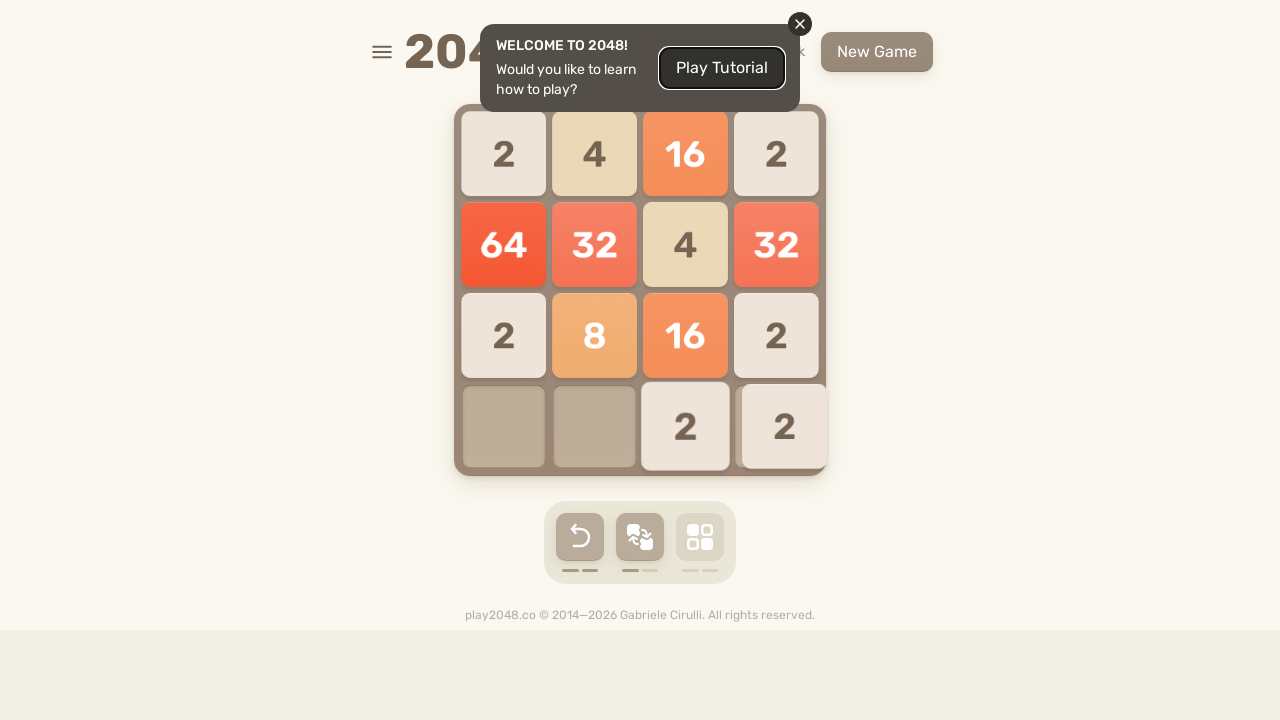

Pressed ArrowLeft key on body
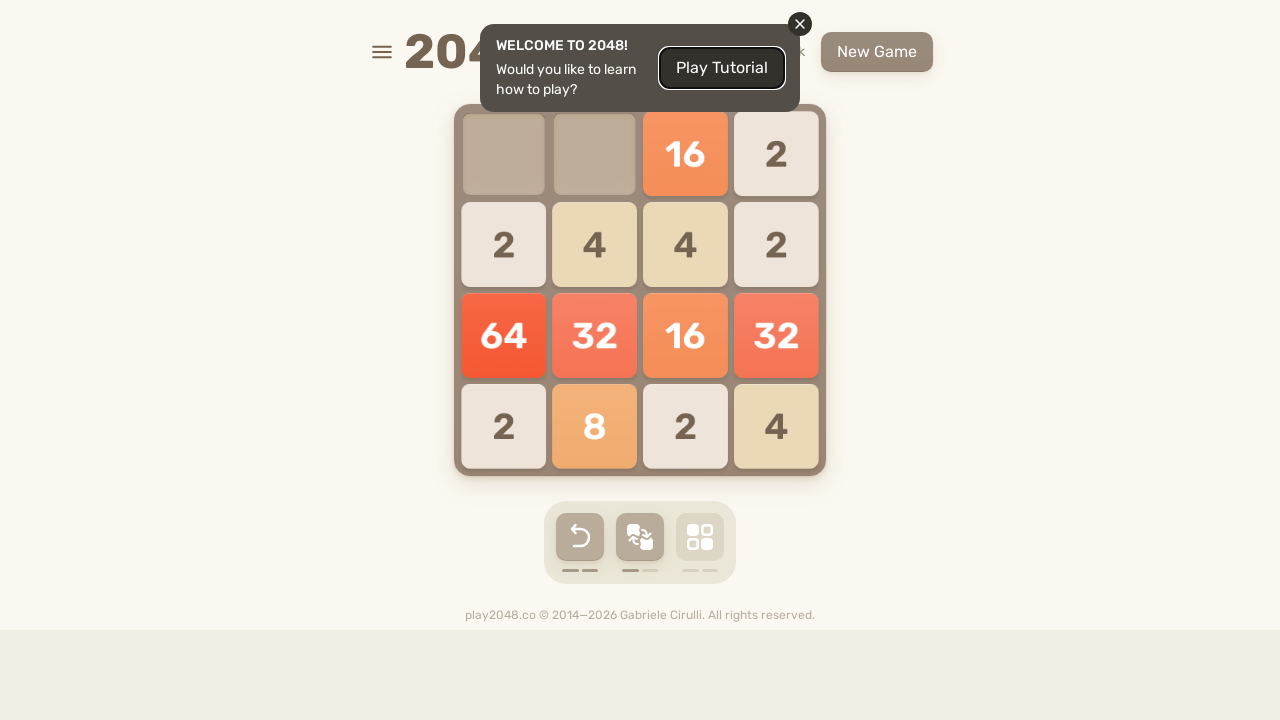

Waited 100ms for game to process moves
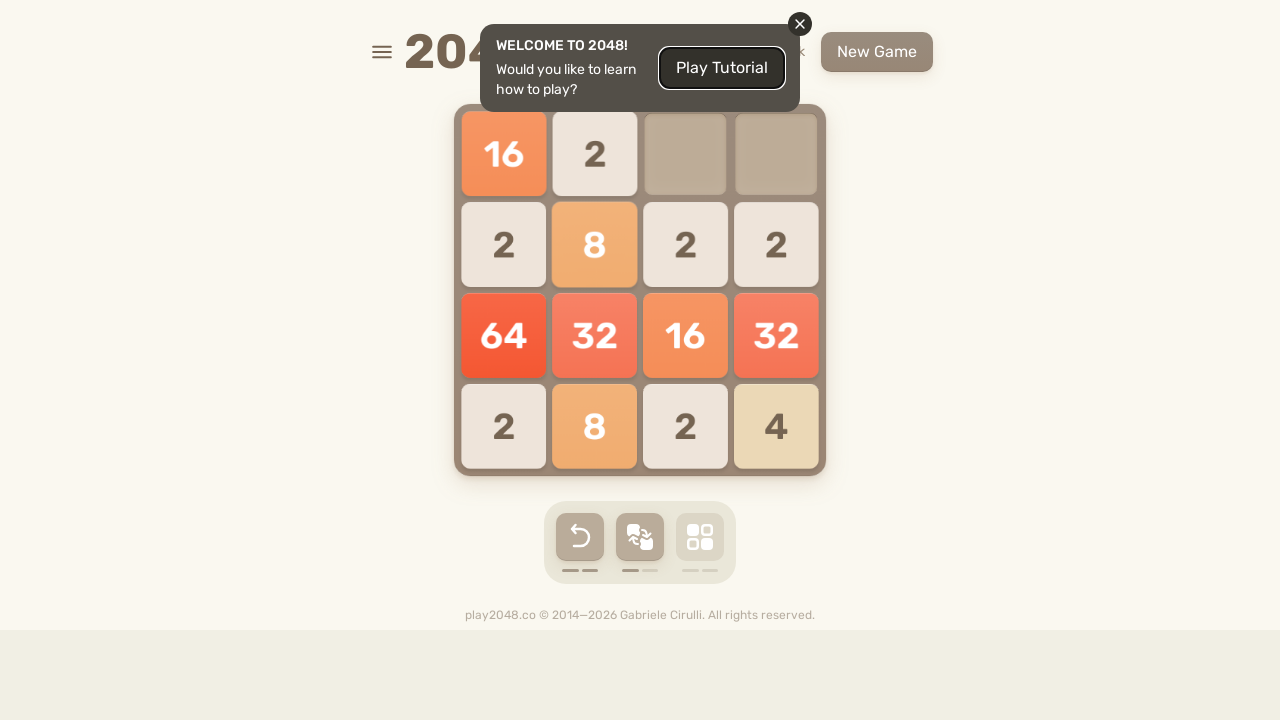

Checked for game over screen
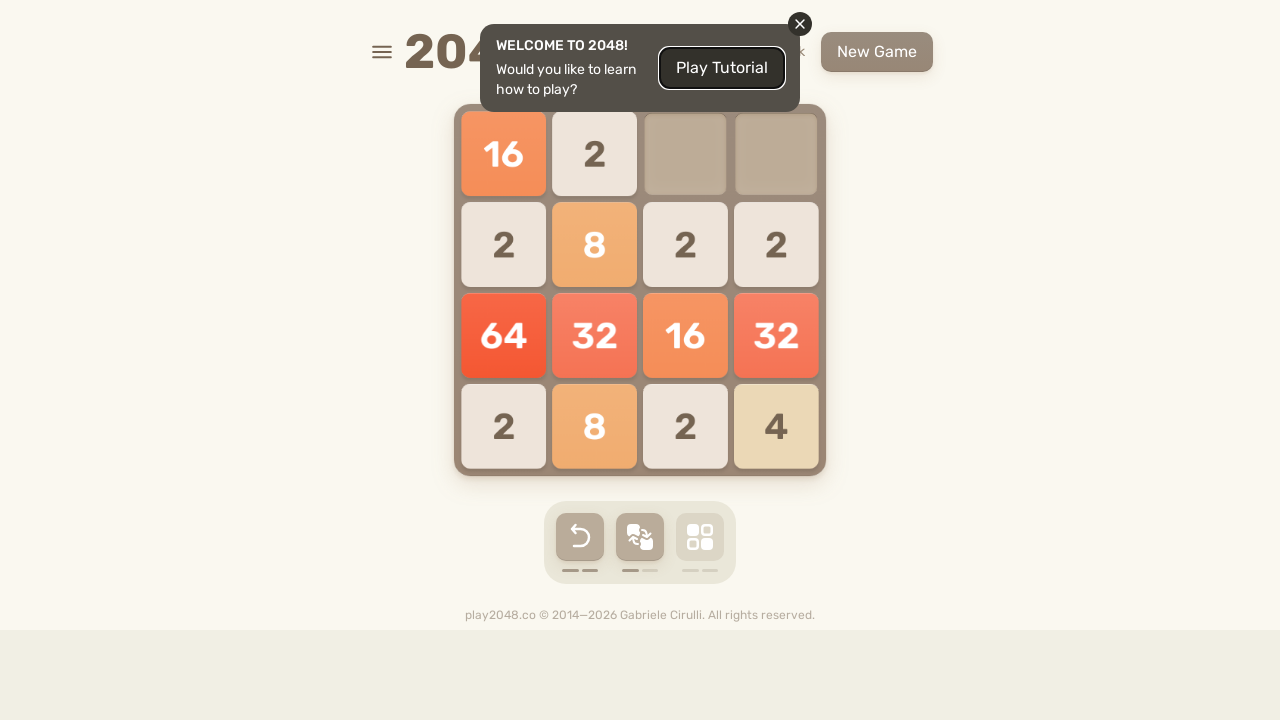

Pressed ArrowUp key on body
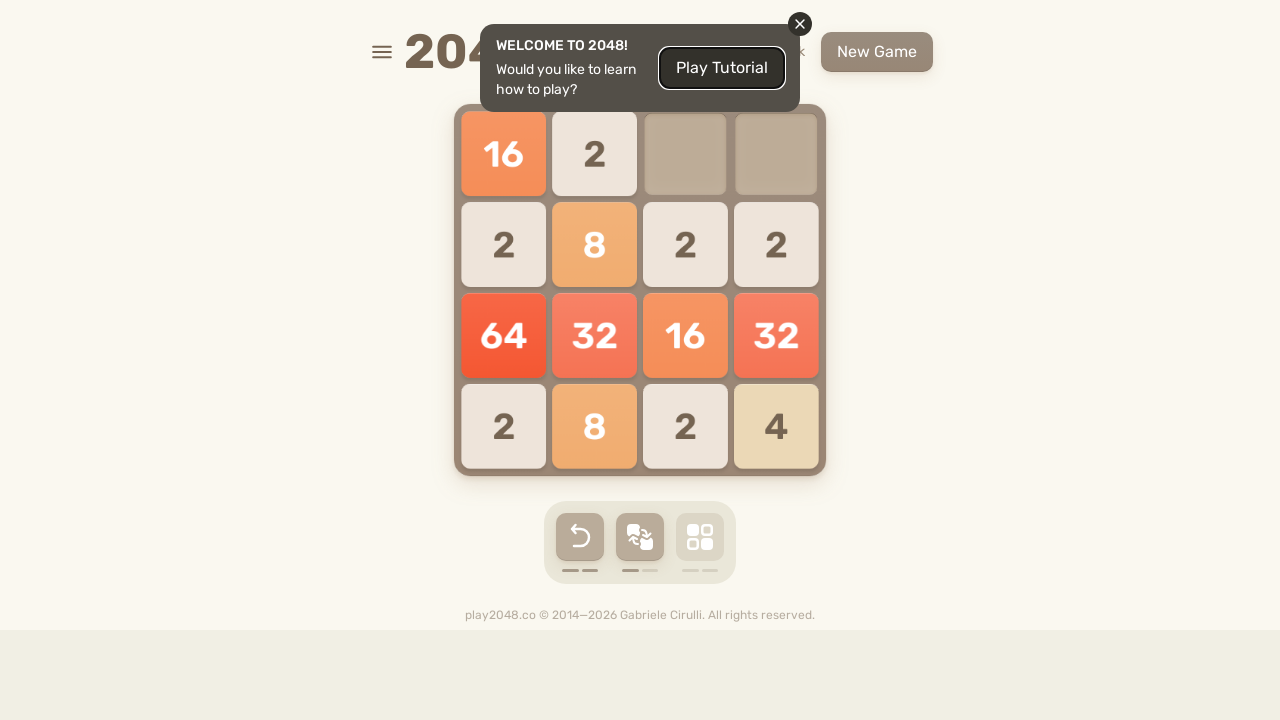

Pressed ArrowRight key on body
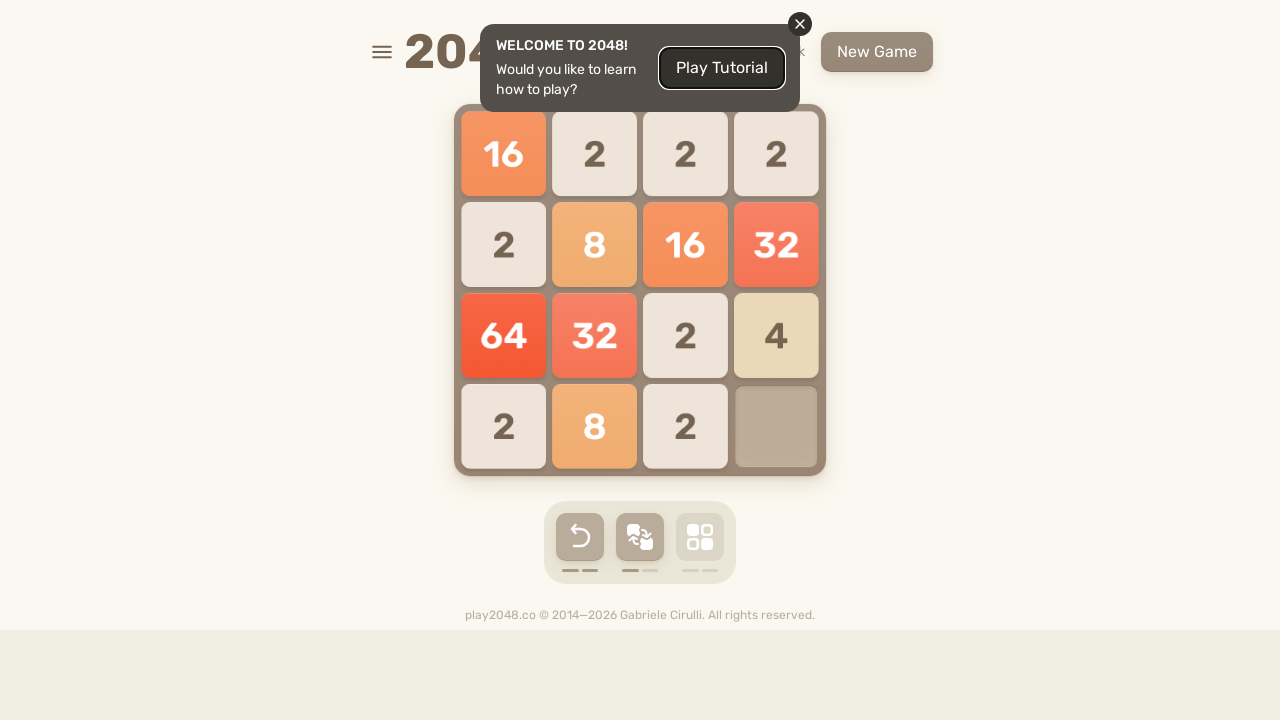

Pressed ArrowDown key on body
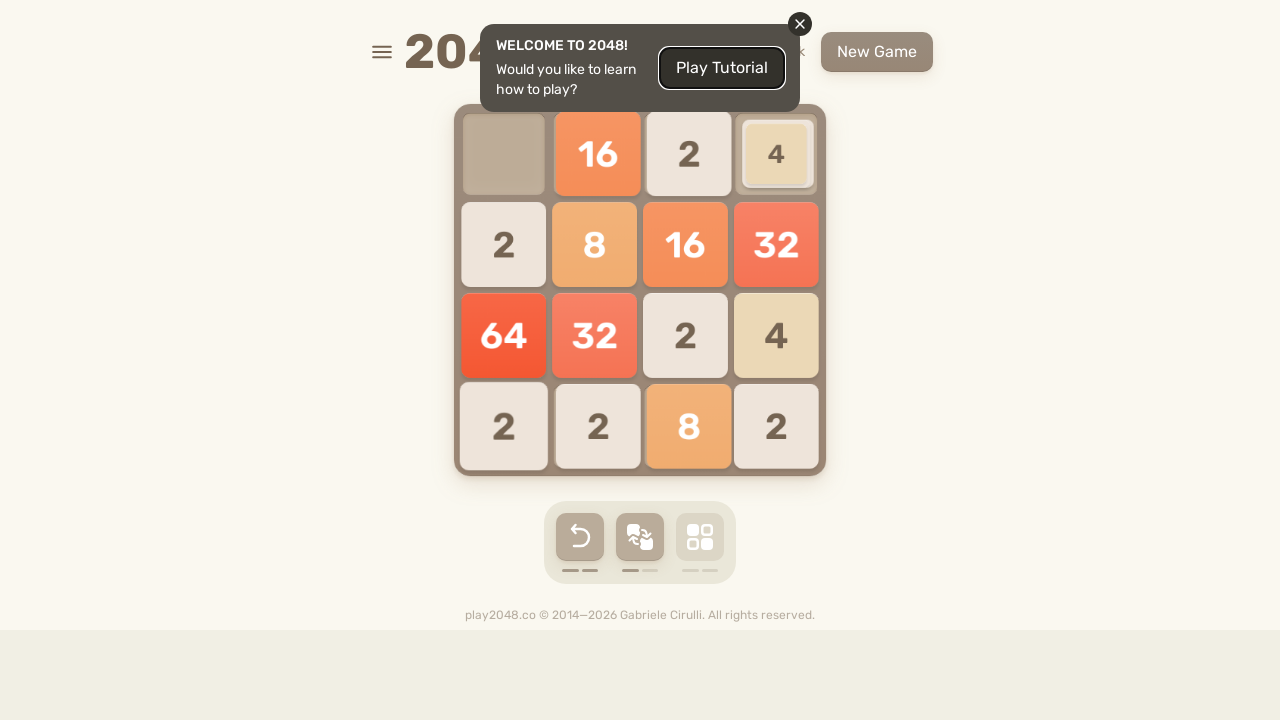

Pressed ArrowLeft key on body
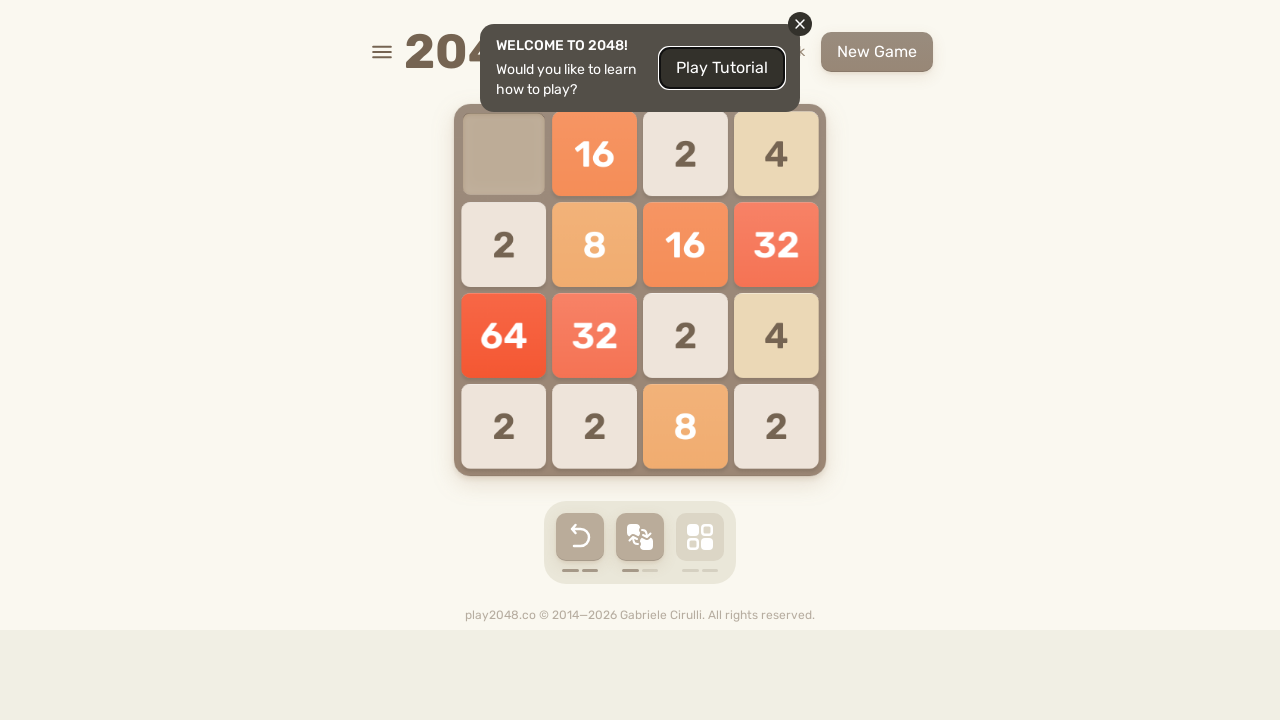

Waited 100ms for game to process moves
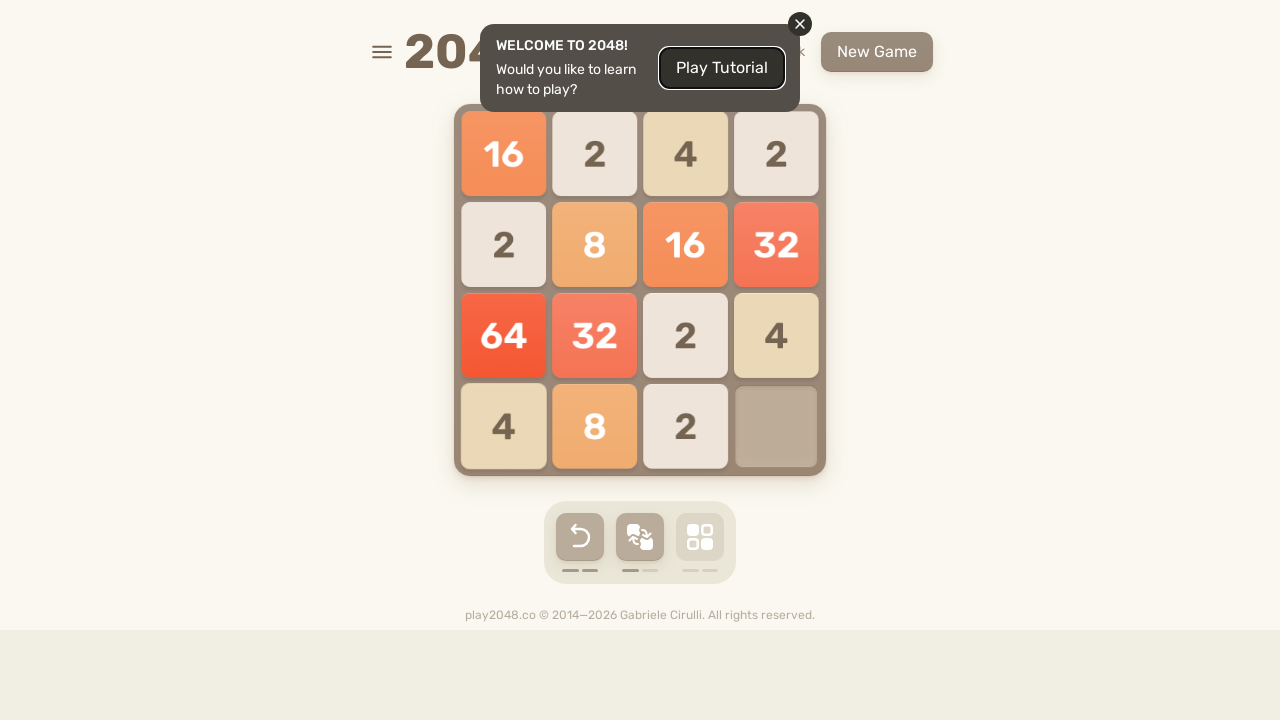

Checked for game over screen
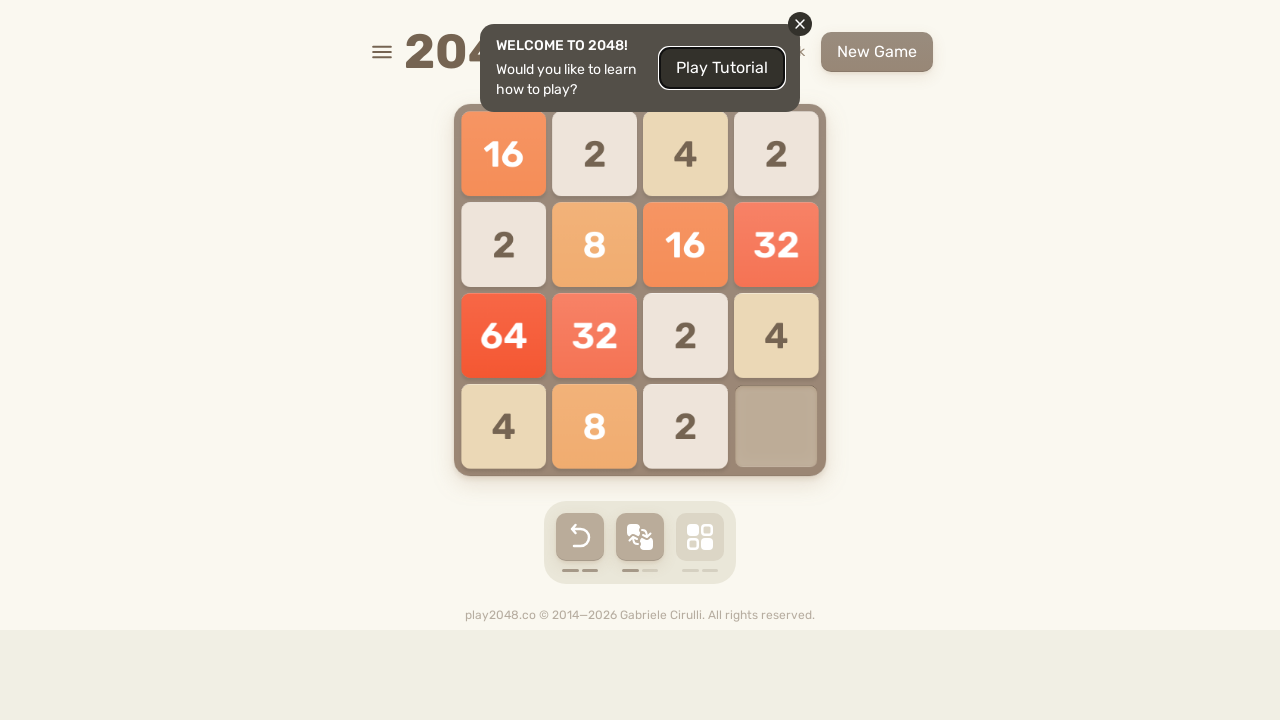

Pressed ArrowUp key on body
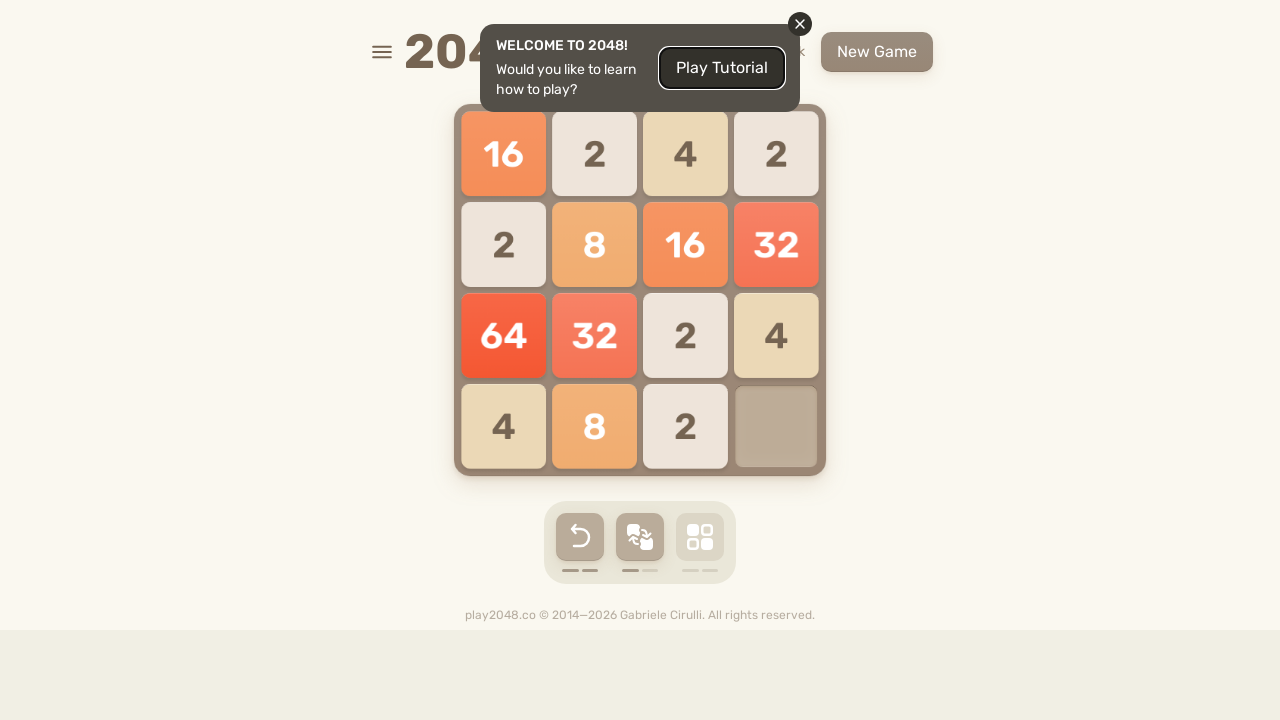

Pressed ArrowRight key on body
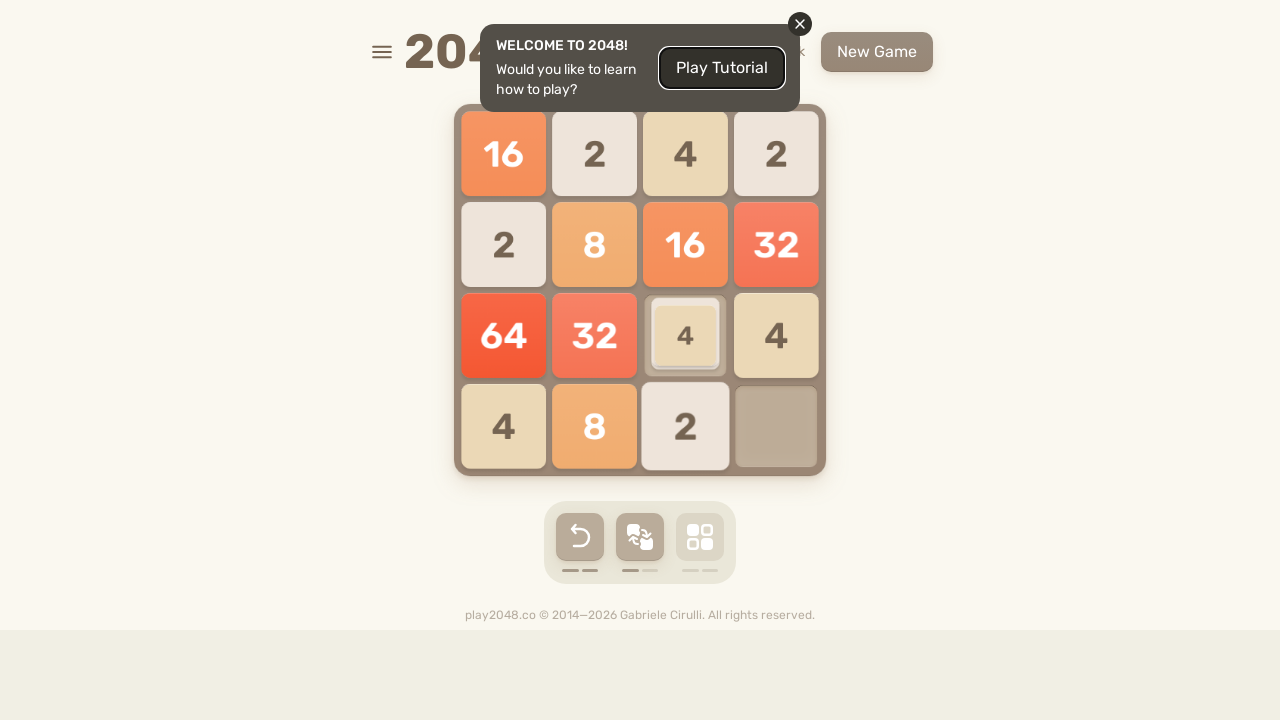

Pressed ArrowDown key on body
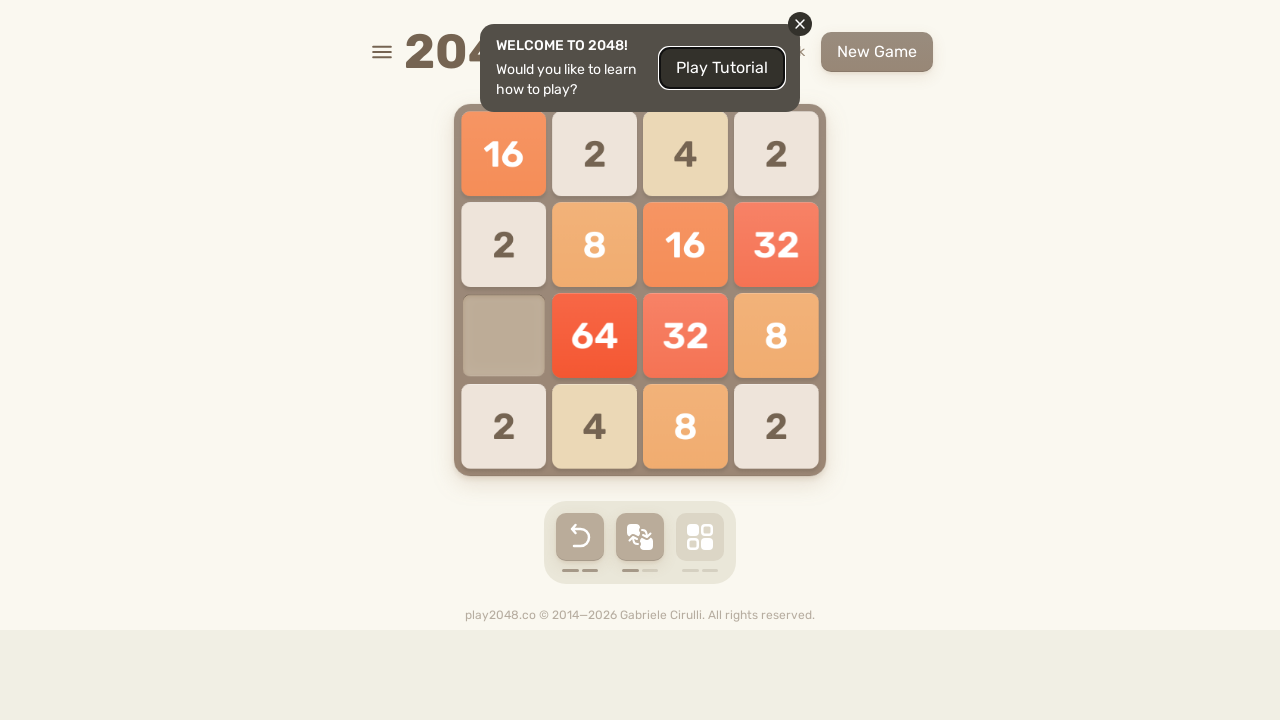

Pressed ArrowLeft key on body
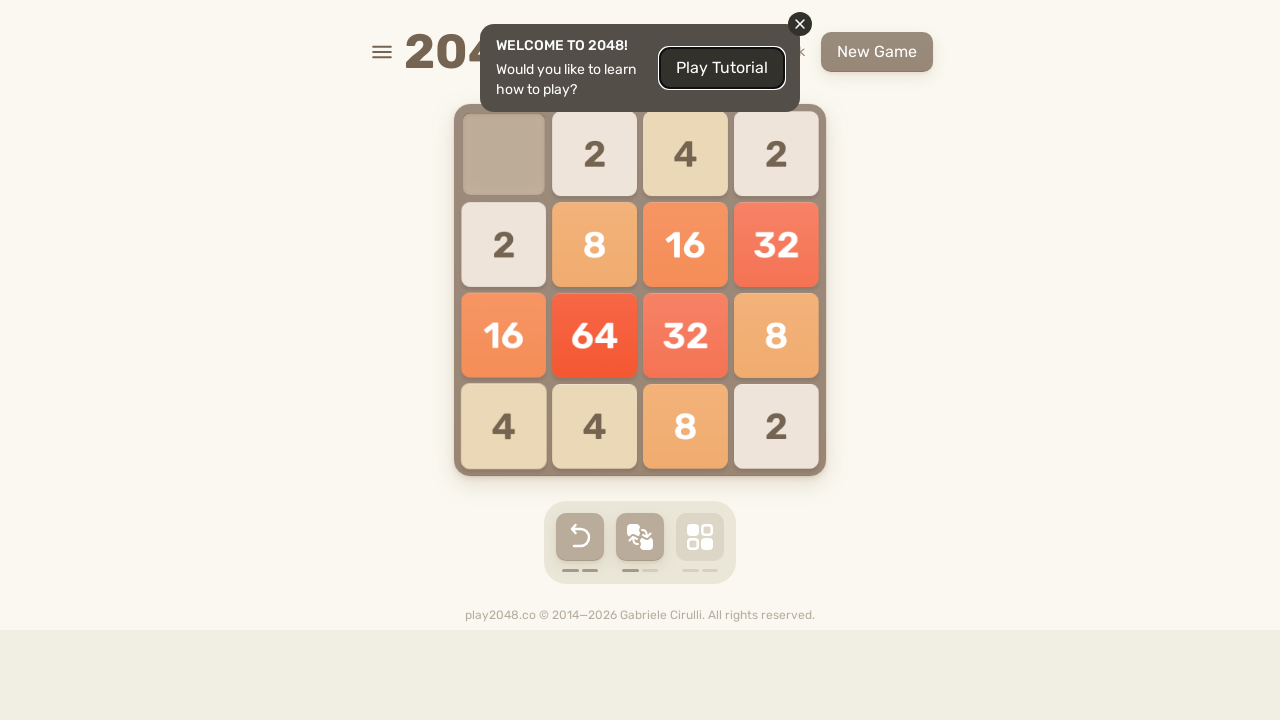

Waited 100ms for game to process moves
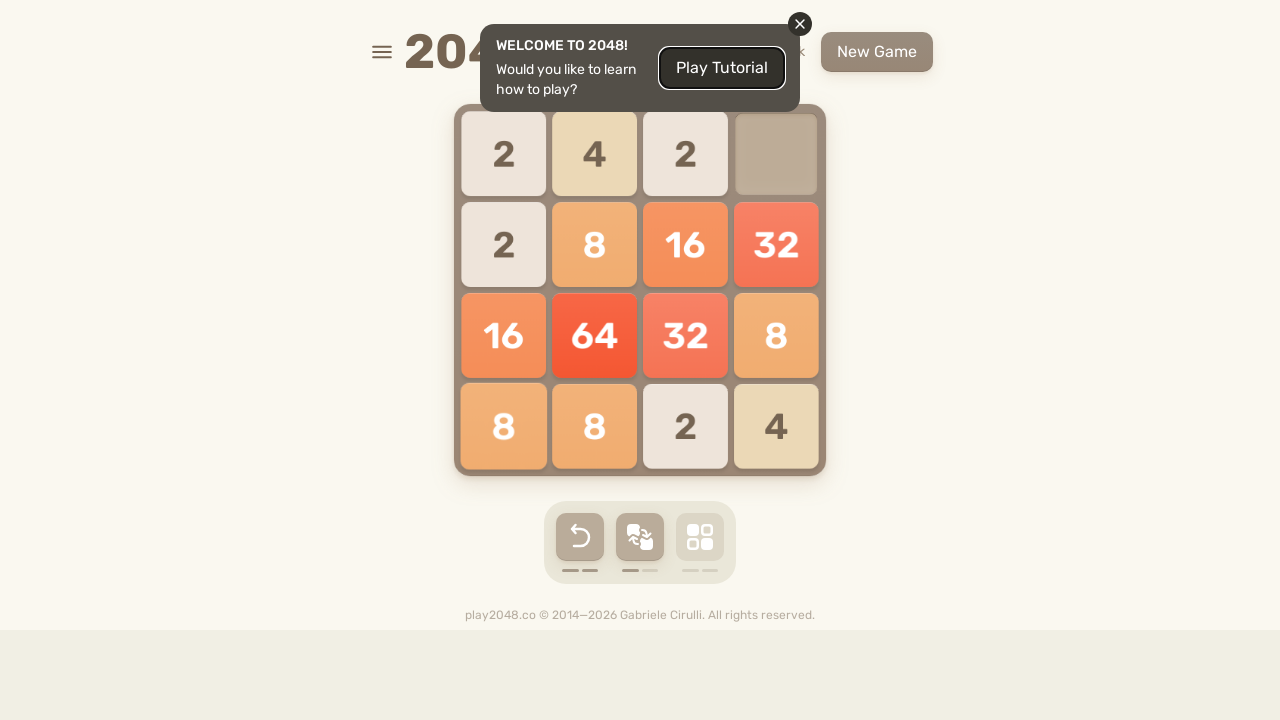

Checked for game over screen
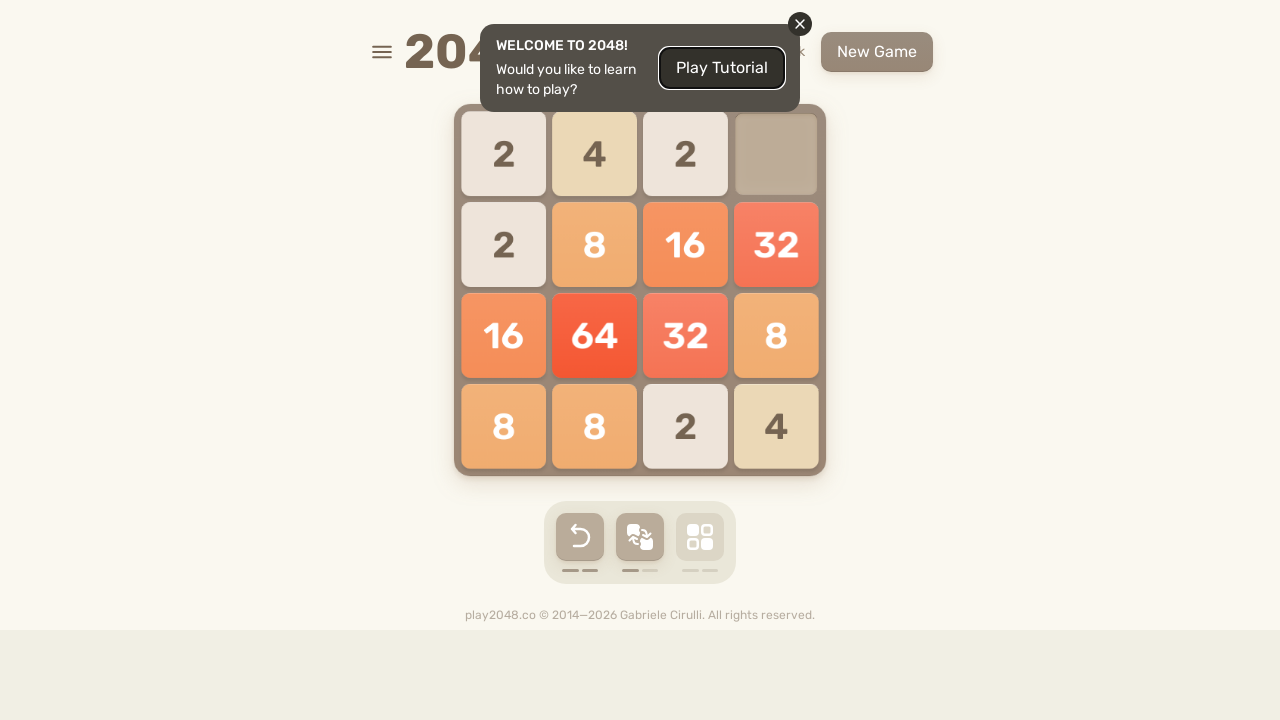

Pressed ArrowUp key on body
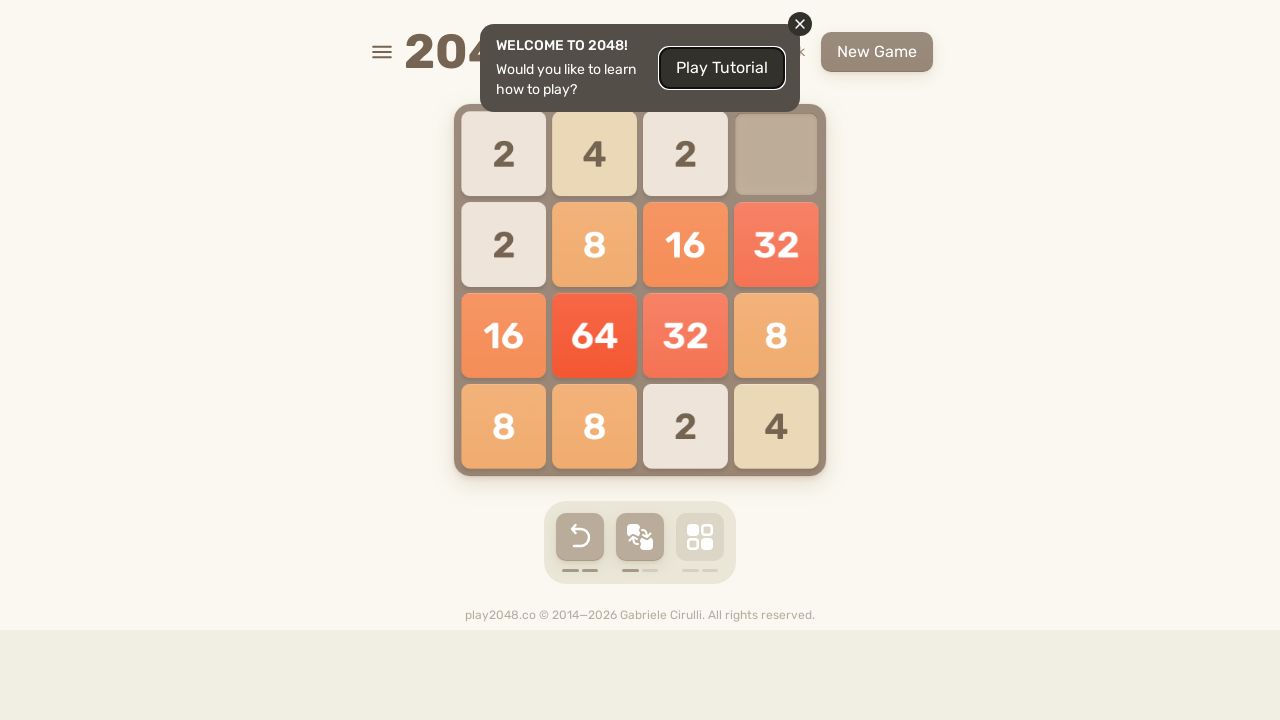

Pressed ArrowRight key on body
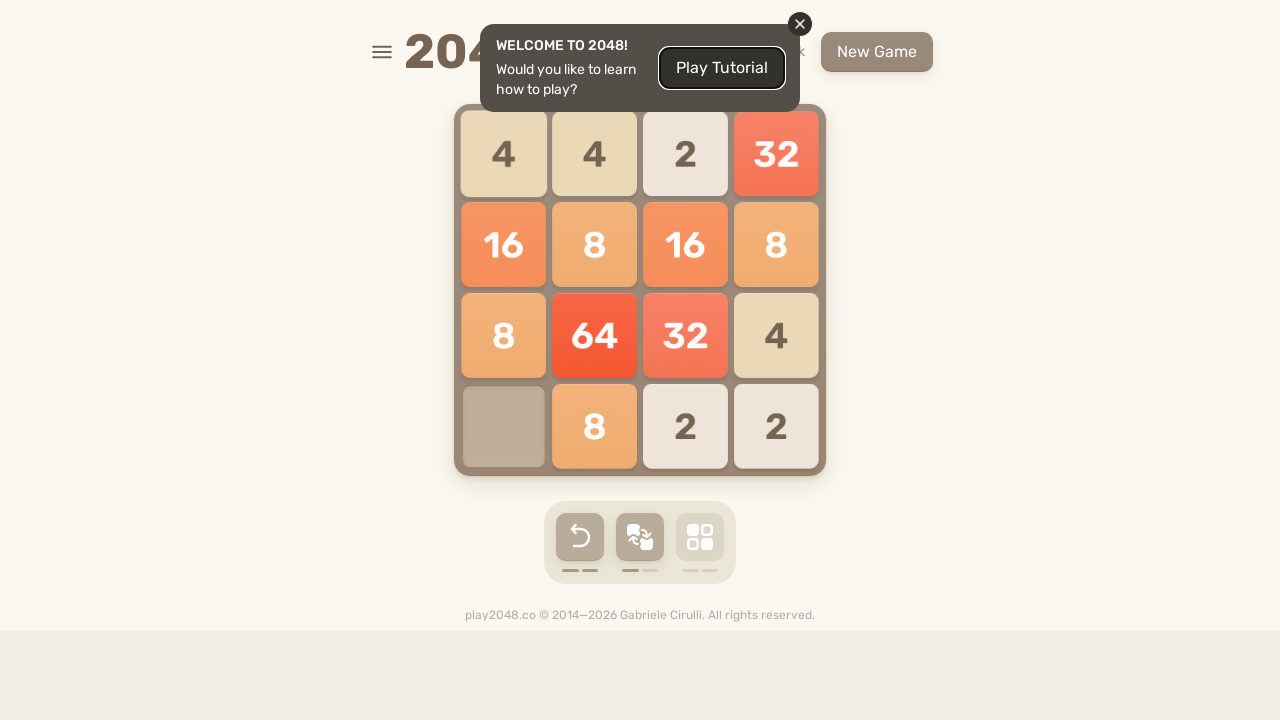

Pressed ArrowDown key on body
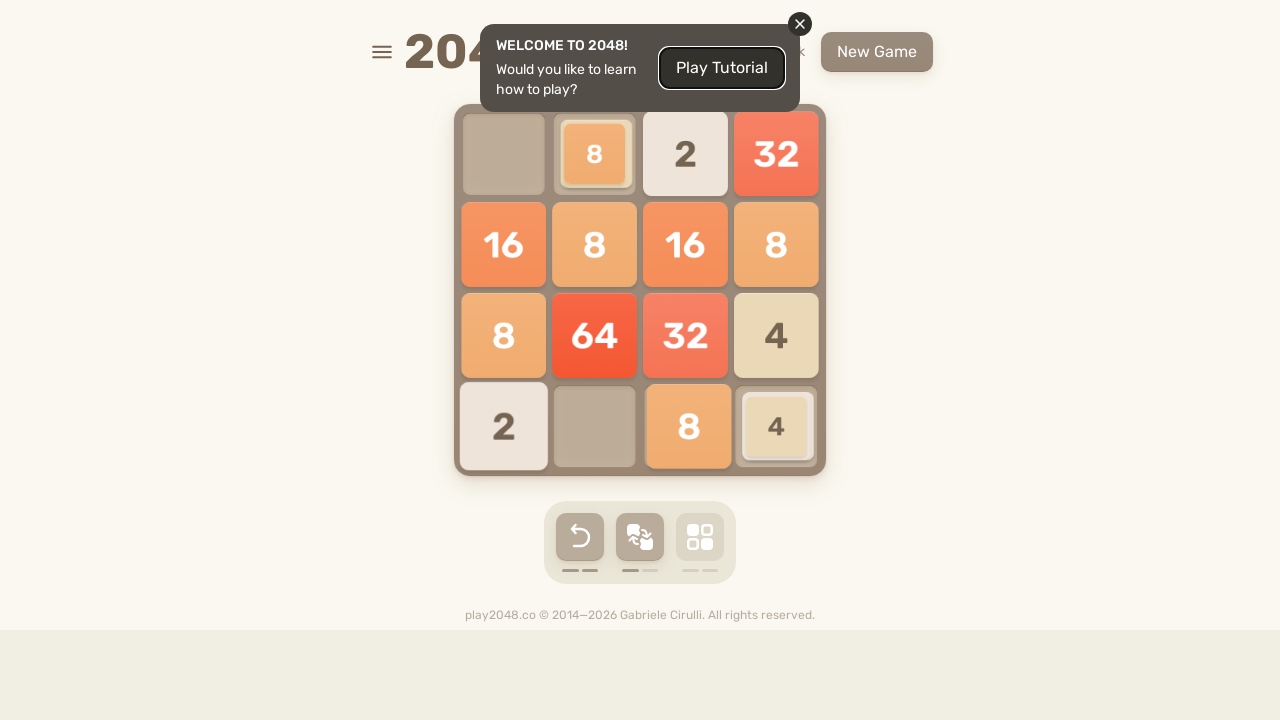

Pressed ArrowLeft key on body
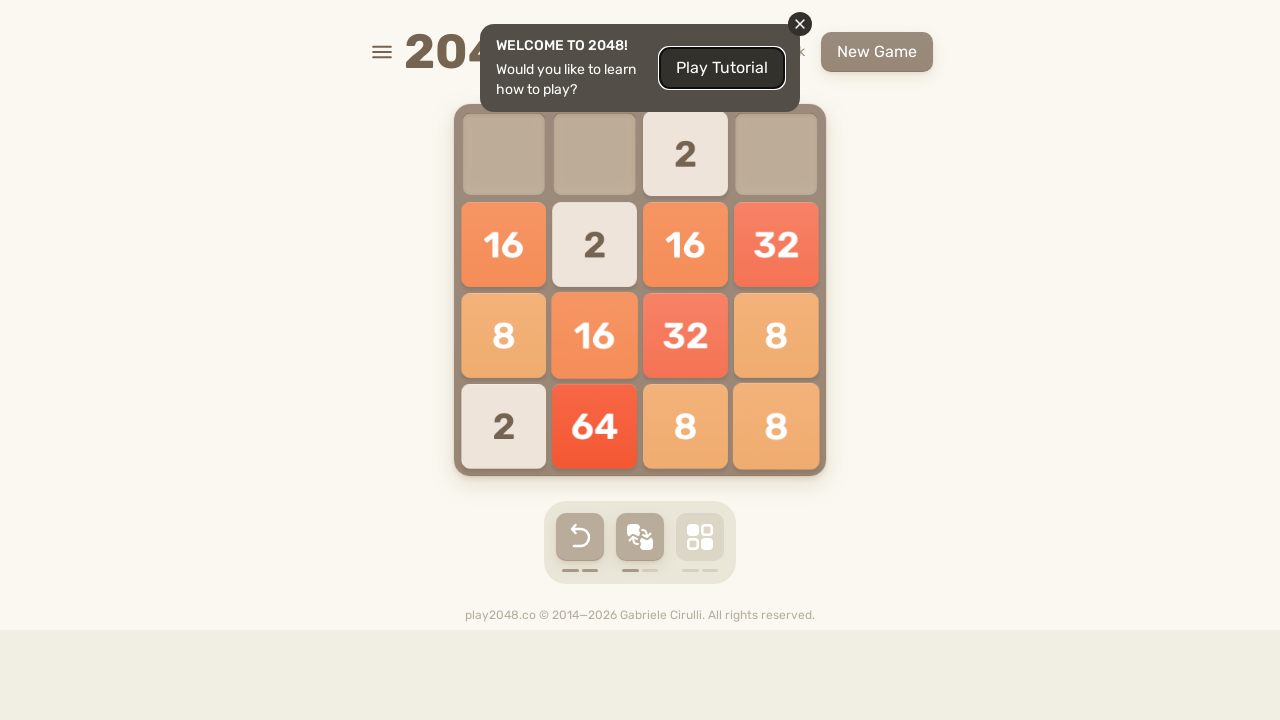

Waited 100ms for game to process moves
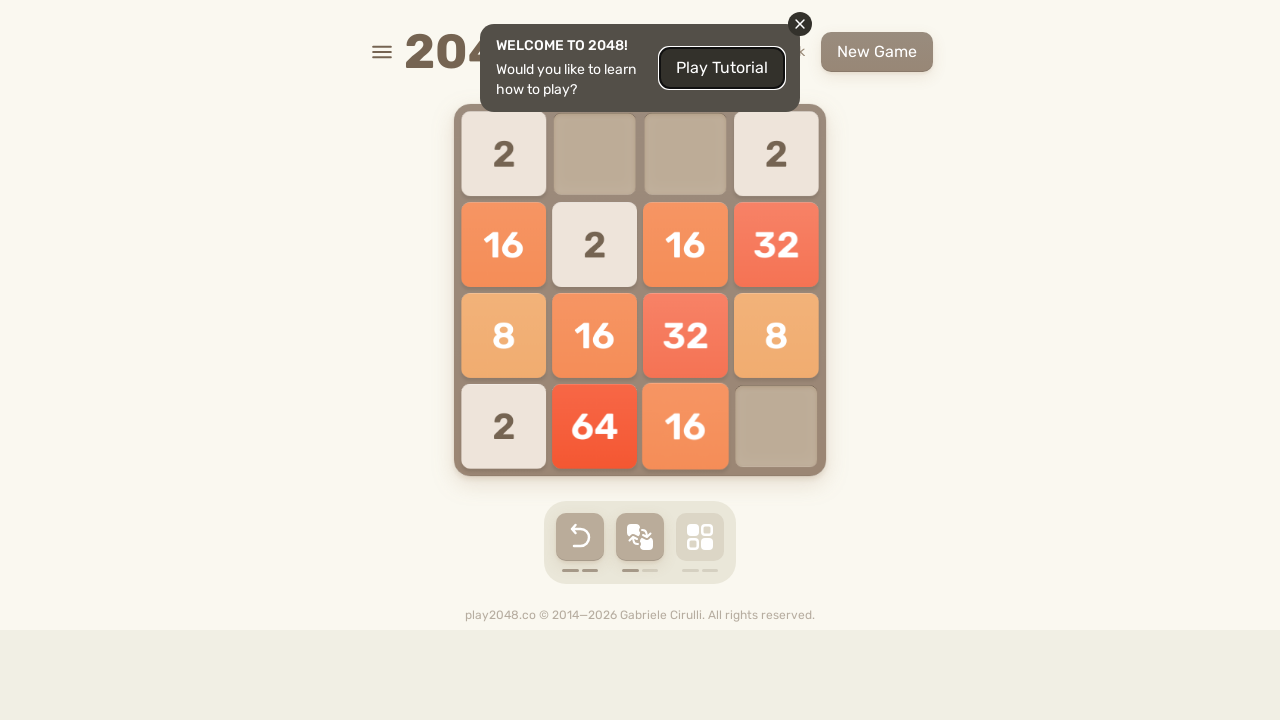

Checked for game over screen
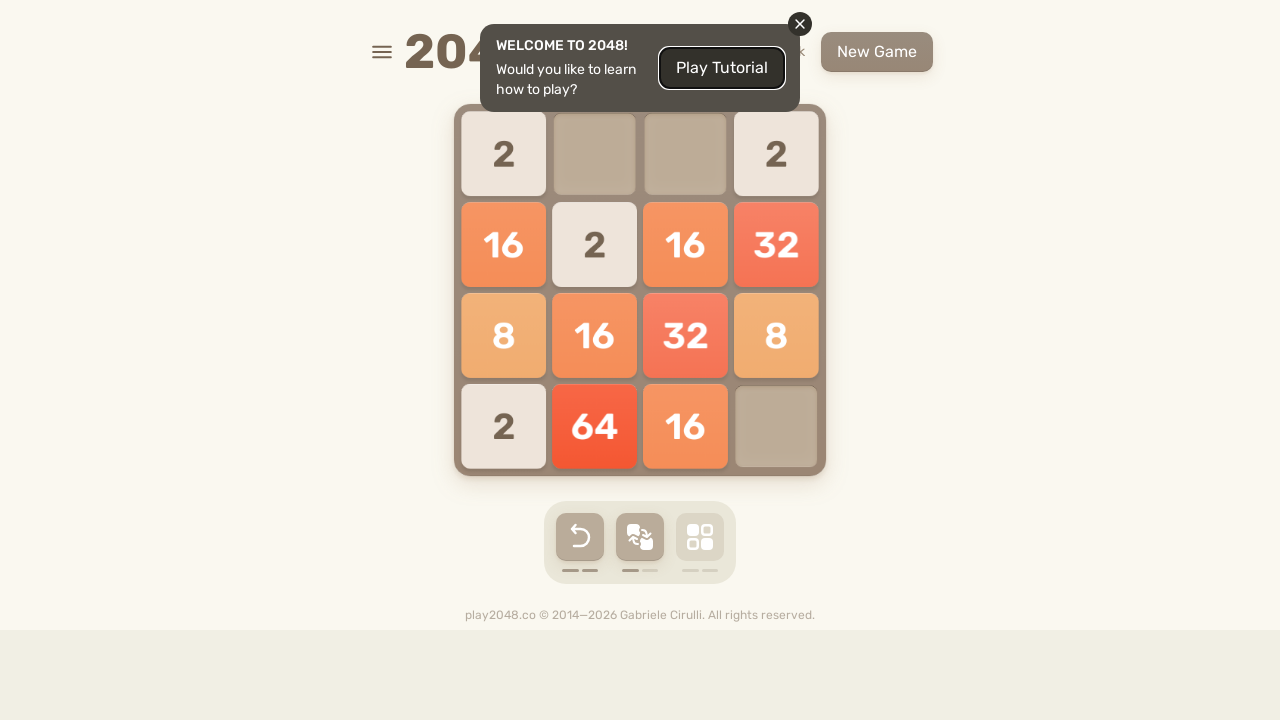

Pressed ArrowUp key on body
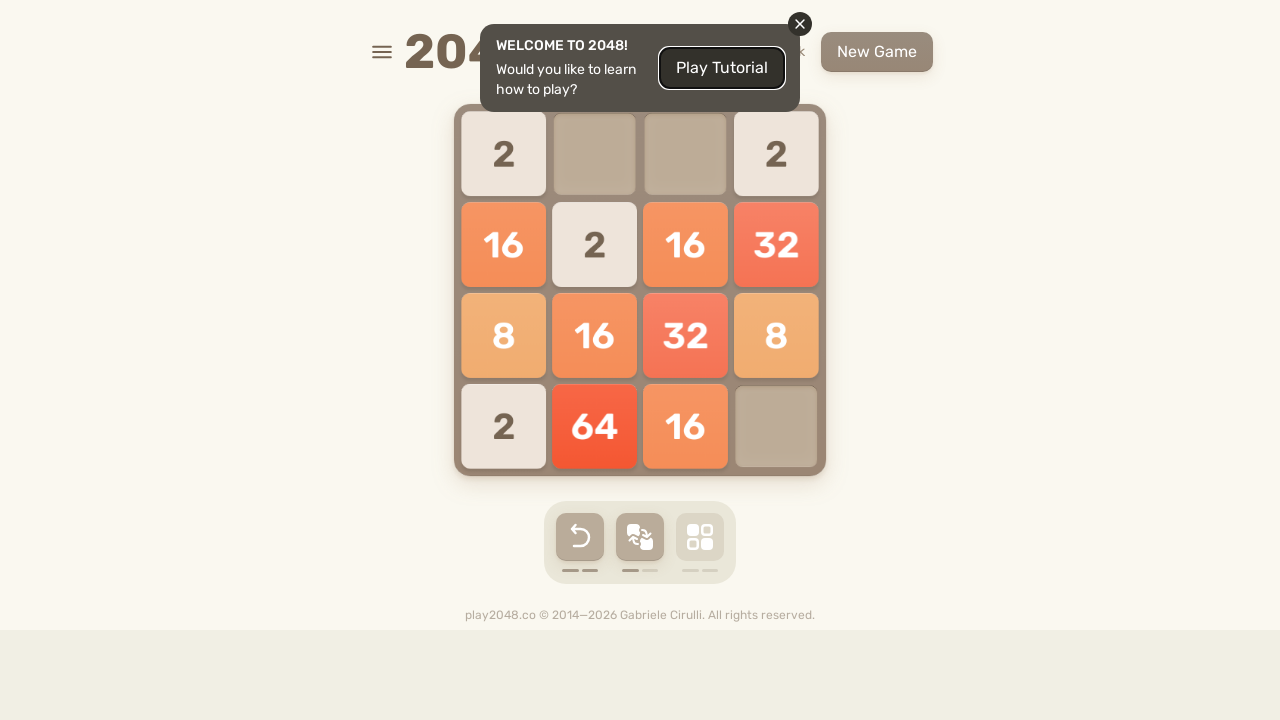

Pressed ArrowRight key on body
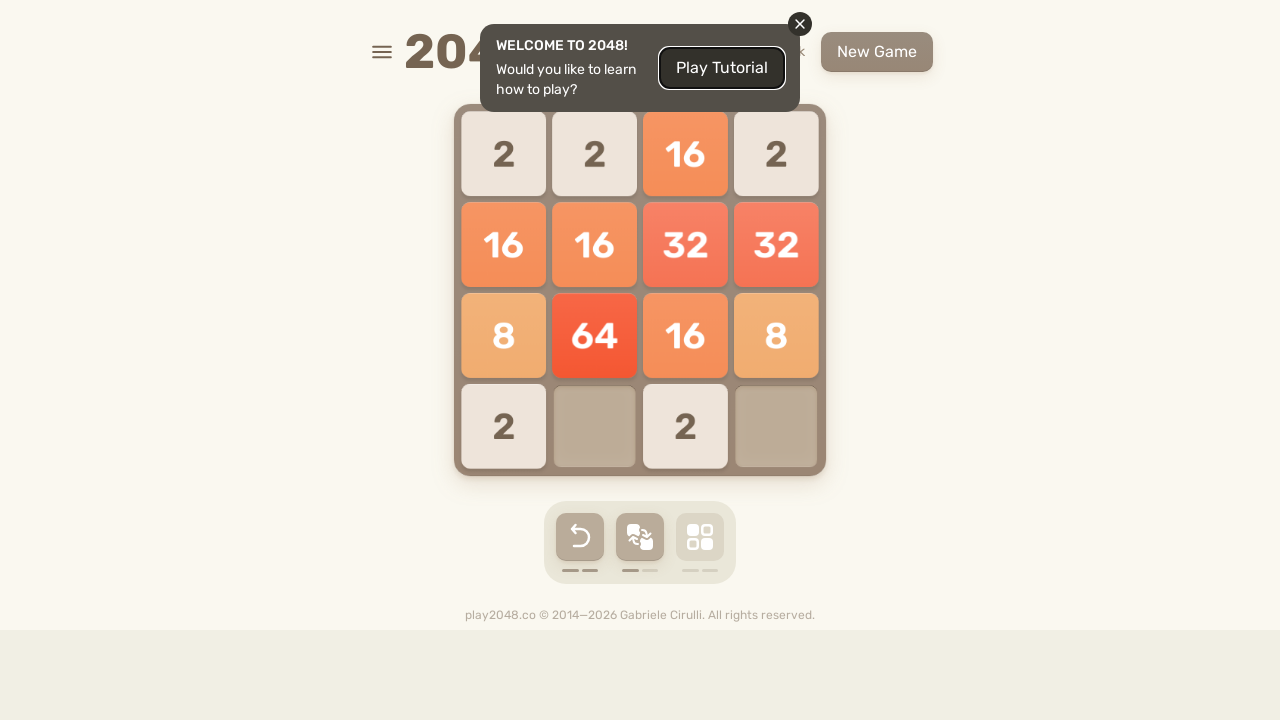

Pressed ArrowDown key on body
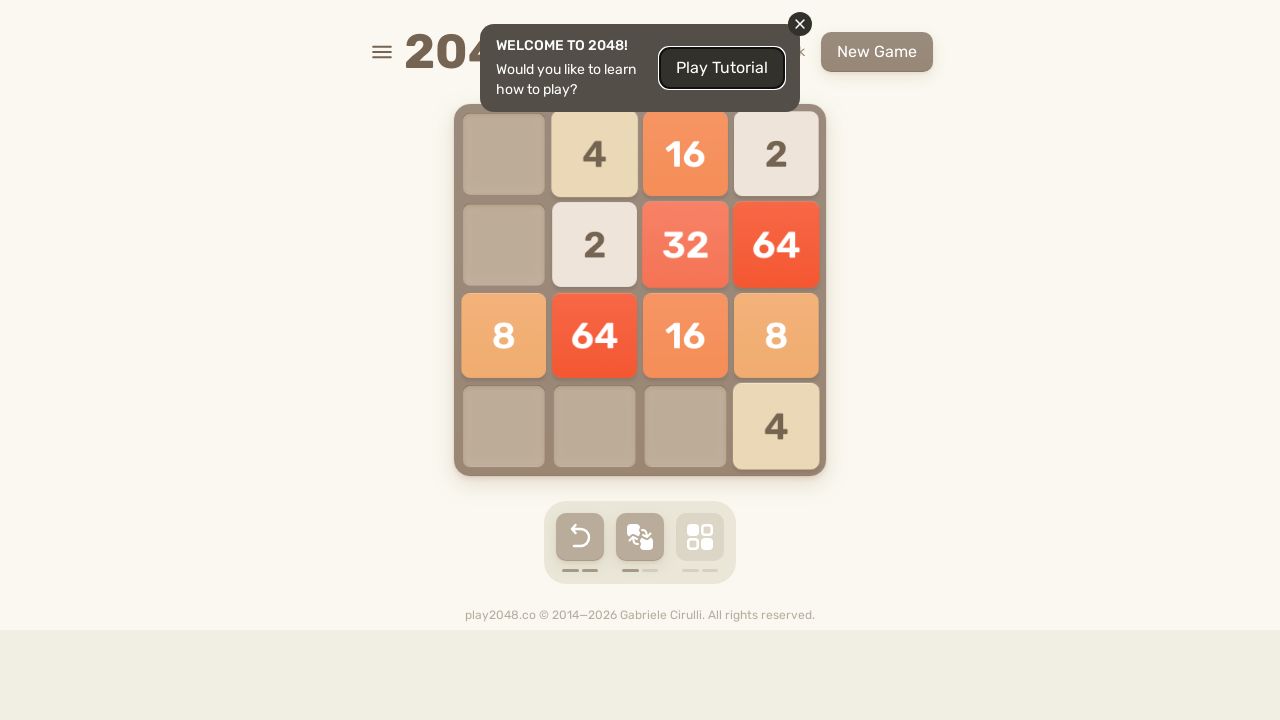

Pressed ArrowLeft key on body
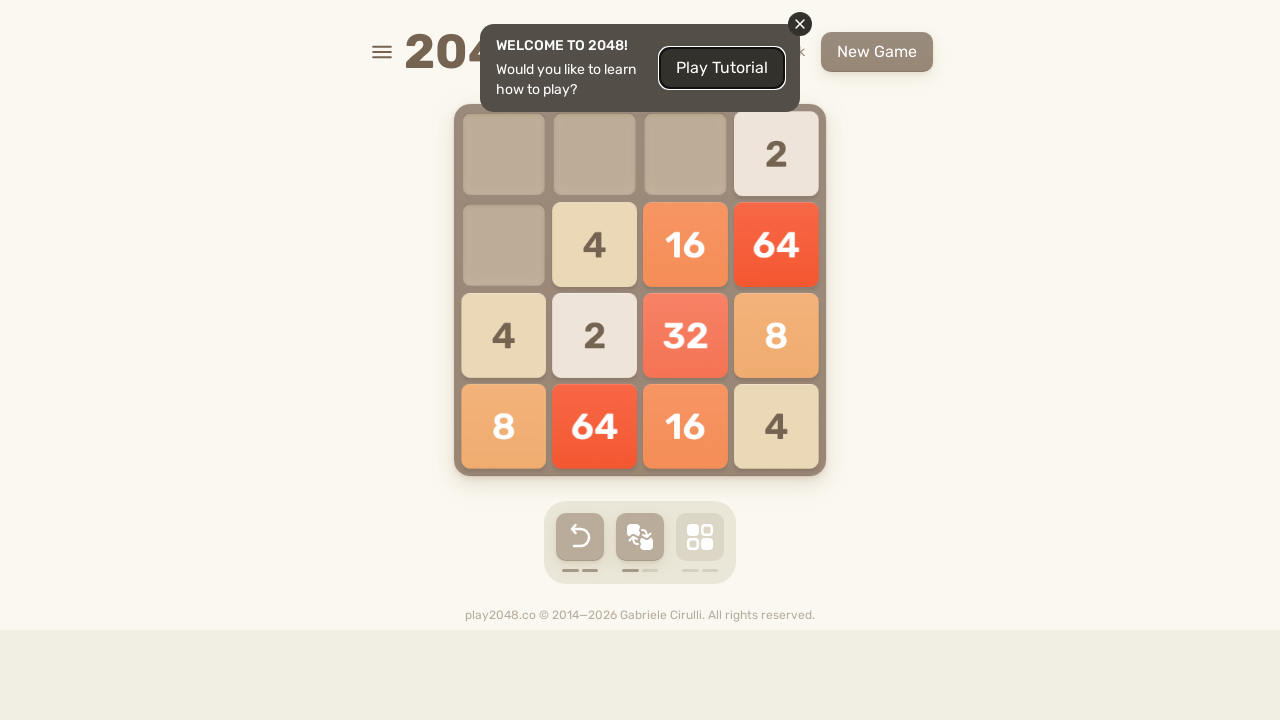

Waited 100ms for game to process moves
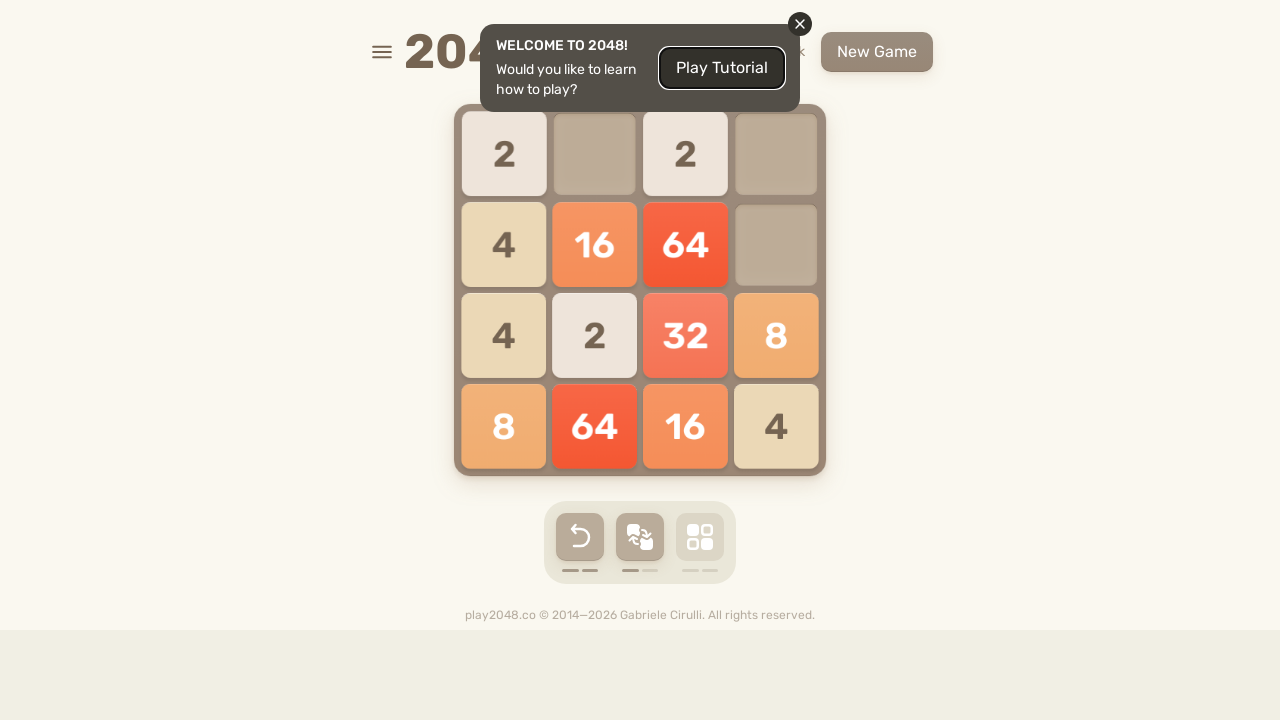

Checked for game over screen
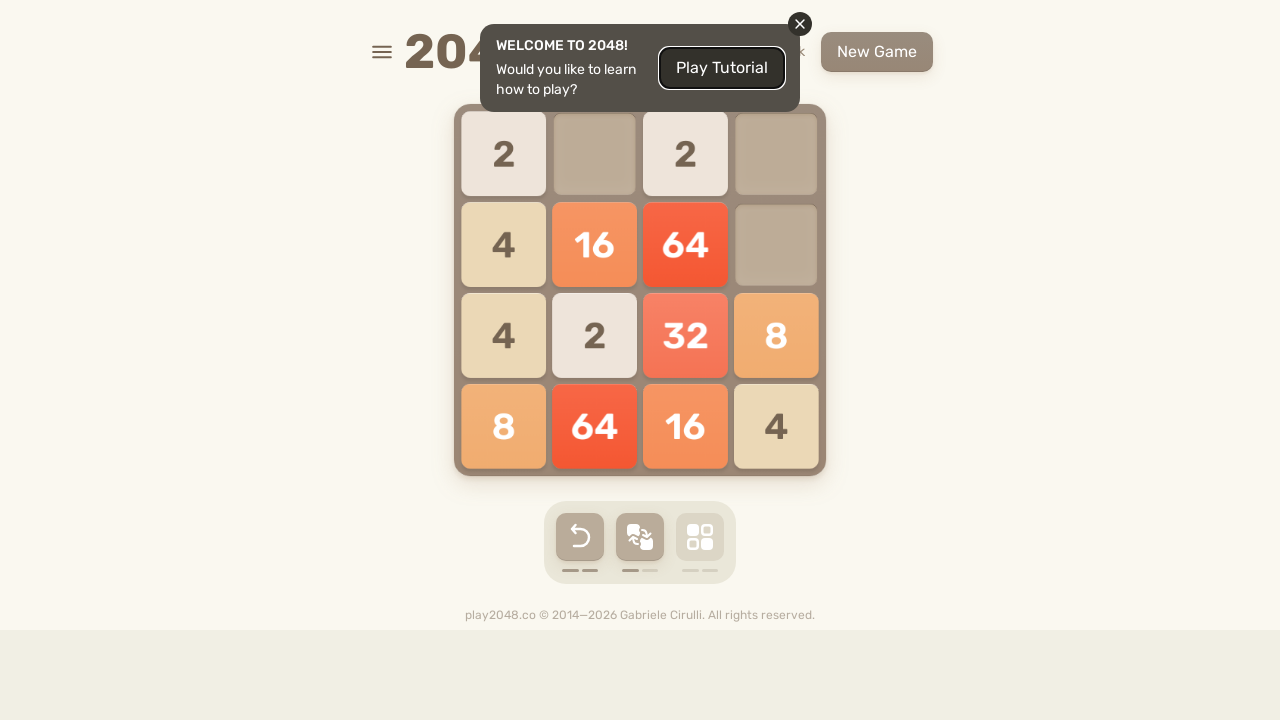

Pressed ArrowUp key on body
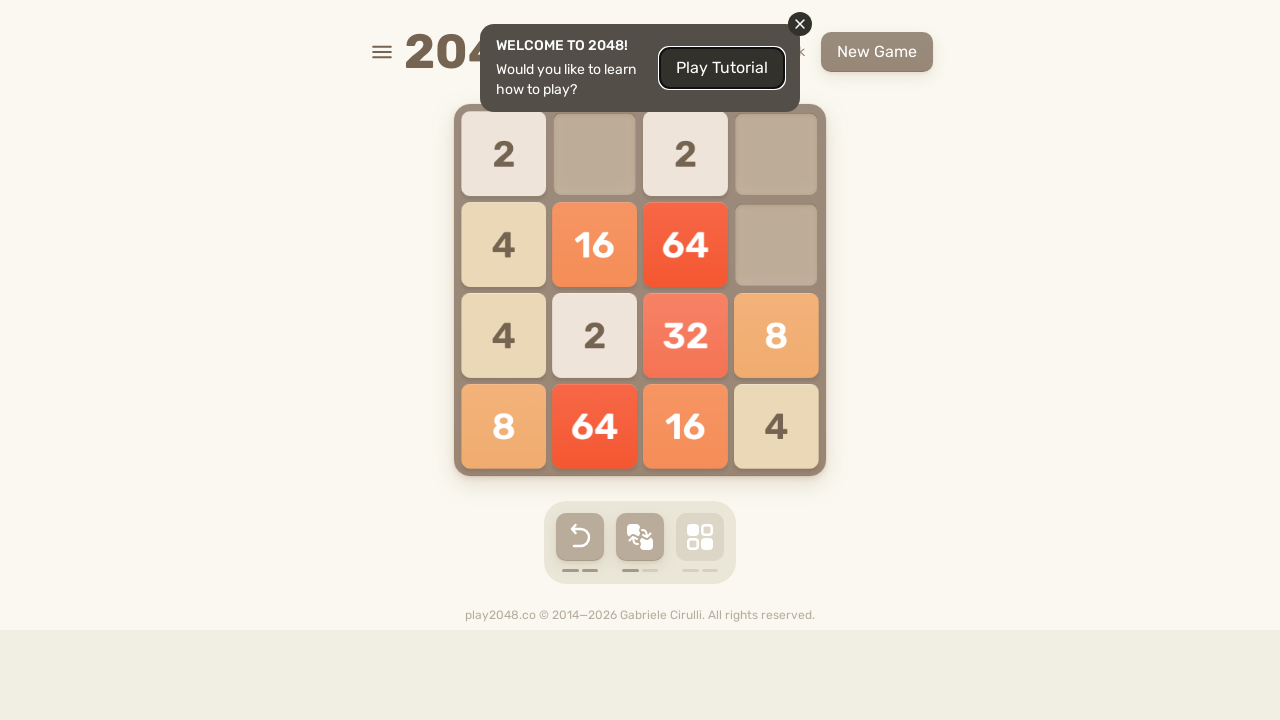

Pressed ArrowRight key on body
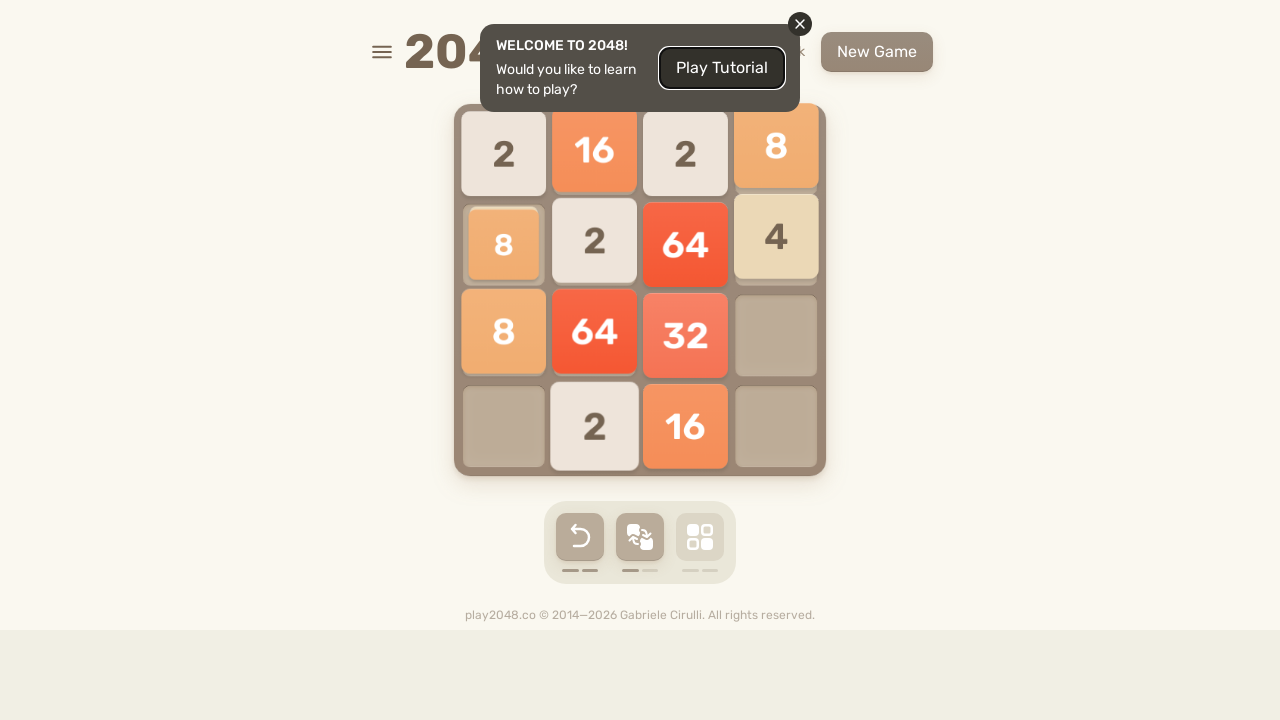

Pressed ArrowDown key on body
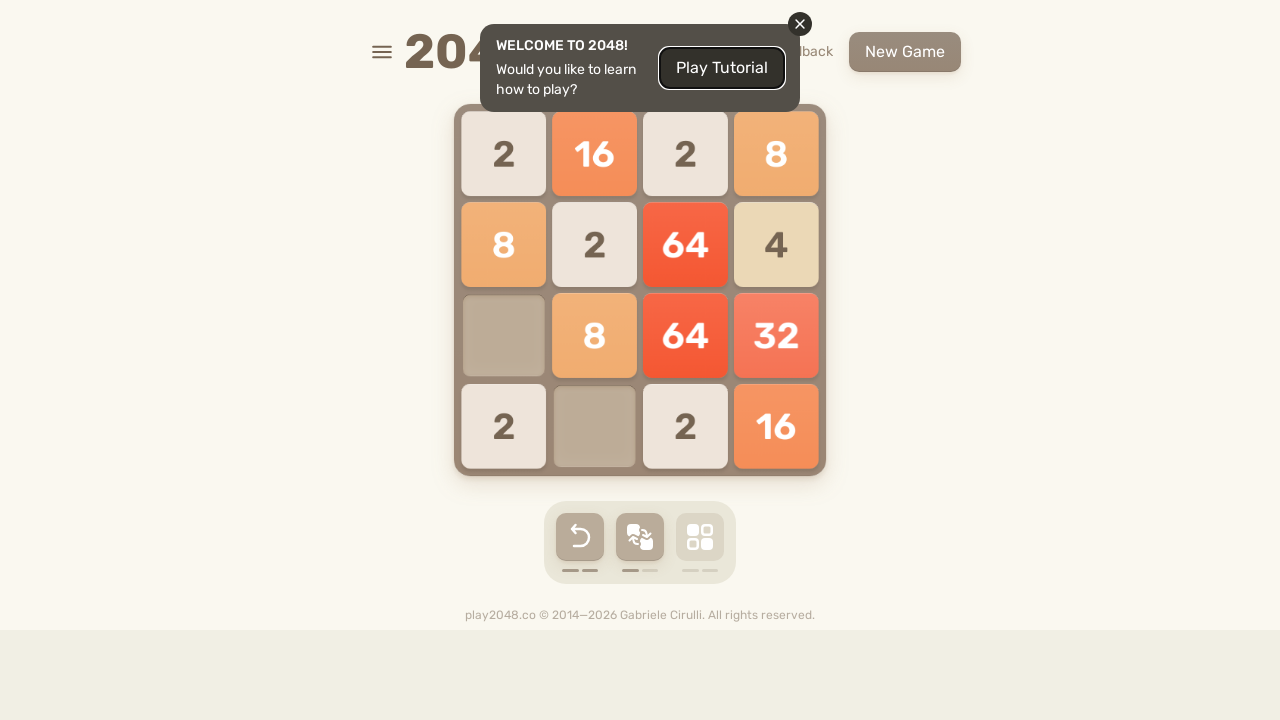

Pressed ArrowLeft key on body
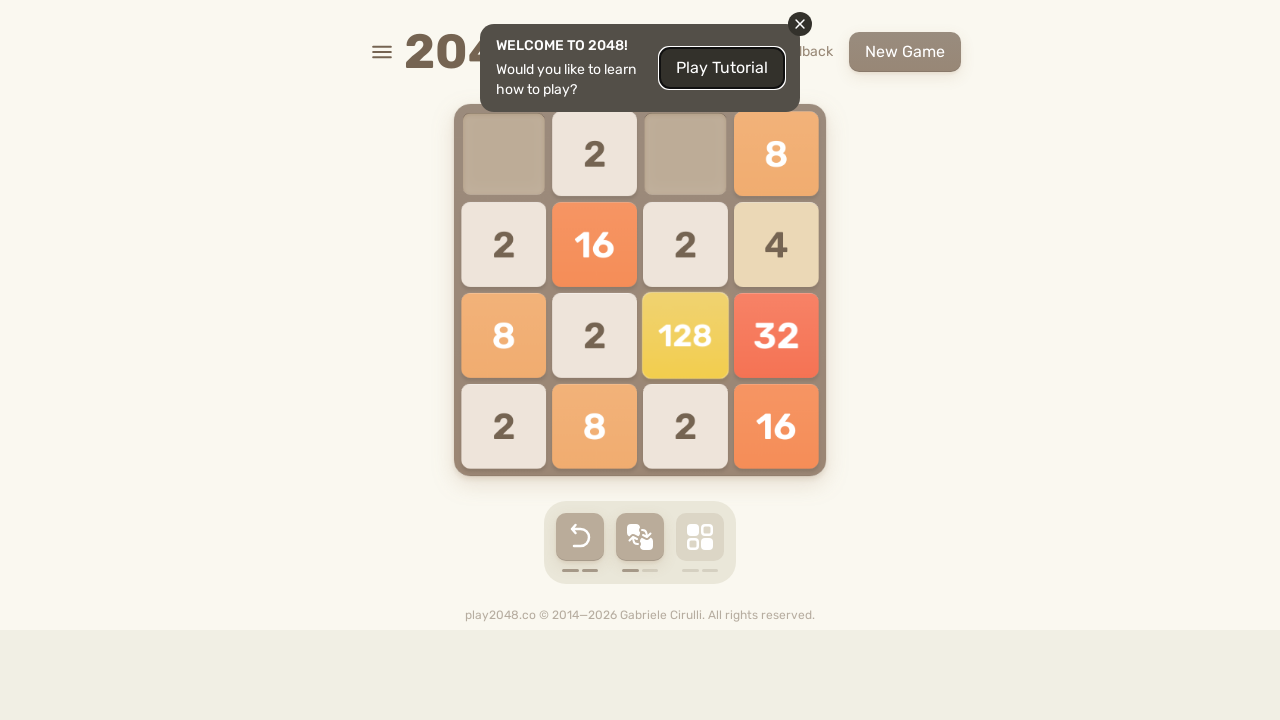

Waited 100ms for game to process moves
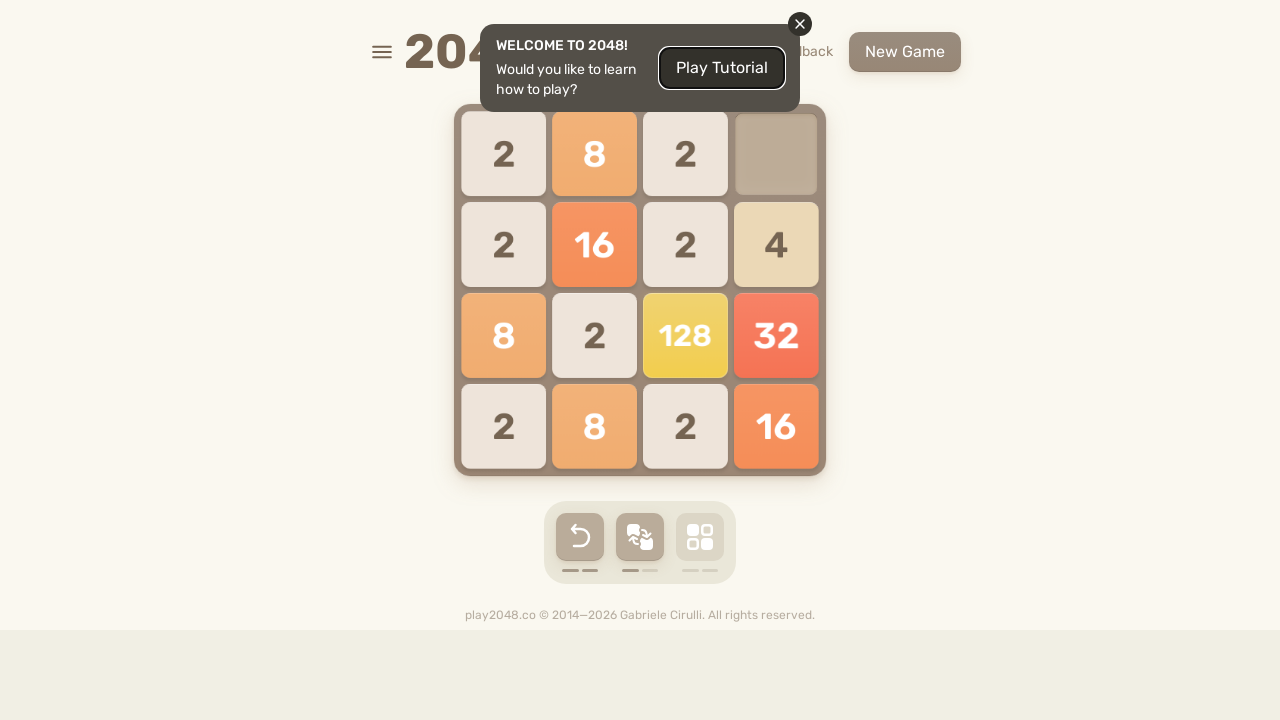

Checked for game over screen
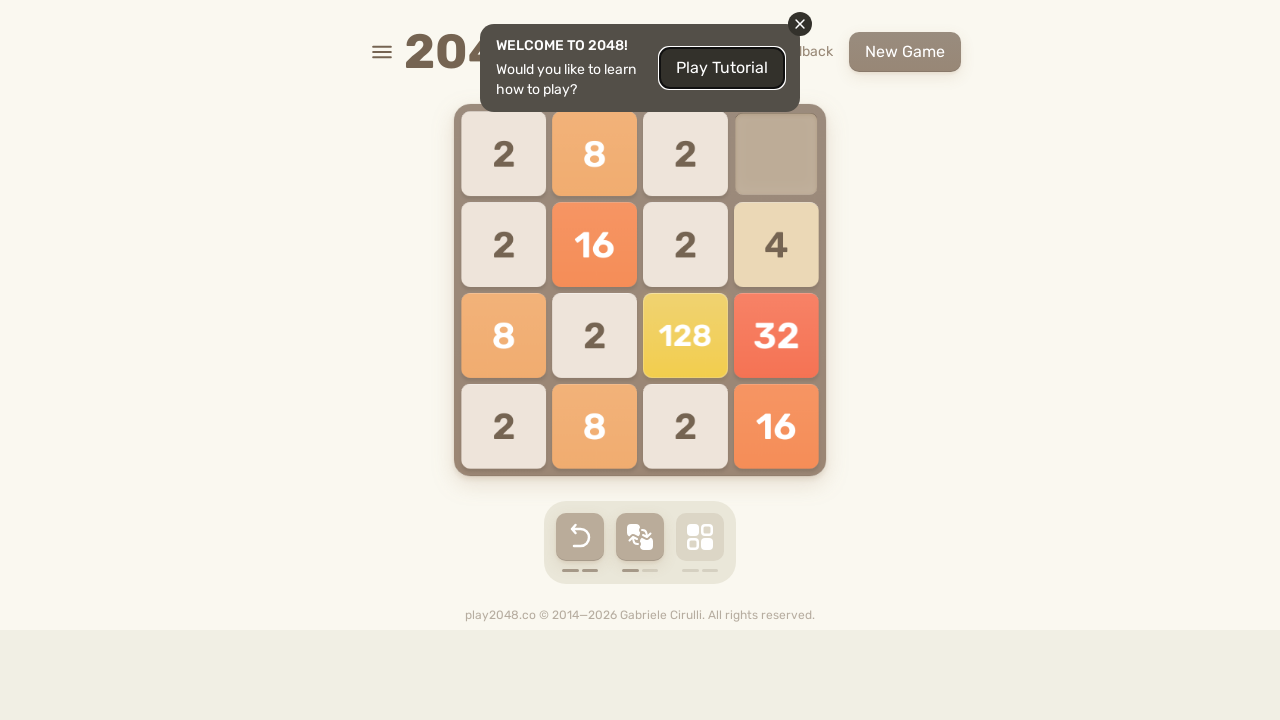

Pressed ArrowUp key on body
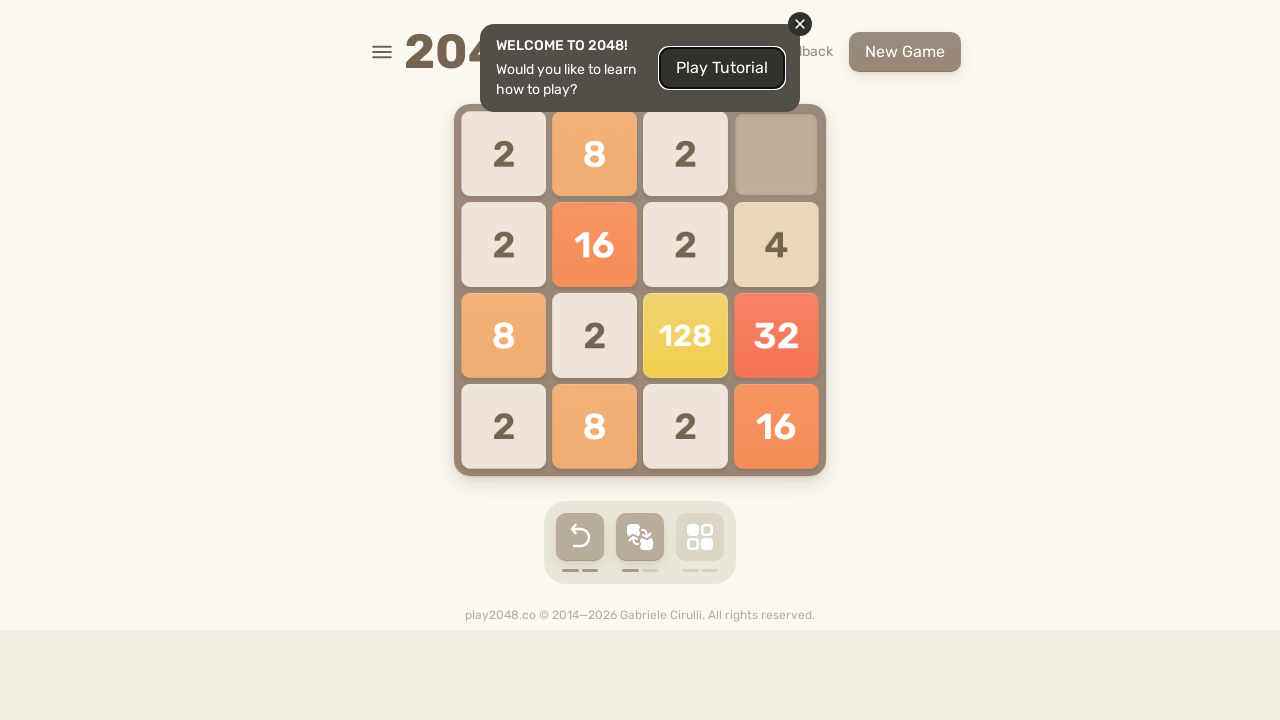

Pressed ArrowRight key on body
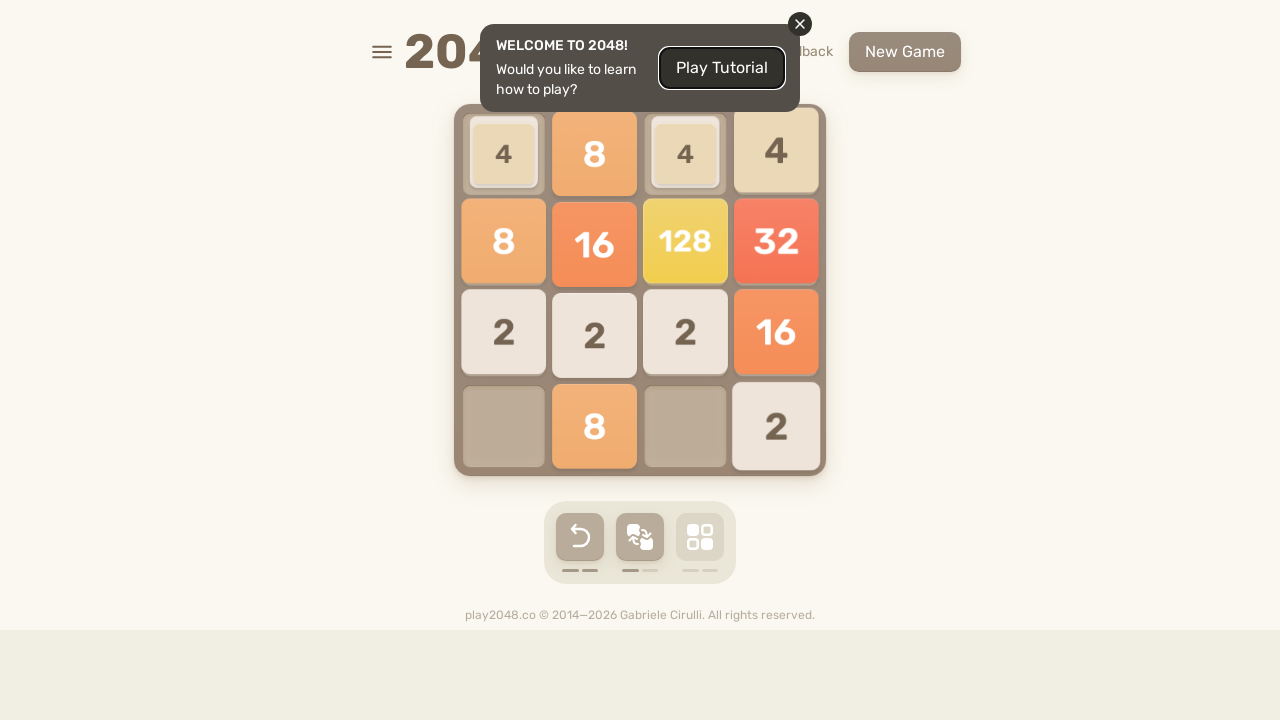

Pressed ArrowDown key on body
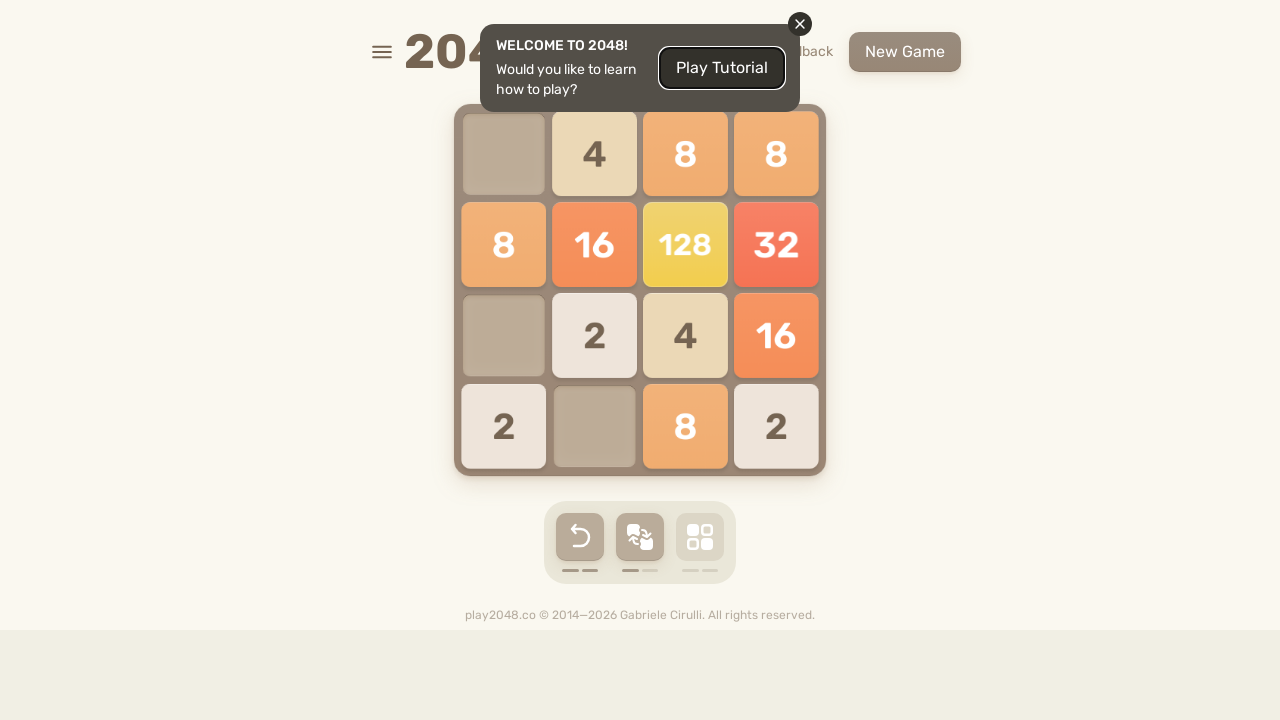

Pressed ArrowLeft key on body
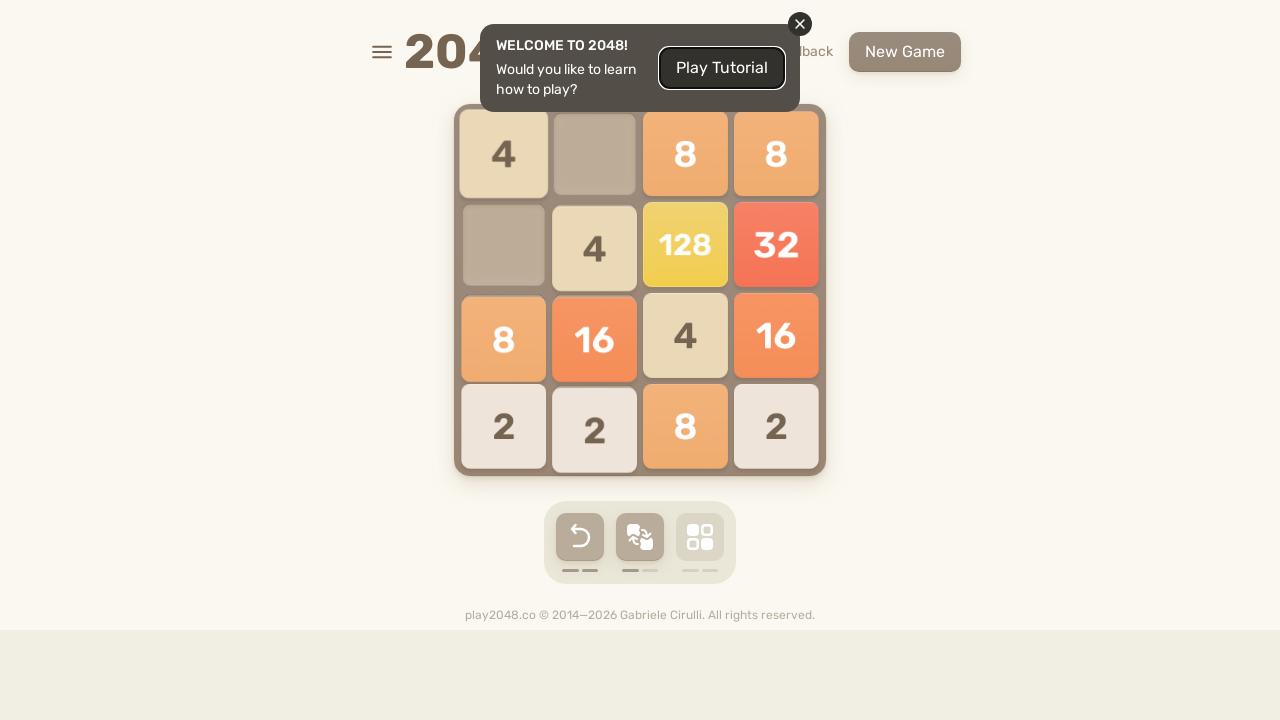

Waited 100ms for game to process moves
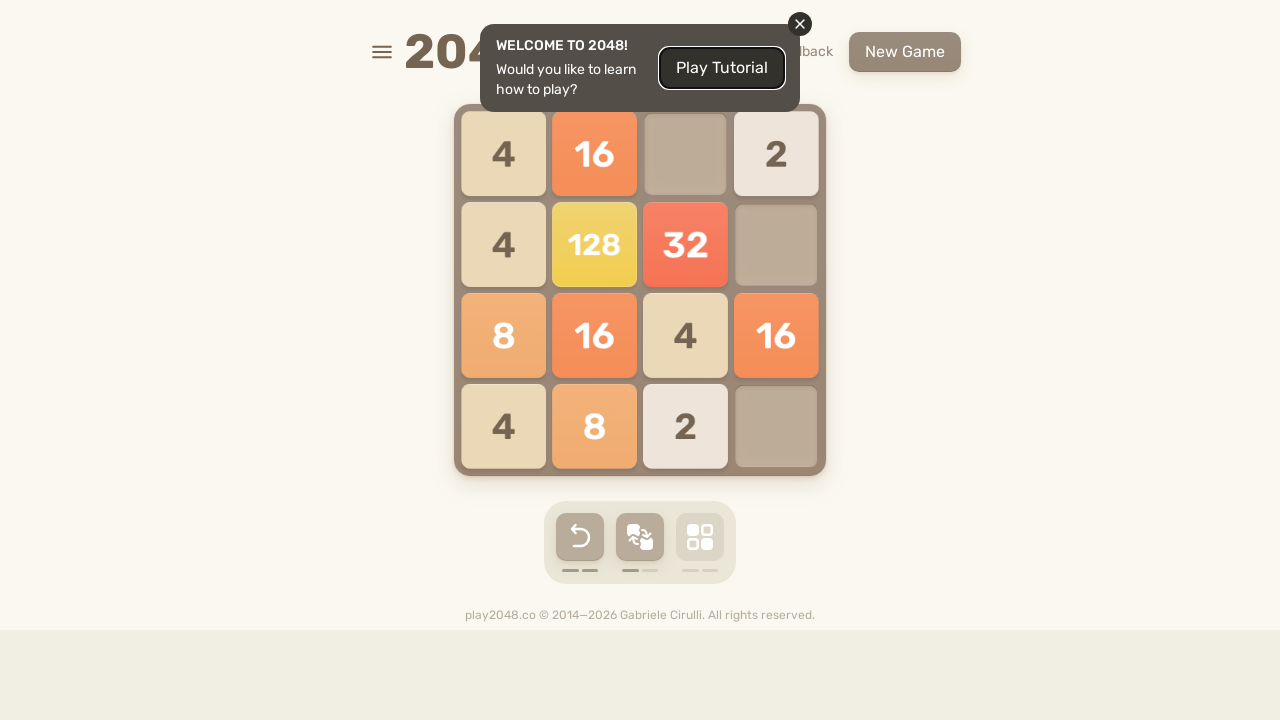

Checked for game over screen
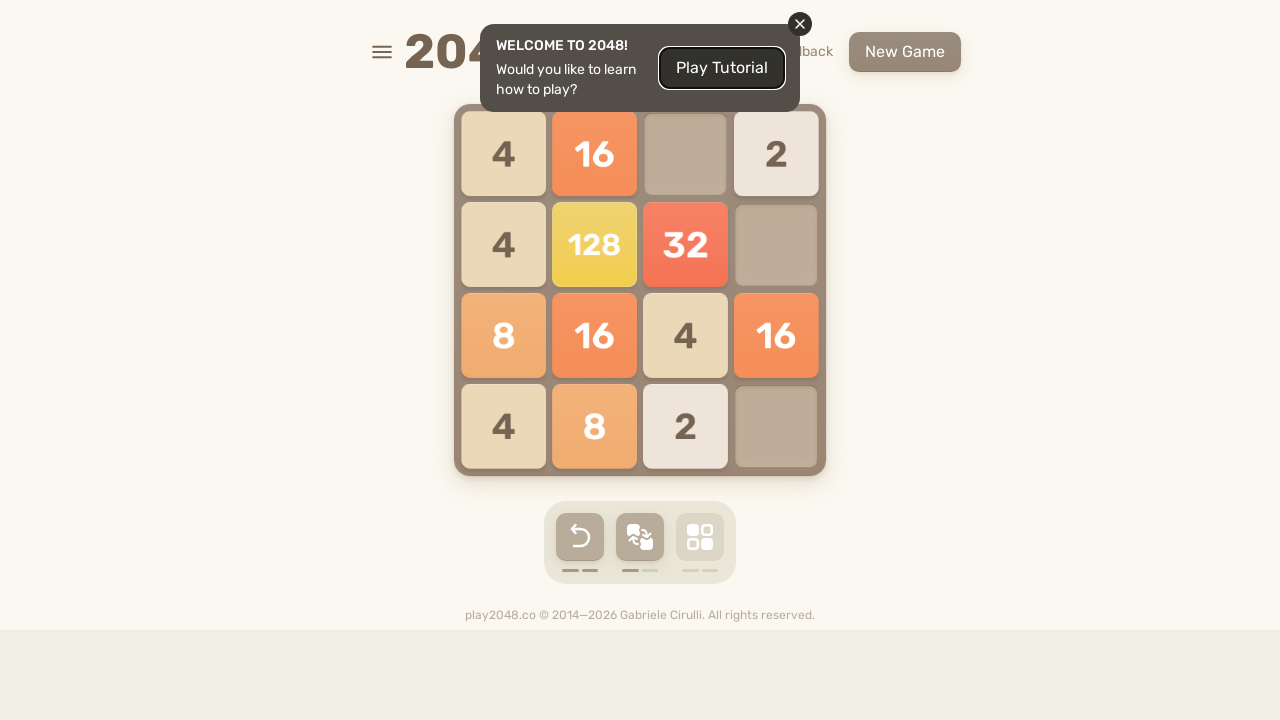

Pressed ArrowUp key on body
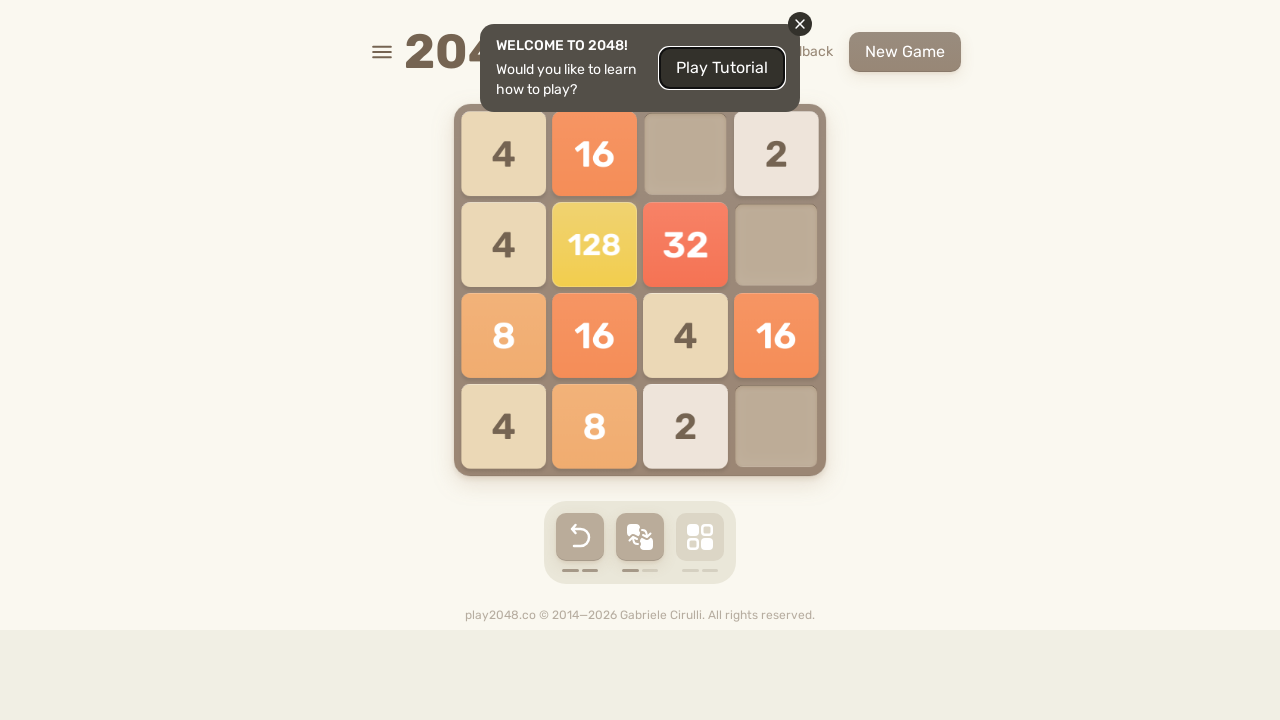

Pressed ArrowRight key on body
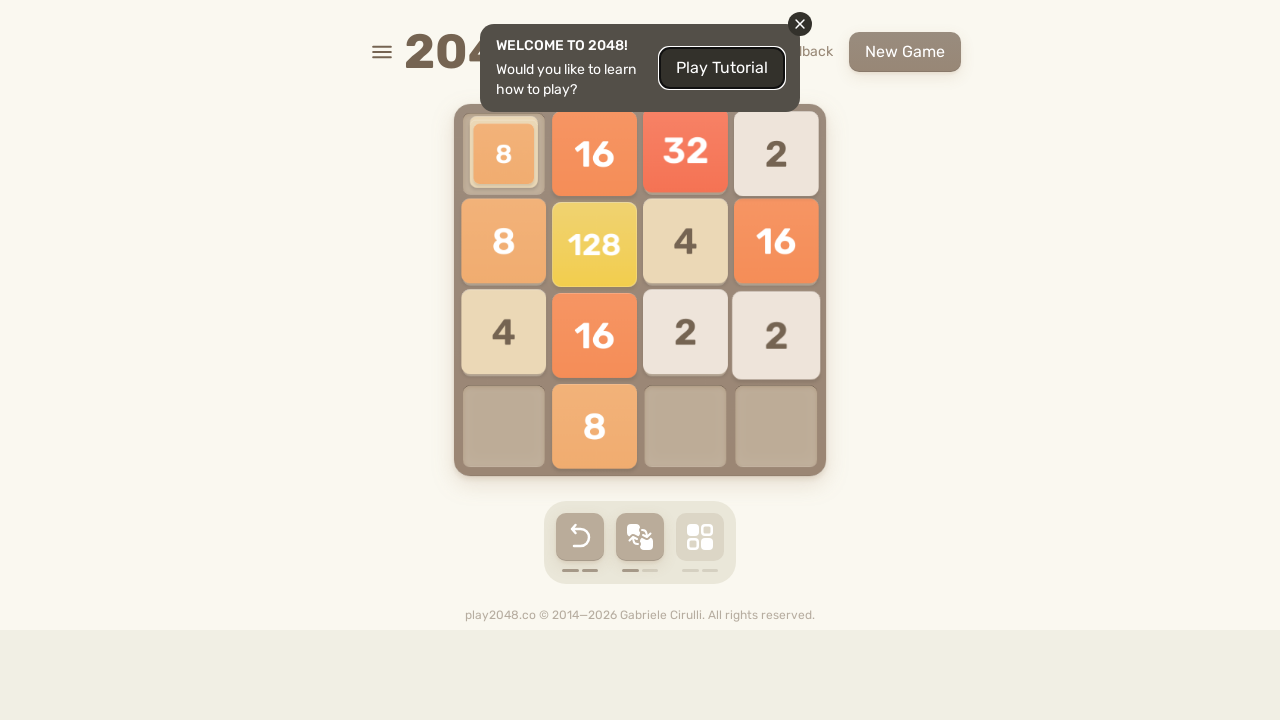

Pressed ArrowDown key on body
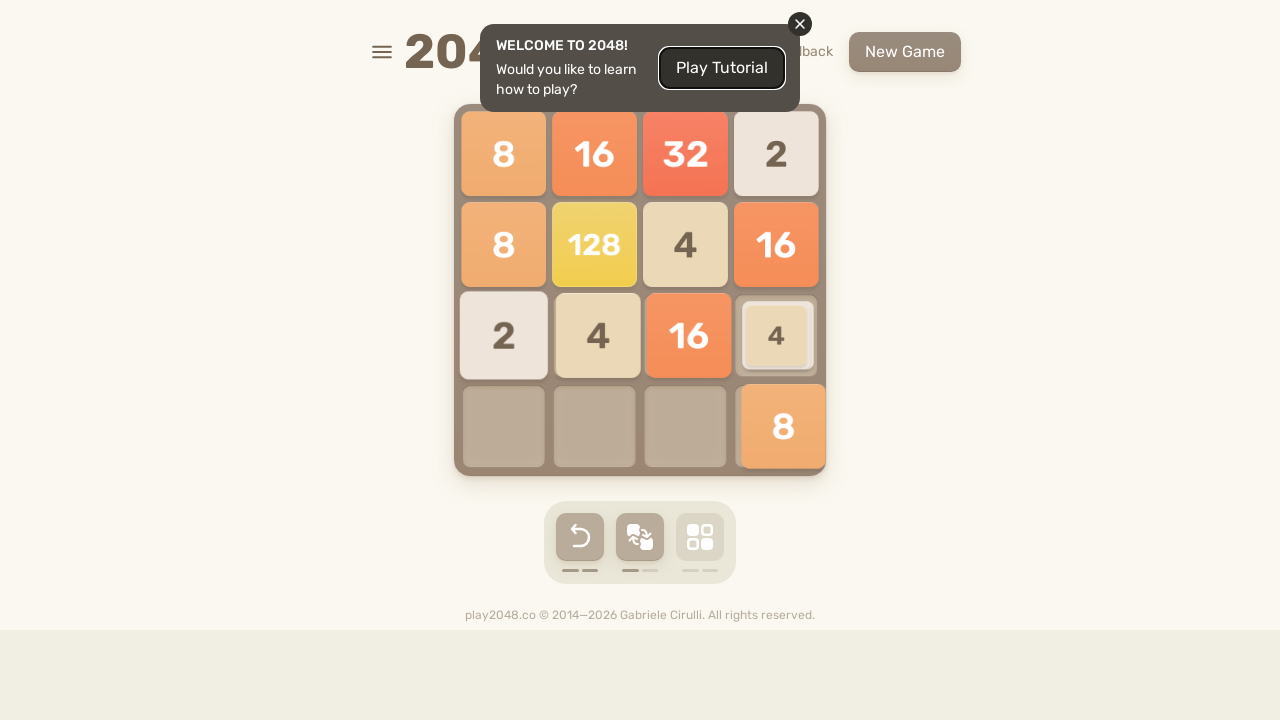

Pressed ArrowLeft key on body
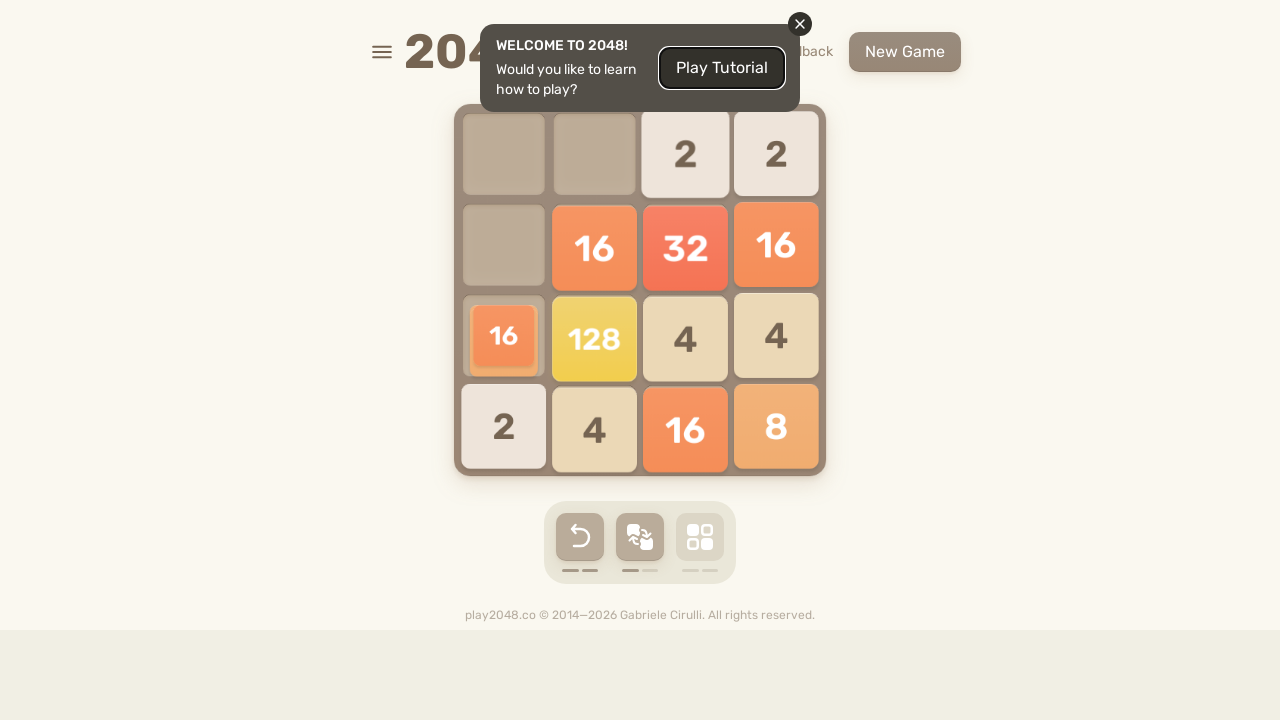

Waited 100ms for game to process moves
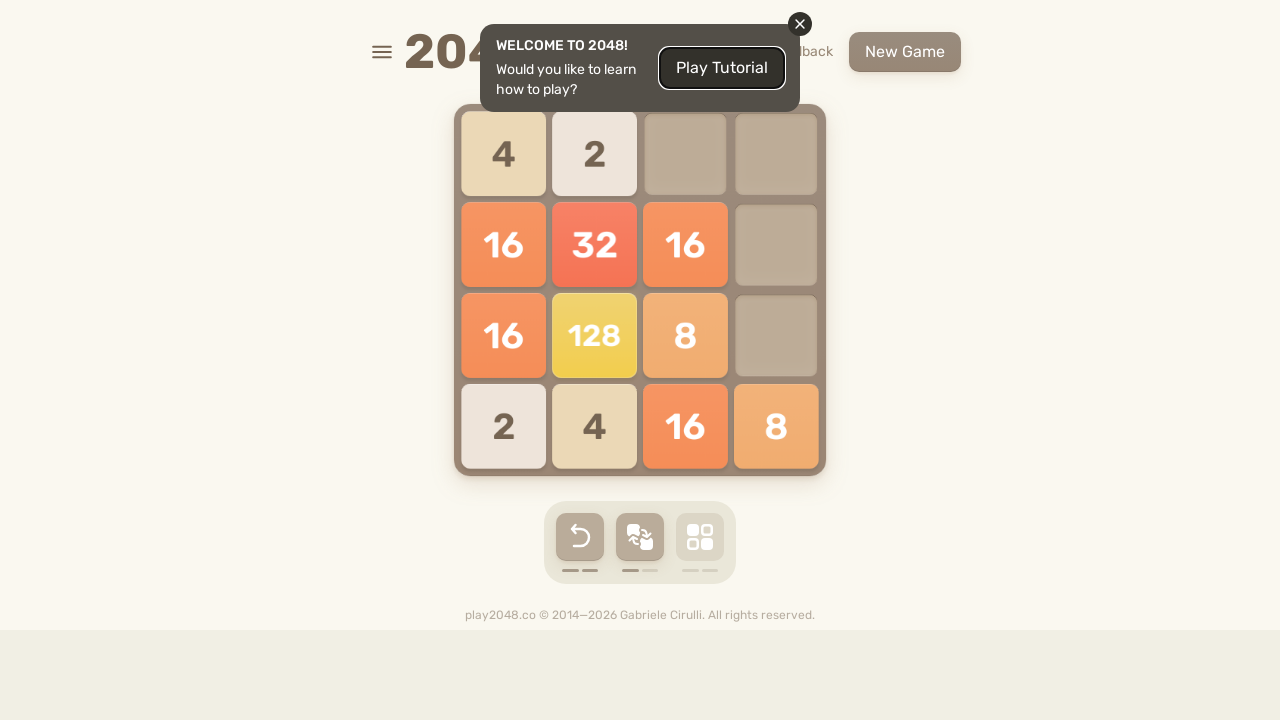

Checked for game over screen
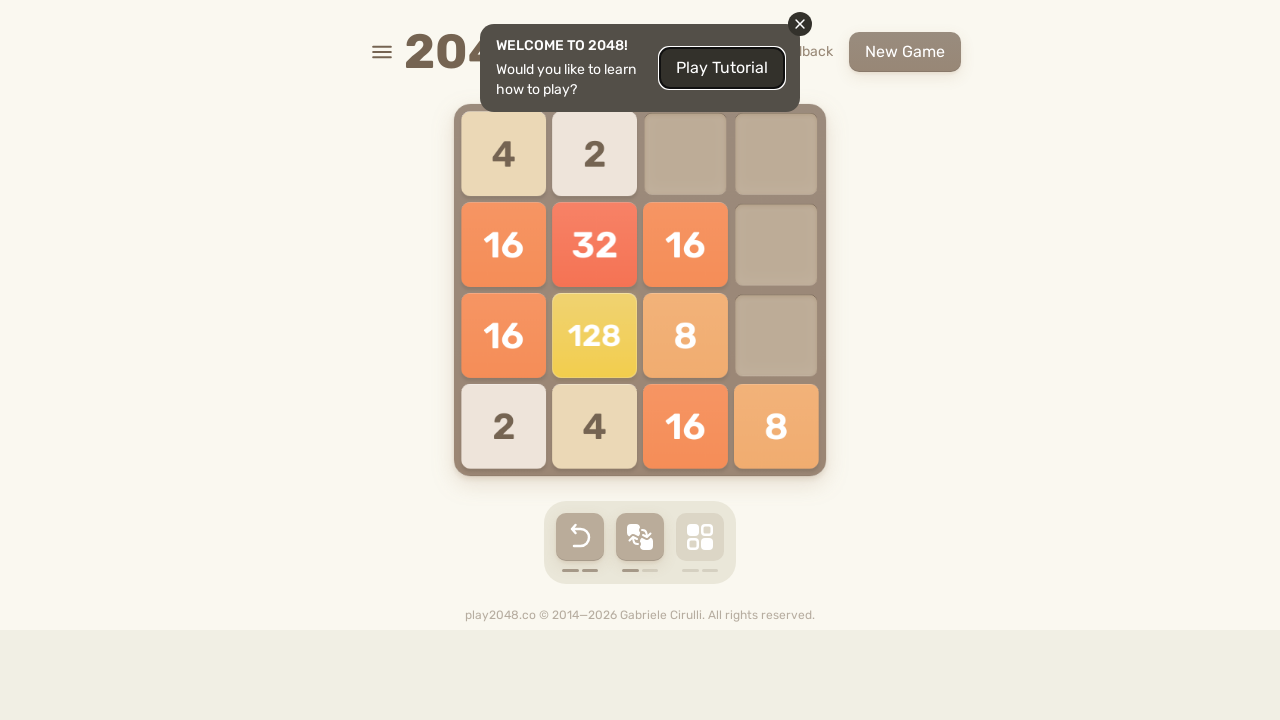

Pressed ArrowUp key on body
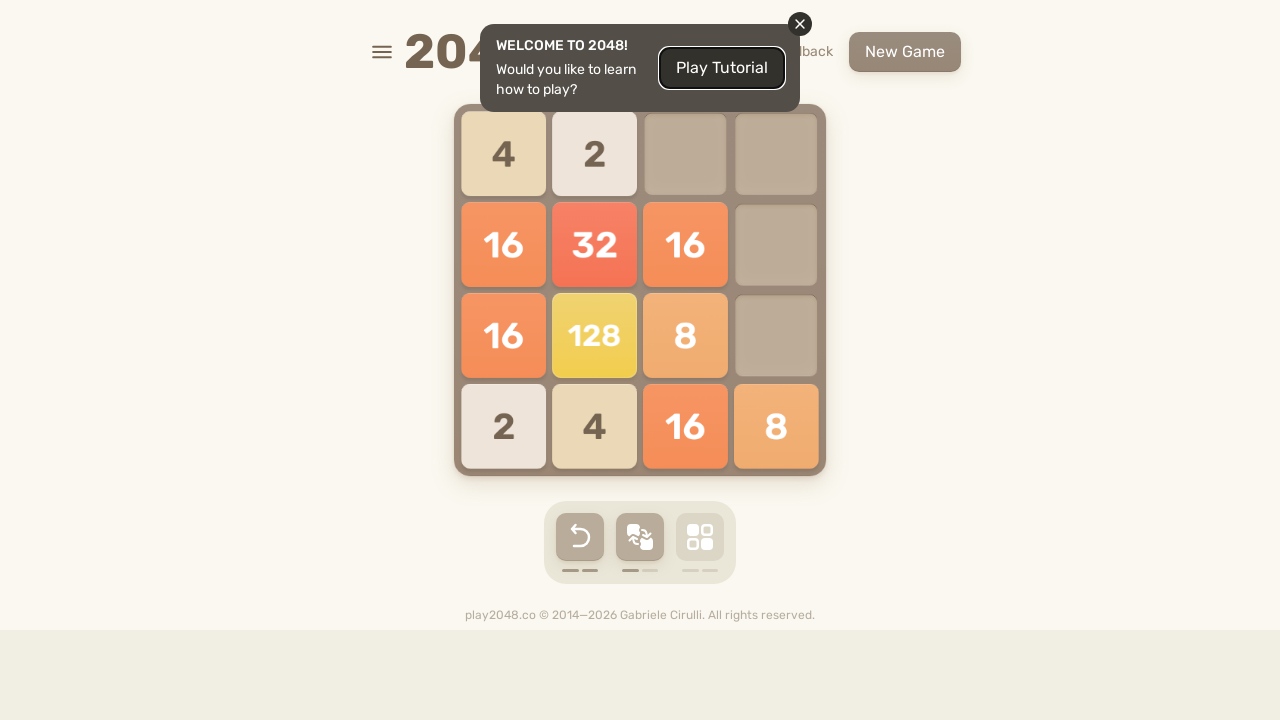

Pressed ArrowRight key on body
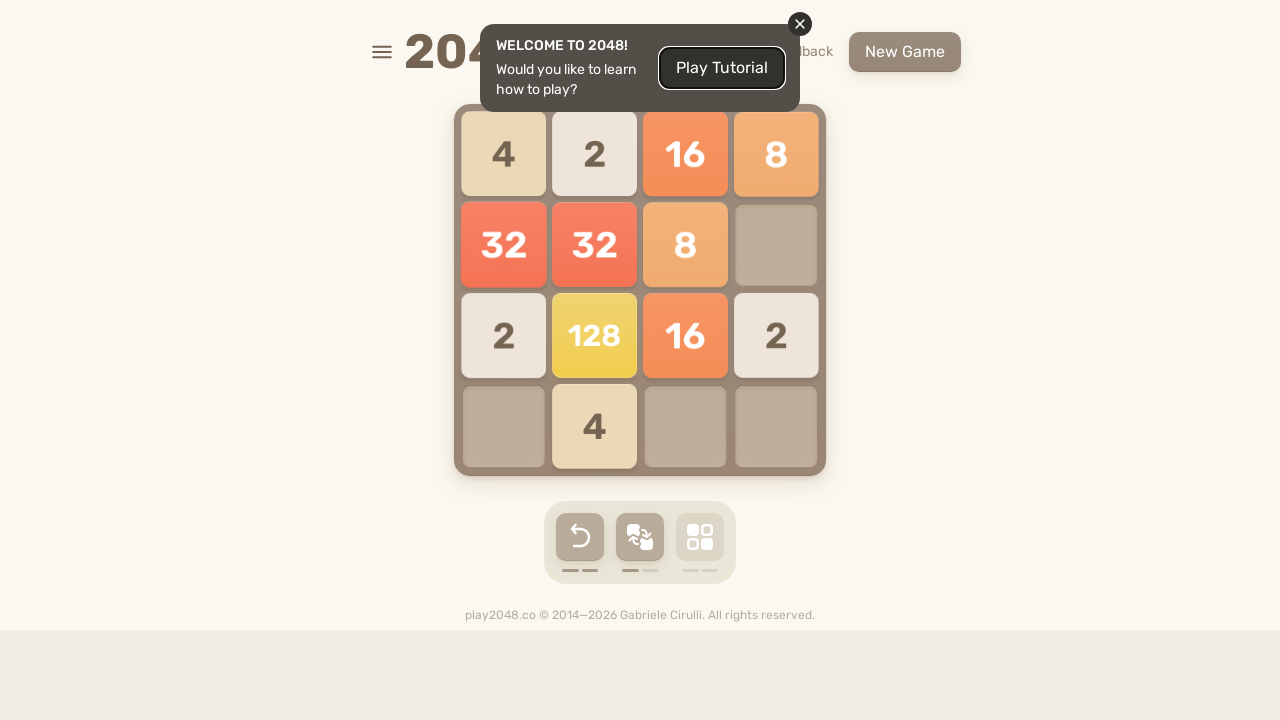

Pressed ArrowDown key on body
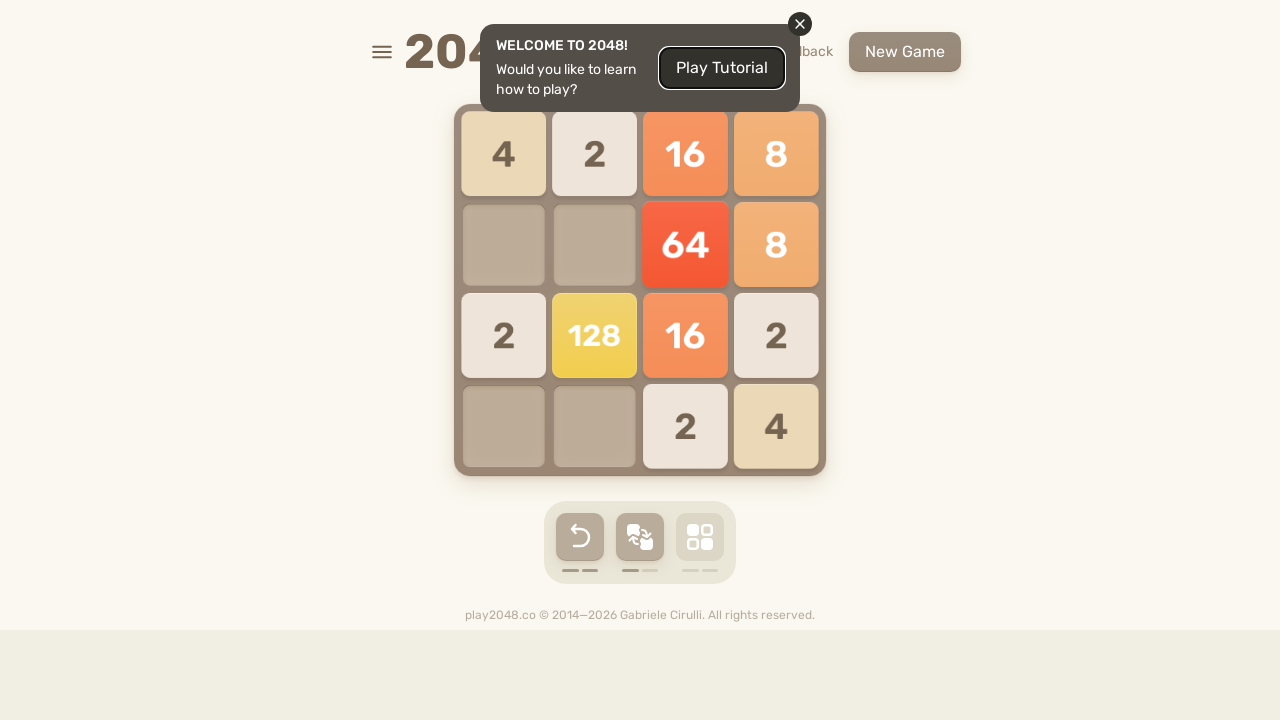

Pressed ArrowLeft key on body
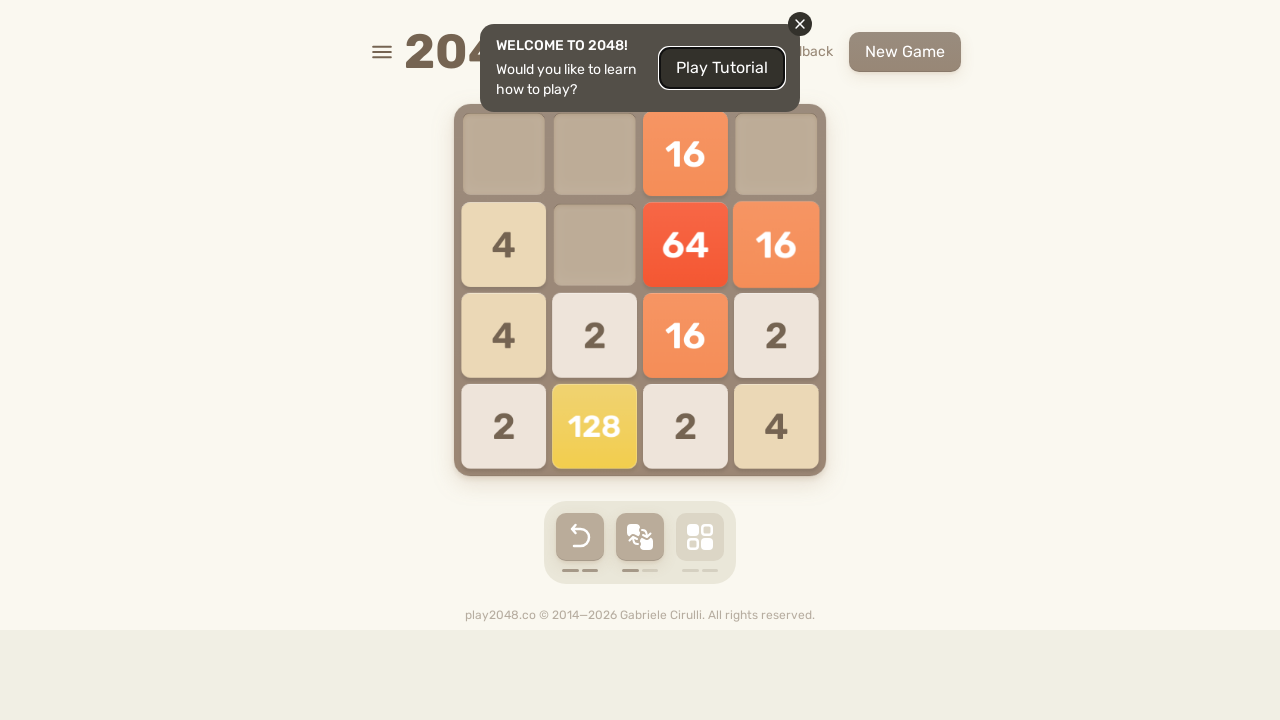

Waited 100ms for game to process moves
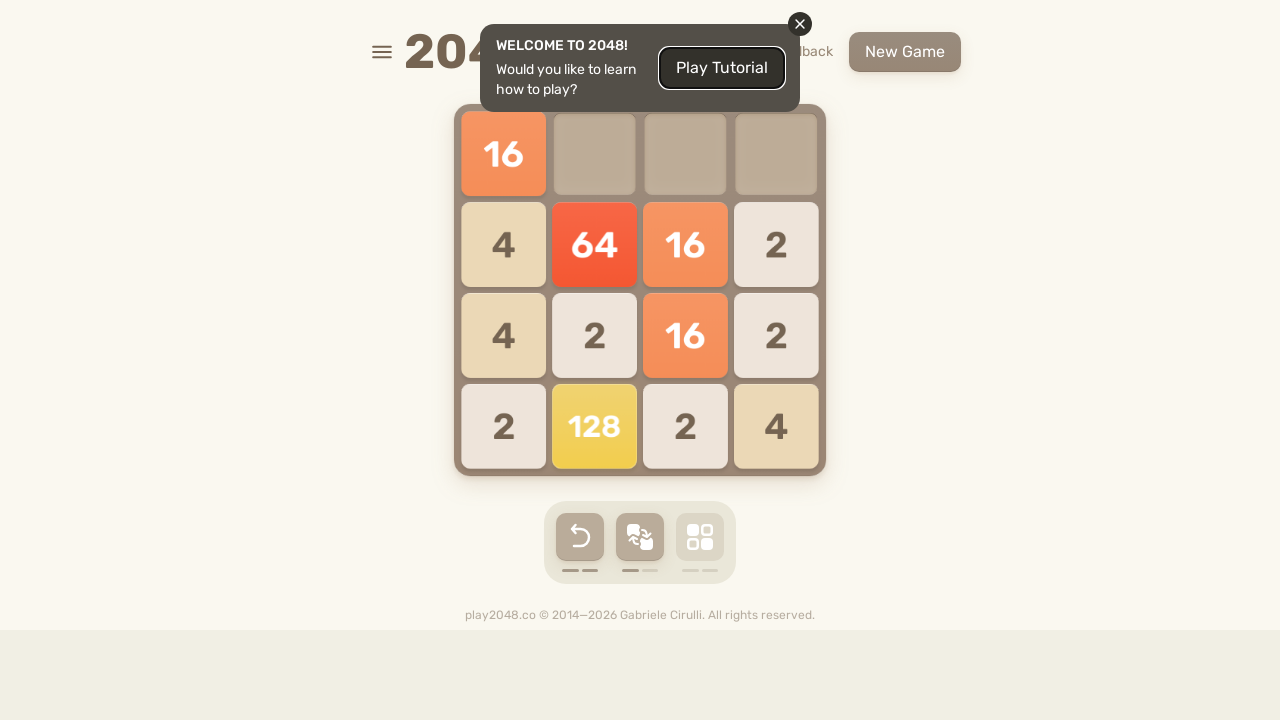

Checked for game over screen
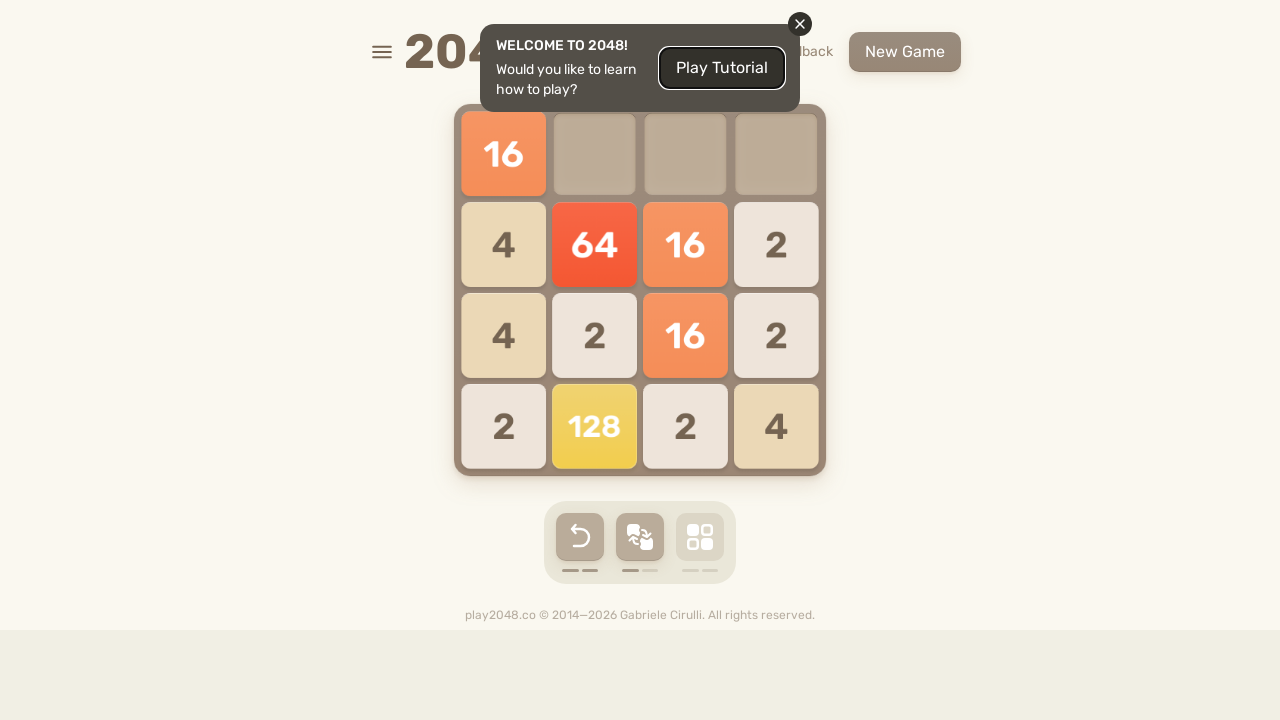

Pressed ArrowUp key on body
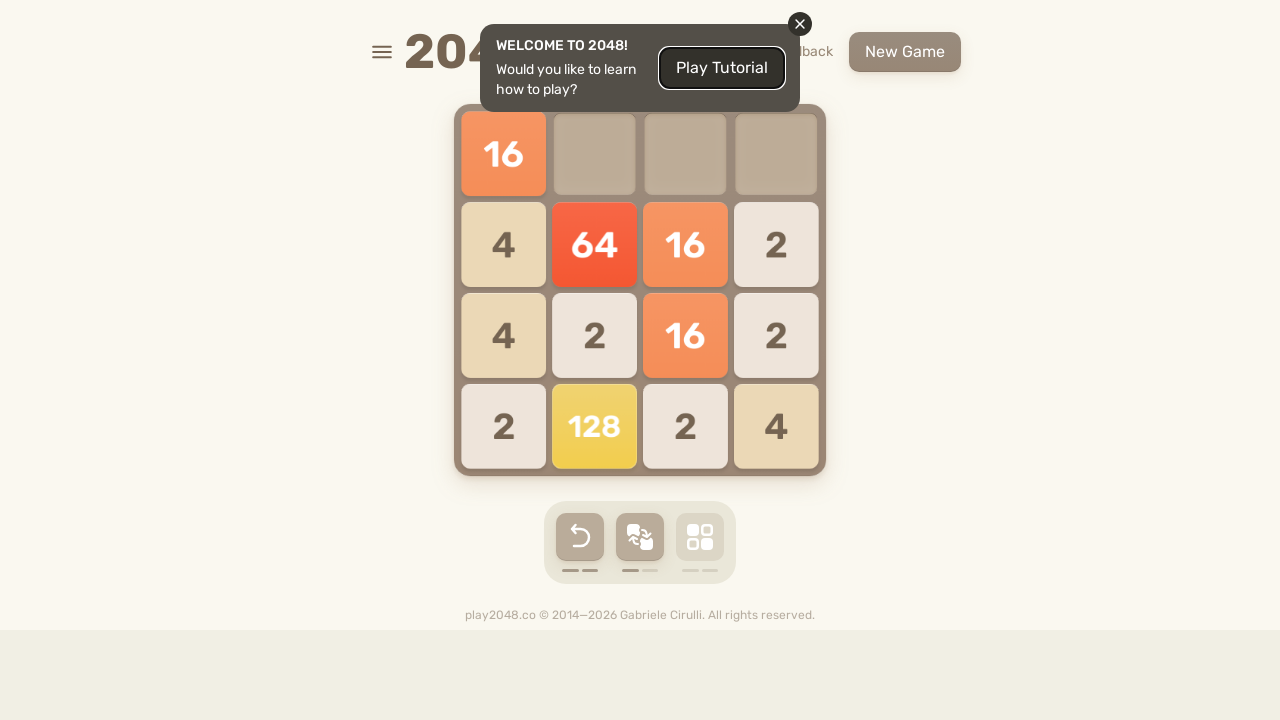

Pressed ArrowRight key on body
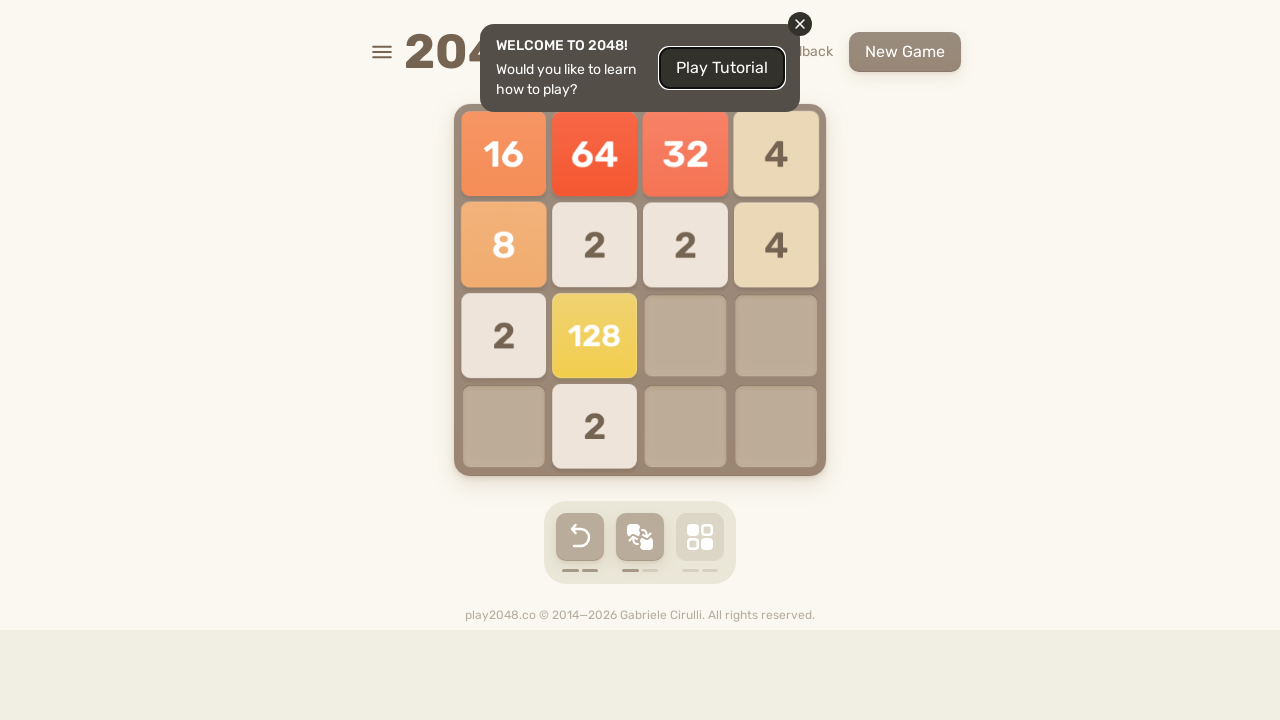

Pressed ArrowDown key on body
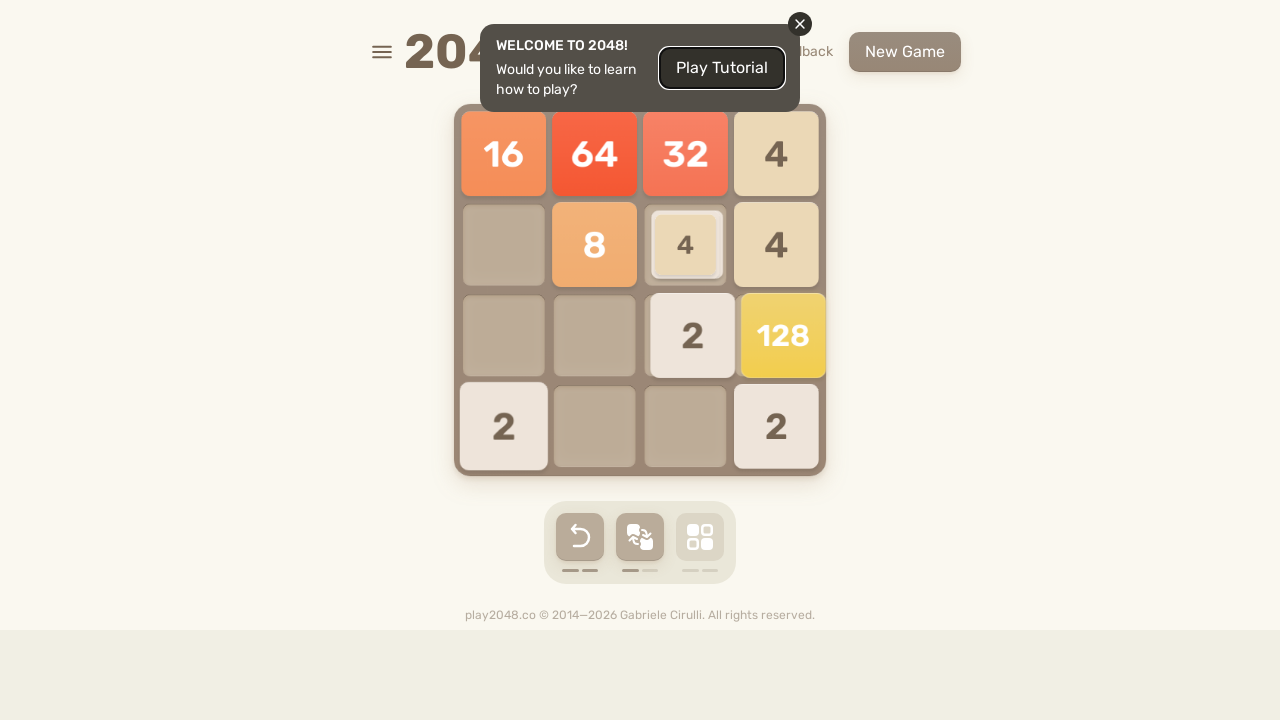

Pressed ArrowLeft key on body
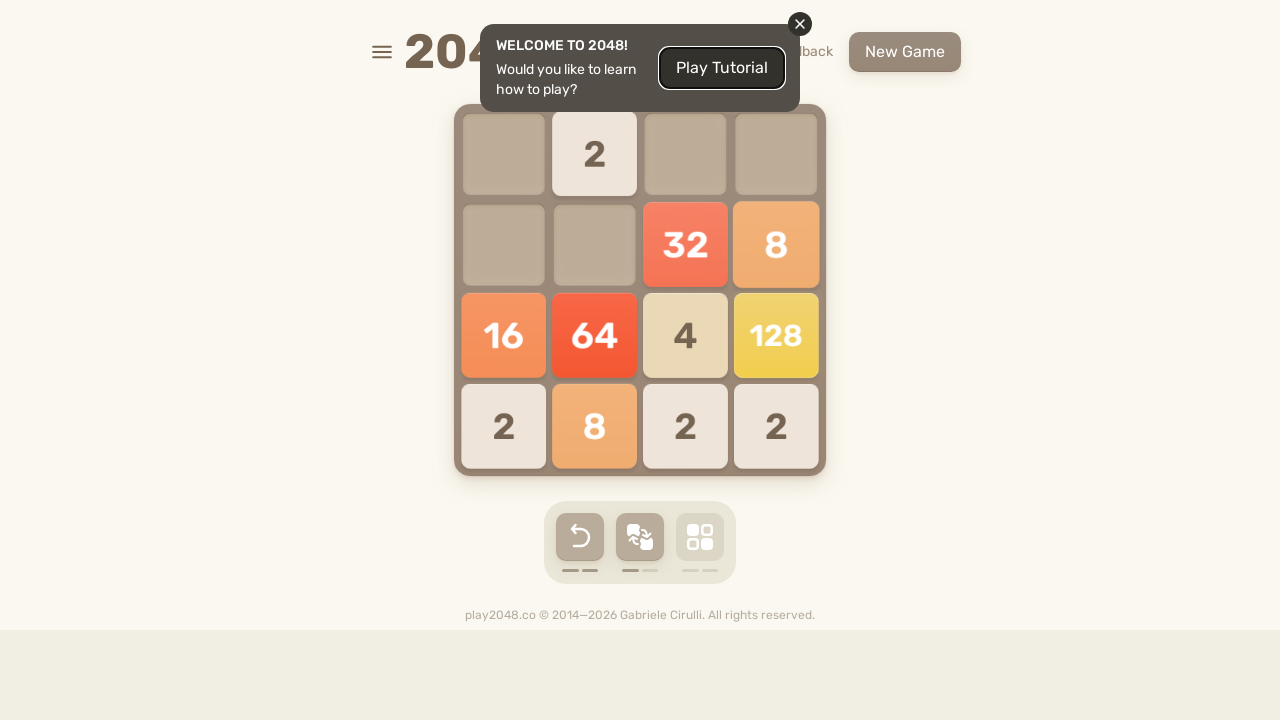

Waited 100ms for game to process moves
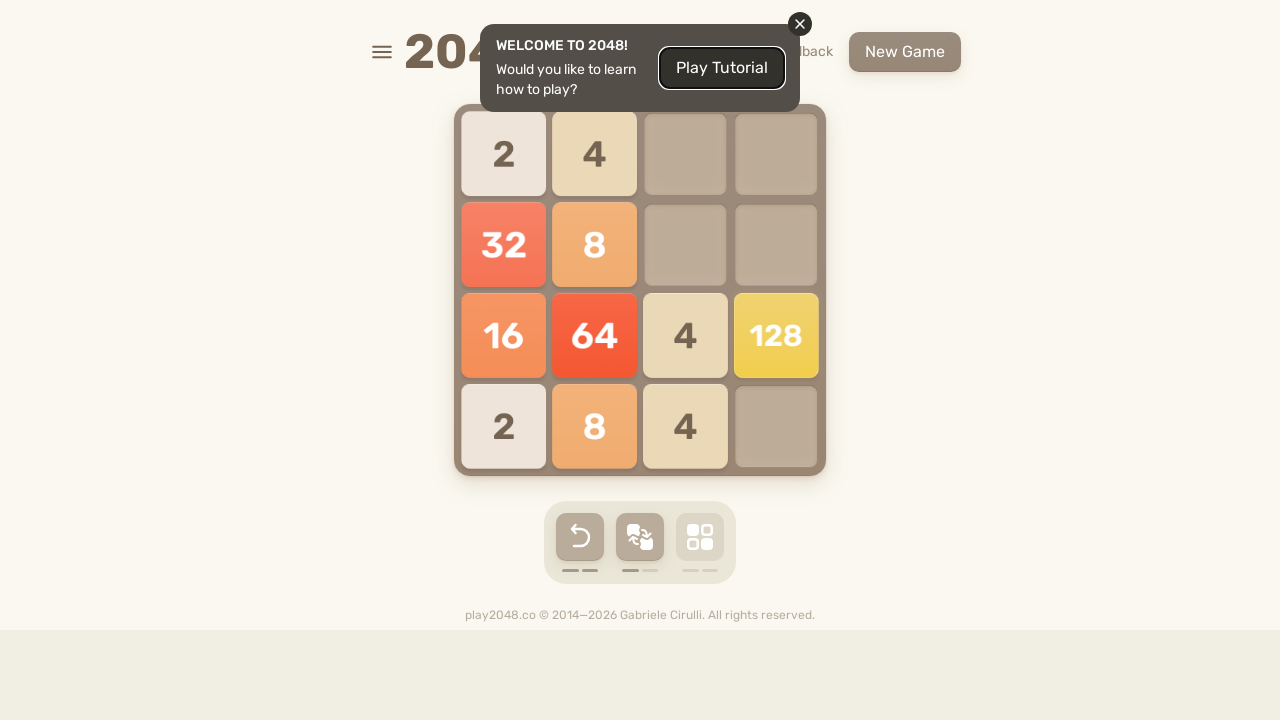

Checked for game over screen
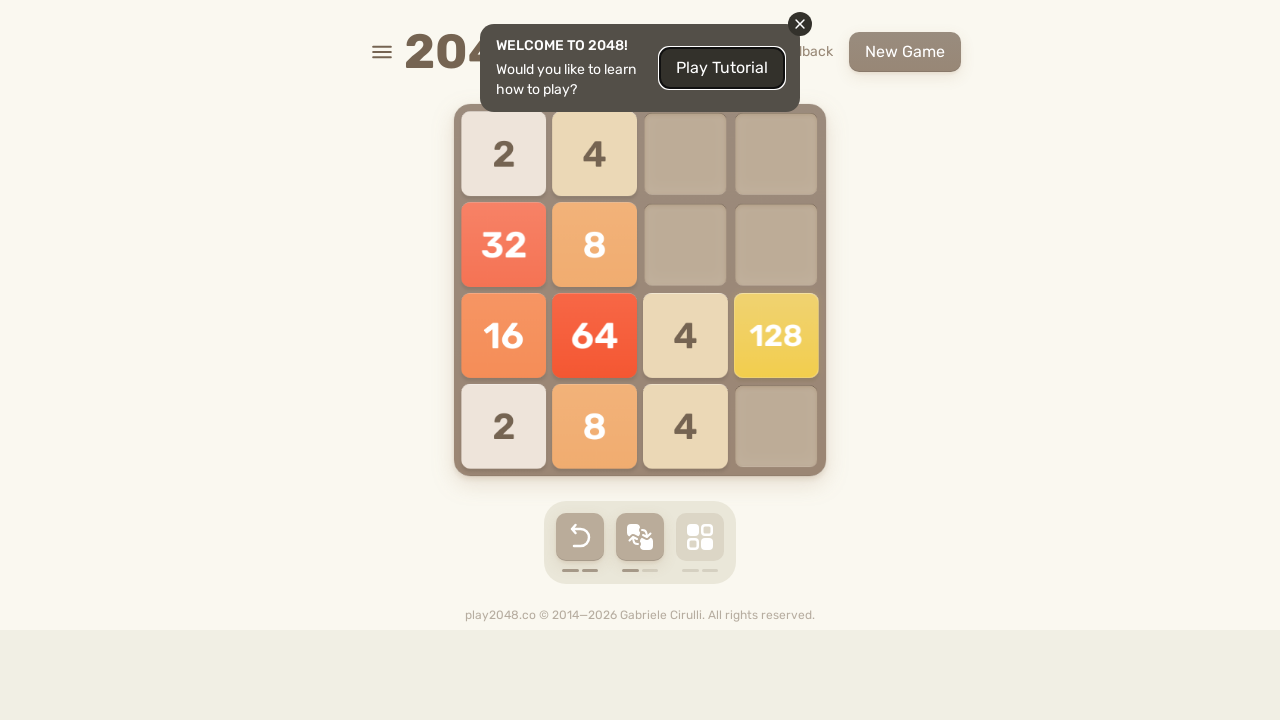

Pressed ArrowUp key on body
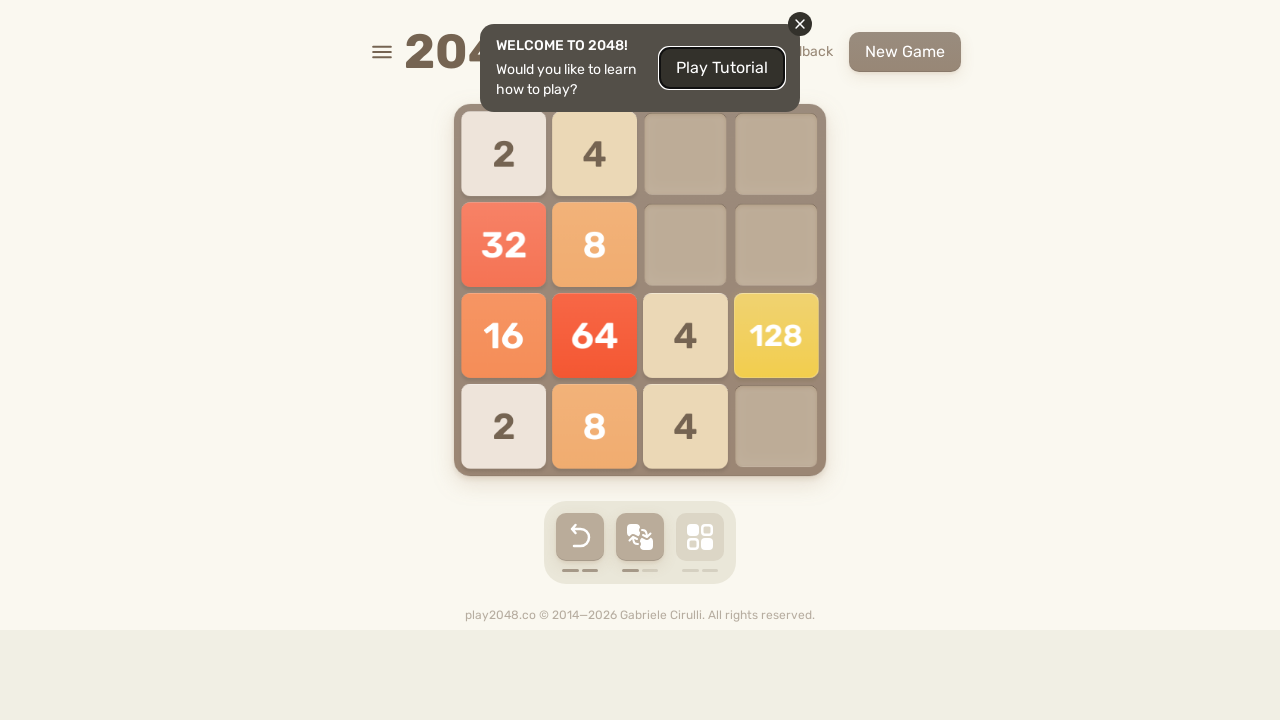

Pressed ArrowRight key on body
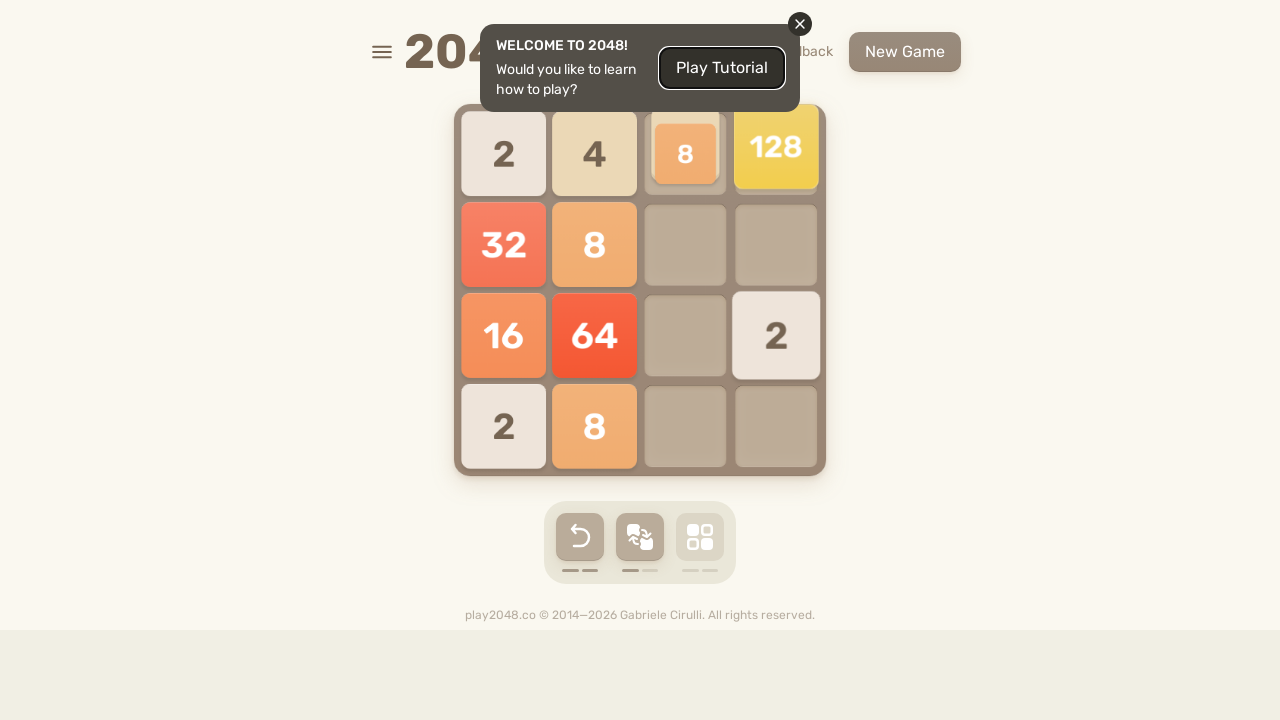

Pressed ArrowDown key on body
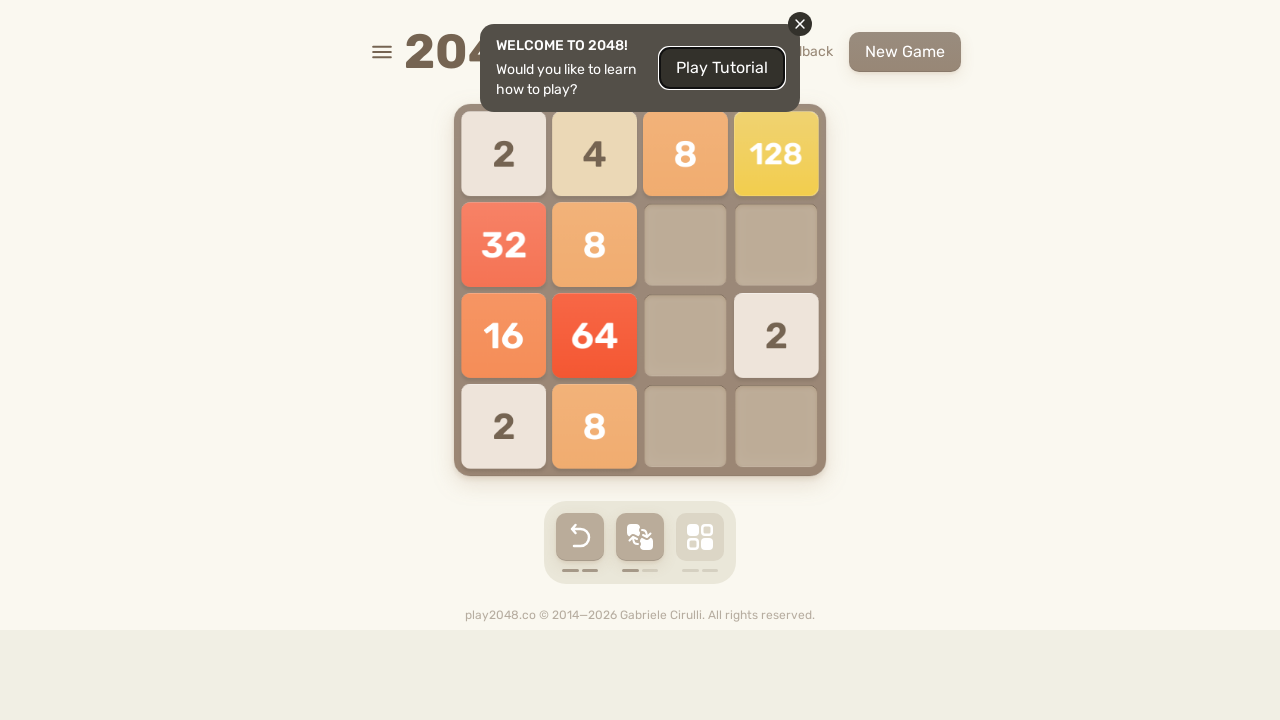

Pressed ArrowLeft key on body
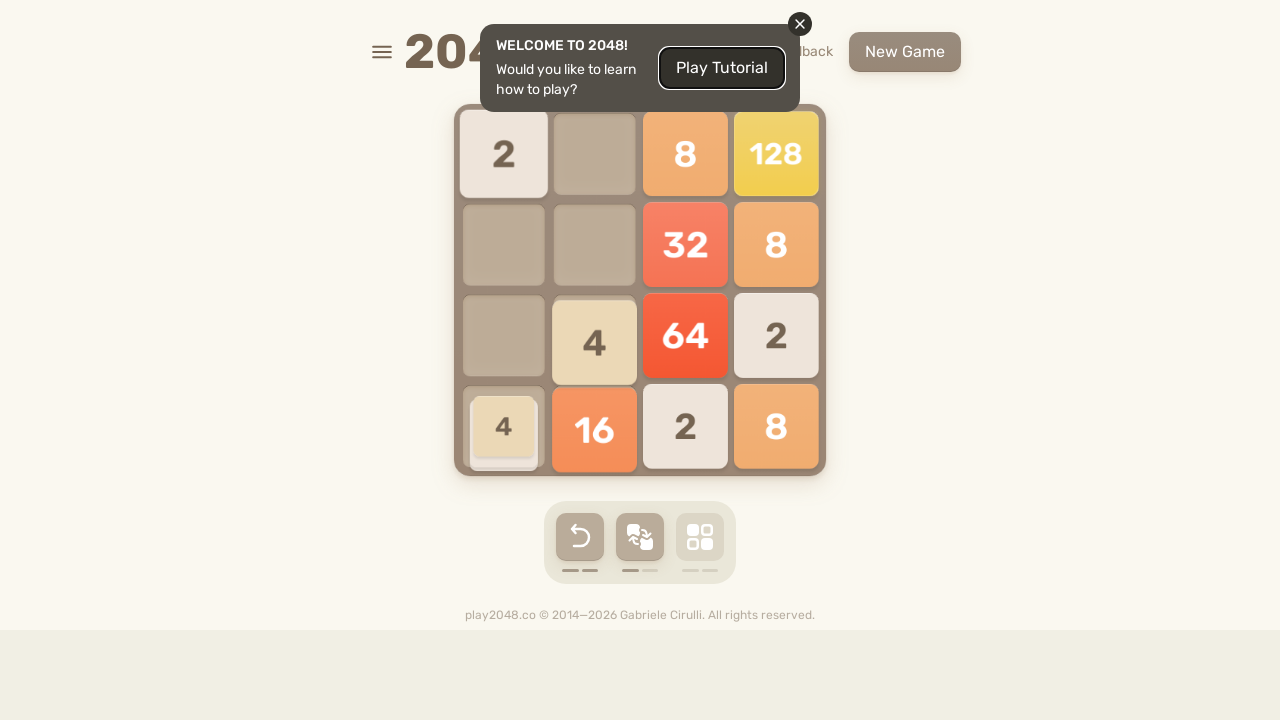

Waited 100ms for game to process moves
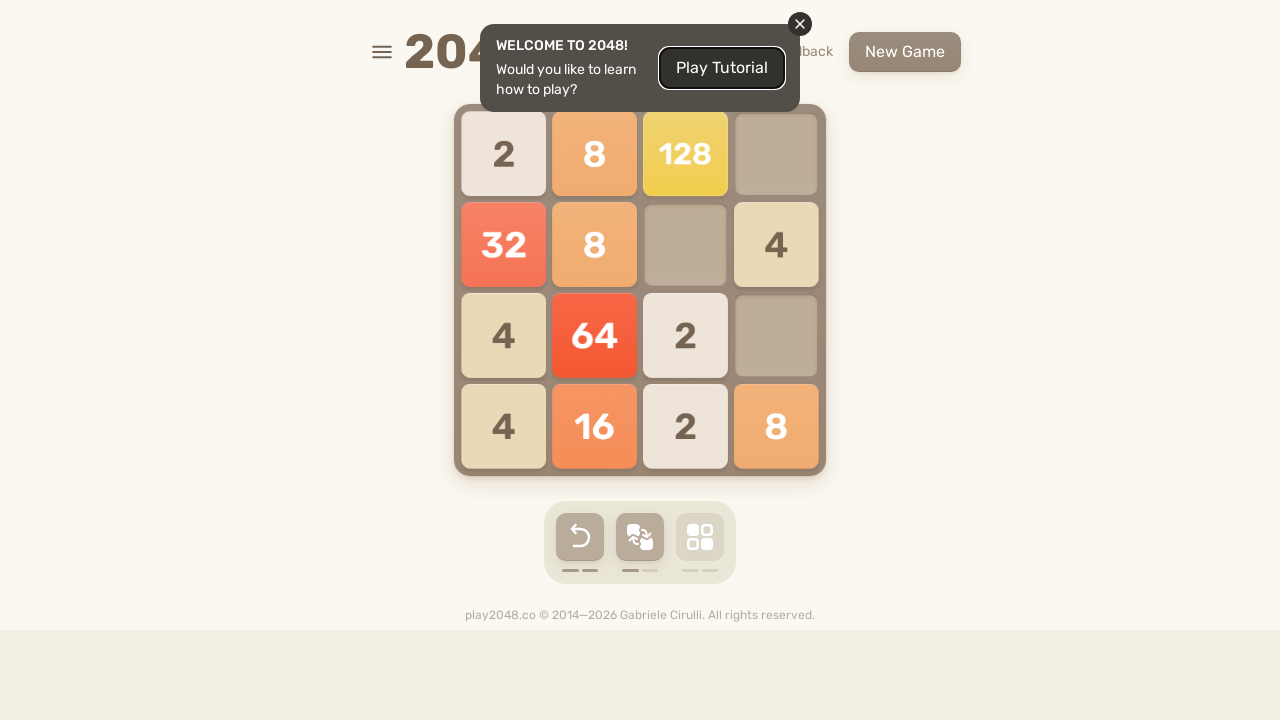

Checked for game over screen
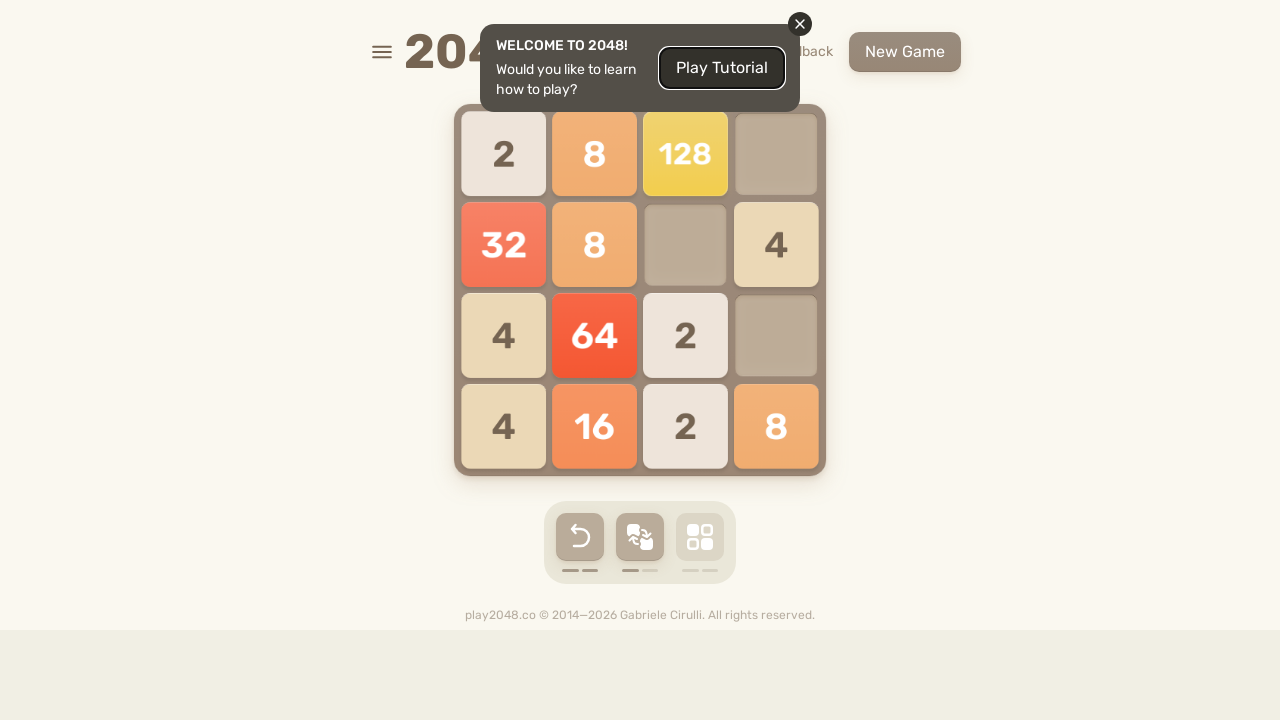

Pressed ArrowUp key on body
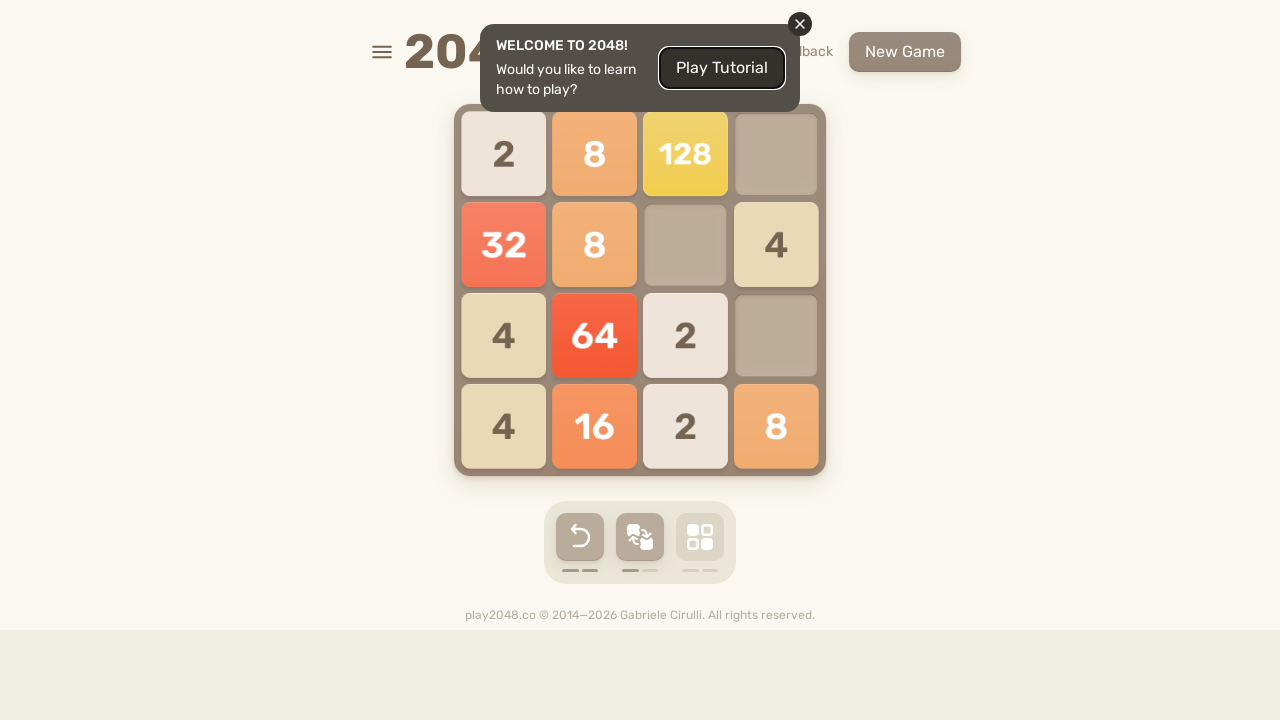

Pressed ArrowRight key on body
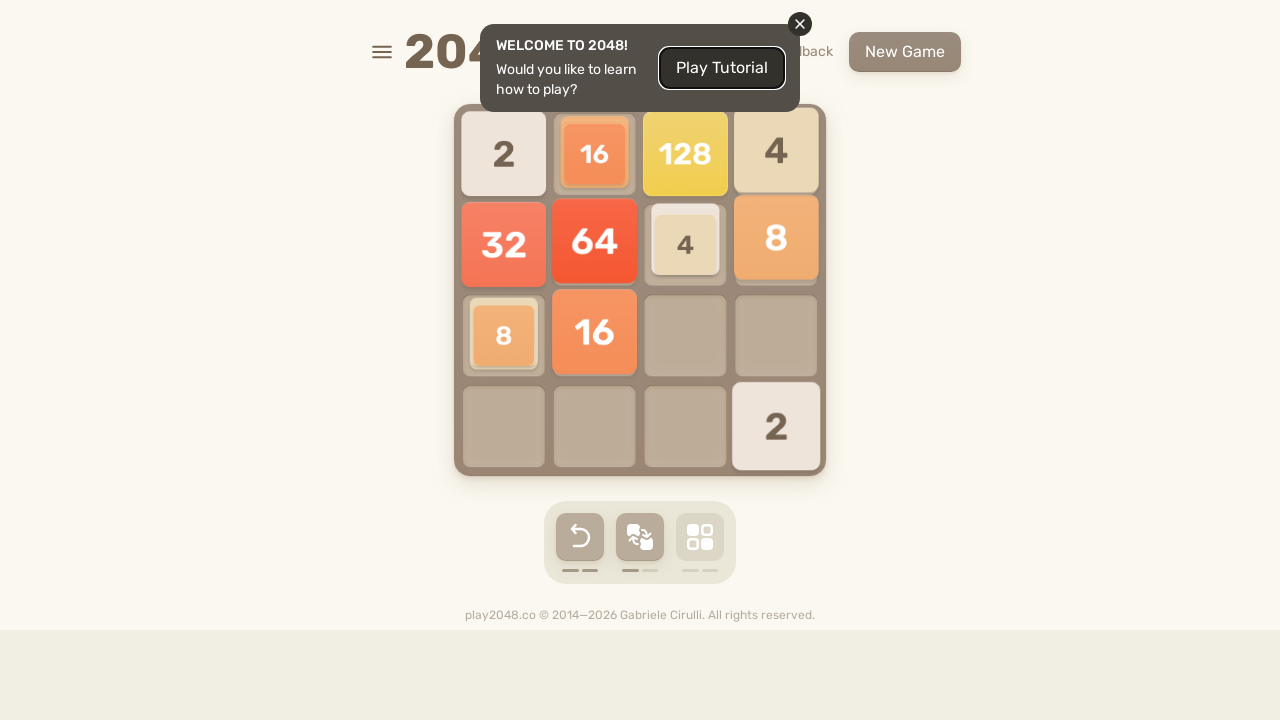

Pressed ArrowDown key on body
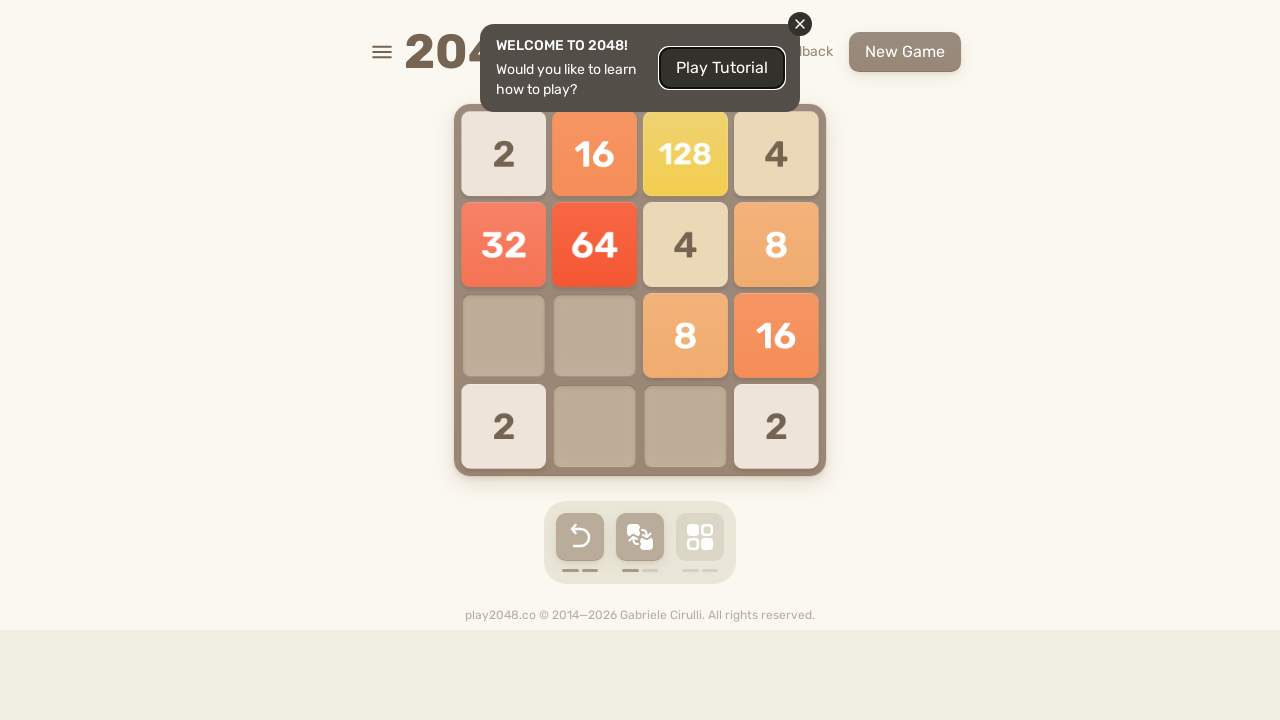

Pressed ArrowLeft key on body
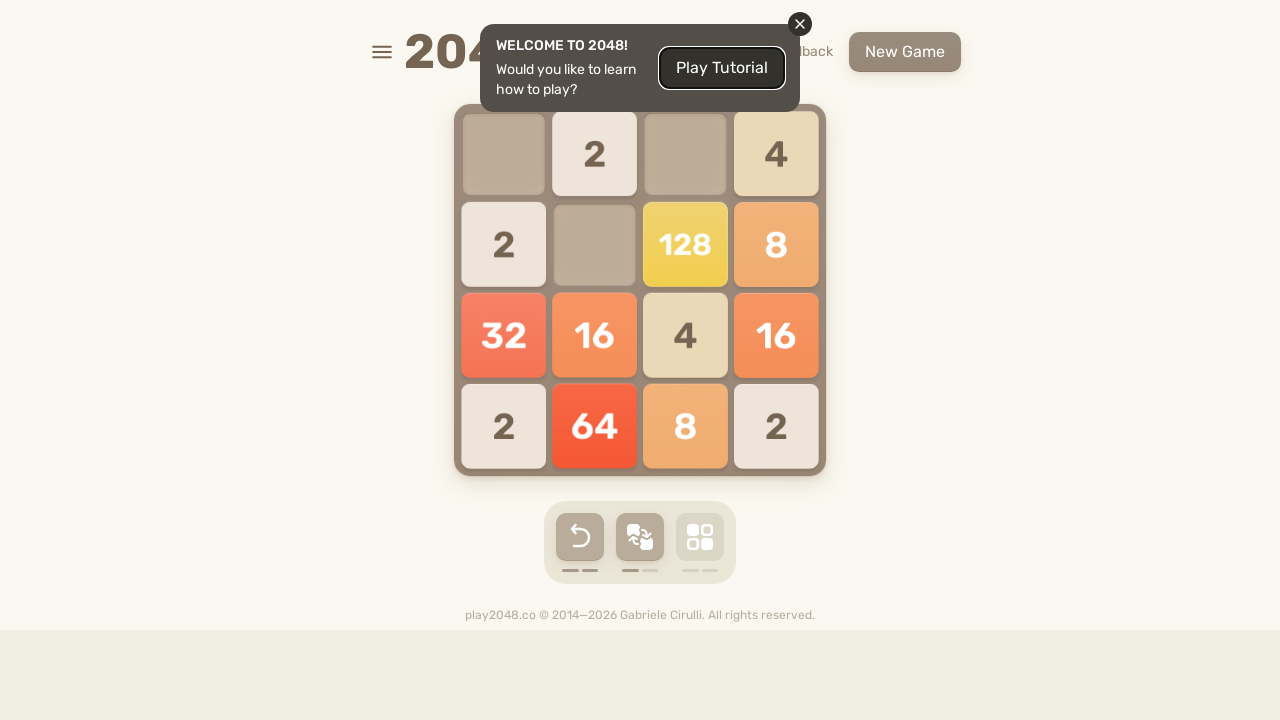

Waited 100ms for game to process moves
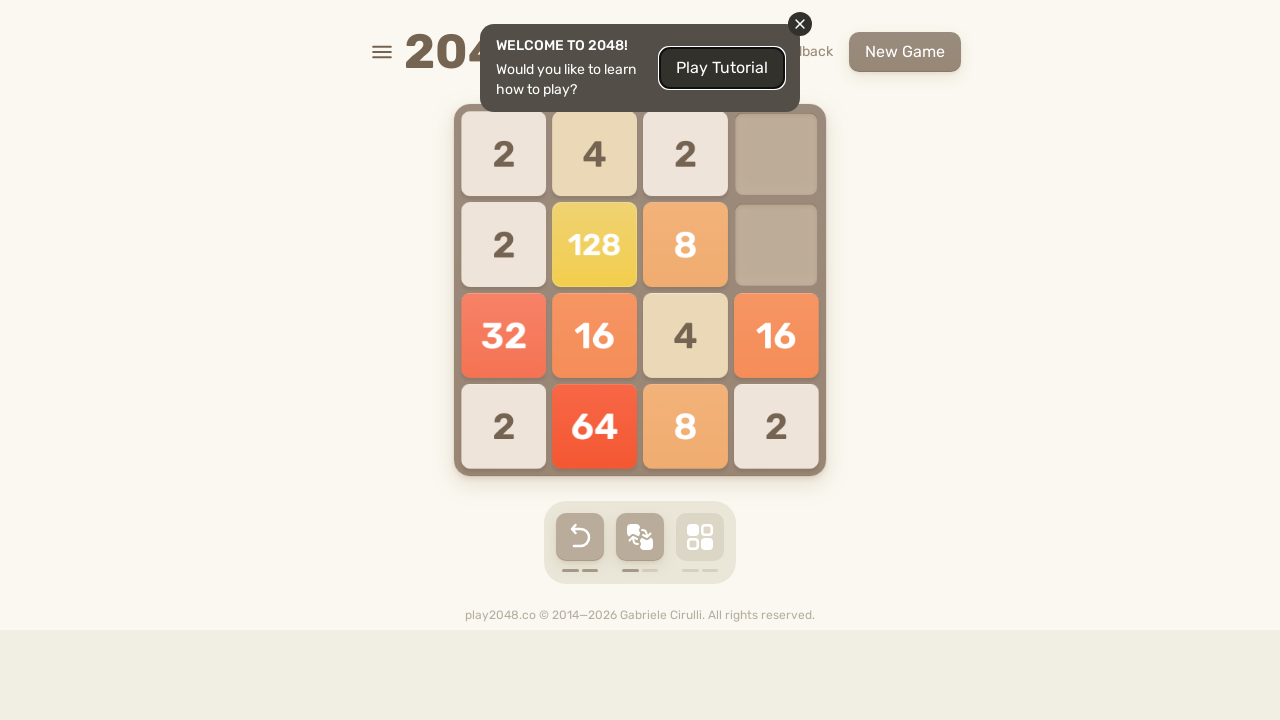

Checked for game over screen
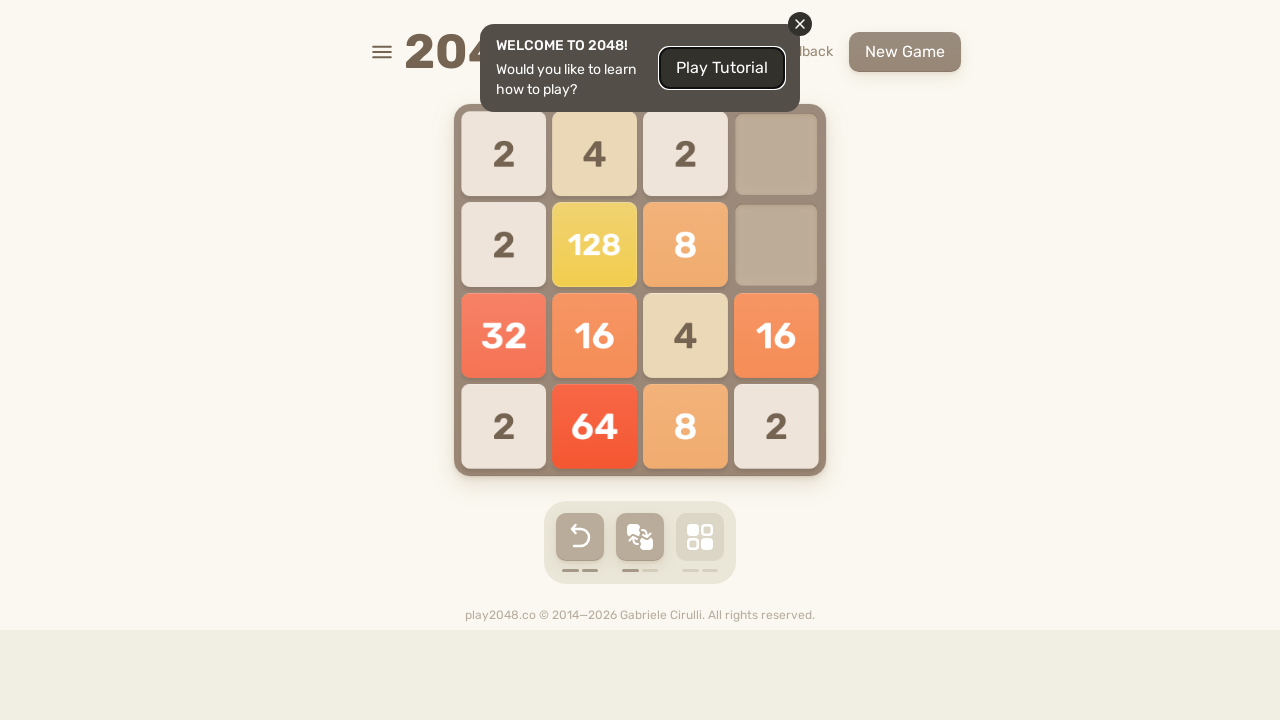

Pressed ArrowUp key on body
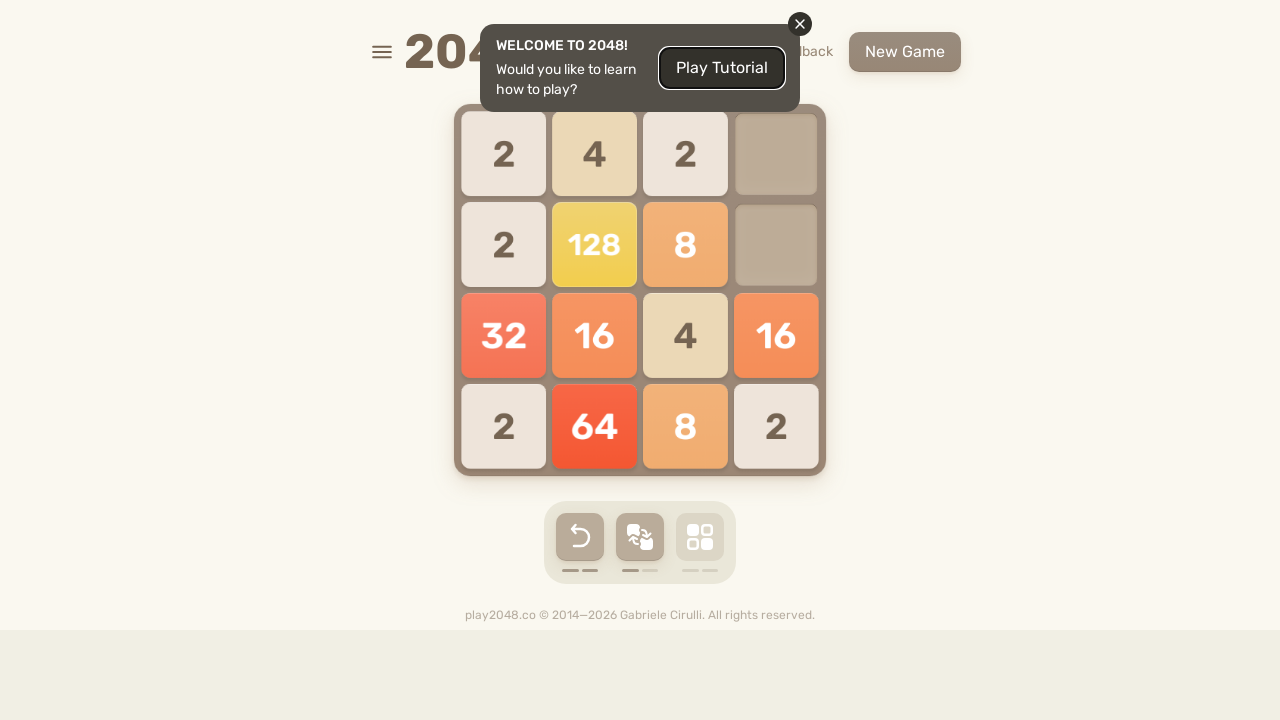

Pressed ArrowRight key on body
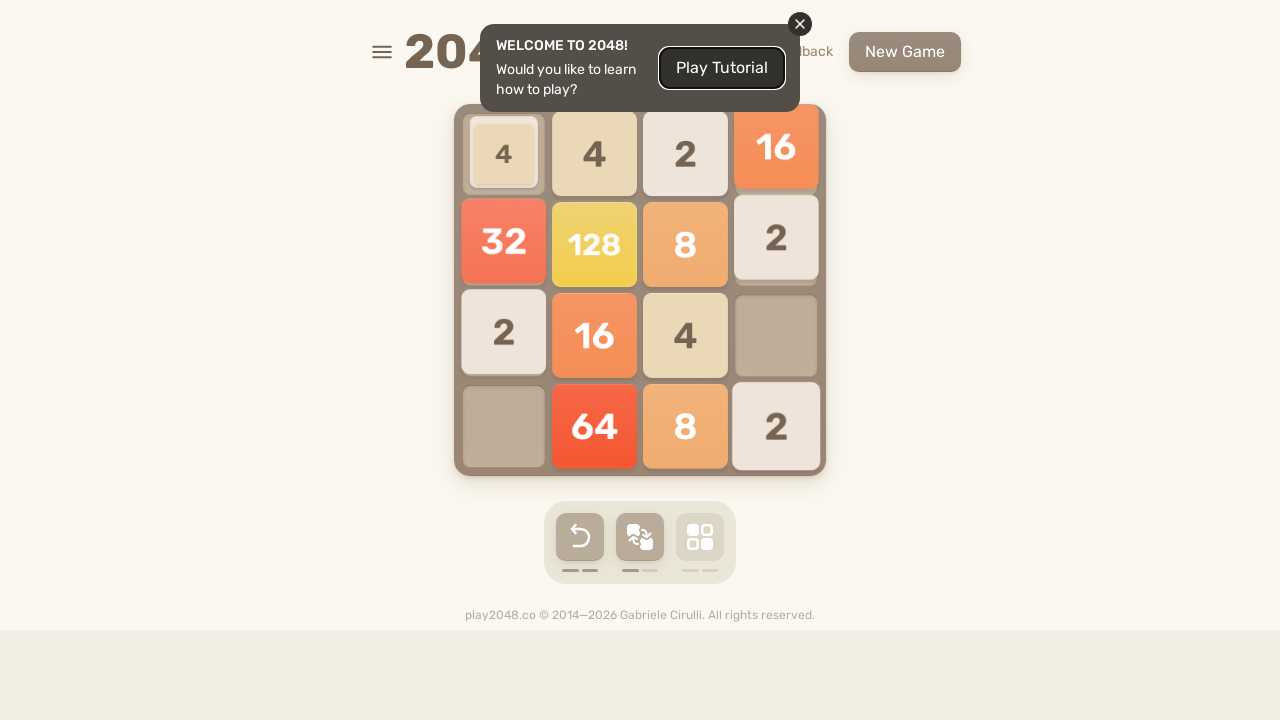

Pressed ArrowDown key on body
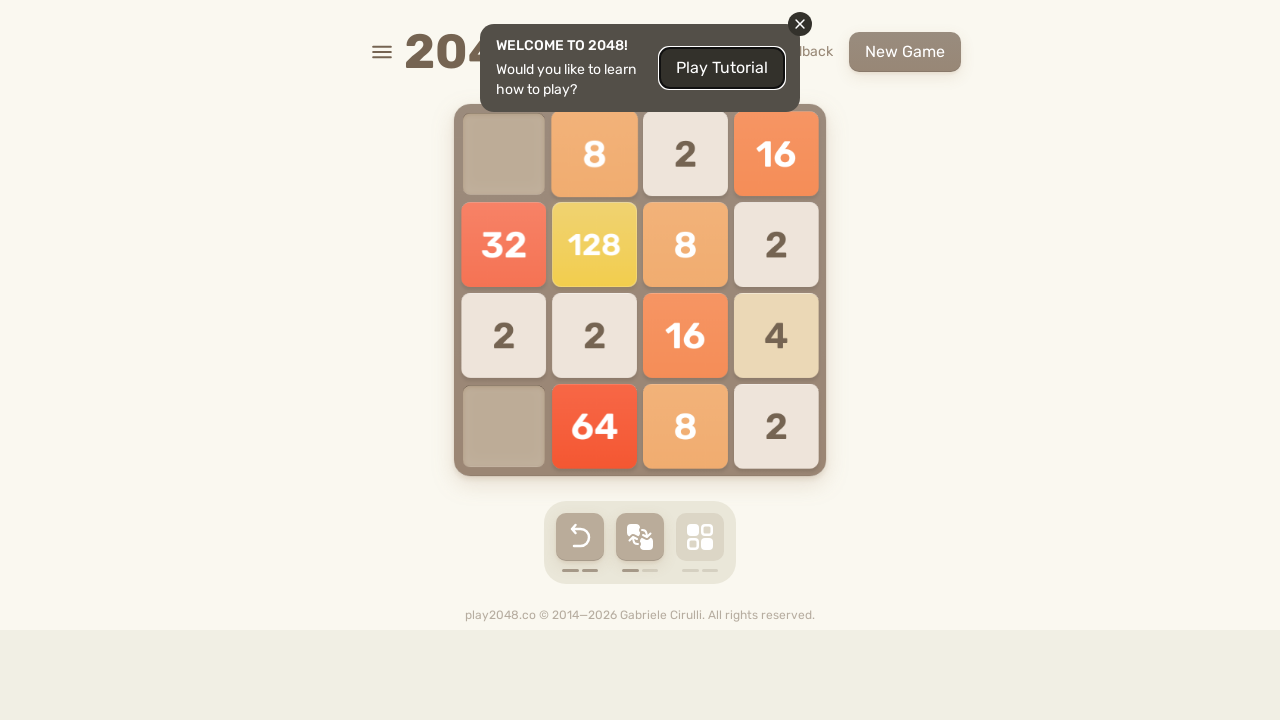

Pressed ArrowLeft key on body
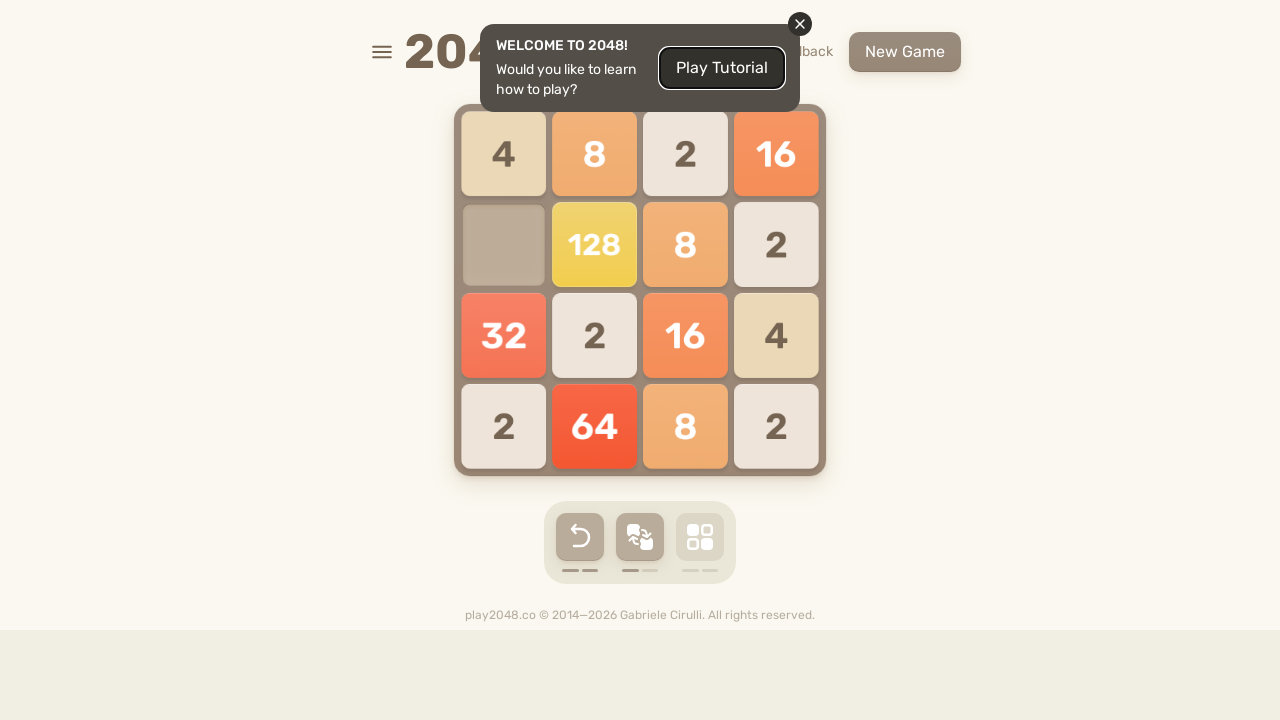

Waited 100ms for game to process moves
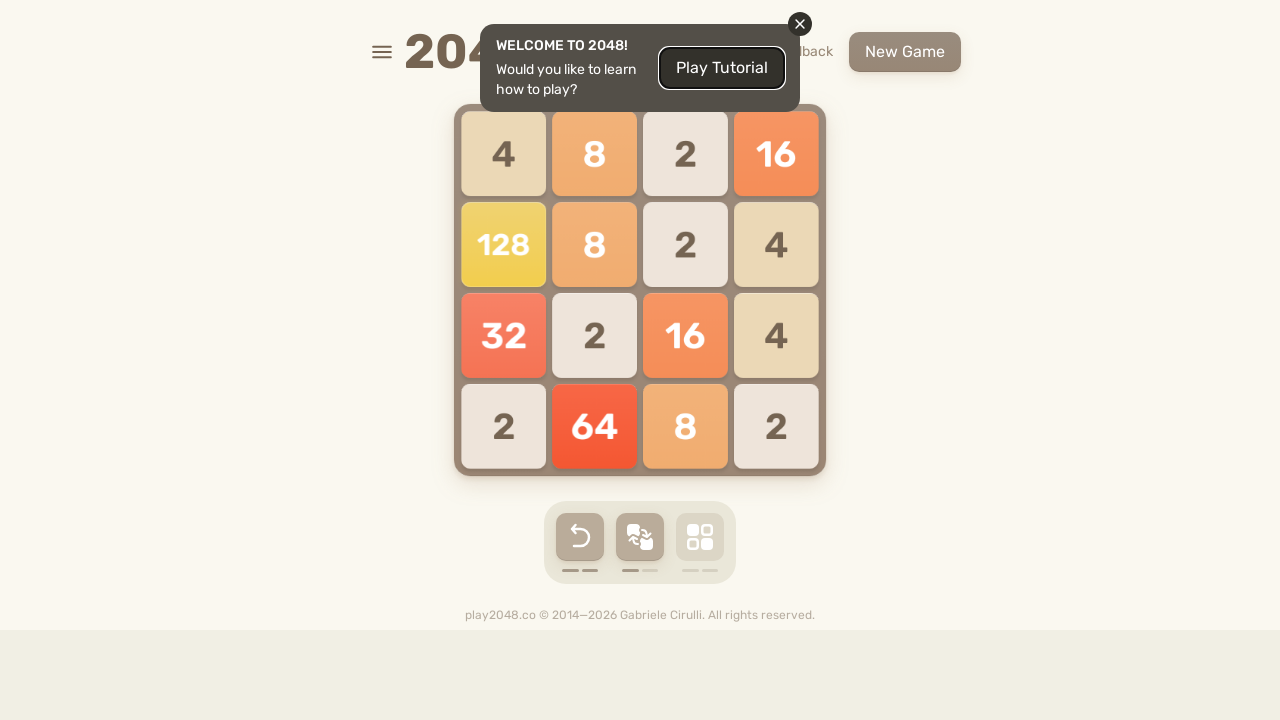

Checked for game over screen
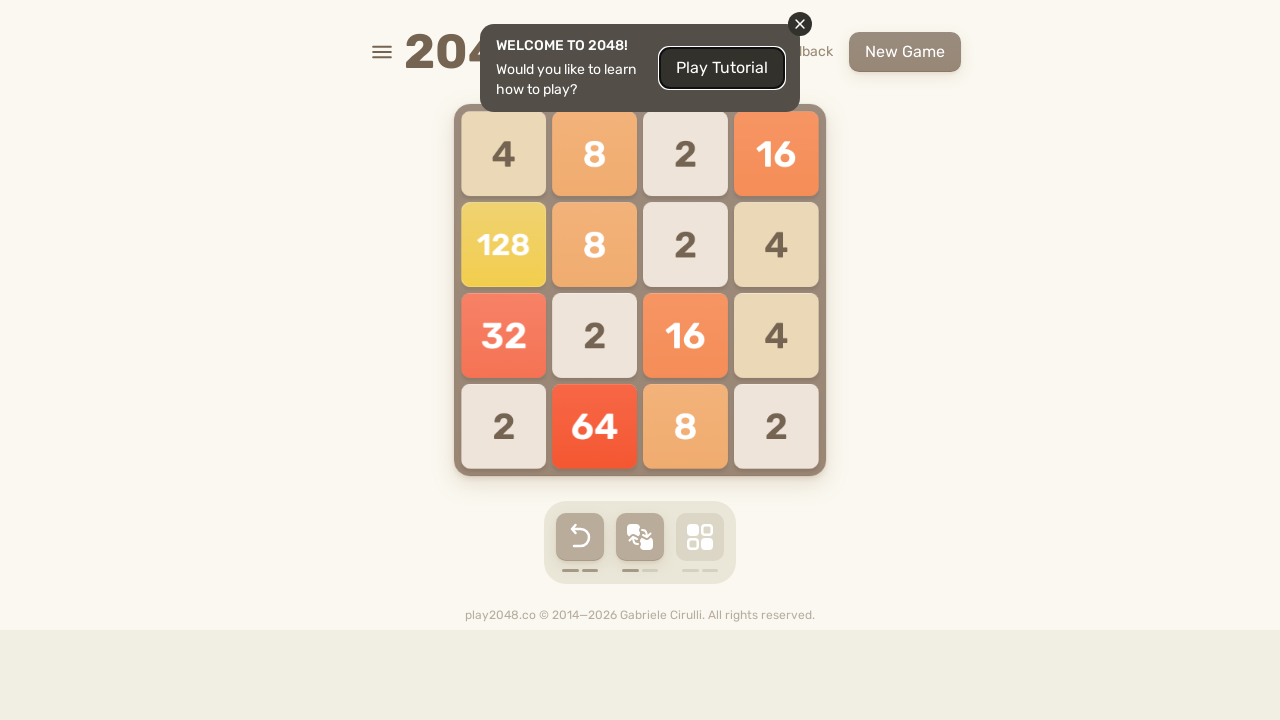

Pressed ArrowUp key on body
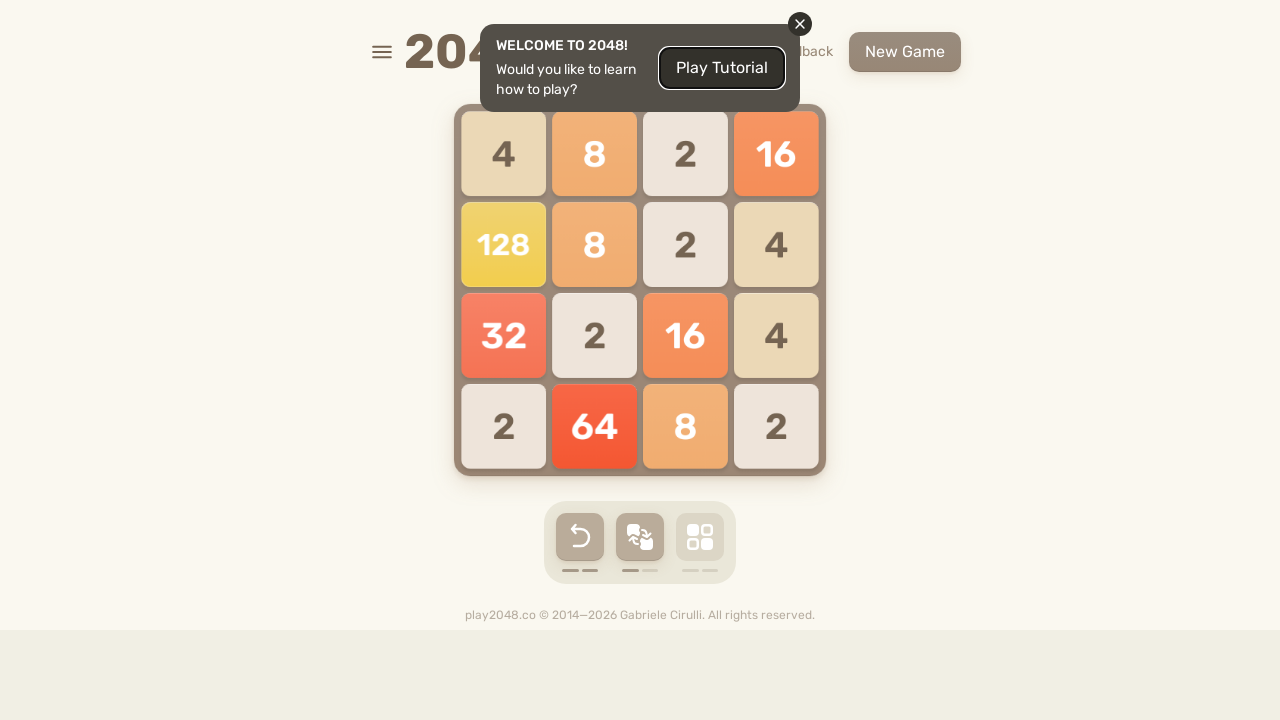

Pressed ArrowRight key on body
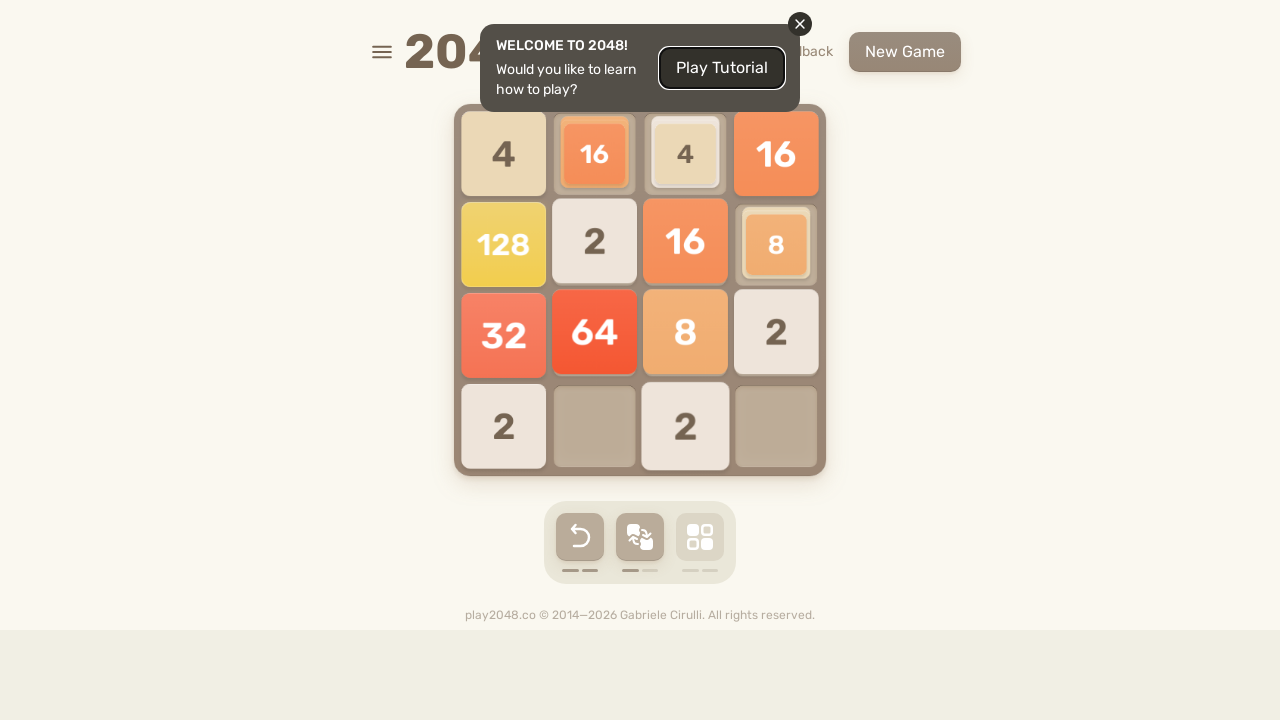

Pressed ArrowDown key on body
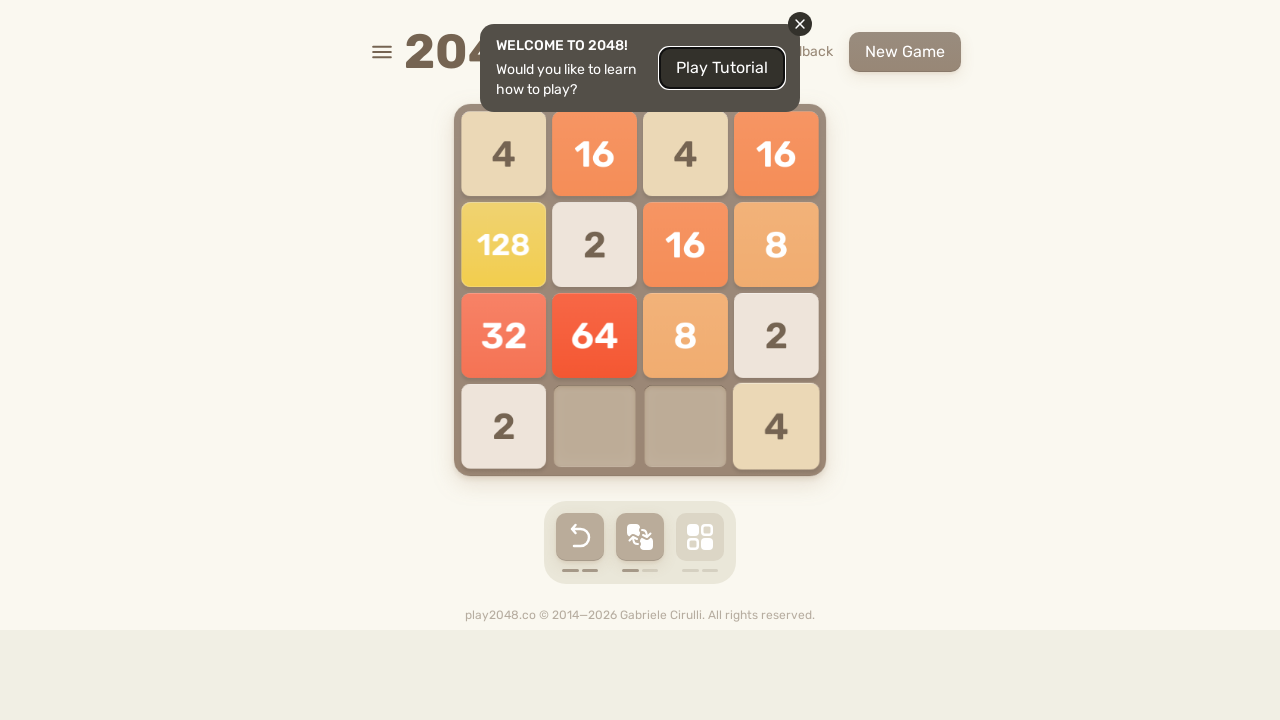

Pressed ArrowLeft key on body
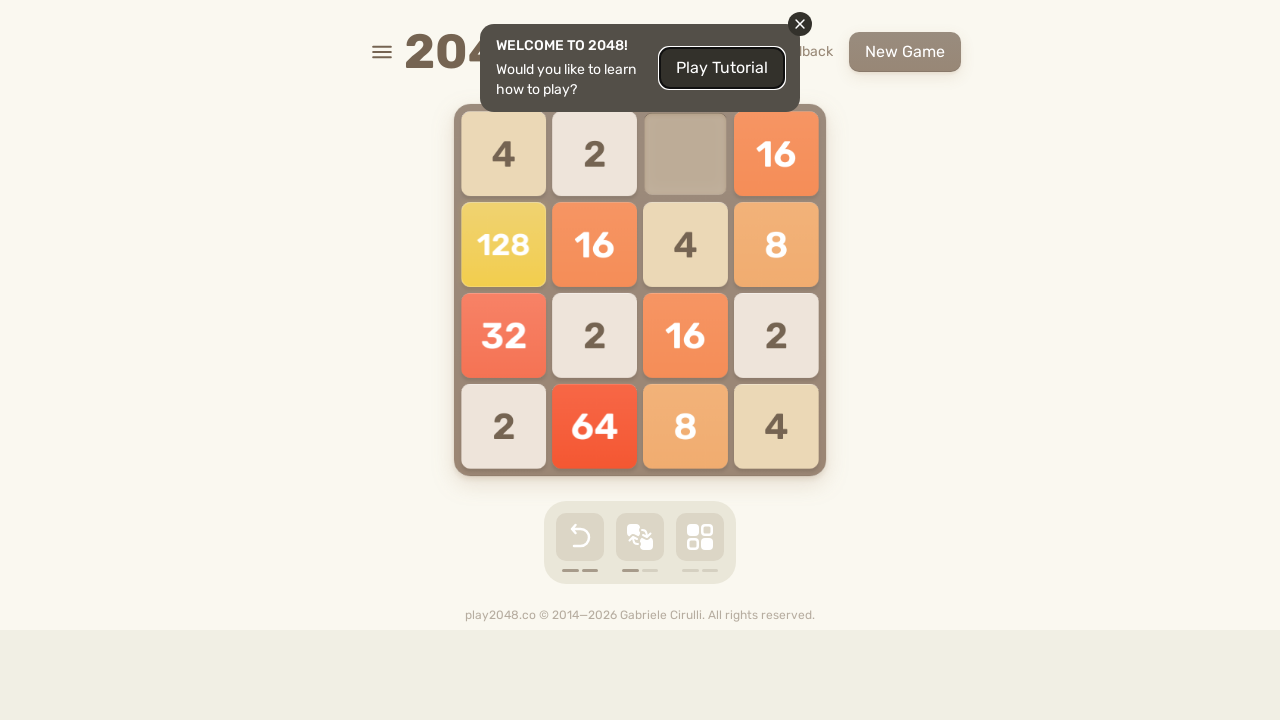

Waited 100ms for game to process moves
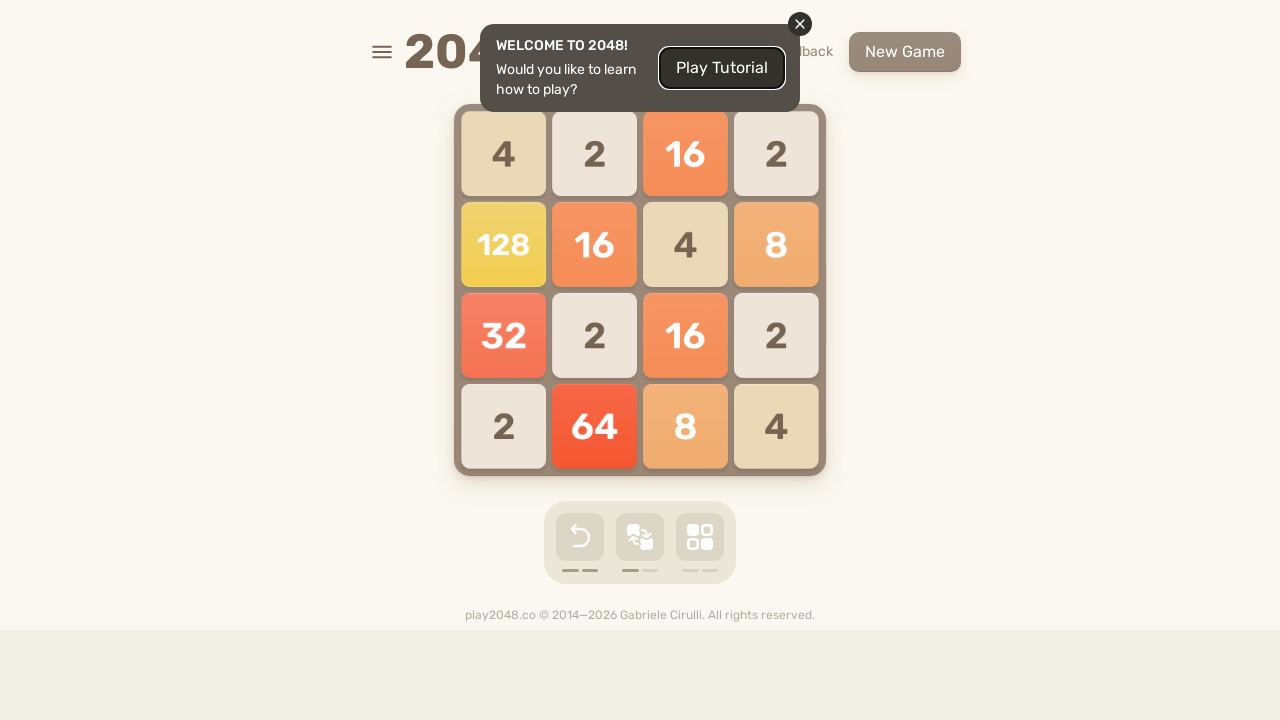

Checked for game over screen
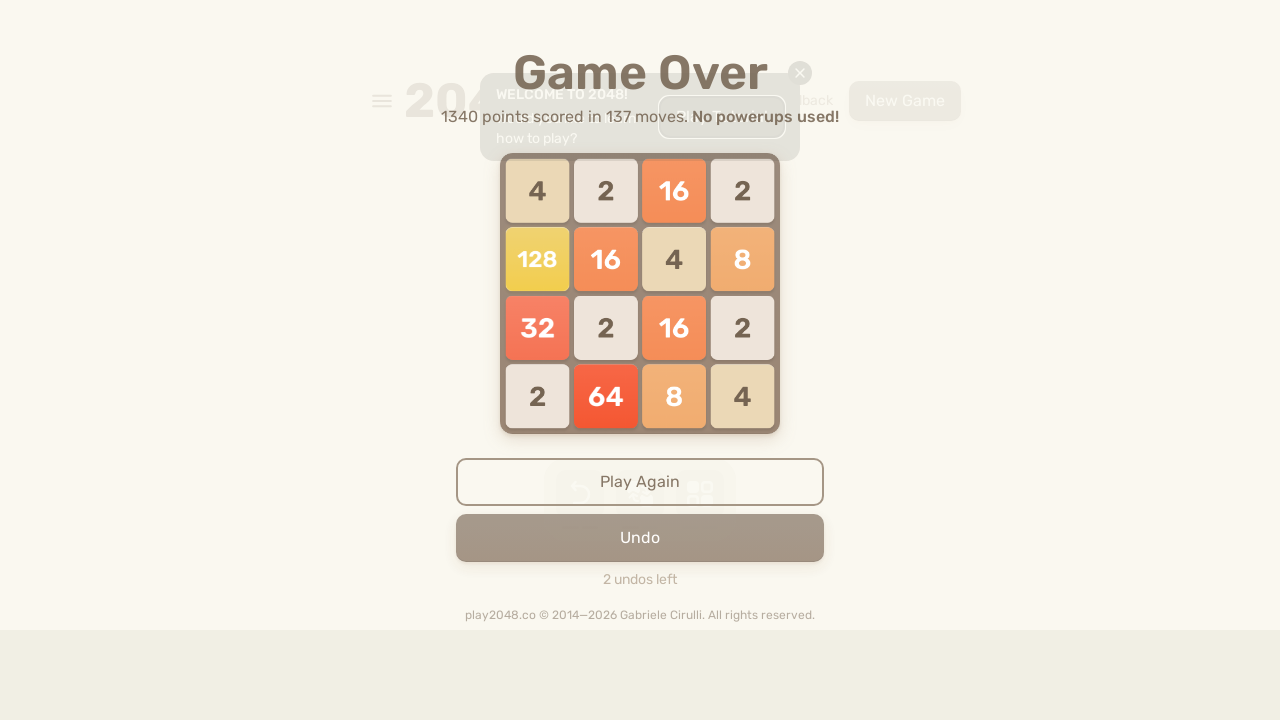

Pressed ArrowUp key on body
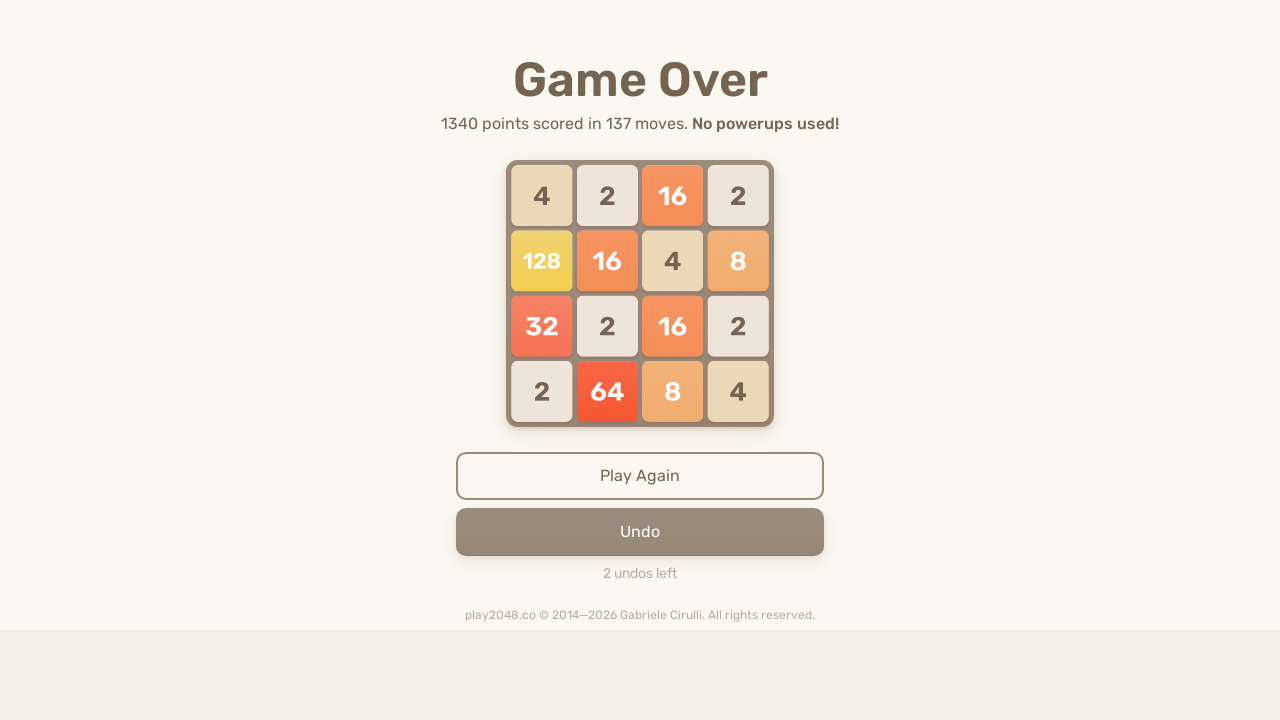

Pressed ArrowRight key on body
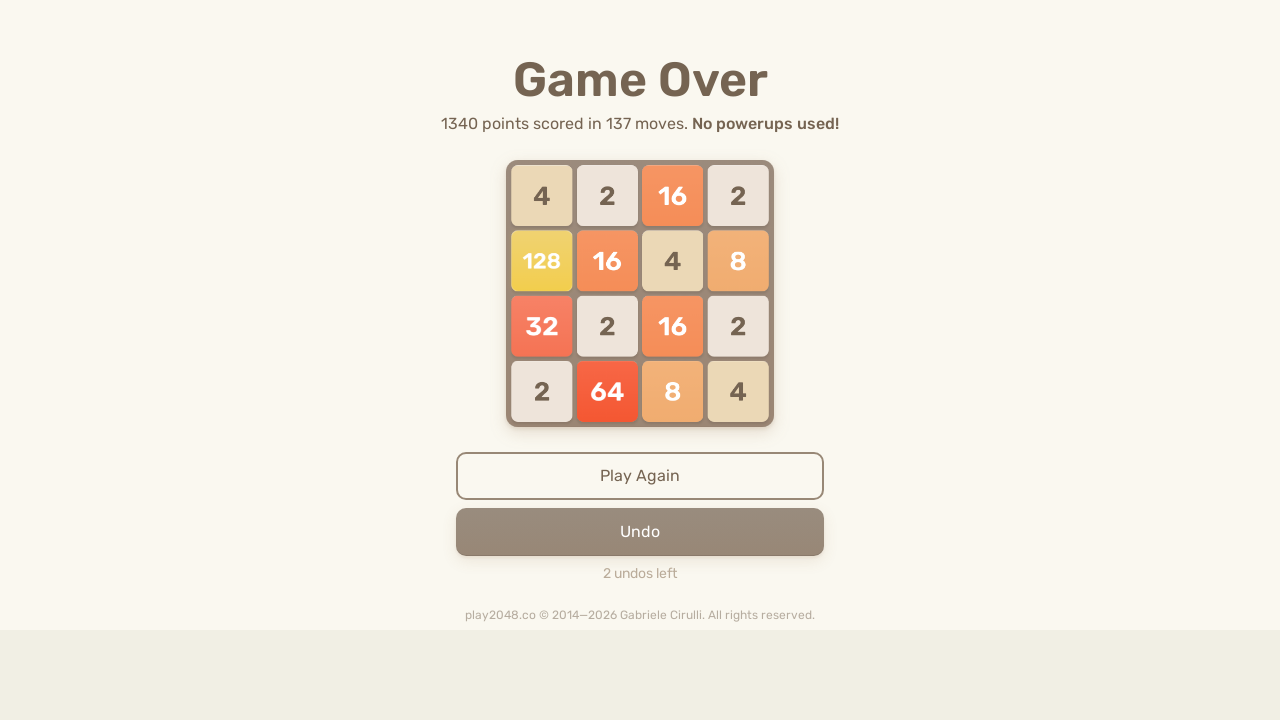

Pressed ArrowDown key on body
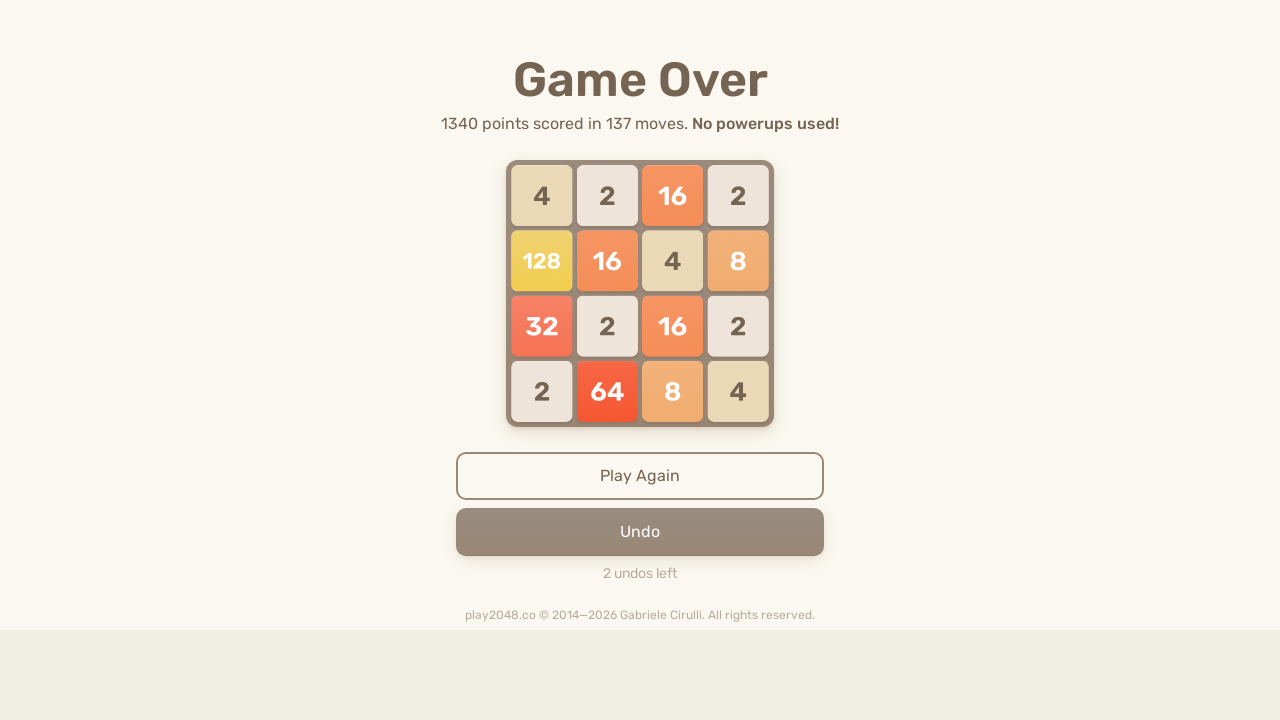

Pressed ArrowLeft key on body
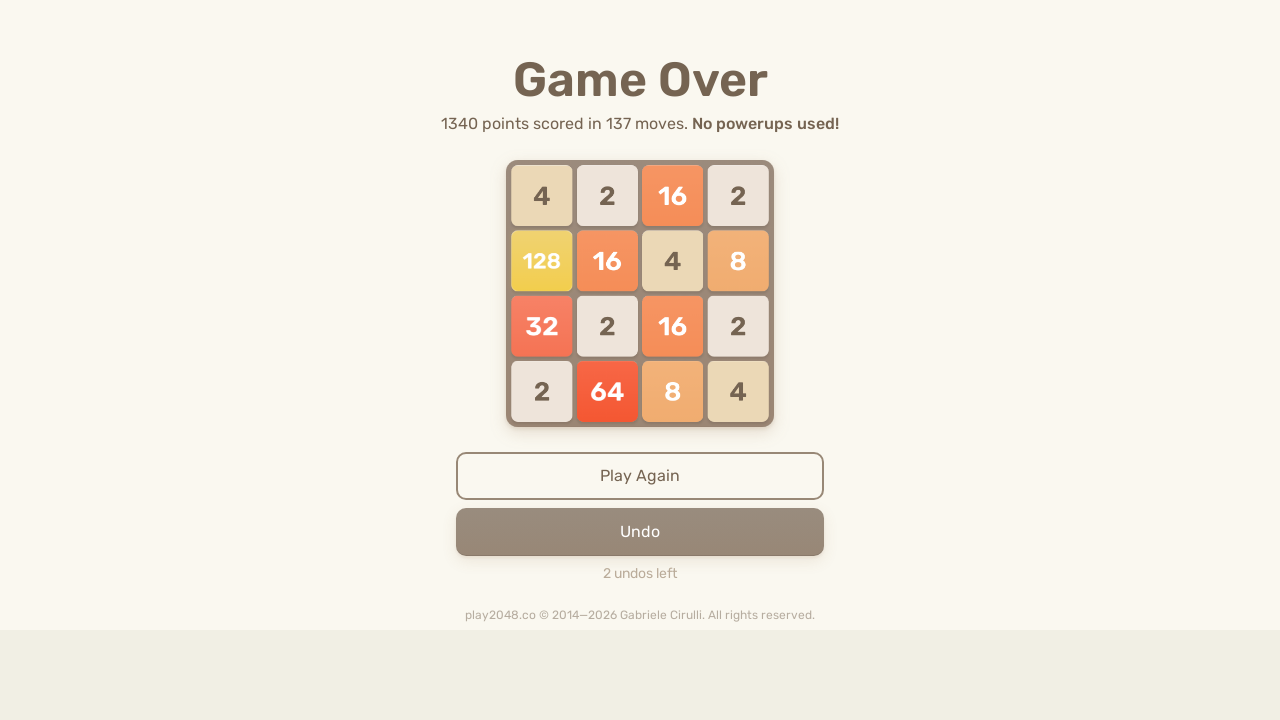

Waited 100ms for game to process moves
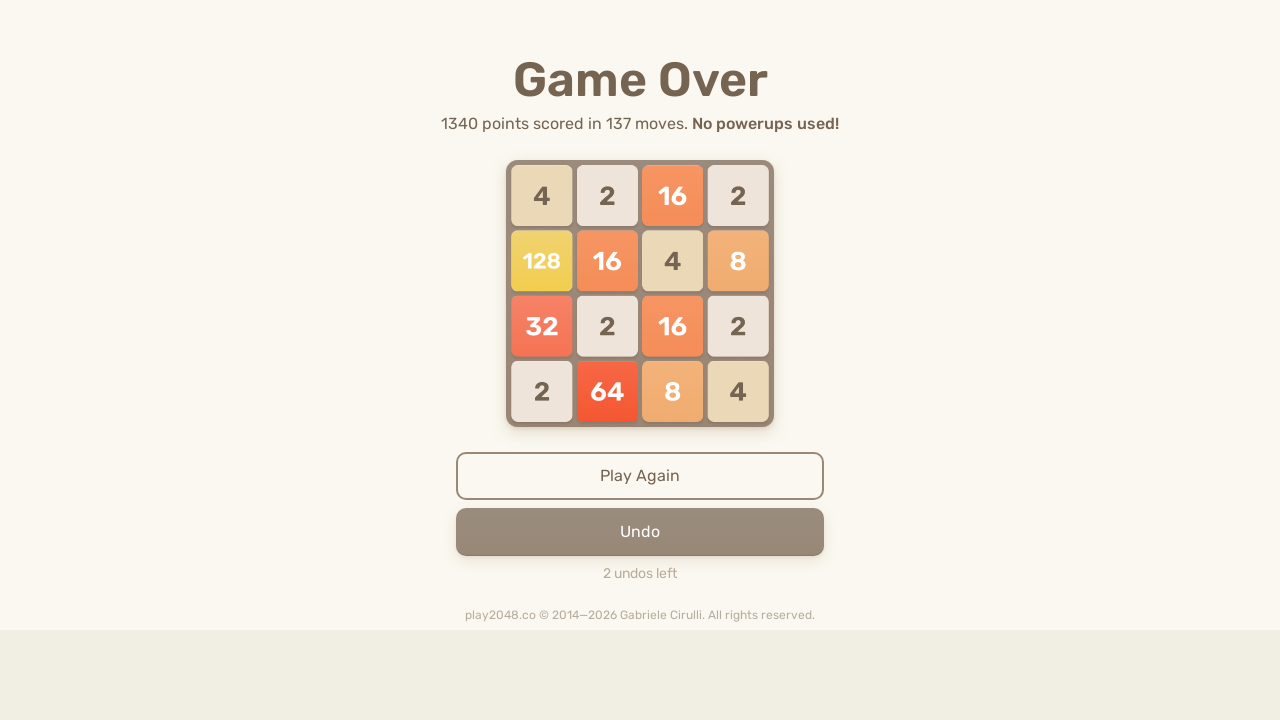

Checked for game over screen
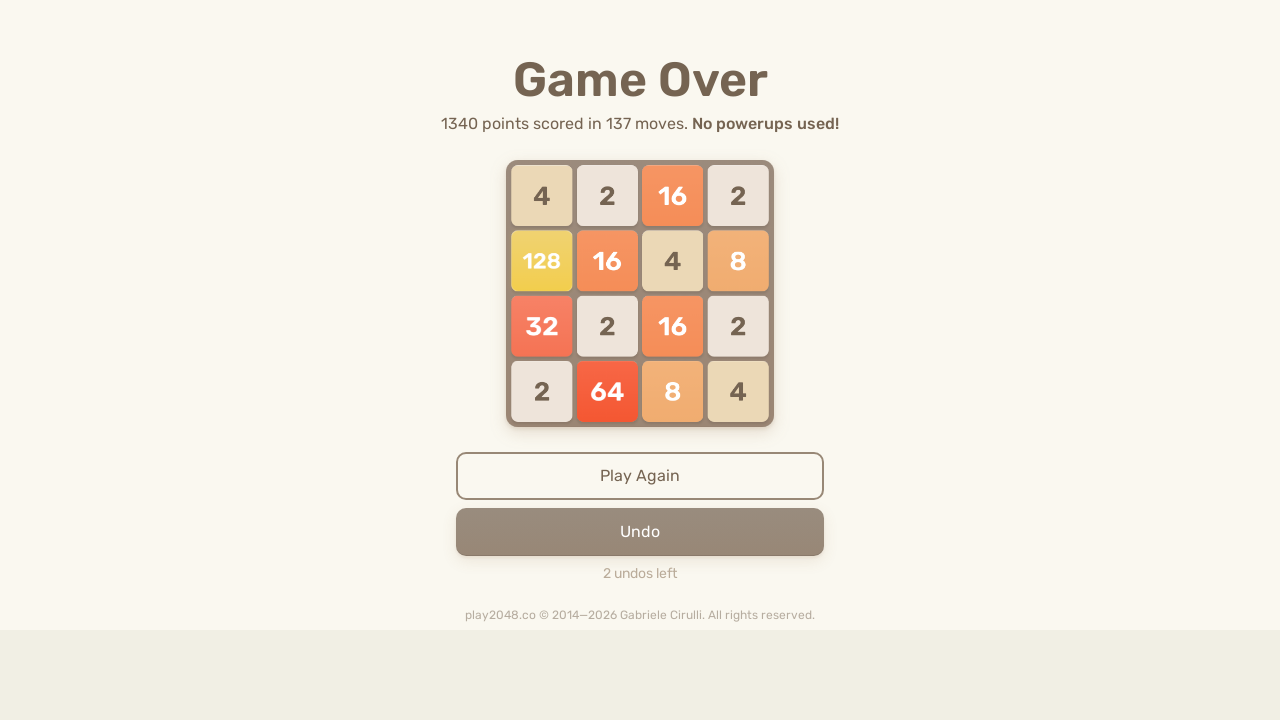

Pressed ArrowUp key on body
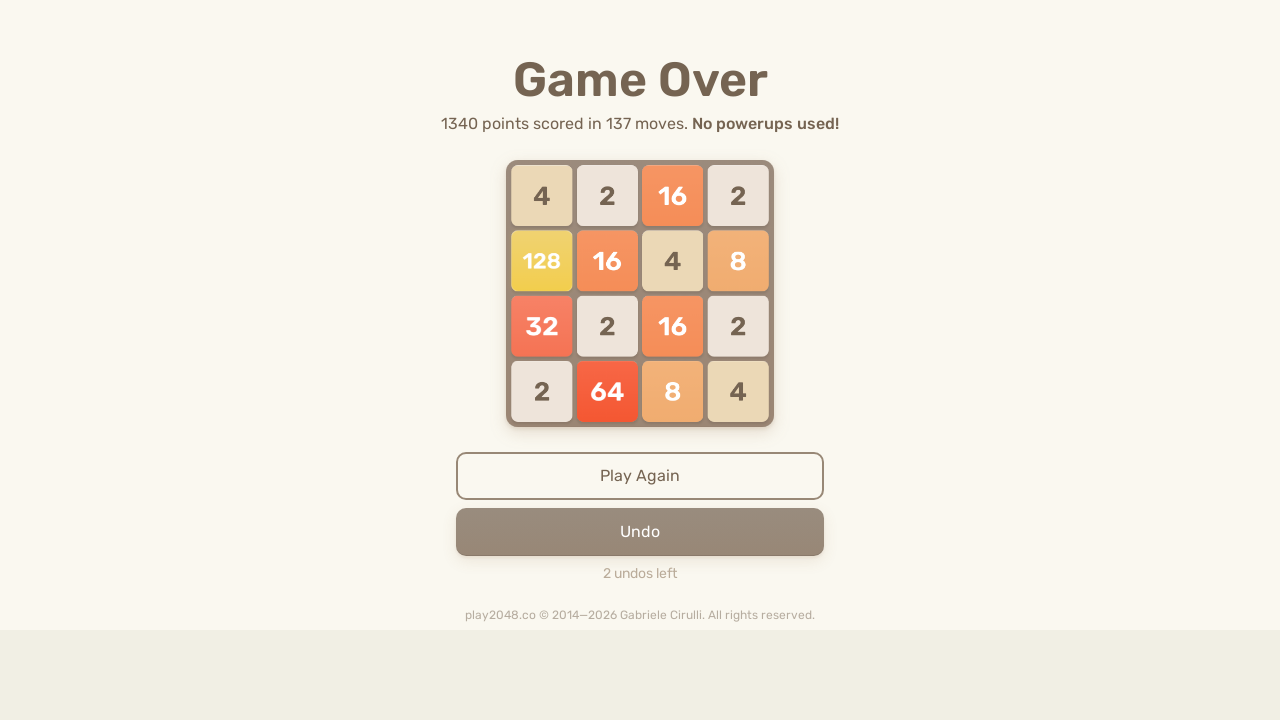

Pressed ArrowRight key on body
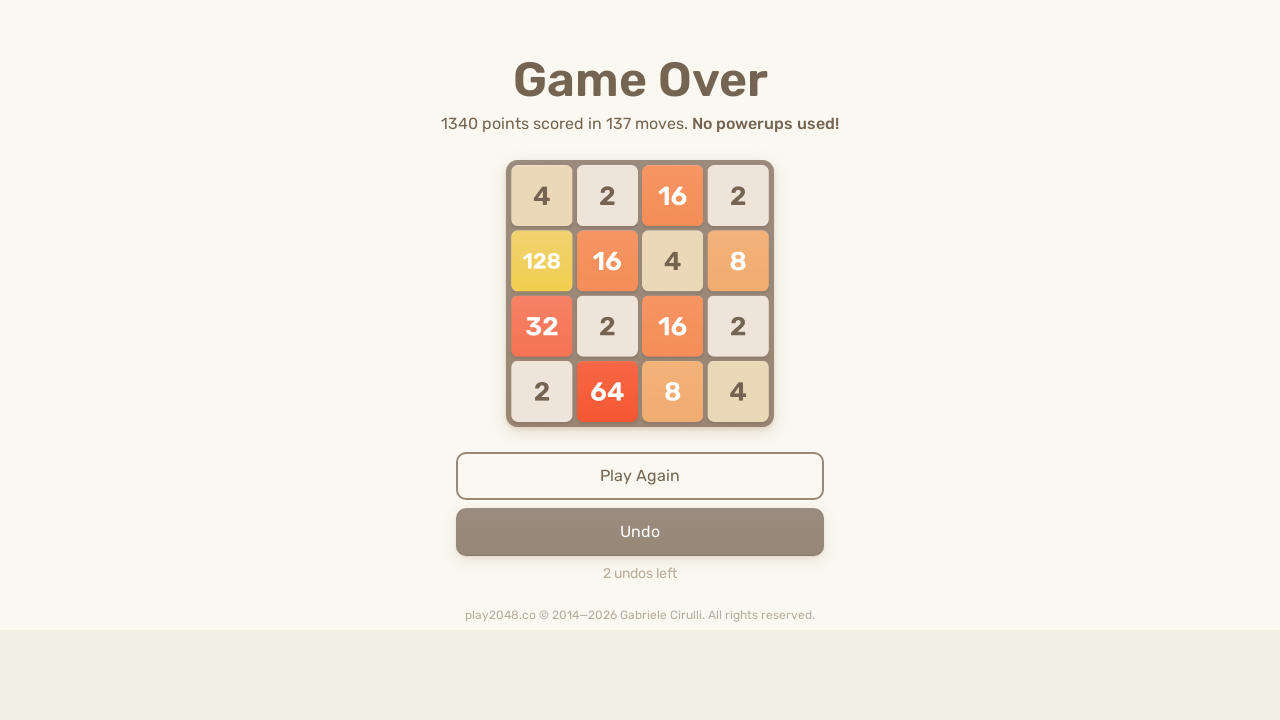

Pressed ArrowDown key on body
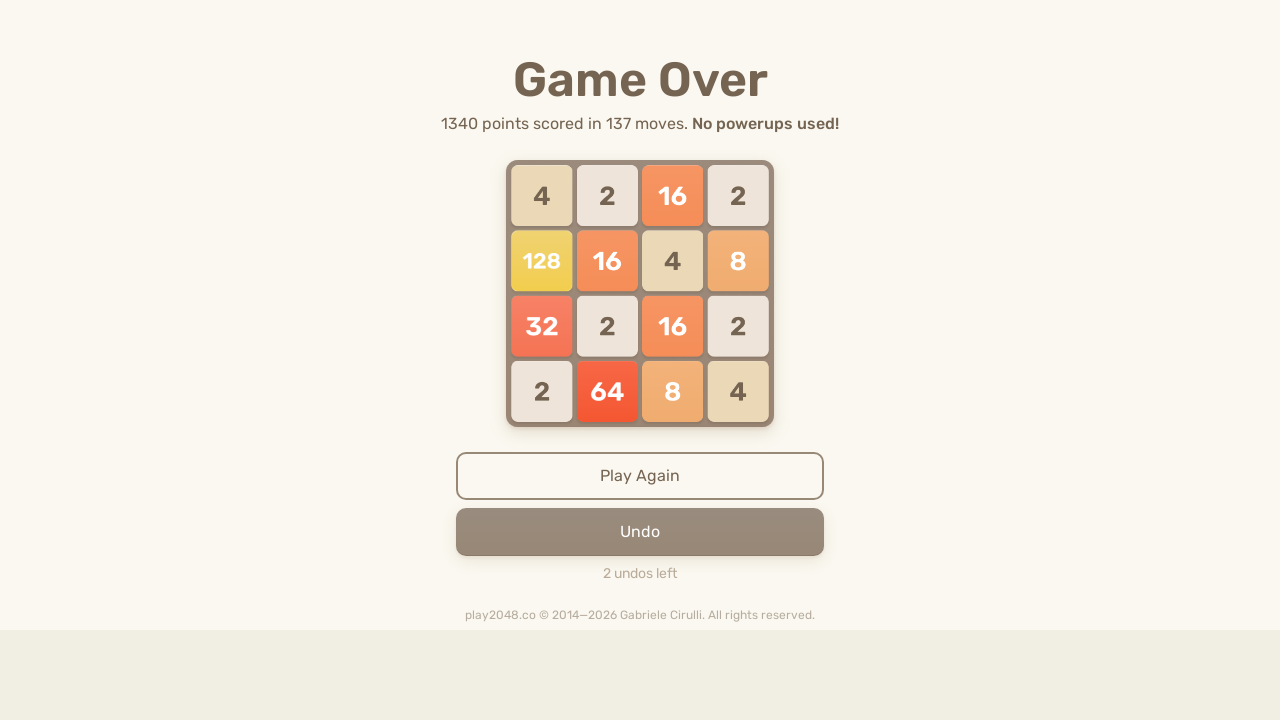

Pressed ArrowLeft key on body
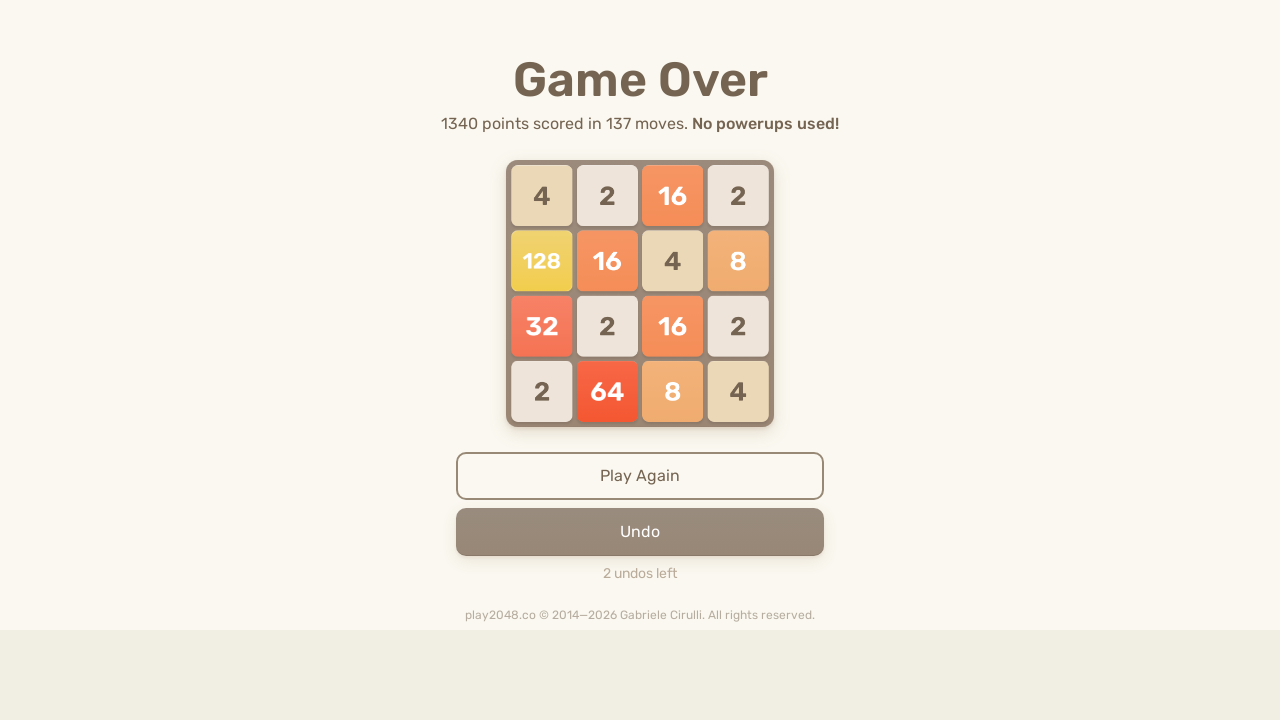

Waited 100ms for game to process moves
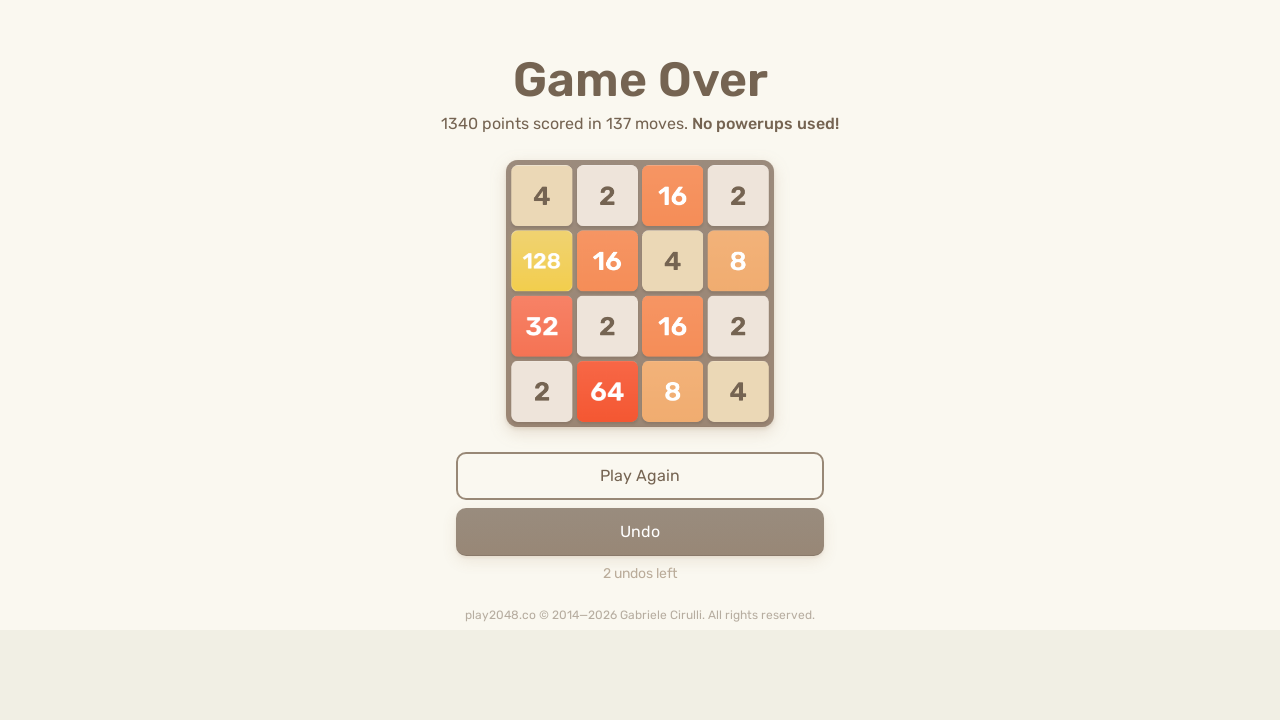

Checked for game over screen
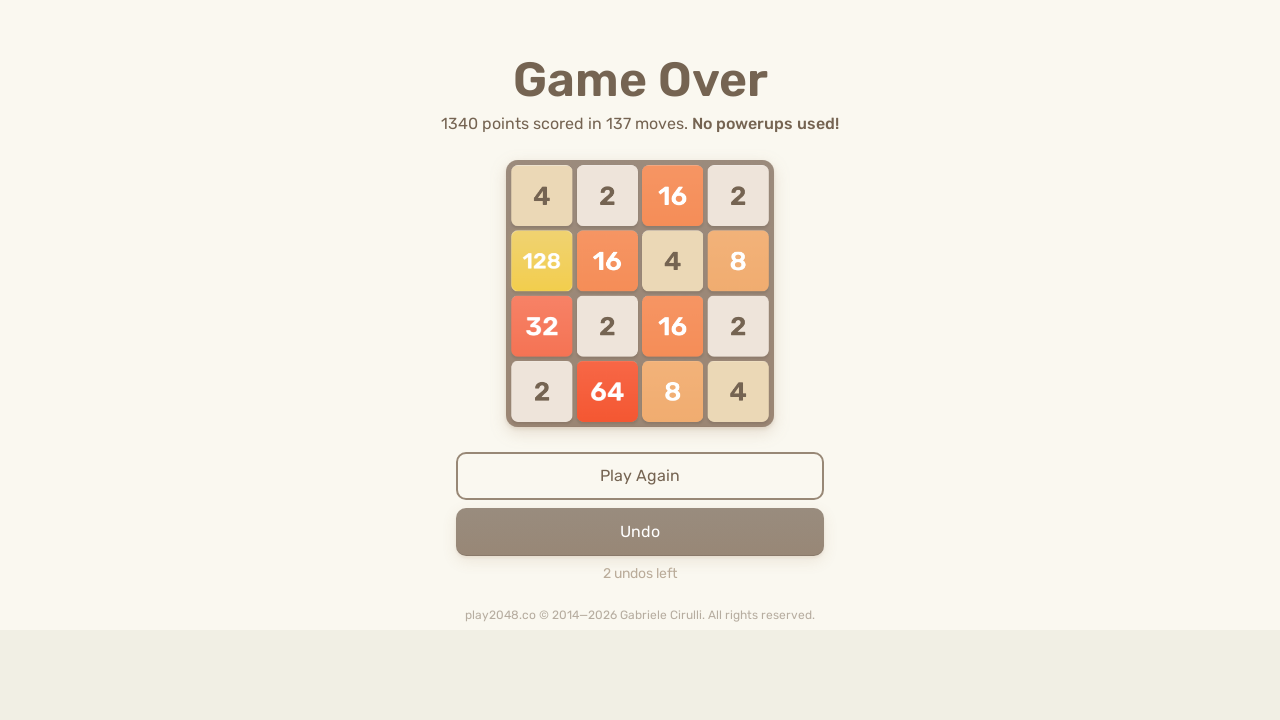

Pressed ArrowUp key on body
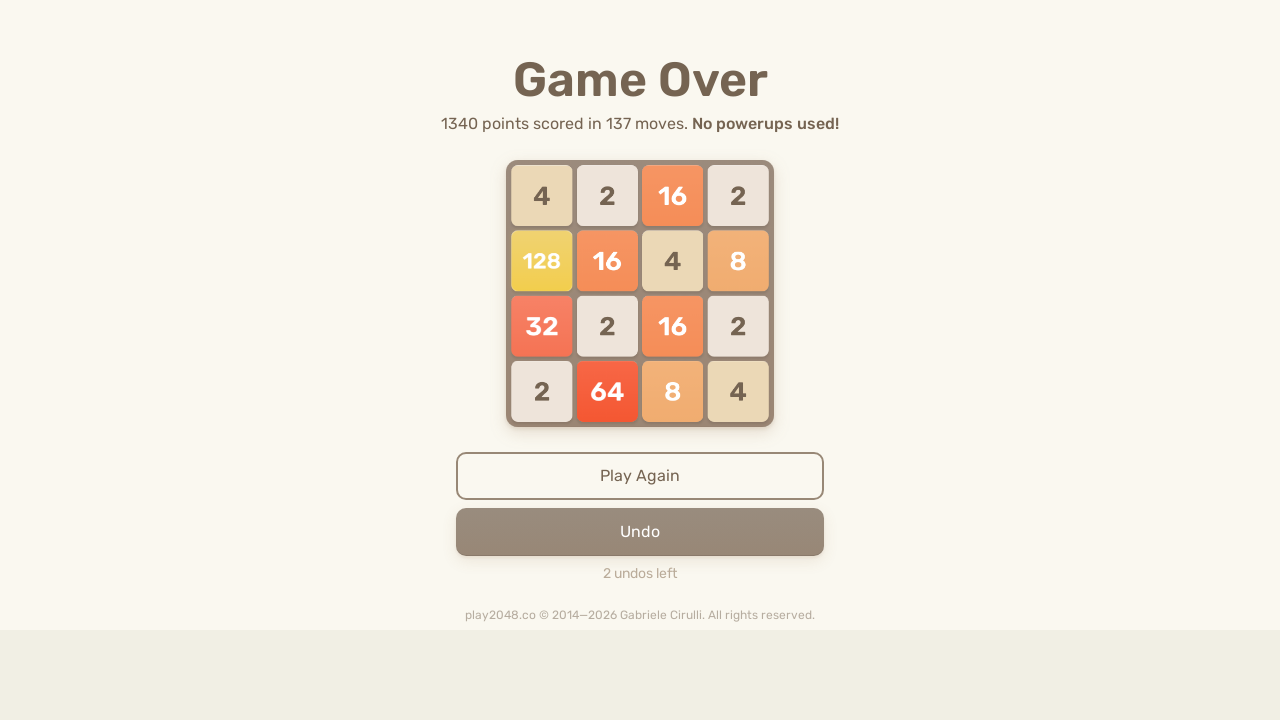

Pressed ArrowRight key on body
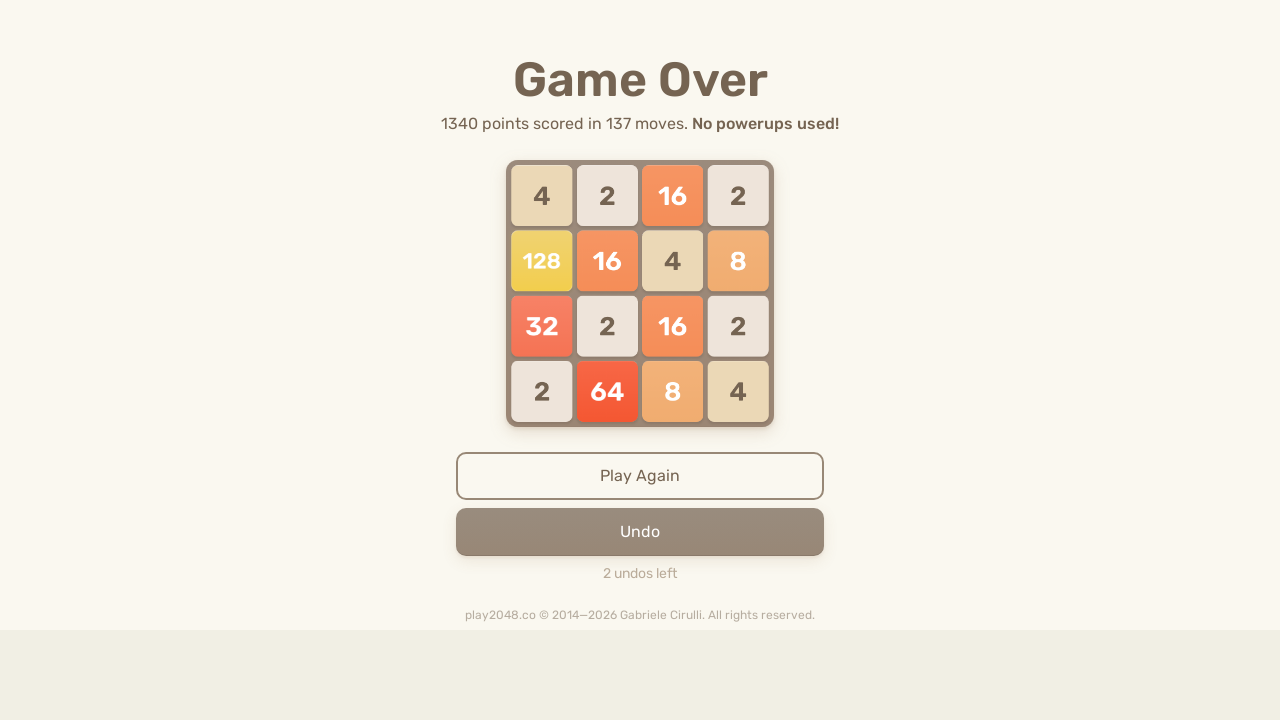

Pressed ArrowDown key on body
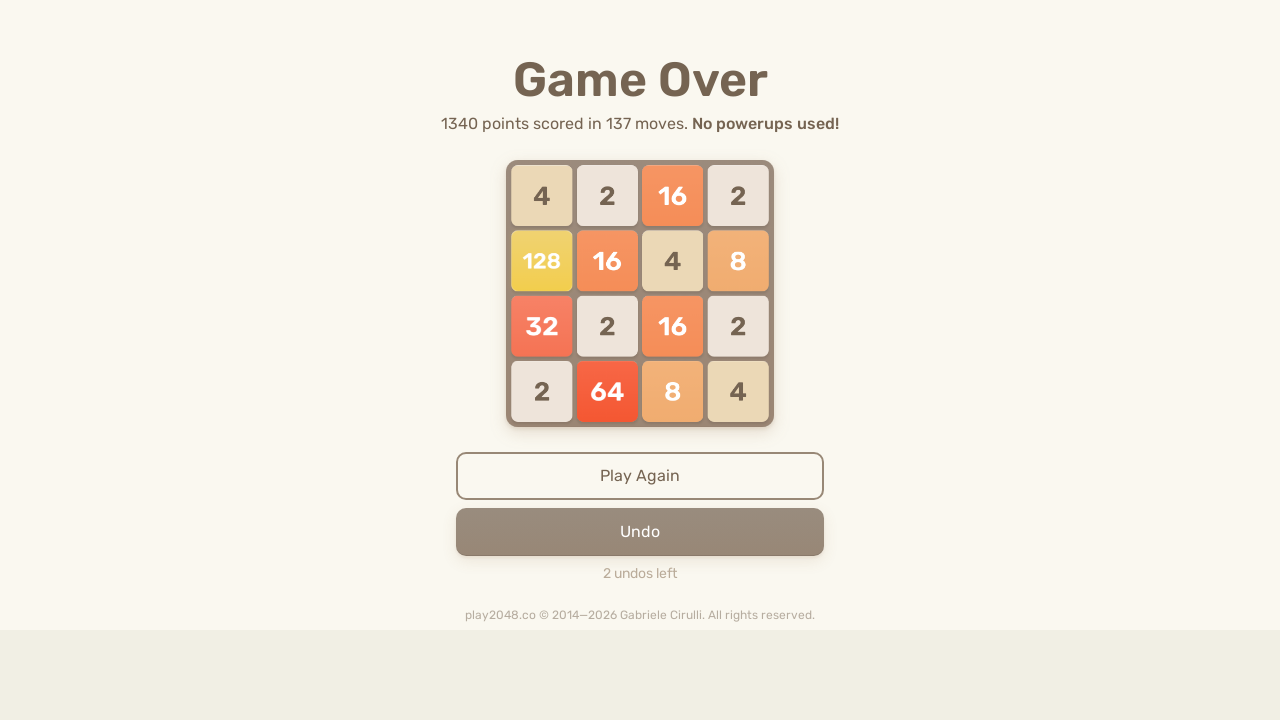

Pressed ArrowLeft key on body
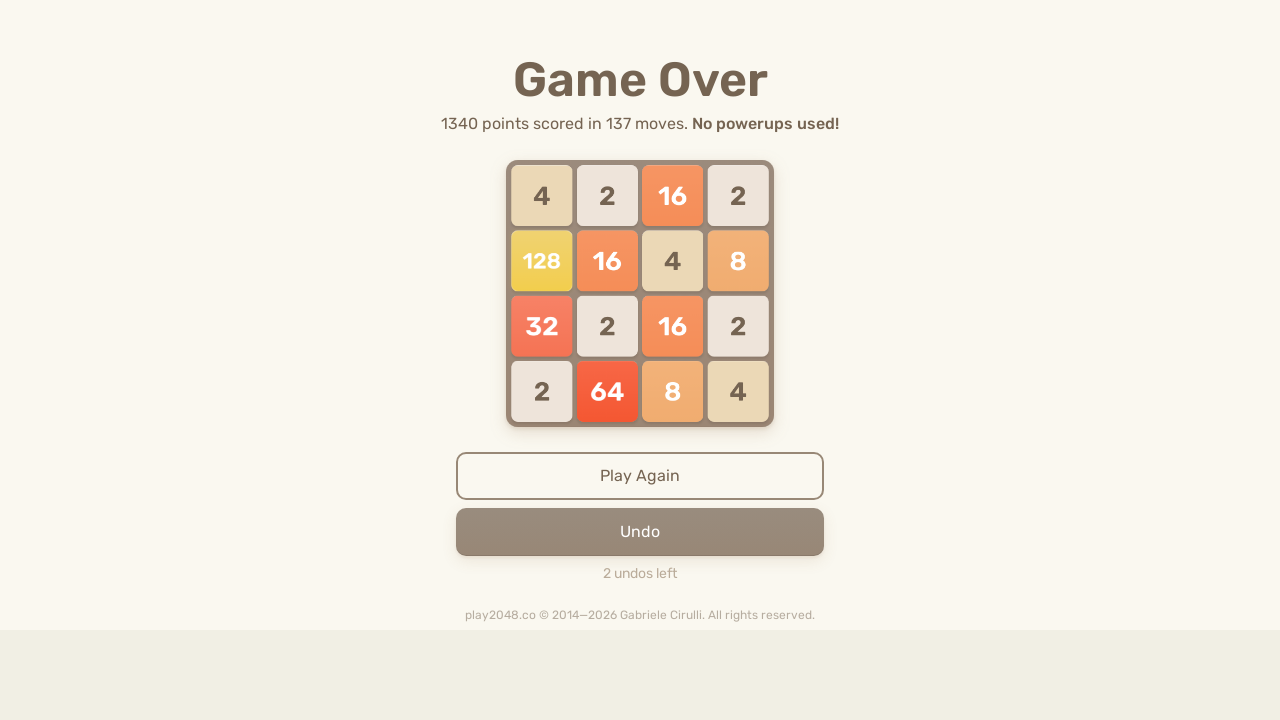

Waited 100ms for game to process moves
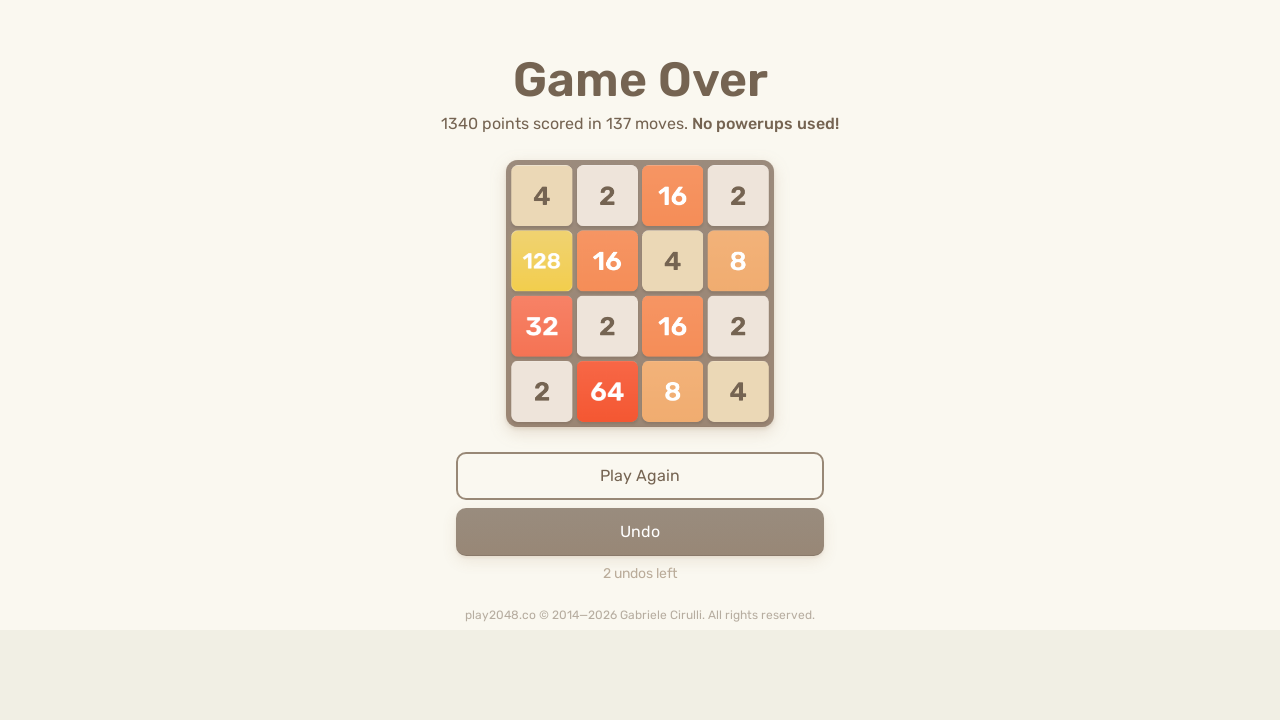

Checked for game over screen
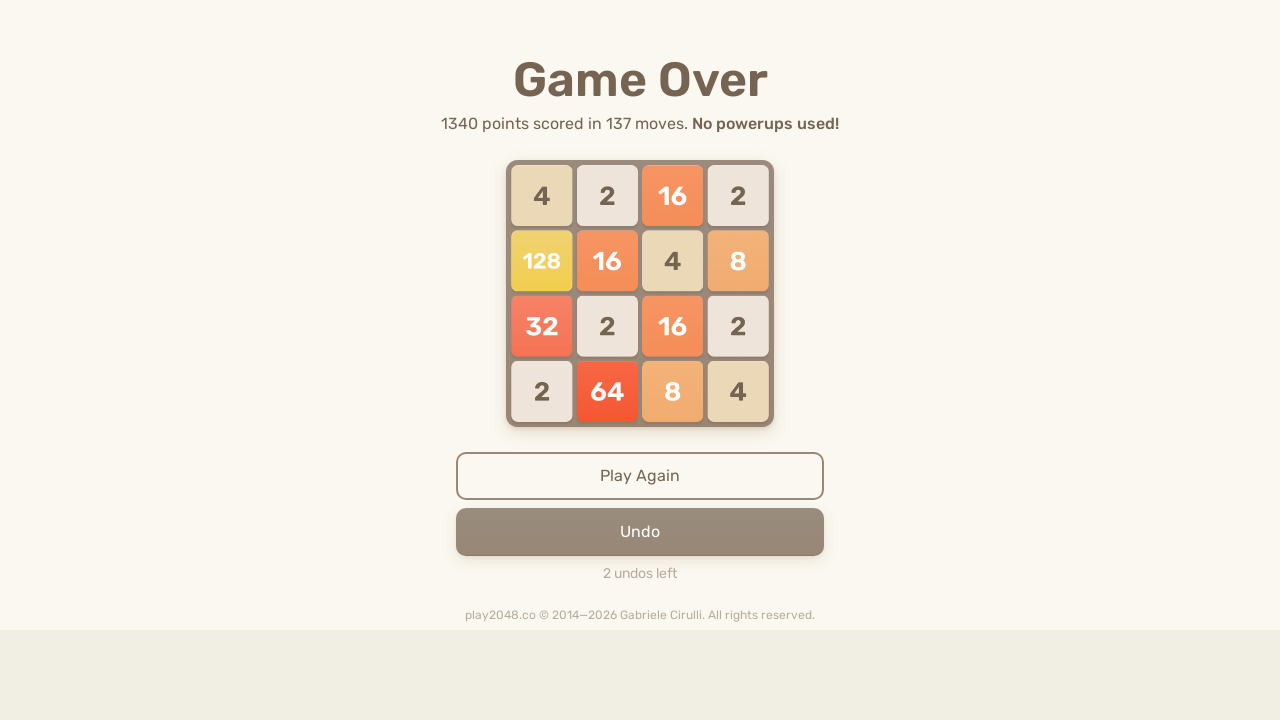

Pressed ArrowUp key on body
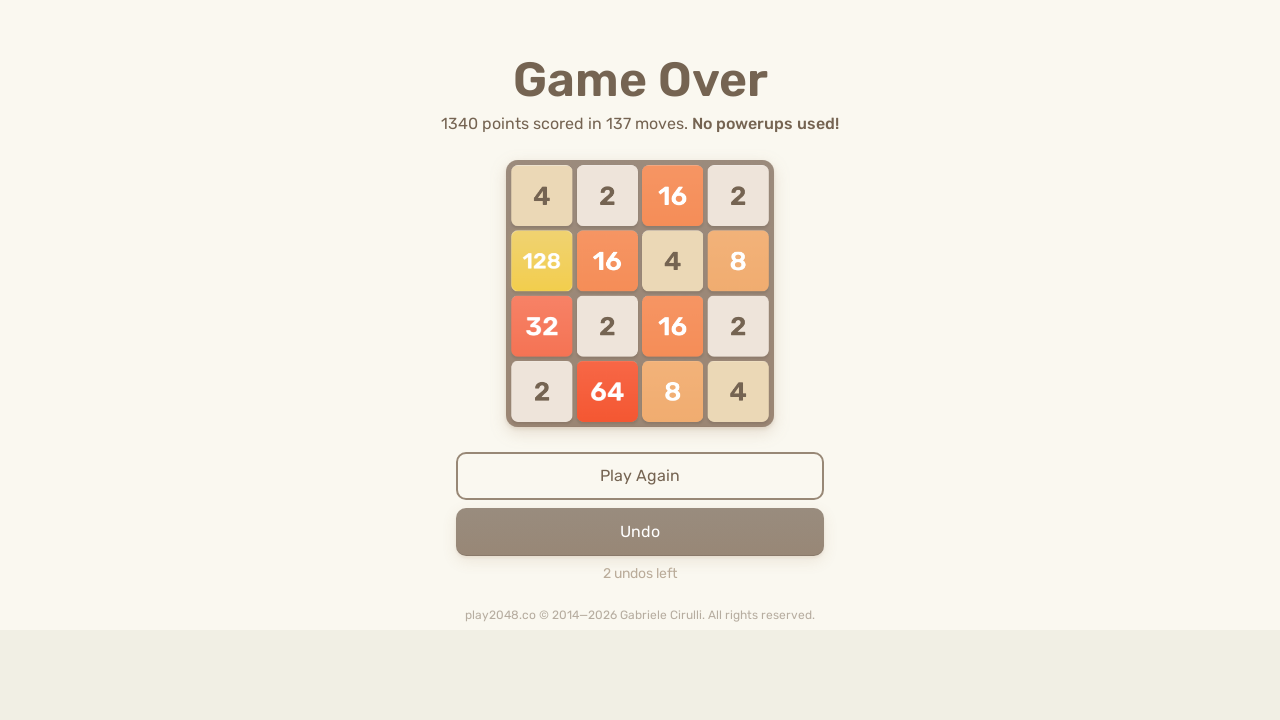

Pressed ArrowRight key on body
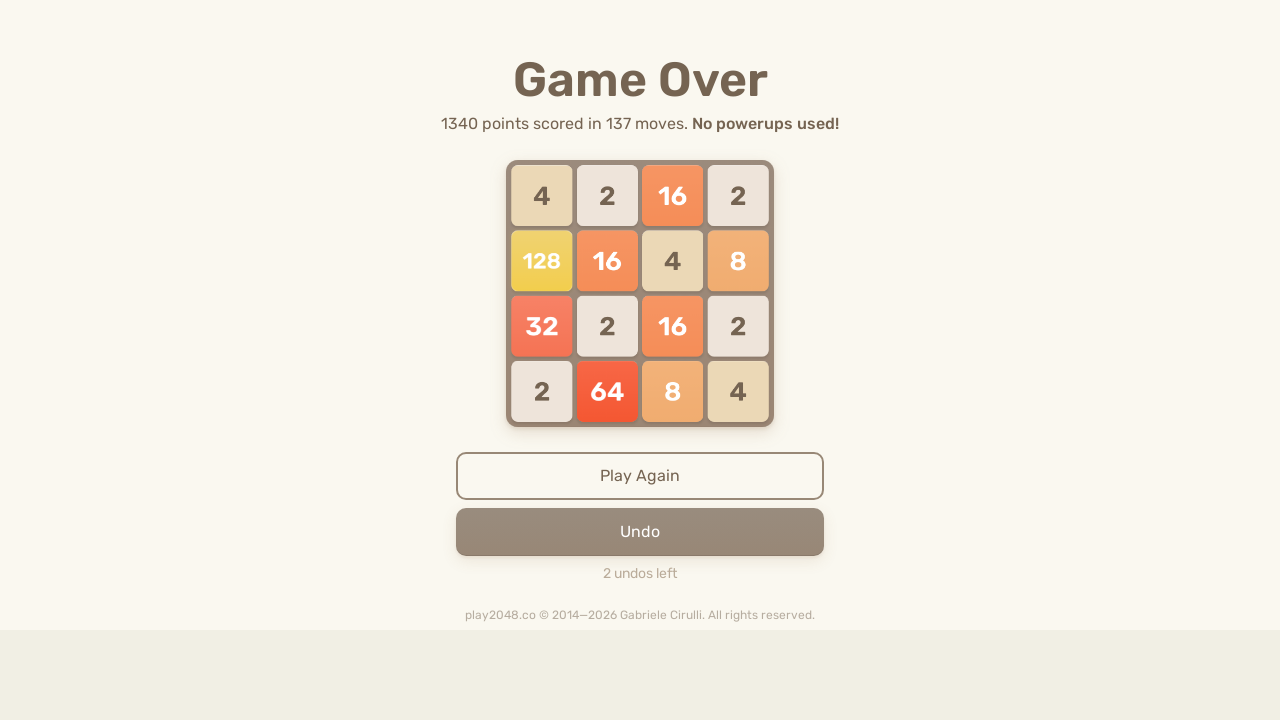

Pressed ArrowDown key on body
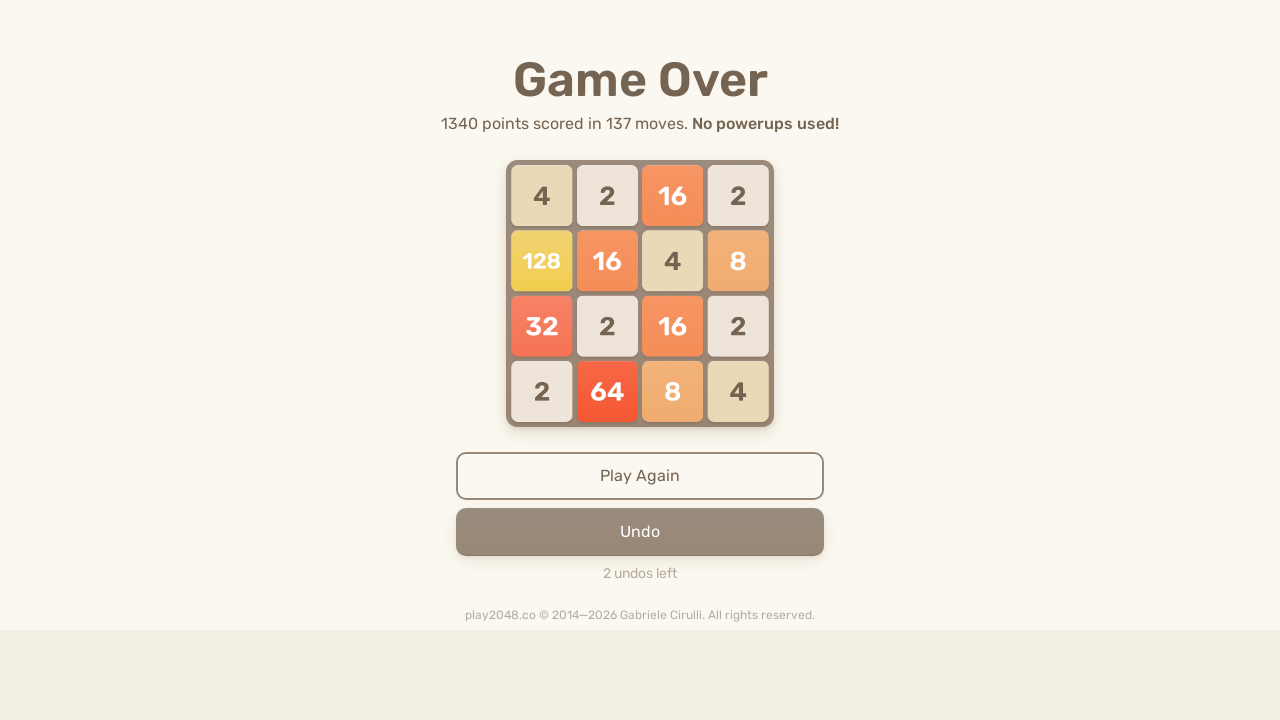

Pressed ArrowLeft key on body
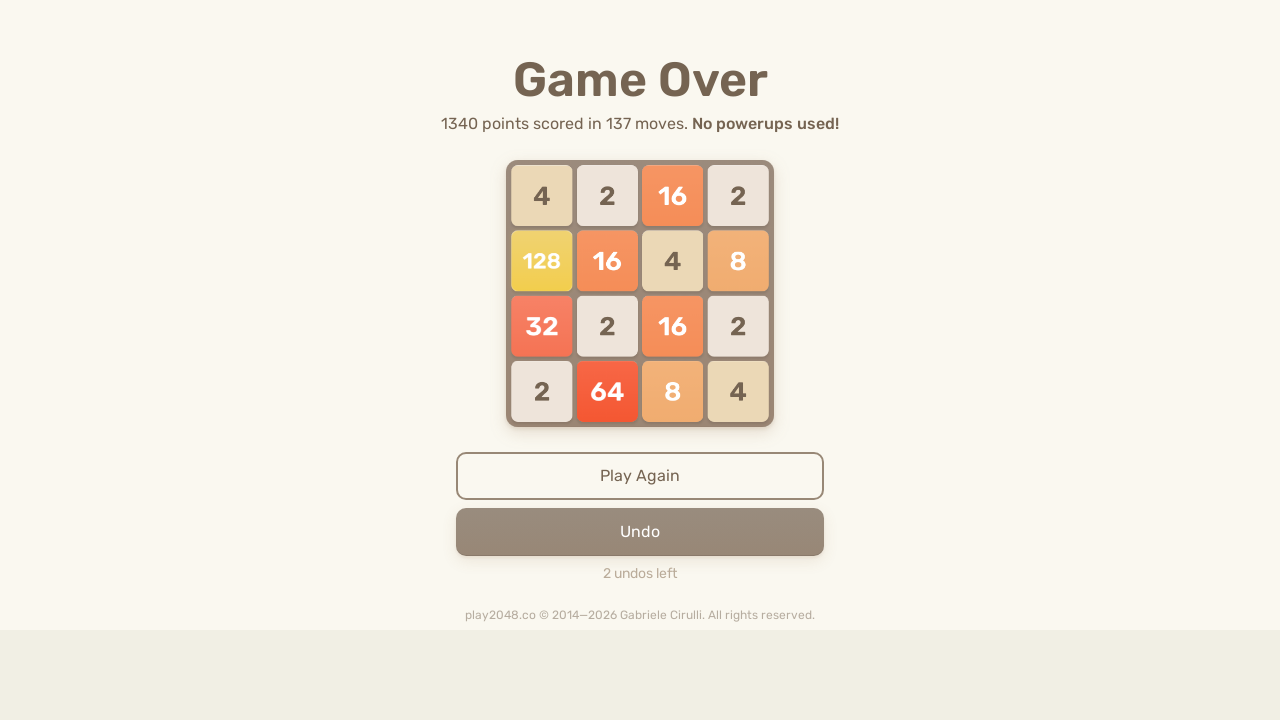

Waited 100ms for game to process moves
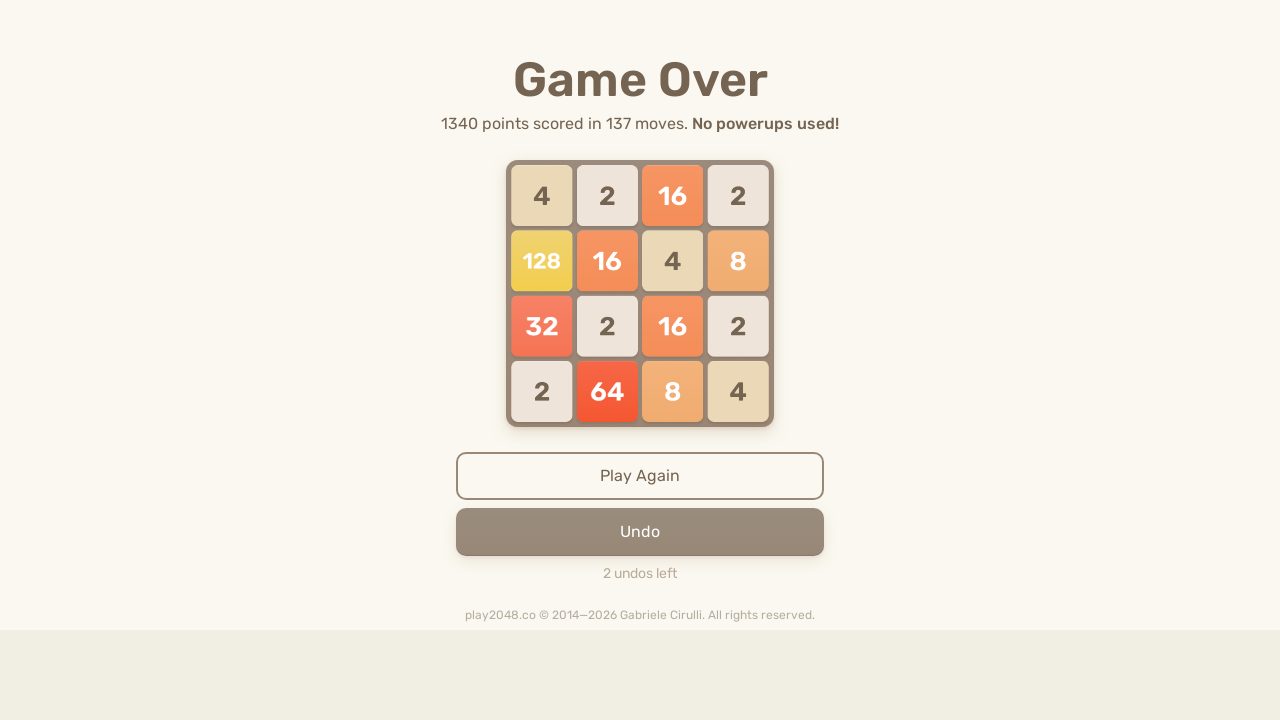

Checked for game over screen
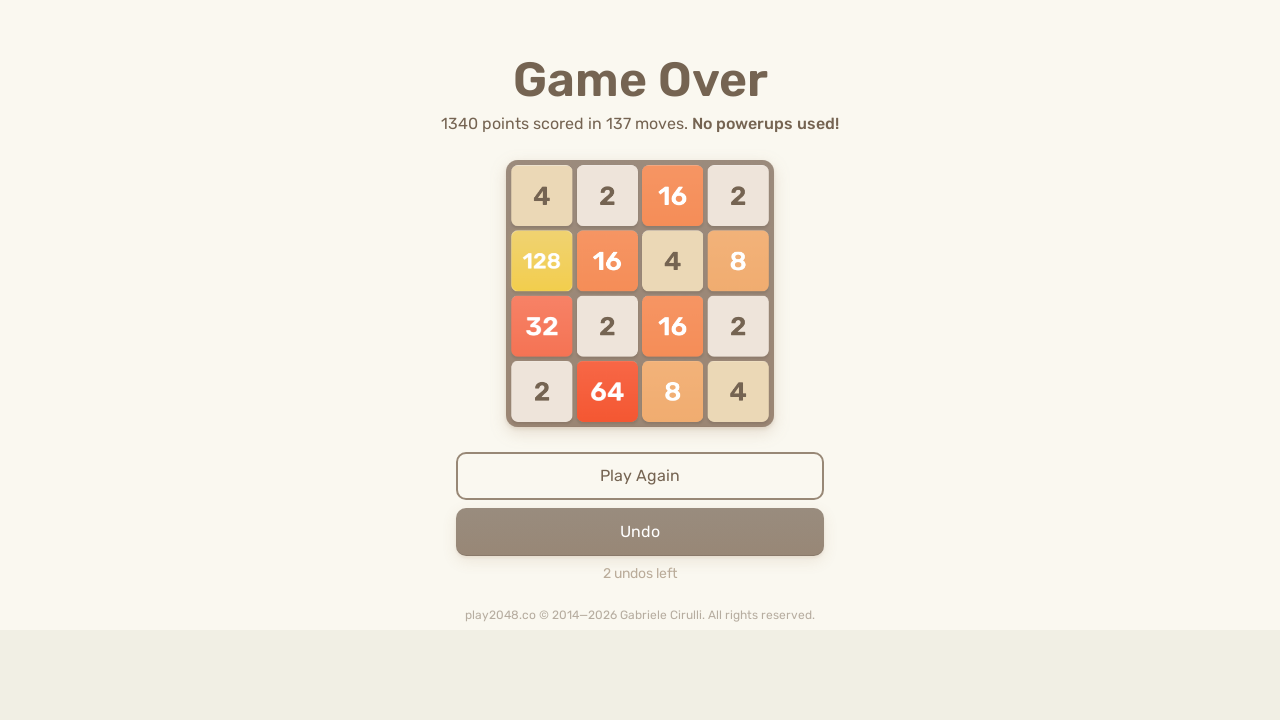

Pressed ArrowUp key on body
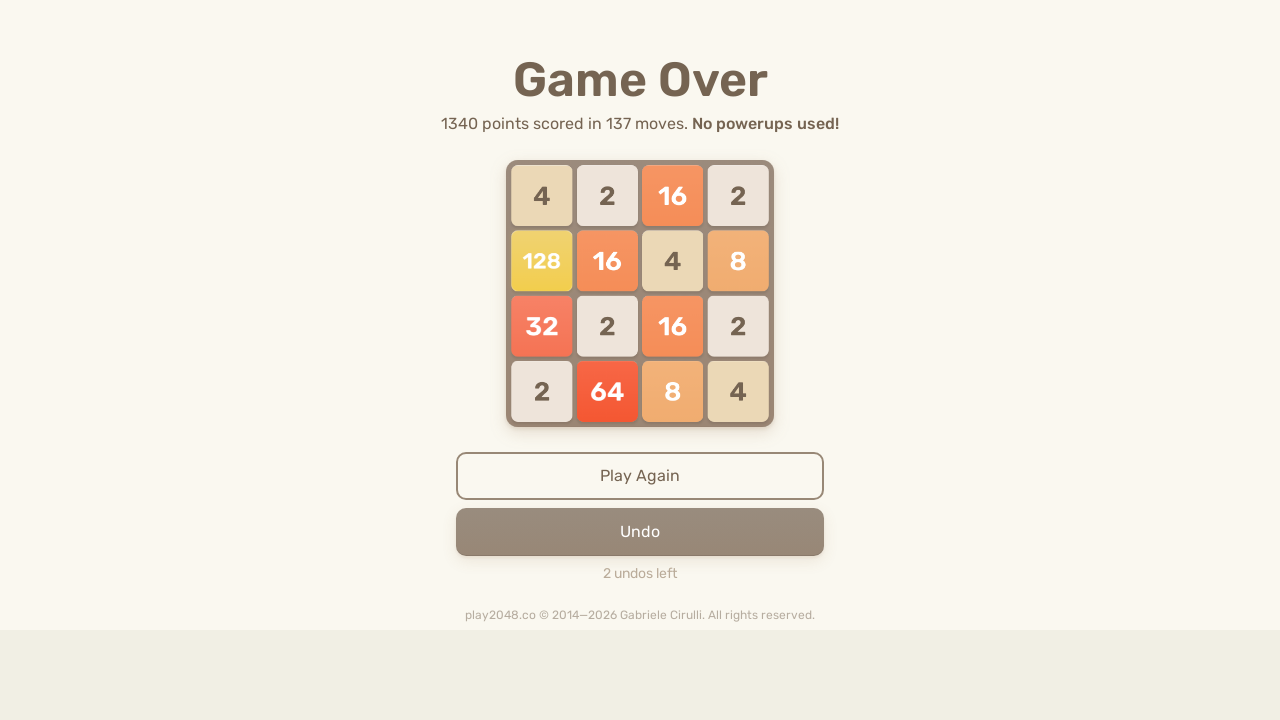

Pressed ArrowRight key on body
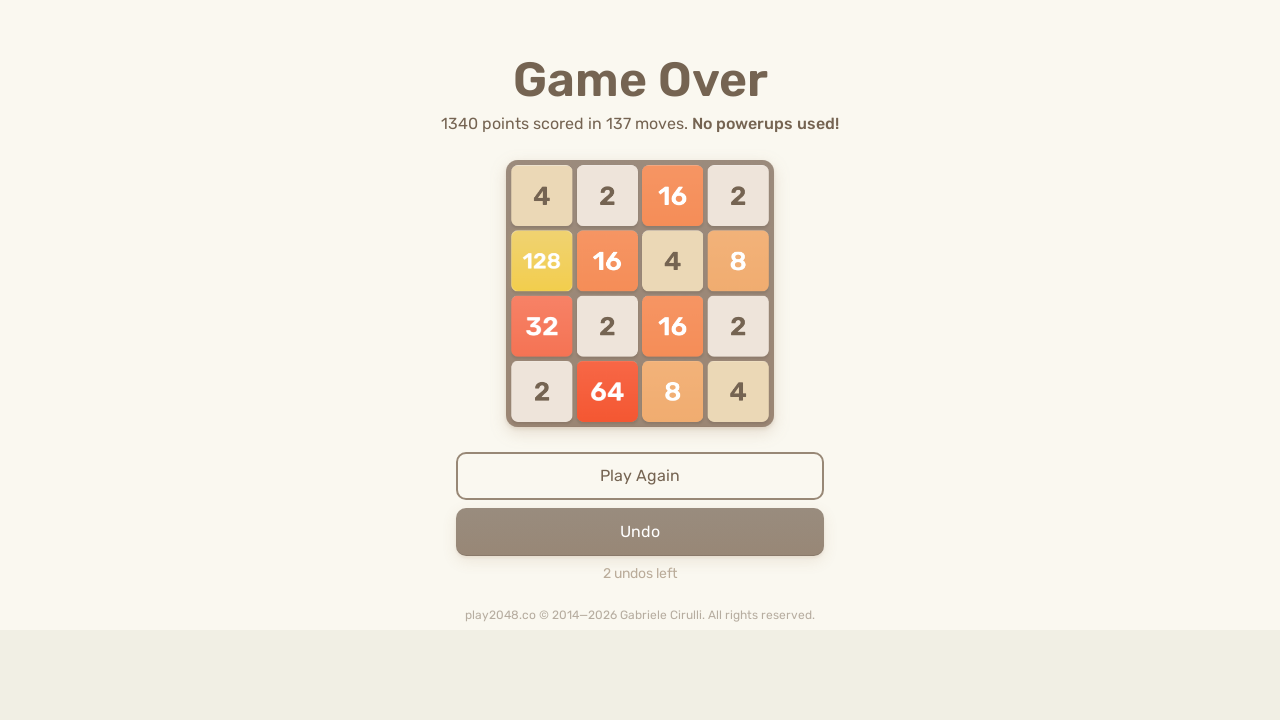

Pressed ArrowDown key on body
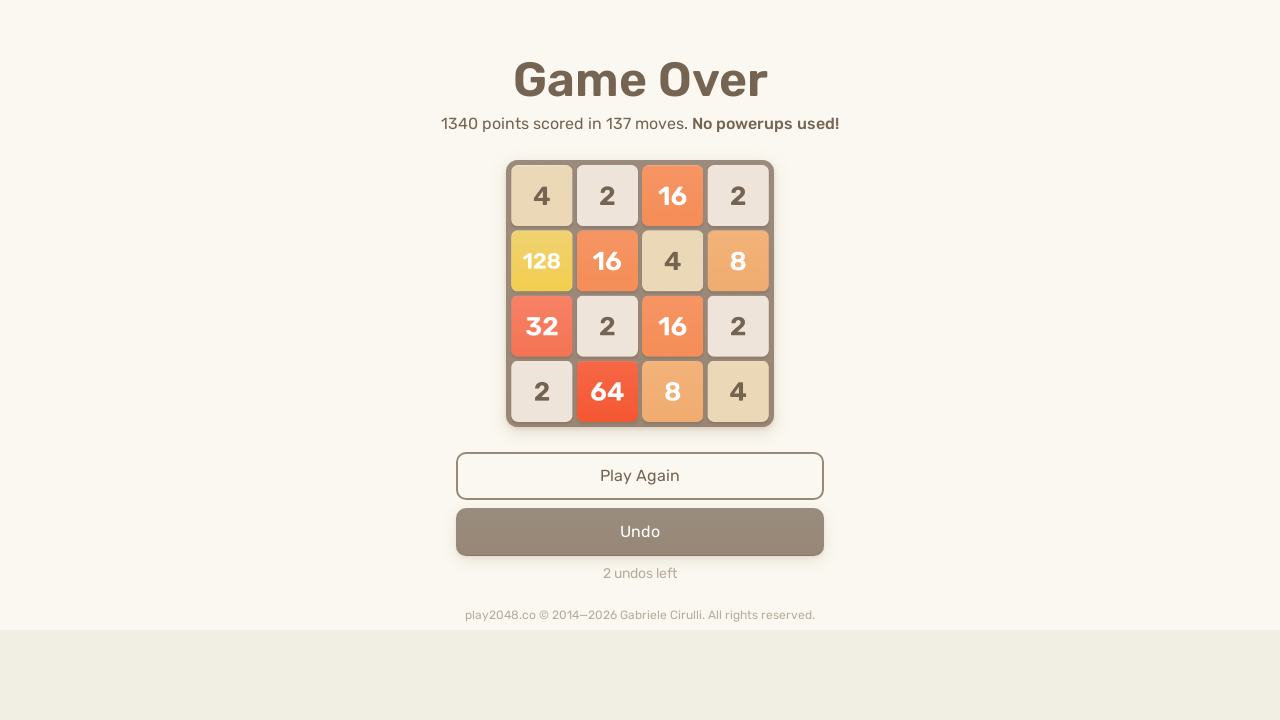

Pressed ArrowLeft key on body
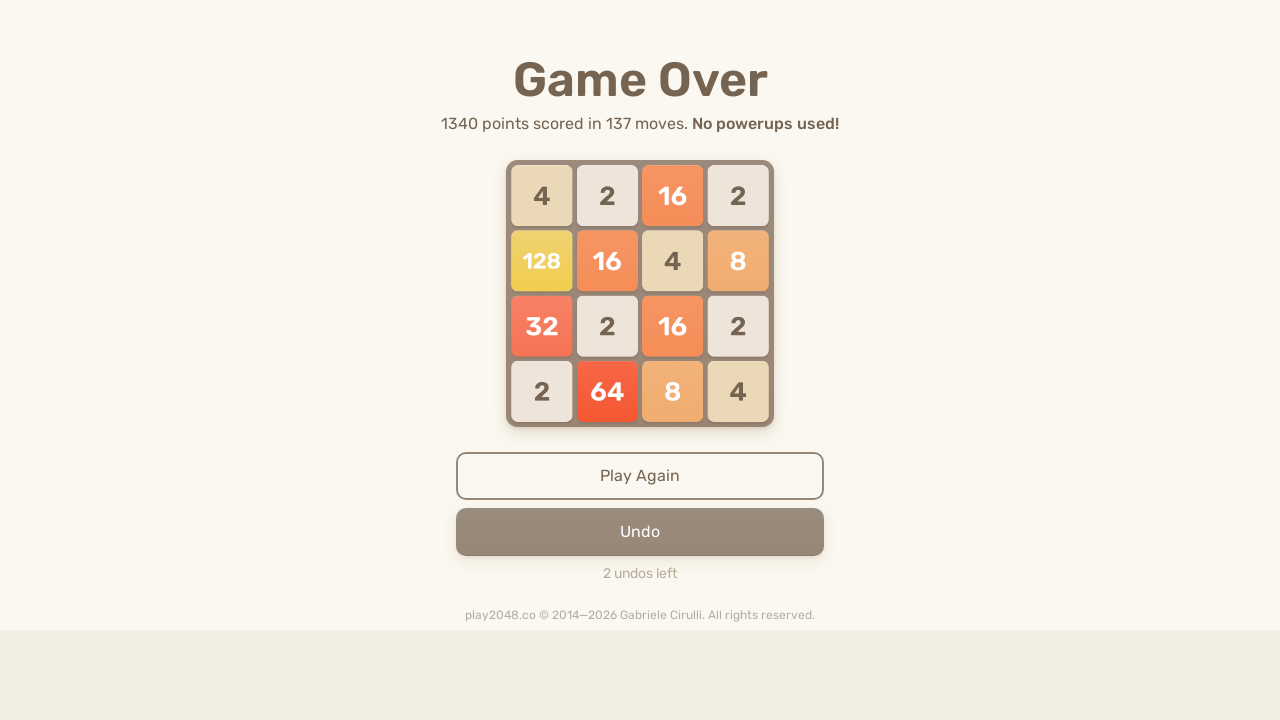

Waited 100ms for game to process moves
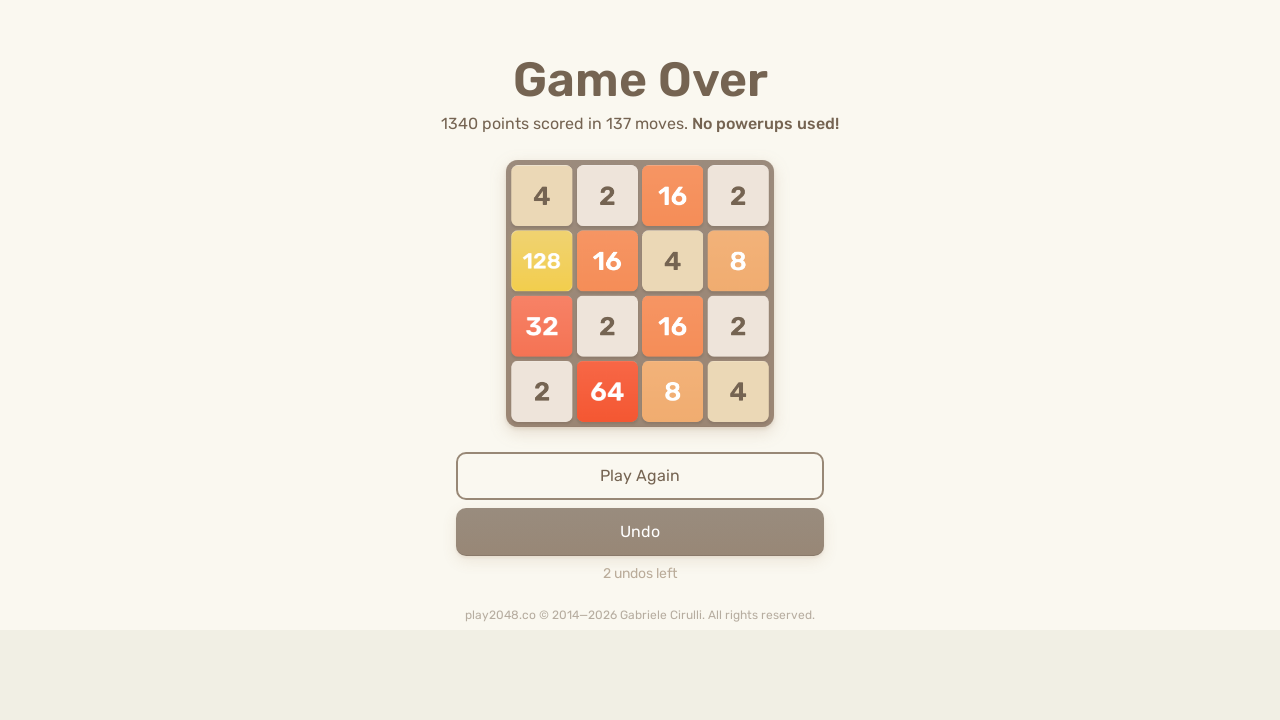

Checked for game over screen
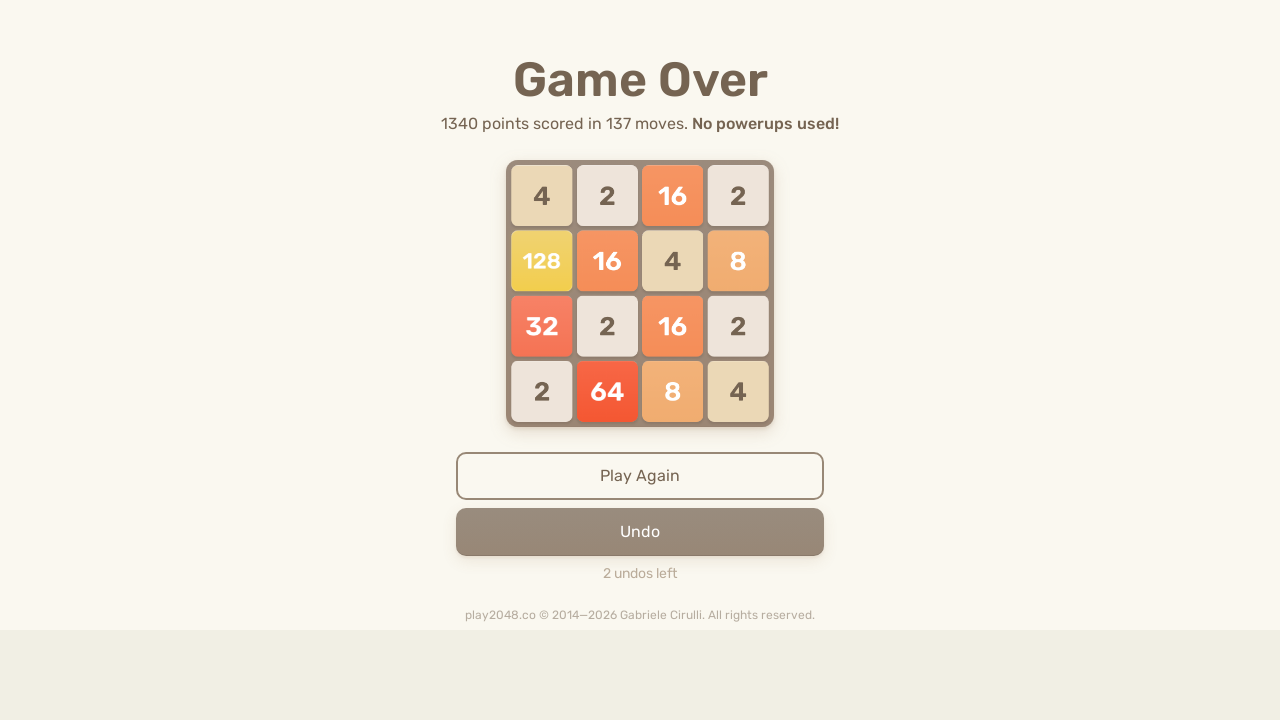

Pressed ArrowUp key on body
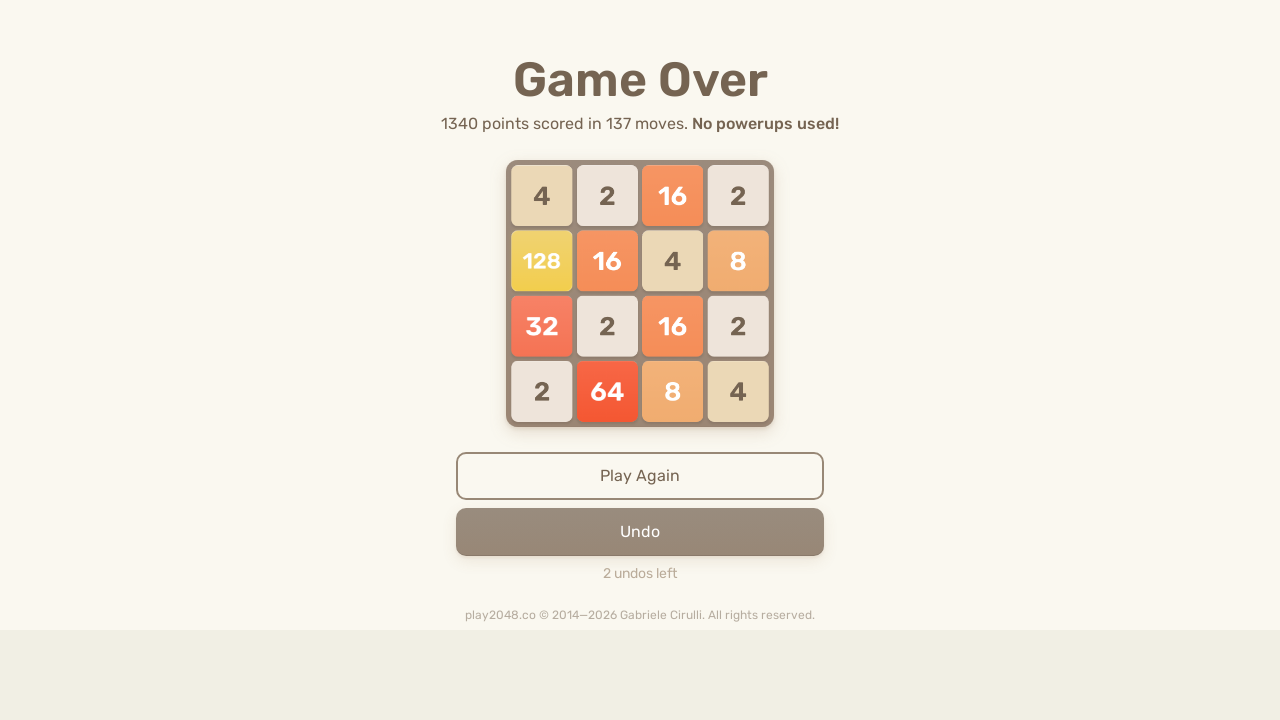

Pressed ArrowRight key on body
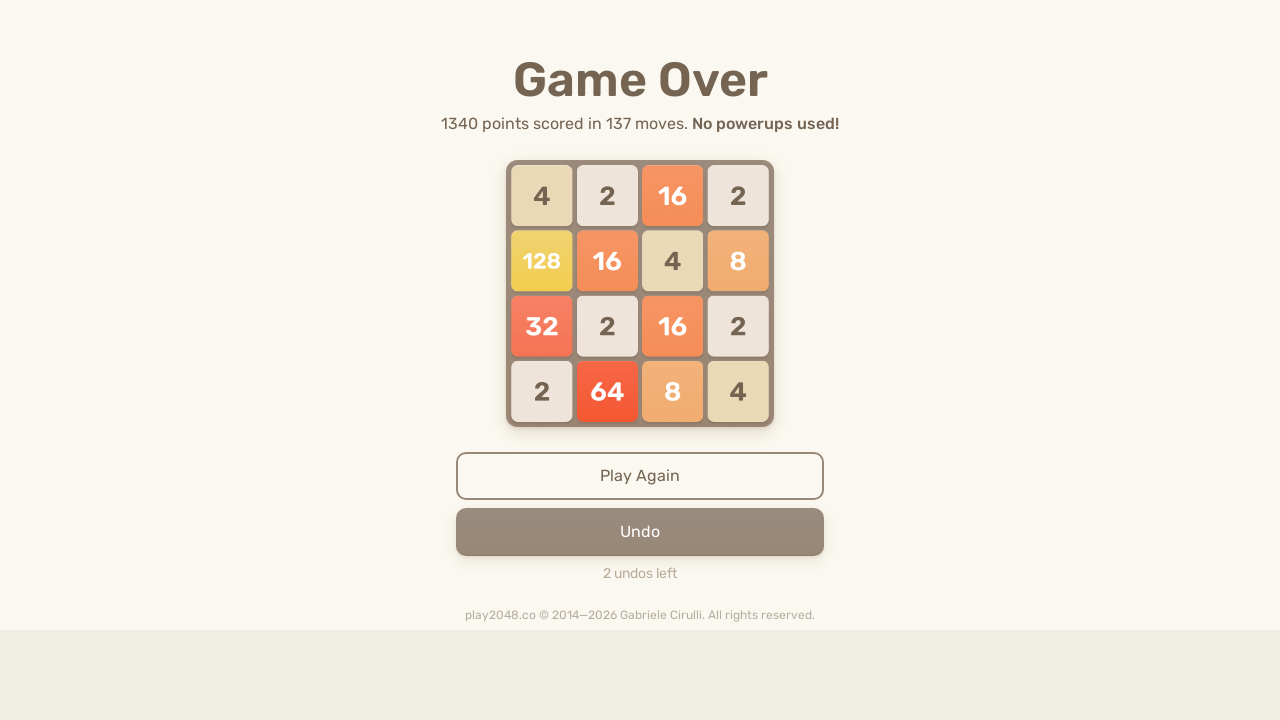

Pressed ArrowDown key on body
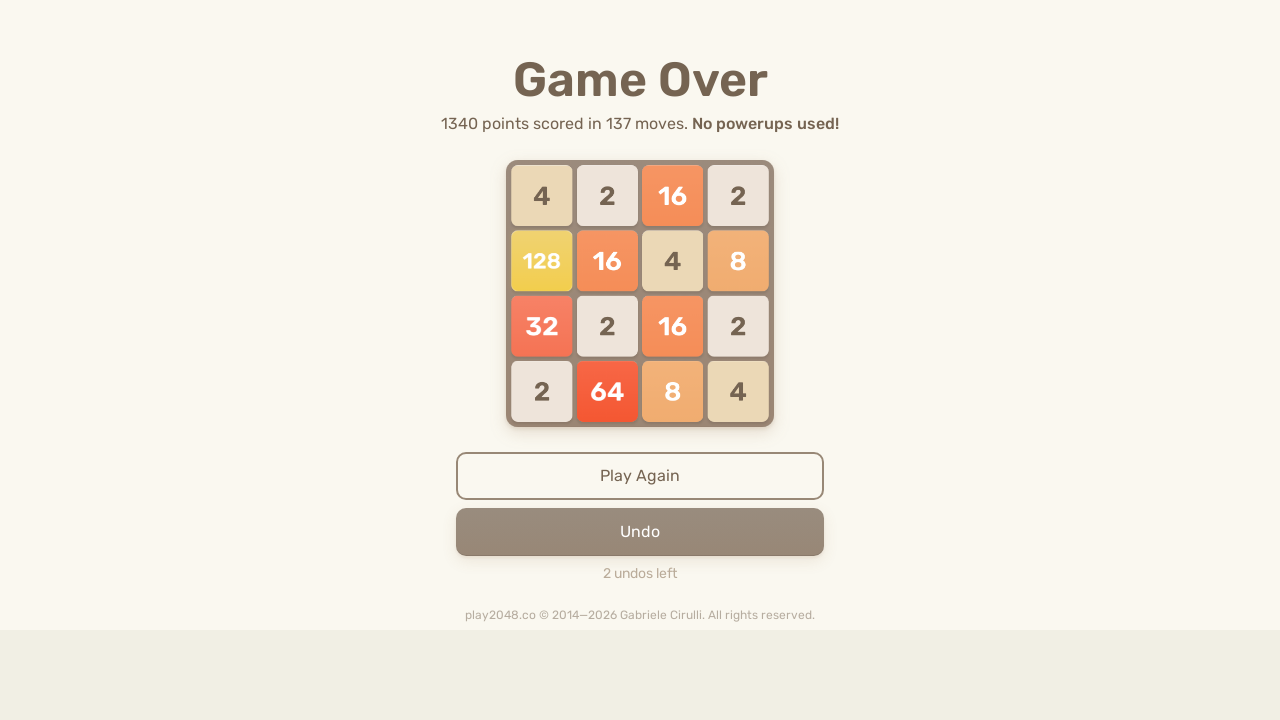

Pressed ArrowLeft key on body
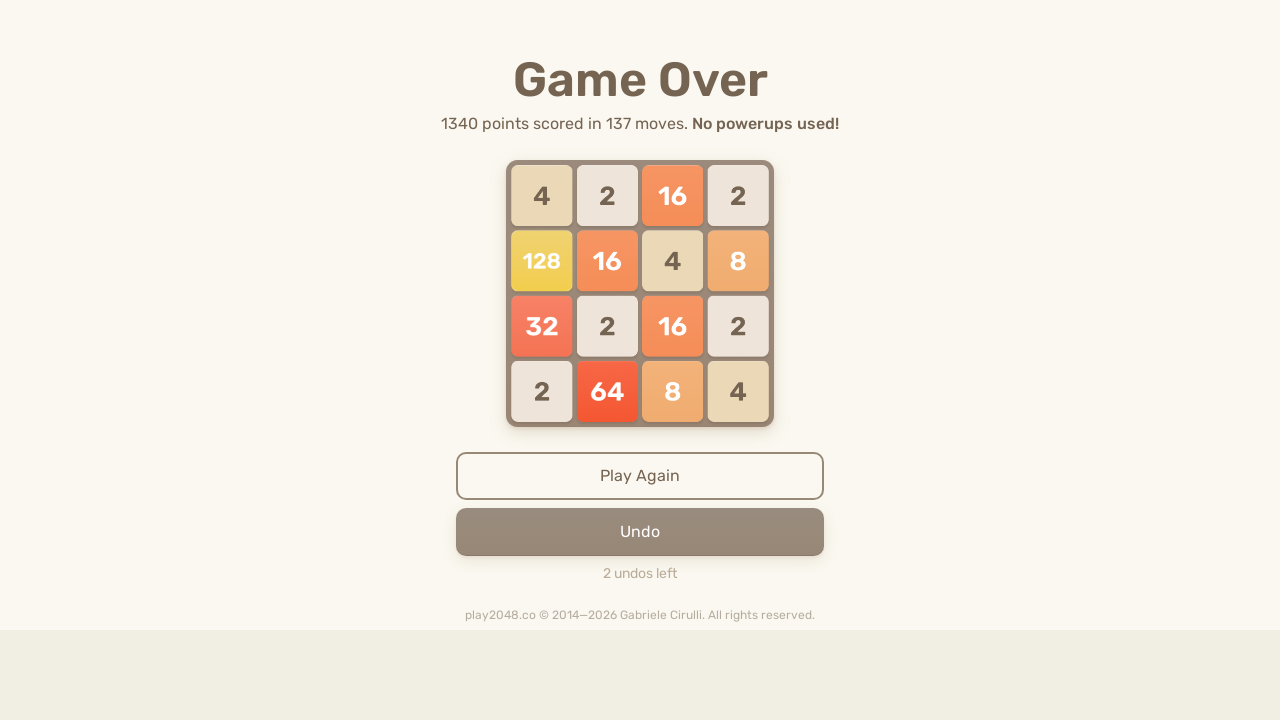

Waited 100ms for game to process moves
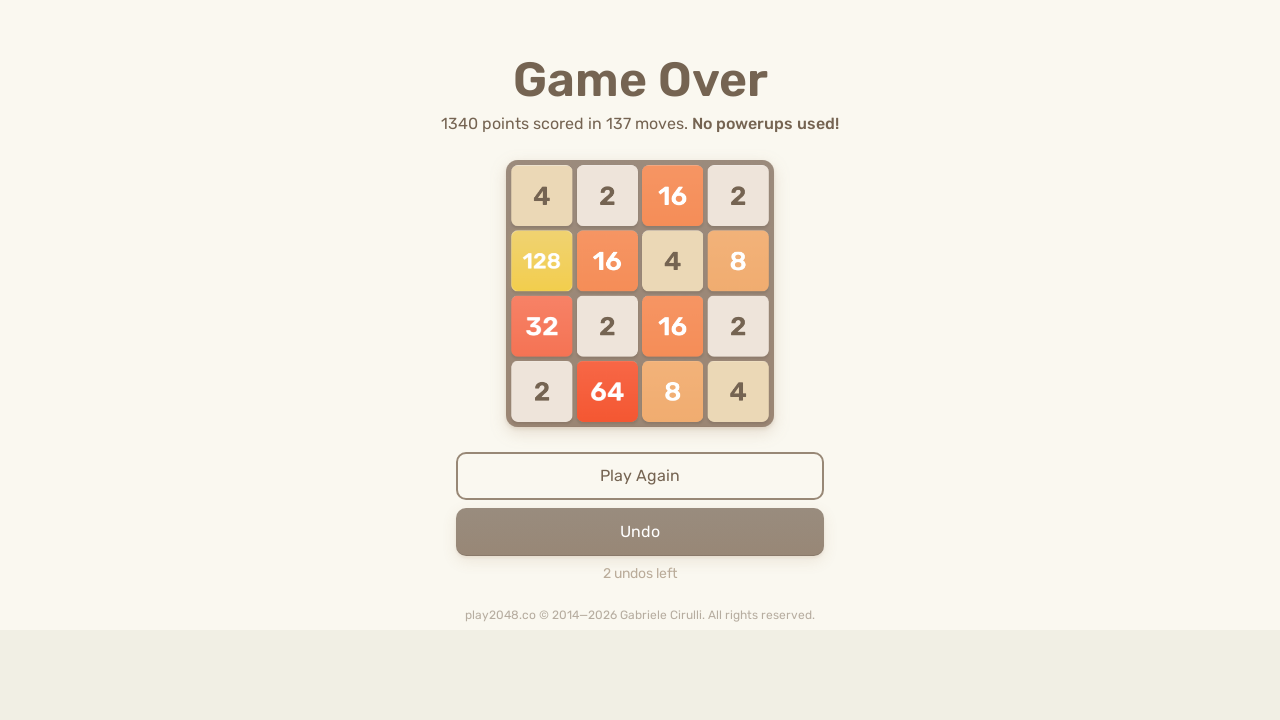

Checked for game over screen
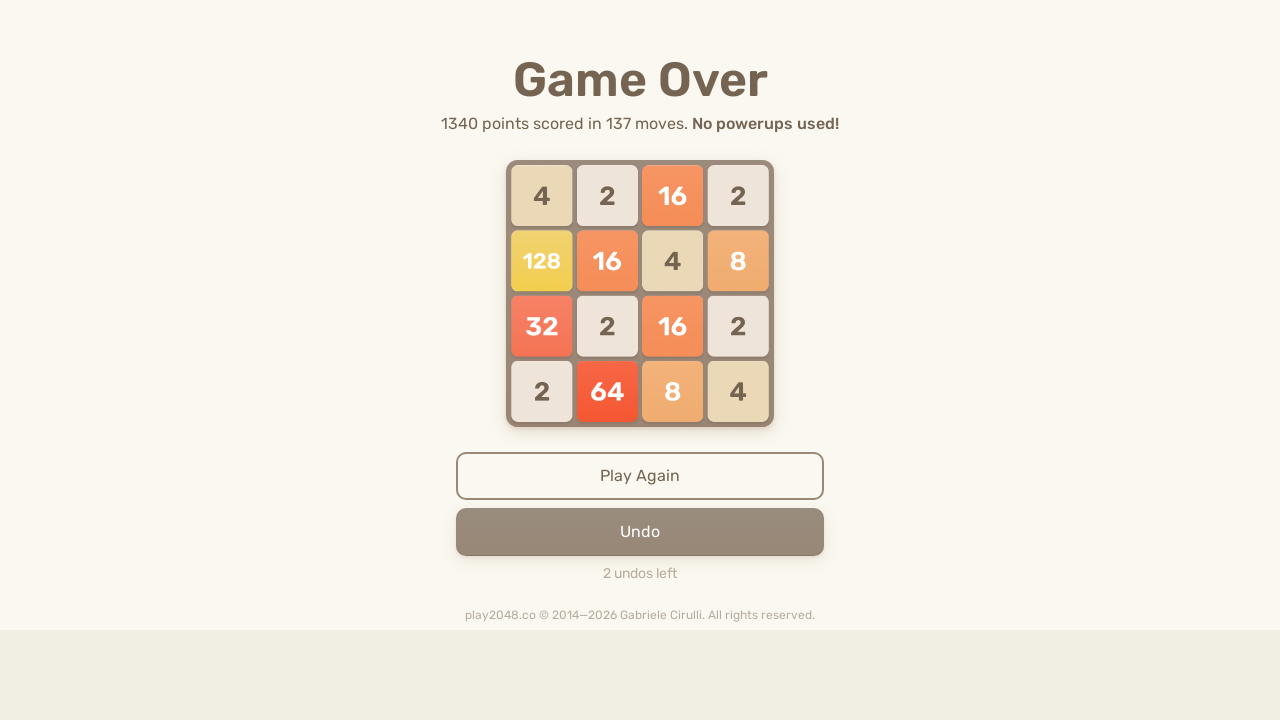

Pressed ArrowUp key on body
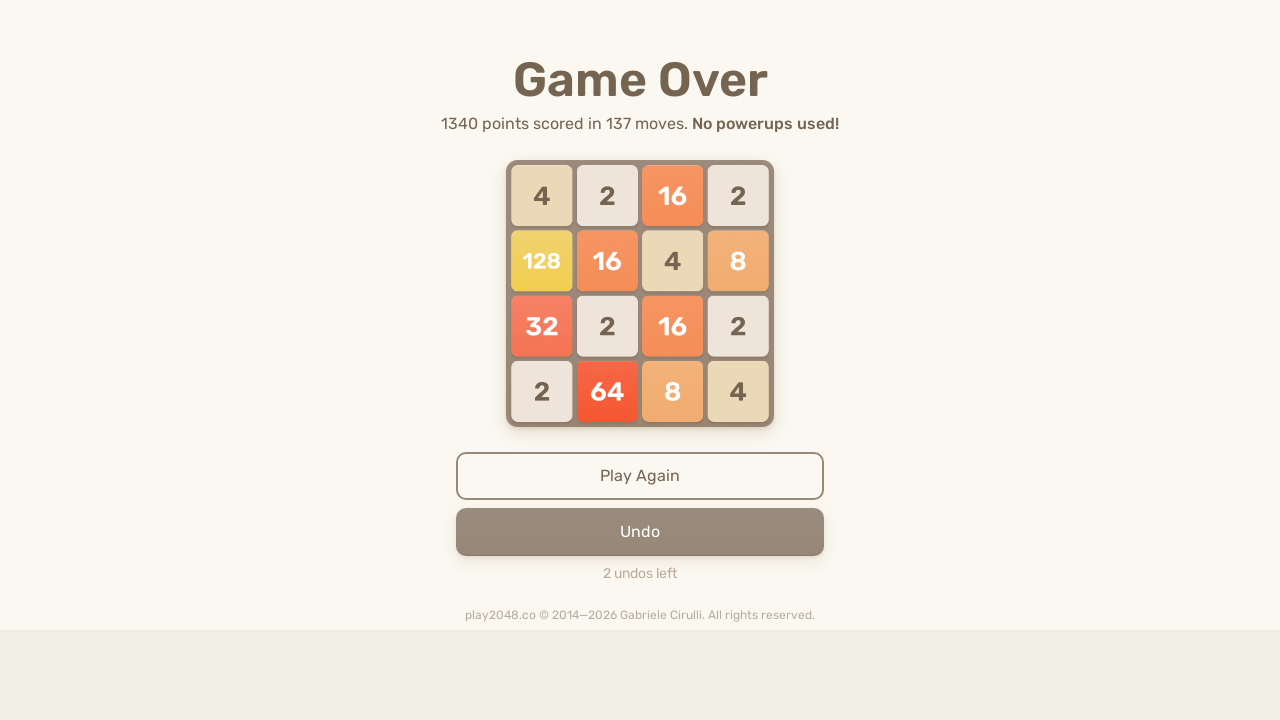

Pressed ArrowRight key on body
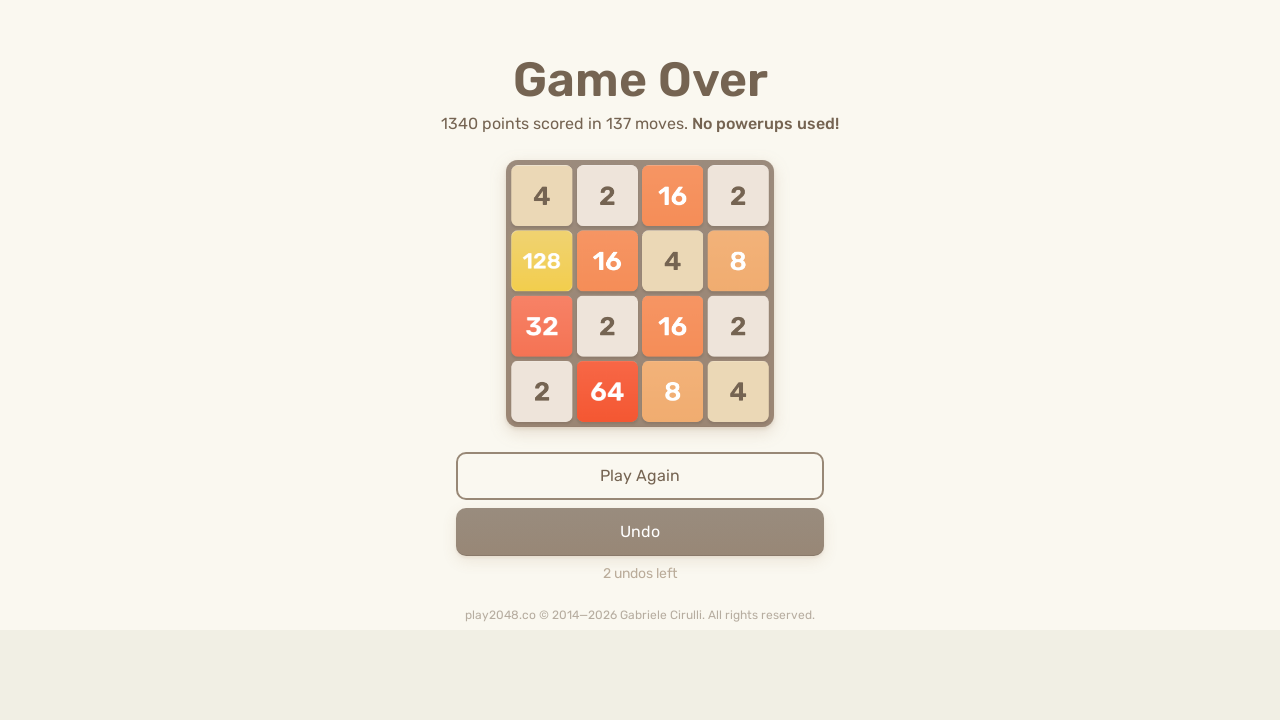

Pressed ArrowDown key on body
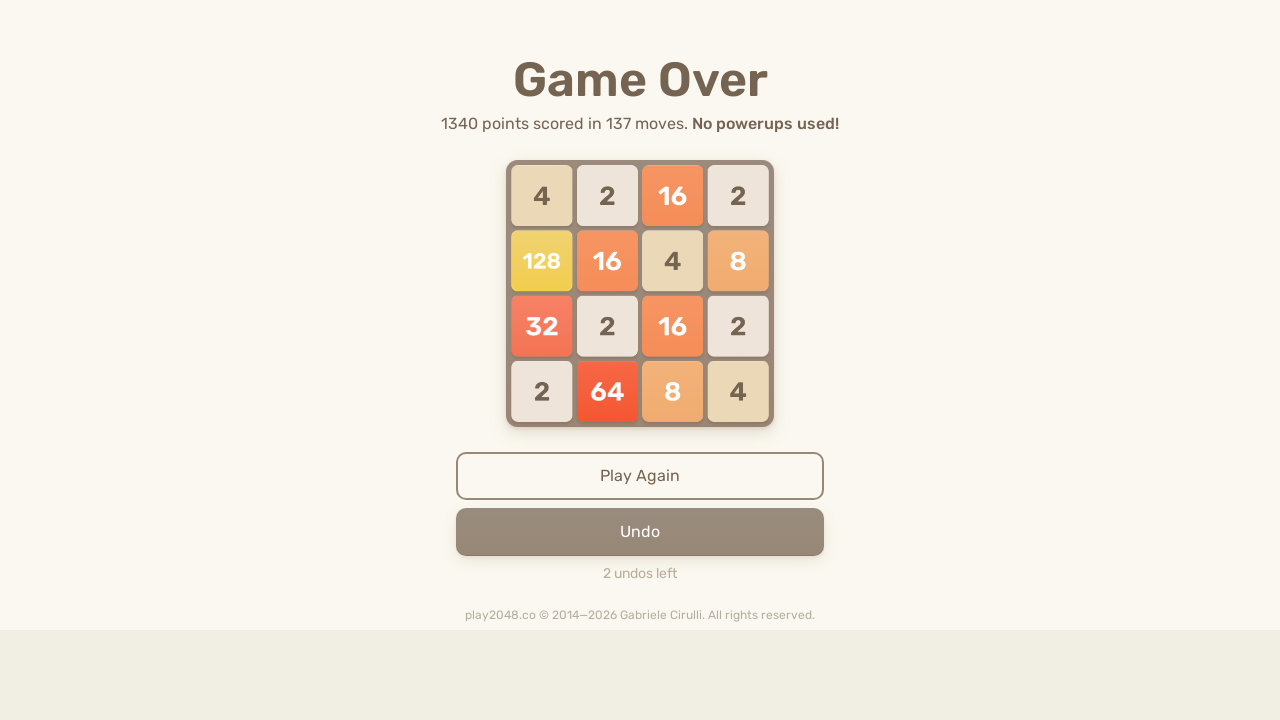

Pressed ArrowLeft key on body
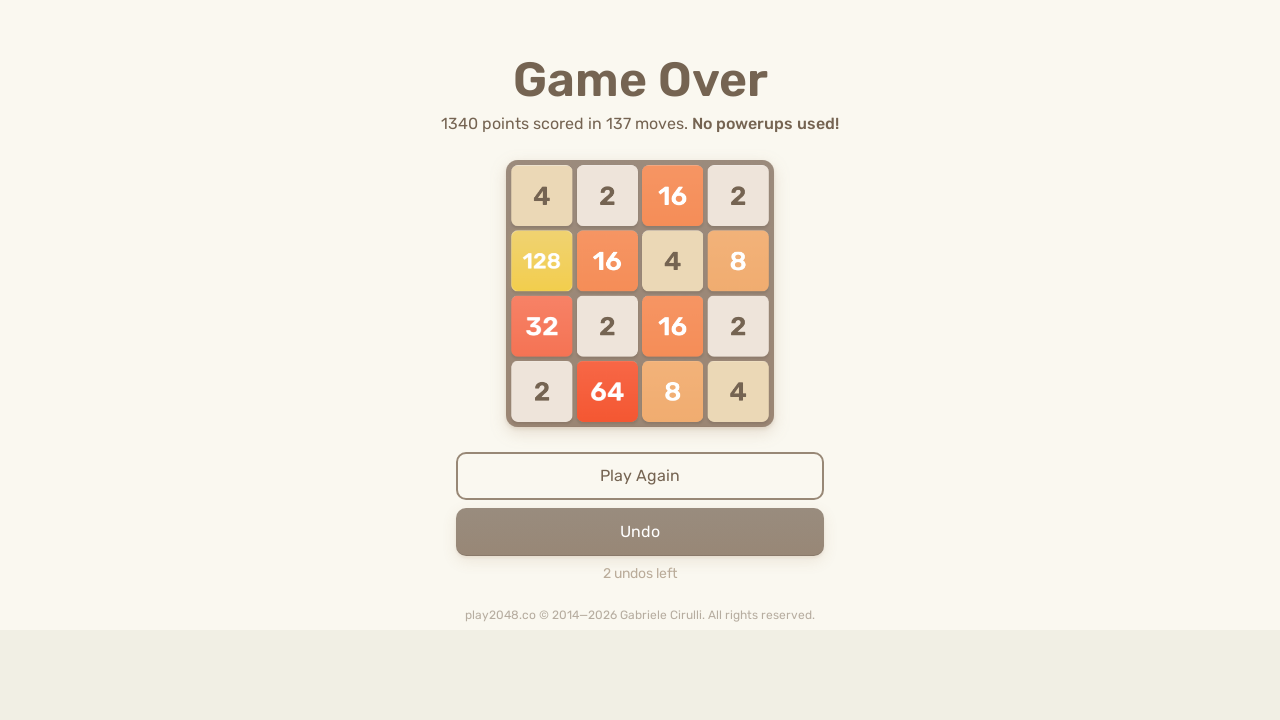

Waited 100ms for game to process moves
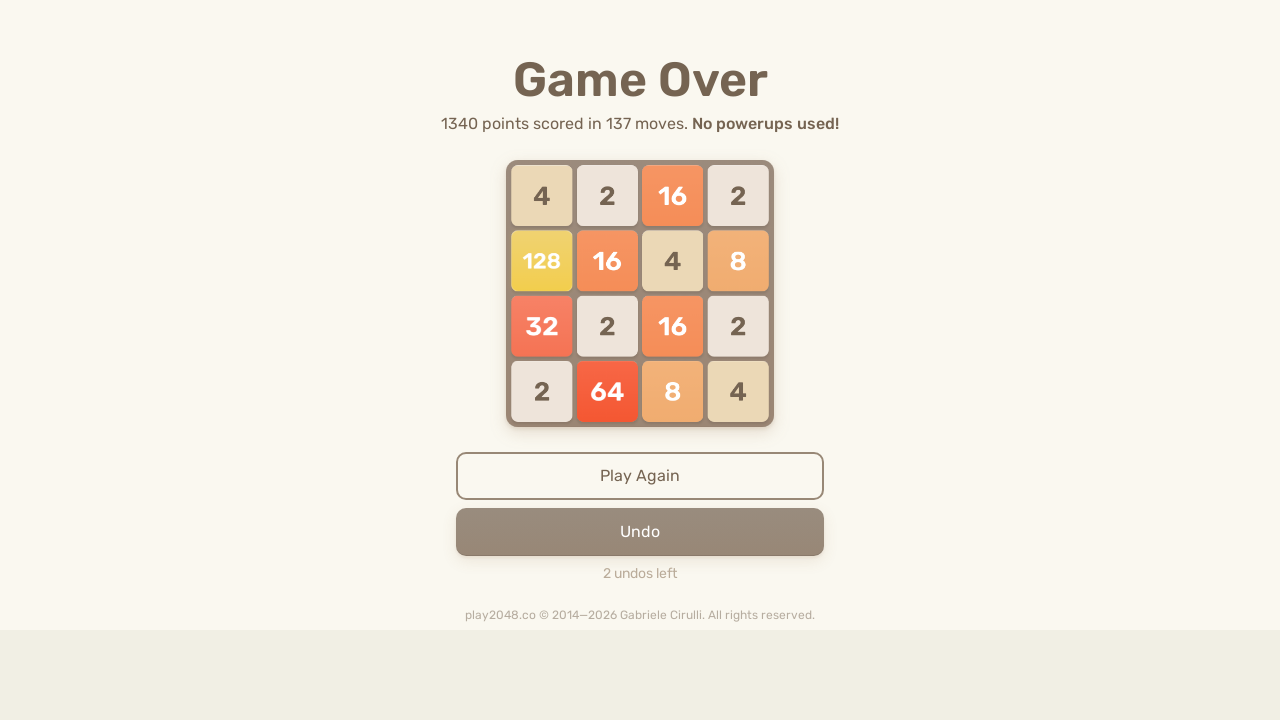

Checked for game over screen
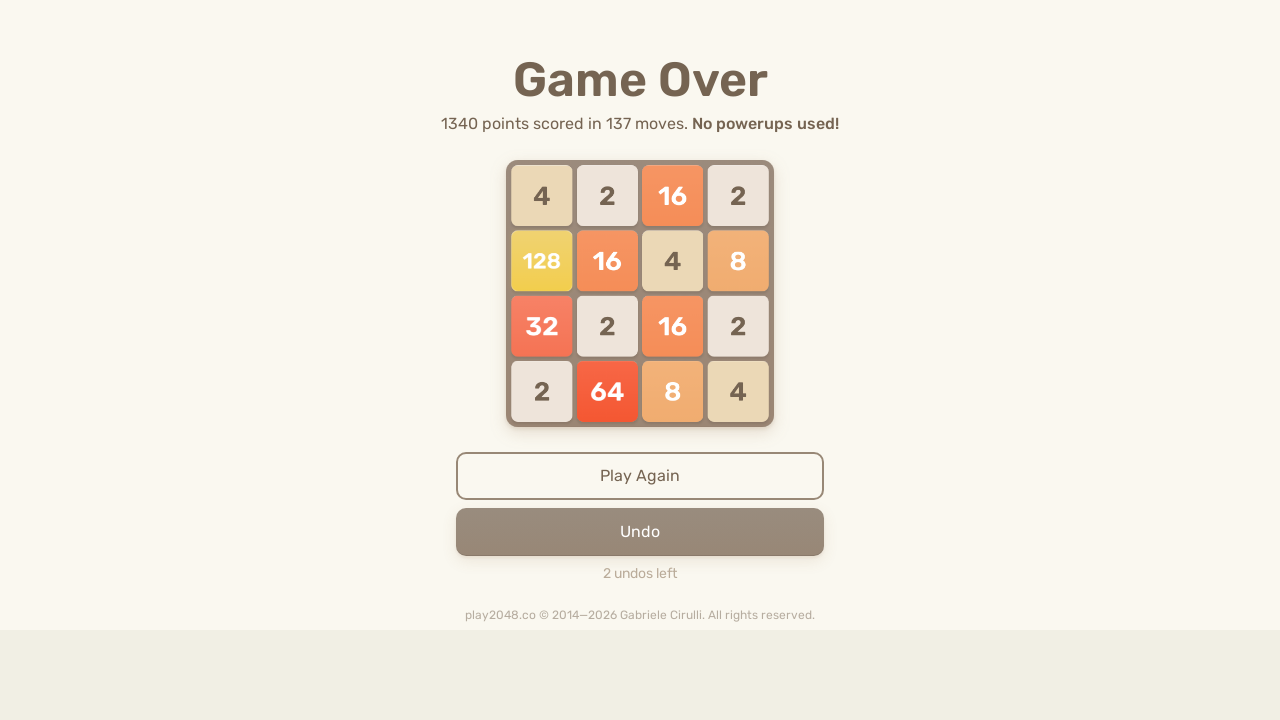

Pressed ArrowUp key on body
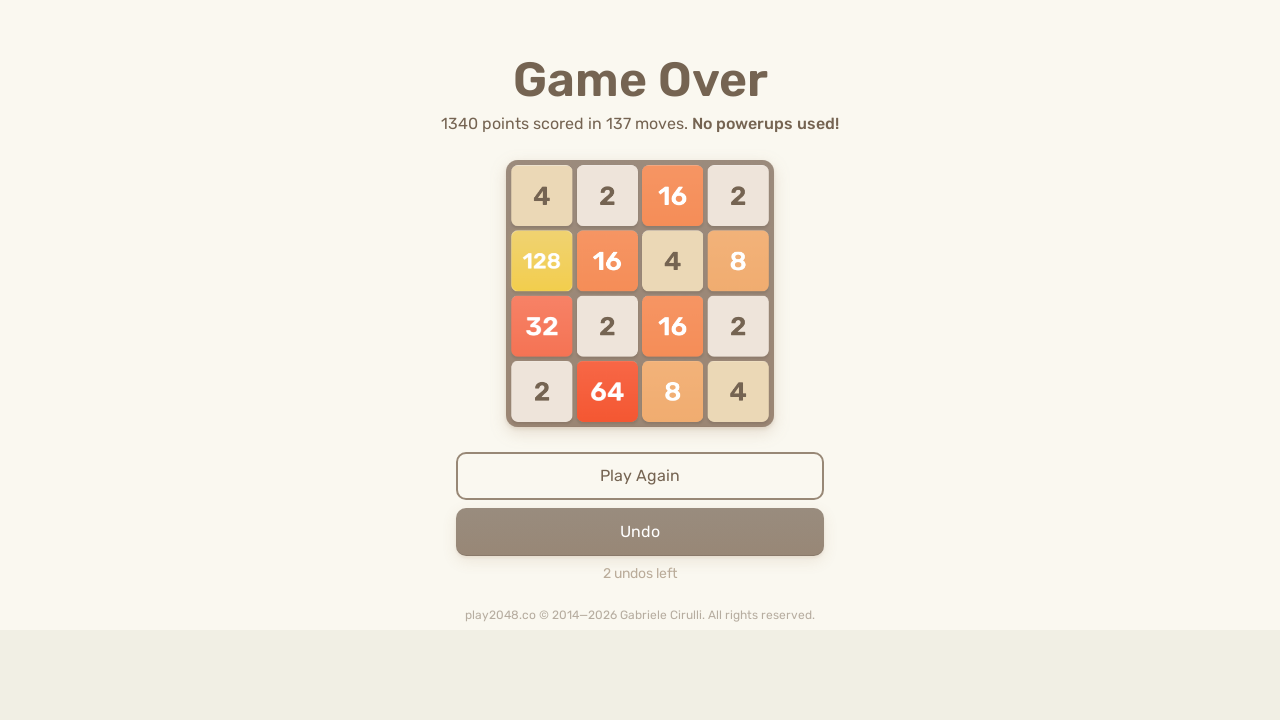

Pressed ArrowRight key on body
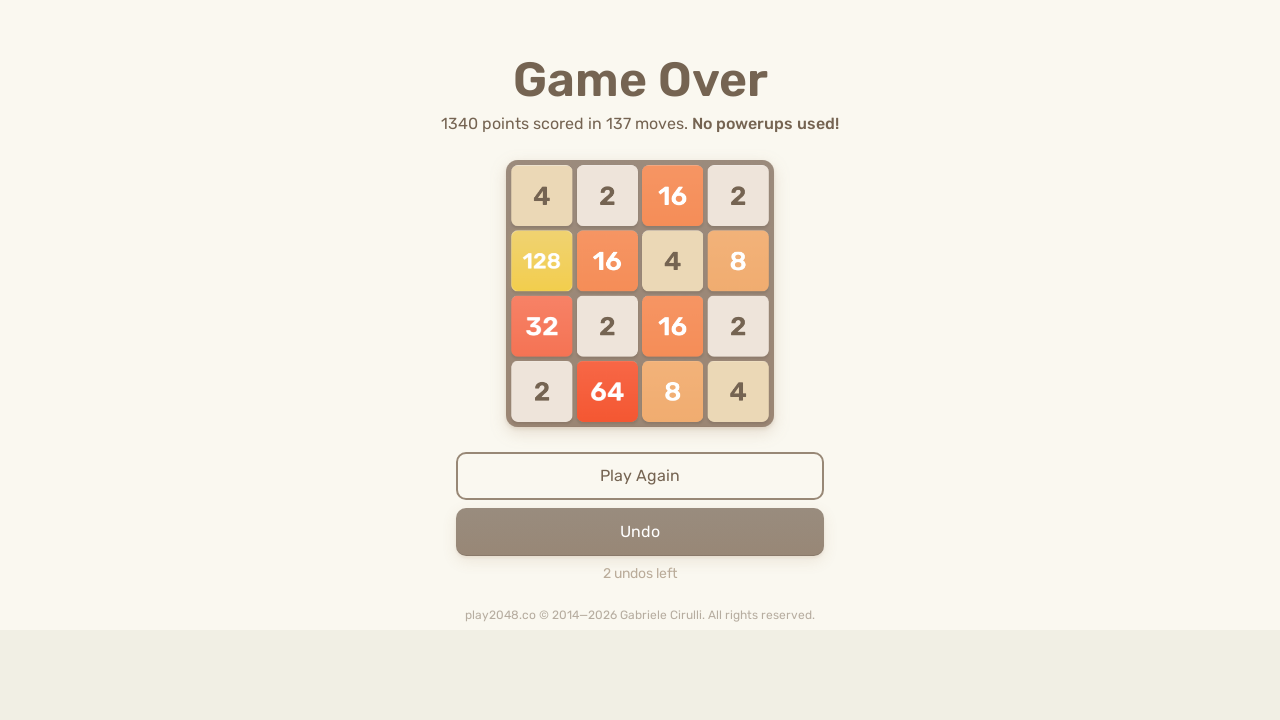

Pressed ArrowDown key on body
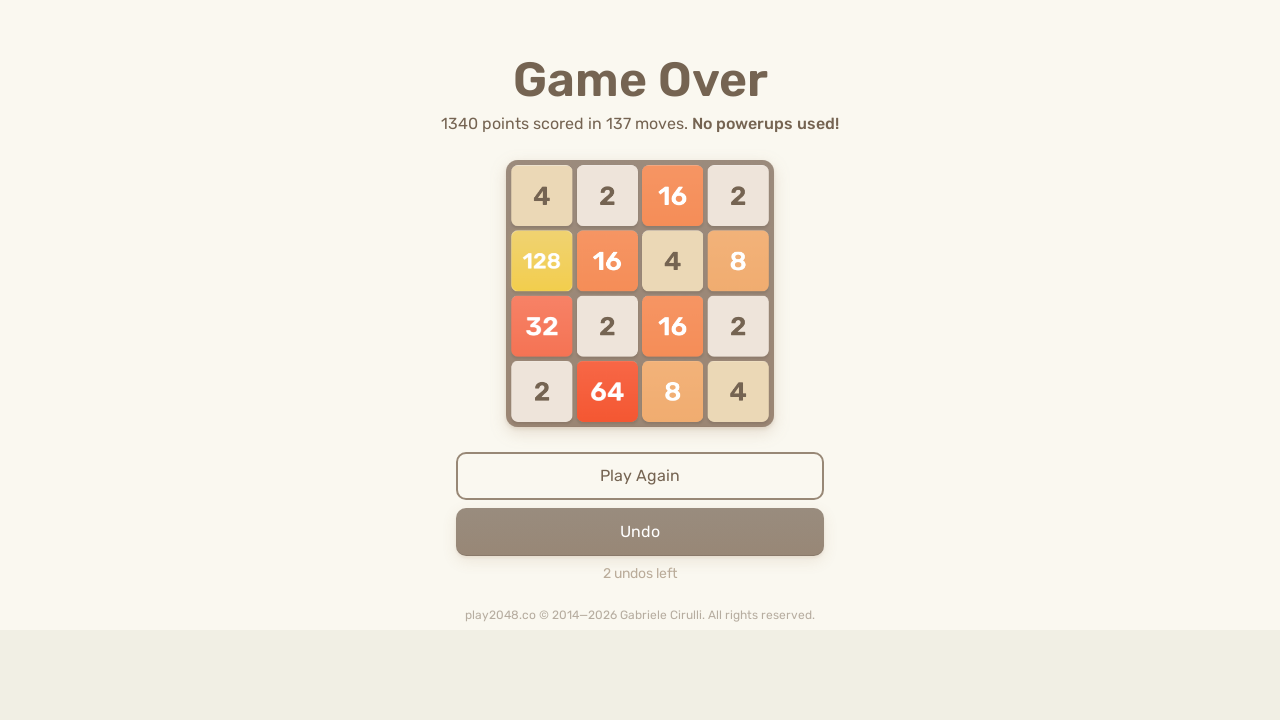

Pressed ArrowLeft key on body
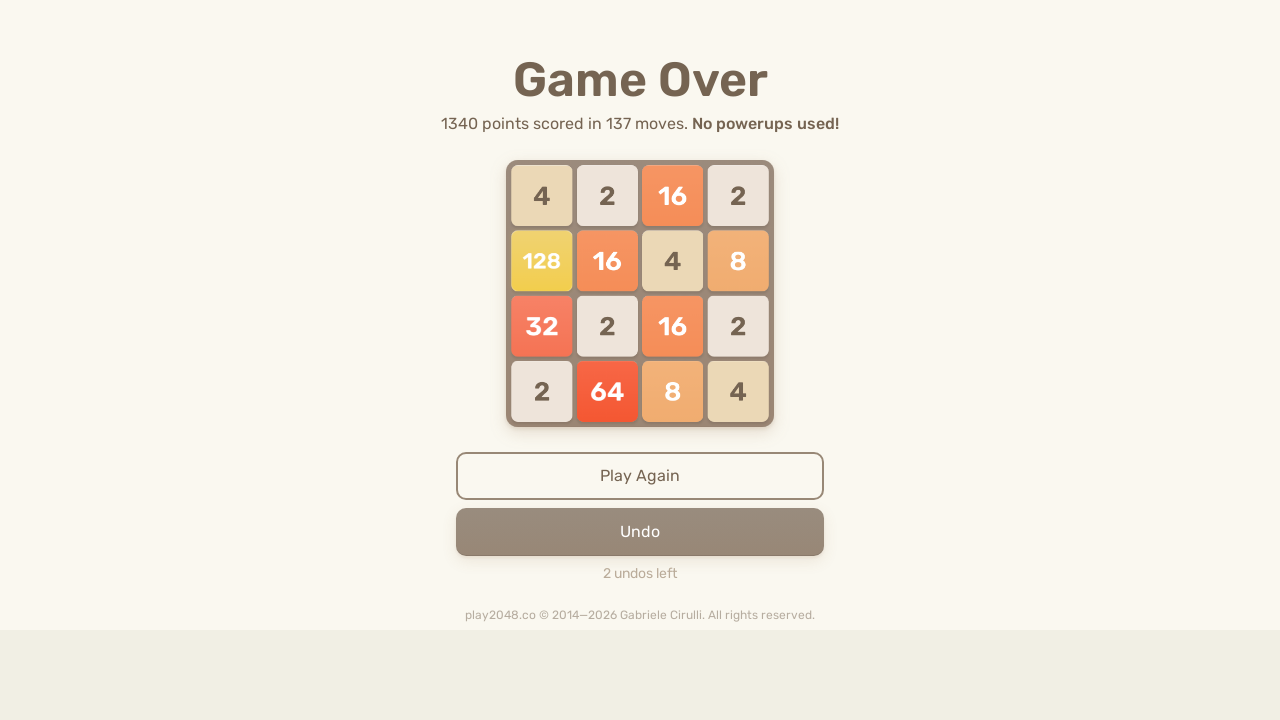

Waited 100ms for game to process moves
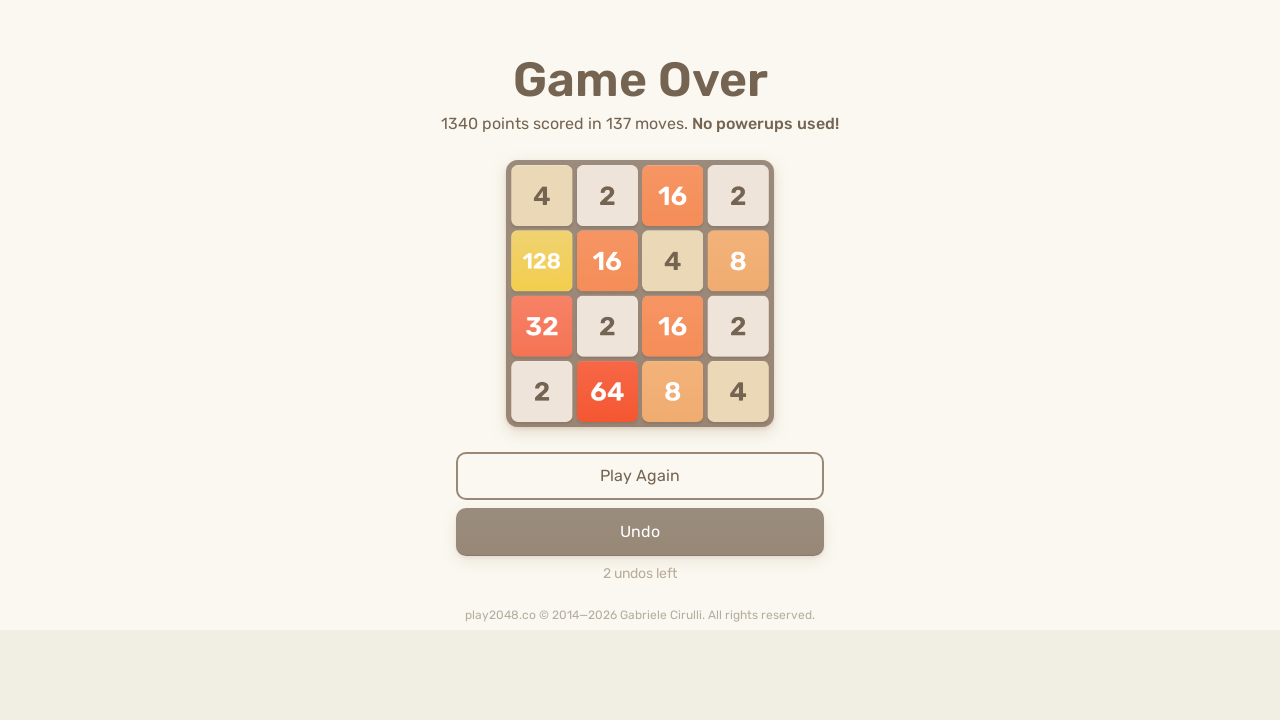

Checked for game over screen
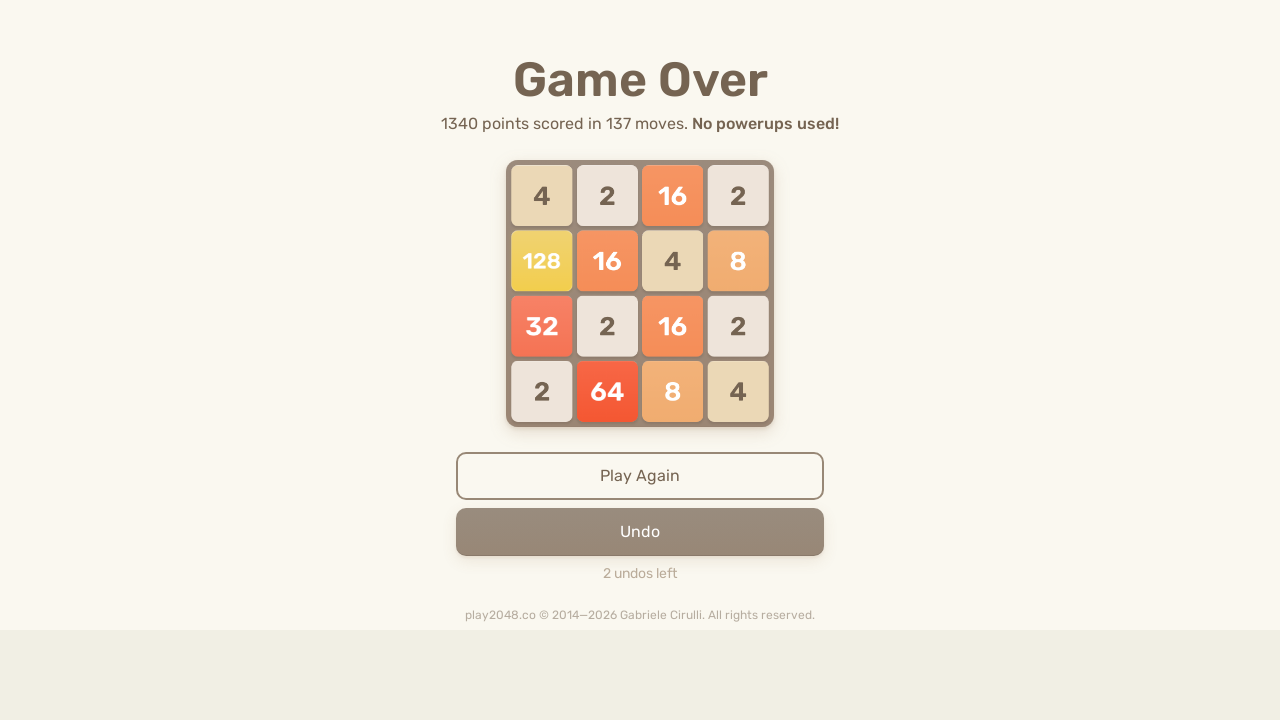

Pressed ArrowUp key on body
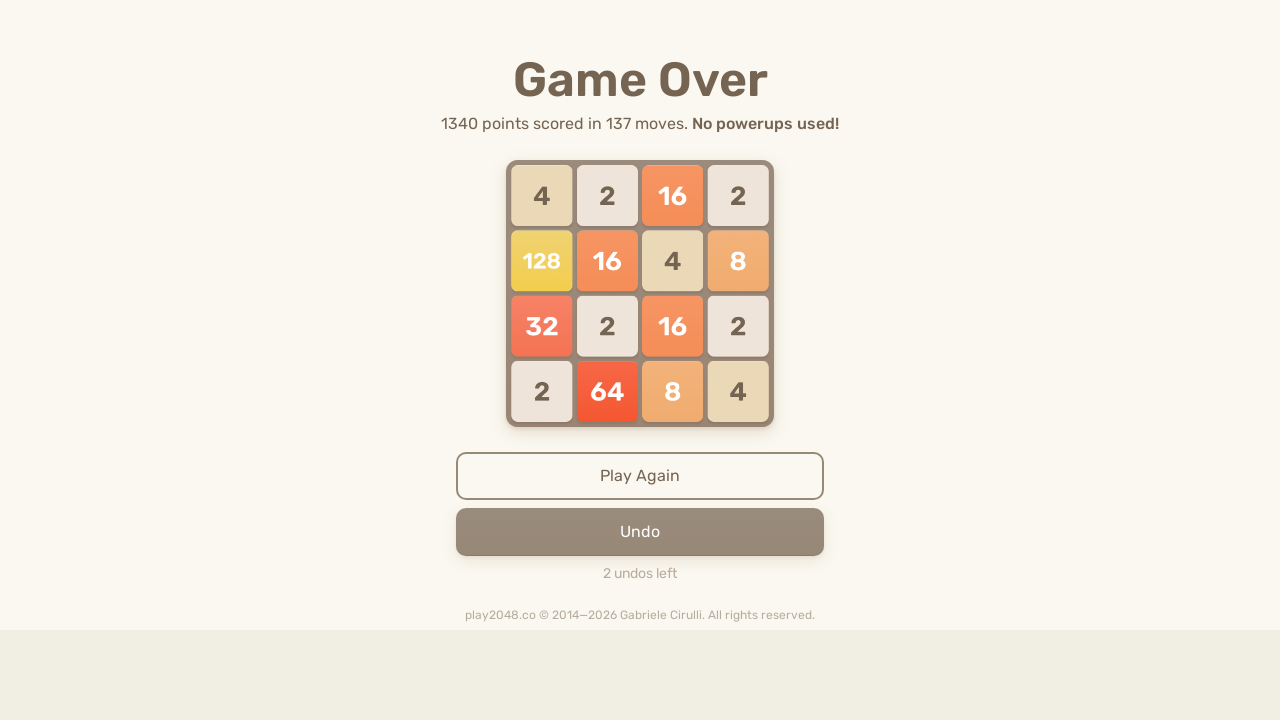

Pressed ArrowRight key on body
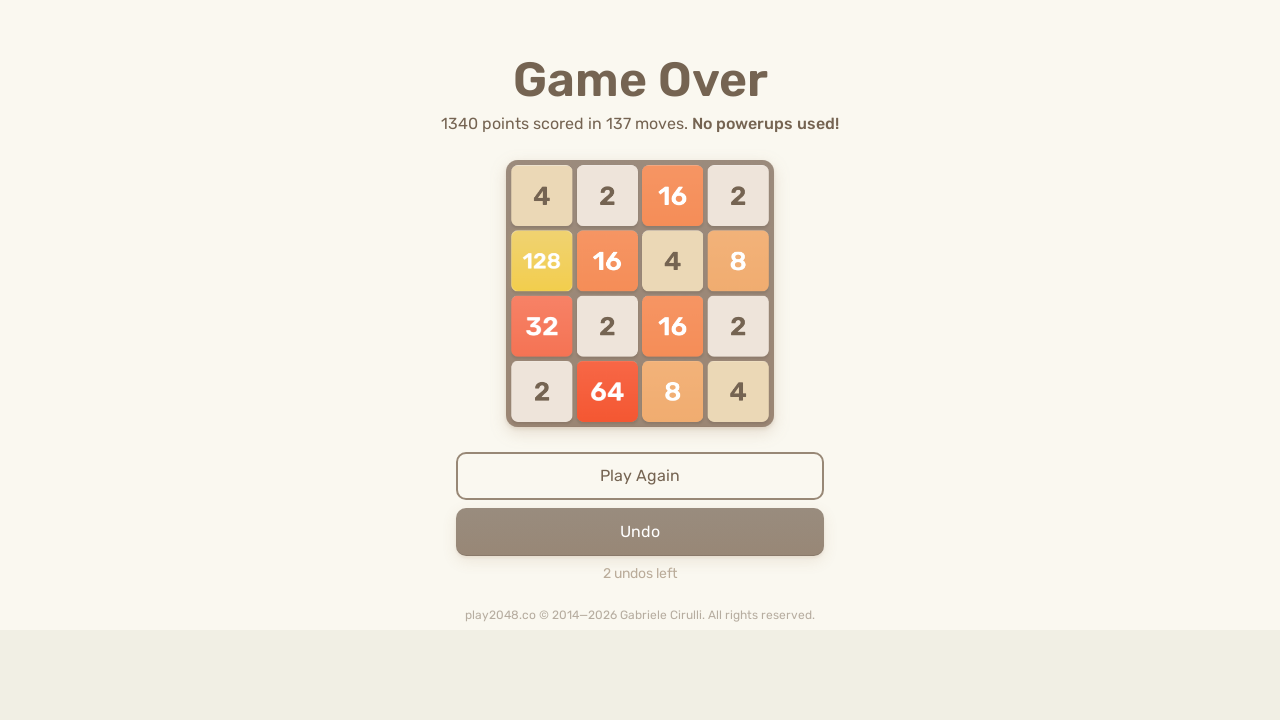

Pressed ArrowDown key on body
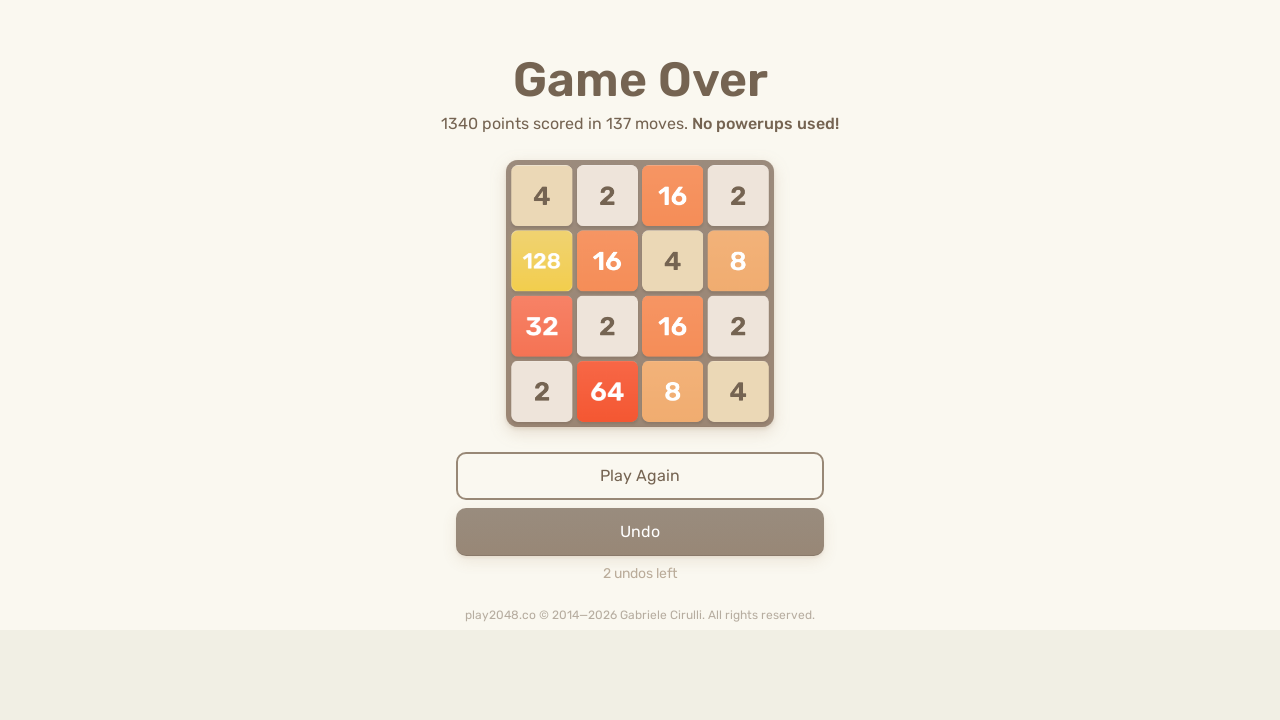

Pressed ArrowLeft key on body
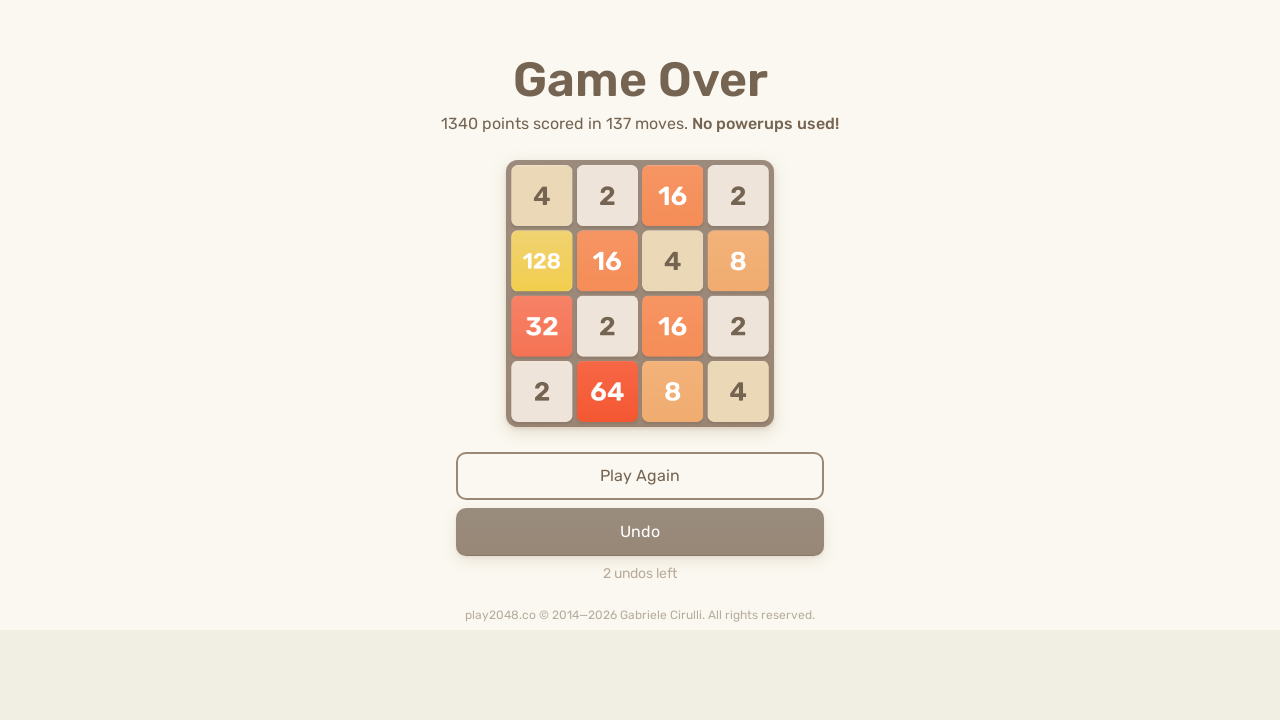

Waited 100ms for game to process moves
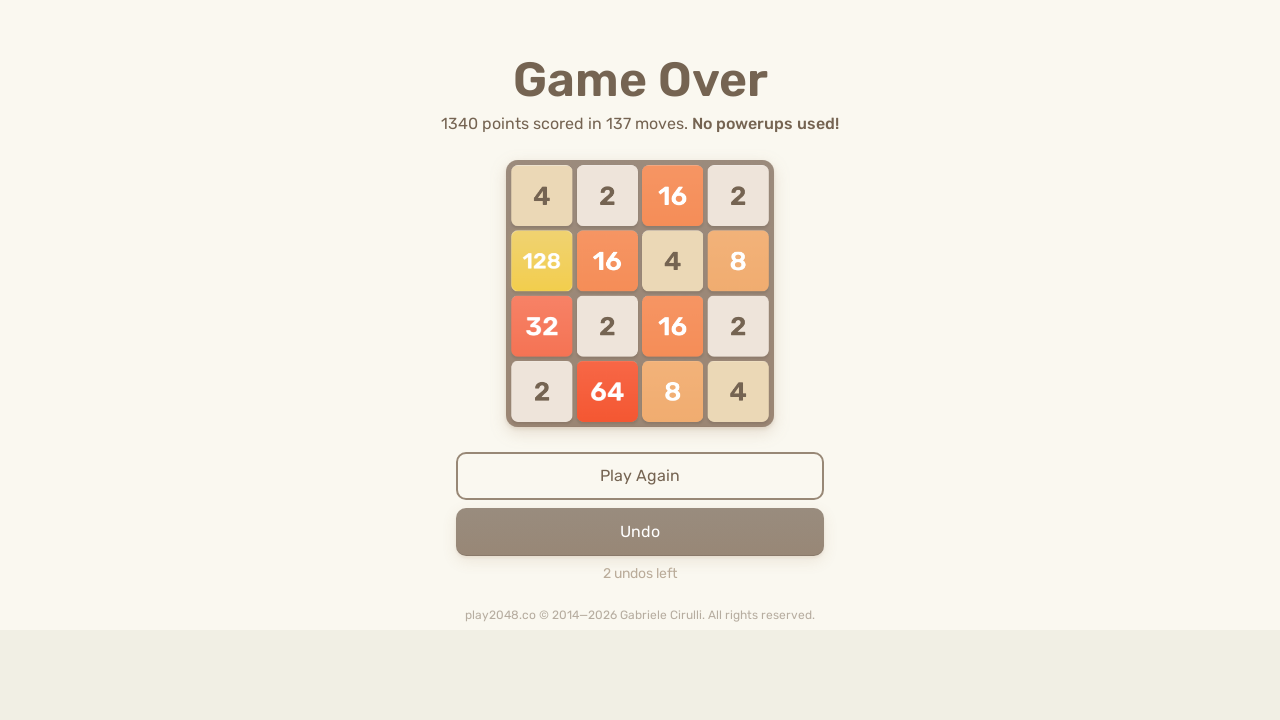

Checked for game over screen
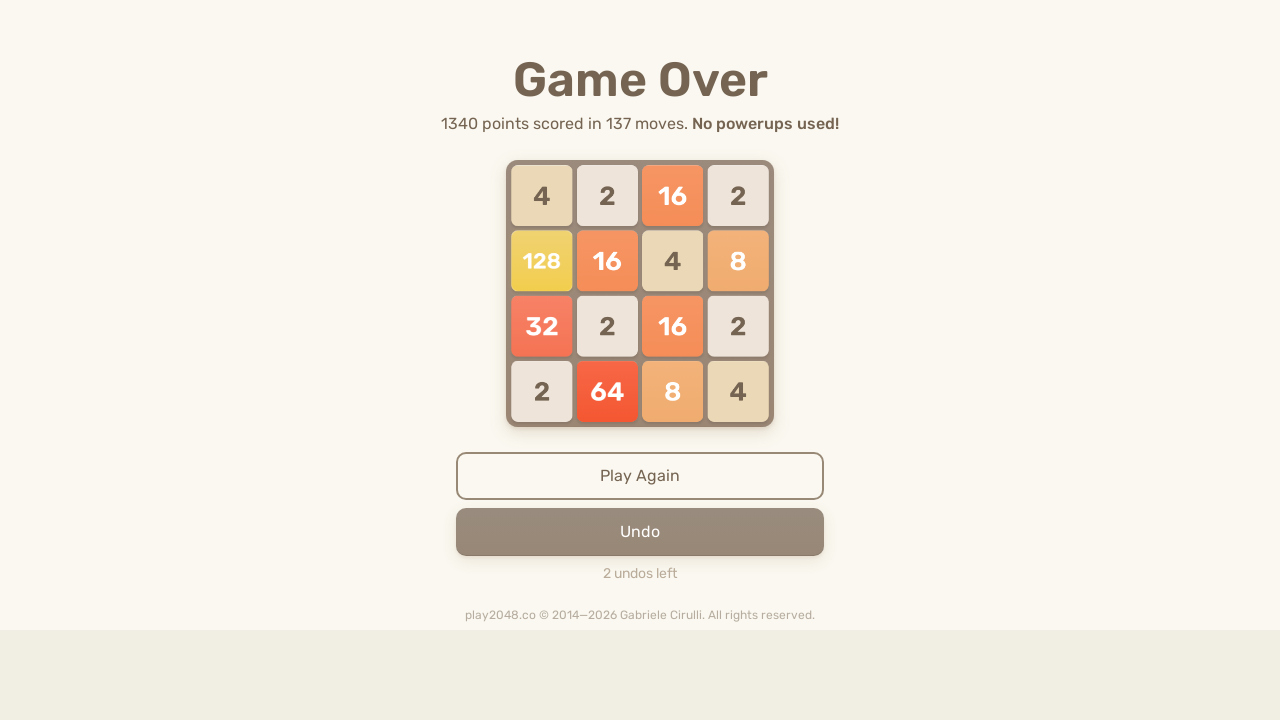

Pressed ArrowUp key on body
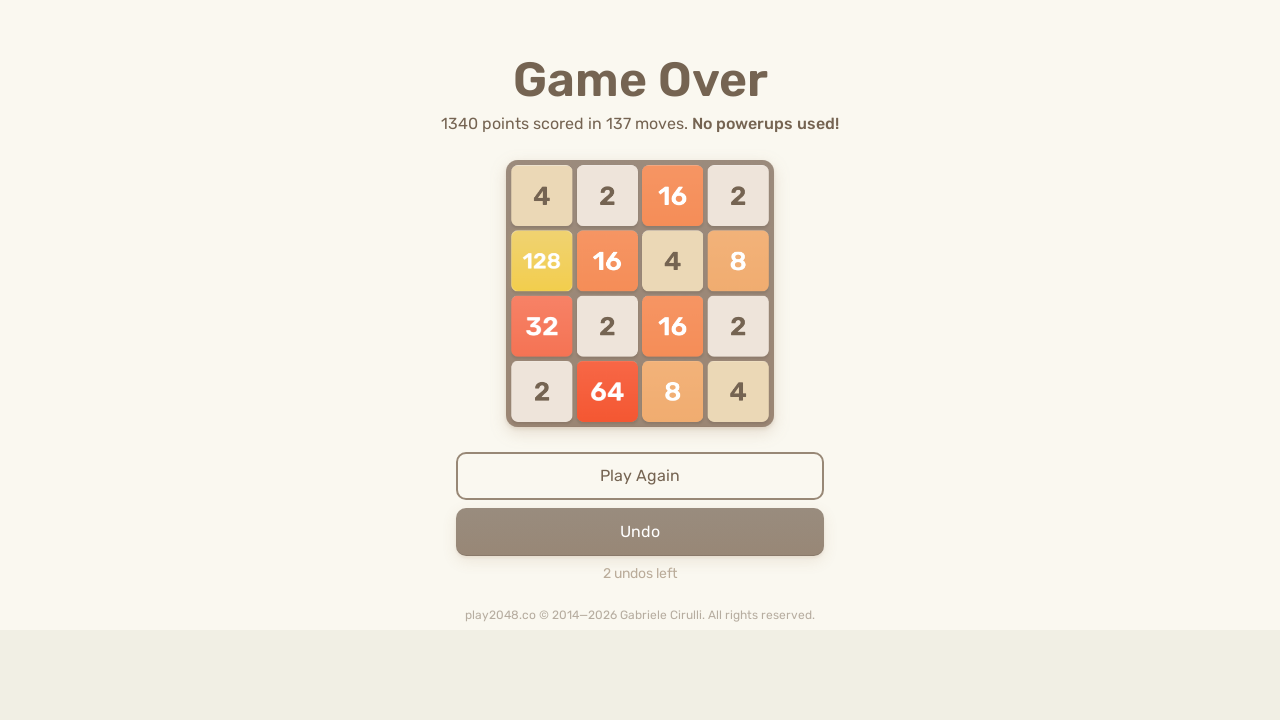

Pressed ArrowRight key on body
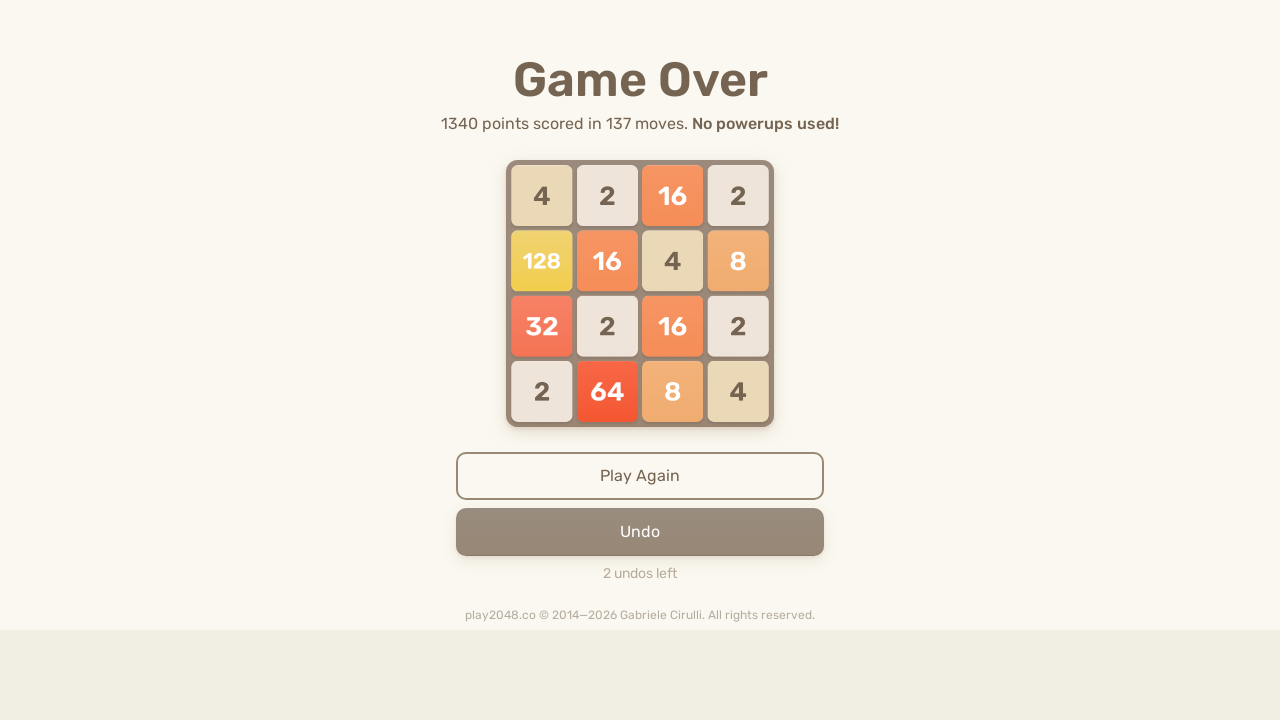

Pressed ArrowDown key on body
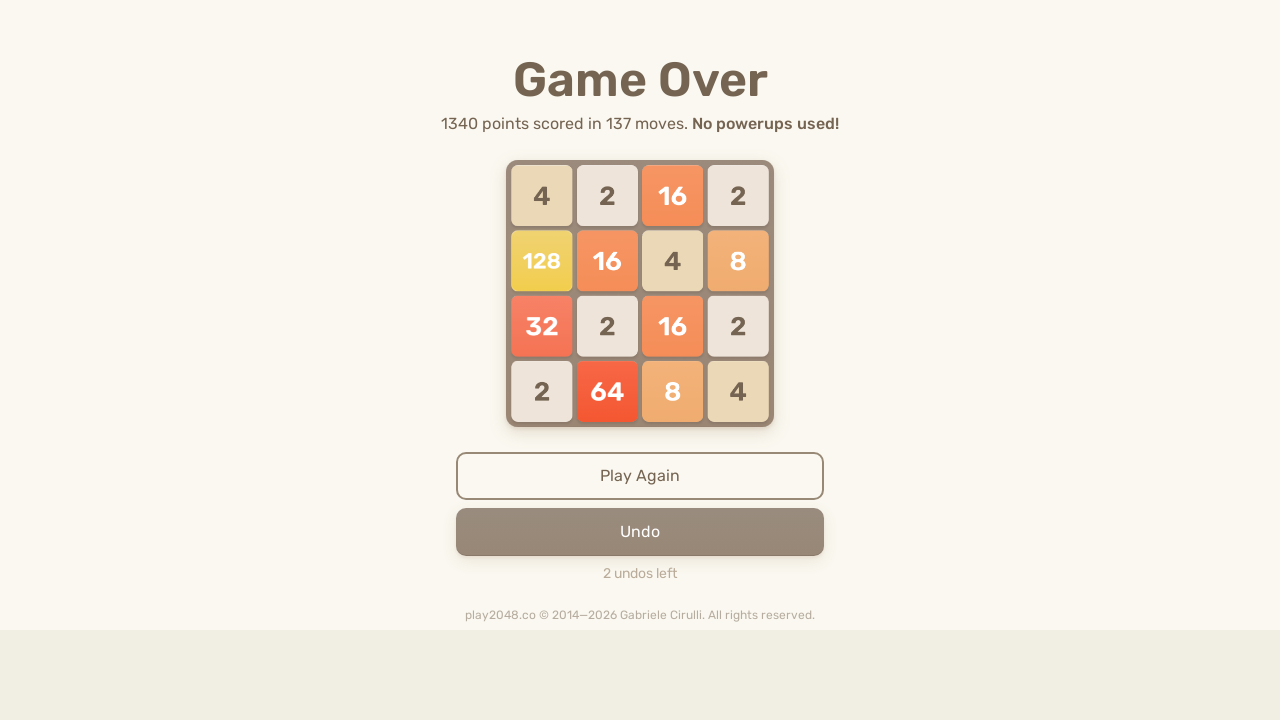

Pressed ArrowLeft key on body
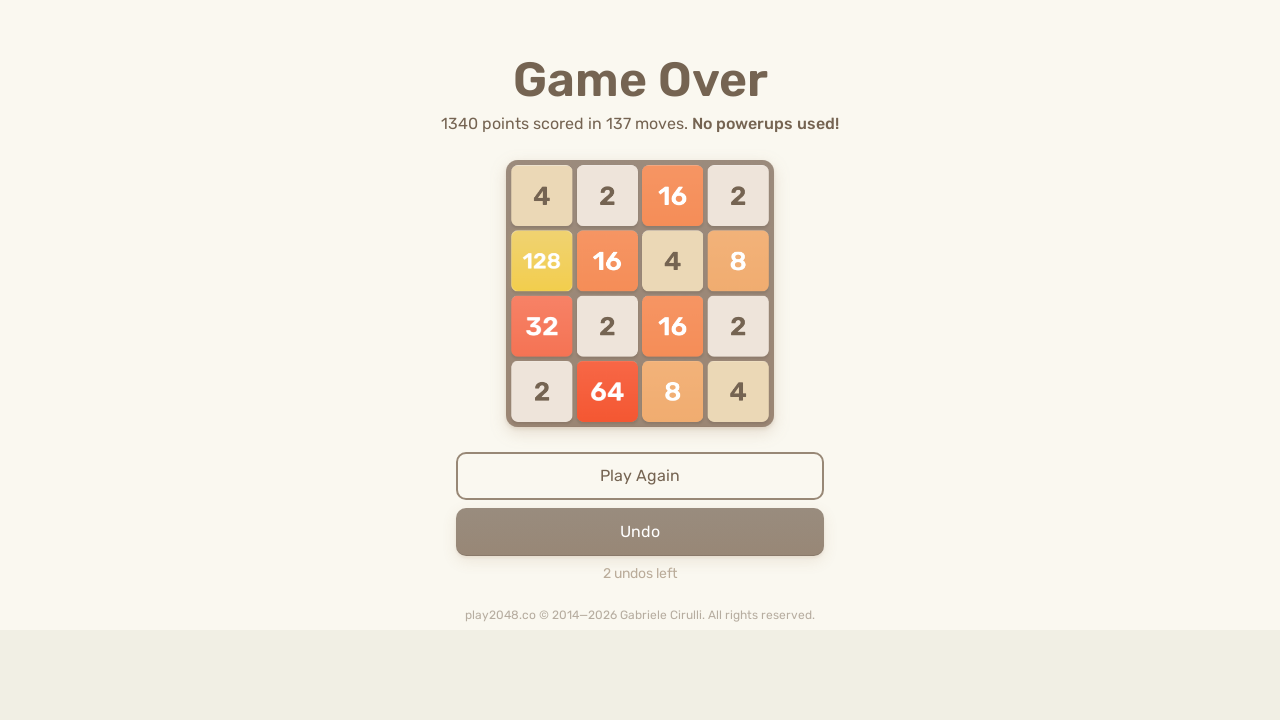

Waited 100ms for game to process moves
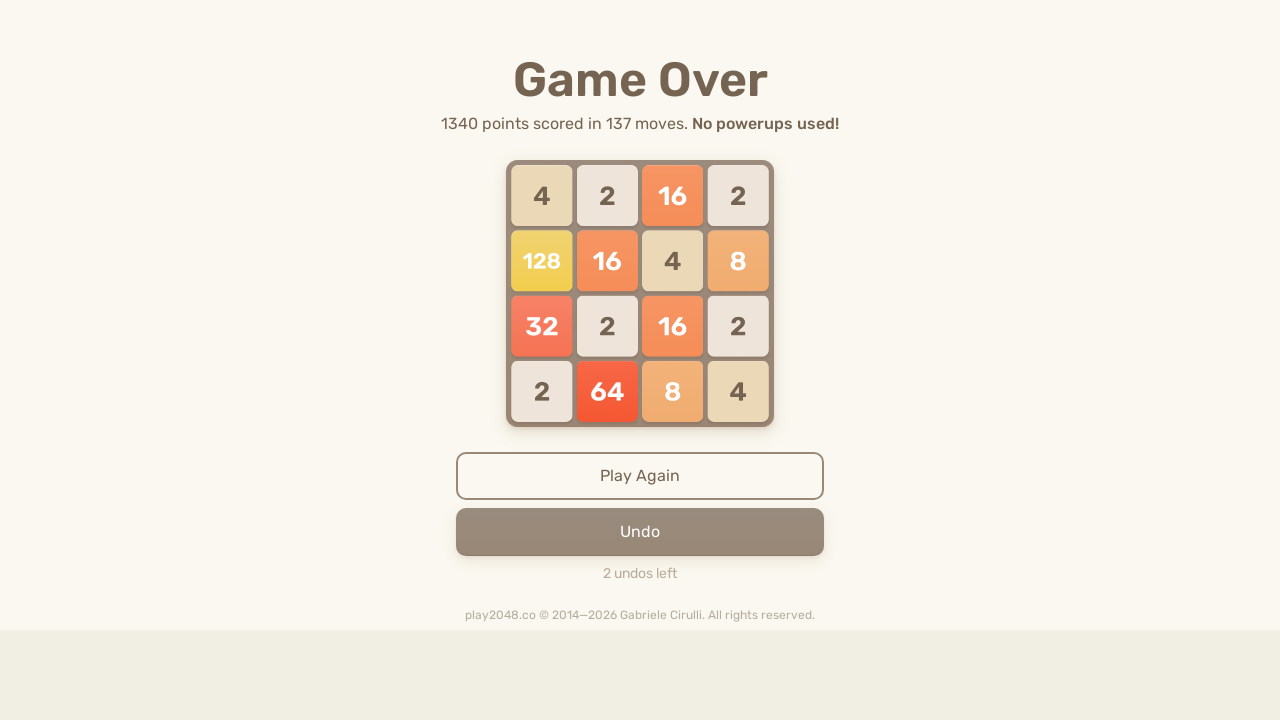

Checked for game over screen
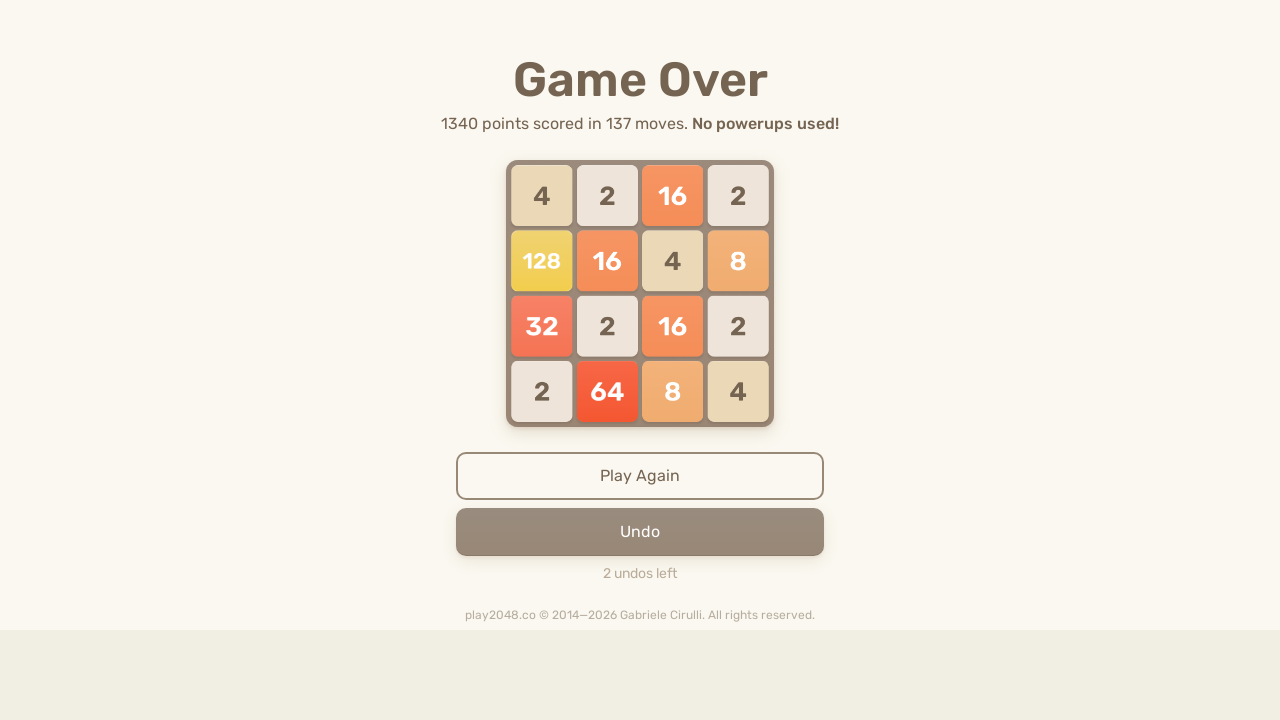

Pressed ArrowUp key on body
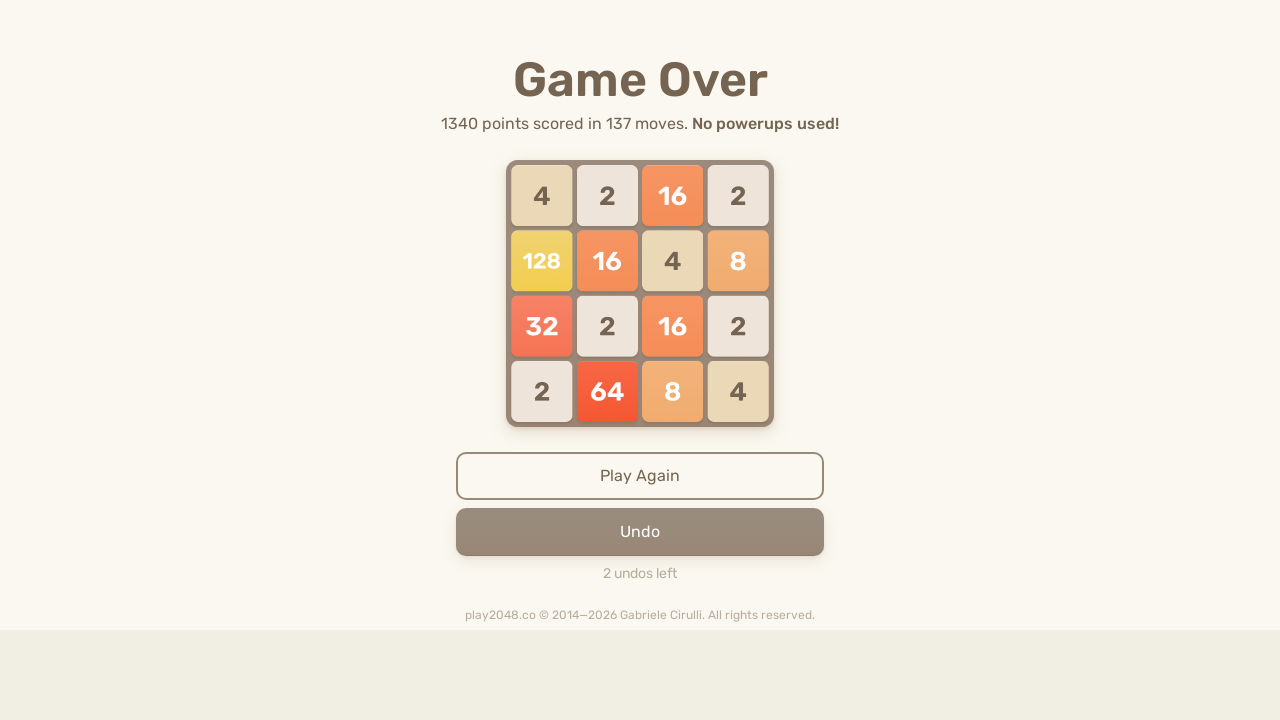

Pressed ArrowRight key on body
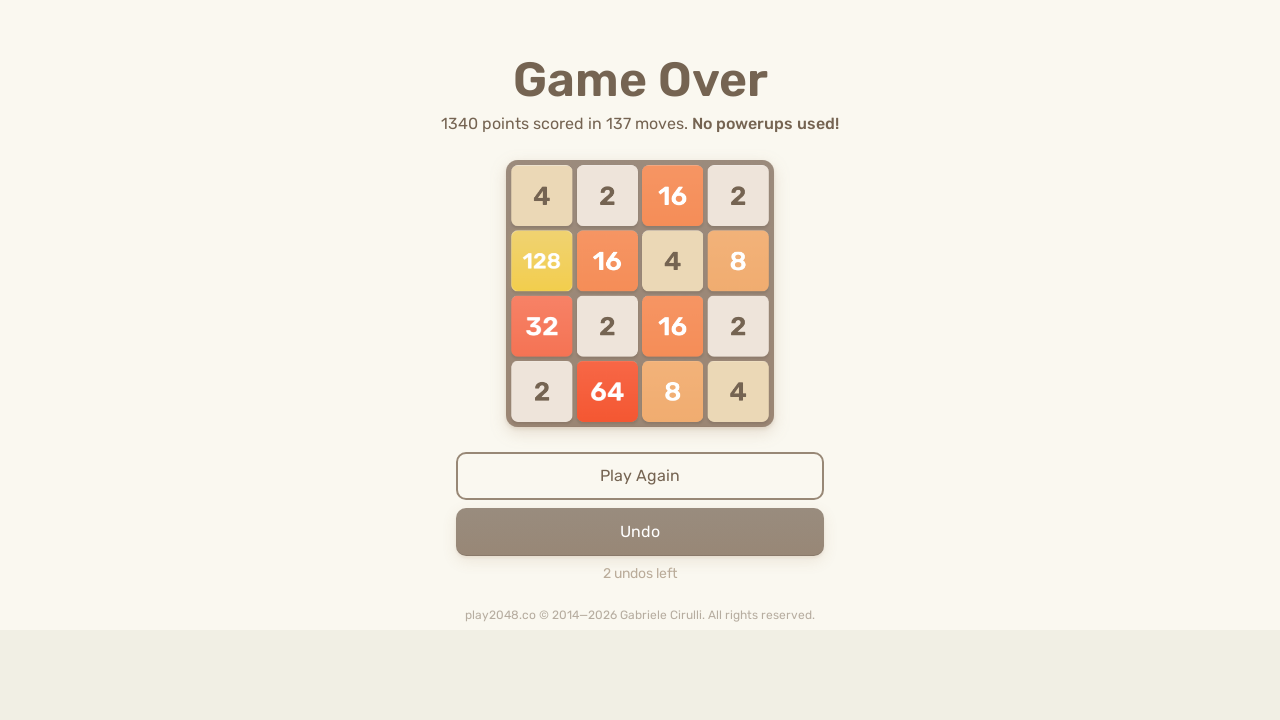

Pressed ArrowDown key on body
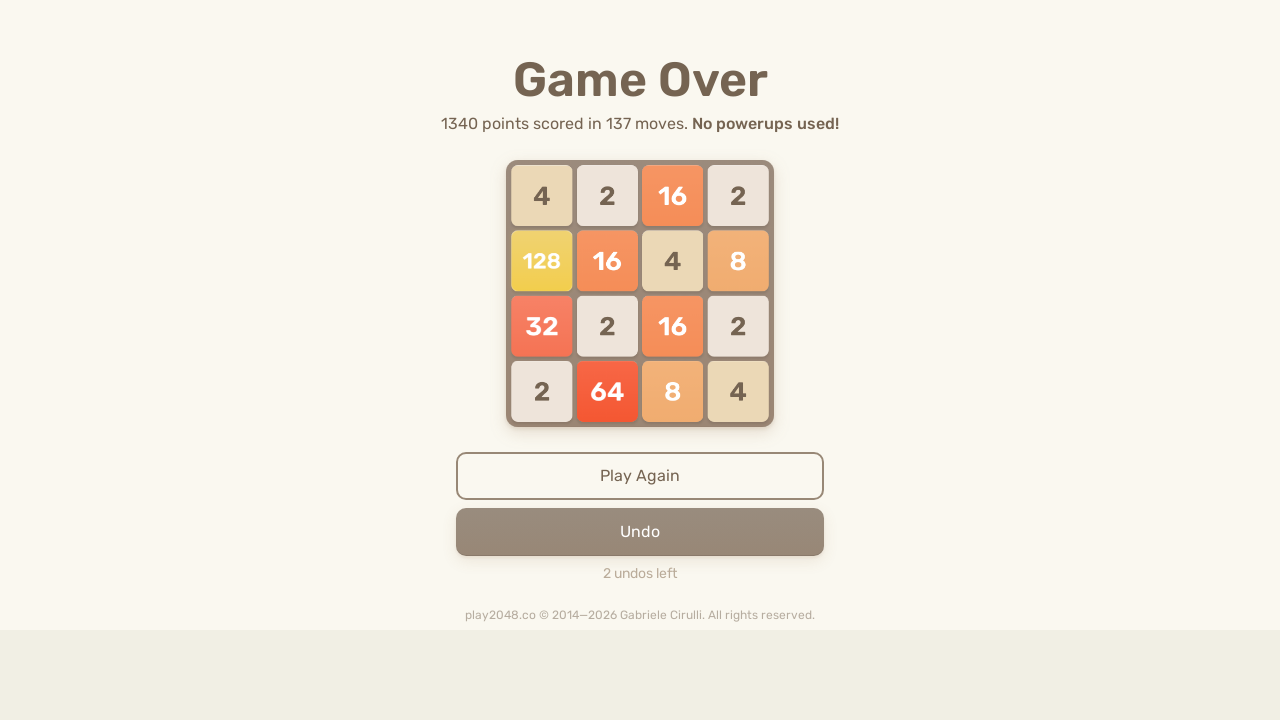

Pressed ArrowLeft key on body
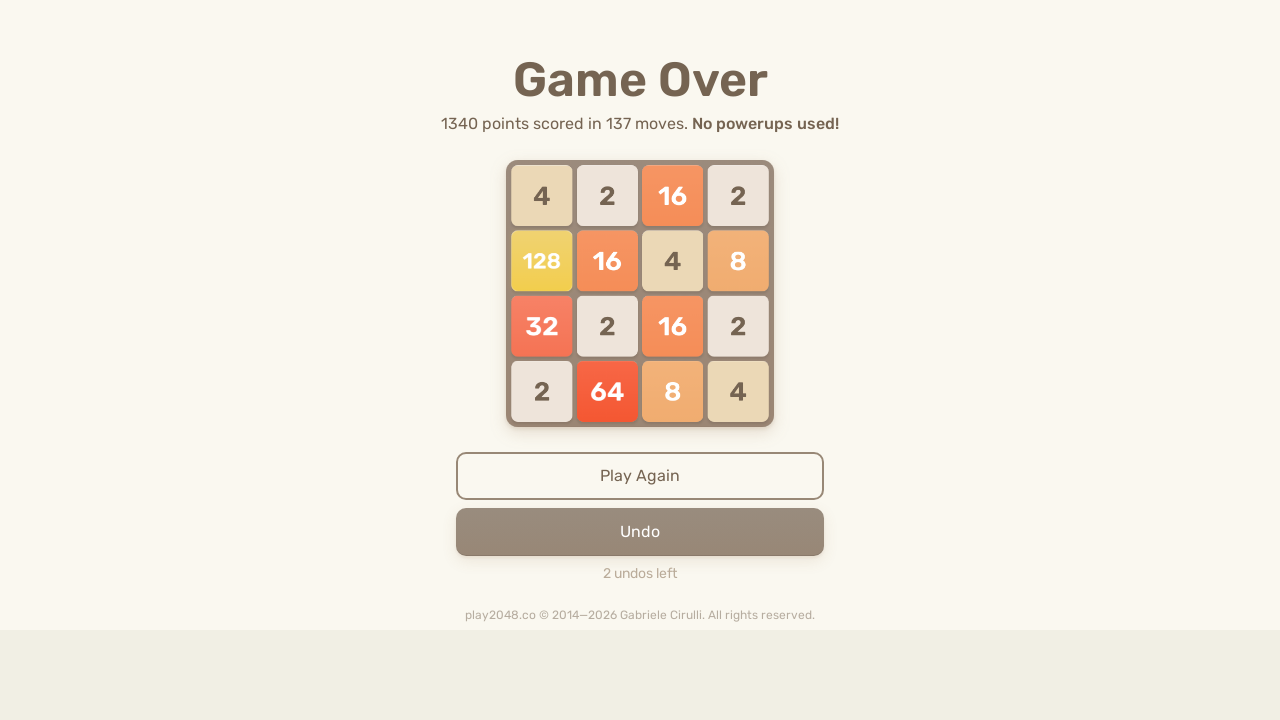

Waited 100ms for game to process moves
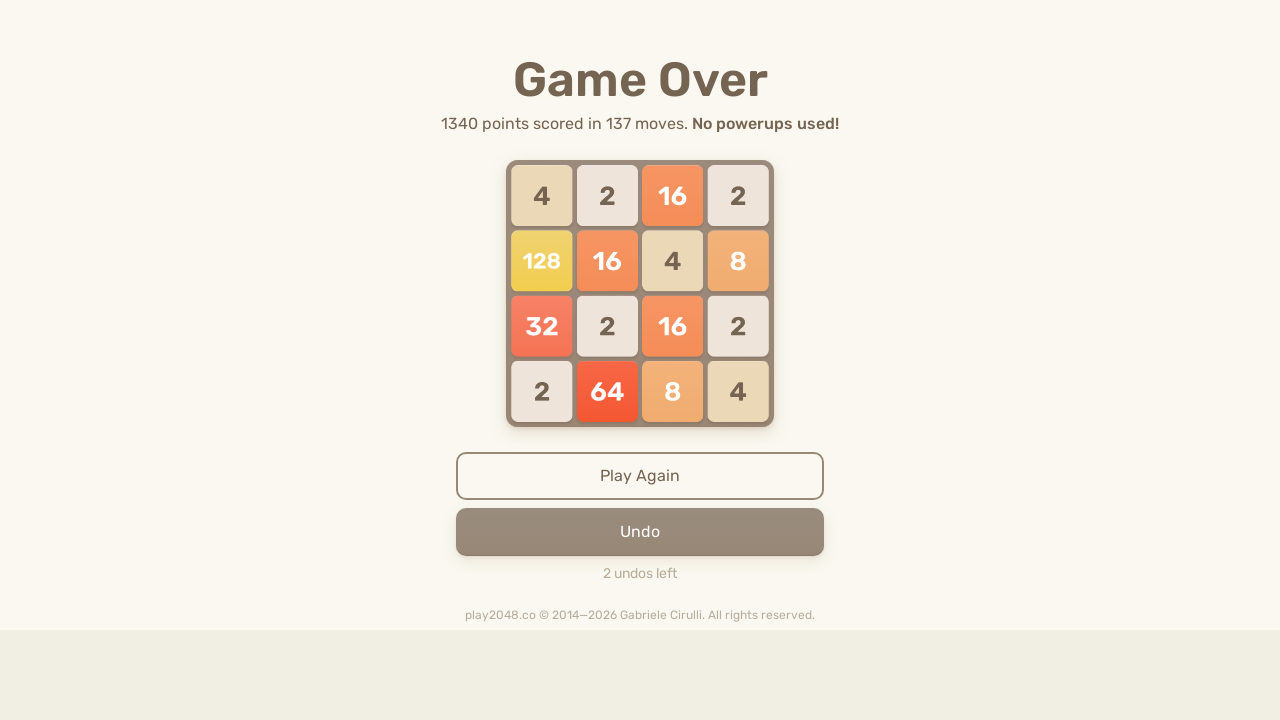

Checked for game over screen
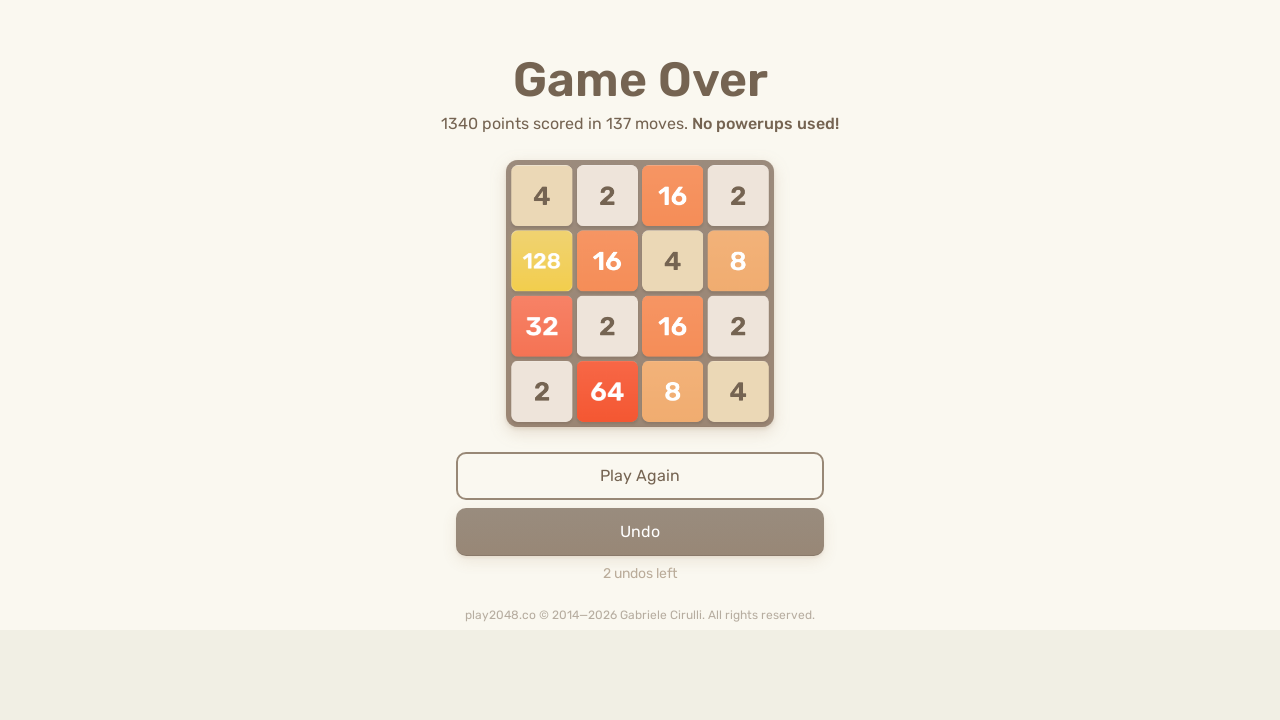

Pressed ArrowUp key on body
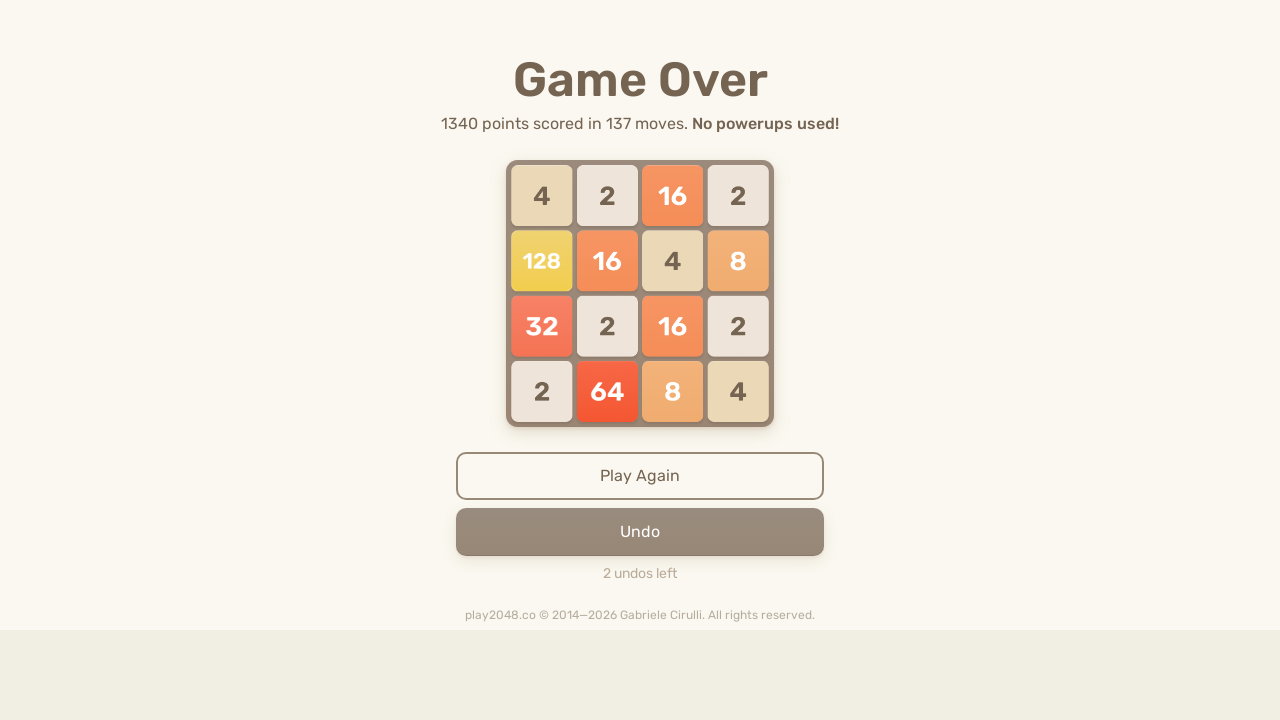

Pressed ArrowRight key on body
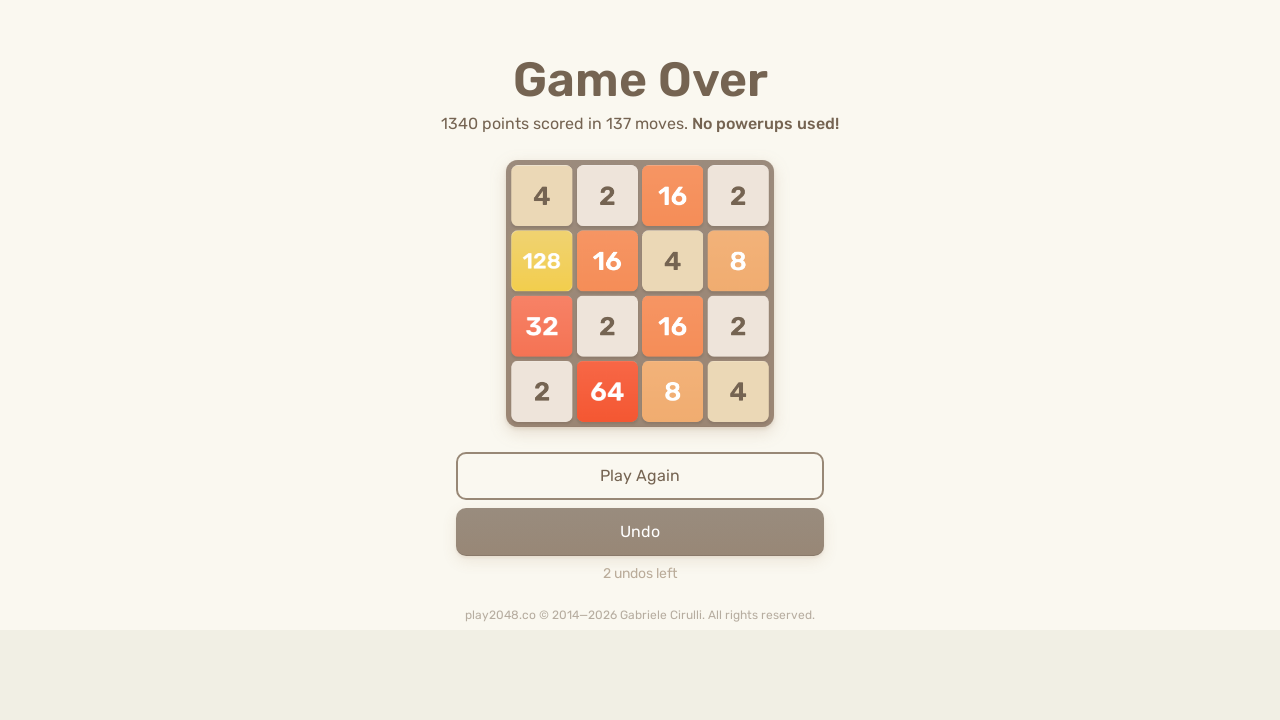

Pressed ArrowDown key on body
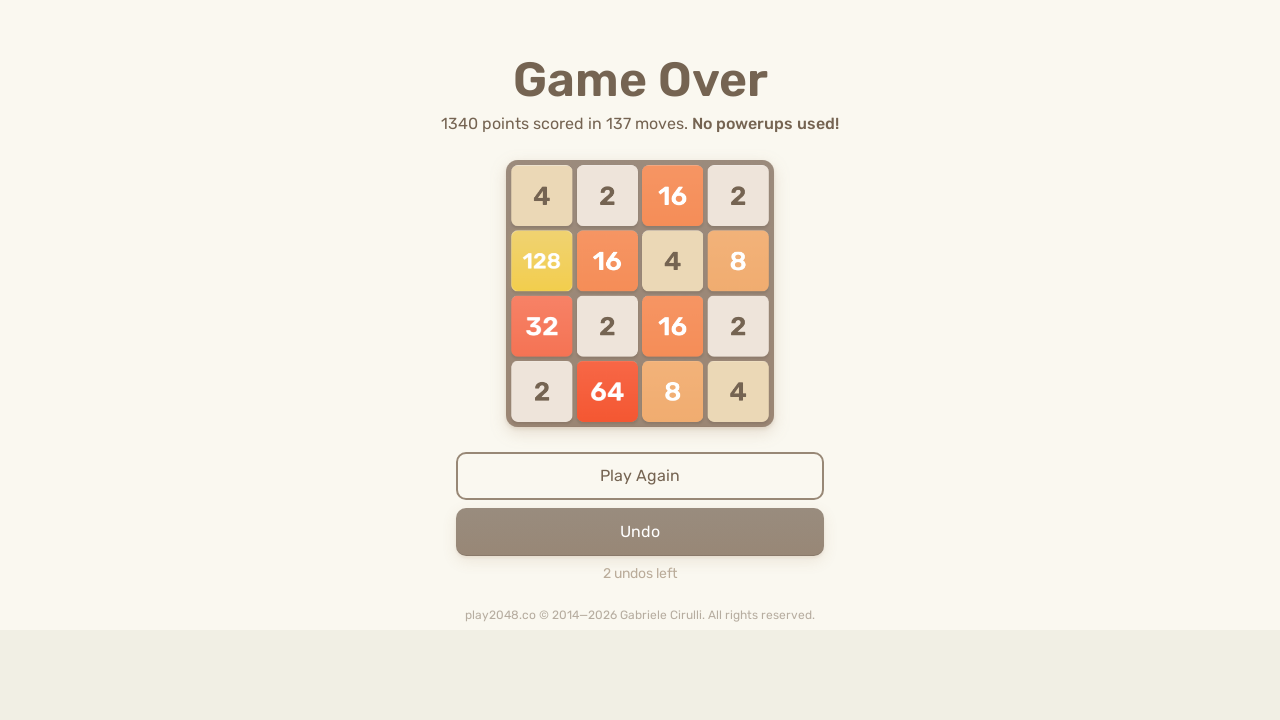

Pressed ArrowLeft key on body
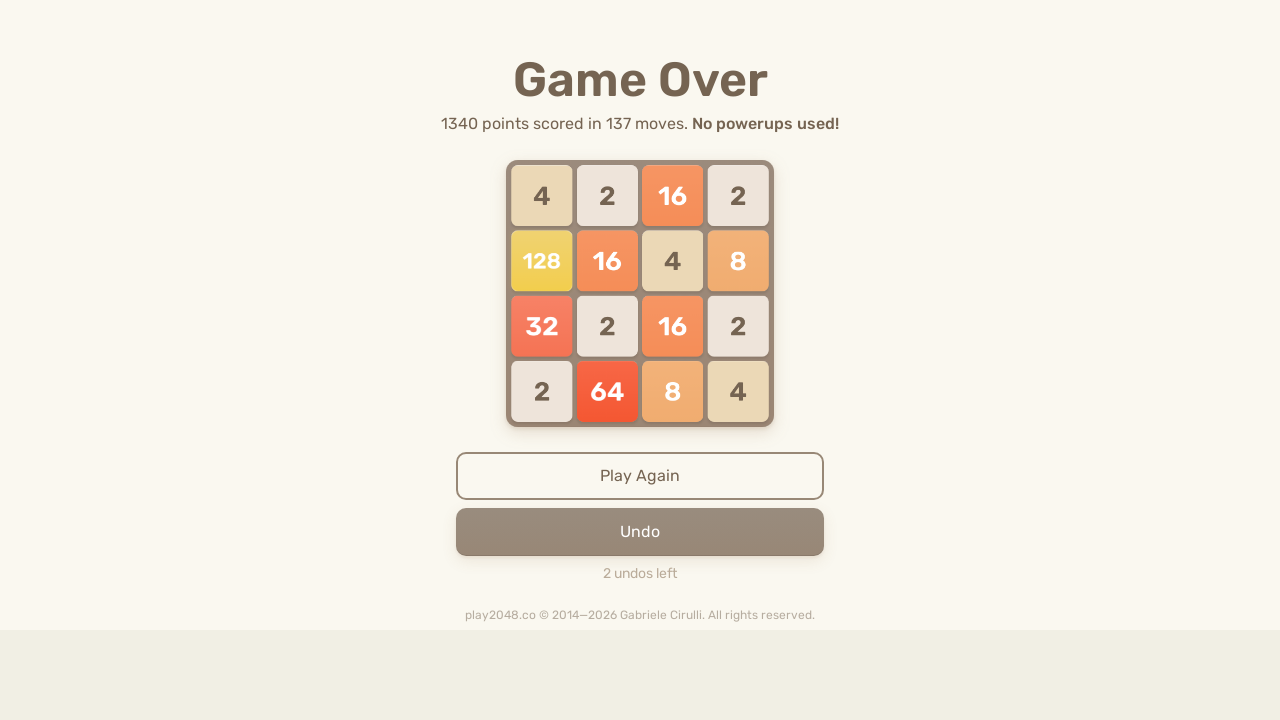

Waited 100ms for game to process moves
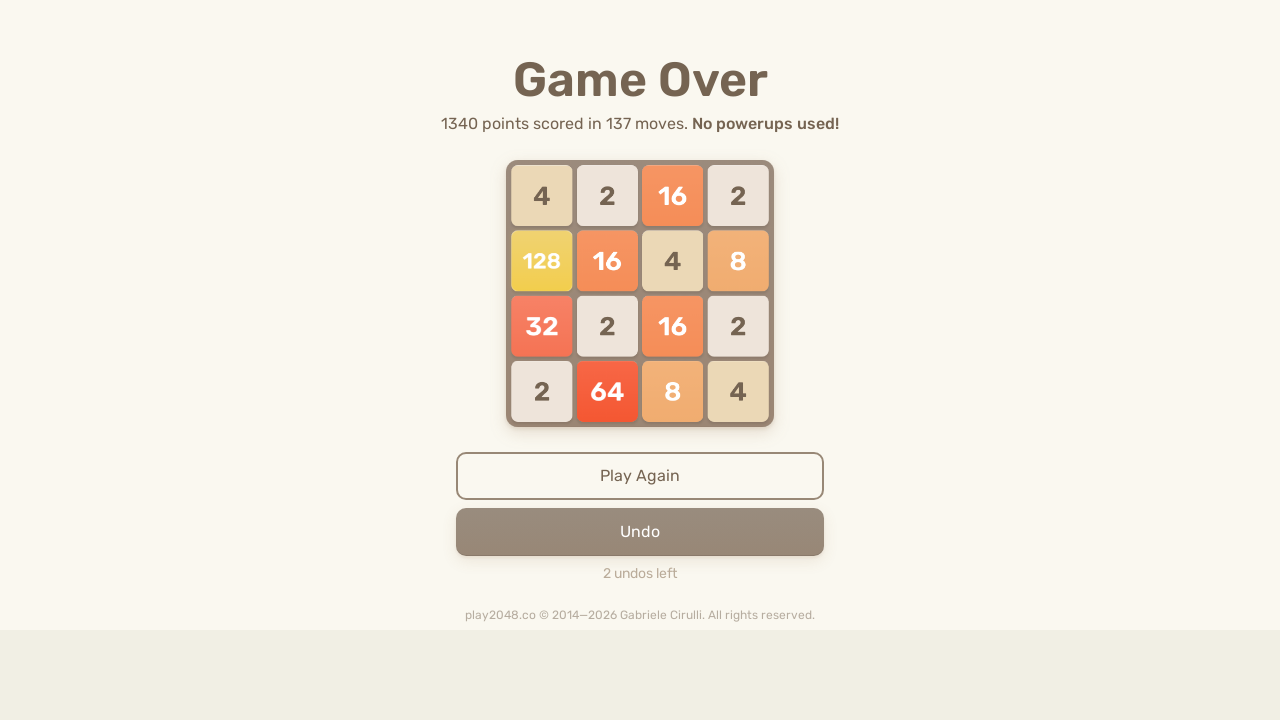

Checked for game over screen
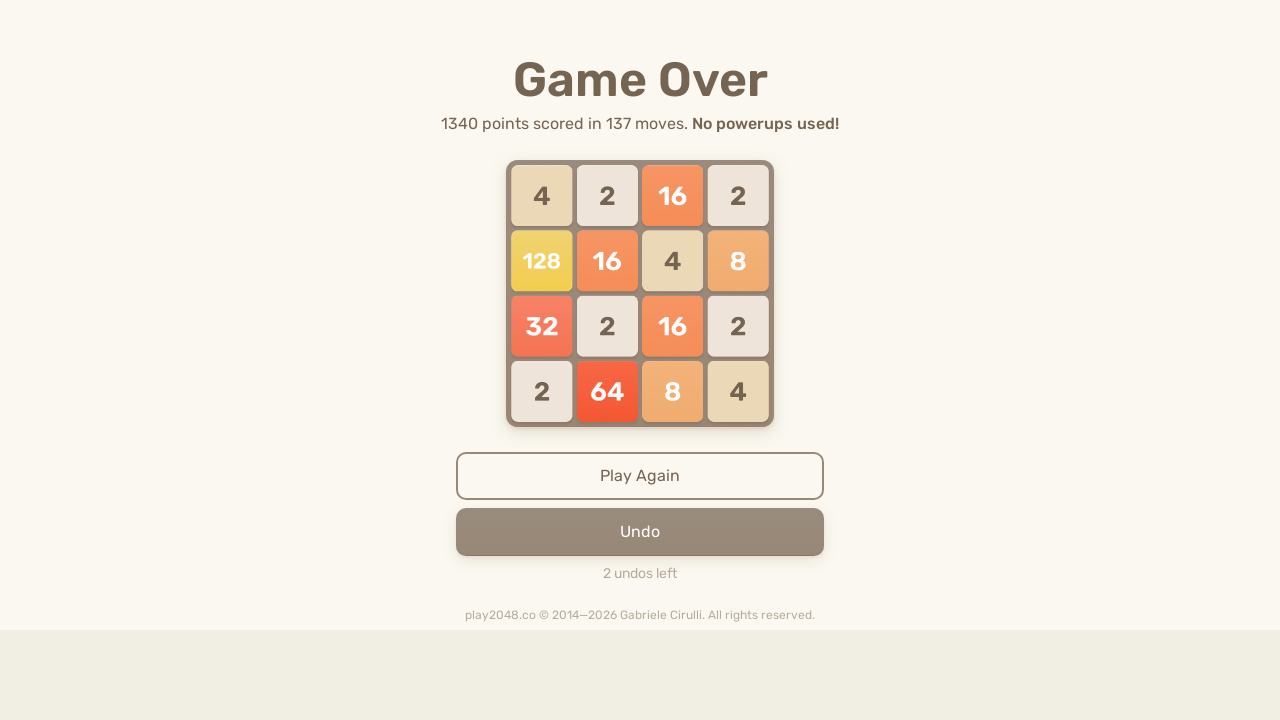

Pressed ArrowUp key on body
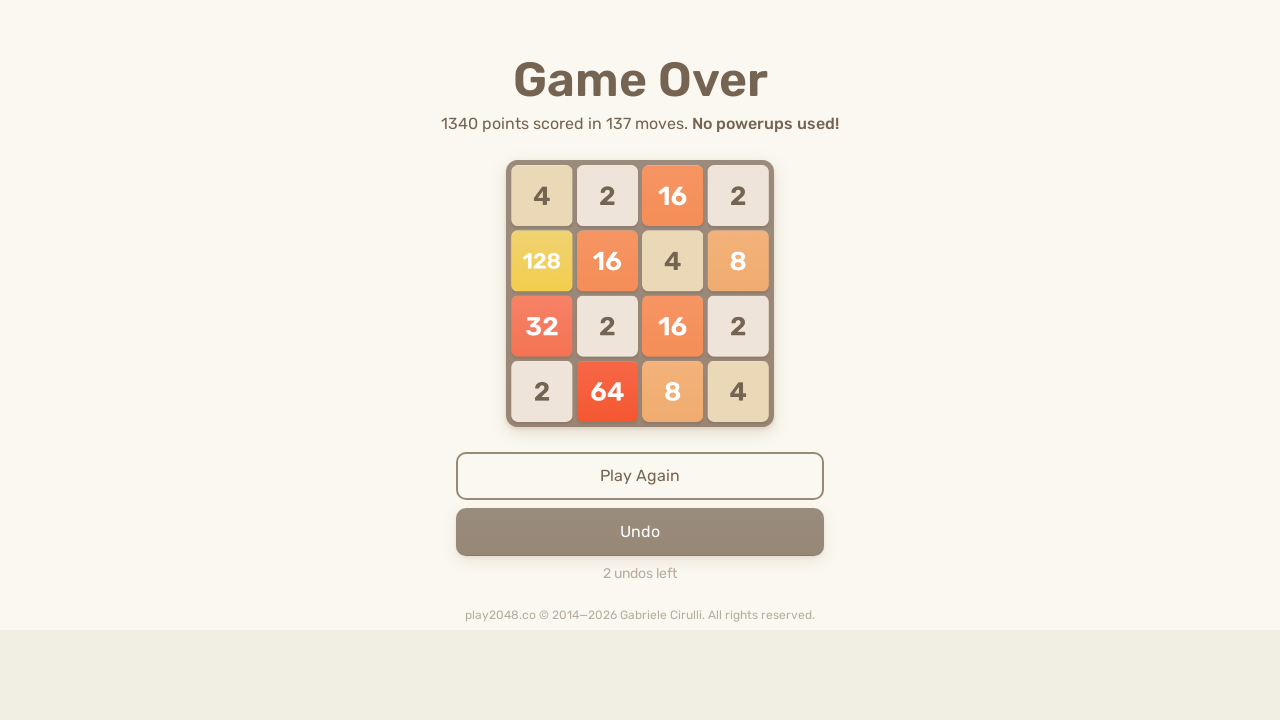

Pressed ArrowRight key on body
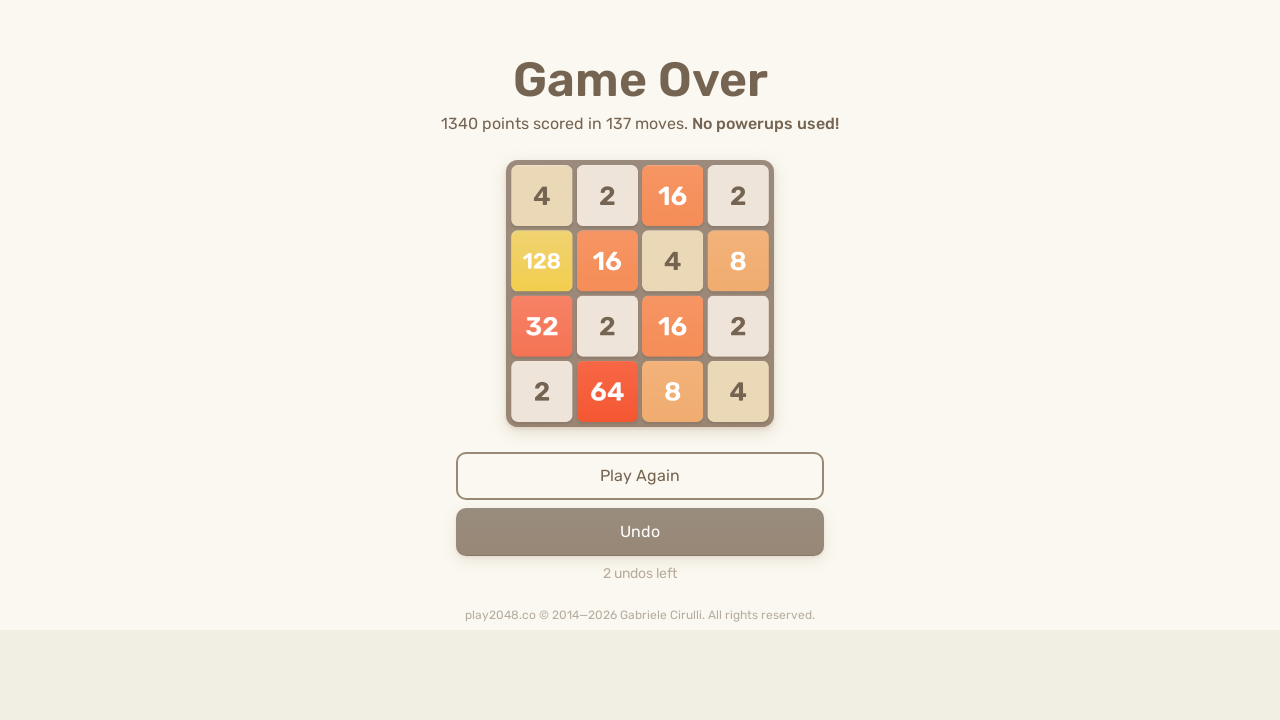

Pressed ArrowDown key on body
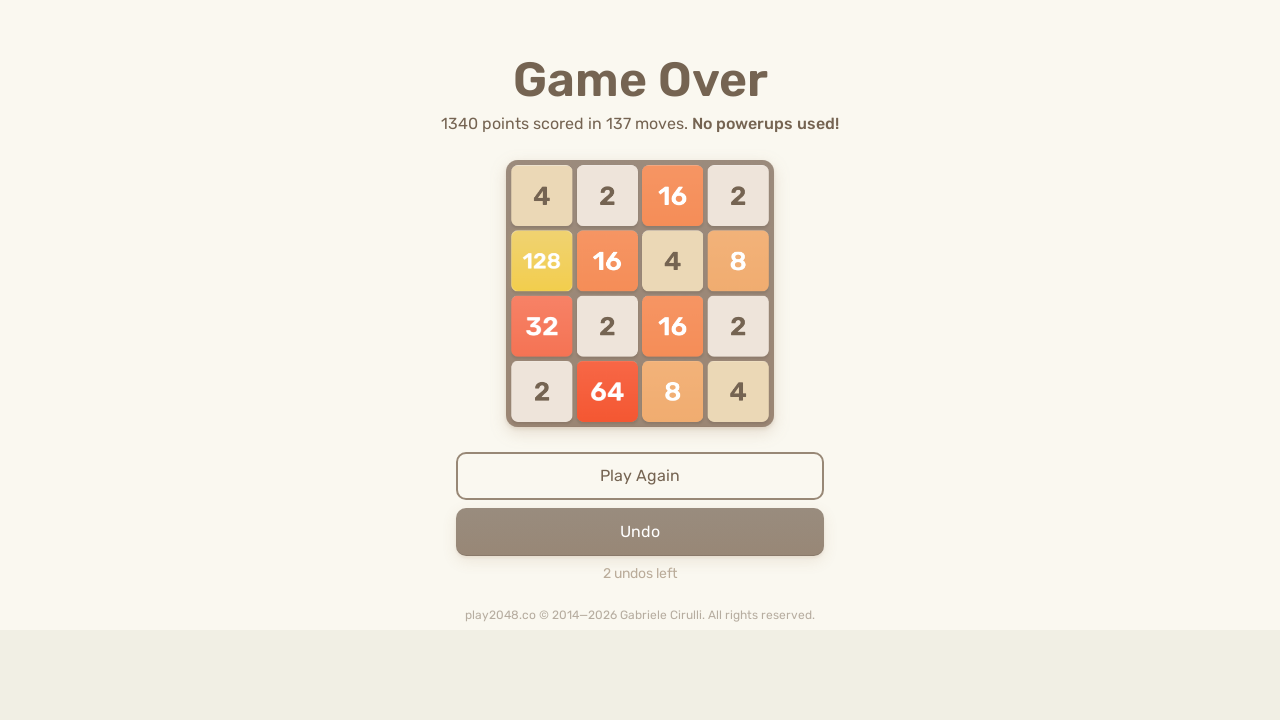

Pressed ArrowLeft key on body
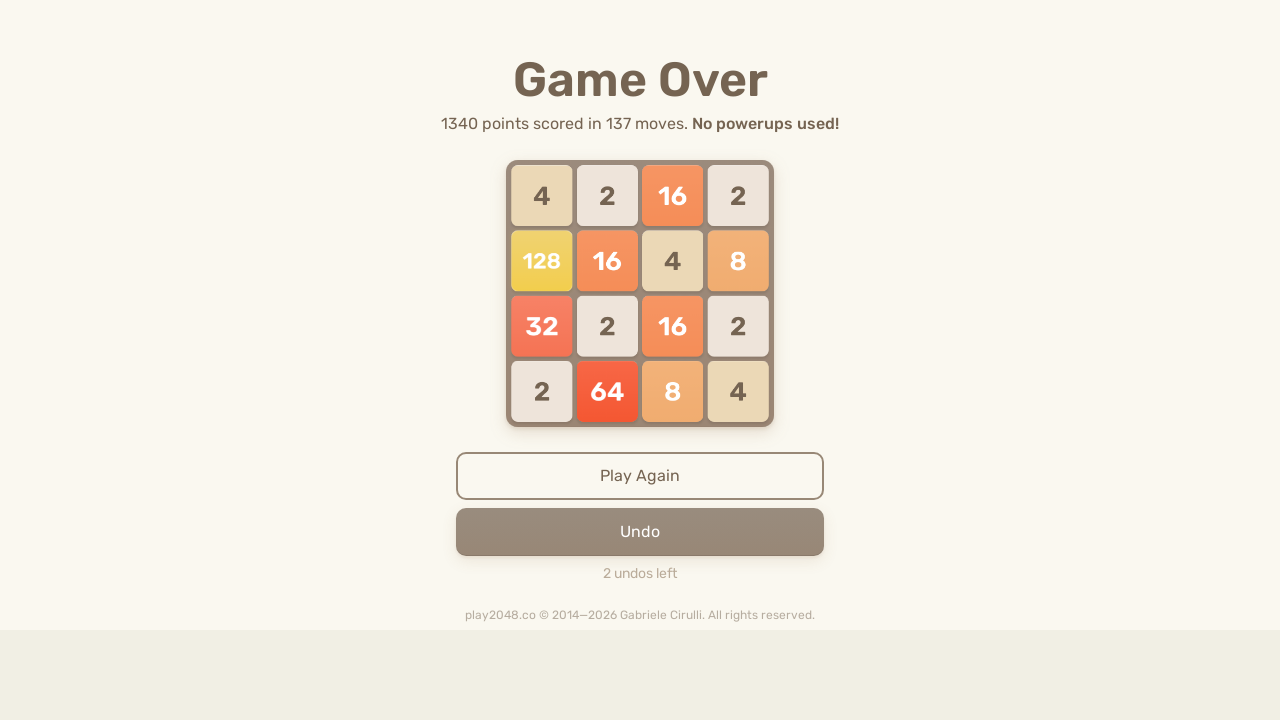

Waited 100ms for game to process moves
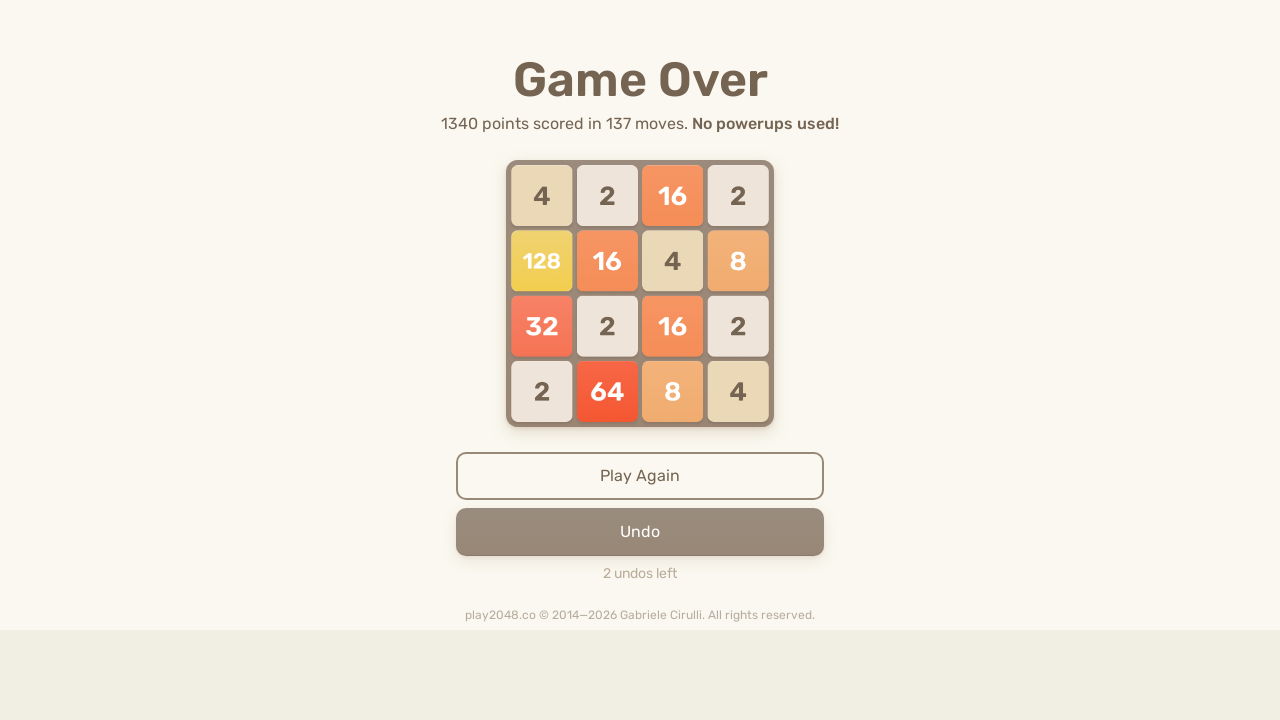

Checked for game over screen
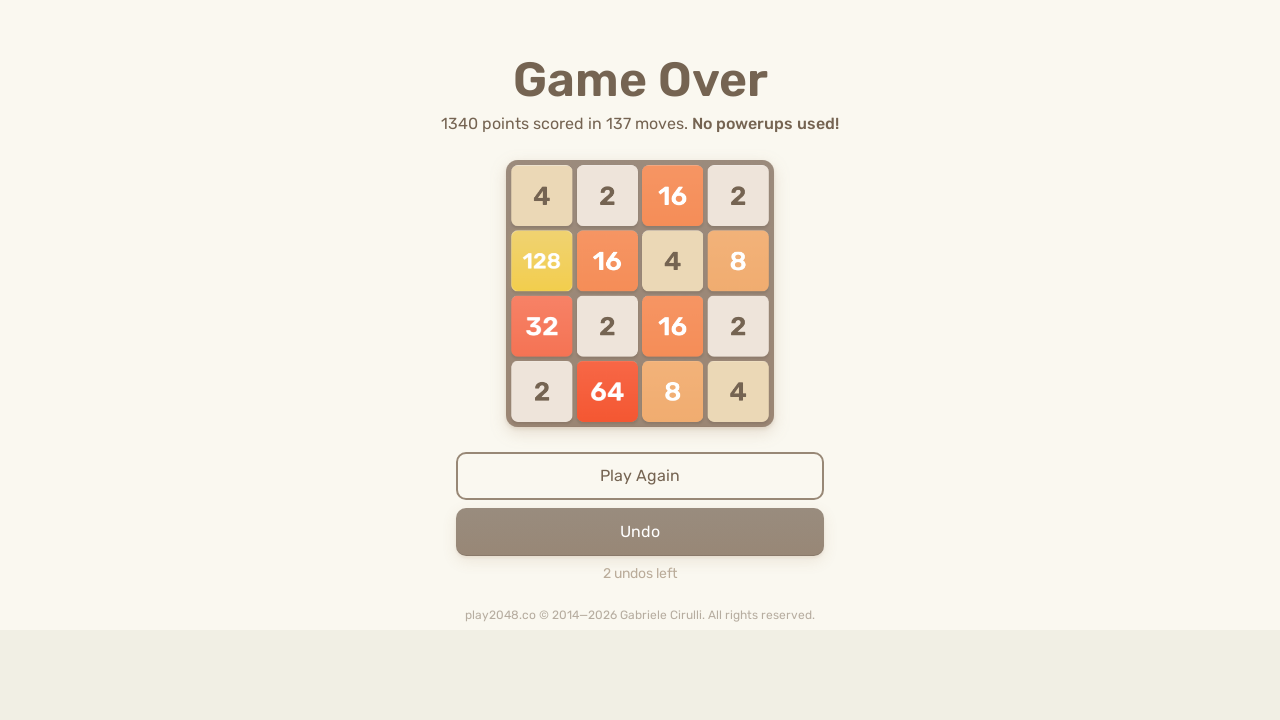

Pressed ArrowUp key on body
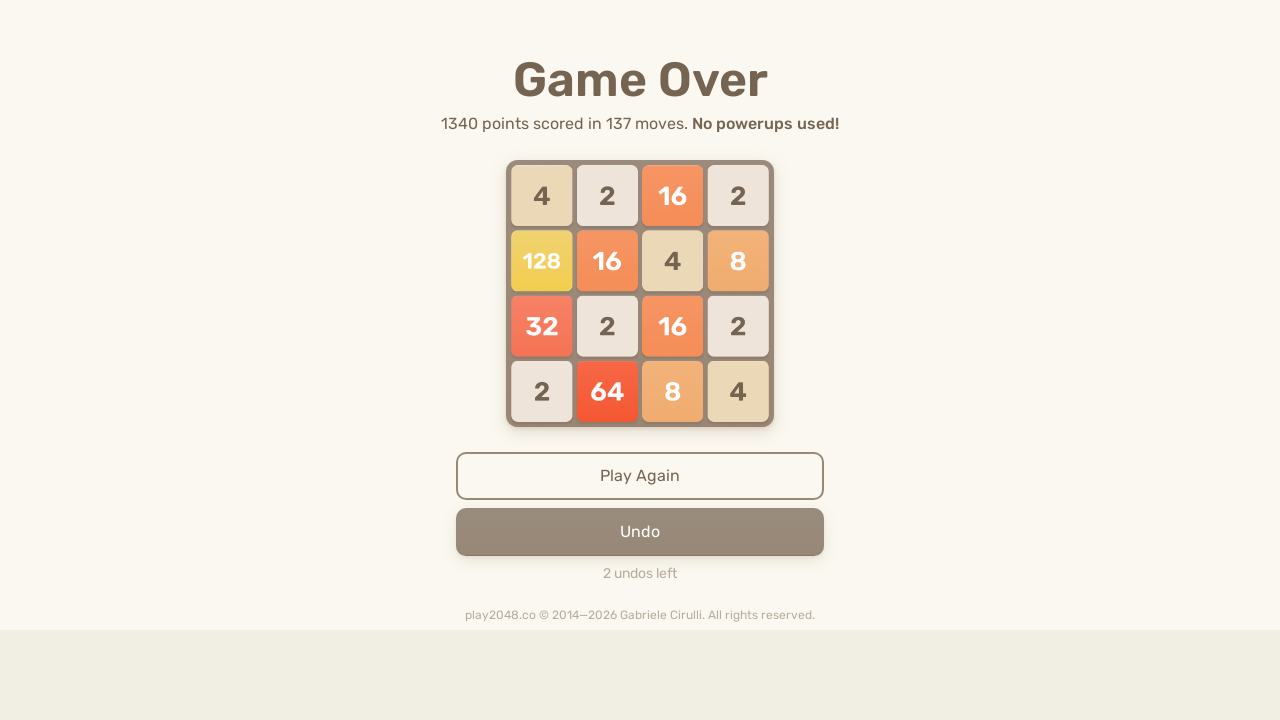

Pressed ArrowRight key on body
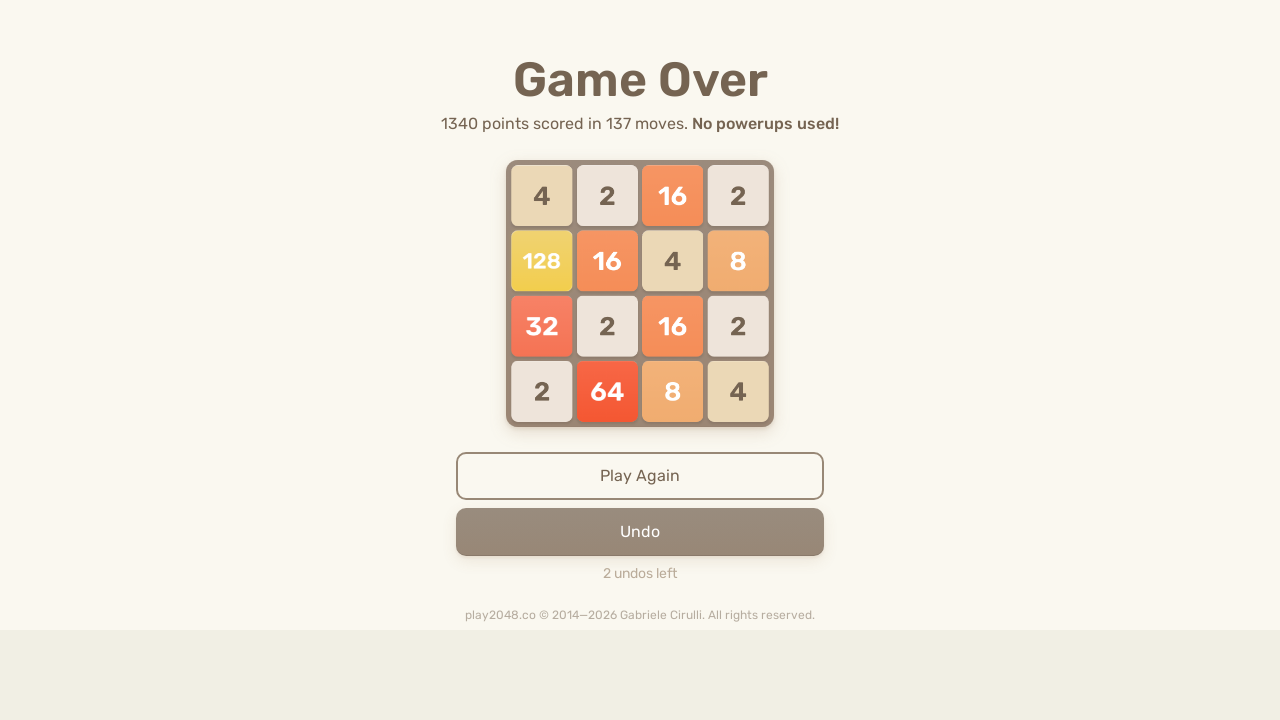

Pressed ArrowDown key on body
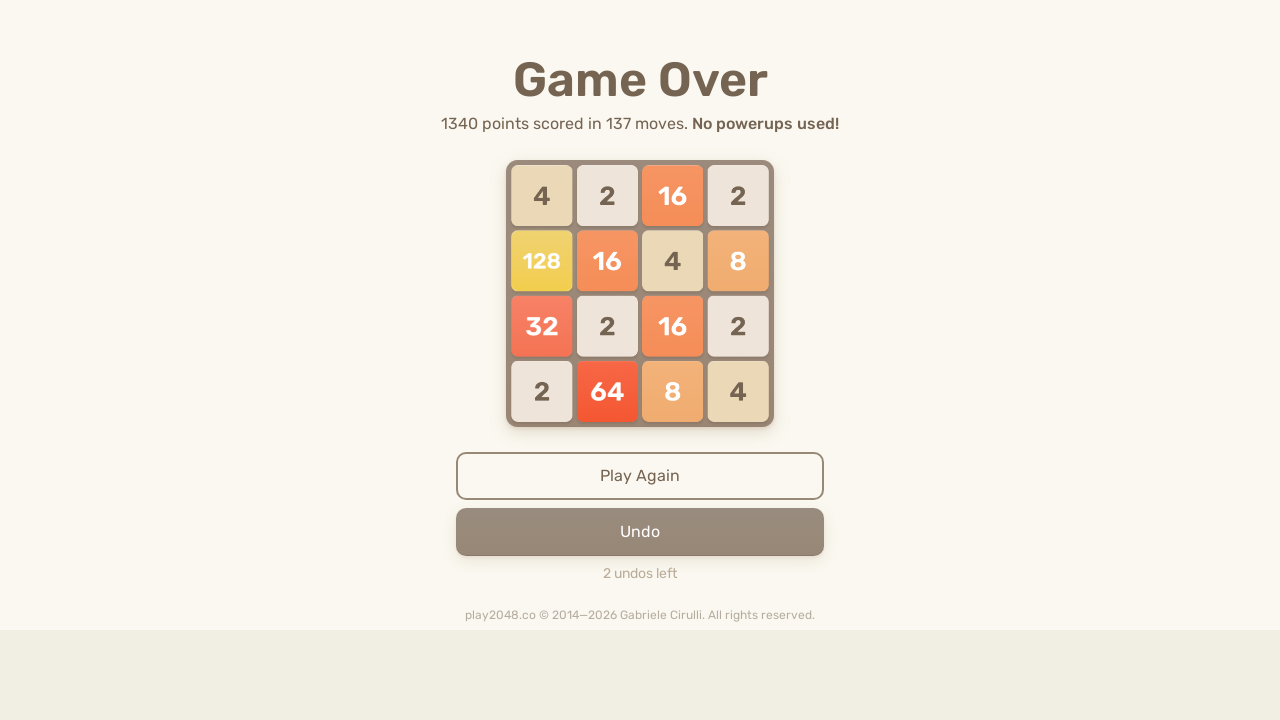

Pressed ArrowLeft key on body
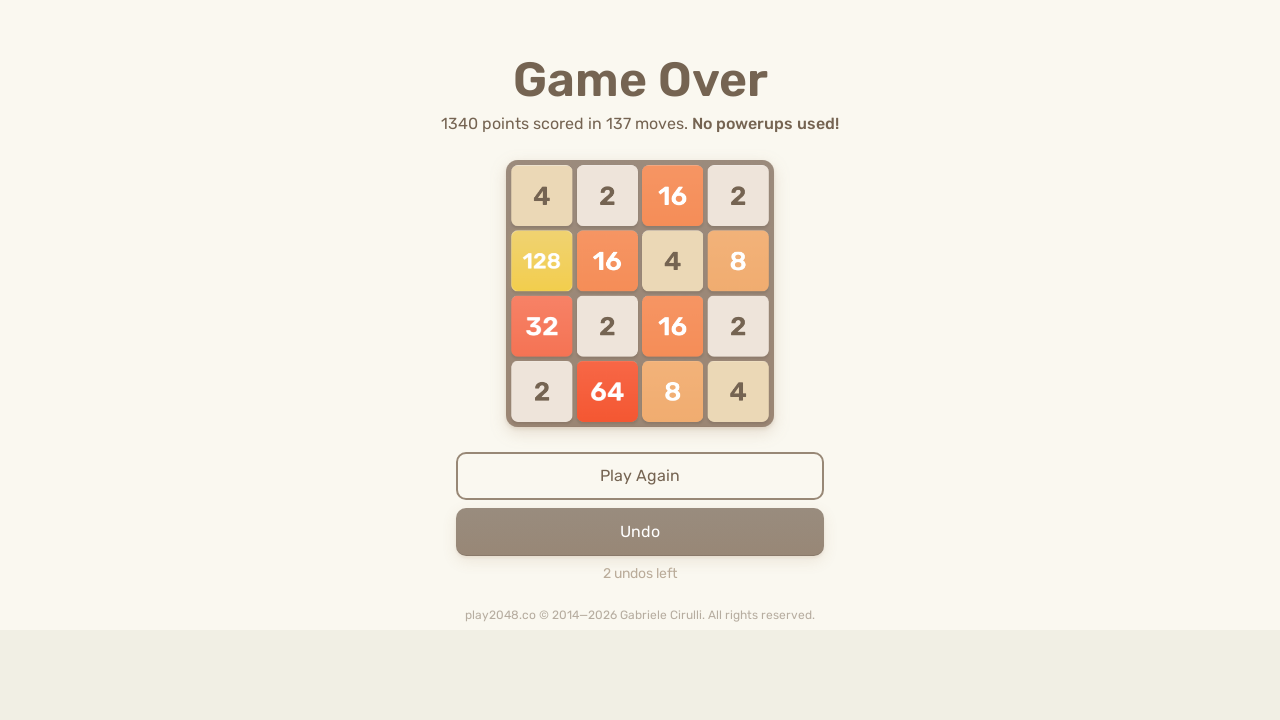

Waited 100ms for game to process moves
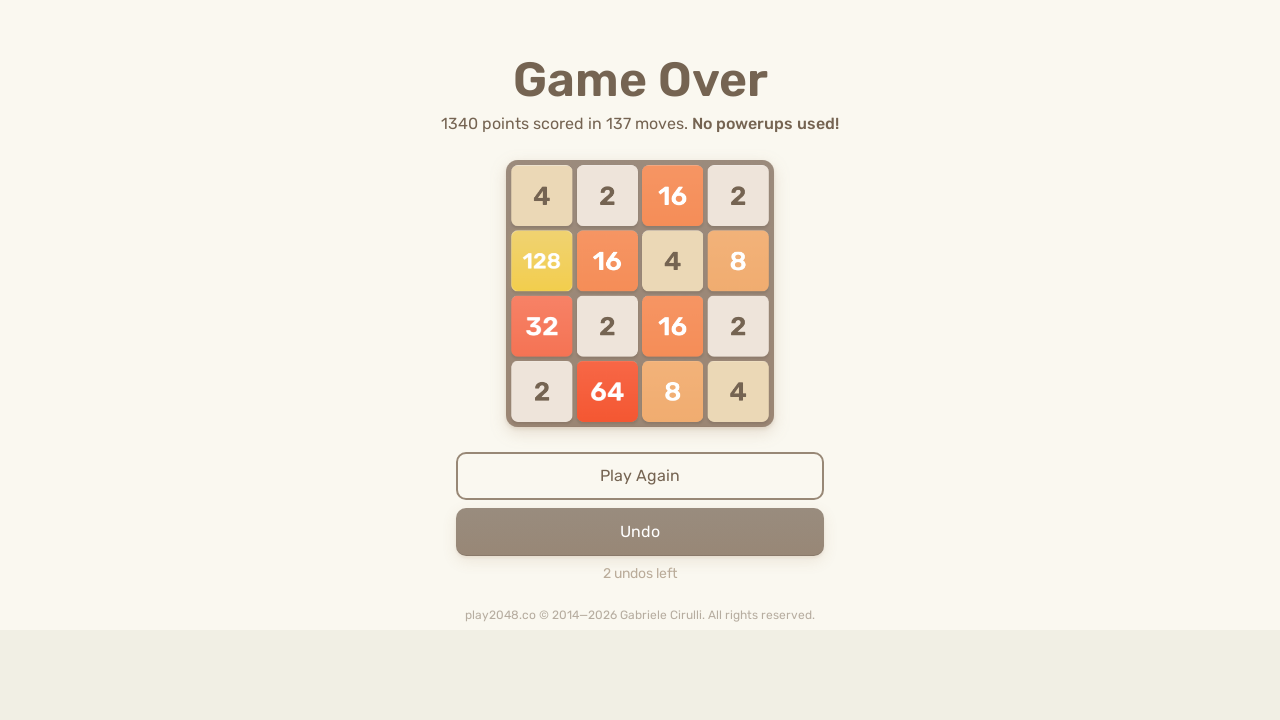

Checked for game over screen
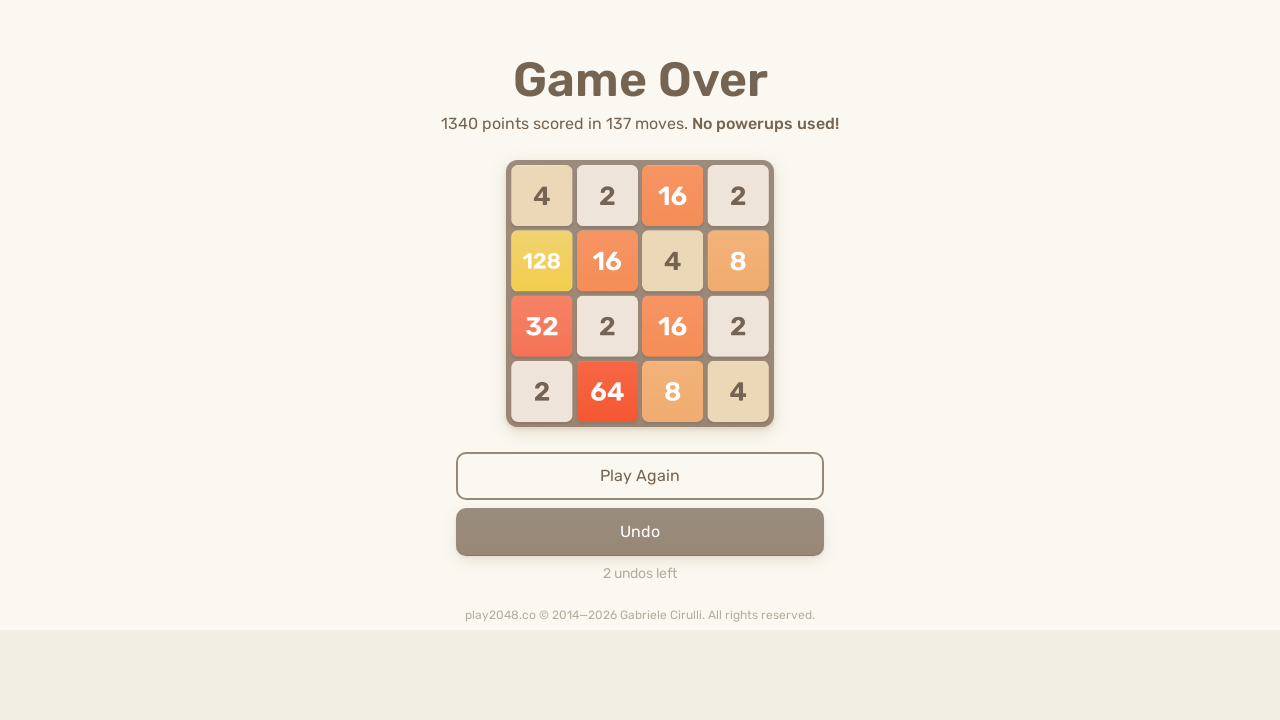

Pressed ArrowUp key on body
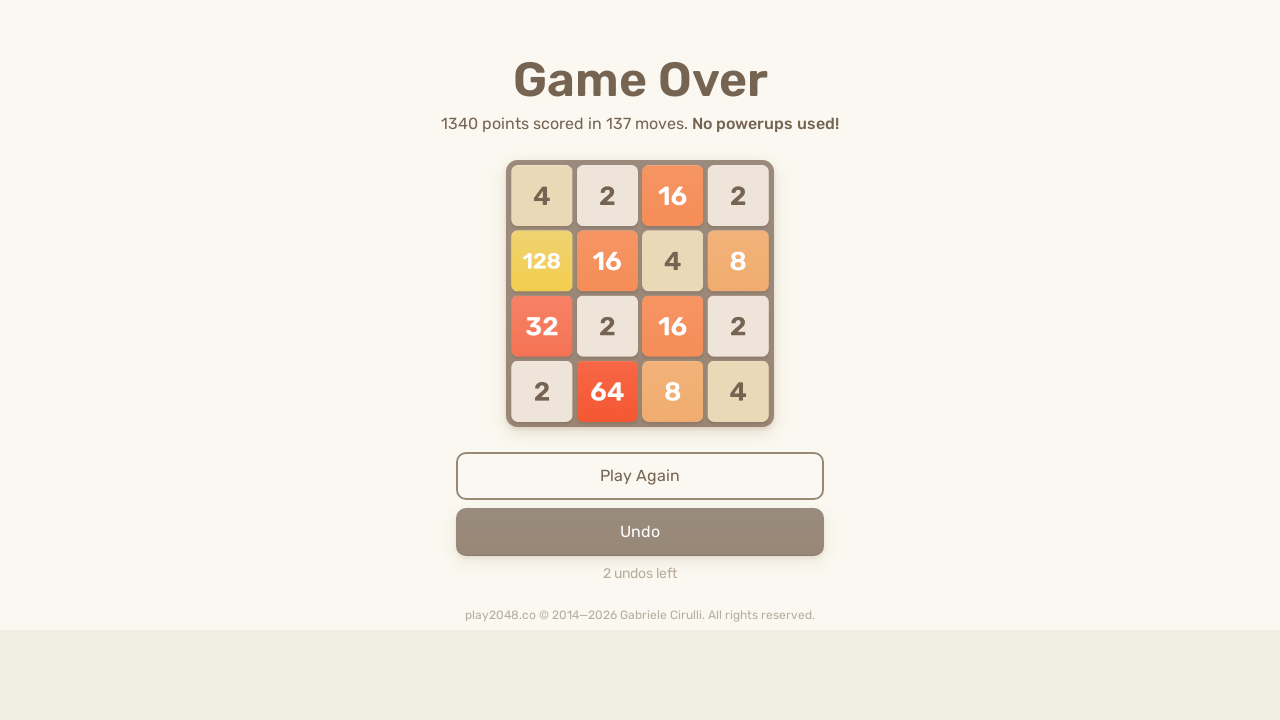

Pressed ArrowRight key on body
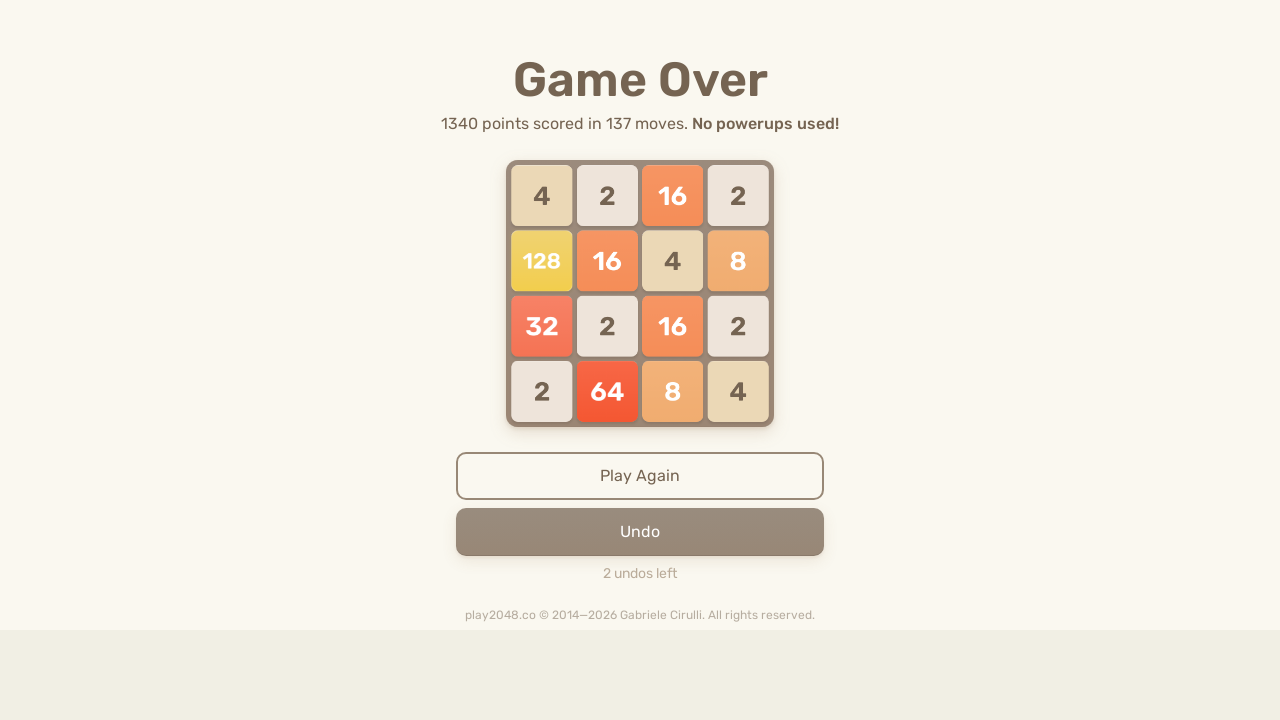

Pressed ArrowDown key on body
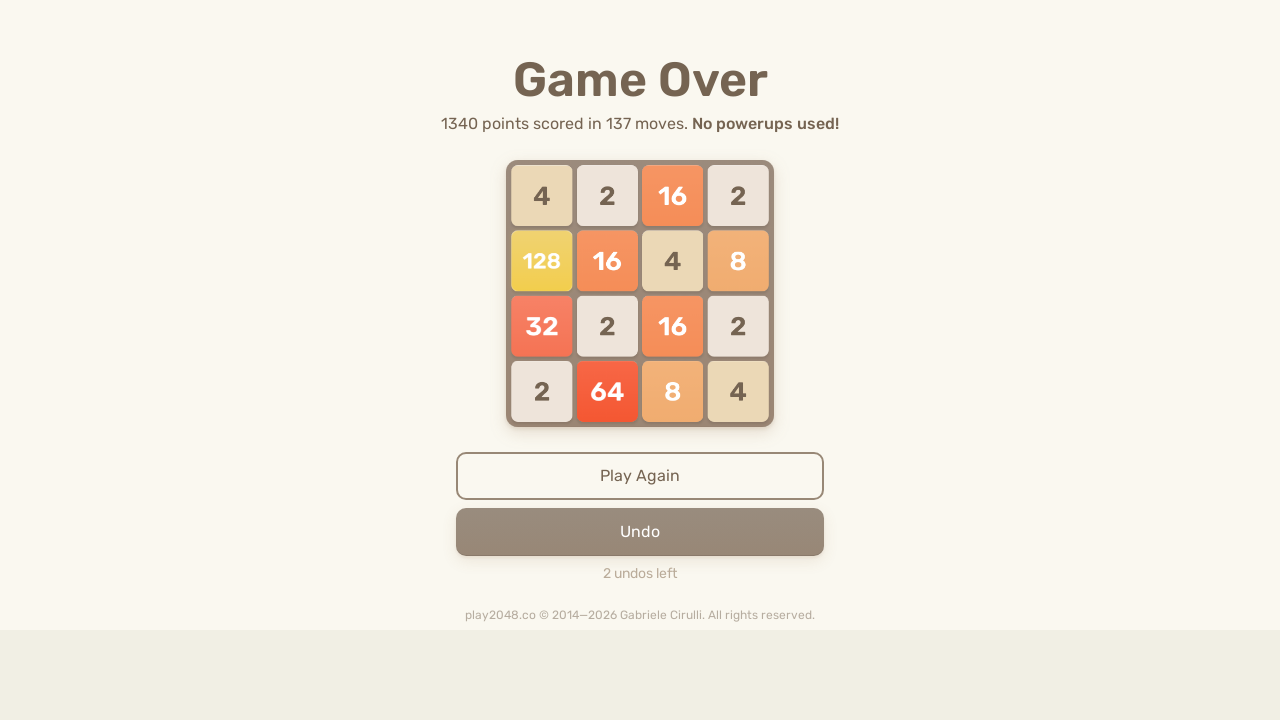

Pressed ArrowLeft key on body
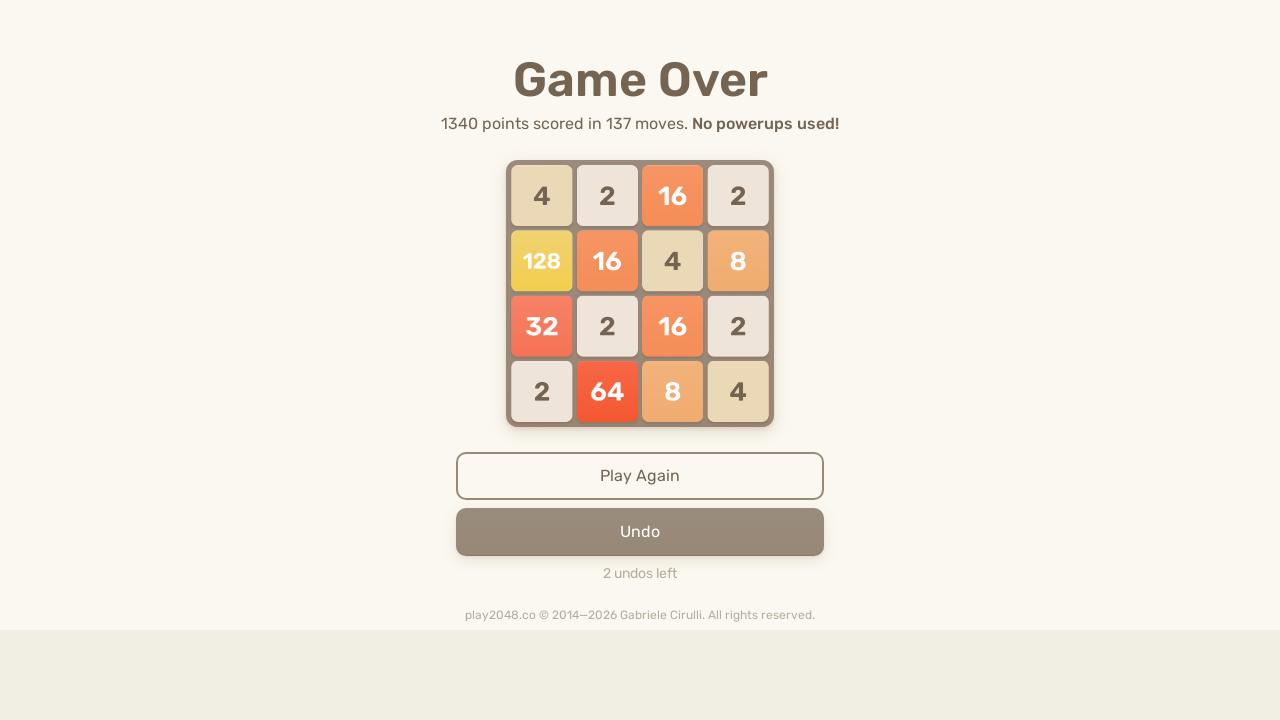

Waited 100ms for game to process moves
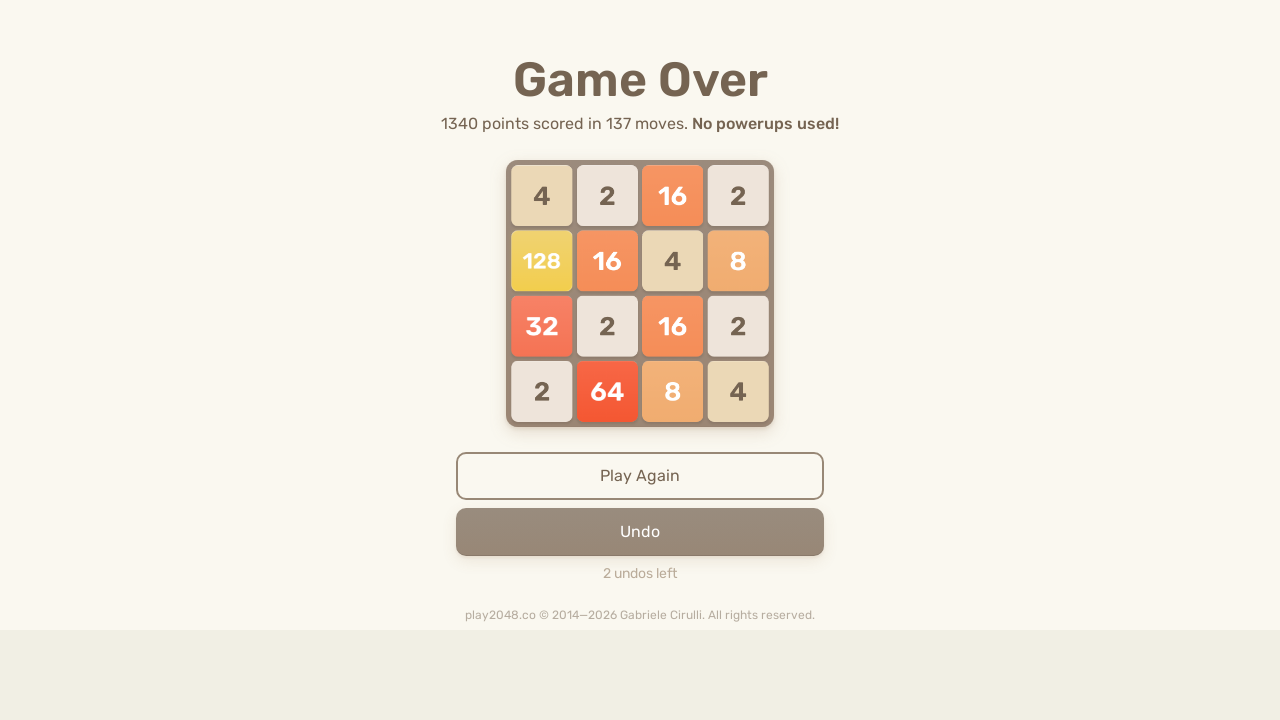

Checked for game over screen
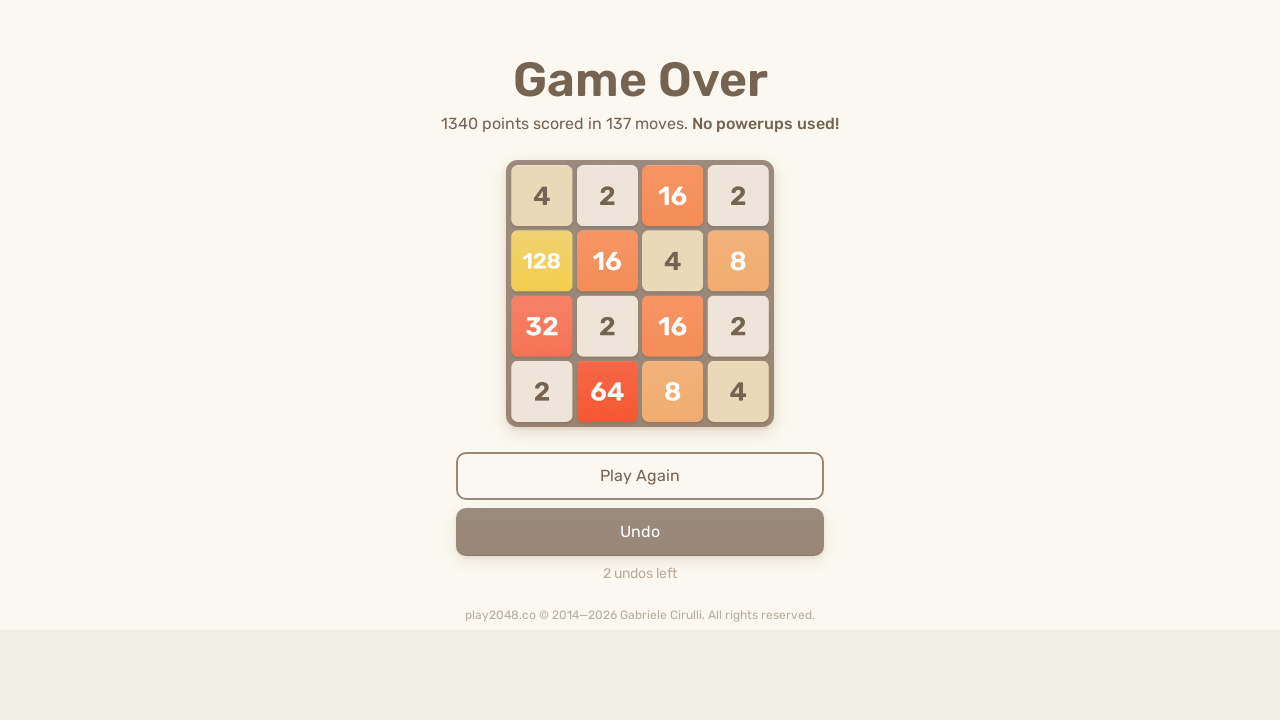

Pressed ArrowUp key on body
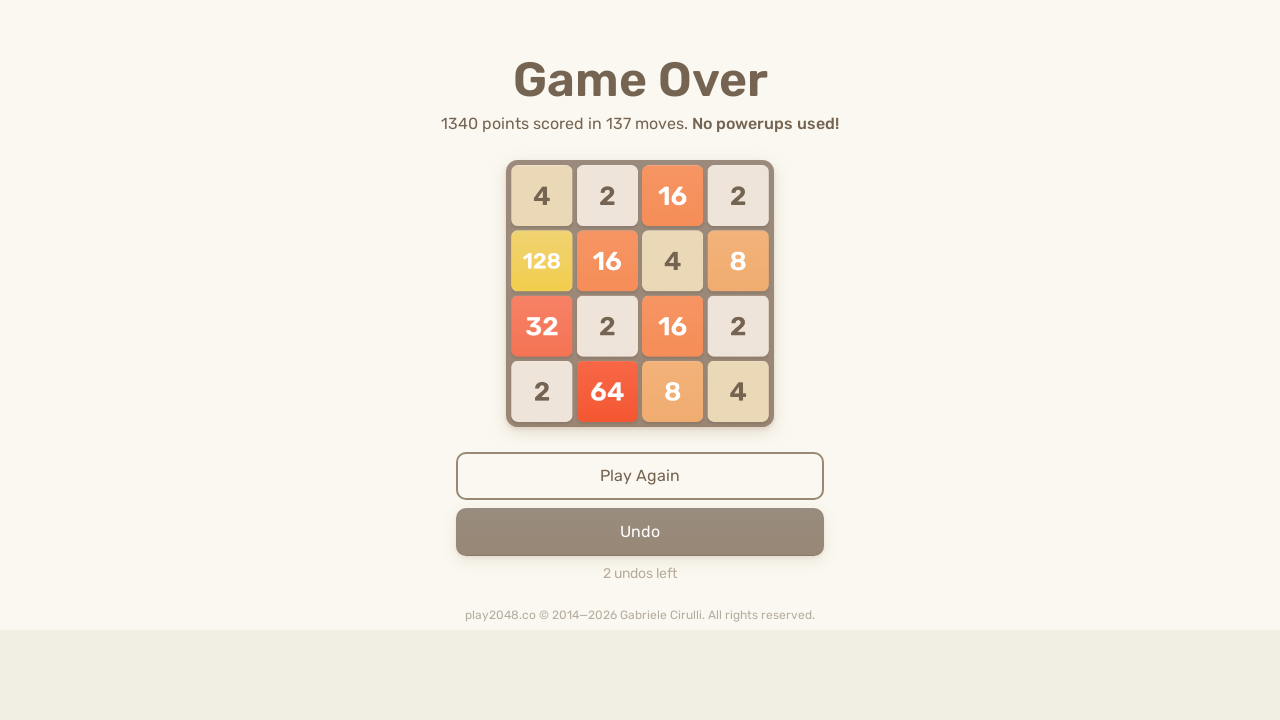

Pressed ArrowRight key on body
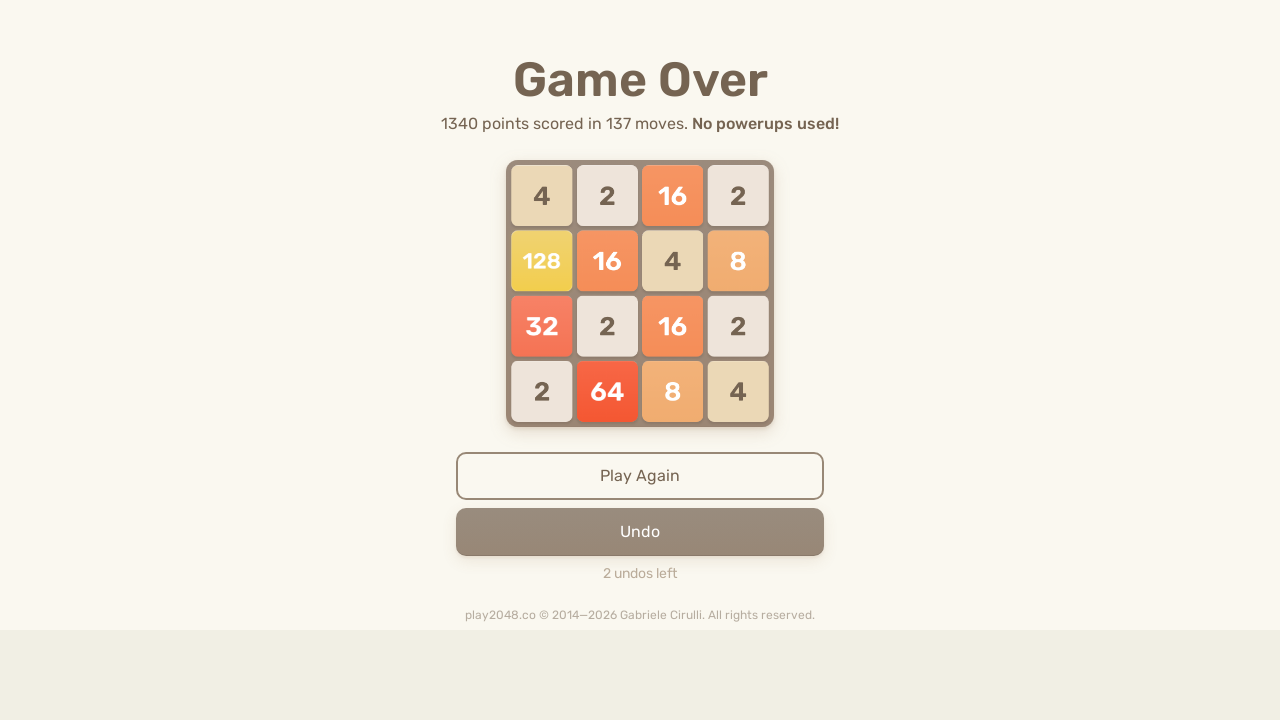

Pressed ArrowDown key on body
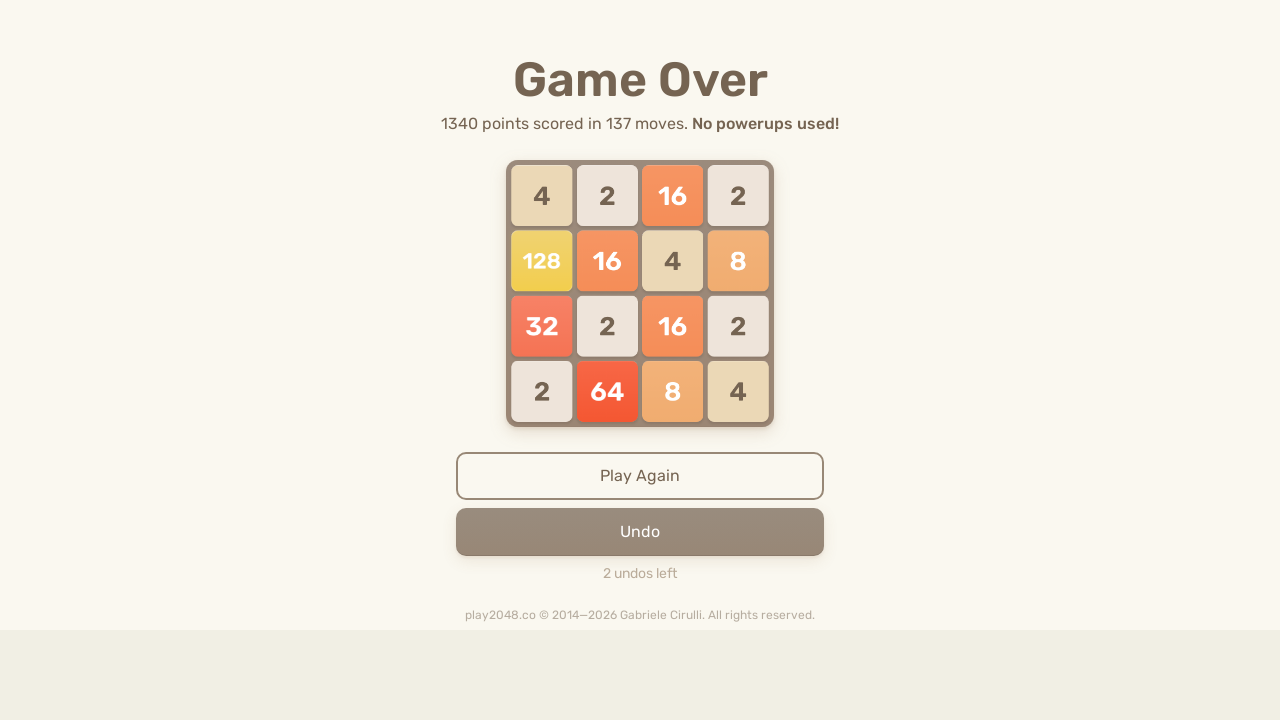

Pressed ArrowLeft key on body
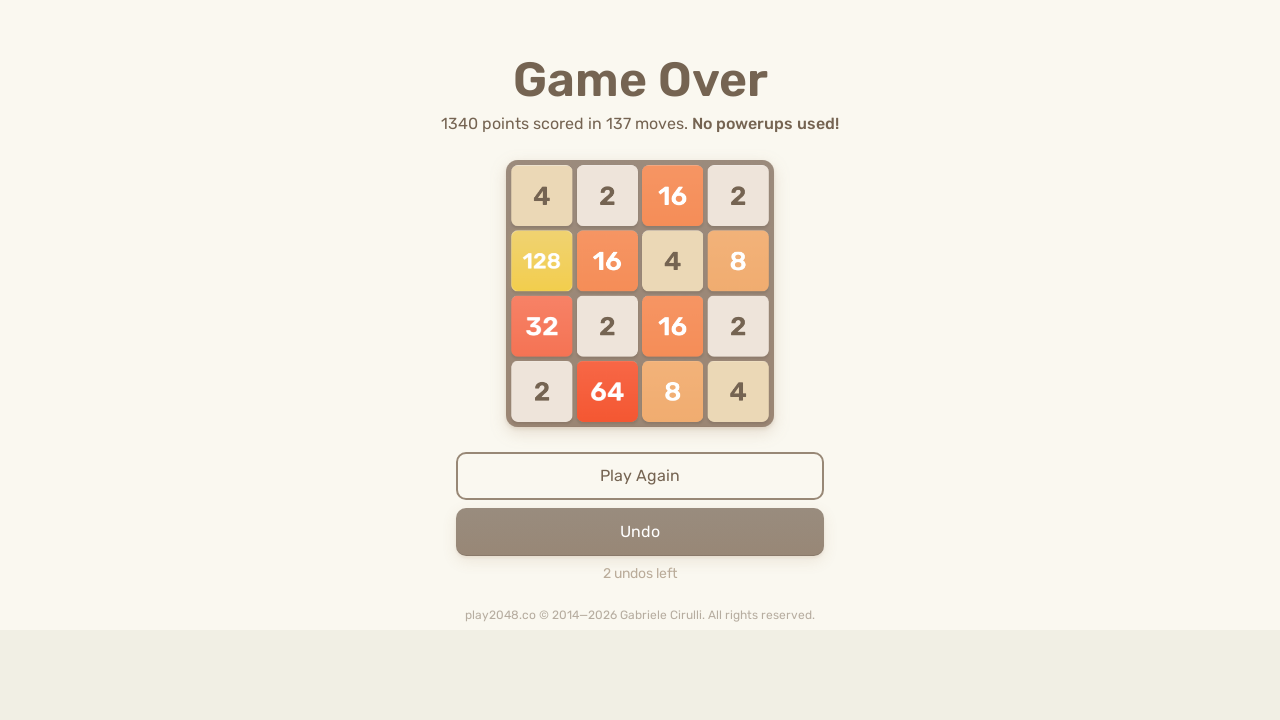

Waited 100ms for game to process moves
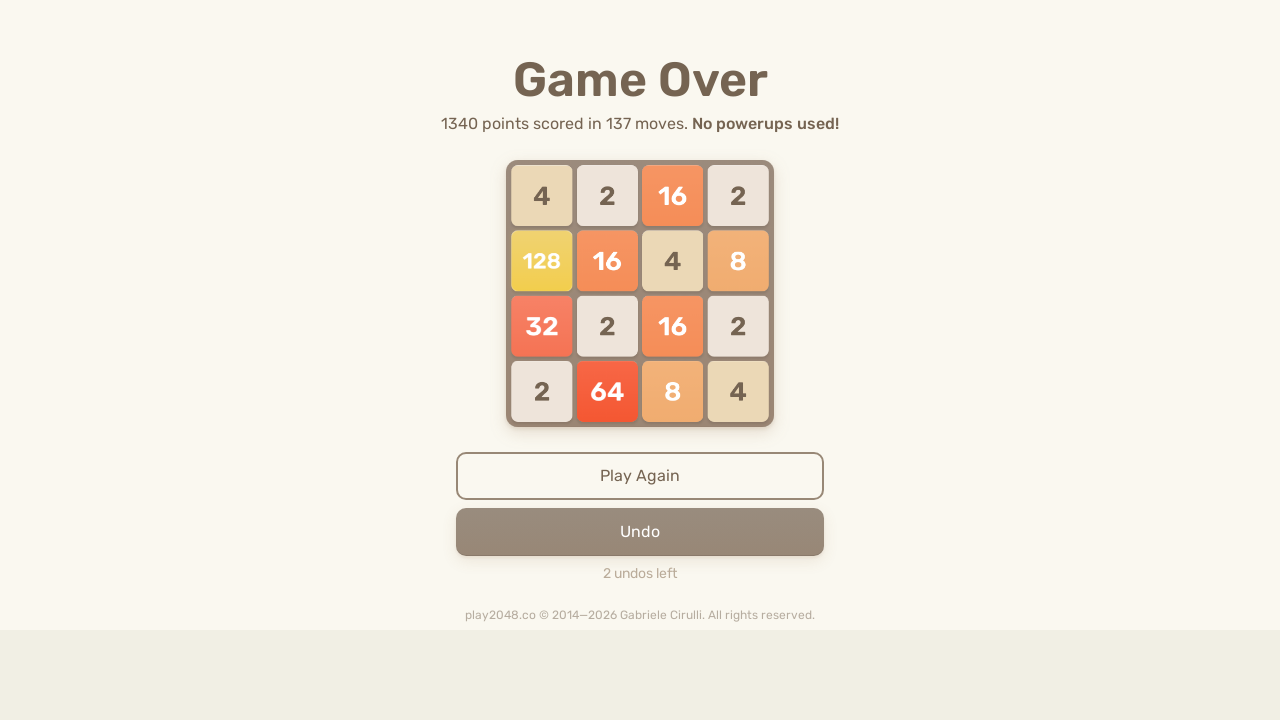

Checked for game over screen
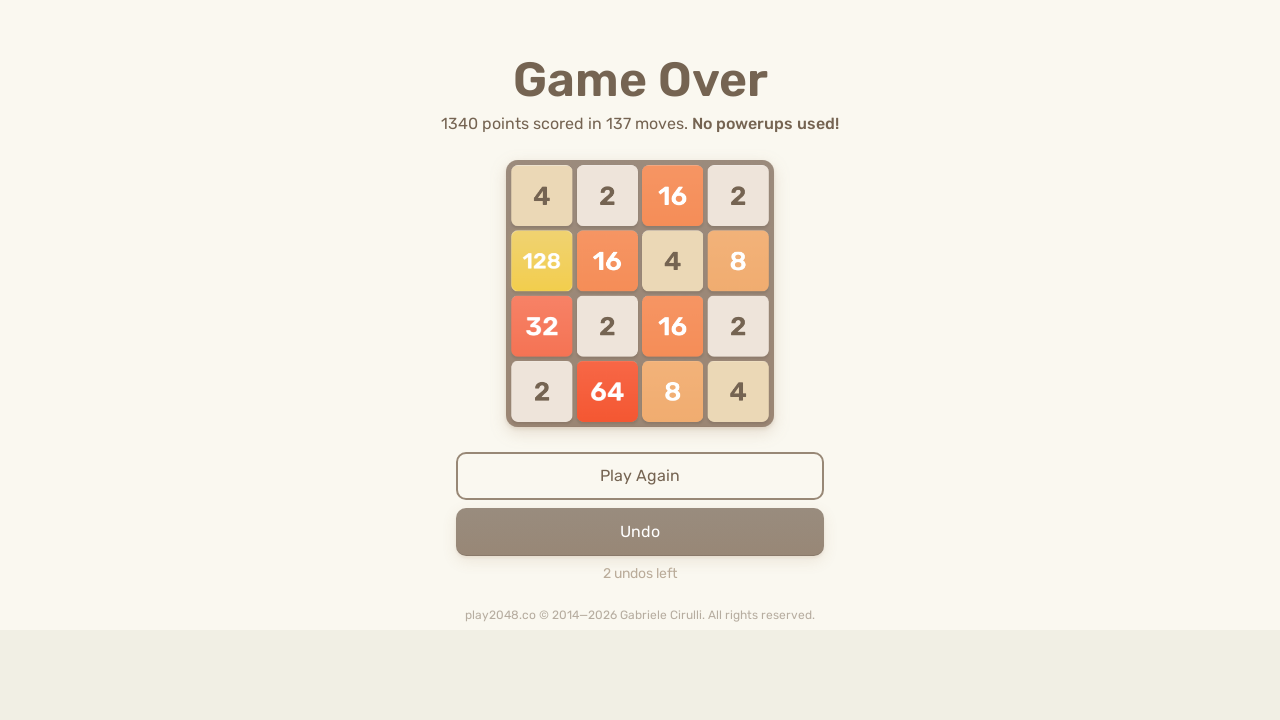

Pressed ArrowUp key on body
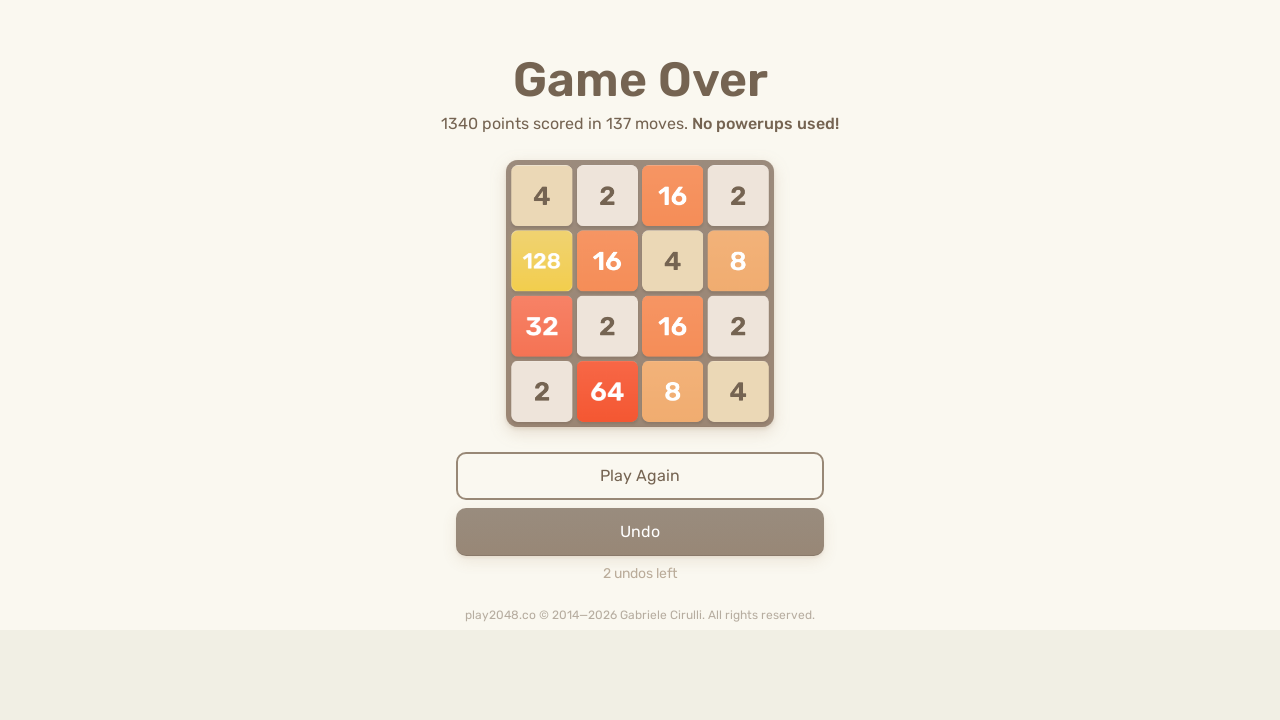

Pressed ArrowRight key on body
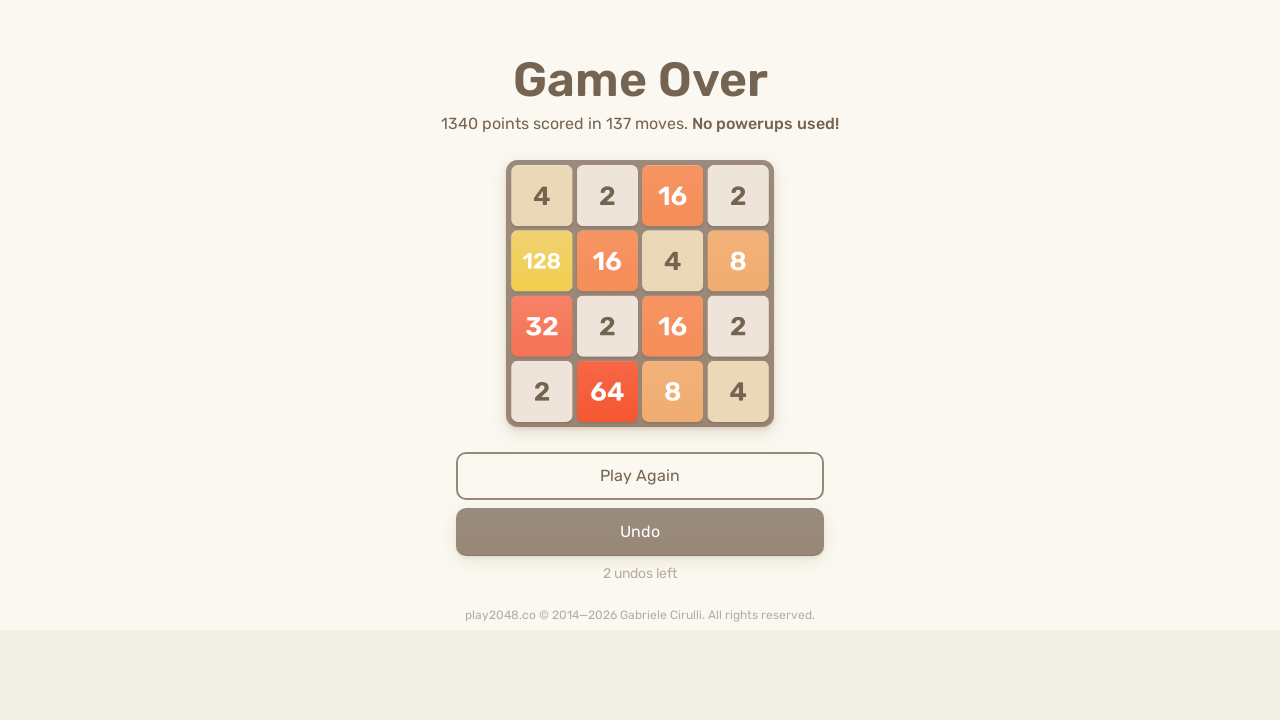

Pressed ArrowDown key on body
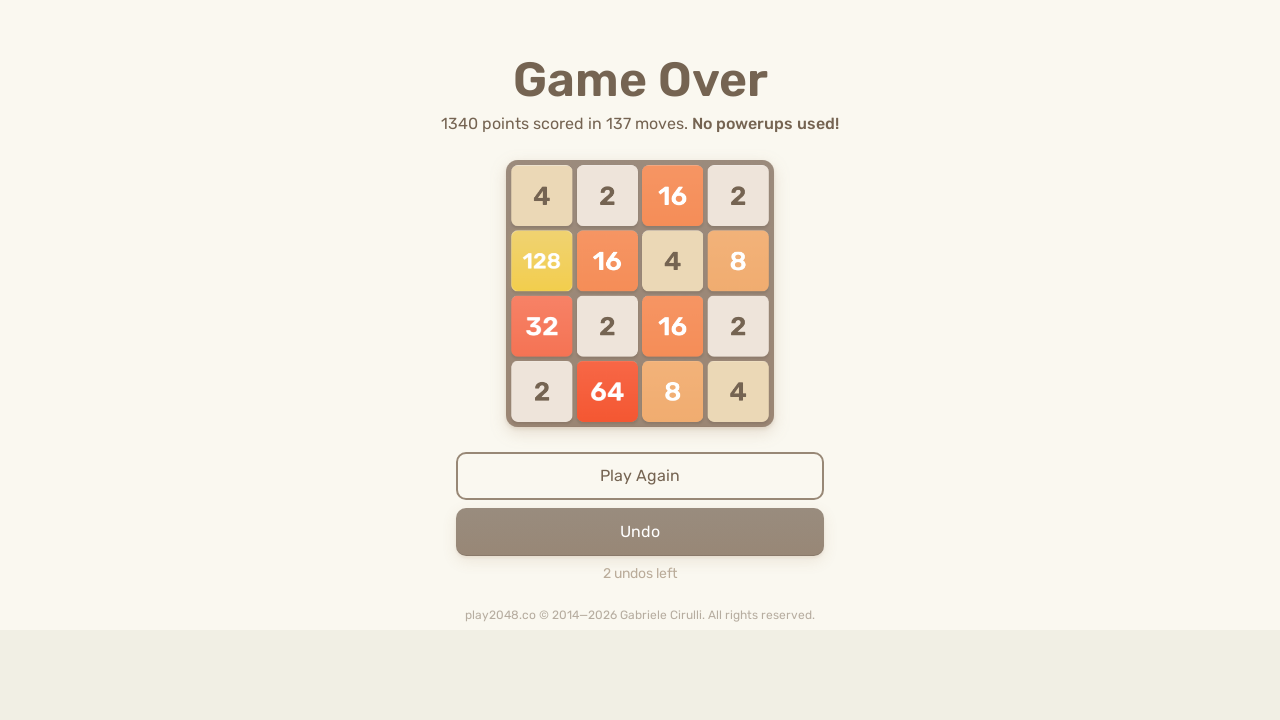

Pressed ArrowLeft key on body
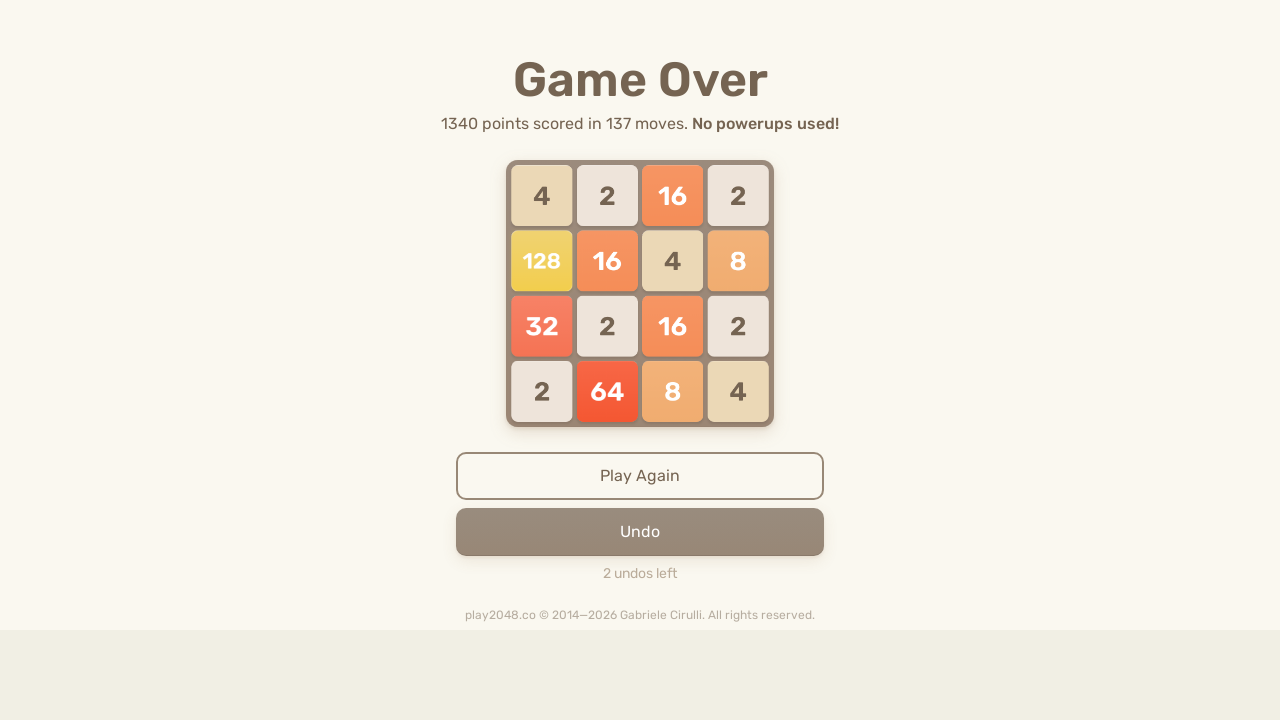

Waited 100ms for game to process moves
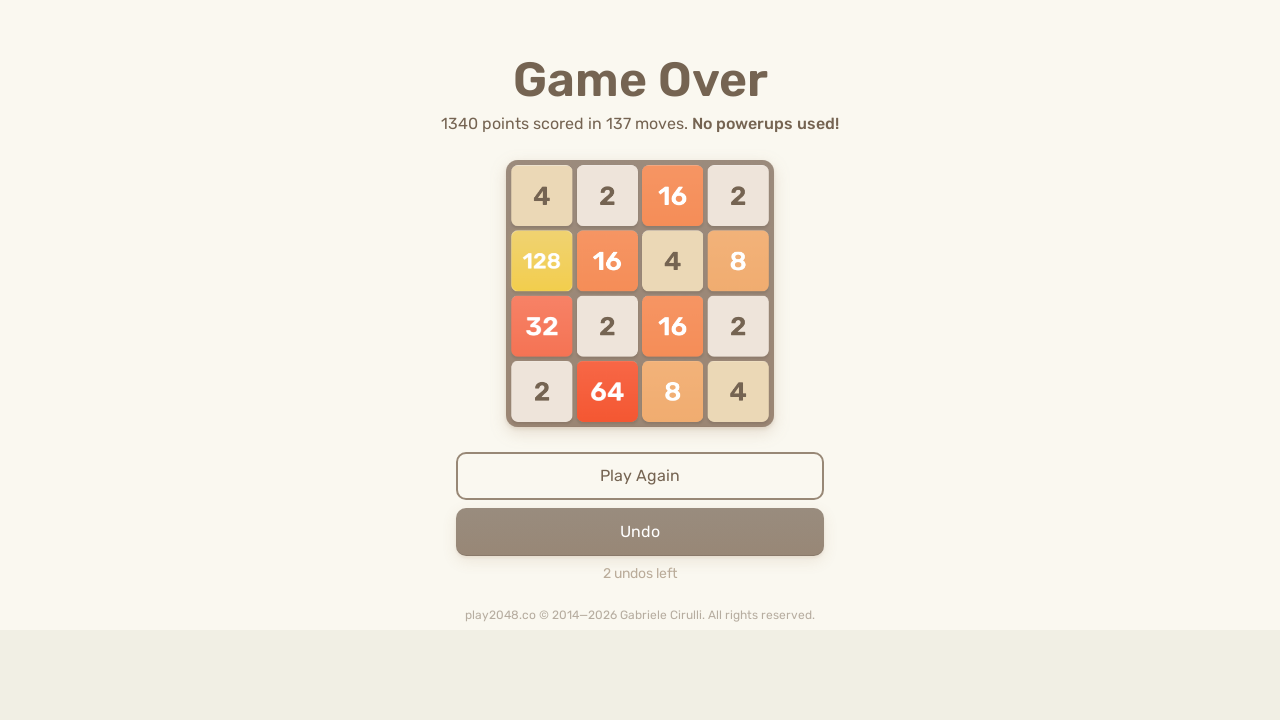

Checked for game over screen
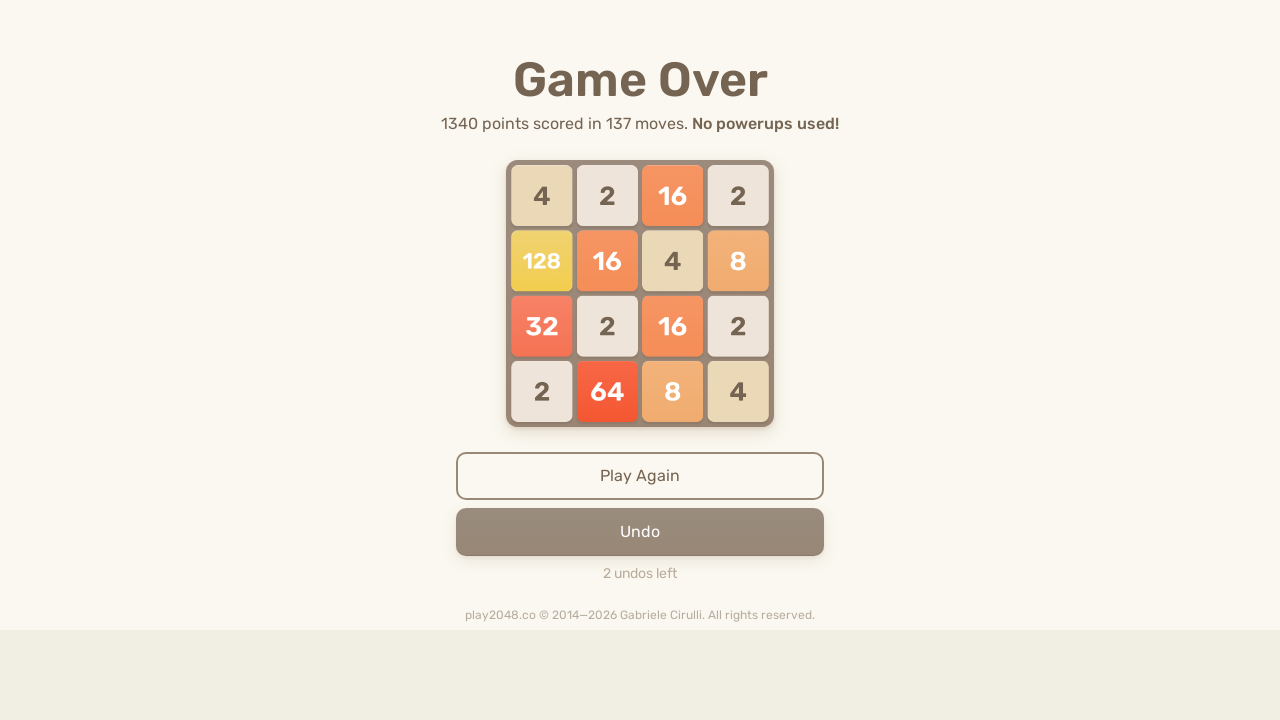

Pressed ArrowUp key on body
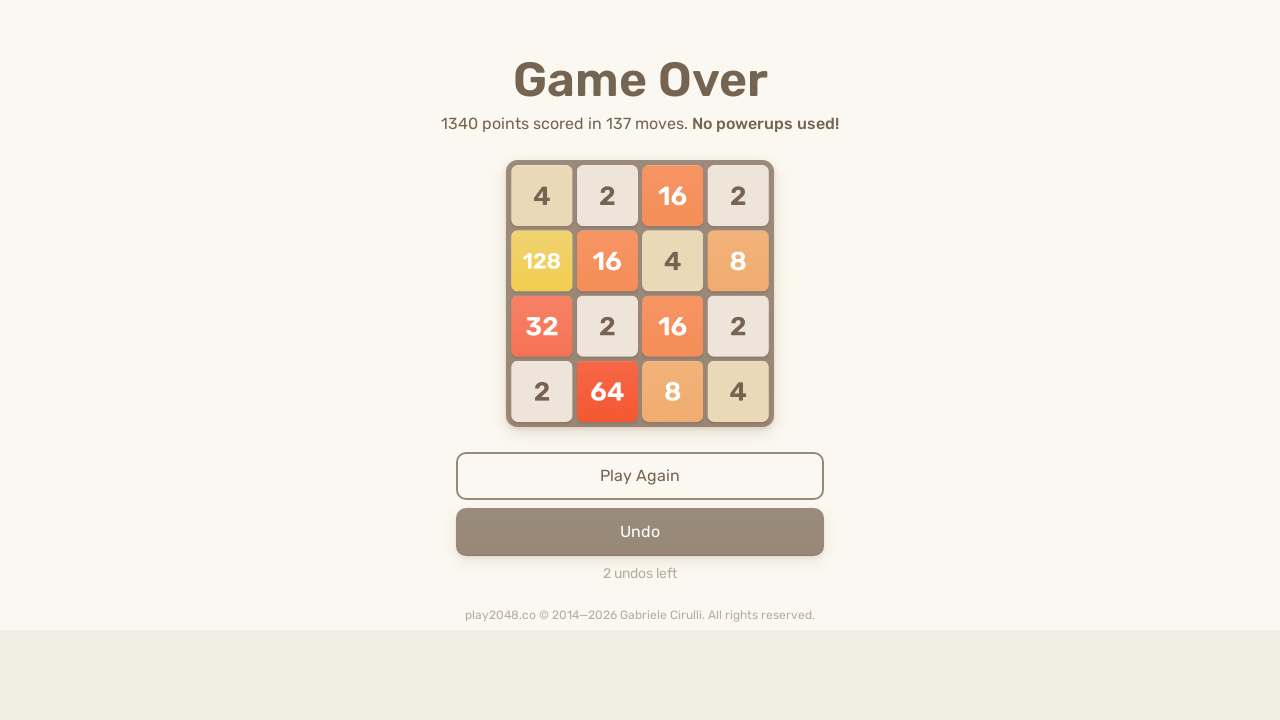

Pressed ArrowRight key on body
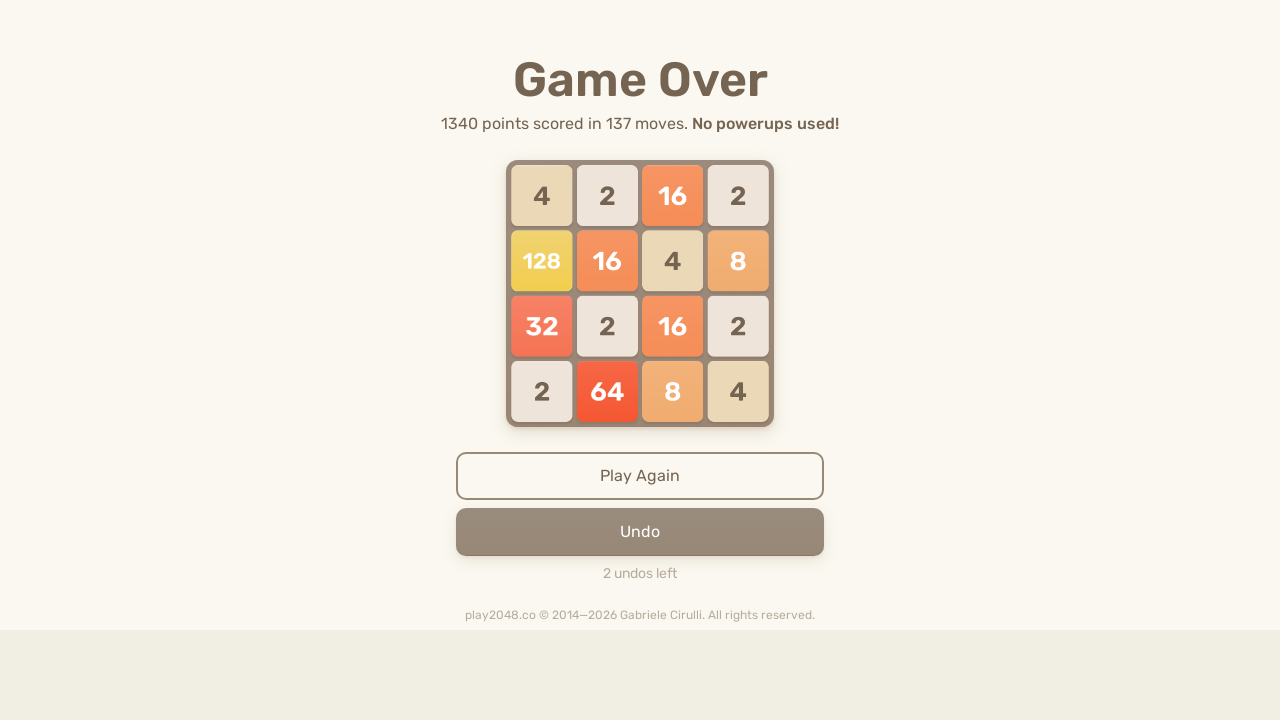

Pressed ArrowDown key on body
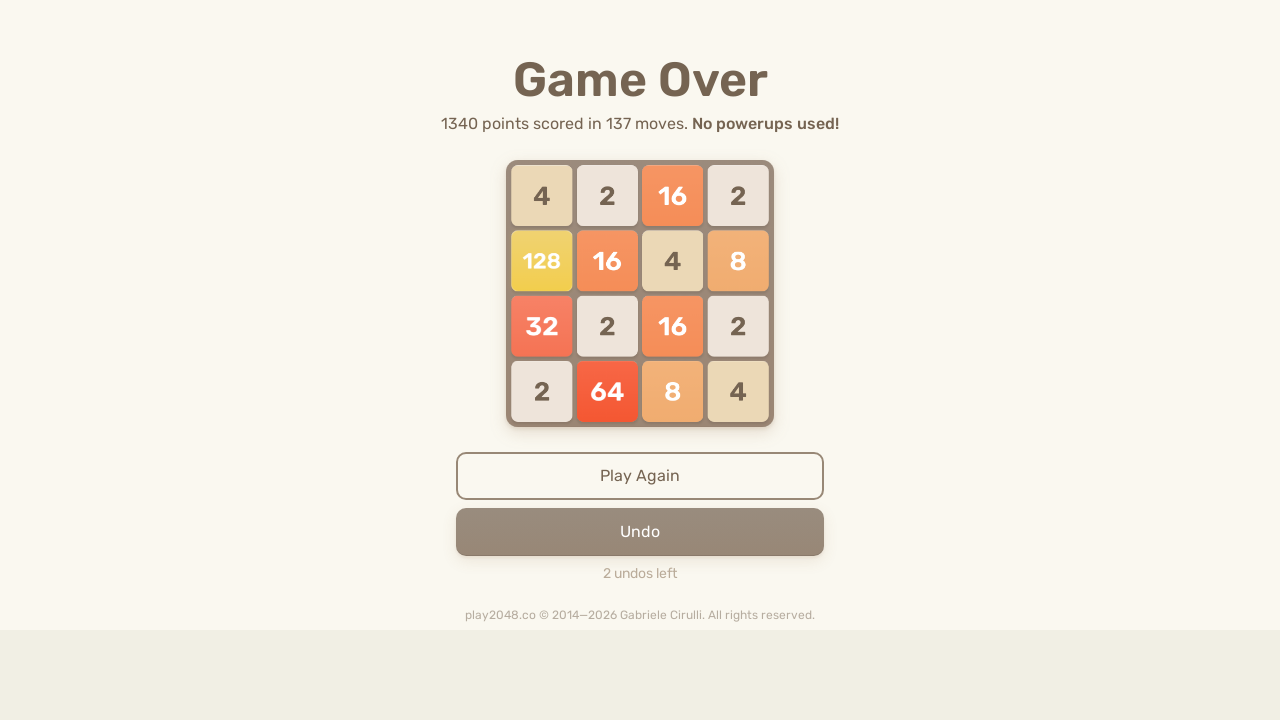

Pressed ArrowLeft key on body
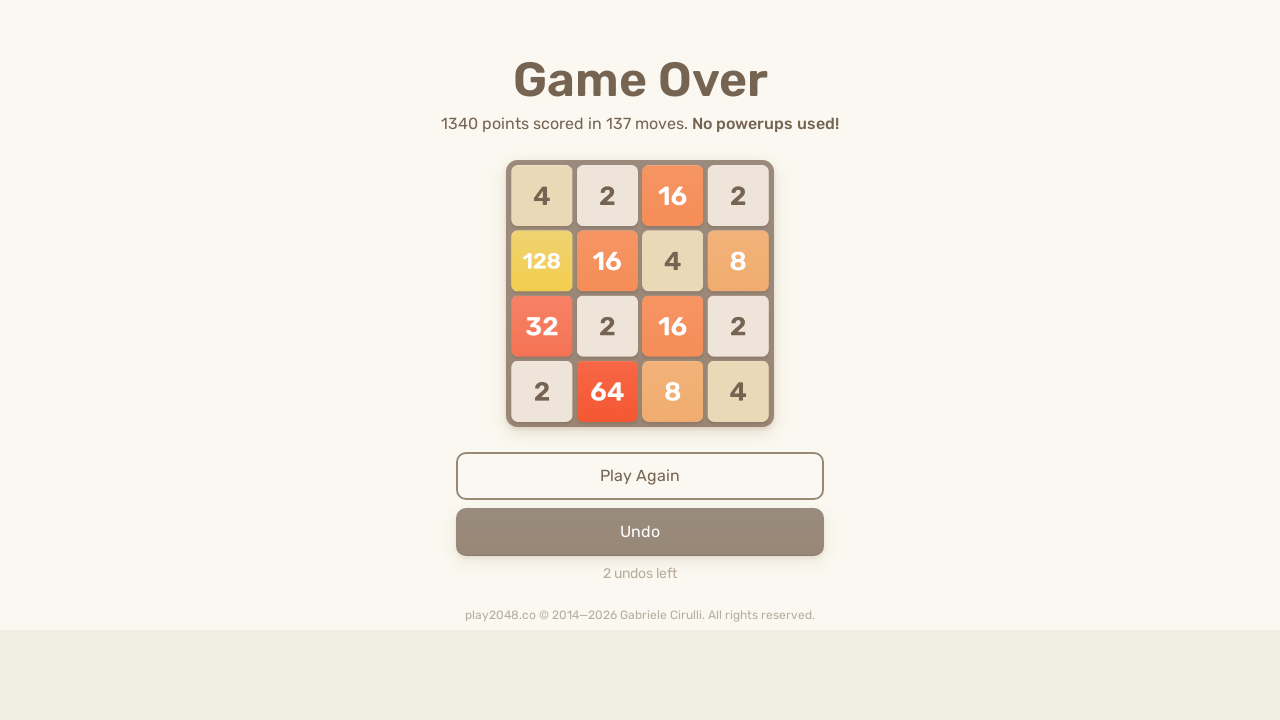

Waited 100ms for game to process moves
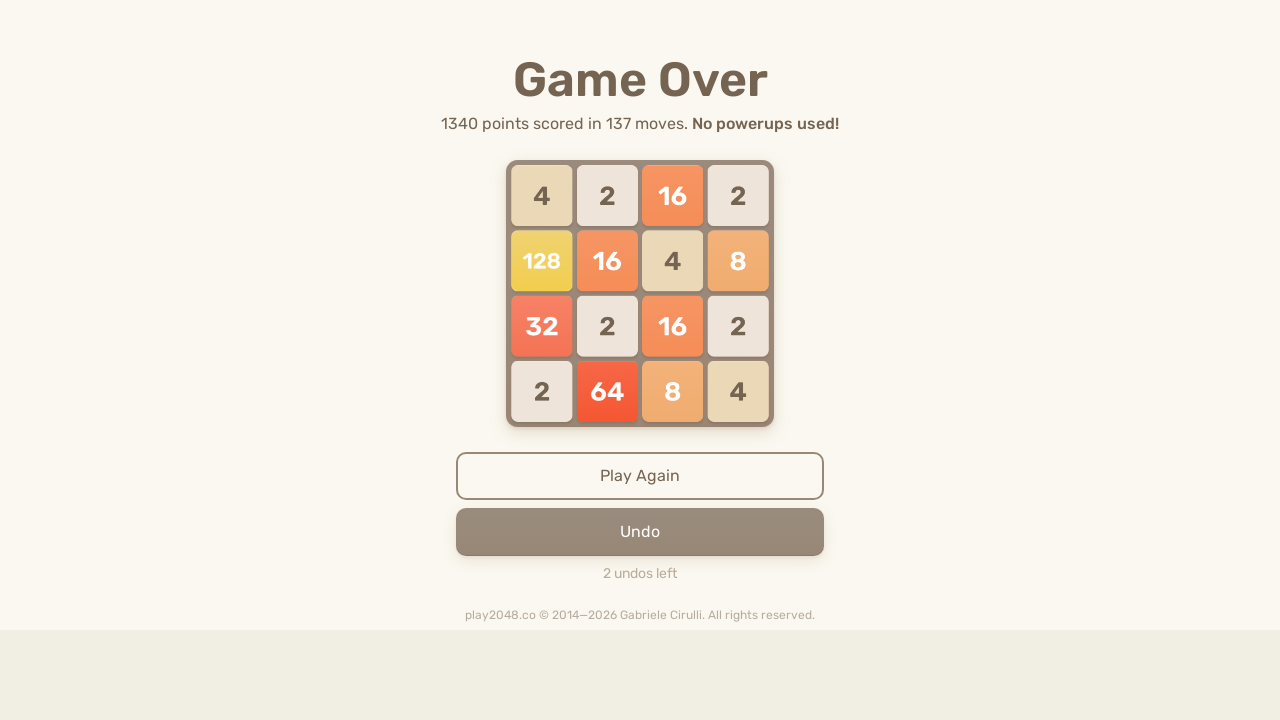

Checked for game over screen
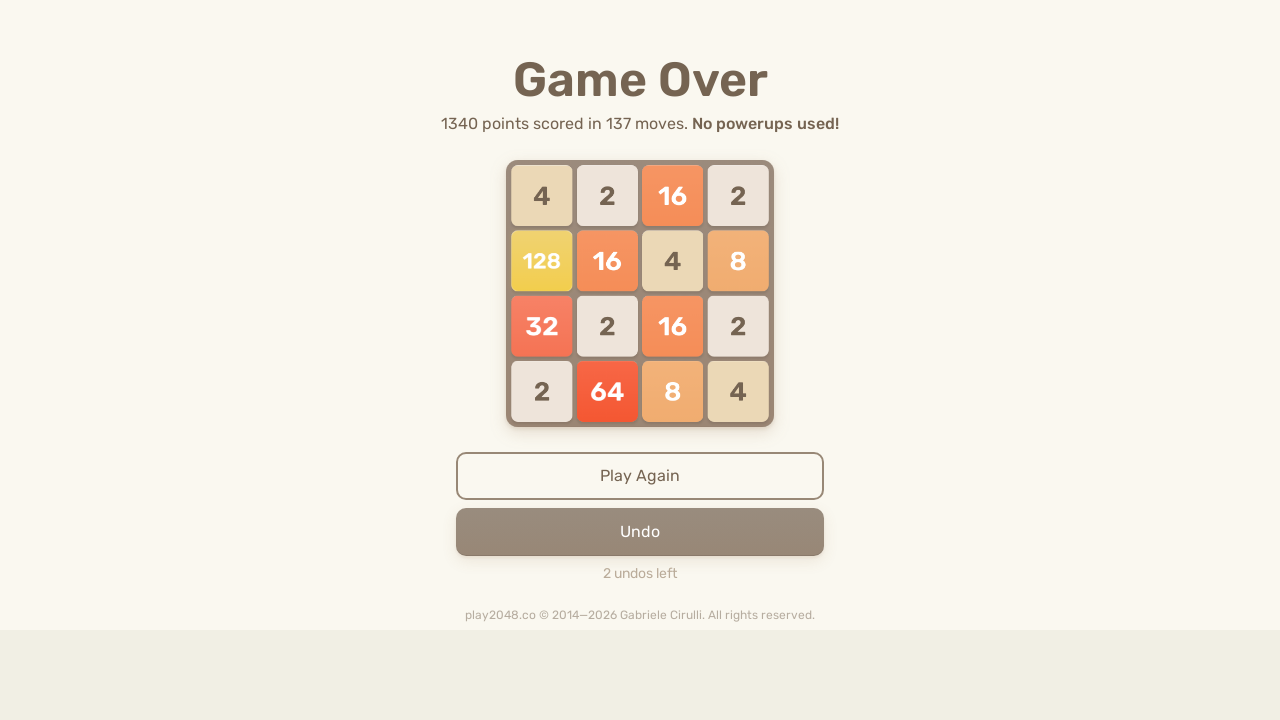

Pressed ArrowUp key on body
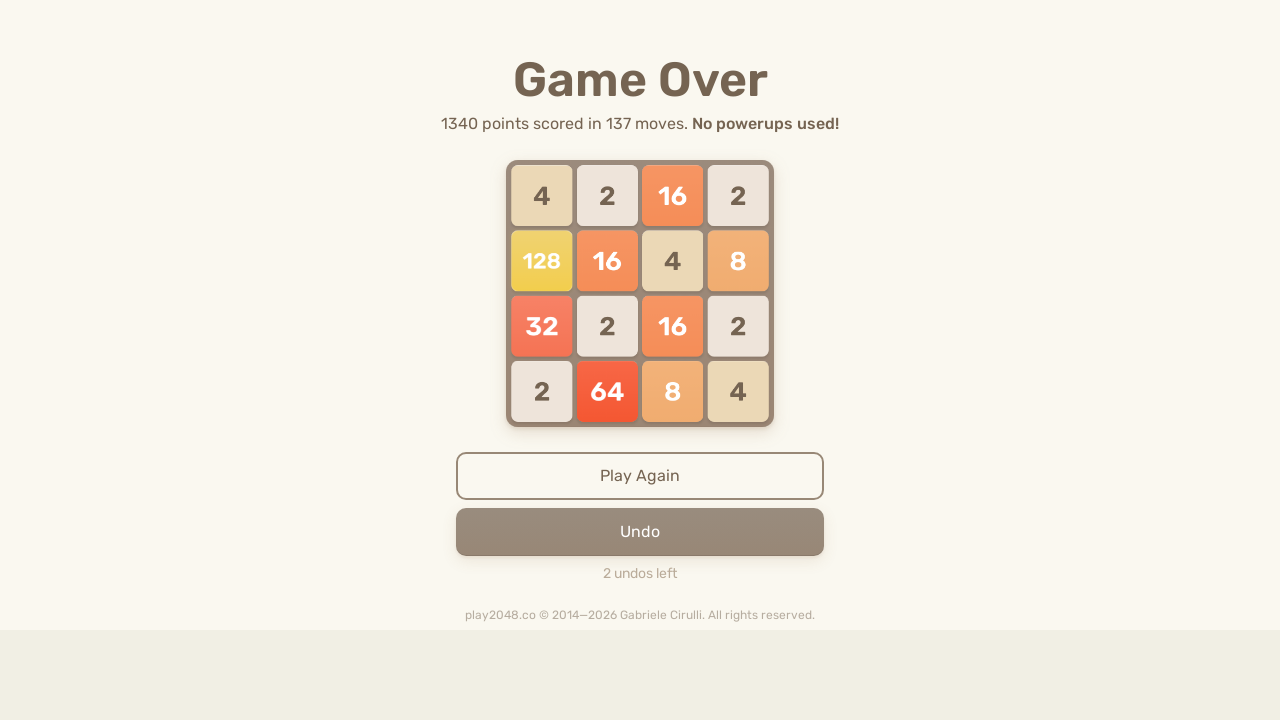

Pressed ArrowRight key on body
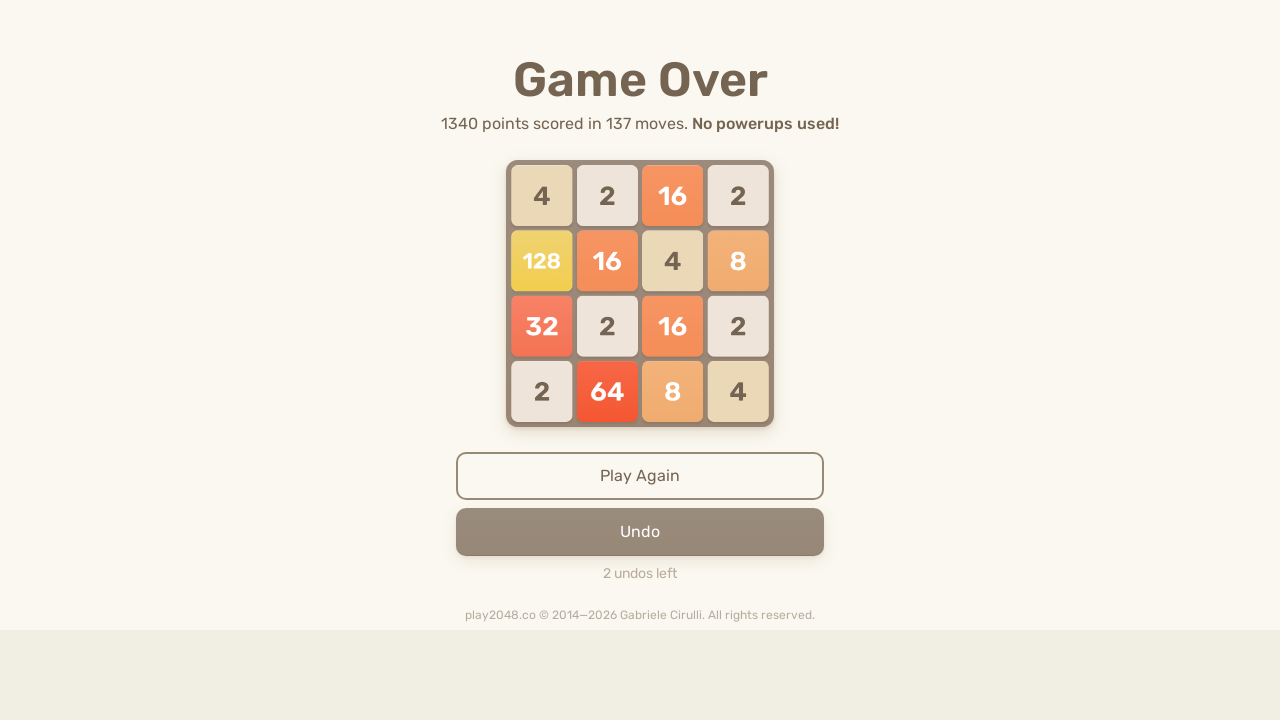

Pressed ArrowDown key on body
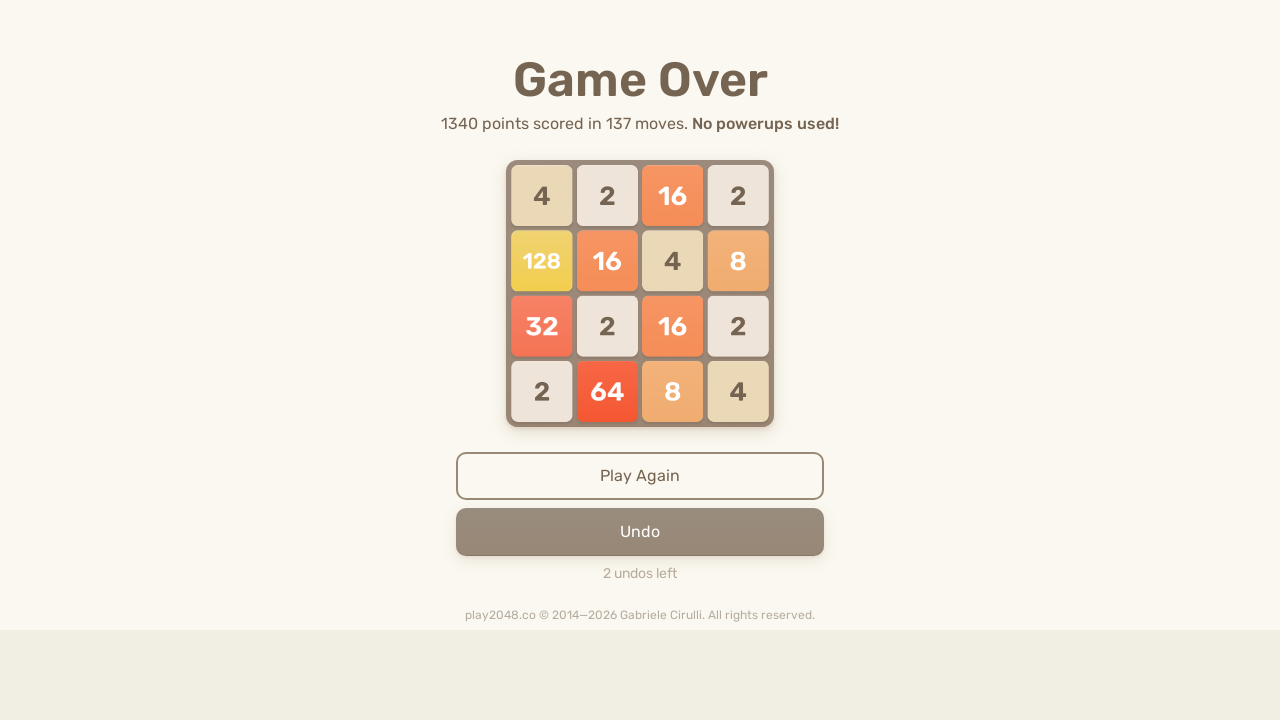

Pressed ArrowLeft key on body
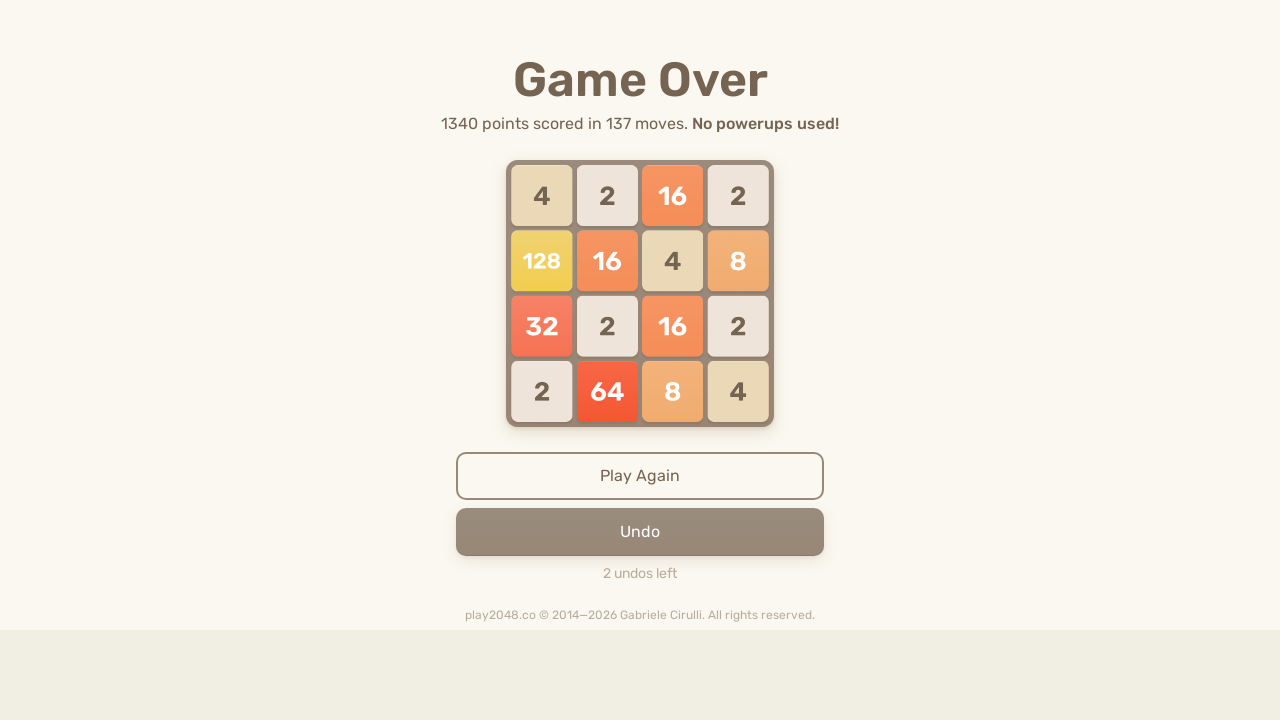

Waited 100ms for game to process moves
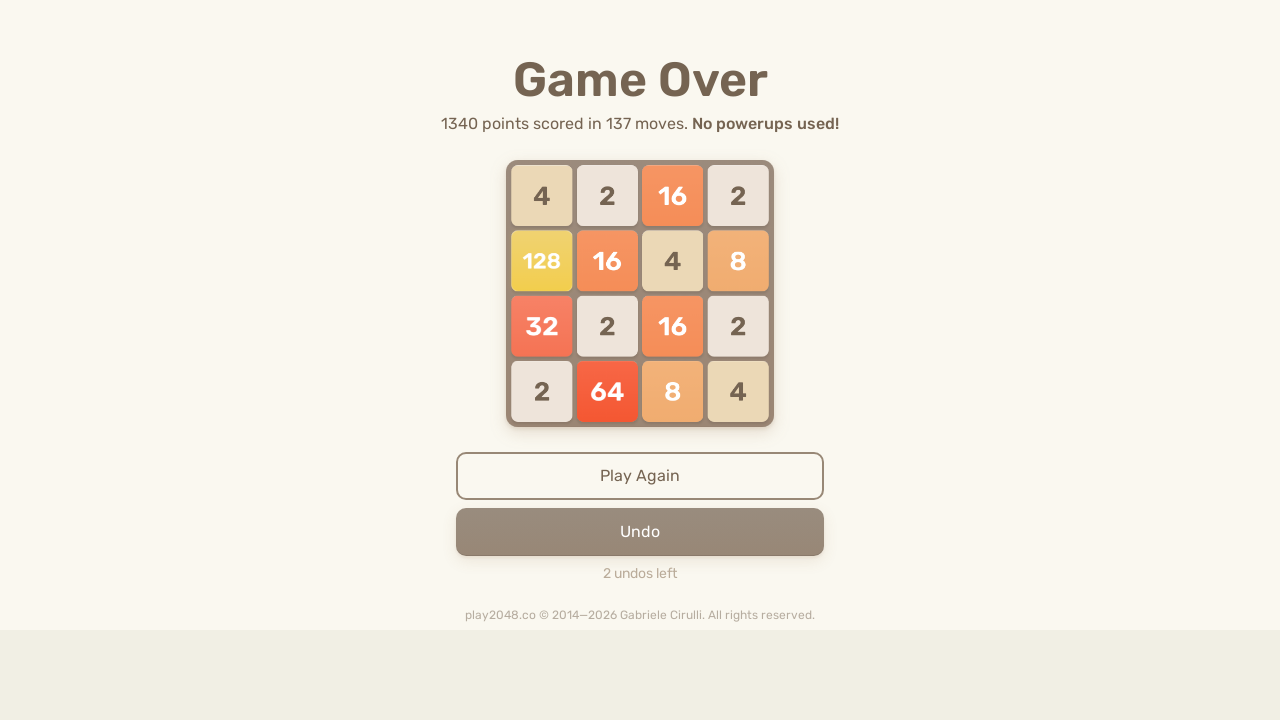

Checked for game over screen
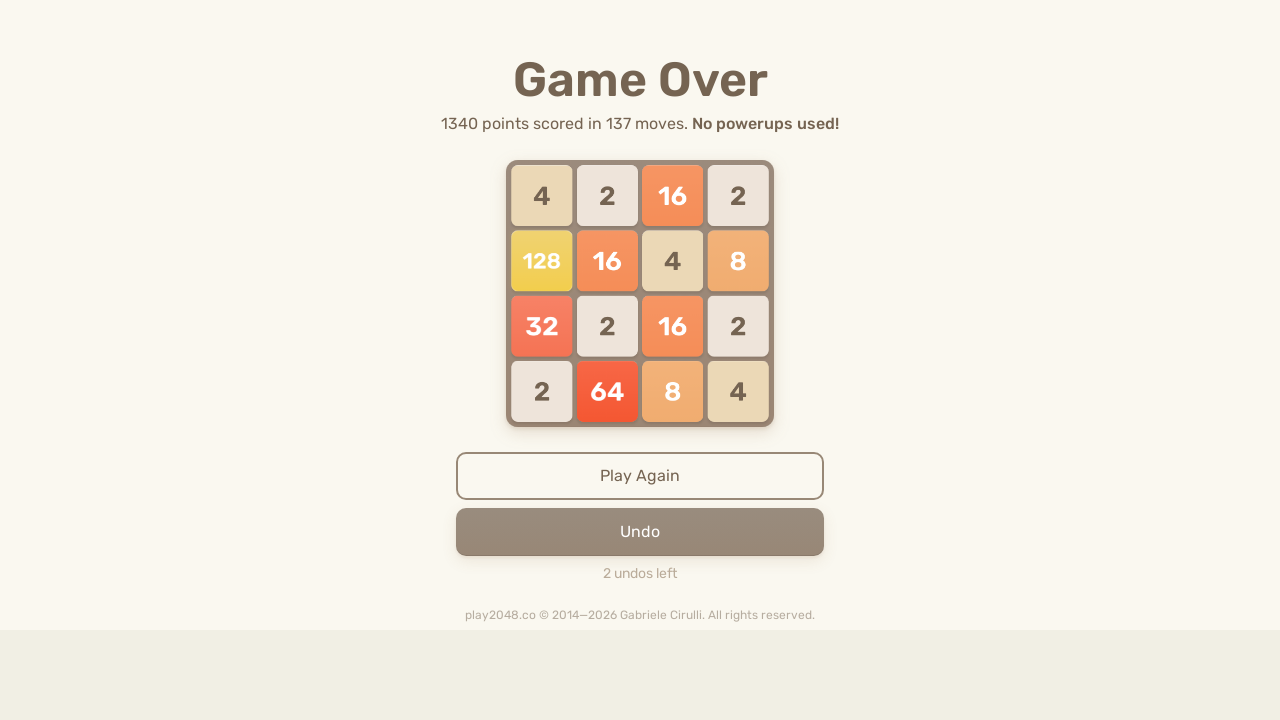

Pressed ArrowUp key on body
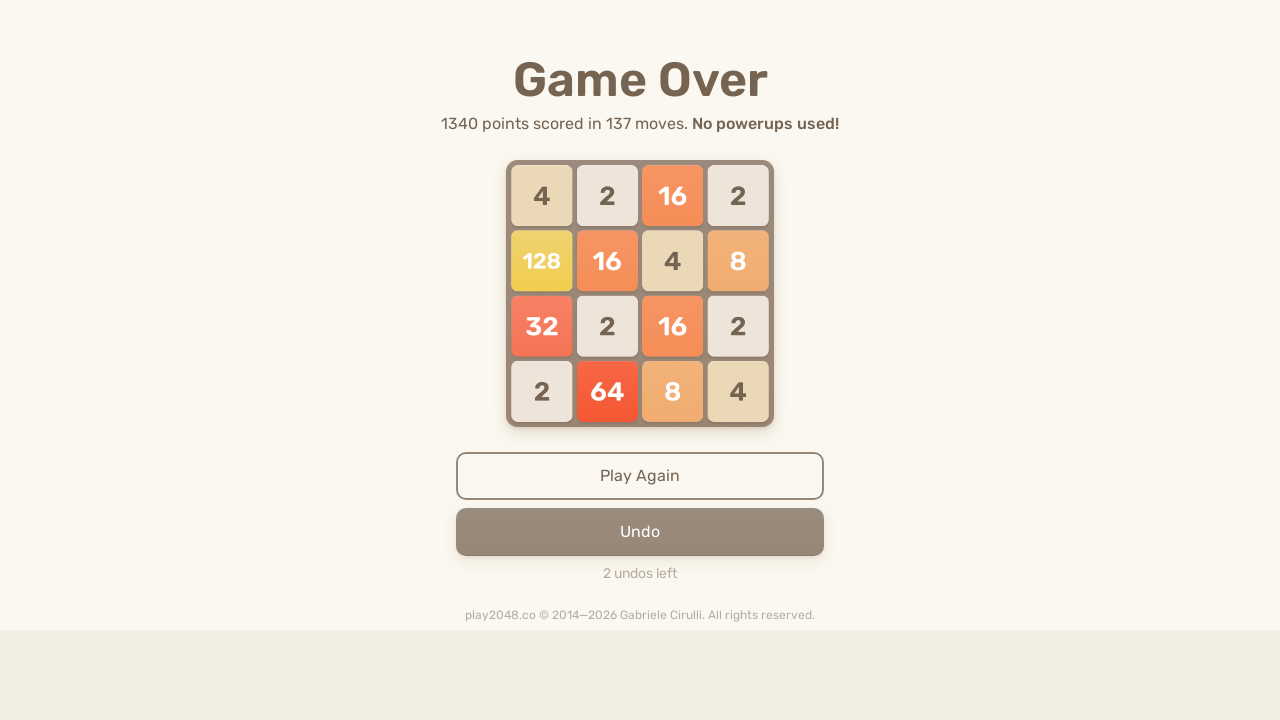

Pressed ArrowRight key on body
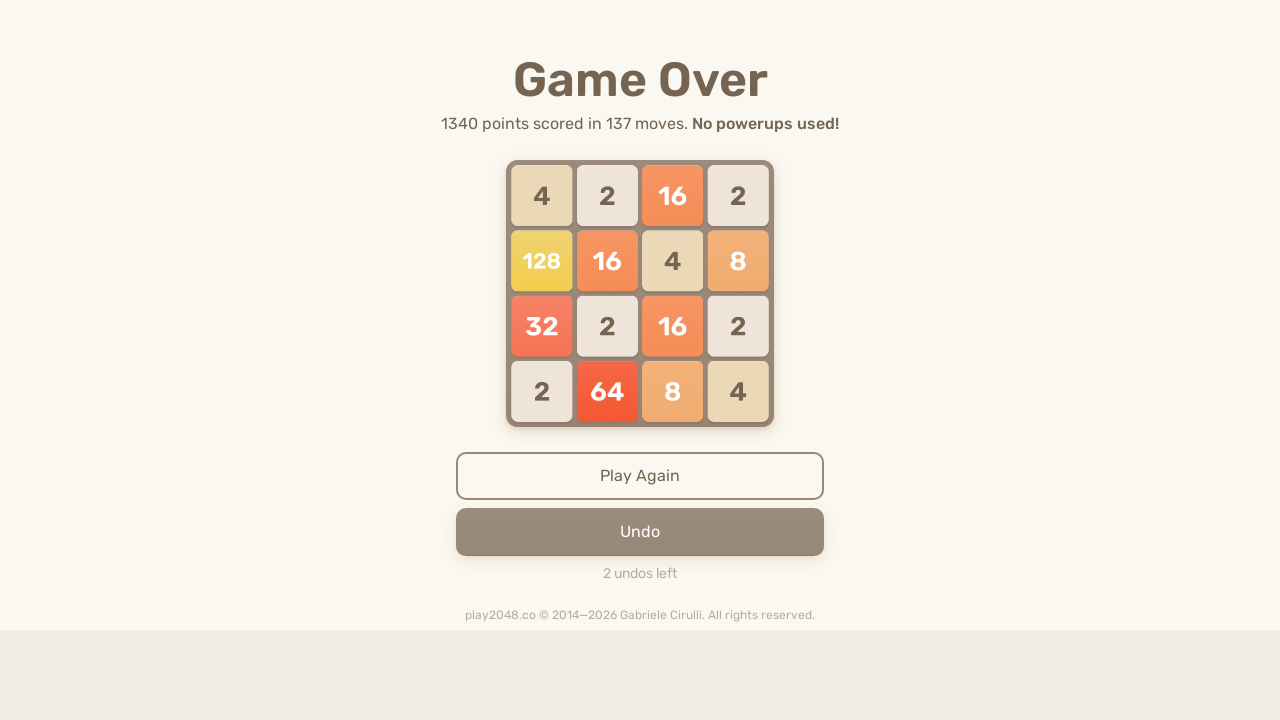

Pressed ArrowDown key on body
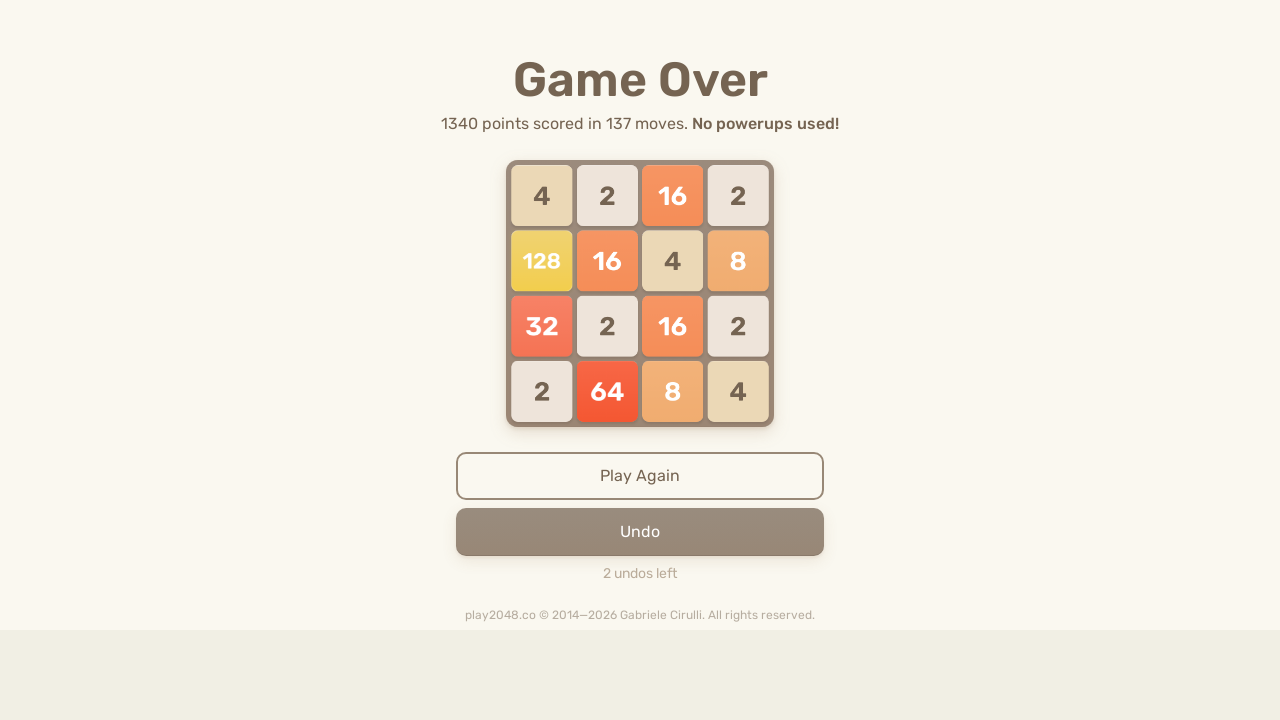

Pressed ArrowLeft key on body
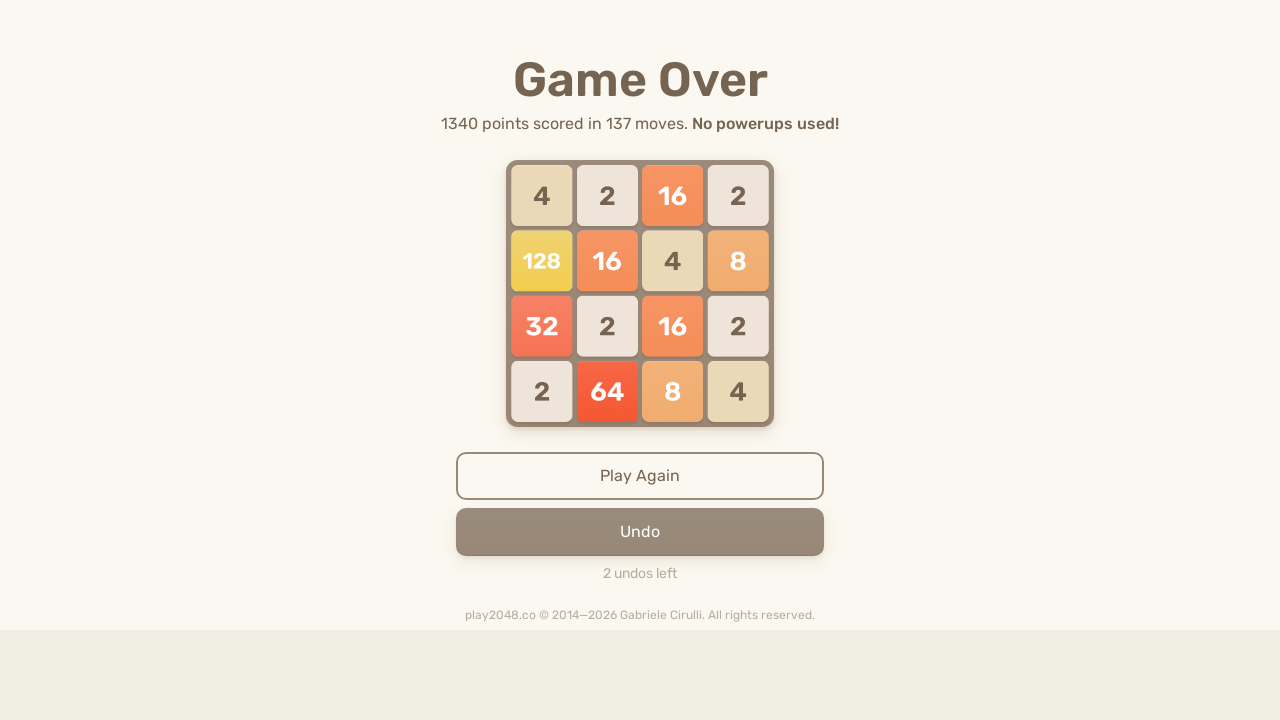

Waited 100ms for game to process moves
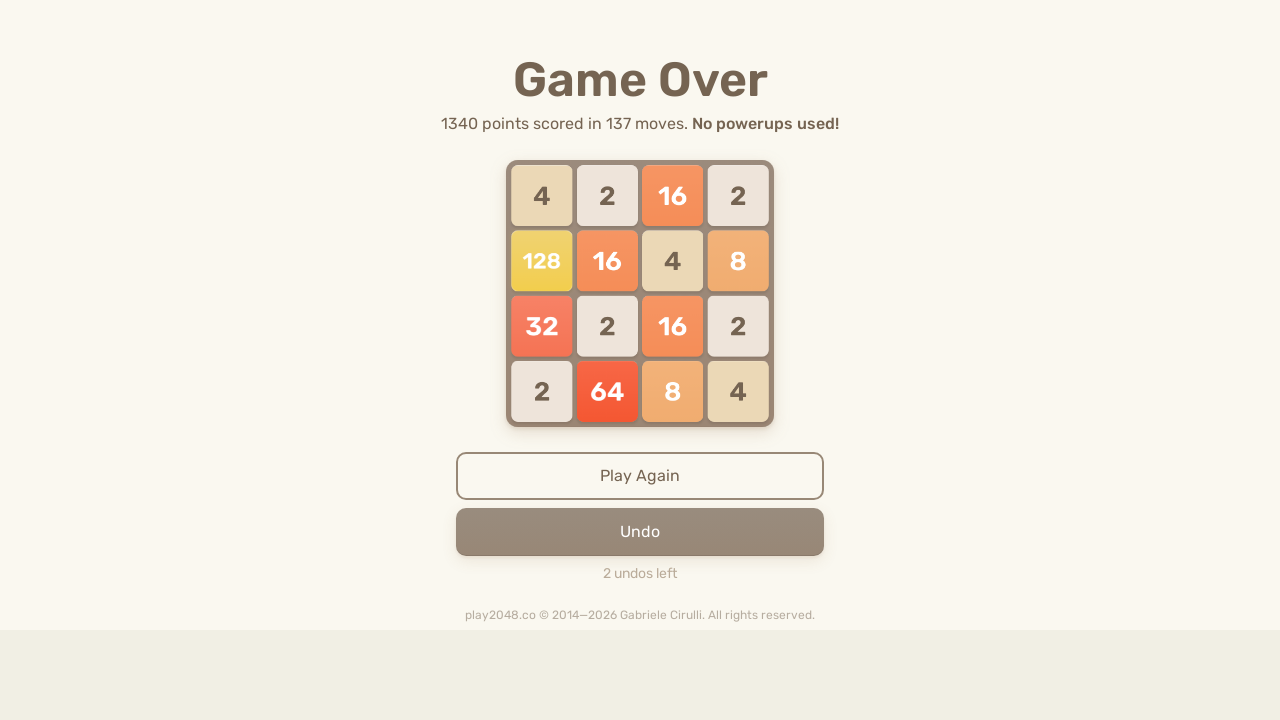

Checked for game over screen
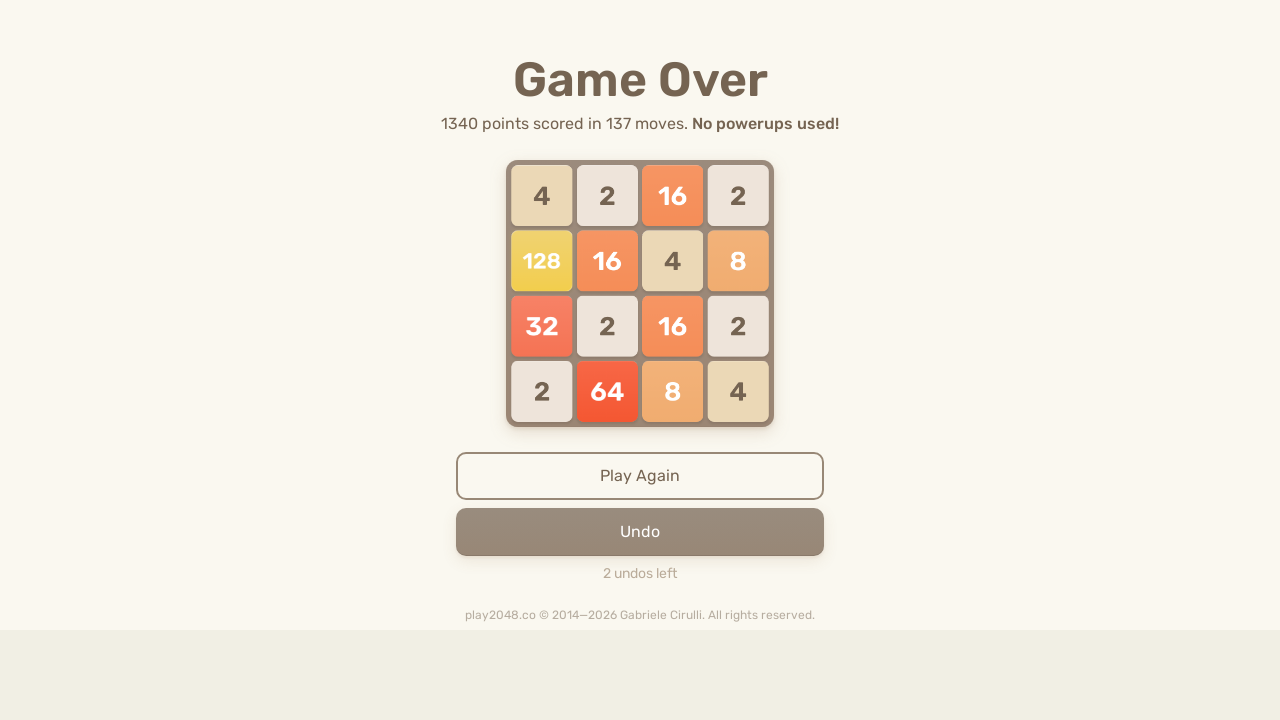

Pressed ArrowUp key on body
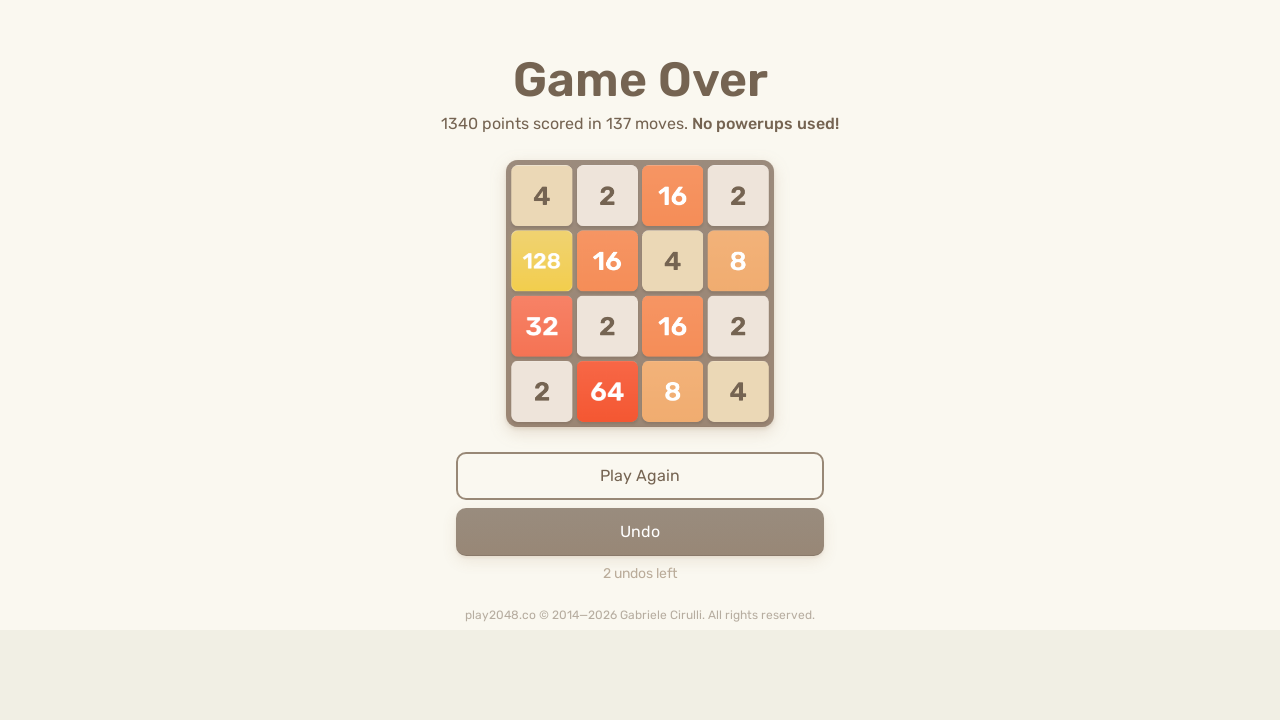

Pressed ArrowRight key on body
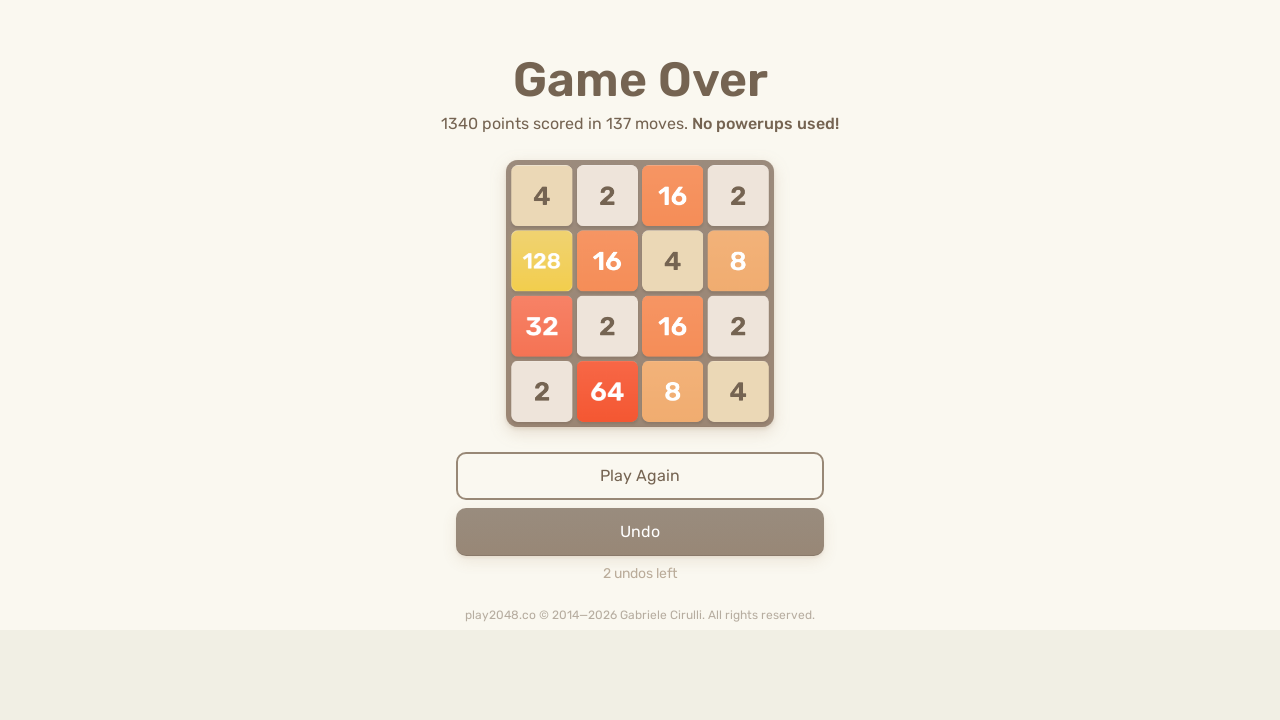

Pressed ArrowDown key on body
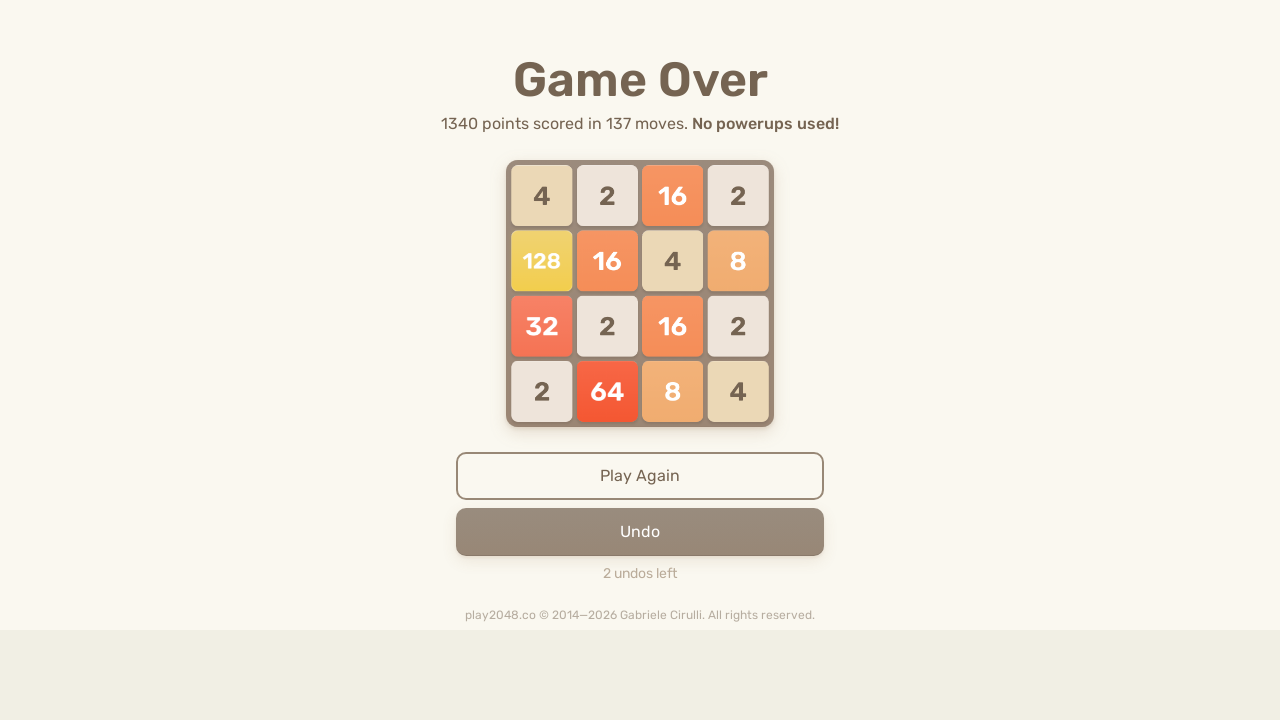

Pressed ArrowLeft key on body
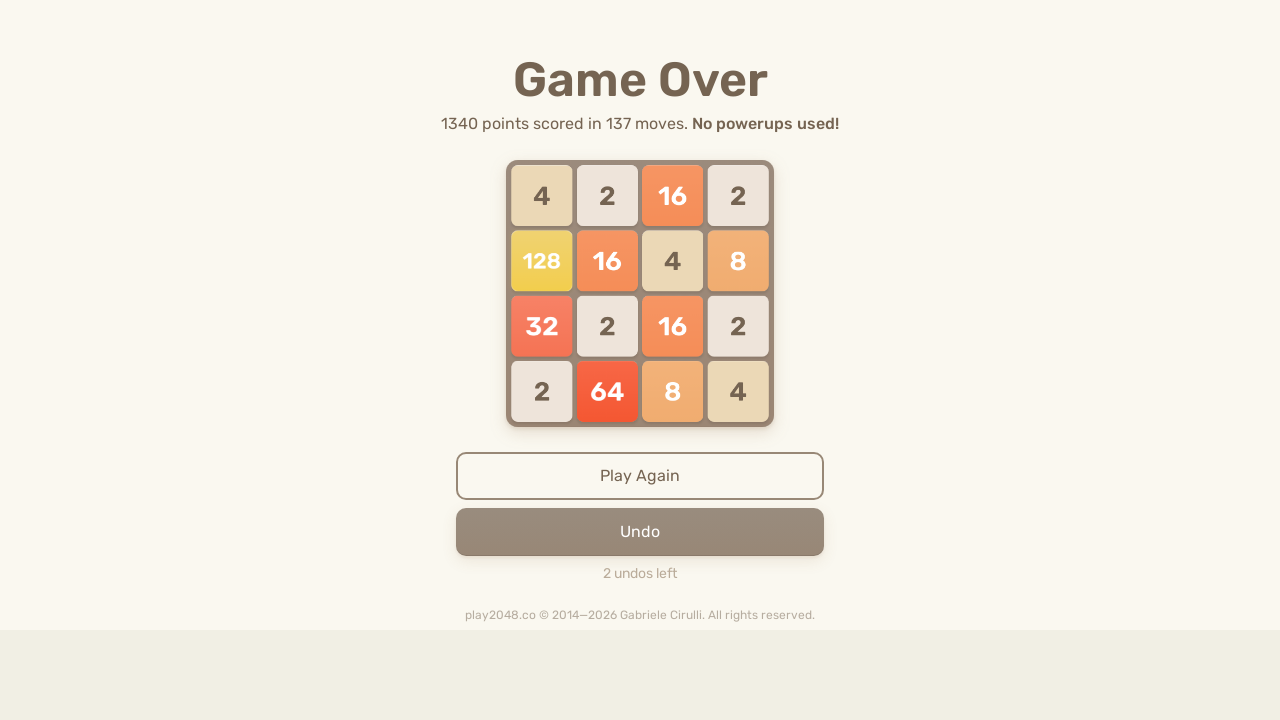

Waited 100ms for game to process moves
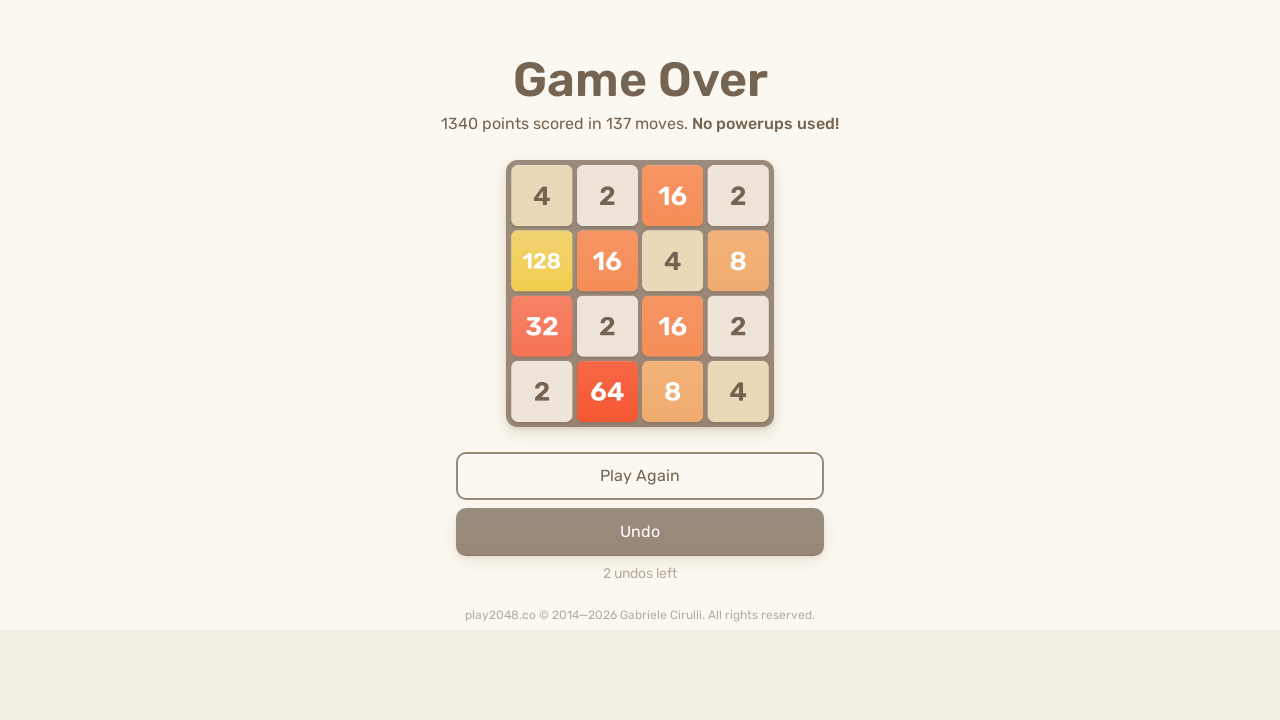

Checked for game over screen
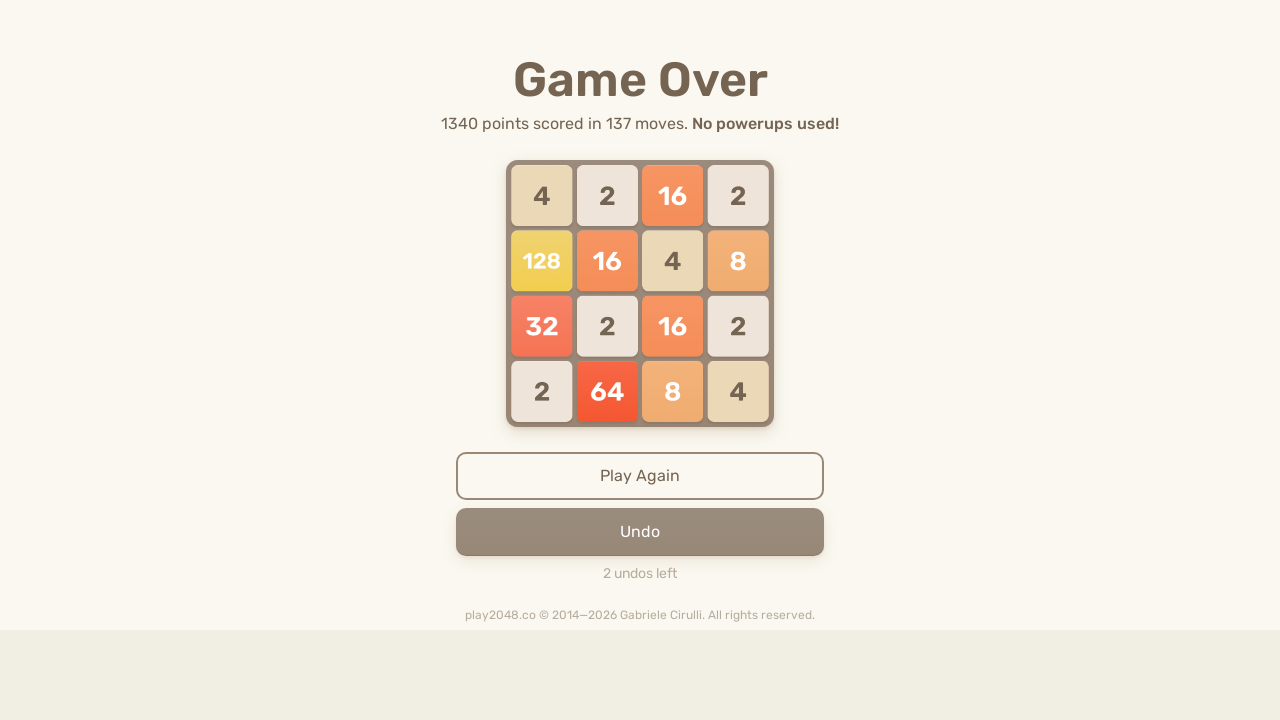

Pressed ArrowUp key on body
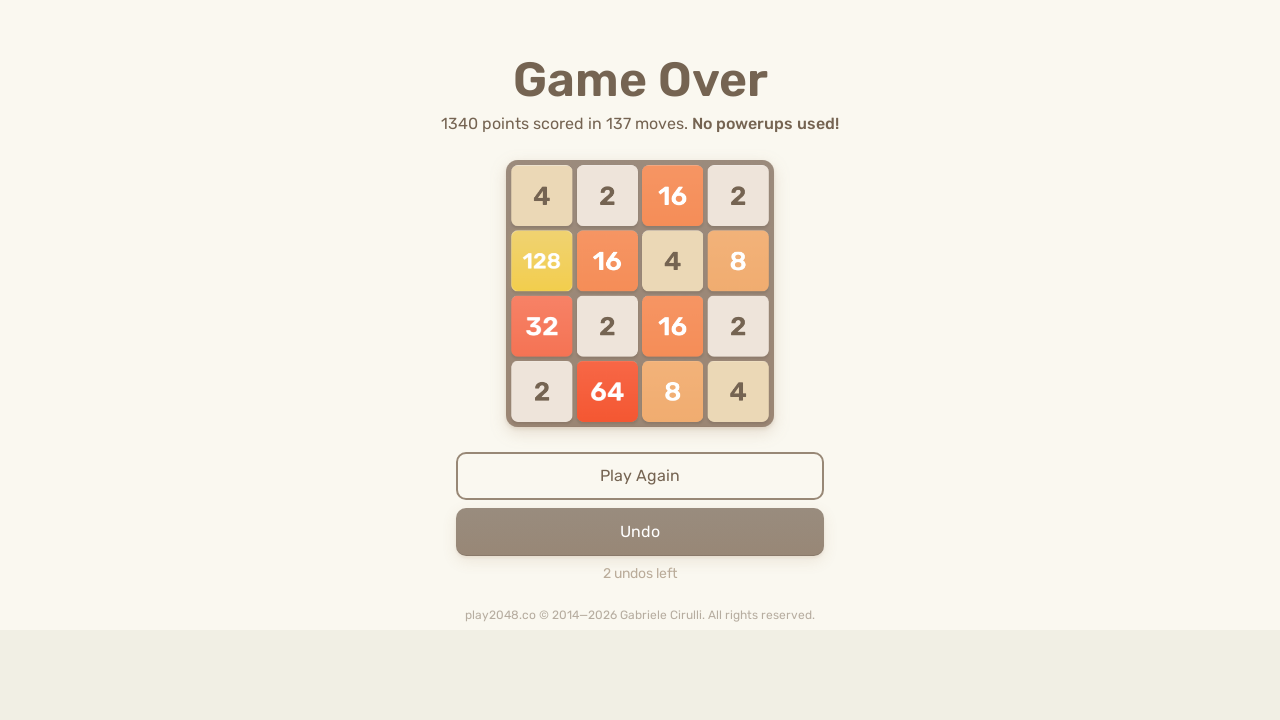

Pressed ArrowRight key on body
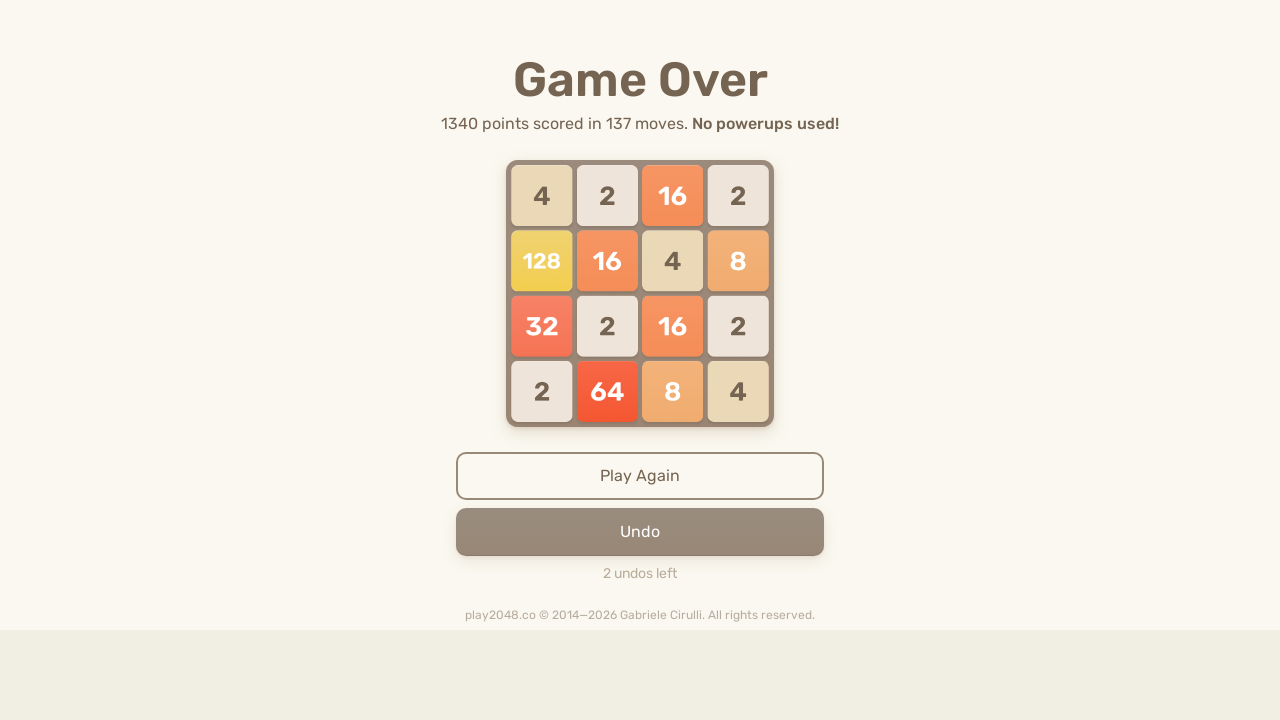

Pressed ArrowDown key on body
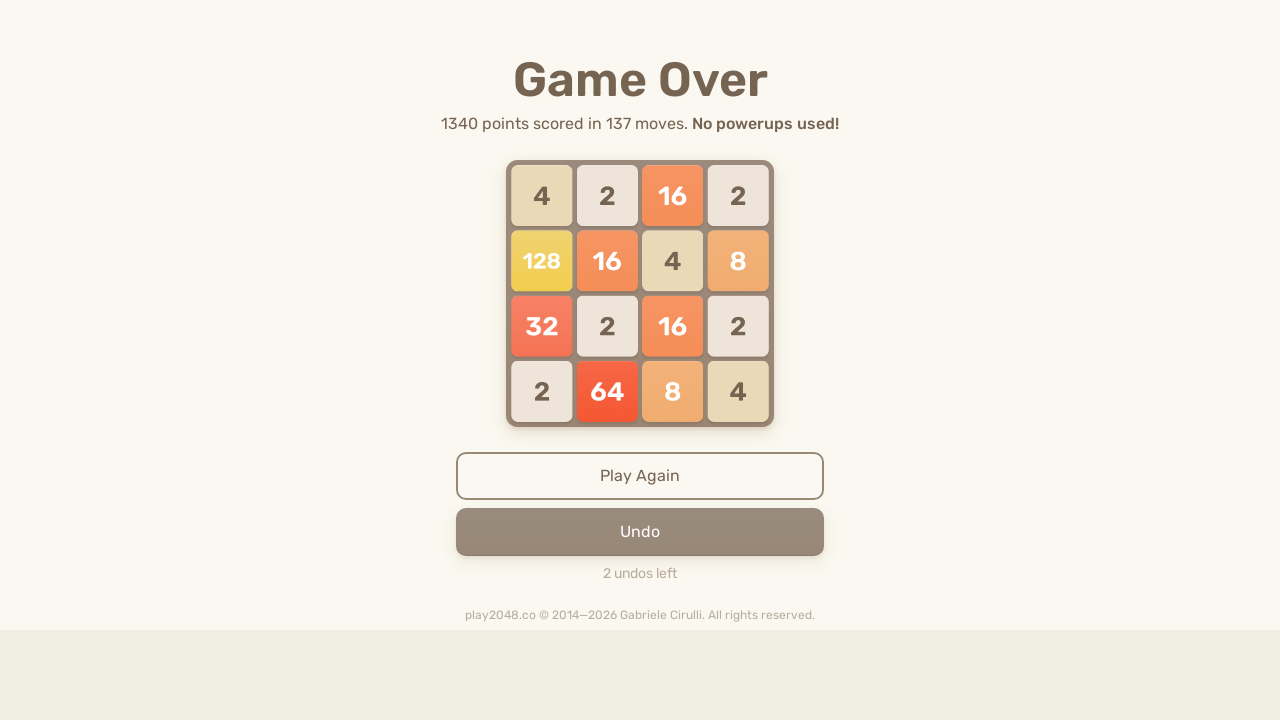

Pressed ArrowLeft key on body
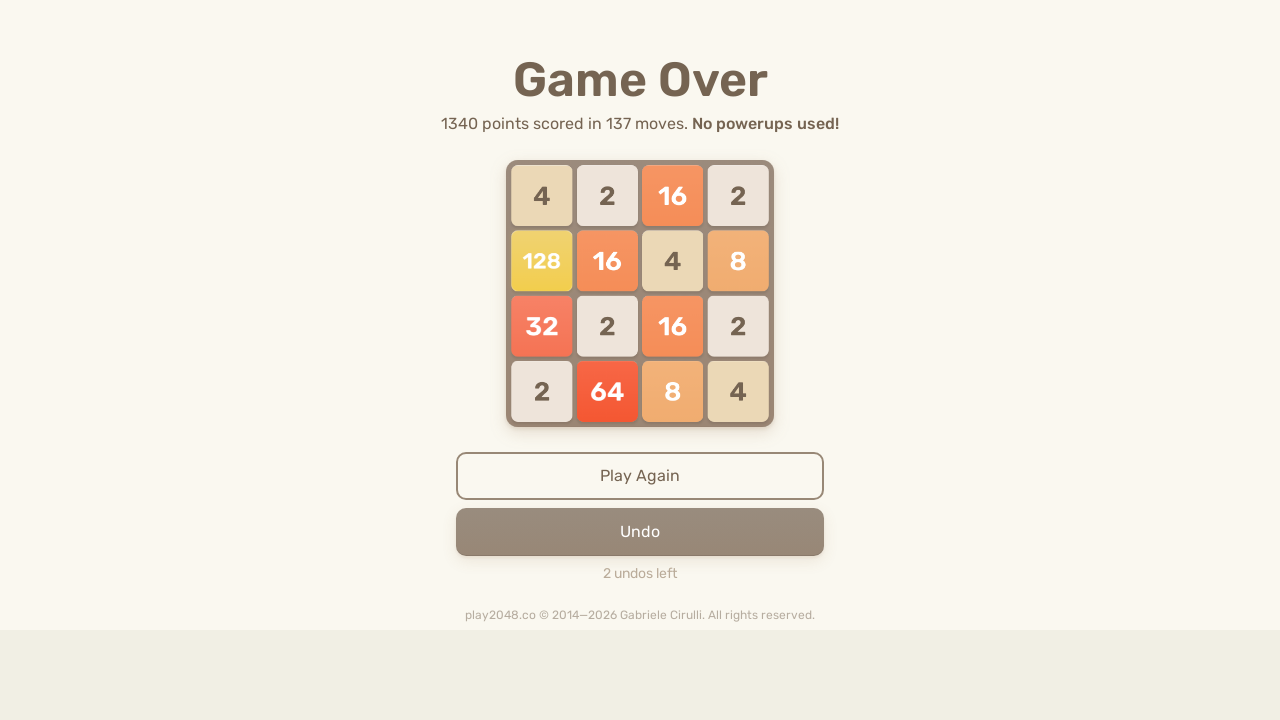

Waited 100ms for game to process moves
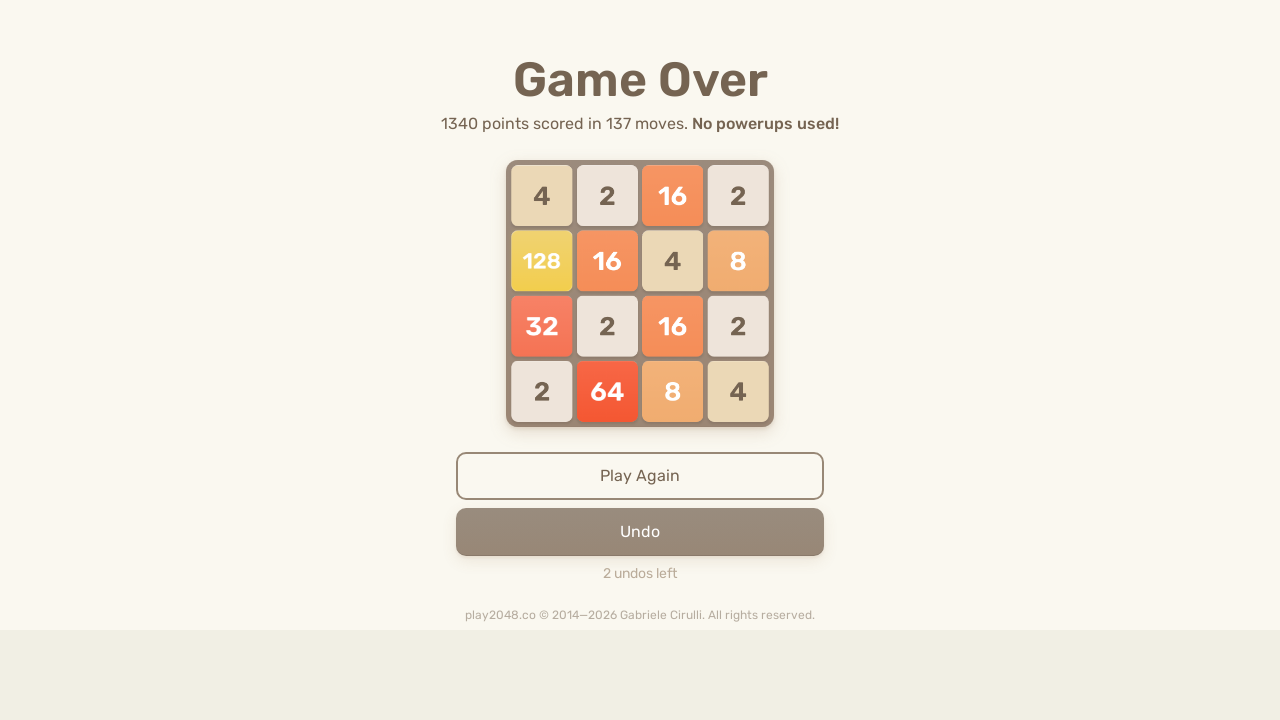

Checked for game over screen
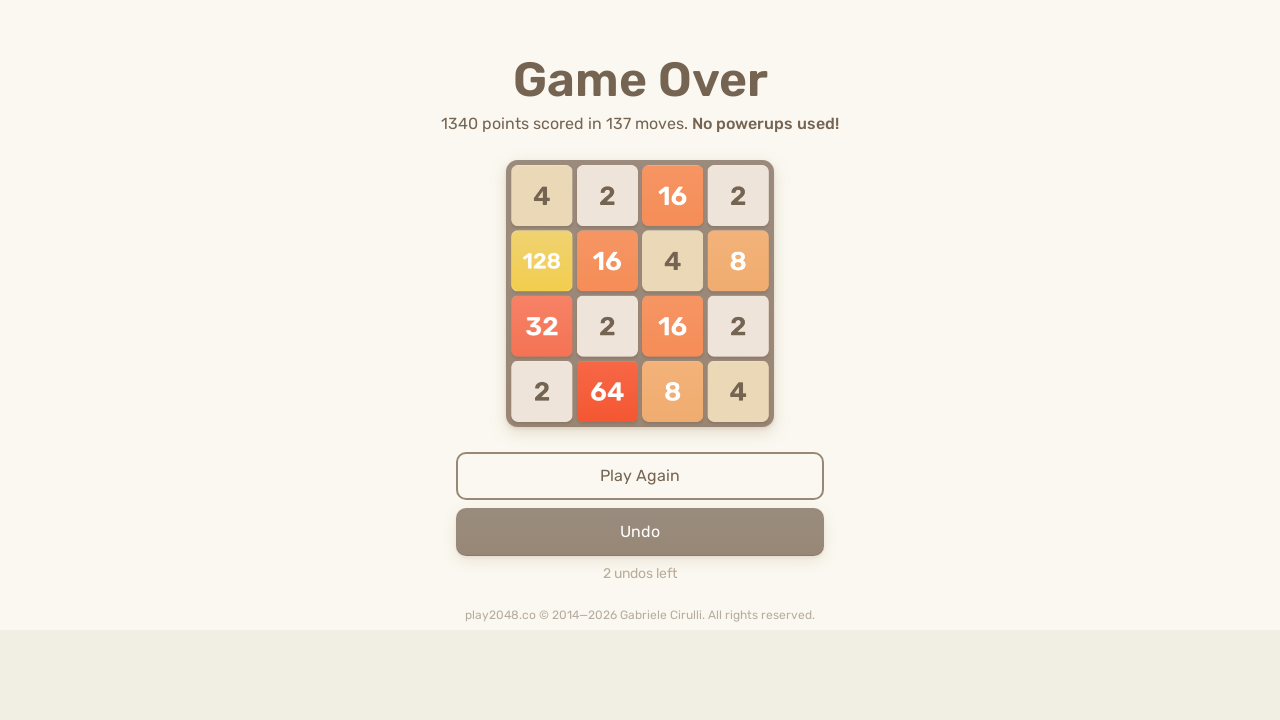

Pressed ArrowUp key on body
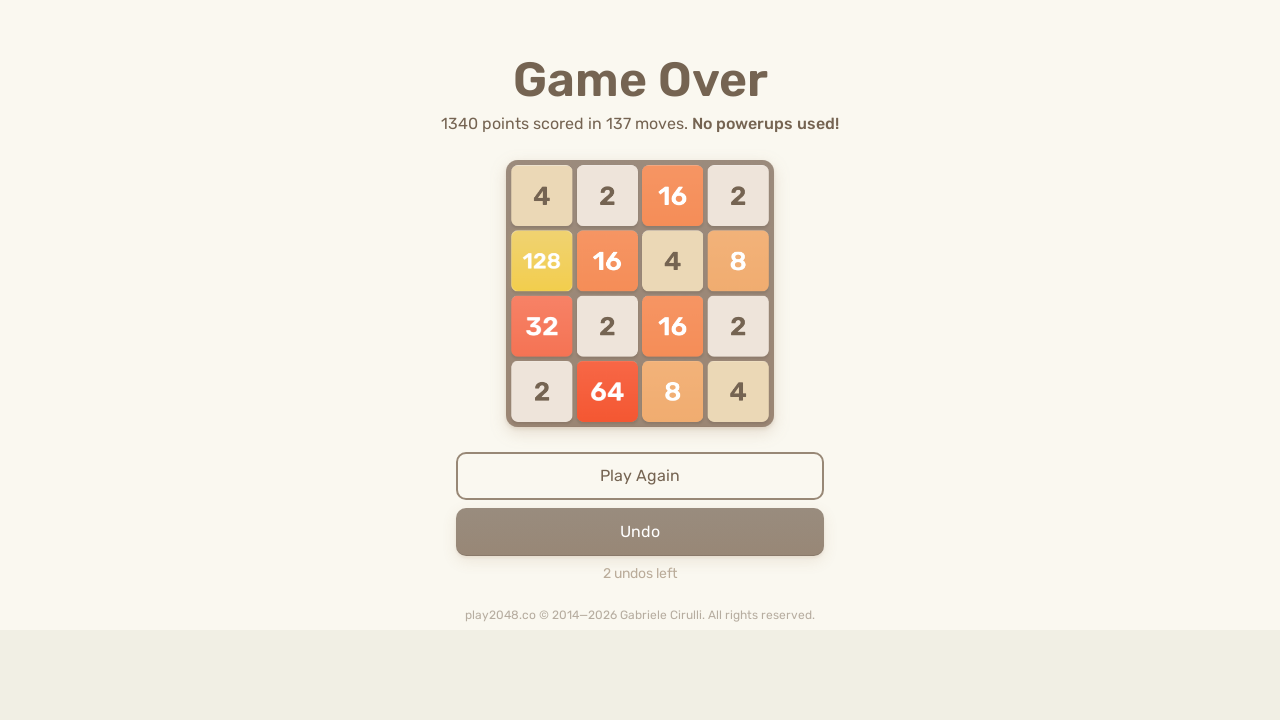

Pressed ArrowRight key on body
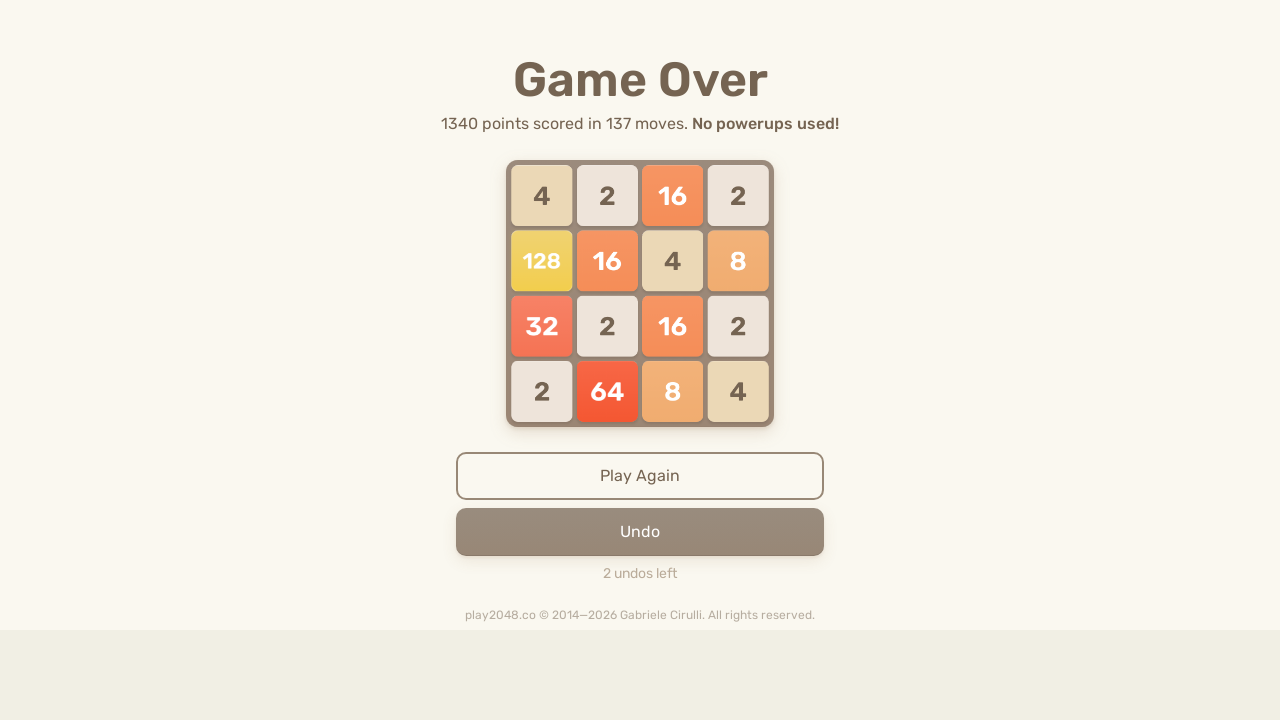

Pressed ArrowDown key on body
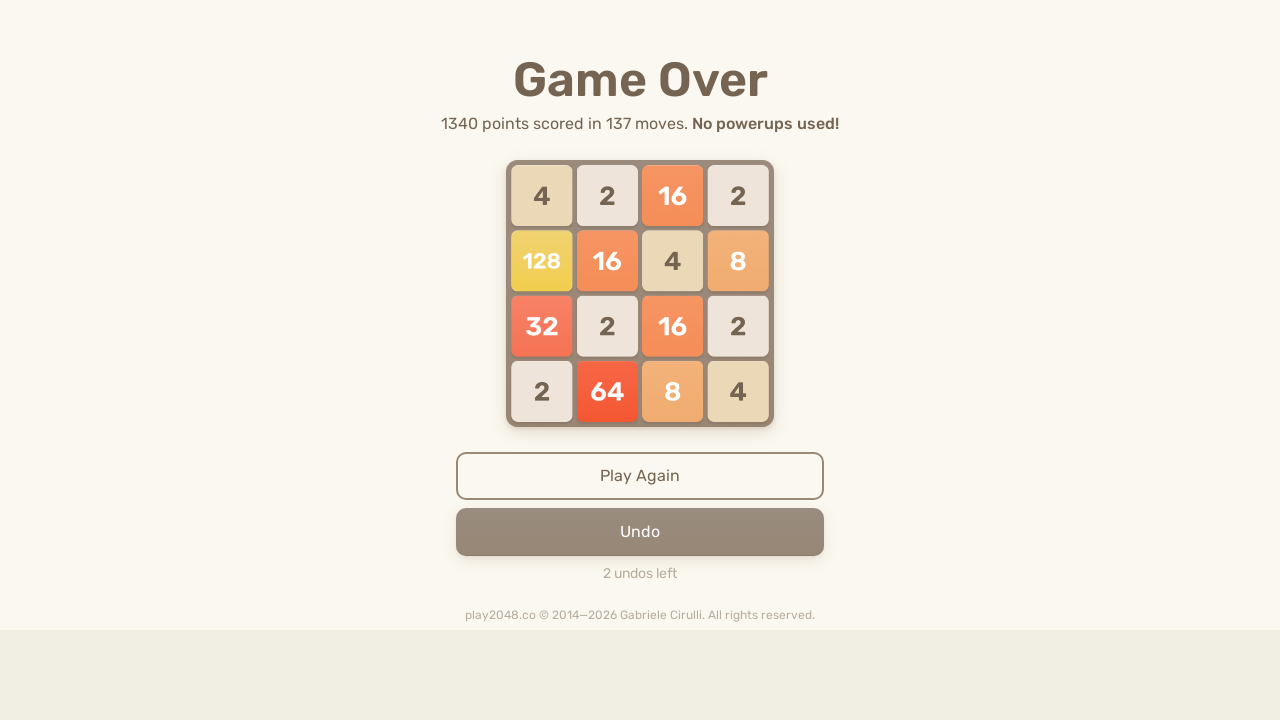

Pressed ArrowLeft key on body
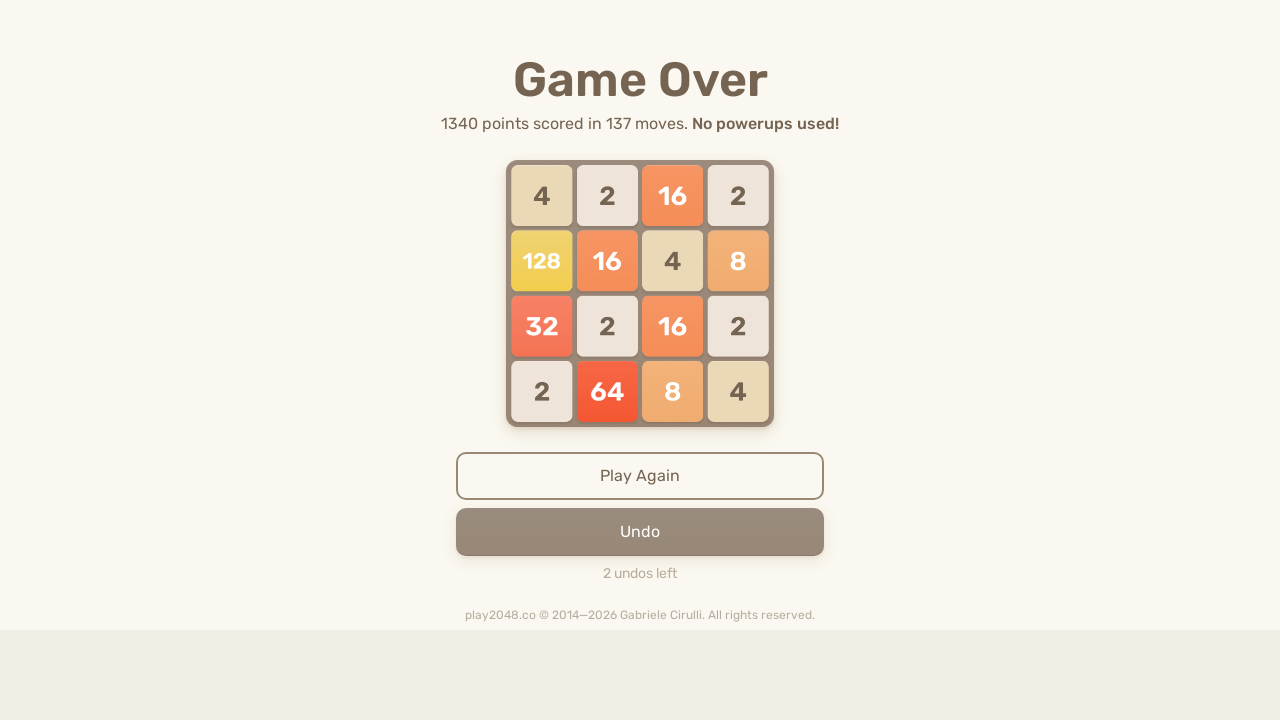

Waited 100ms for game to process moves
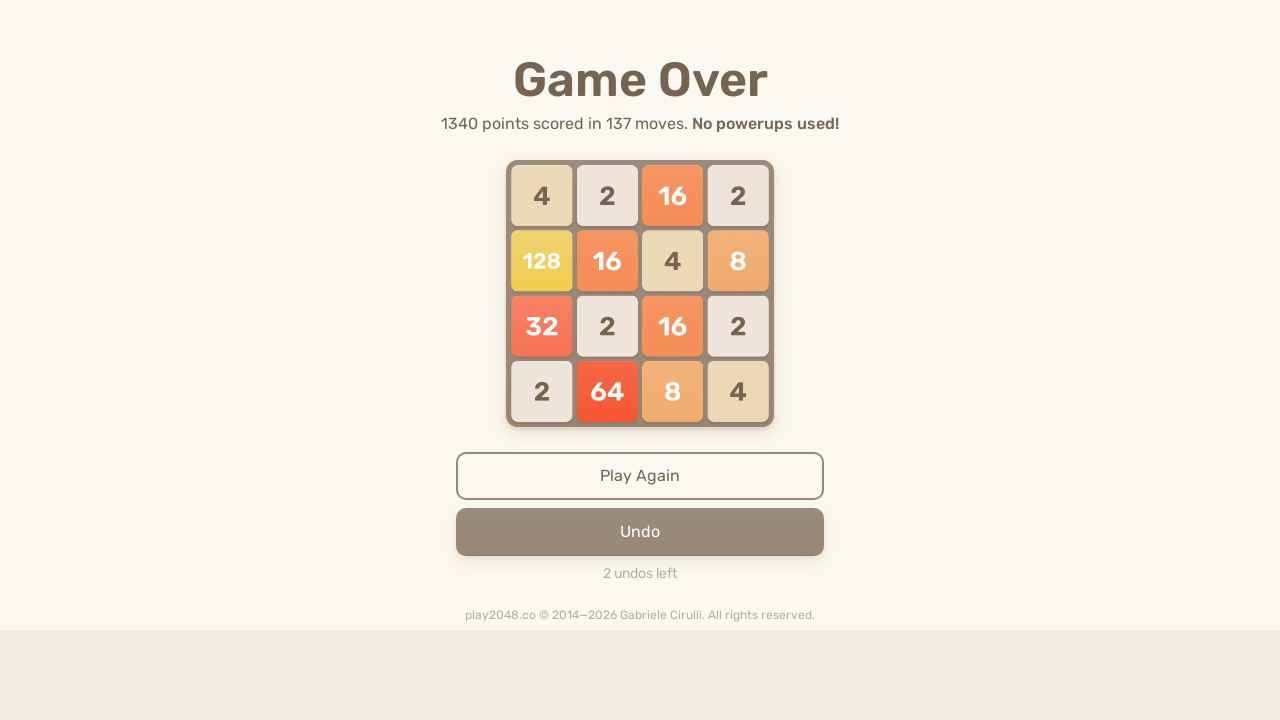

Checked for game over screen
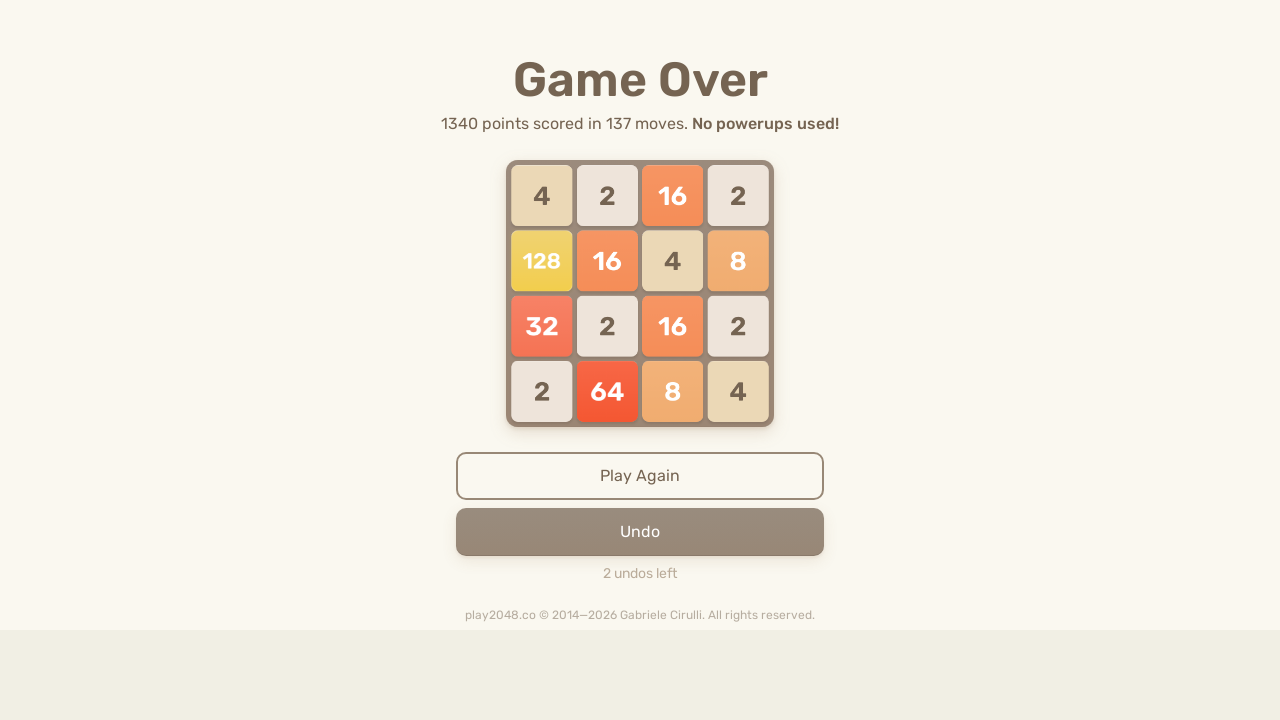

Pressed ArrowUp key on body
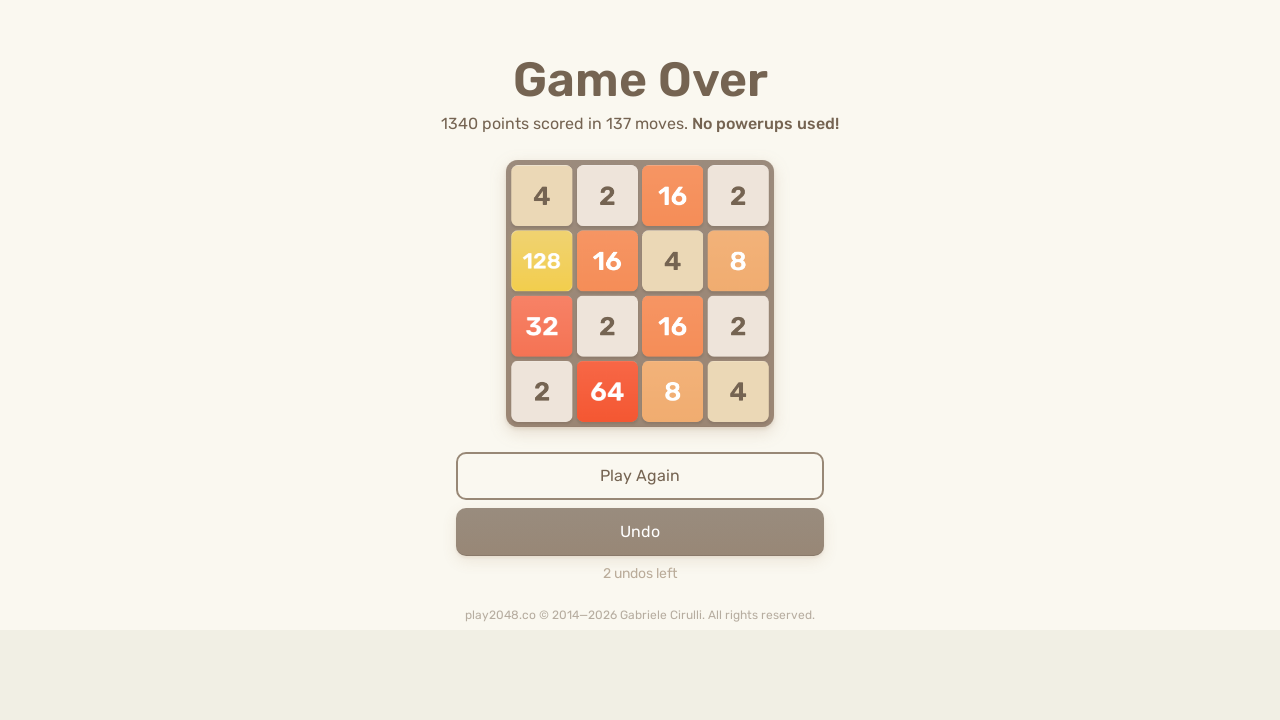

Pressed ArrowRight key on body
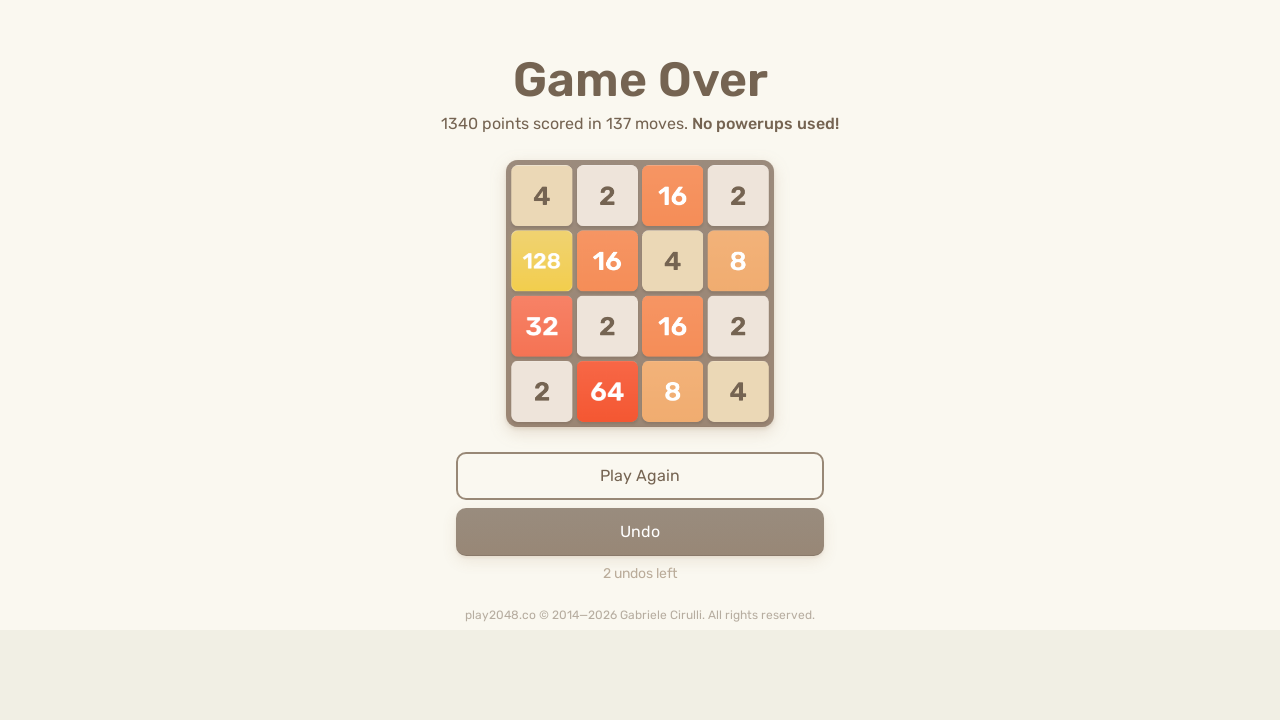

Pressed ArrowDown key on body
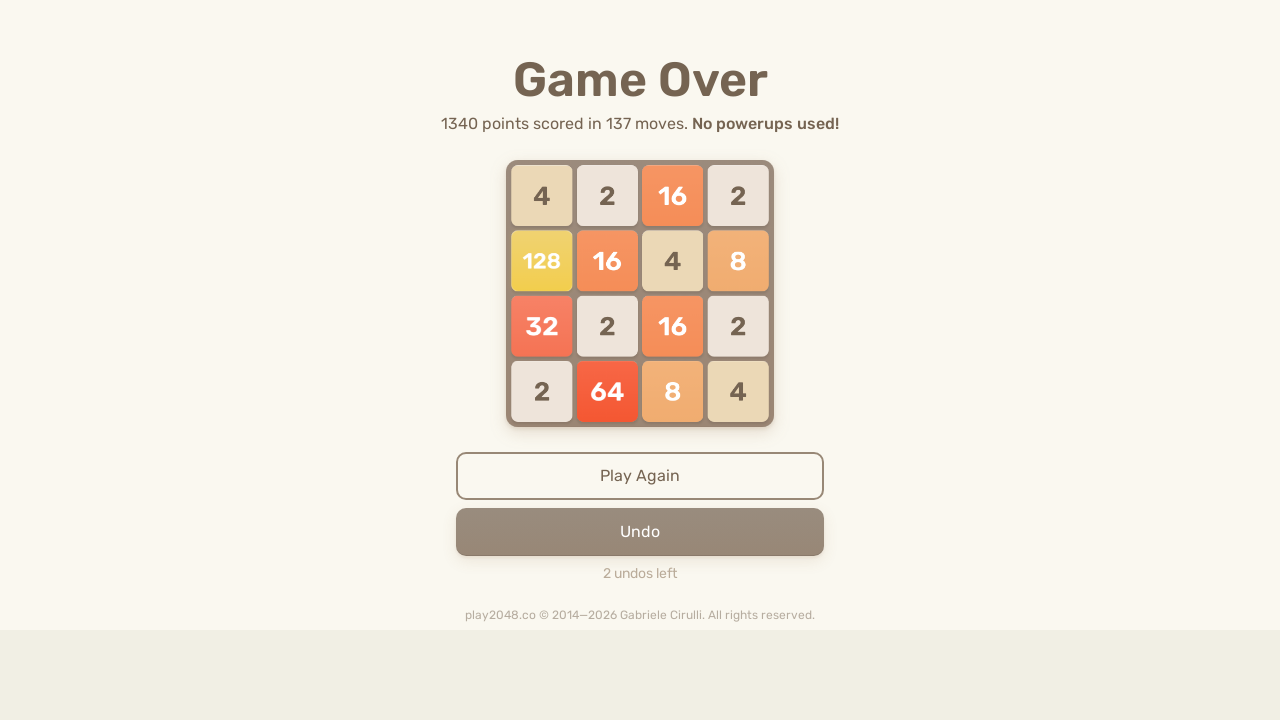

Pressed ArrowLeft key on body
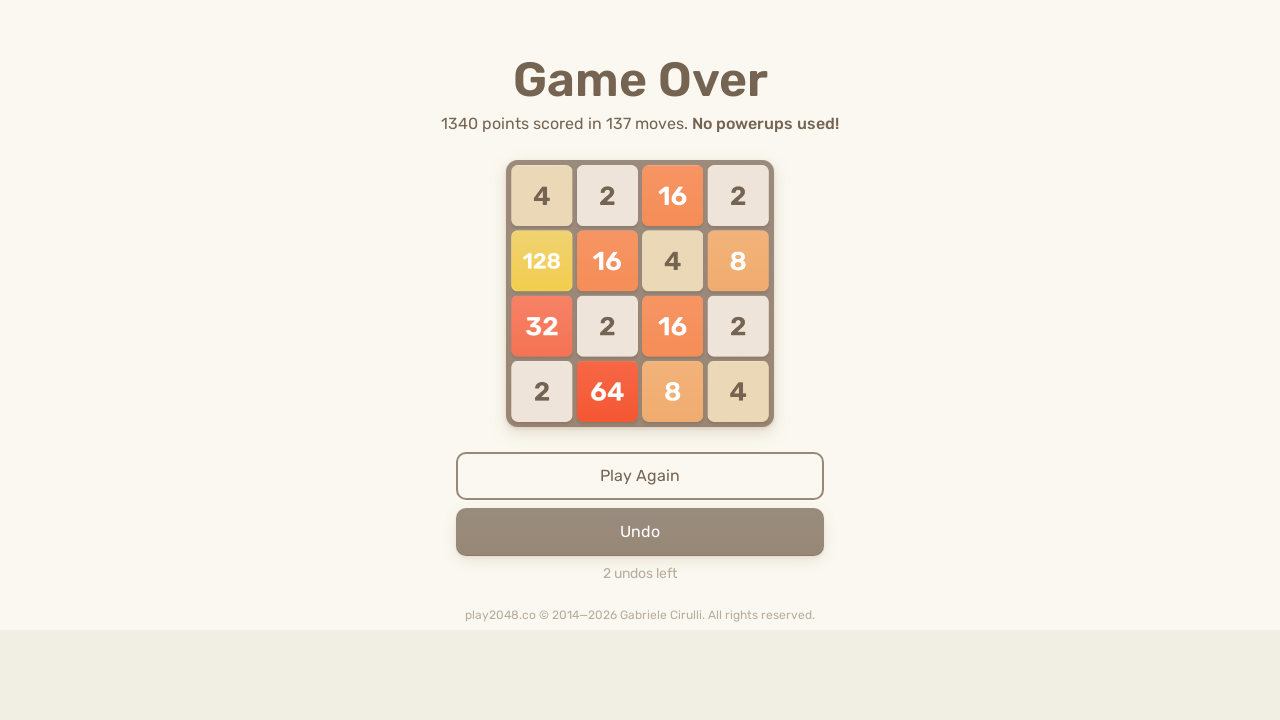

Waited 100ms for game to process moves
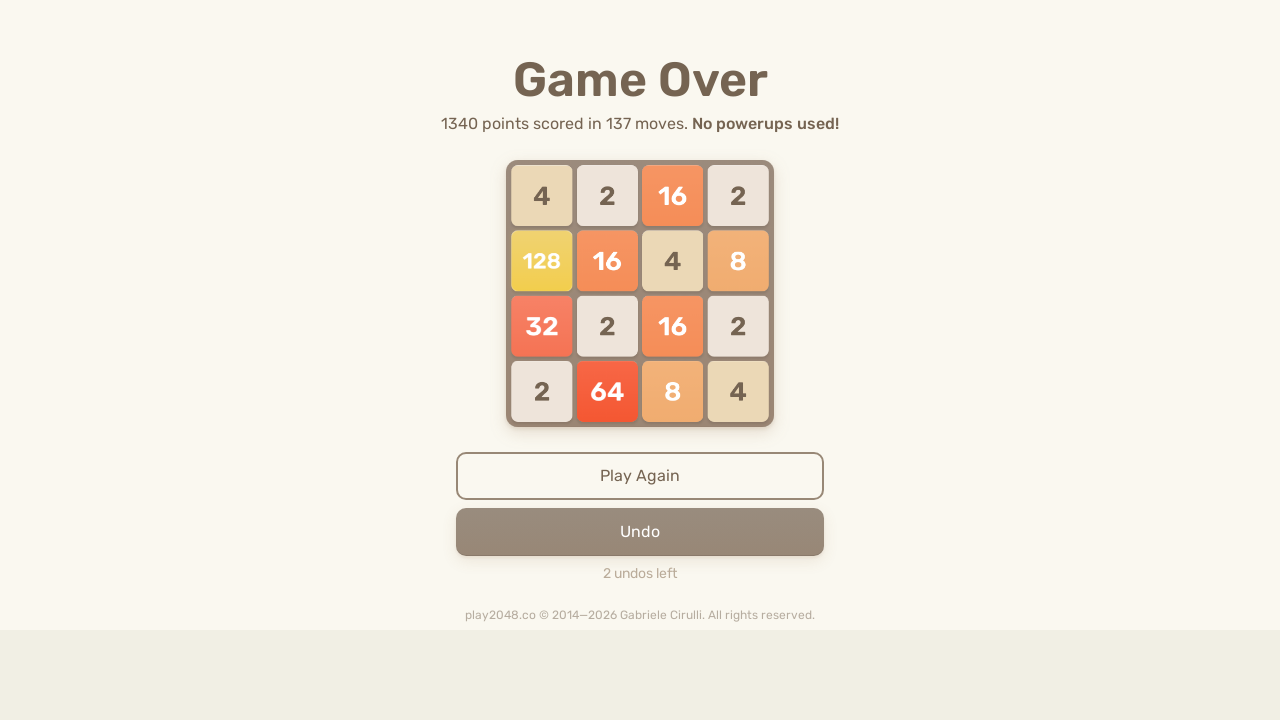

Checked for game over screen
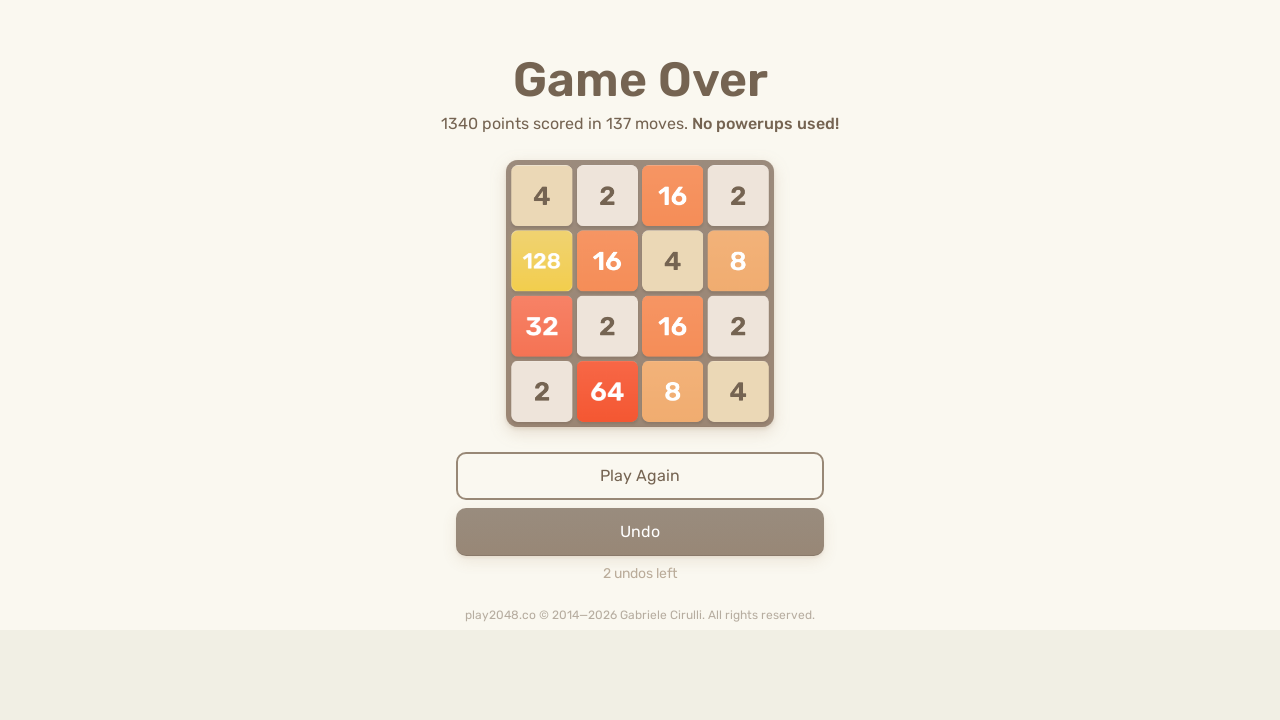

Pressed ArrowUp key on body
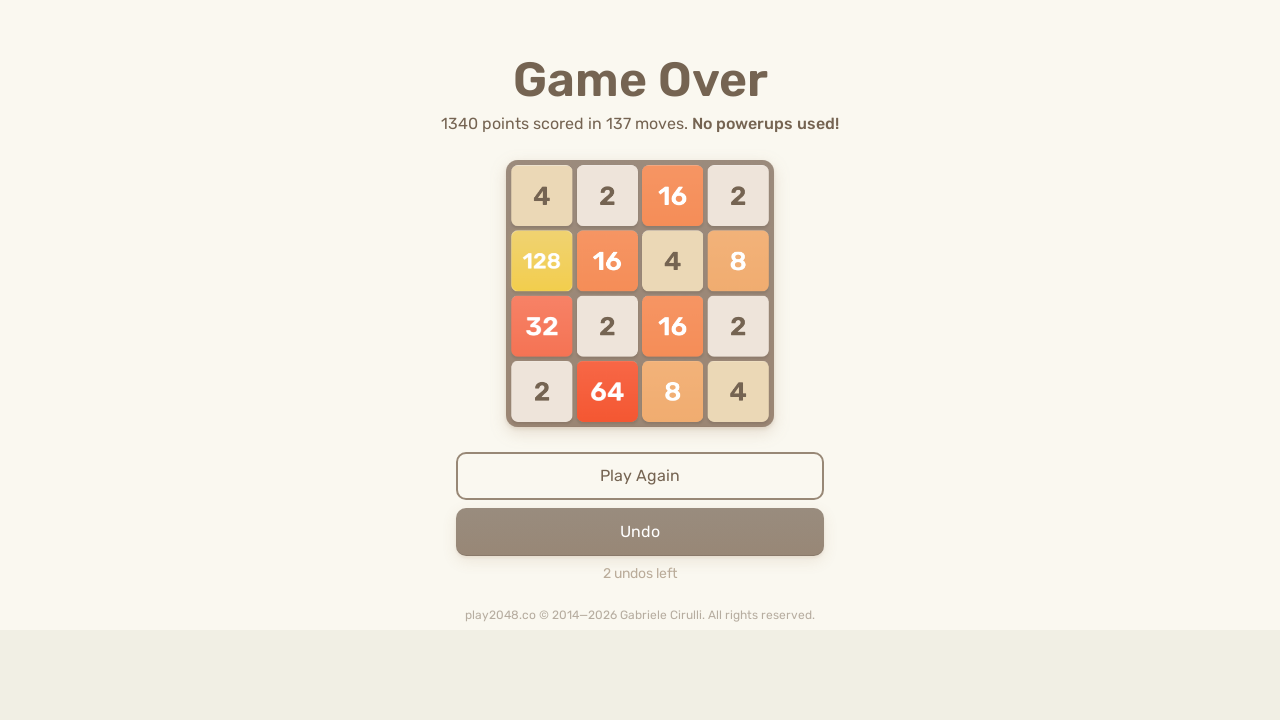

Pressed ArrowRight key on body
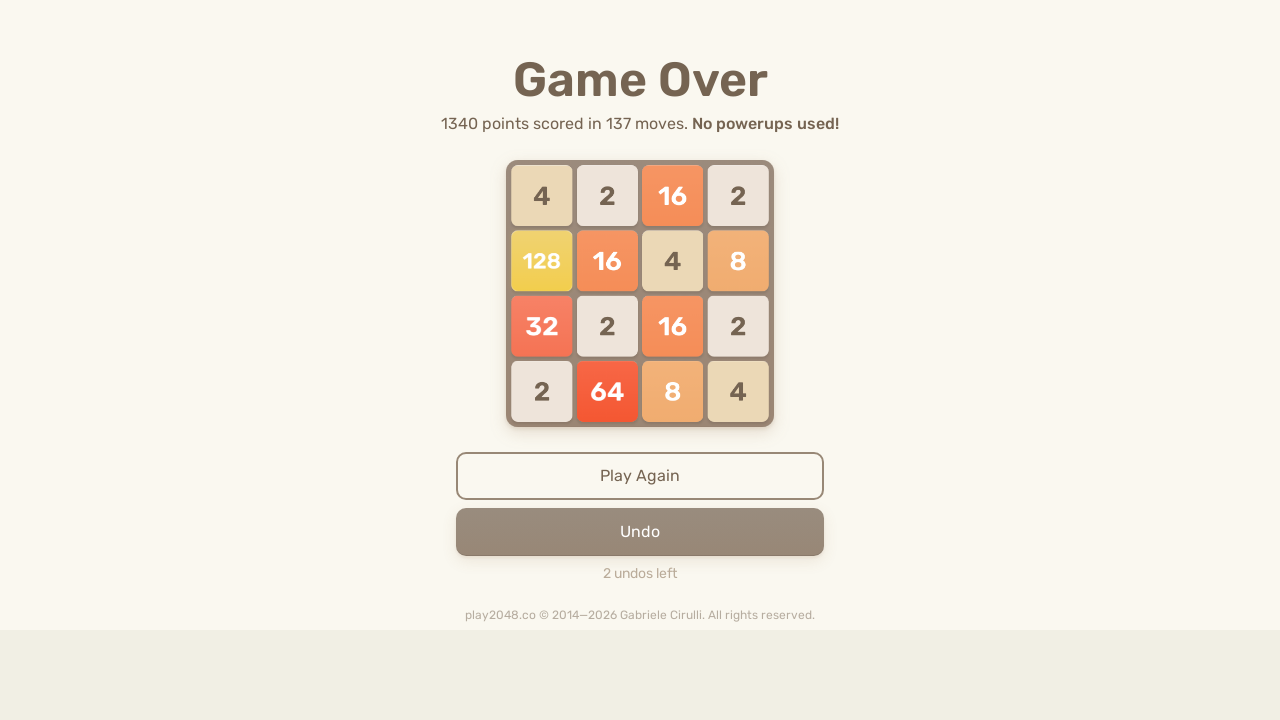

Pressed ArrowDown key on body
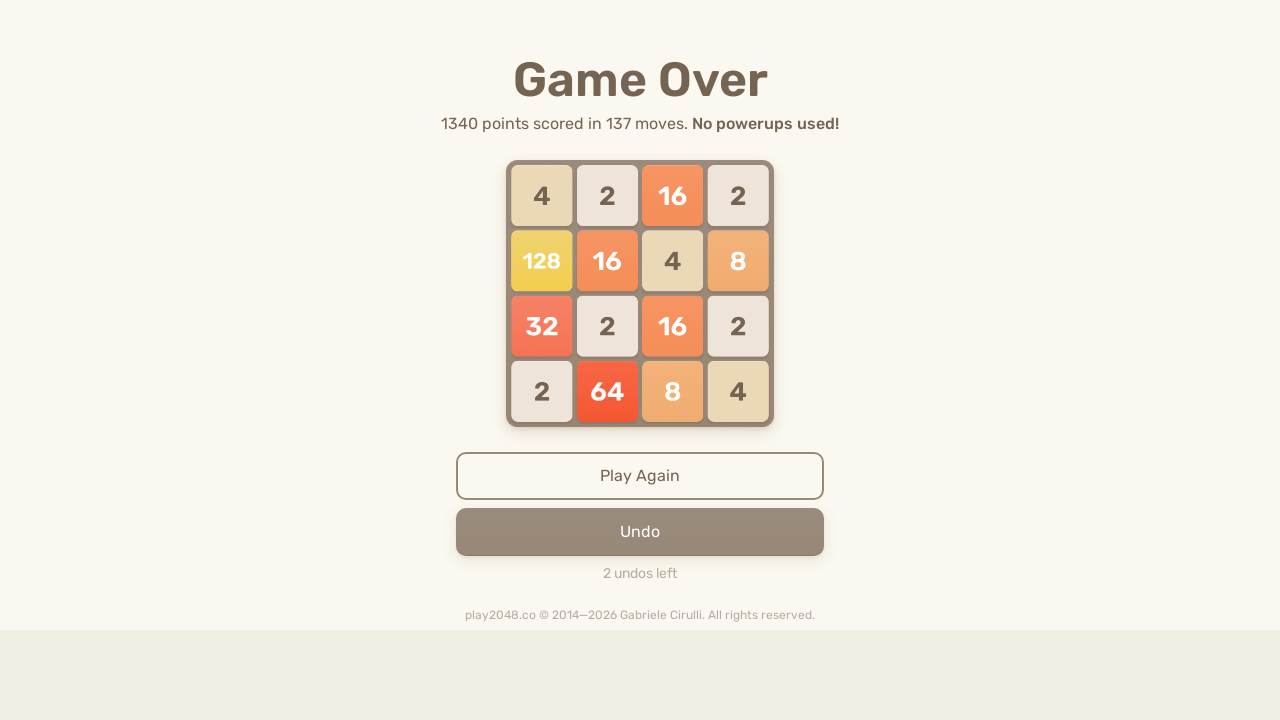

Pressed ArrowLeft key on body
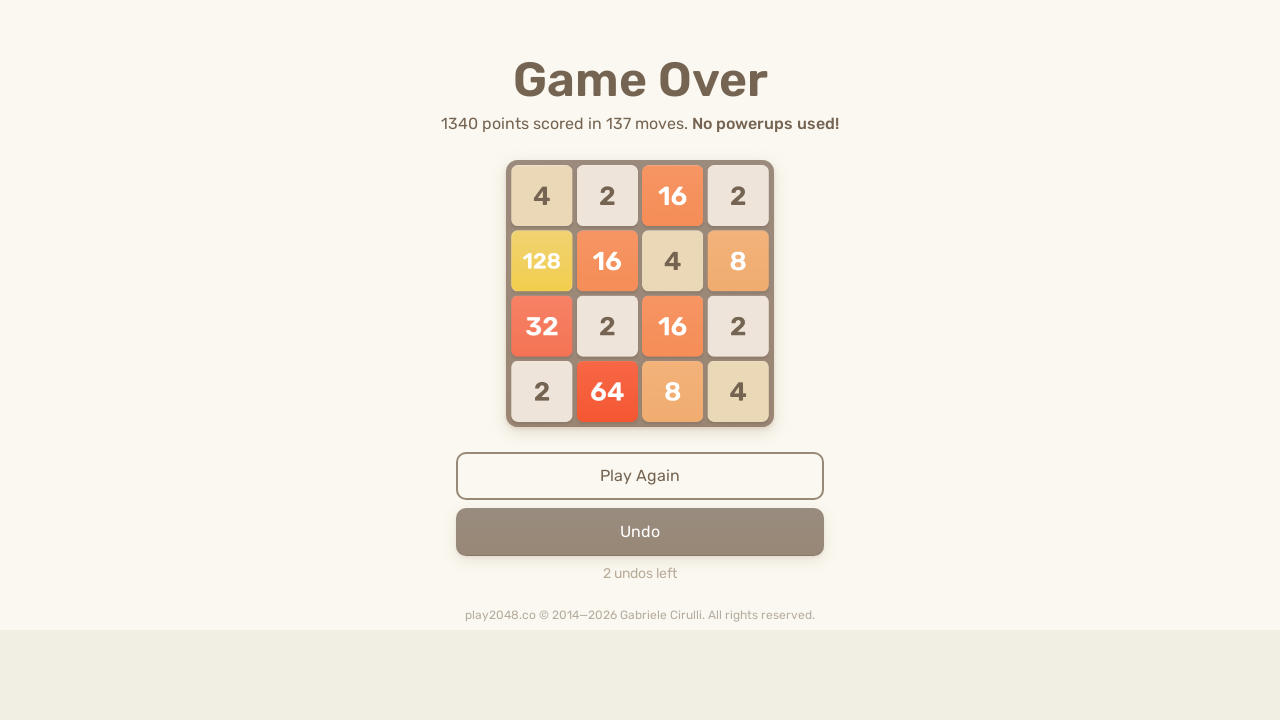

Waited 100ms for game to process moves
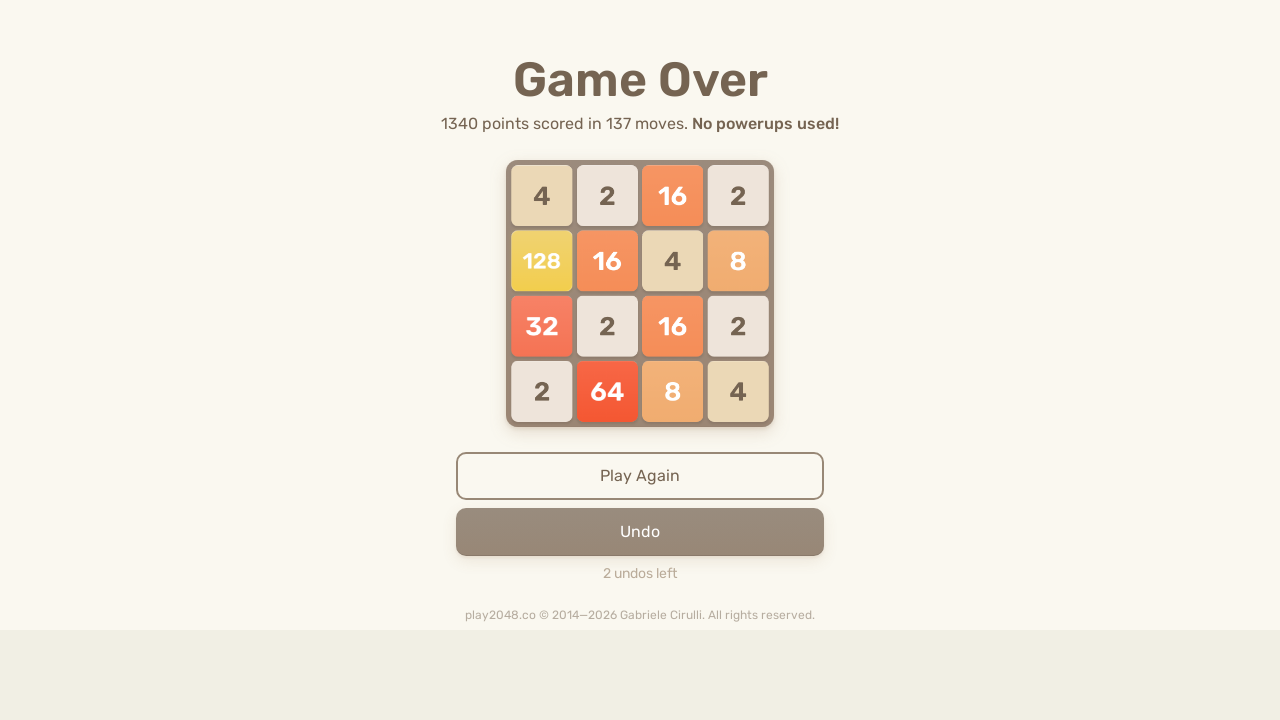

Checked for game over screen
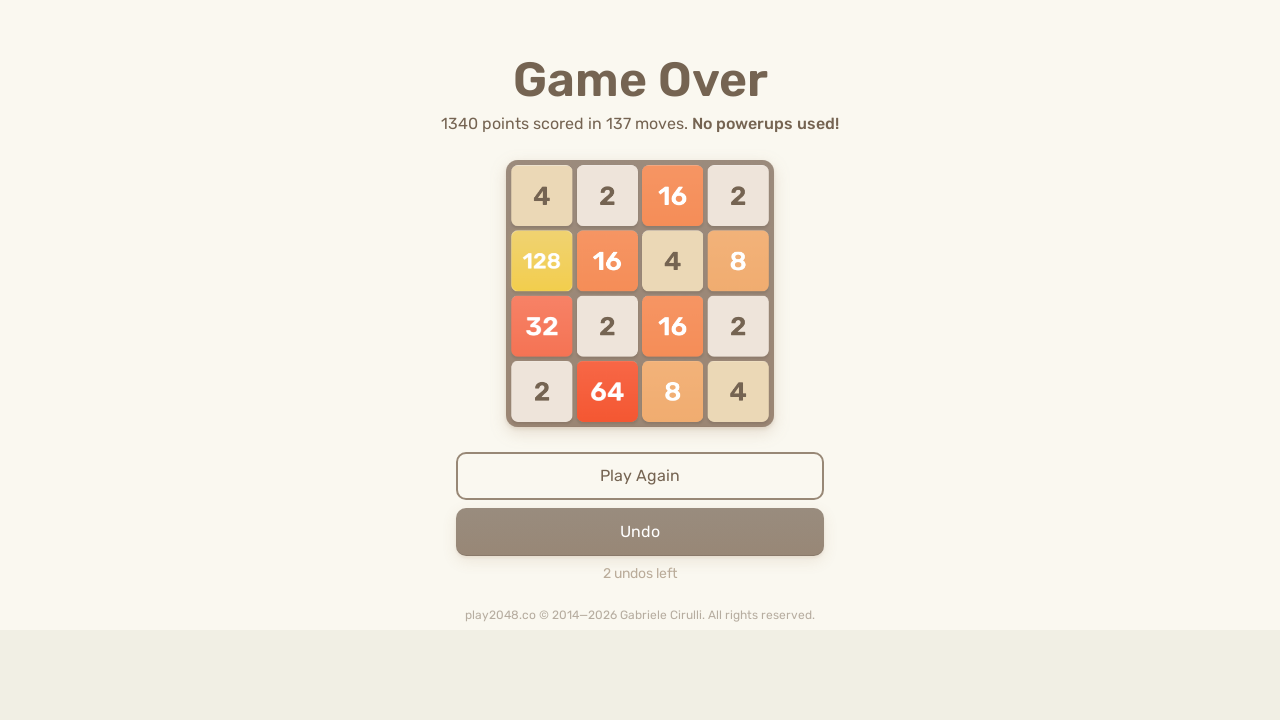

Pressed ArrowUp key on body
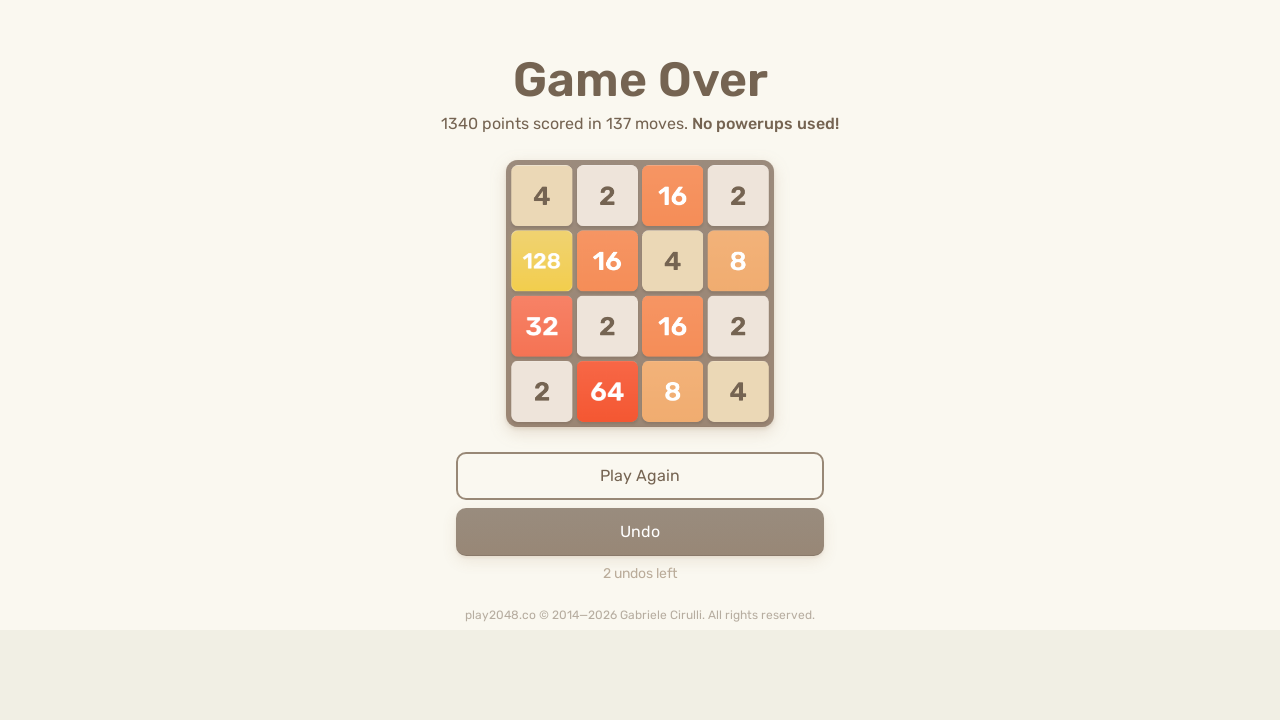

Pressed ArrowRight key on body
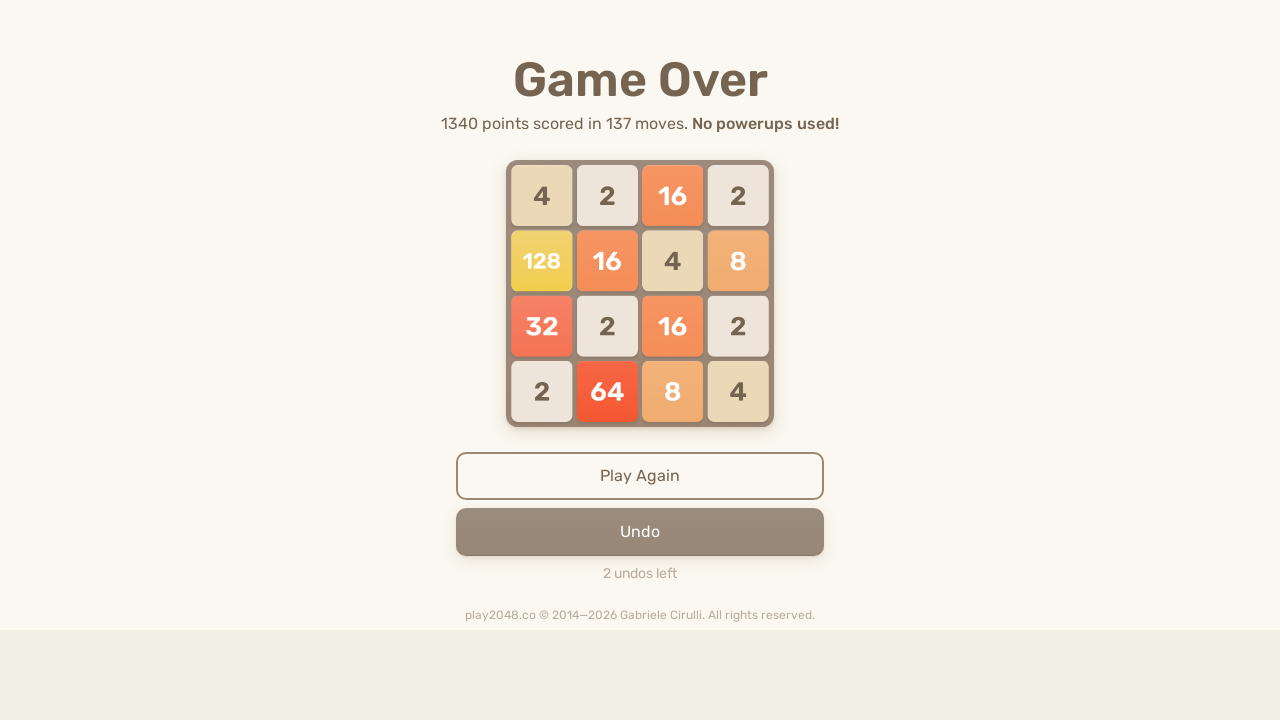

Pressed ArrowDown key on body
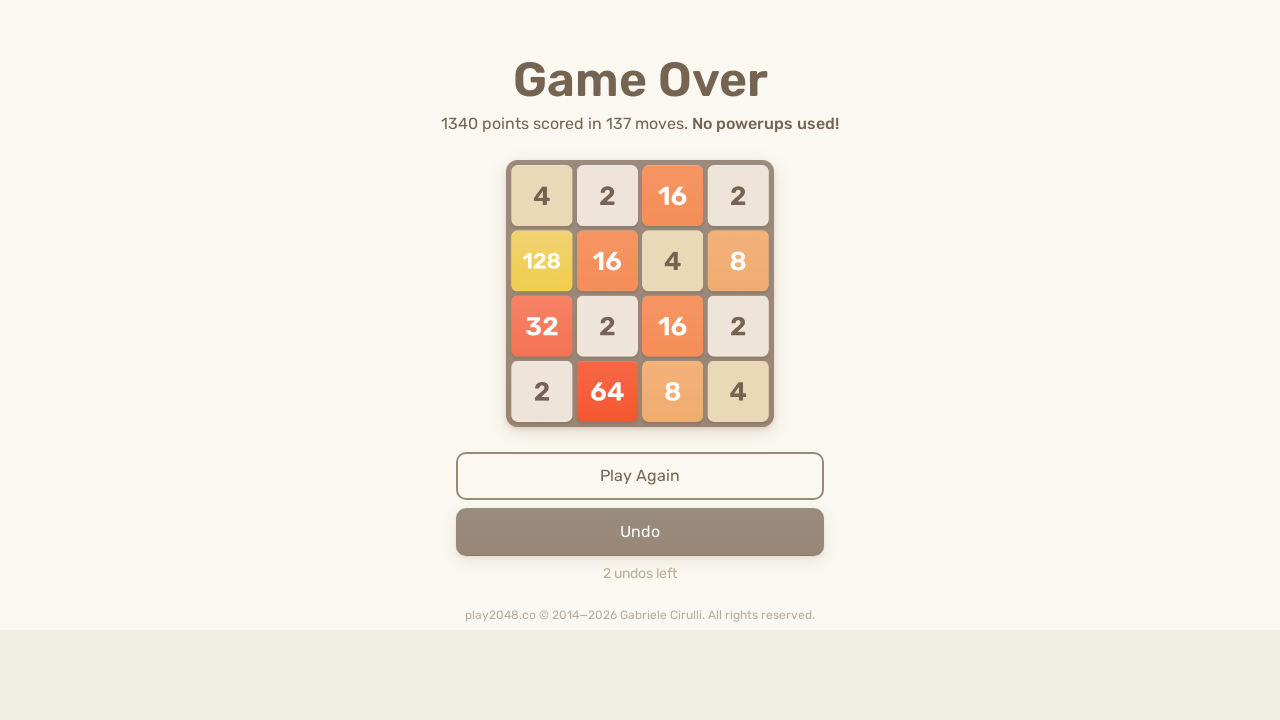

Pressed ArrowLeft key on body
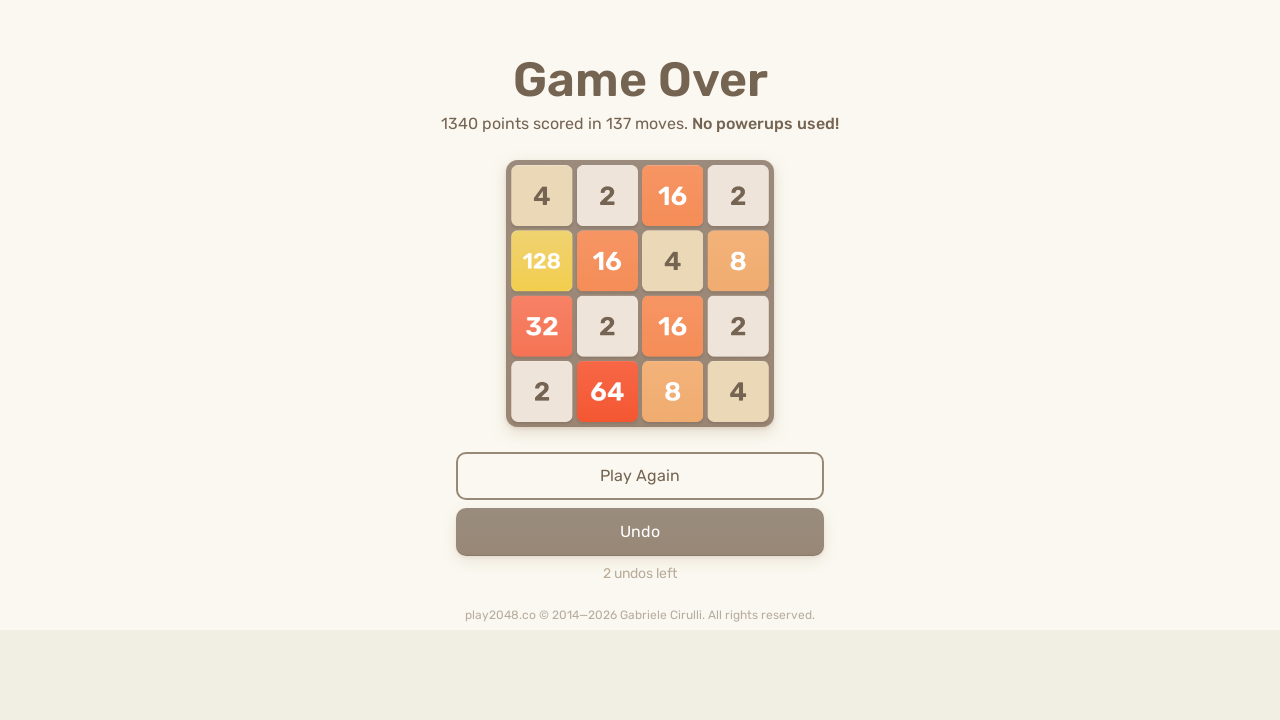

Waited 100ms for game to process moves
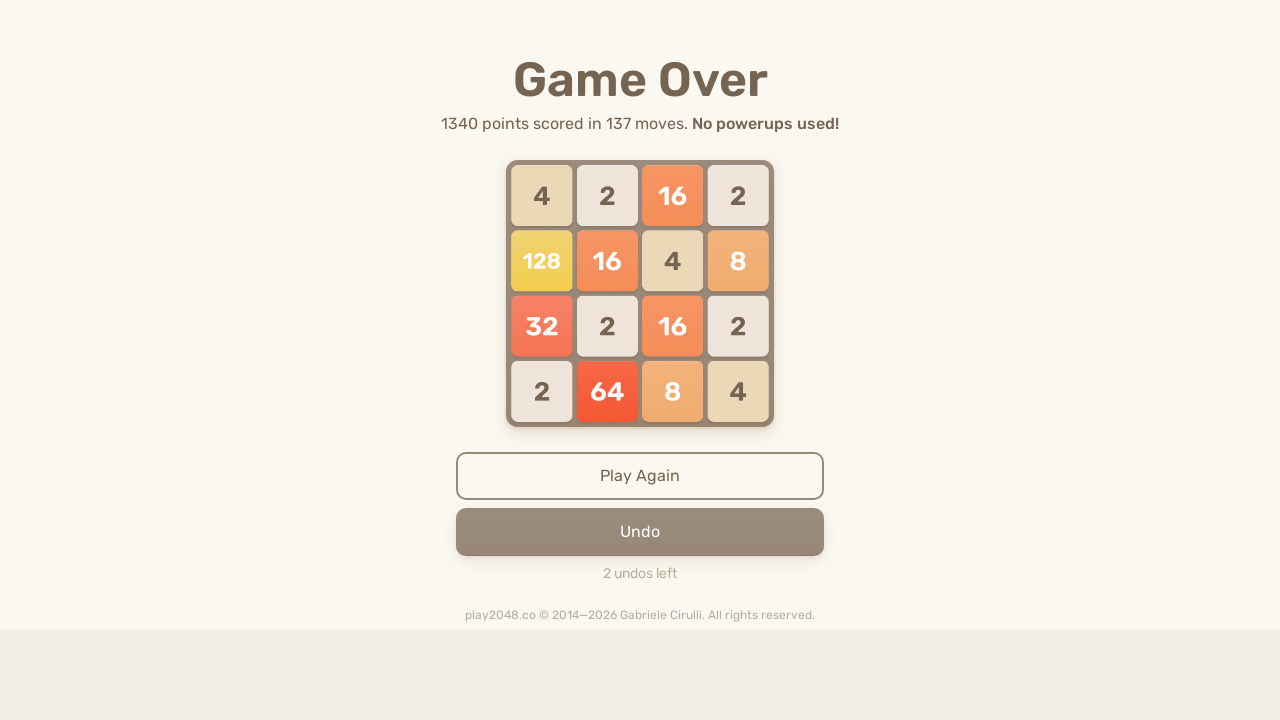

Checked for game over screen
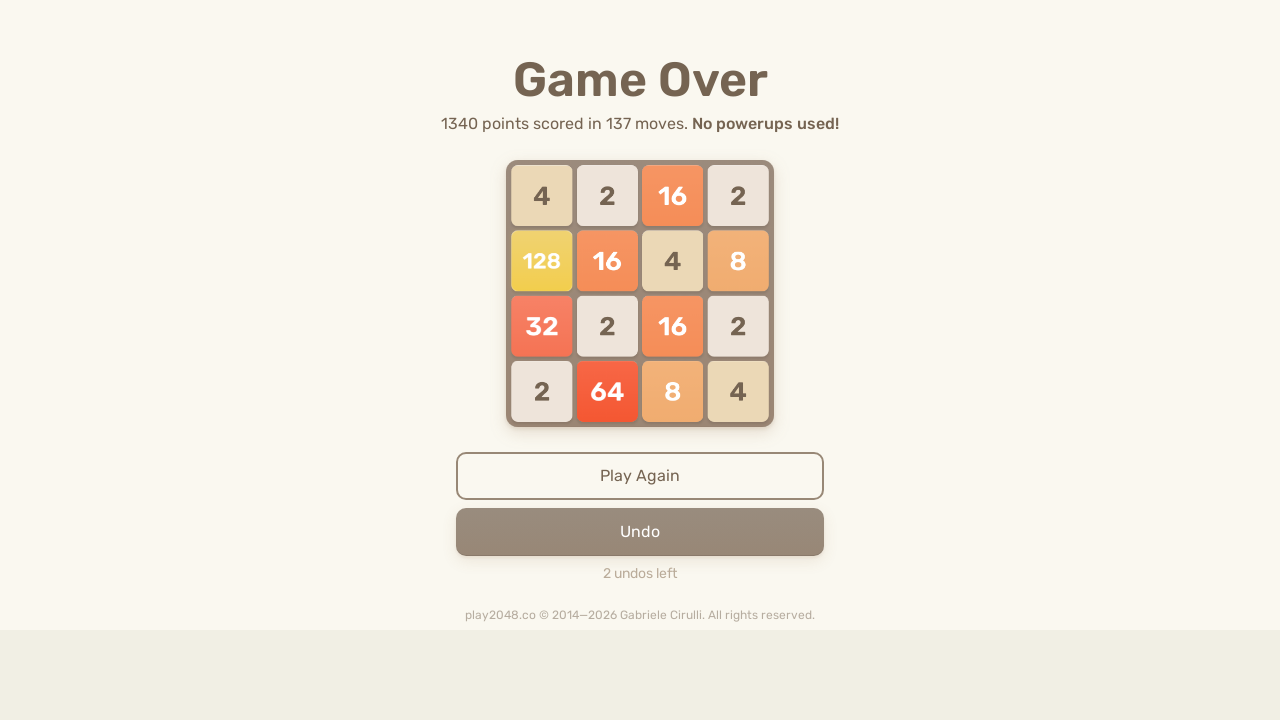

Pressed ArrowUp key on body
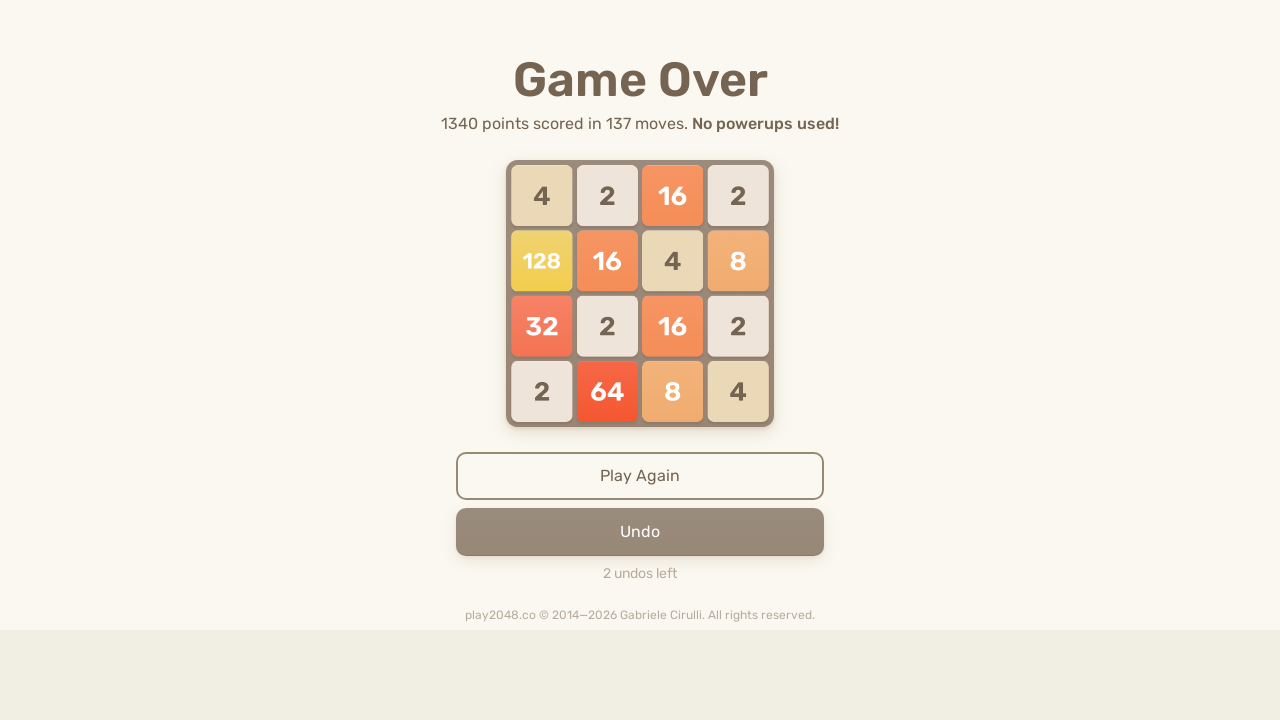

Pressed ArrowRight key on body
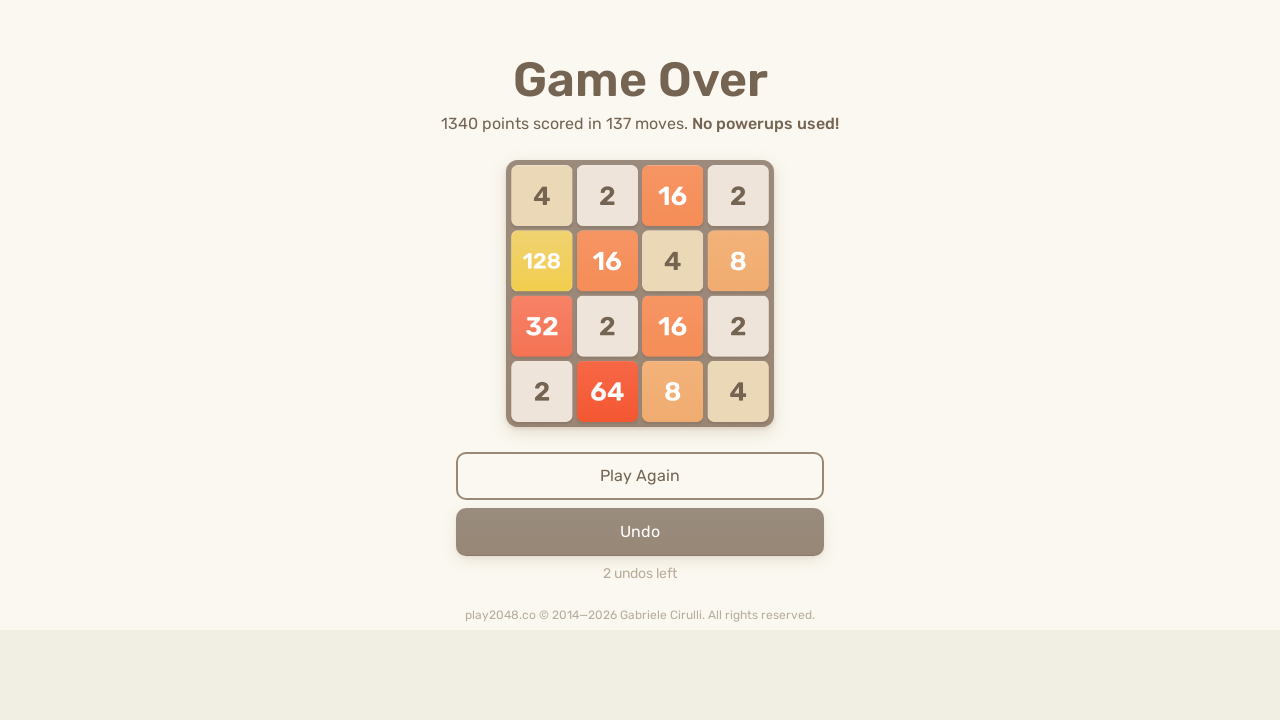

Pressed ArrowDown key on body
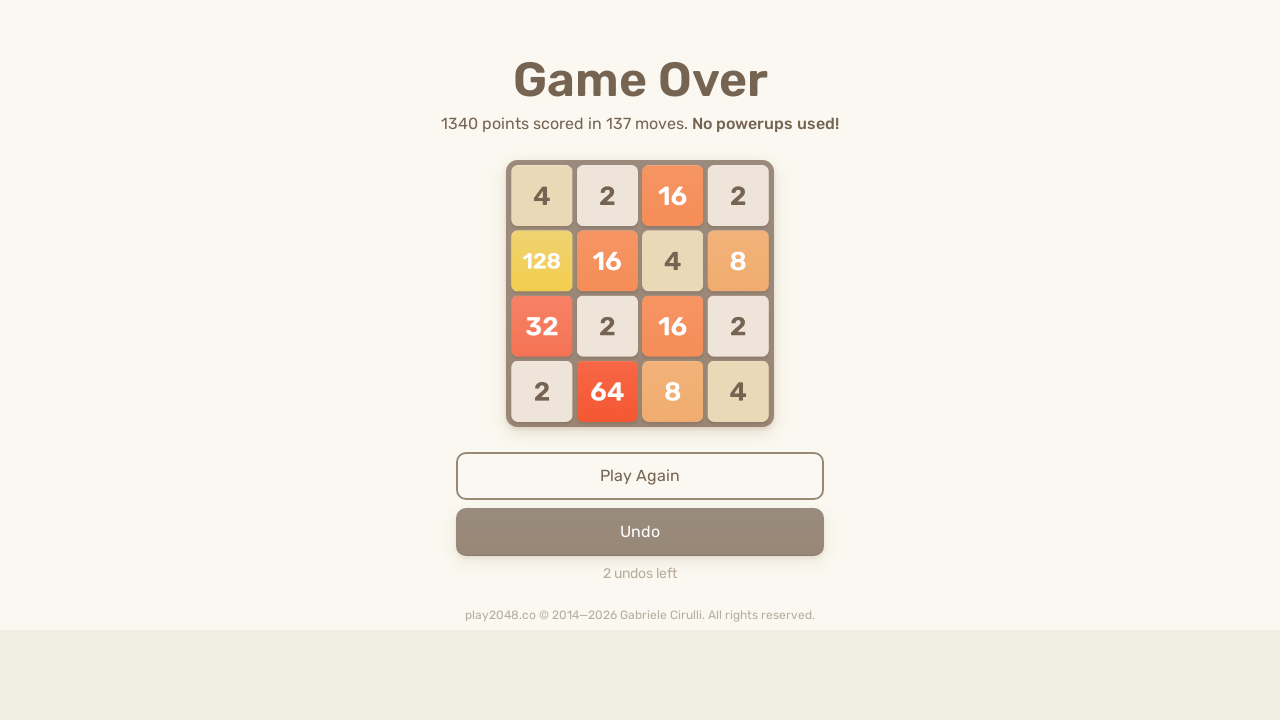

Pressed ArrowLeft key on body
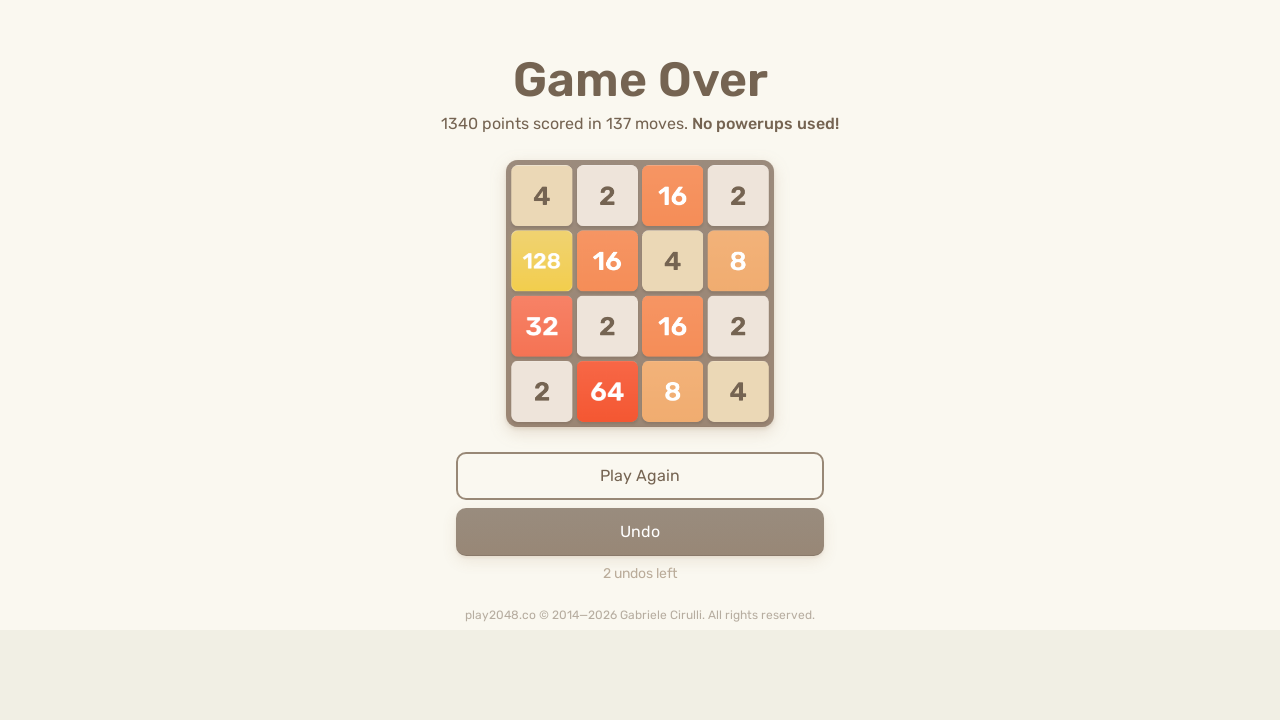

Waited 100ms for game to process moves
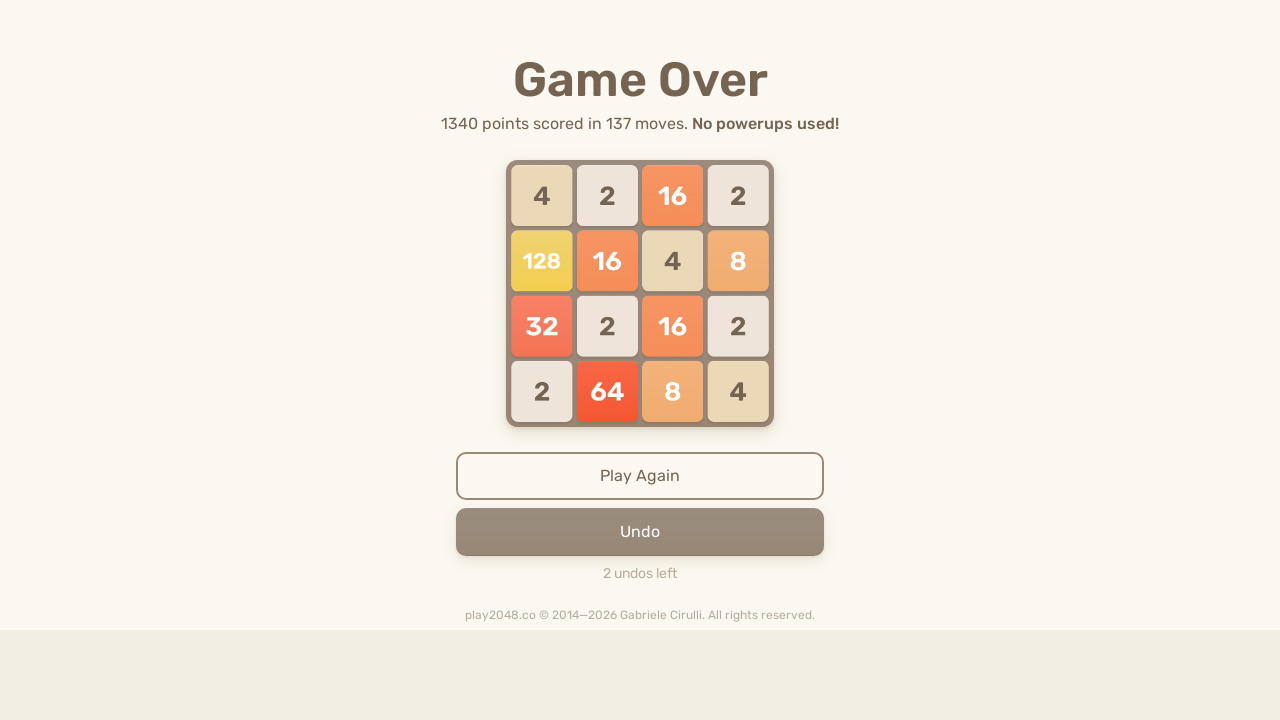

Checked for game over screen
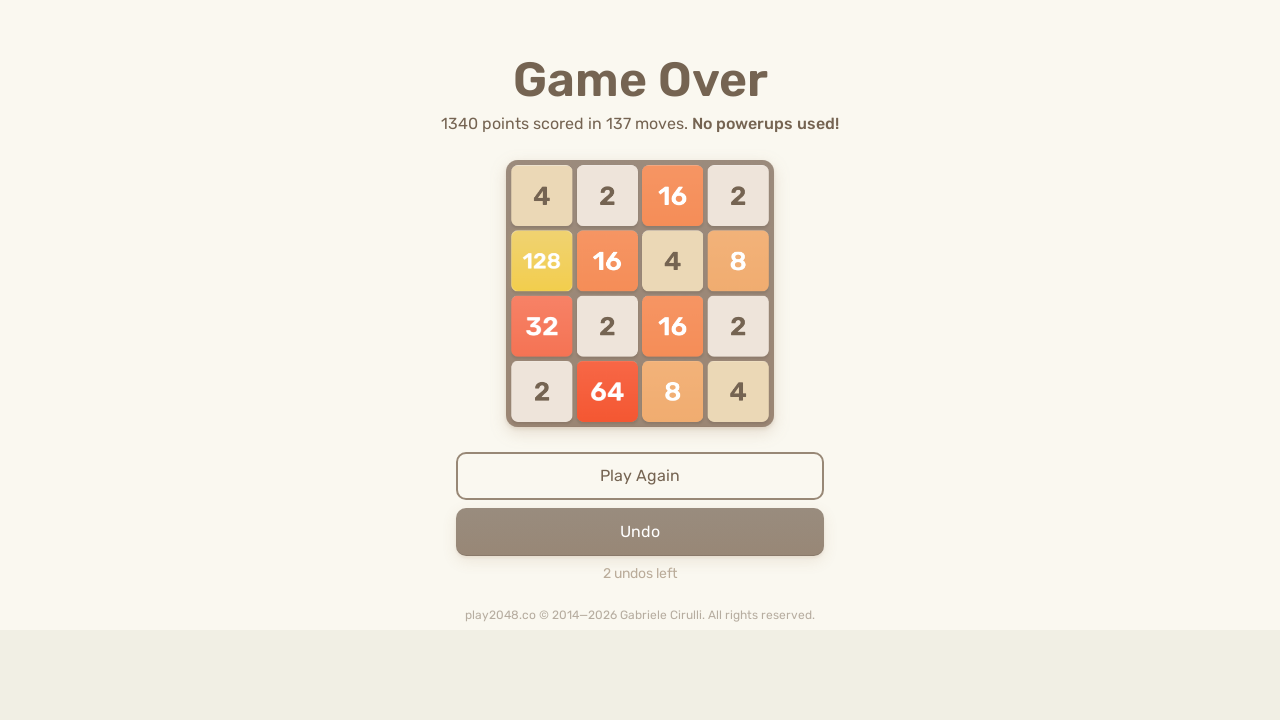

Pressed ArrowUp key on body
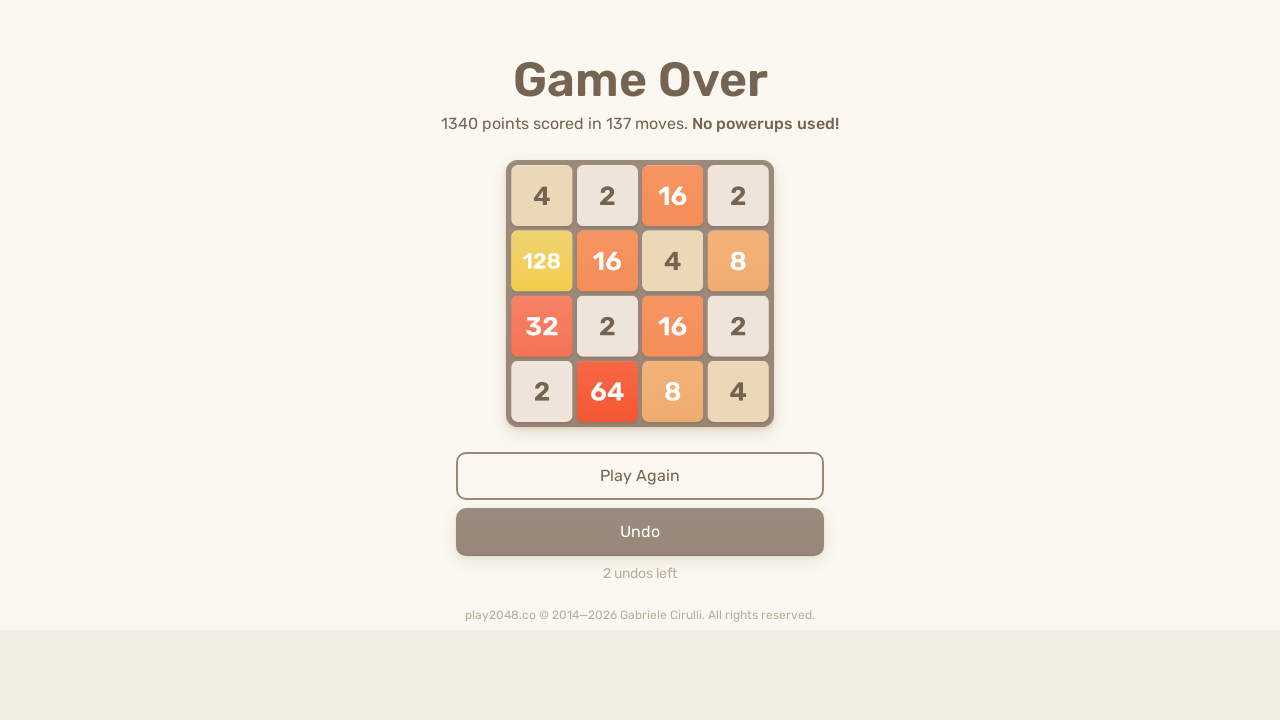

Pressed ArrowRight key on body
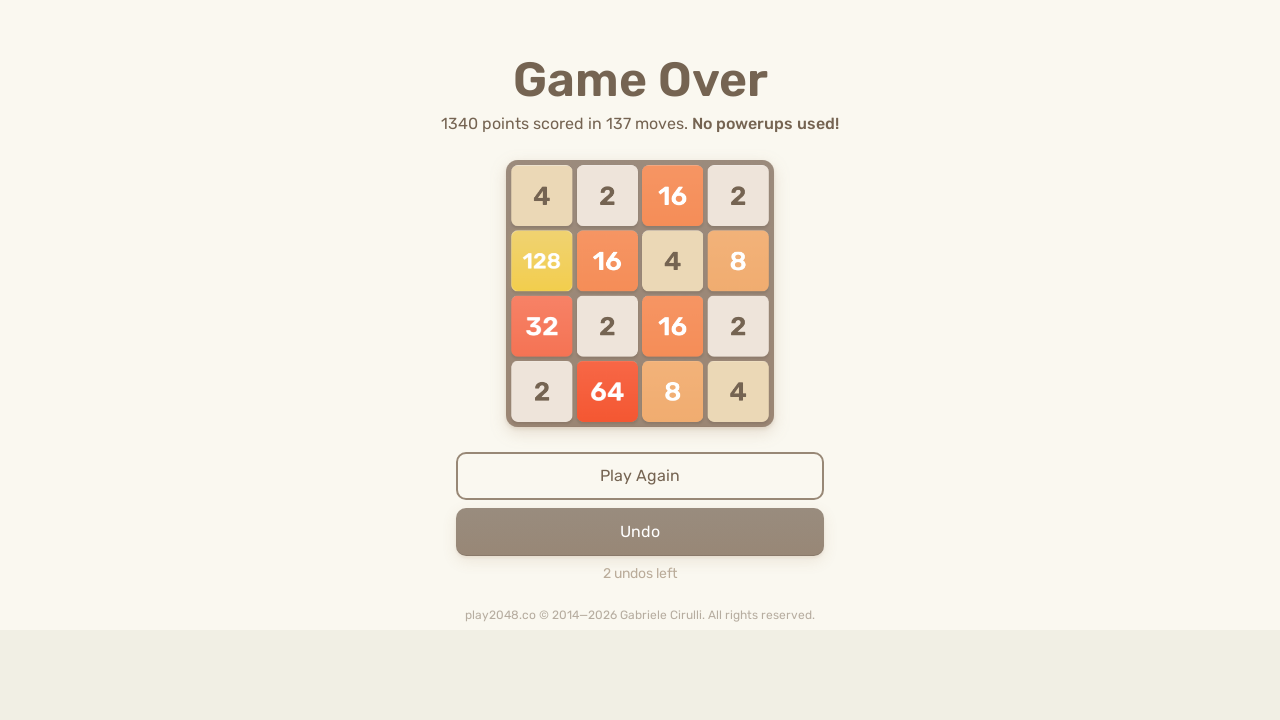

Pressed ArrowDown key on body
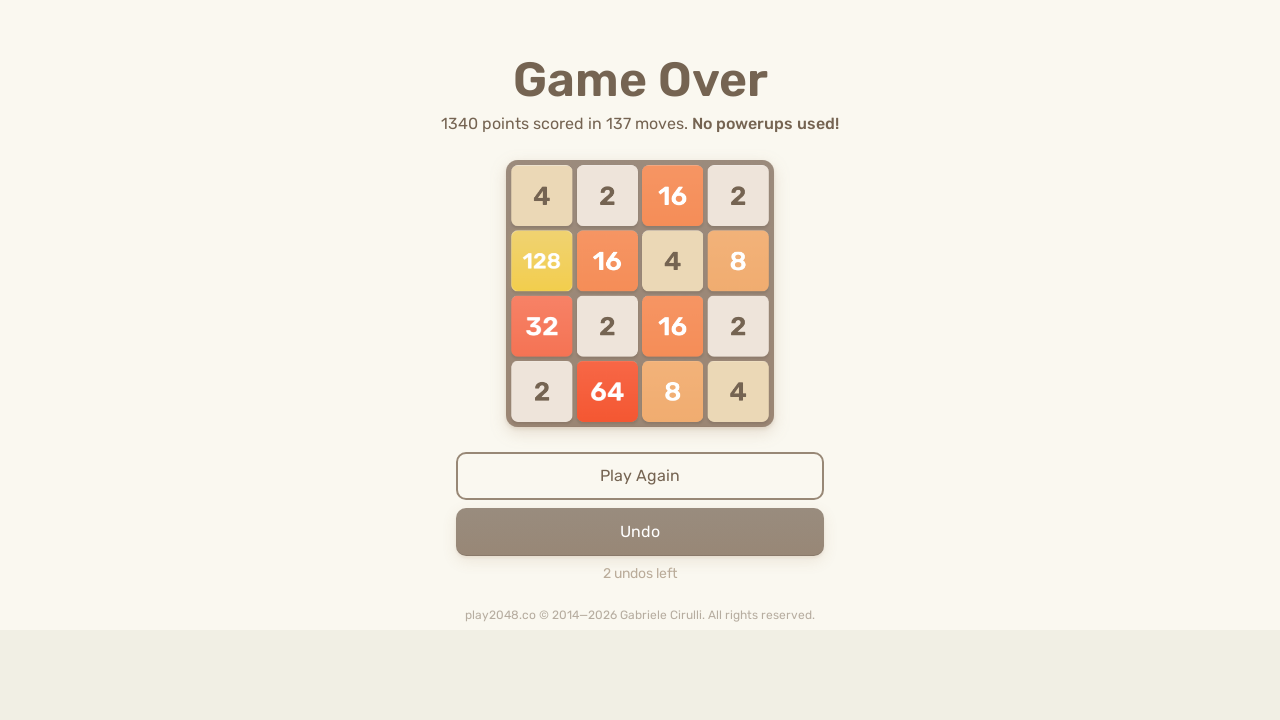

Pressed ArrowLeft key on body
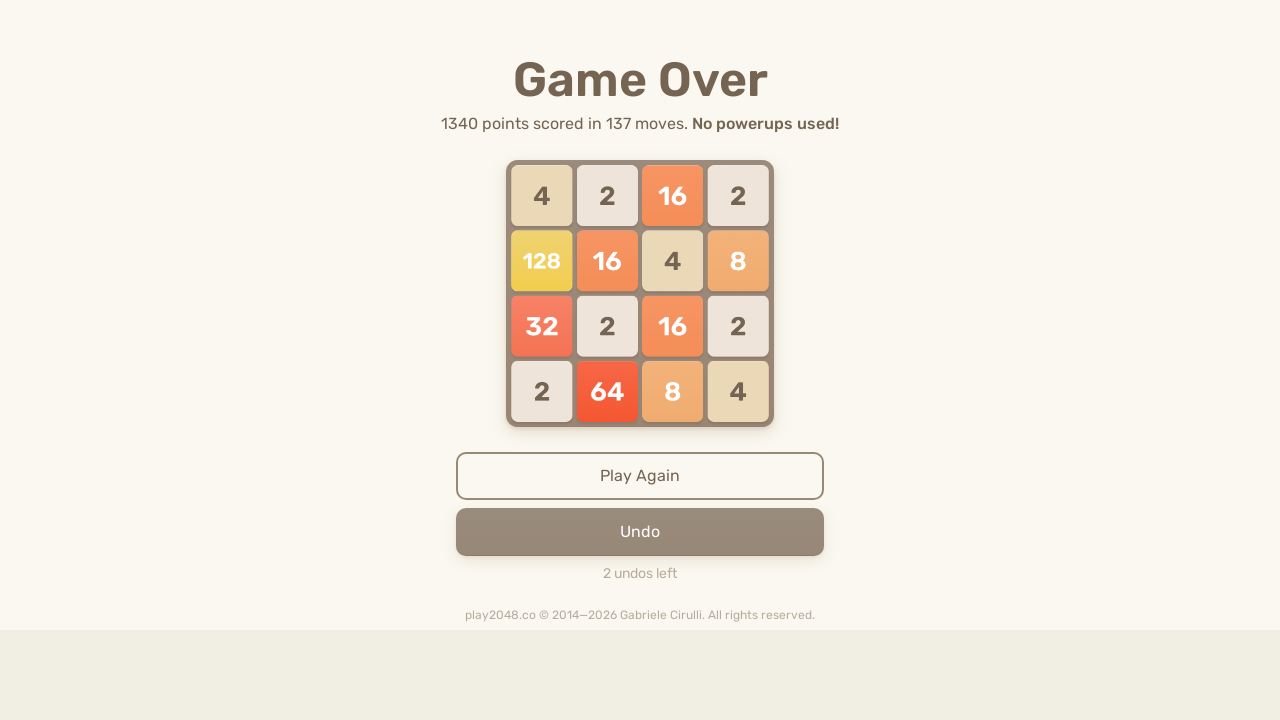

Waited 100ms for game to process moves
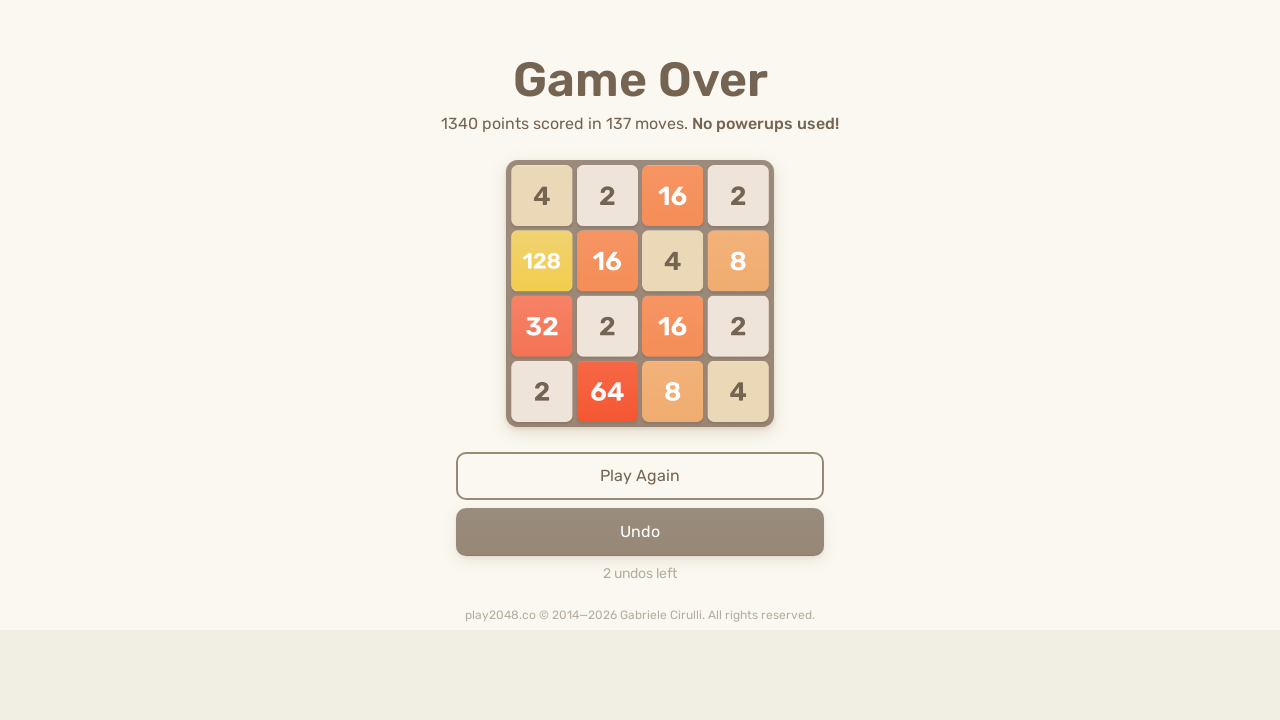

Checked for game over screen
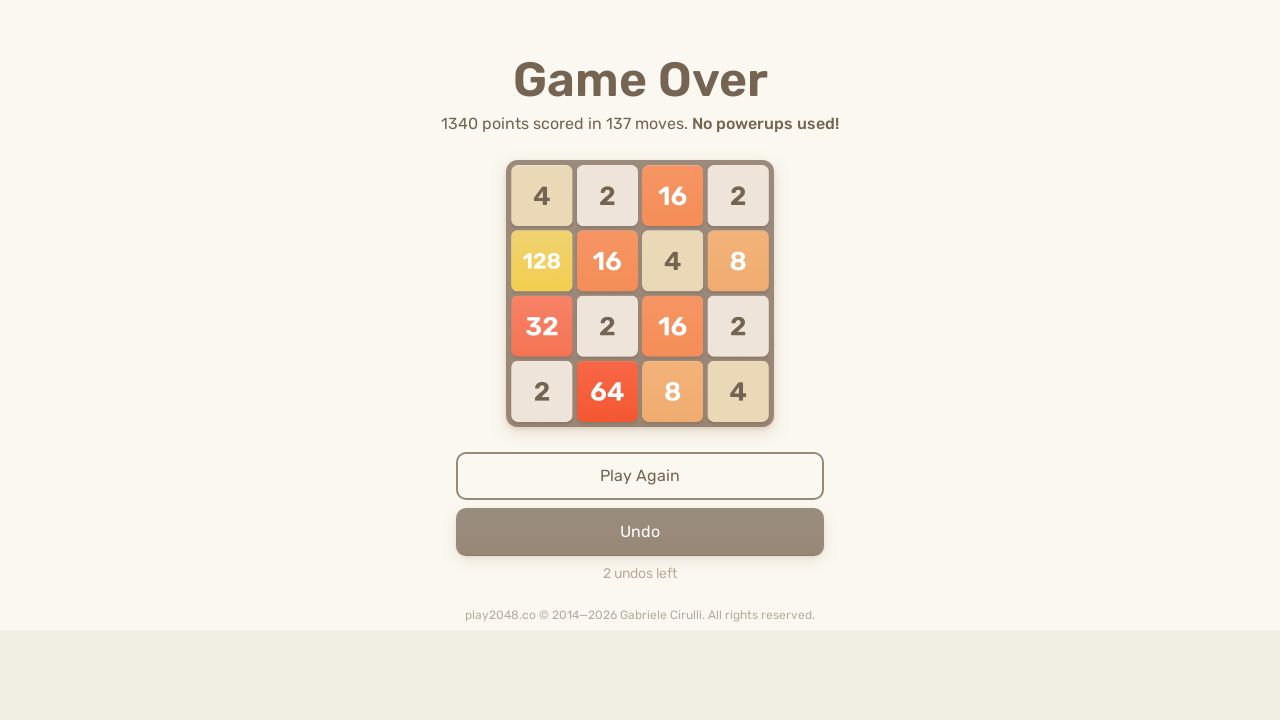

Pressed ArrowUp key on body
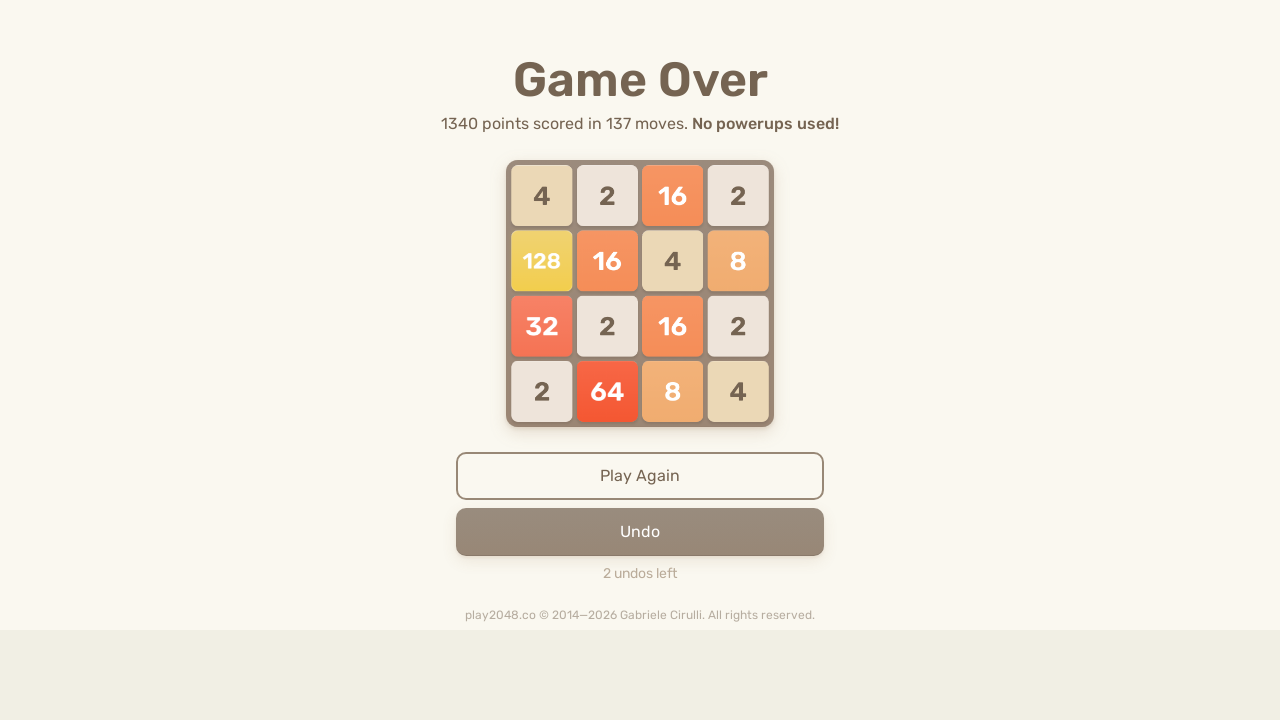

Pressed ArrowRight key on body
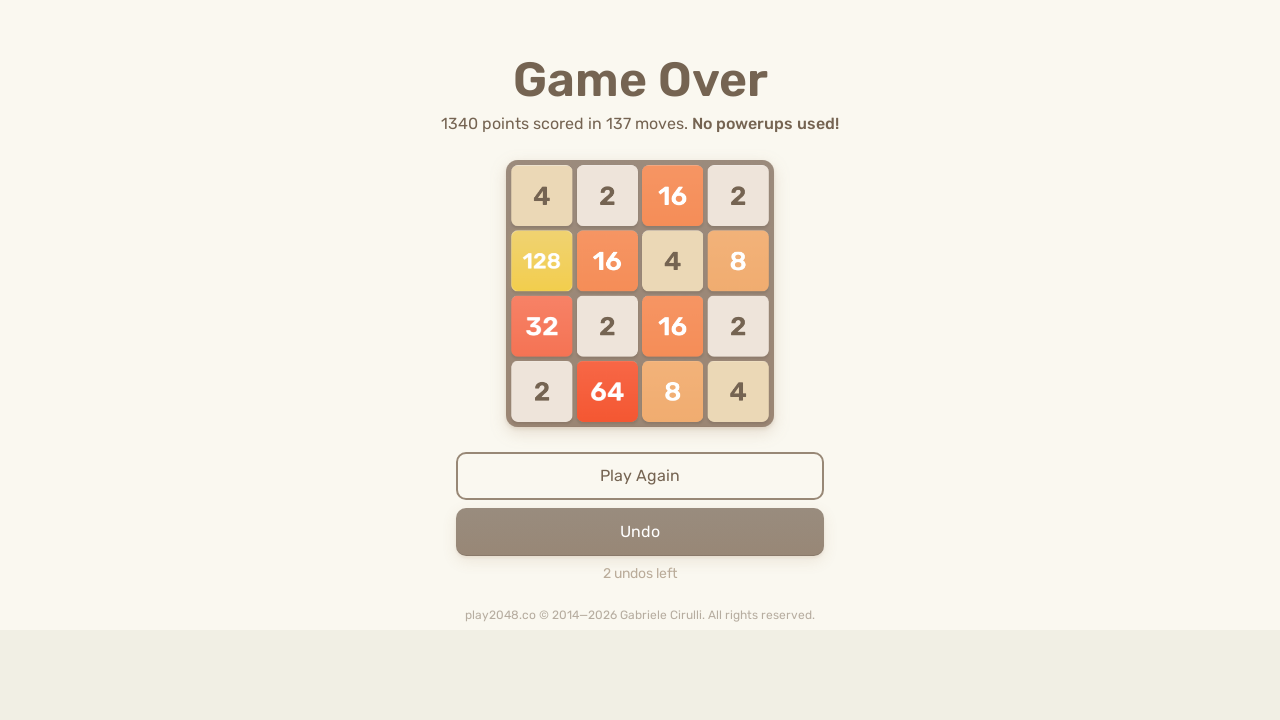

Pressed ArrowDown key on body
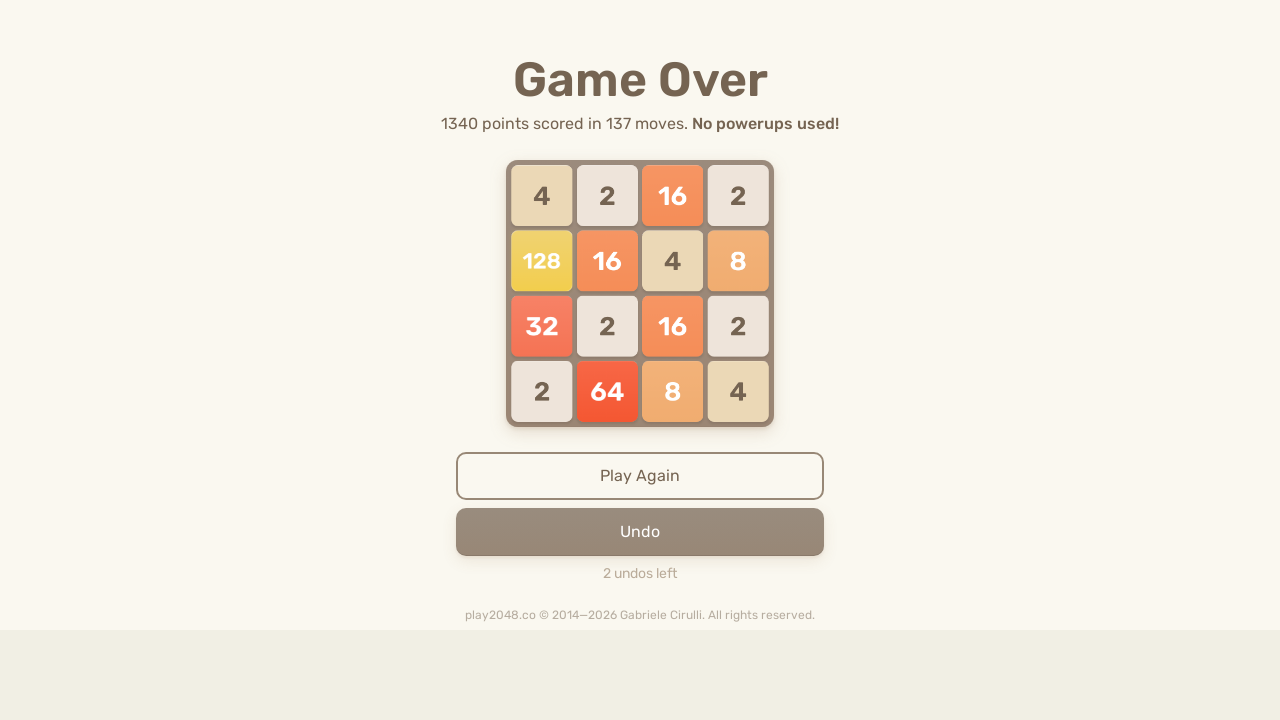

Pressed ArrowLeft key on body
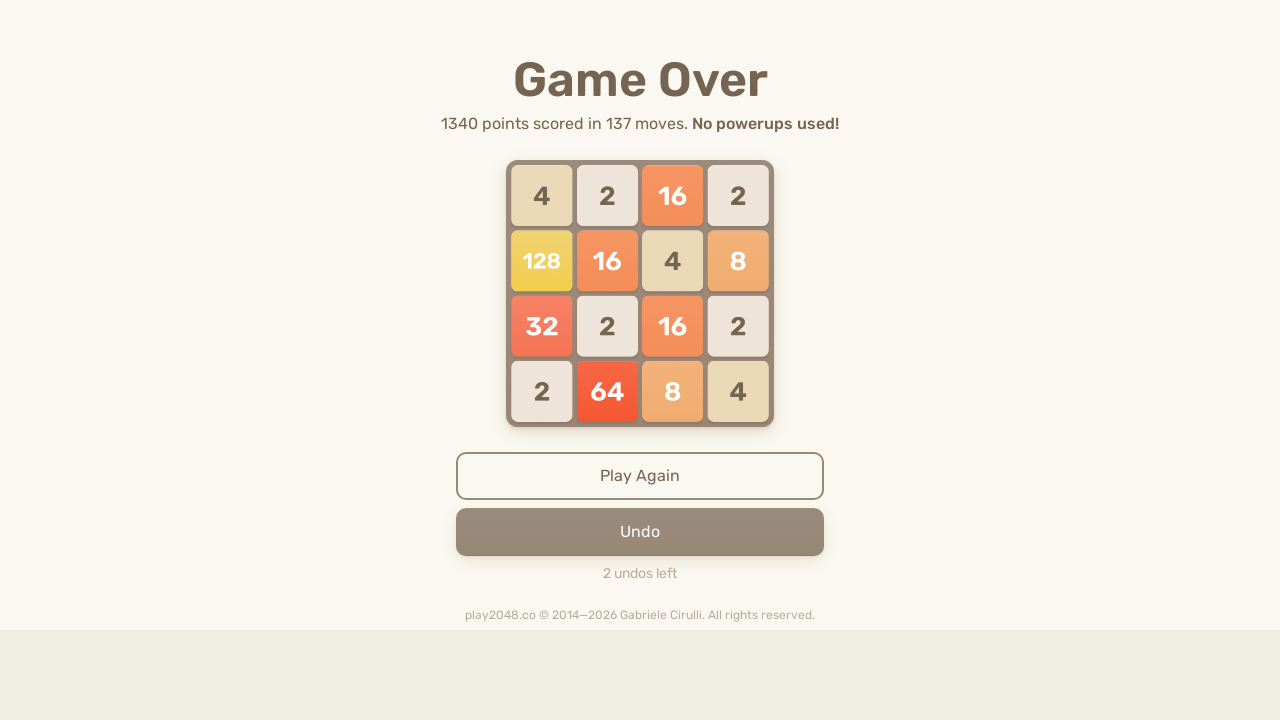

Waited 100ms for game to process moves
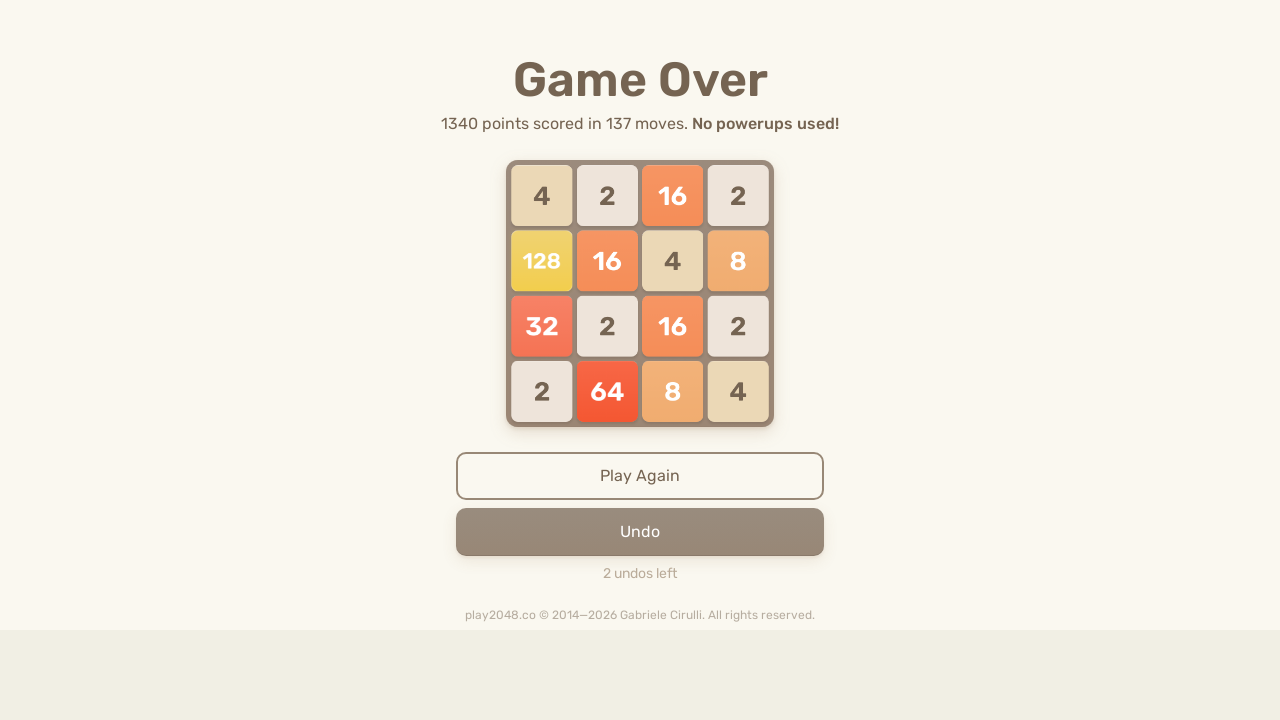

Checked for game over screen
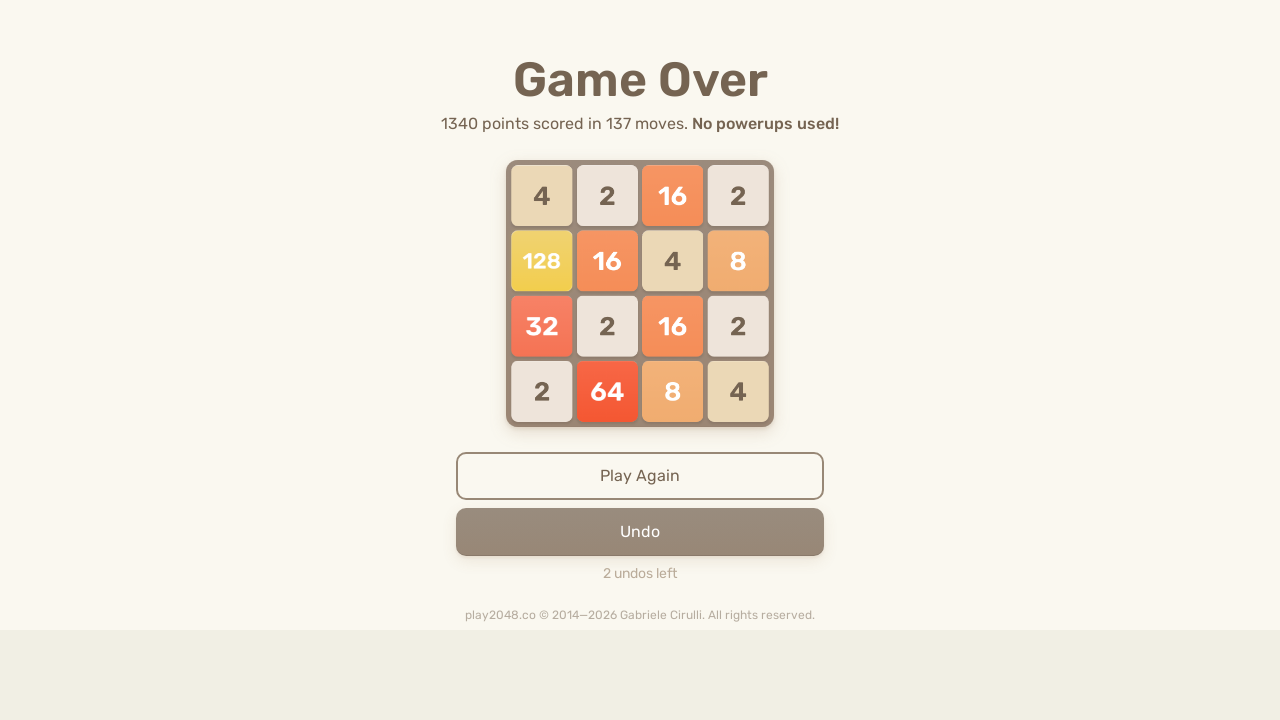

Pressed ArrowUp key on body
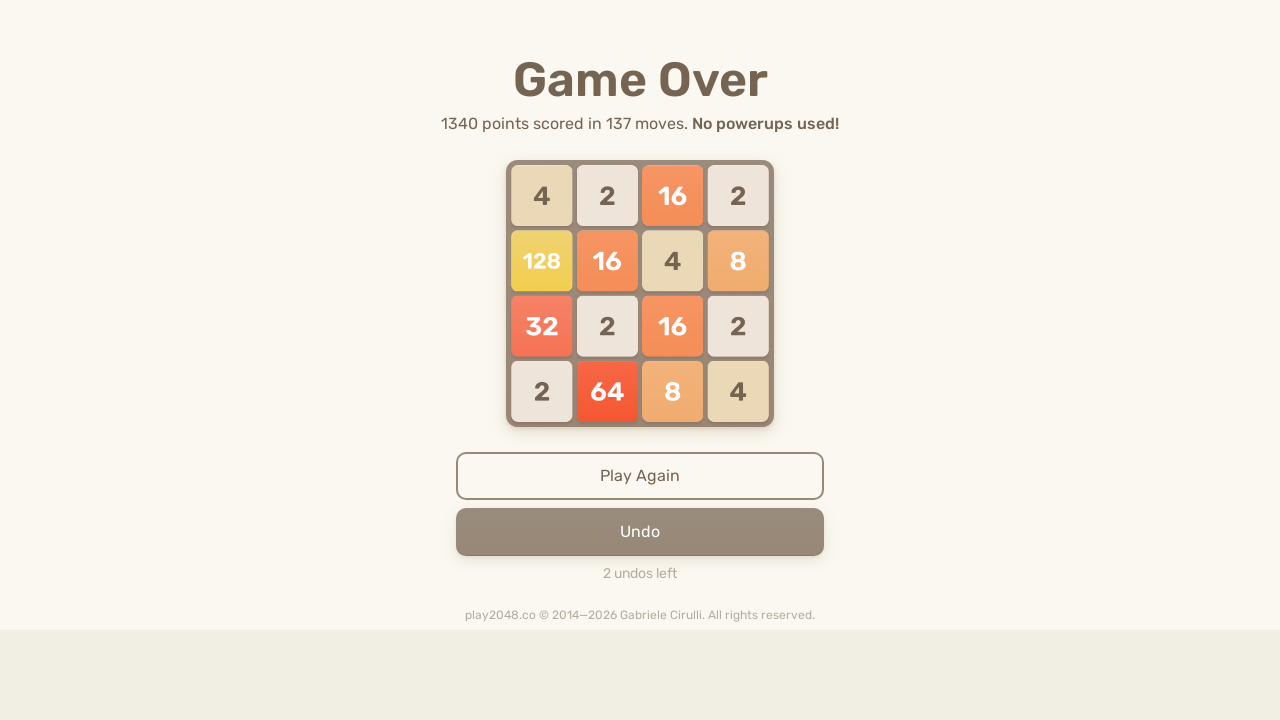

Pressed ArrowRight key on body
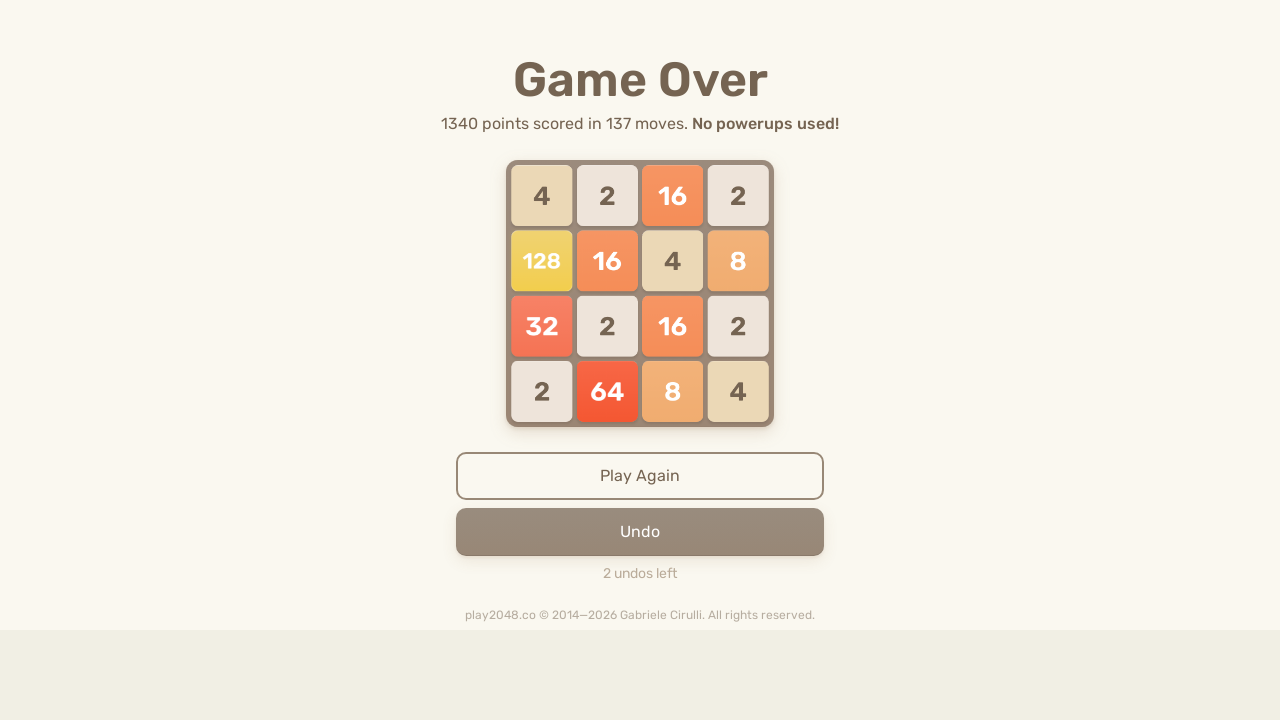

Pressed ArrowDown key on body
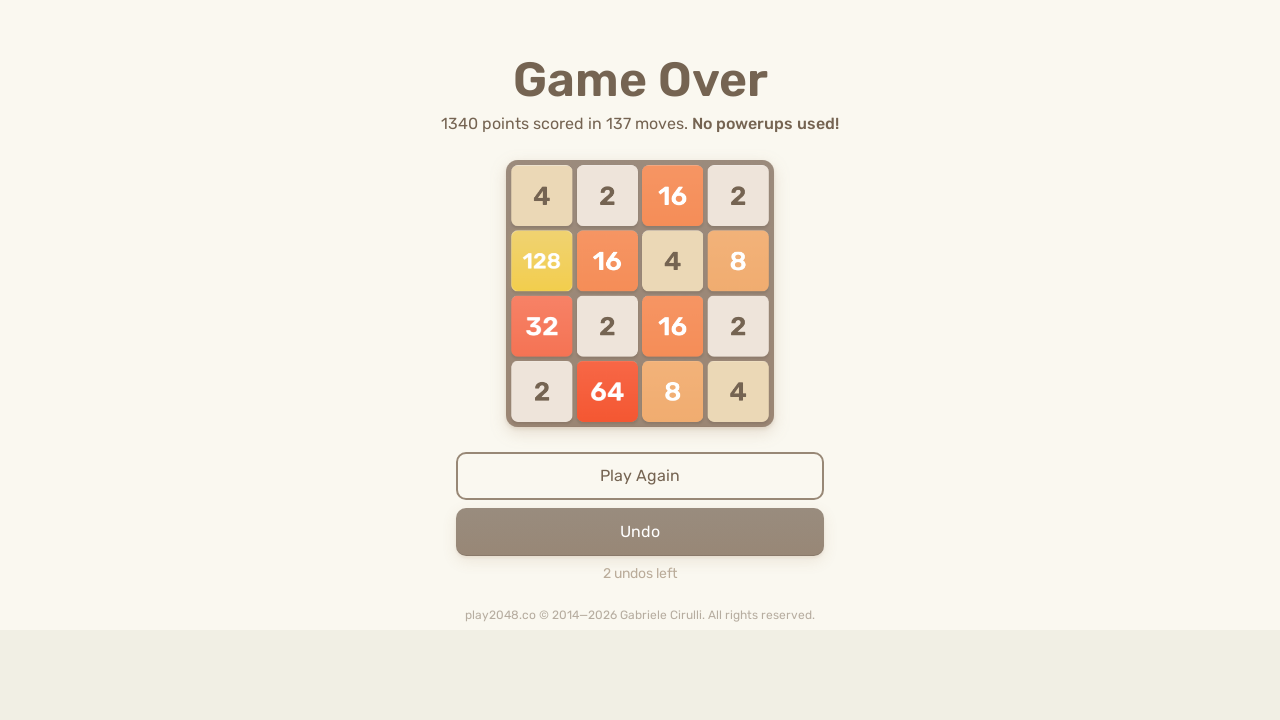

Pressed ArrowLeft key on body
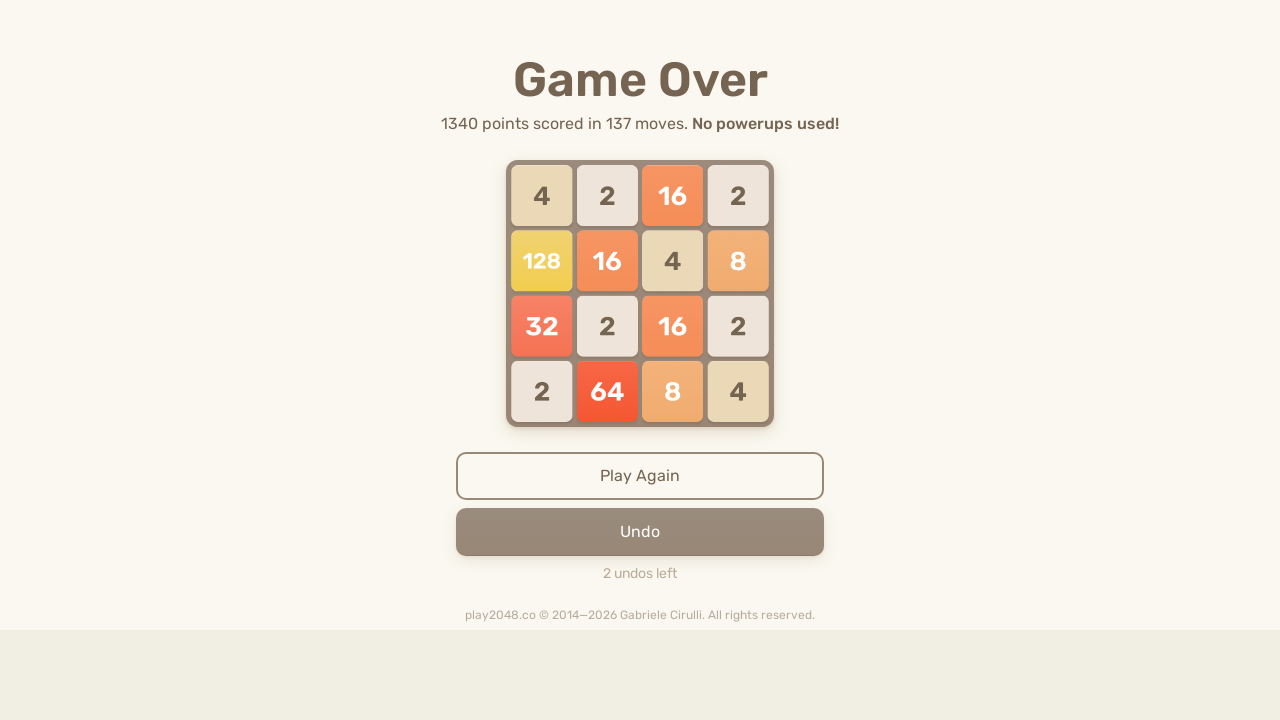

Waited 100ms for game to process moves
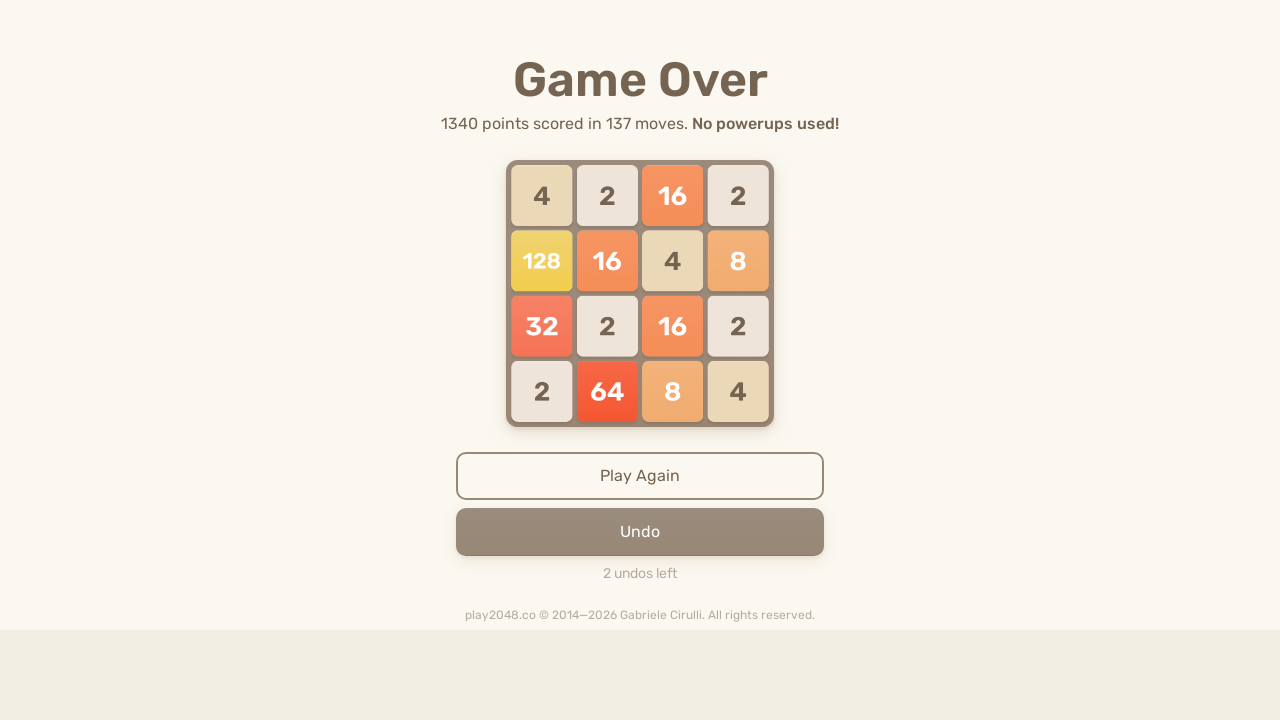

Checked for game over screen
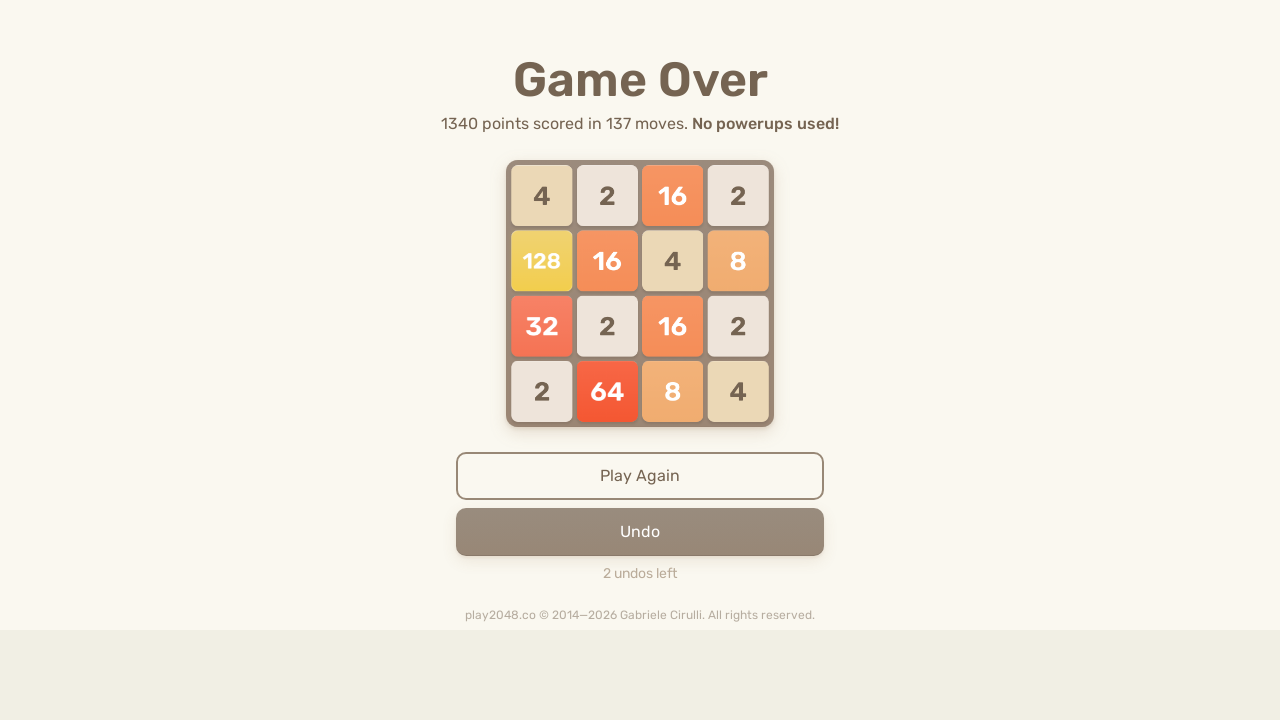

Pressed ArrowUp key on body
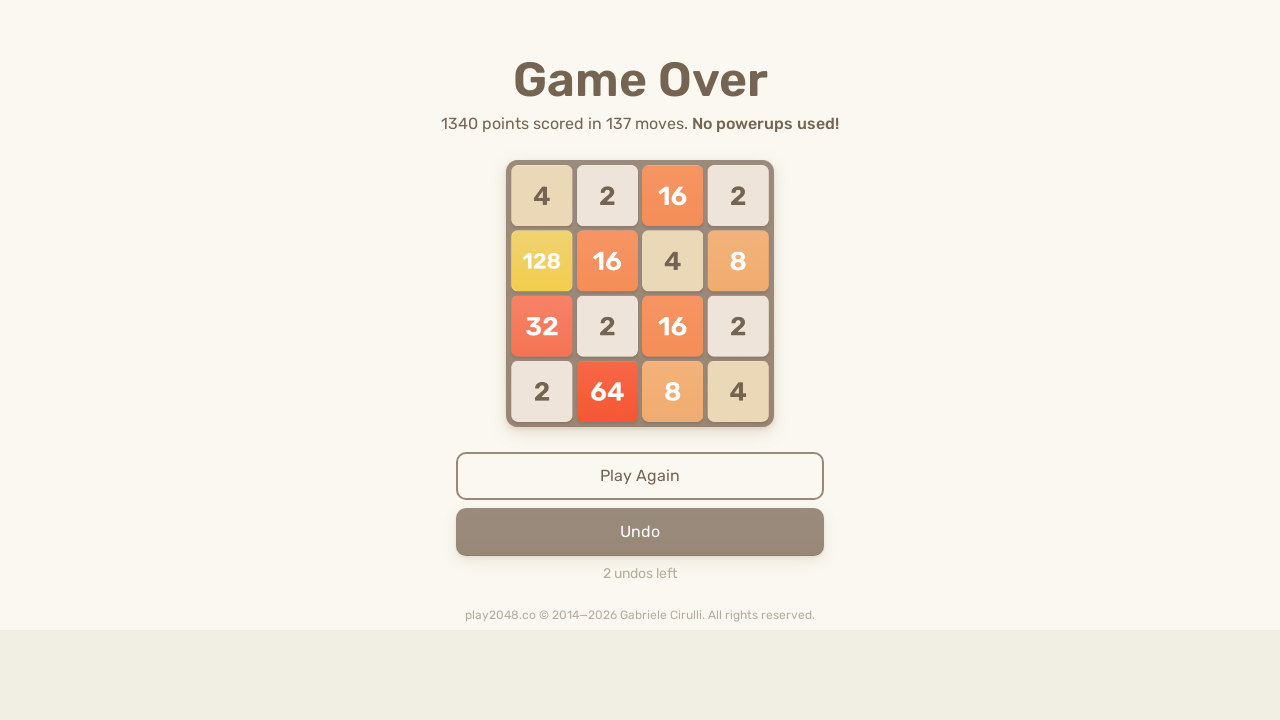

Pressed ArrowRight key on body
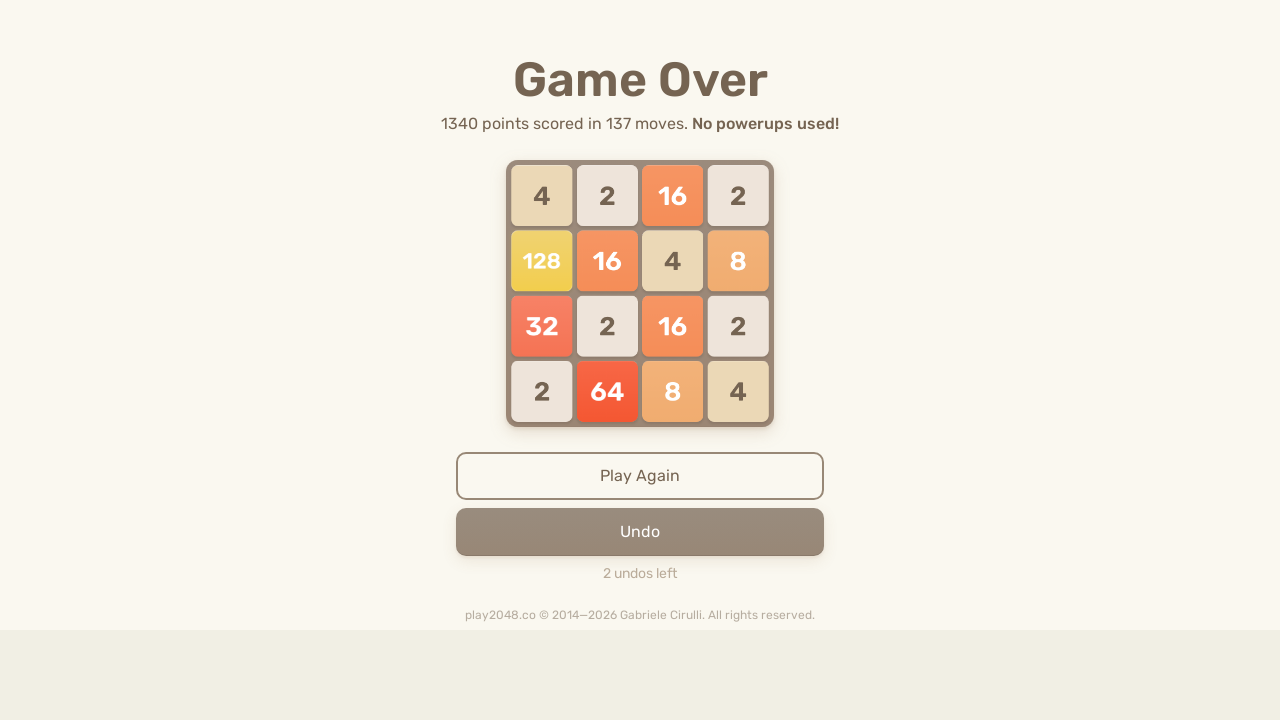

Pressed ArrowDown key on body
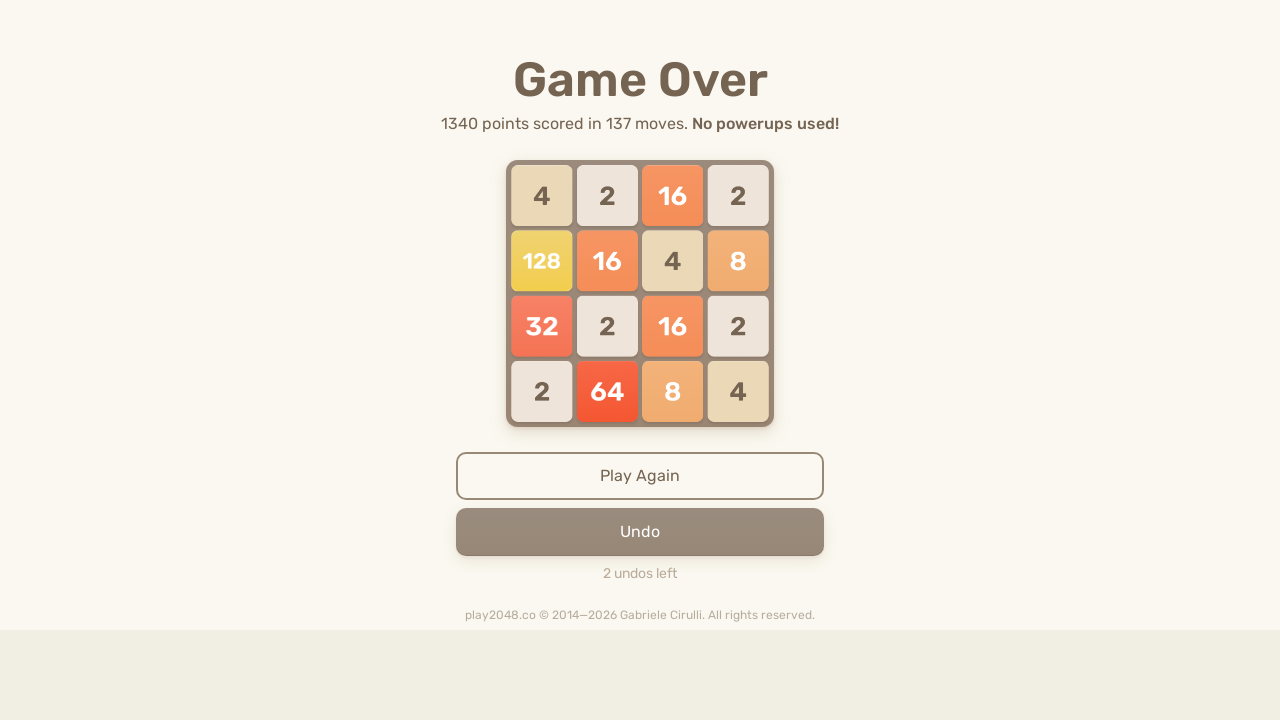

Pressed ArrowLeft key on body
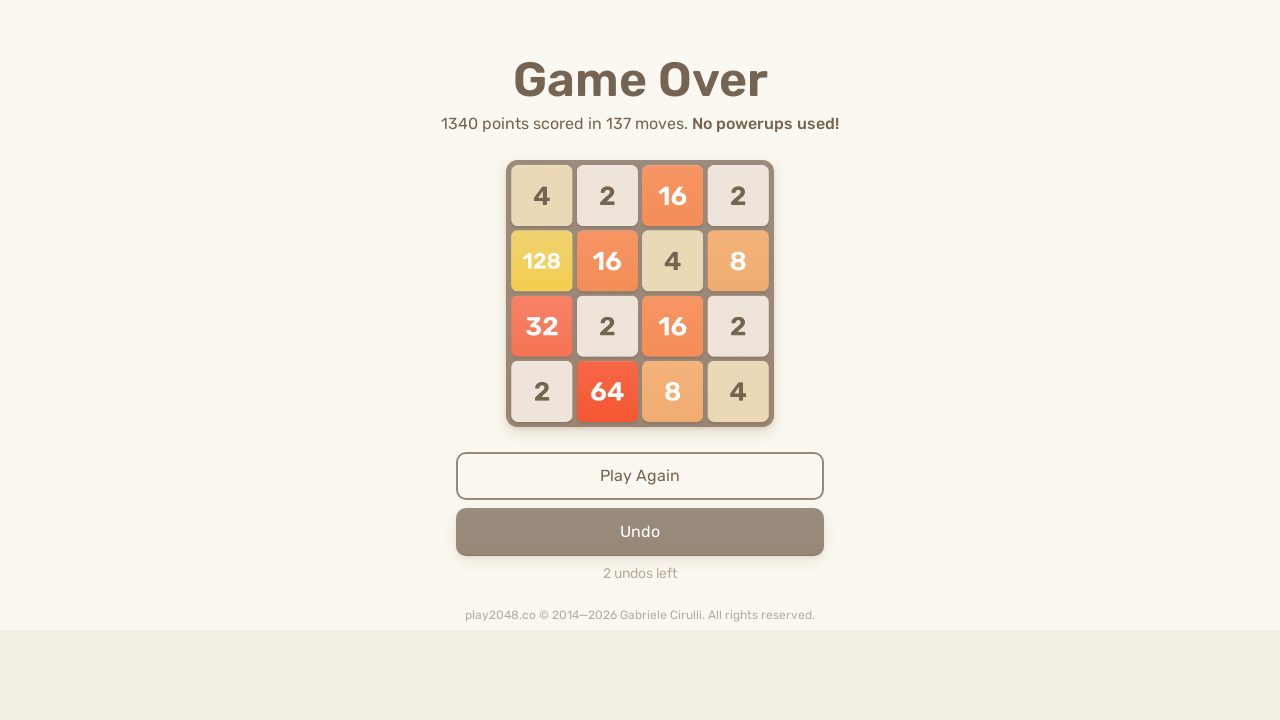

Waited 100ms for game to process moves
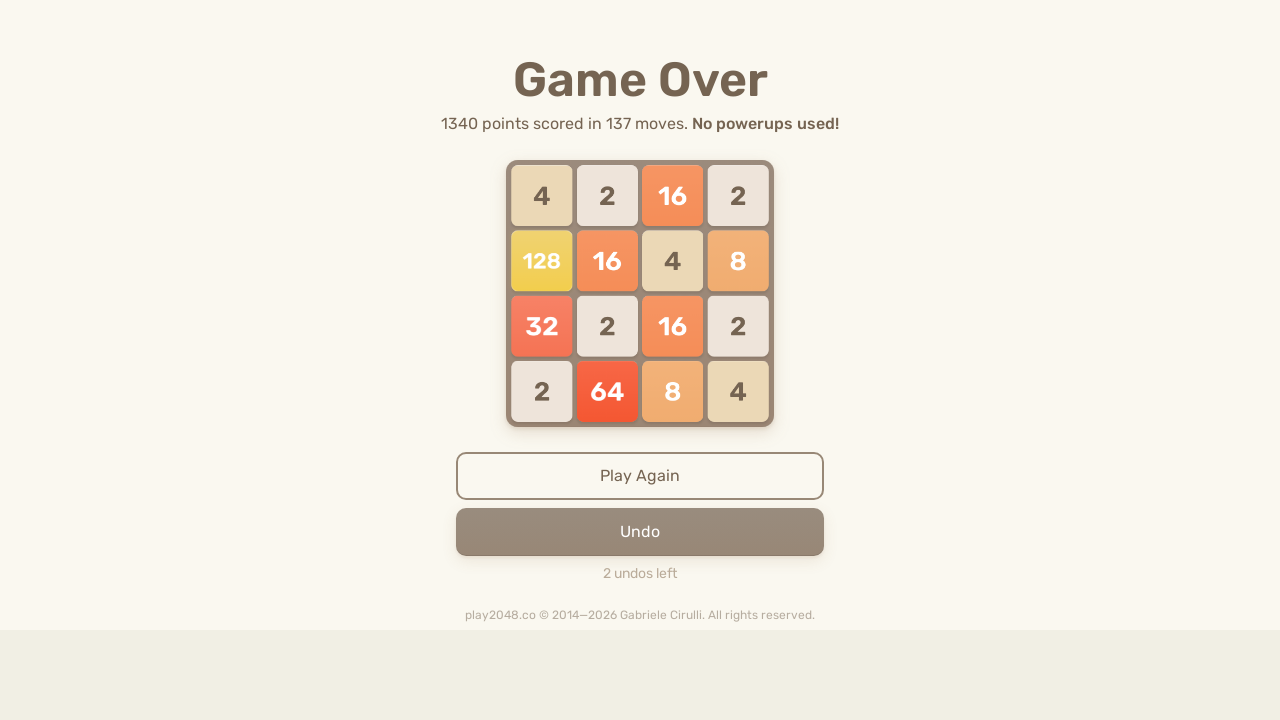

Checked for game over screen
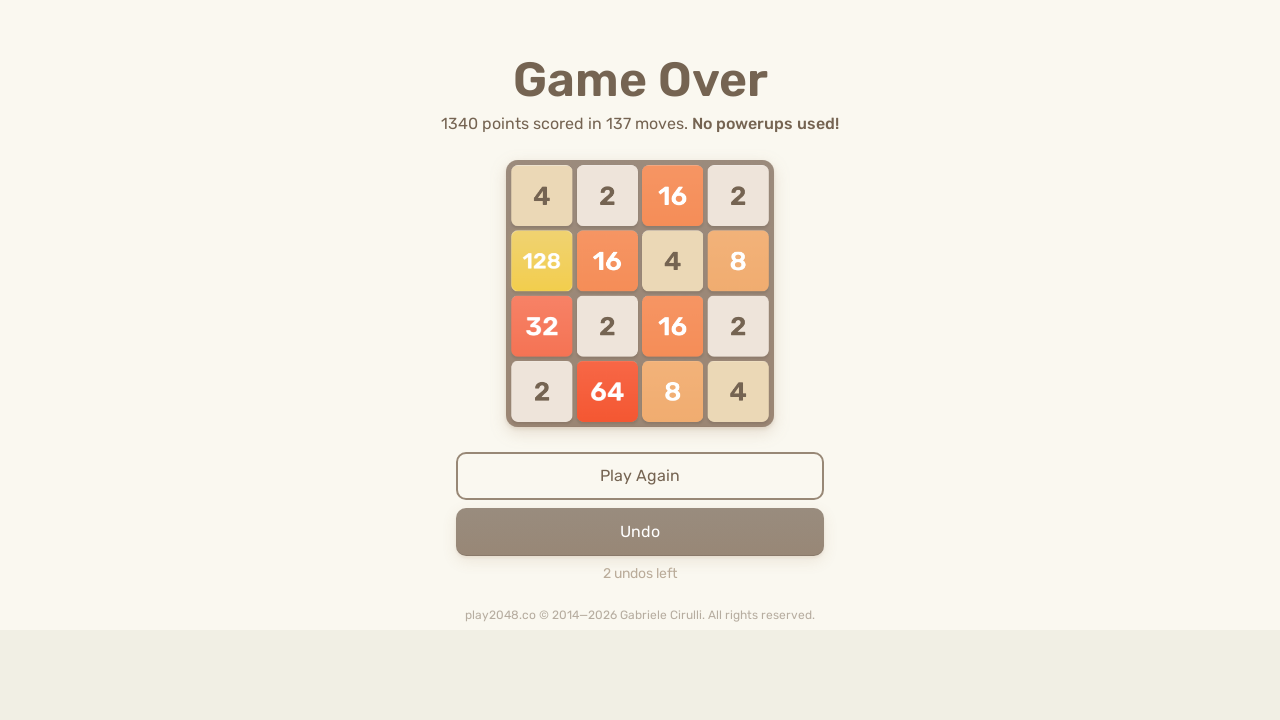

Pressed ArrowUp key on body
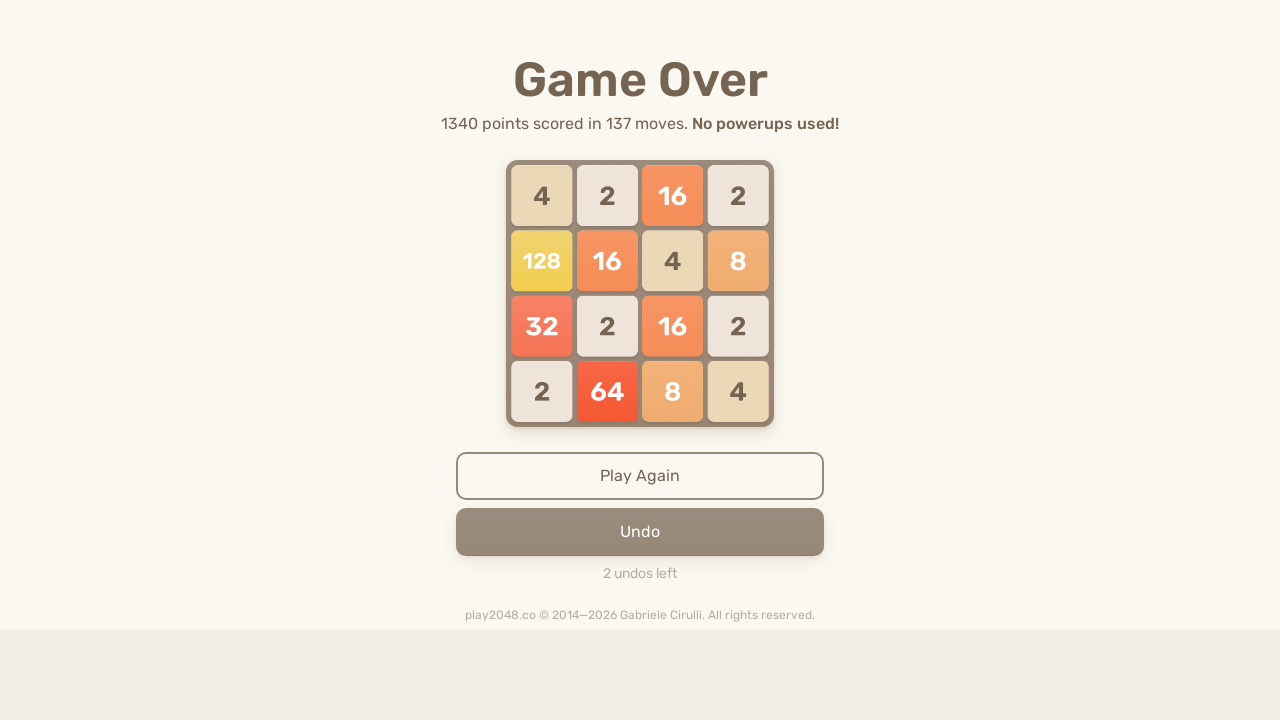

Pressed ArrowRight key on body
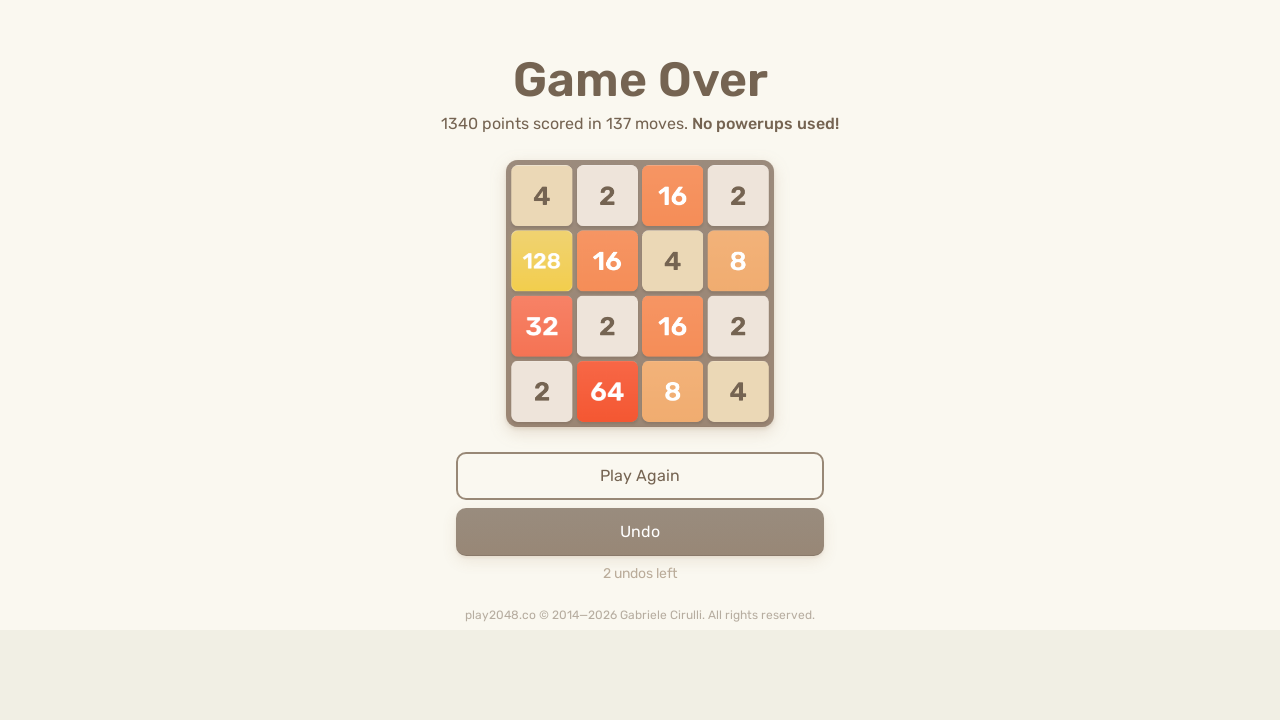

Pressed ArrowDown key on body
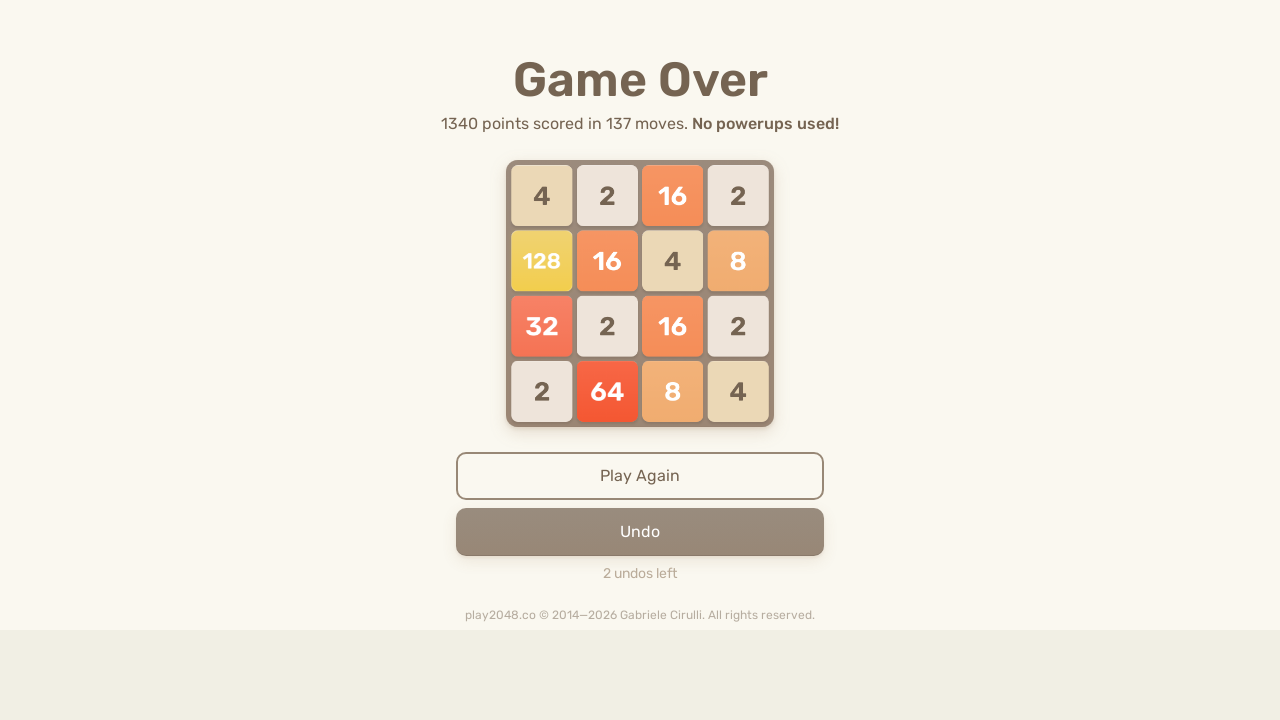

Pressed ArrowLeft key on body
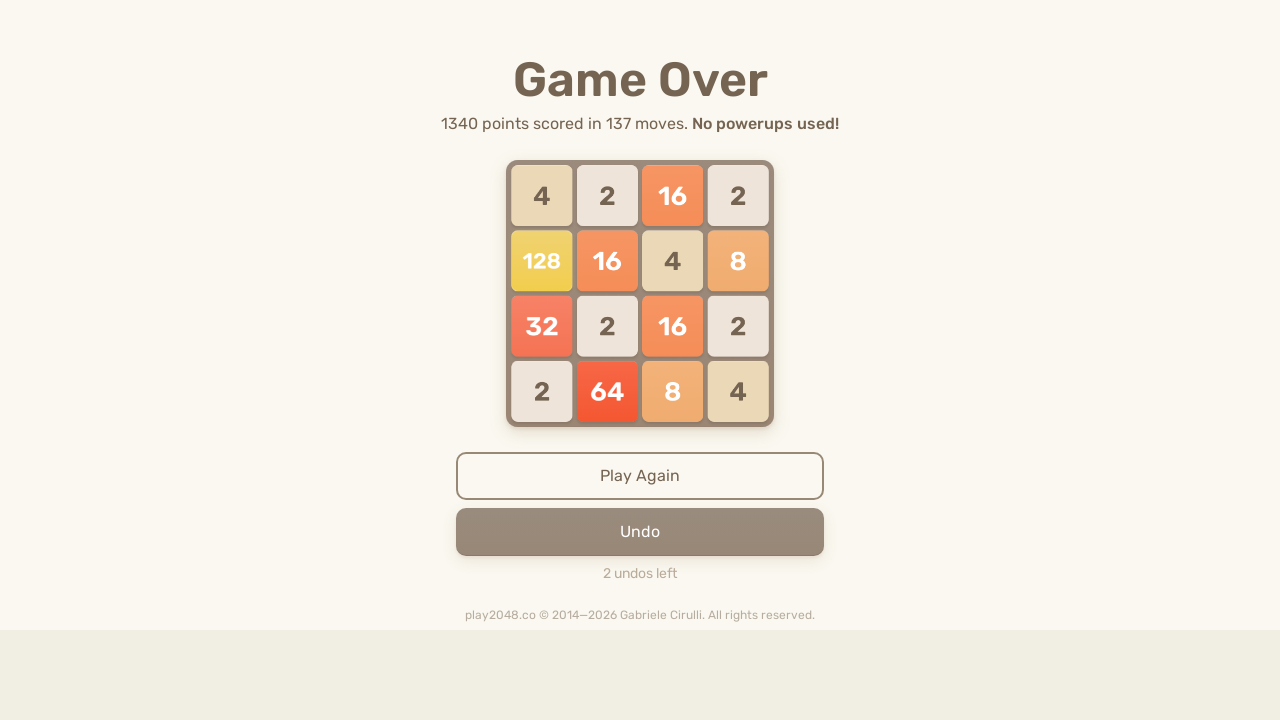

Waited 100ms for game to process moves
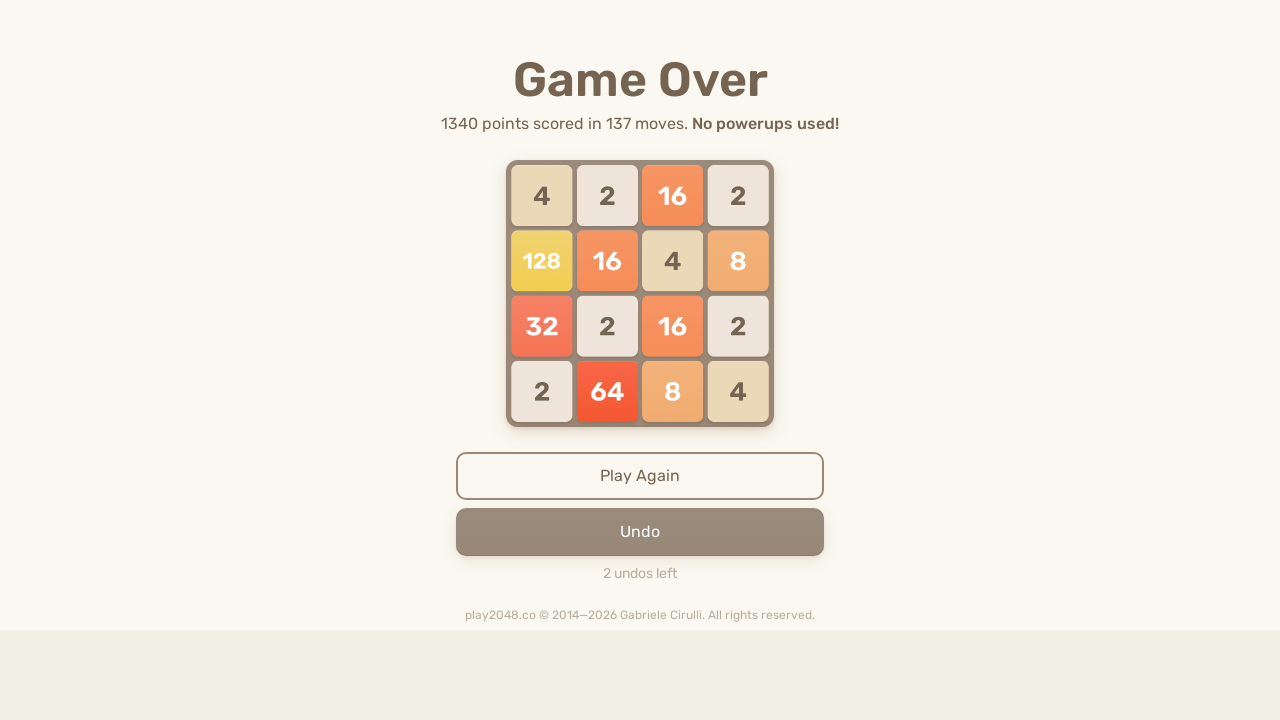

Checked for game over screen
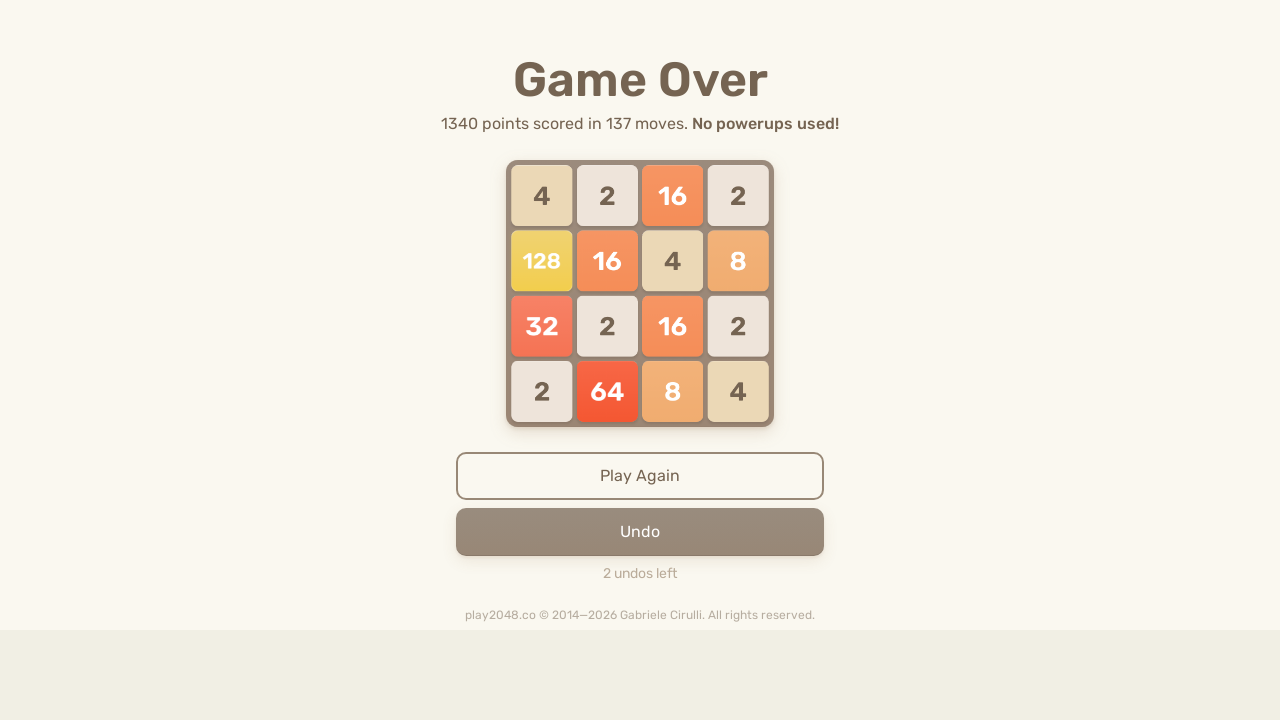

Pressed ArrowUp key on body
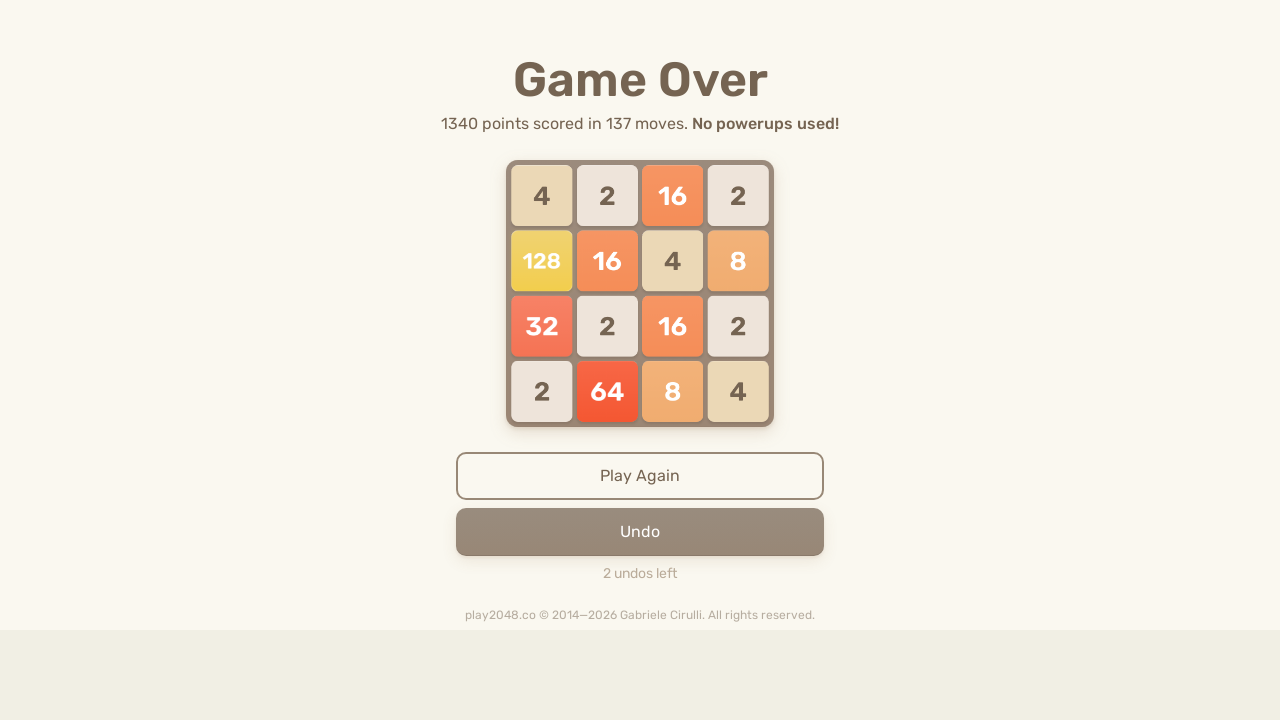

Pressed ArrowRight key on body
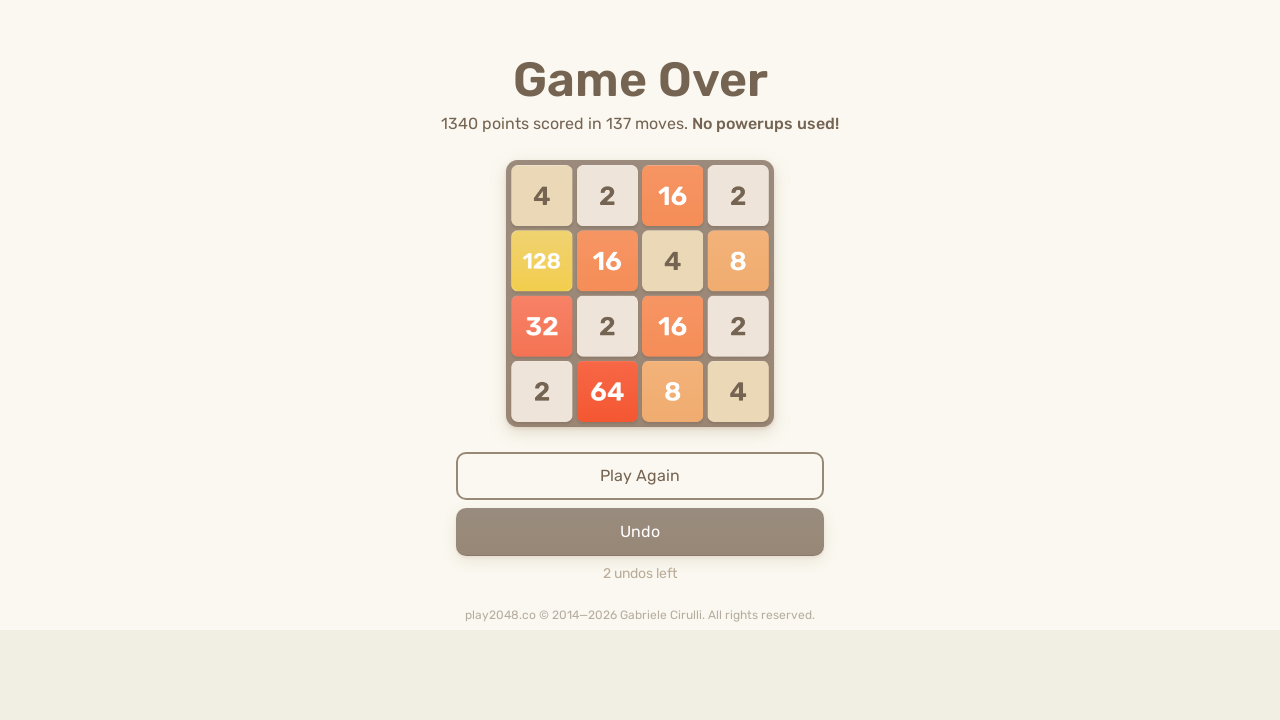

Pressed ArrowDown key on body
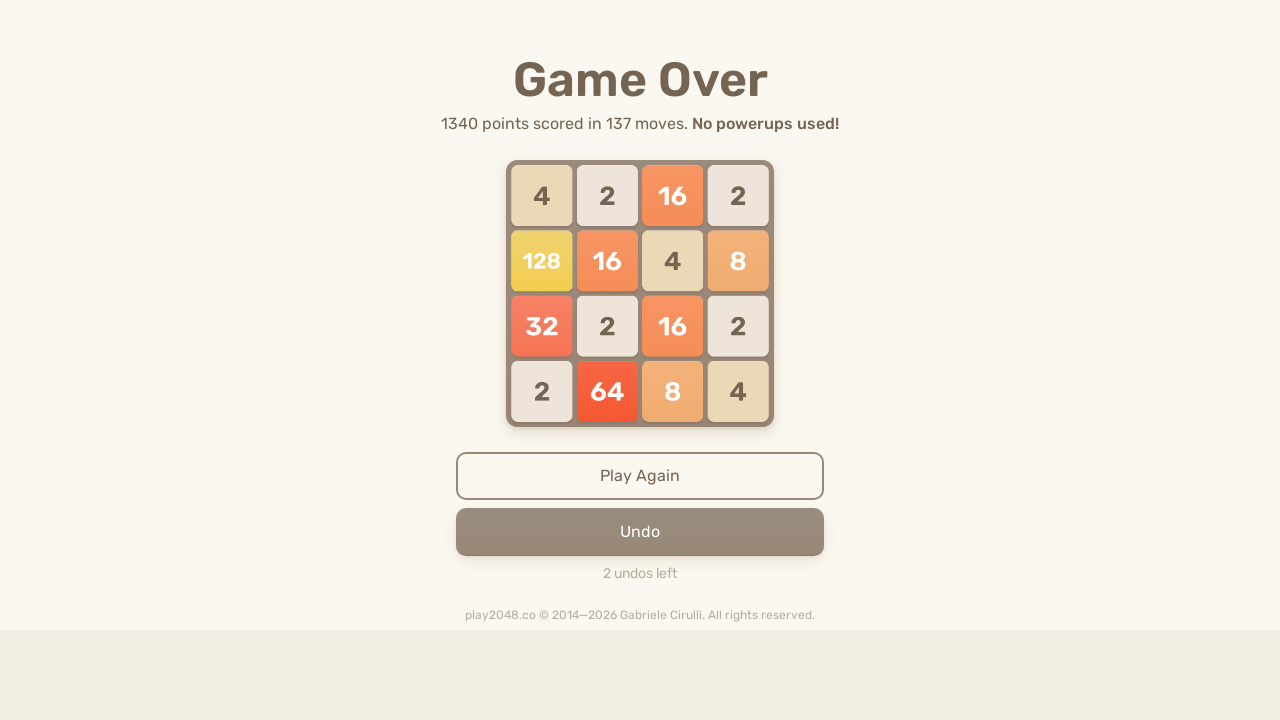

Pressed ArrowLeft key on body
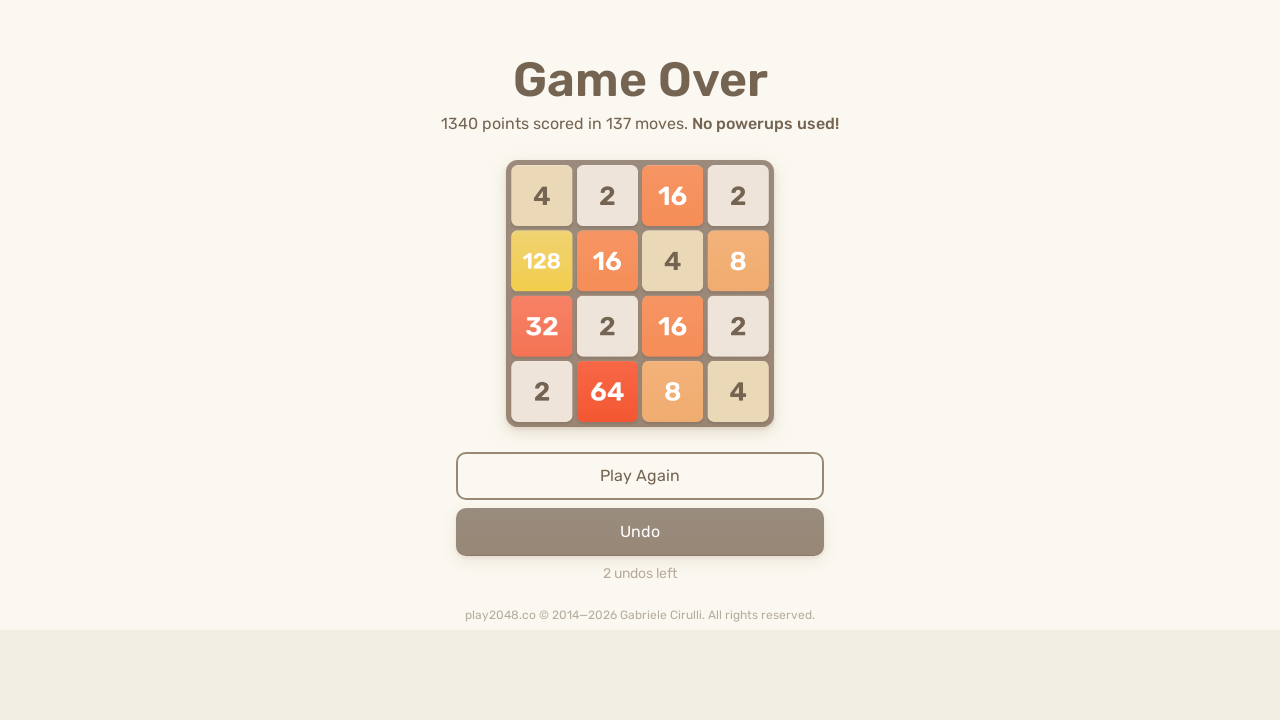

Waited 100ms for game to process moves
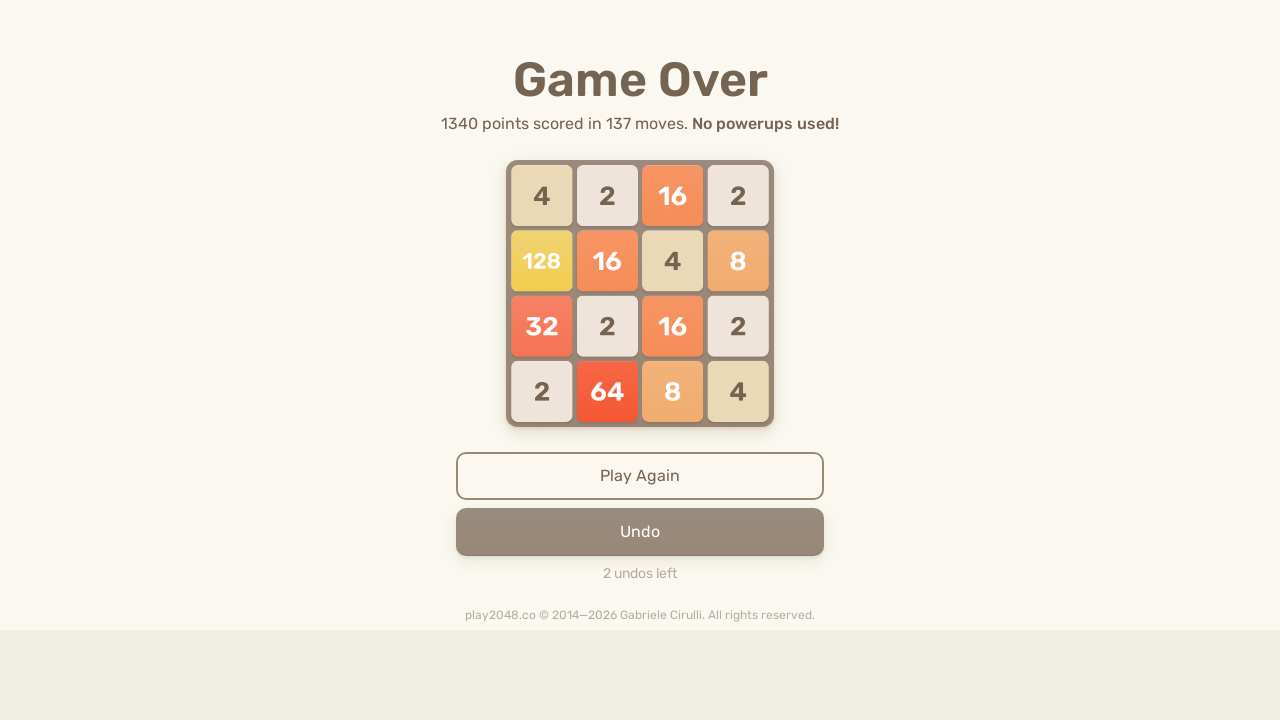

Checked for game over screen
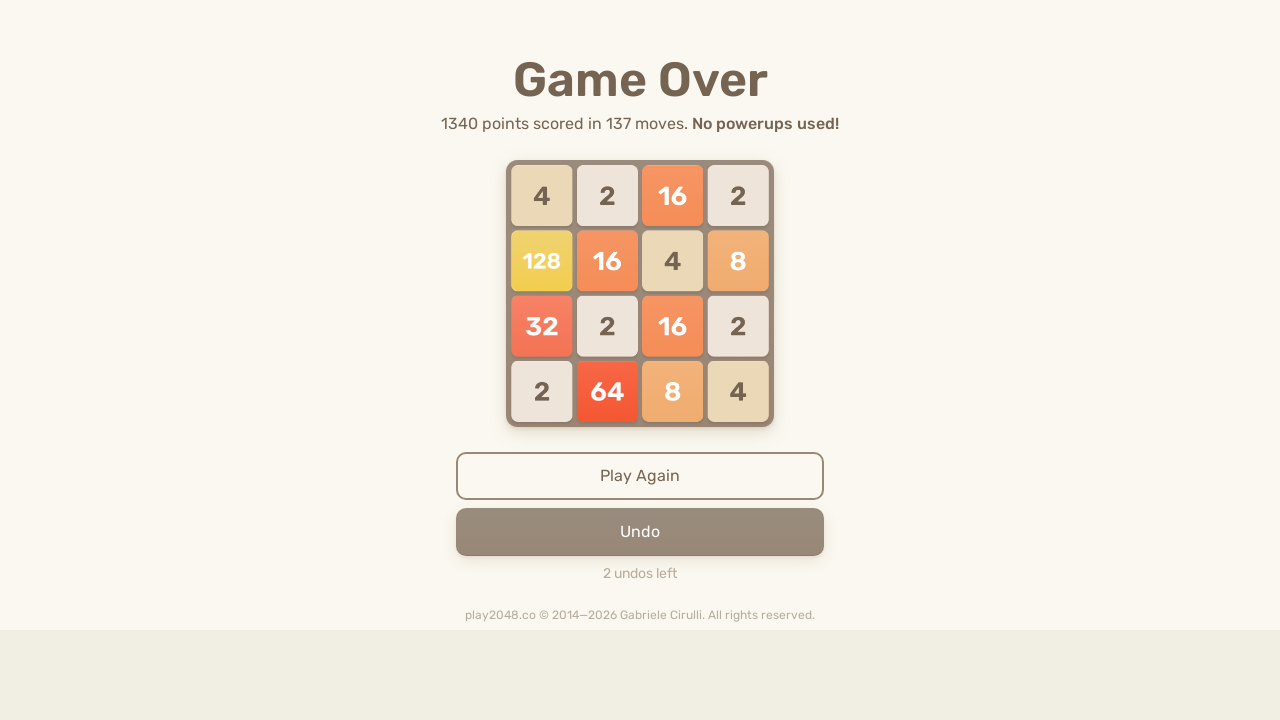

Pressed ArrowUp key on body
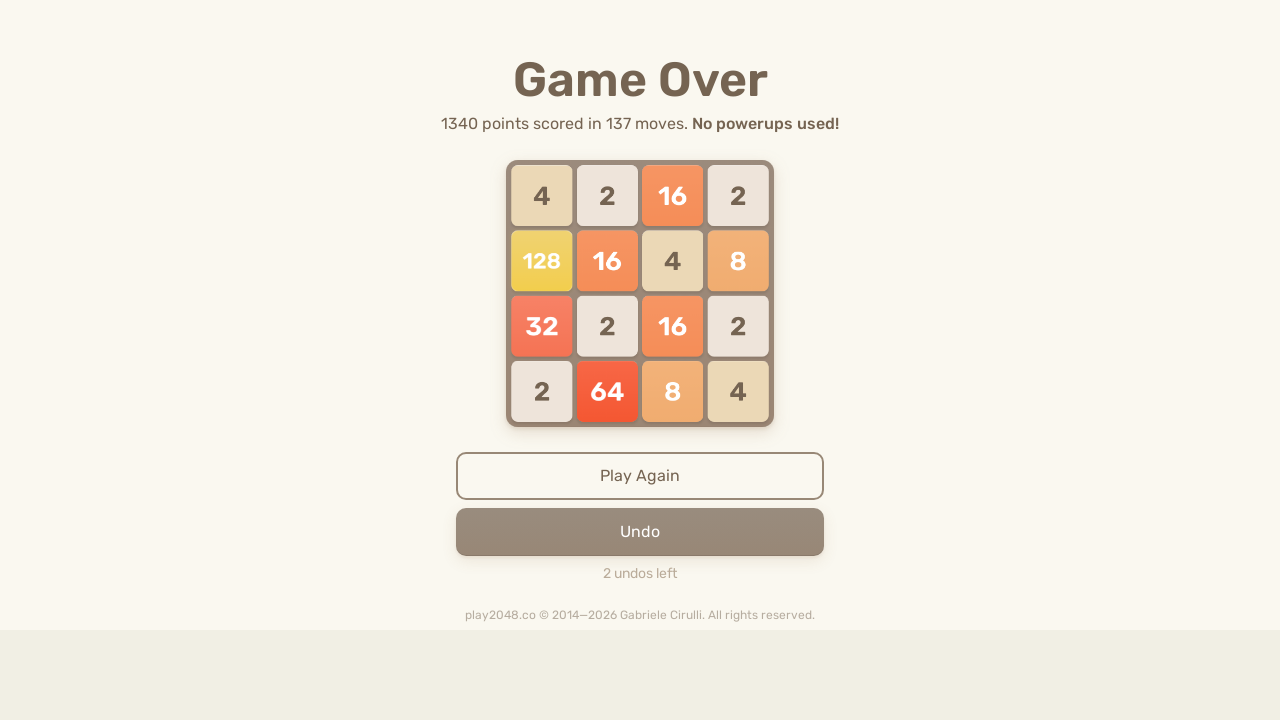

Pressed ArrowRight key on body
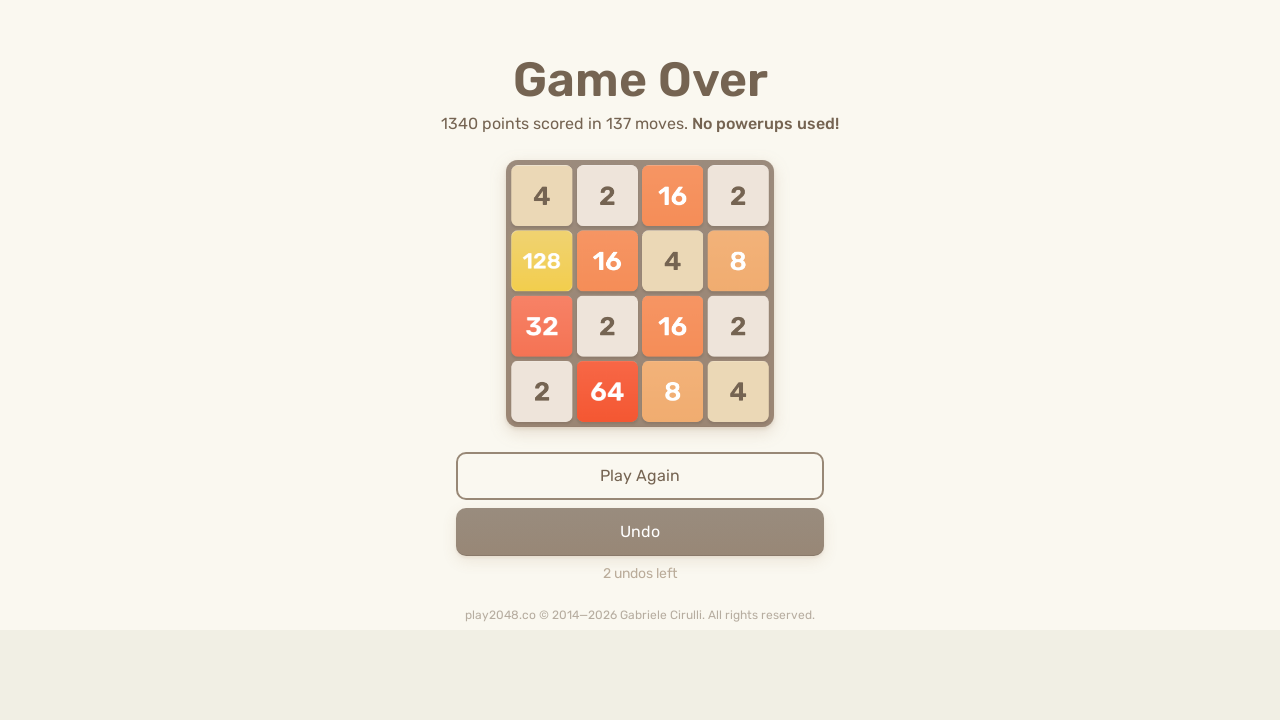

Pressed ArrowDown key on body
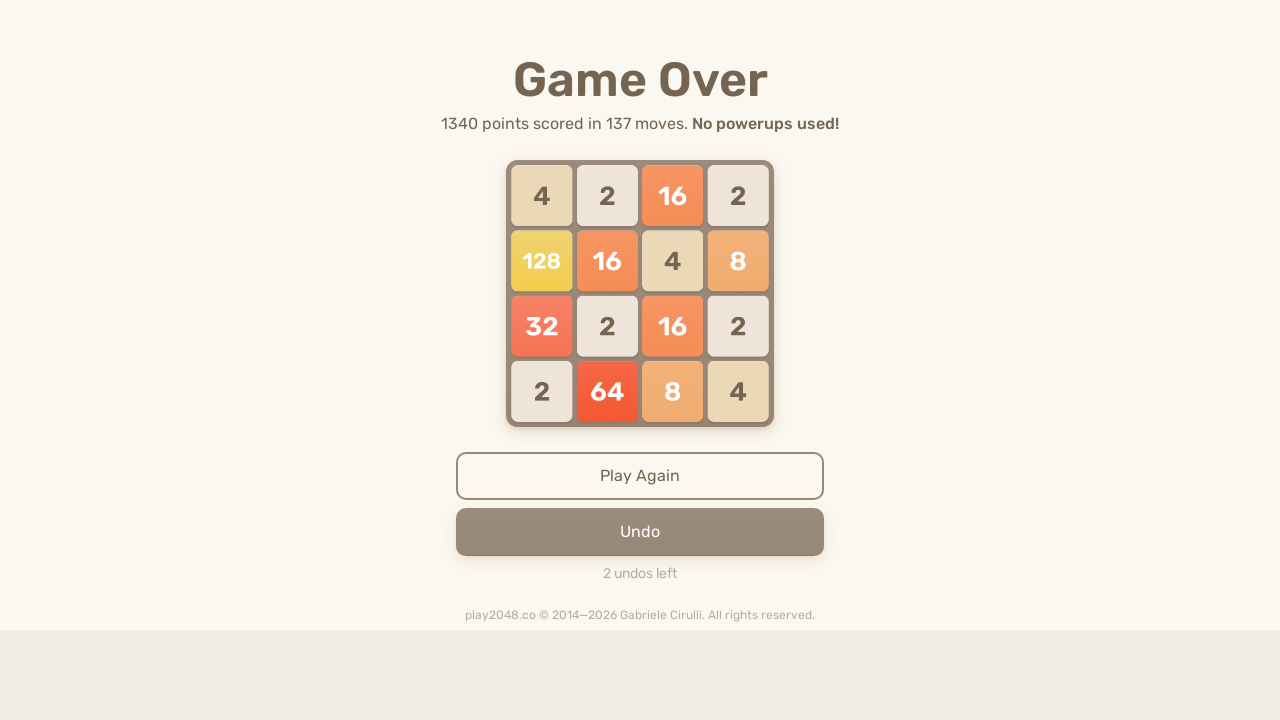

Pressed ArrowLeft key on body
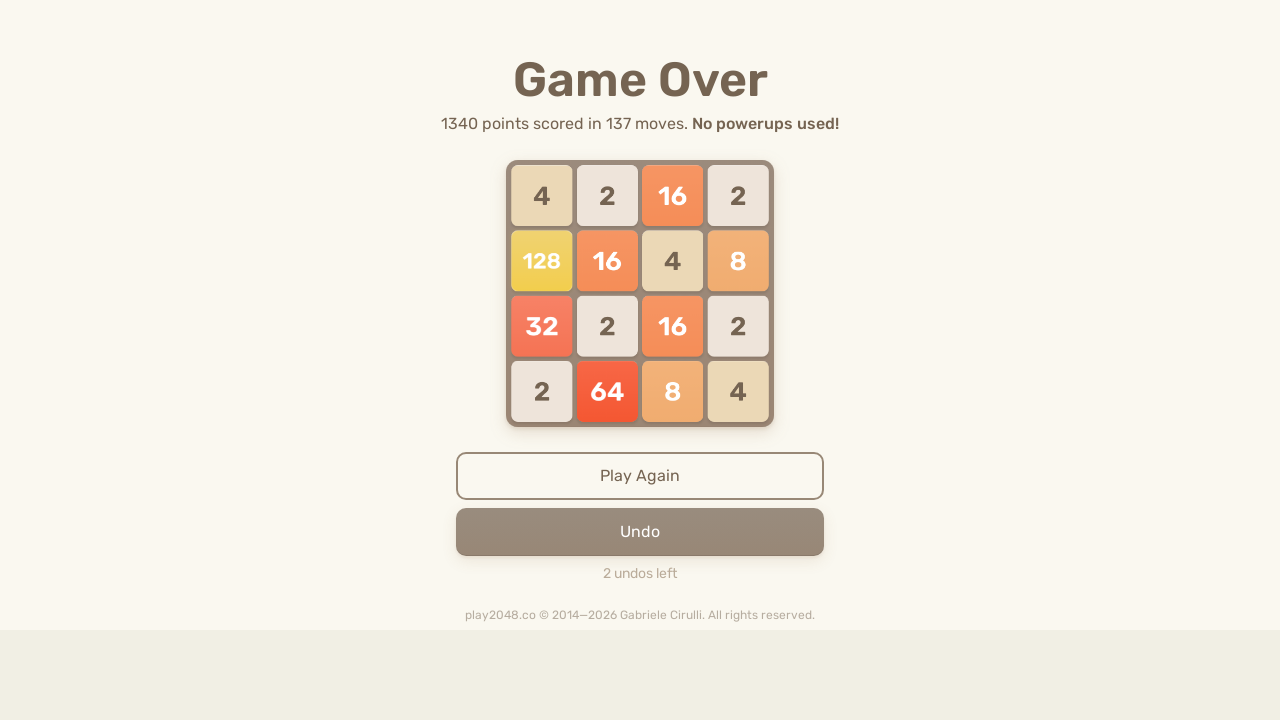

Waited 100ms for game to process moves
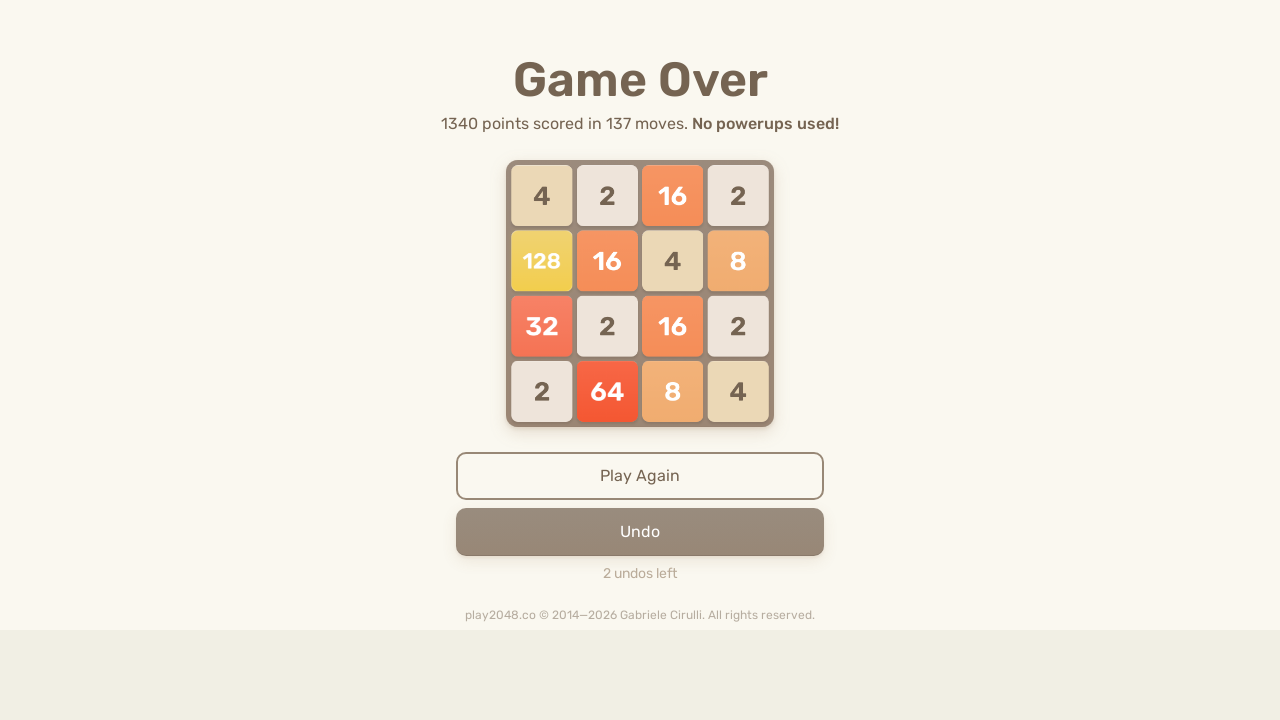

Checked for game over screen
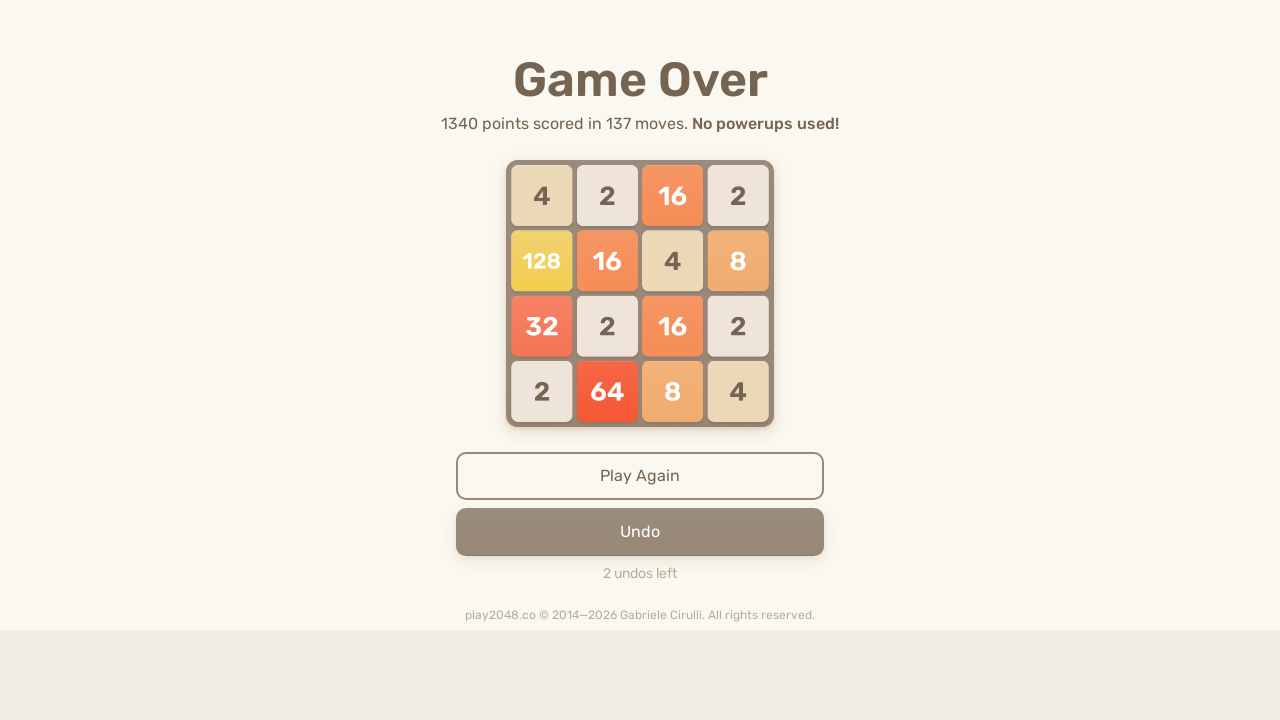

Pressed ArrowUp key on body
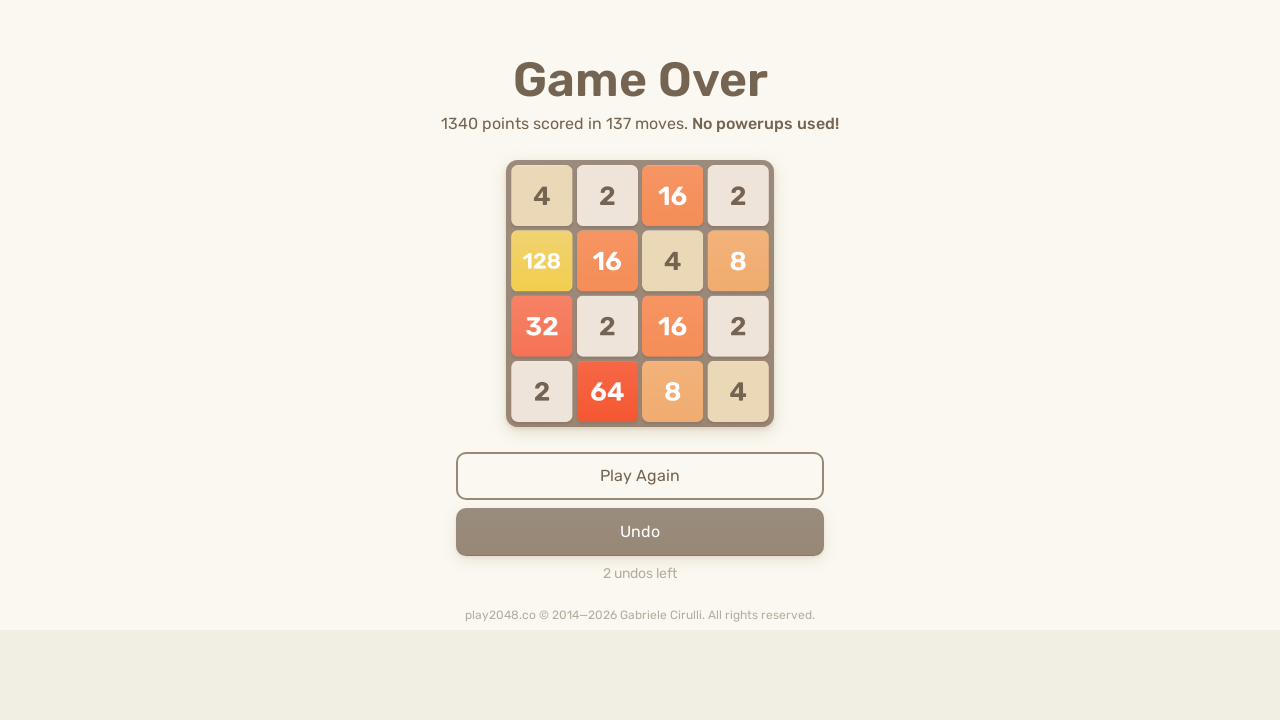

Pressed ArrowRight key on body
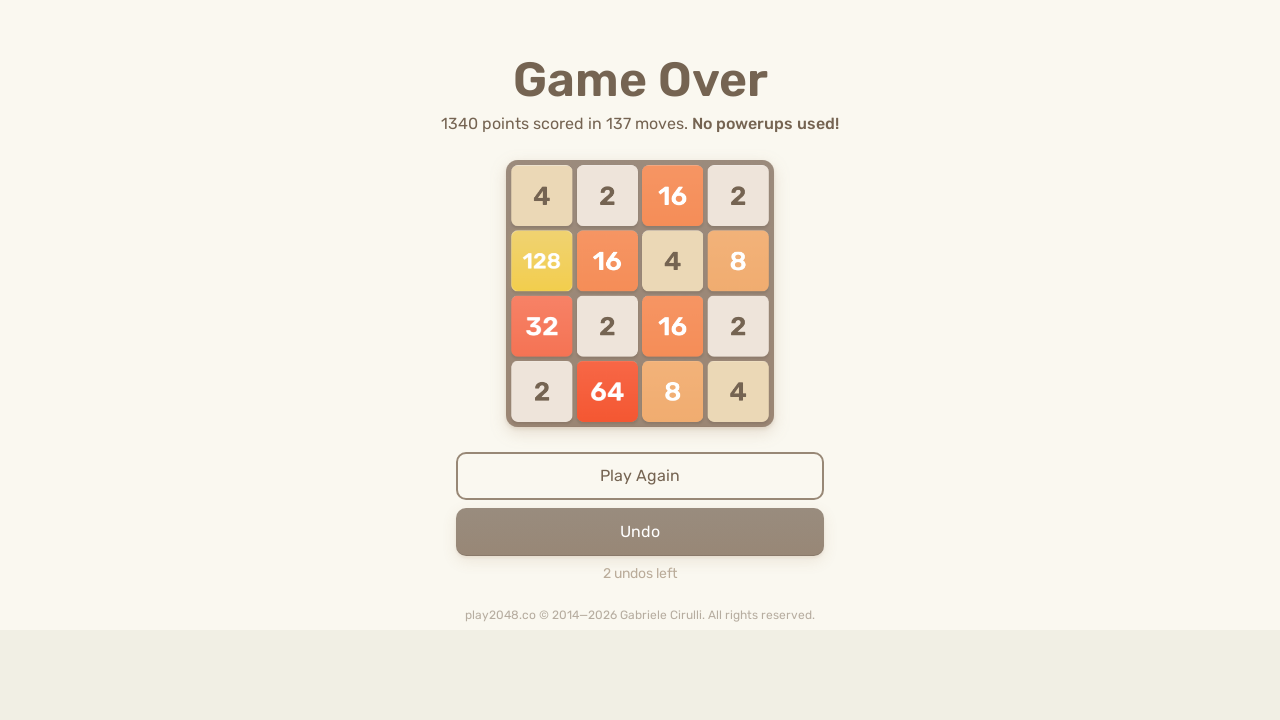

Pressed ArrowDown key on body
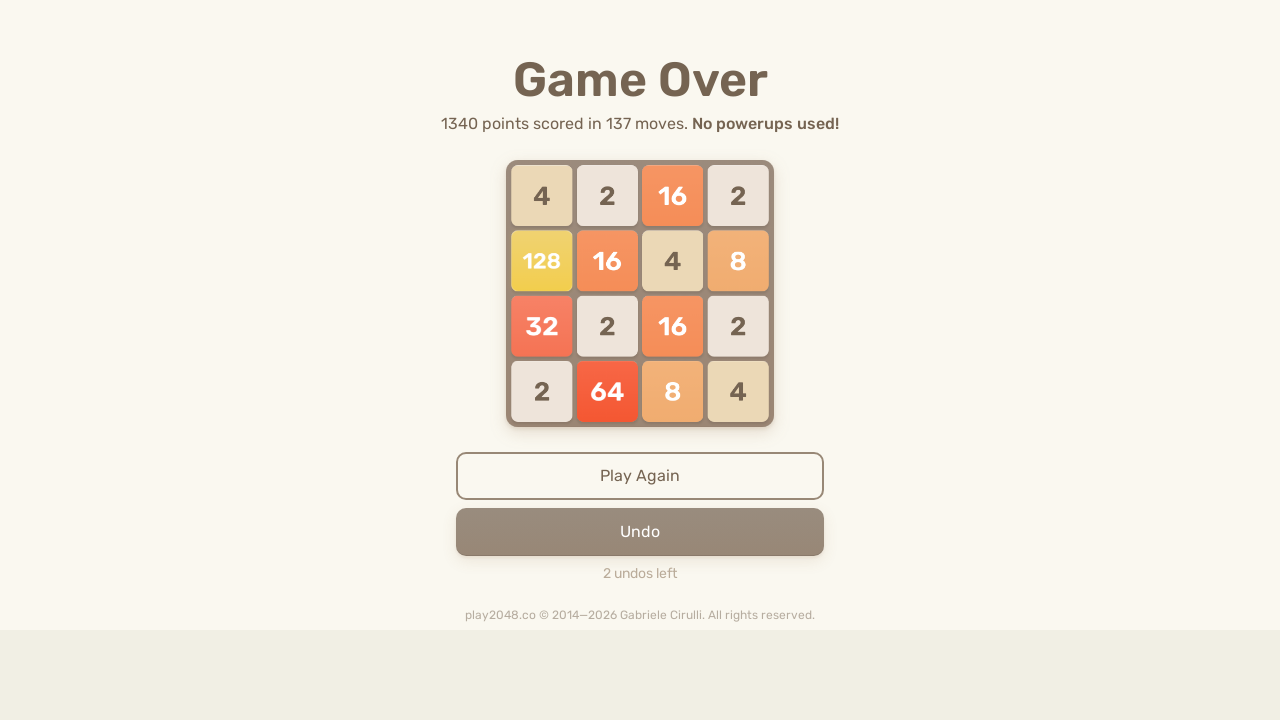

Pressed ArrowLeft key on body
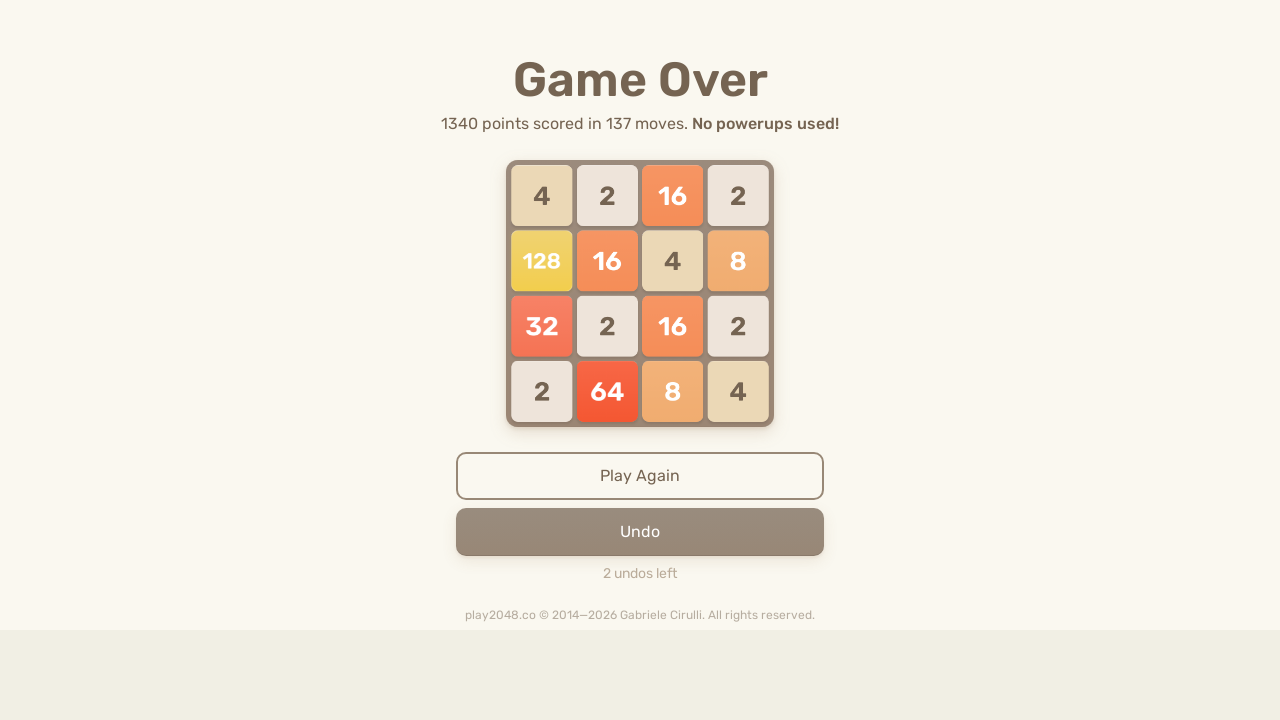

Waited 100ms for game to process moves
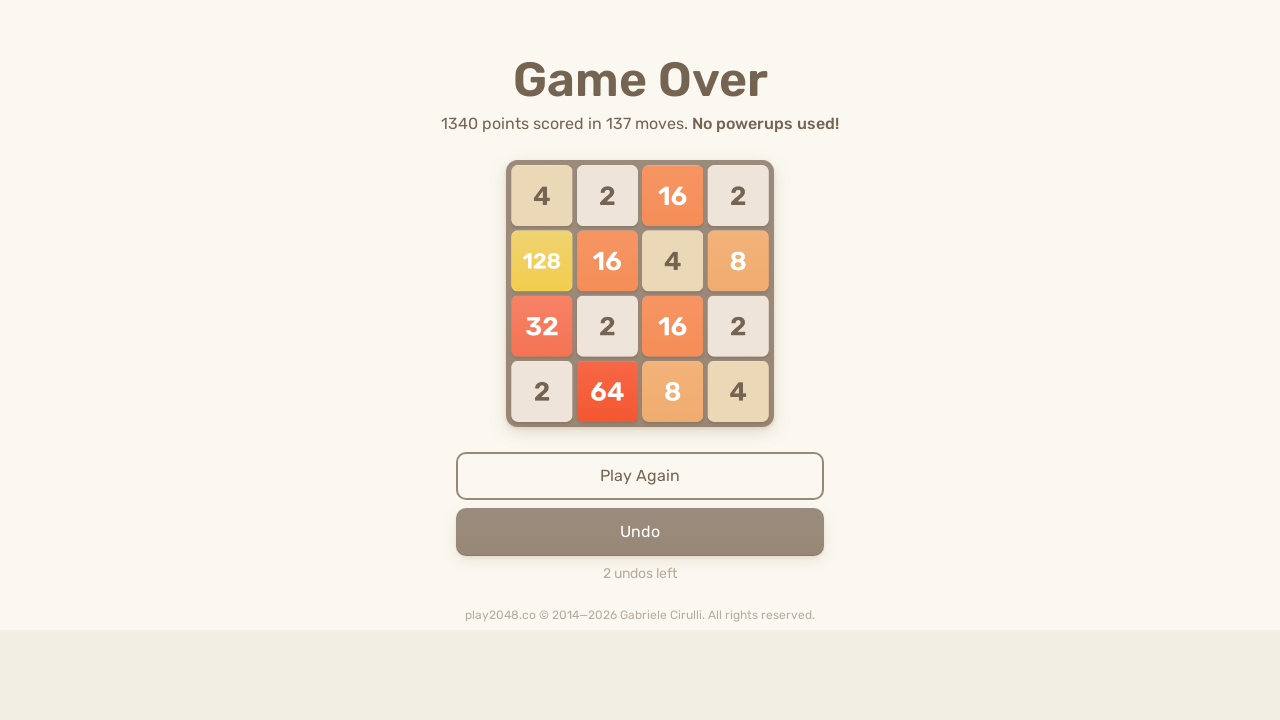

Checked for game over screen
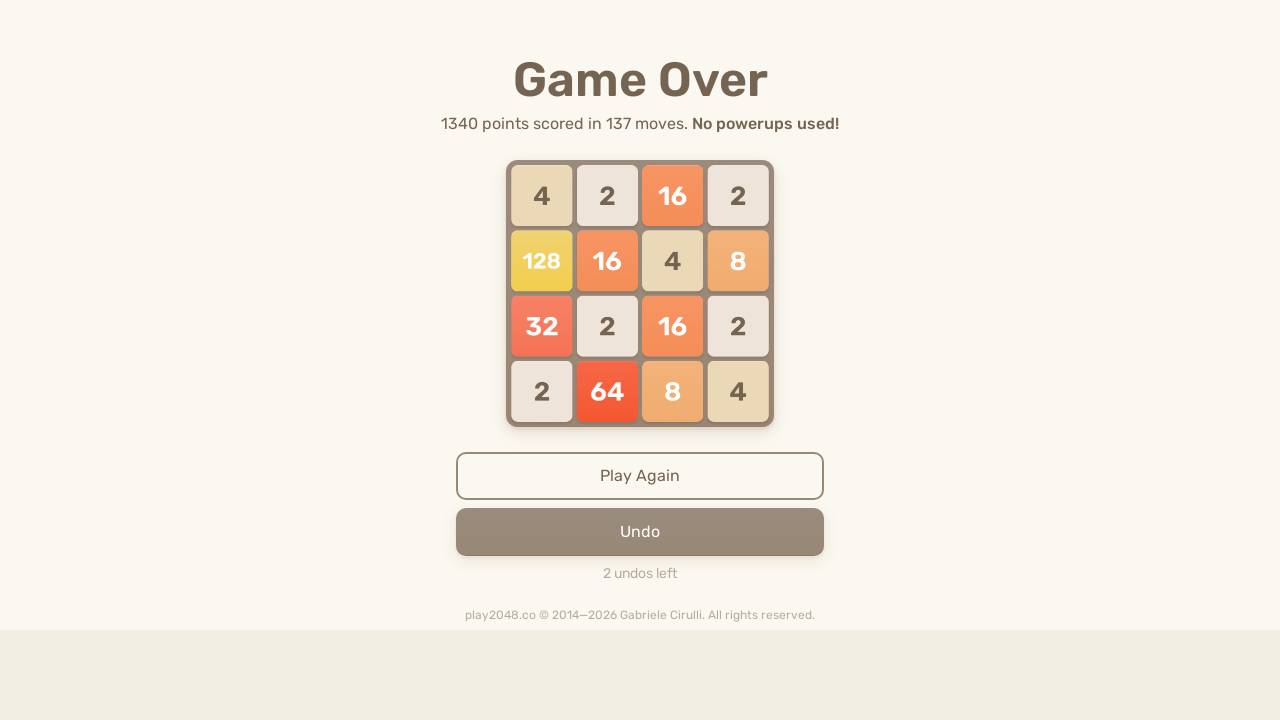

Pressed ArrowUp key on body
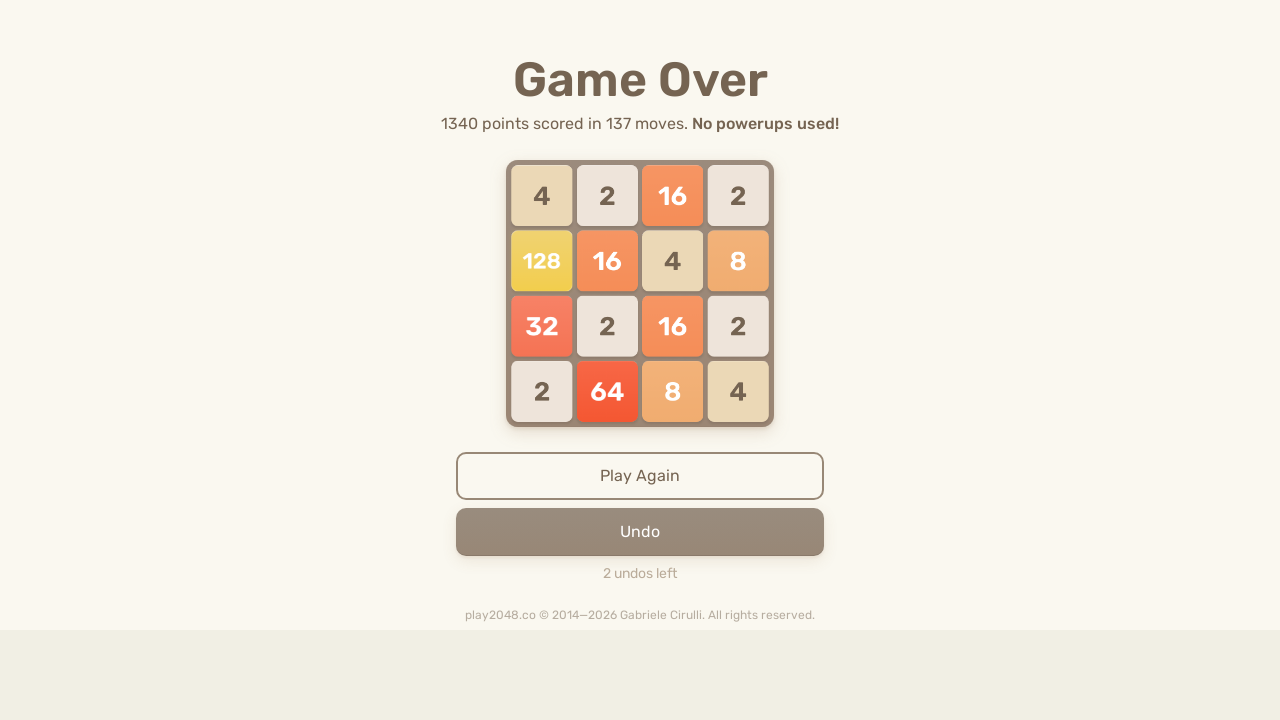

Pressed ArrowRight key on body
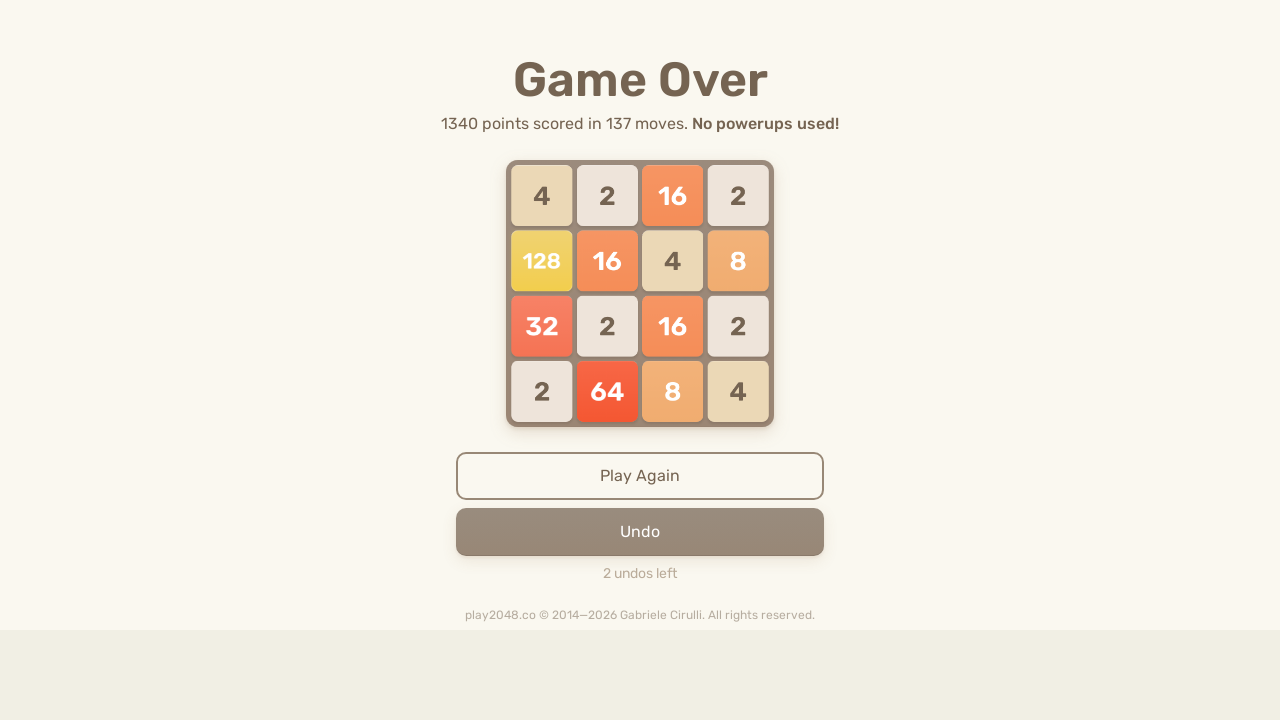

Pressed ArrowDown key on body
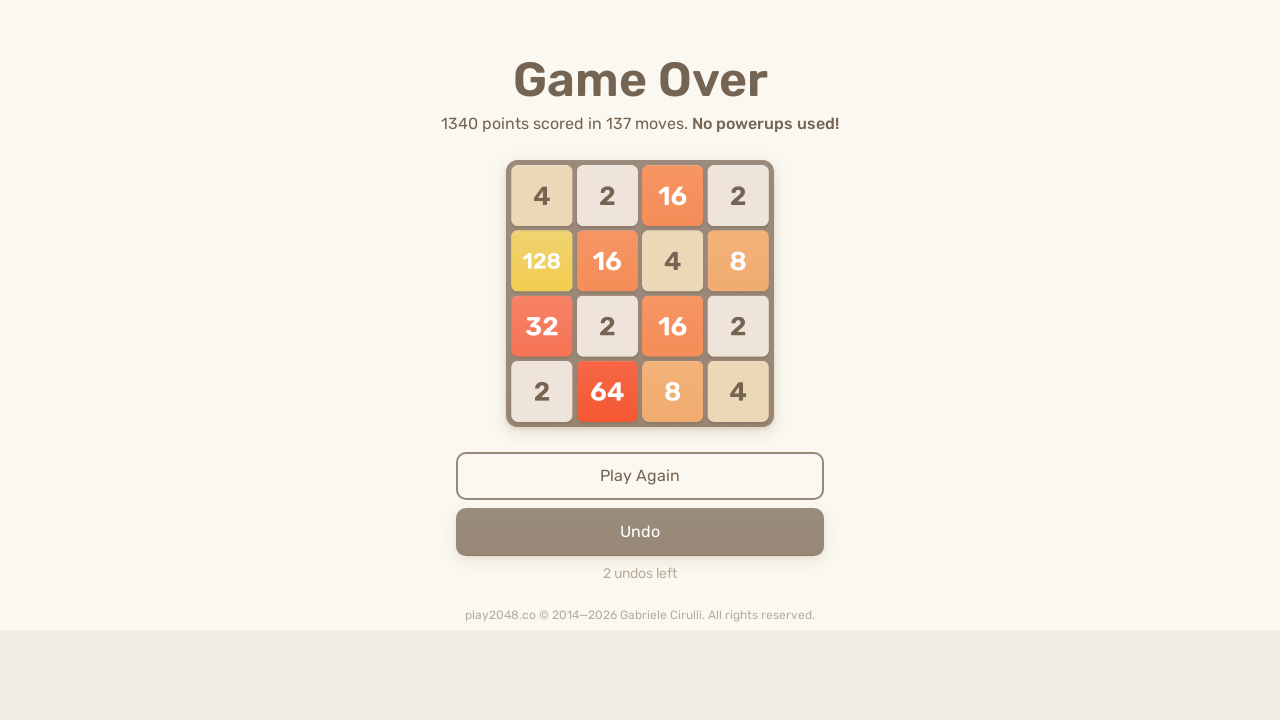

Pressed ArrowLeft key on body
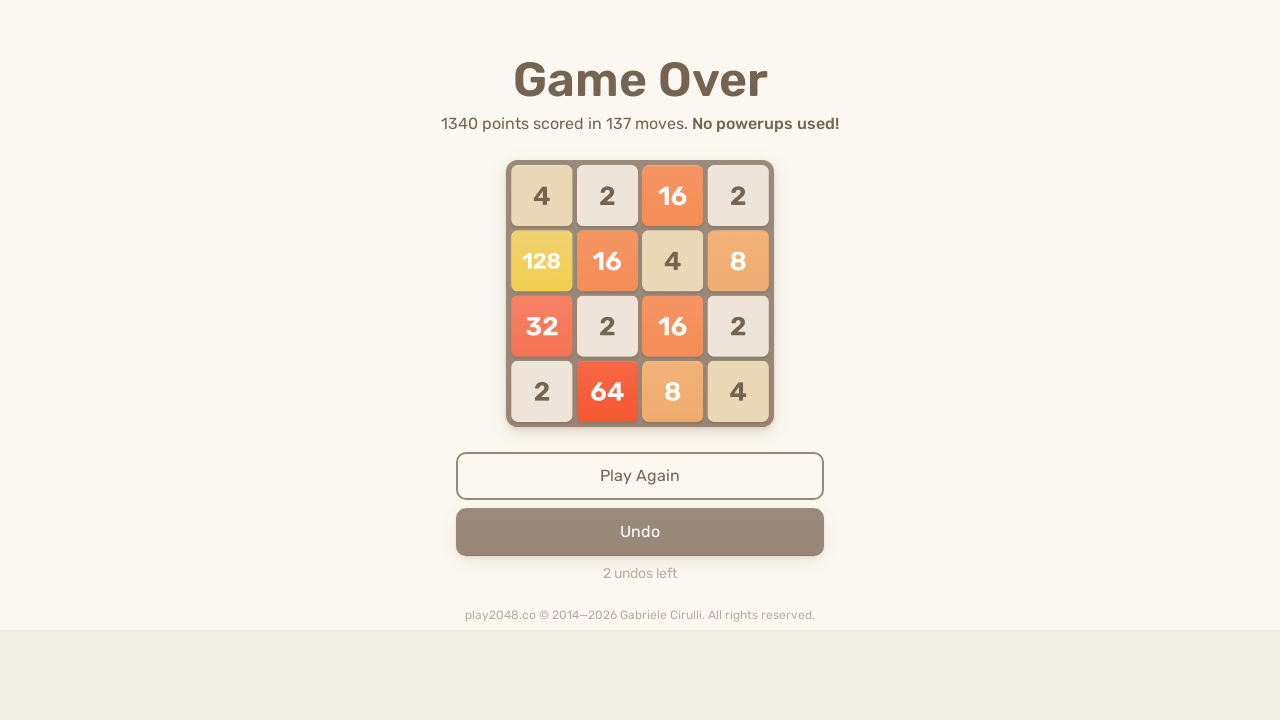

Waited 100ms for game to process moves
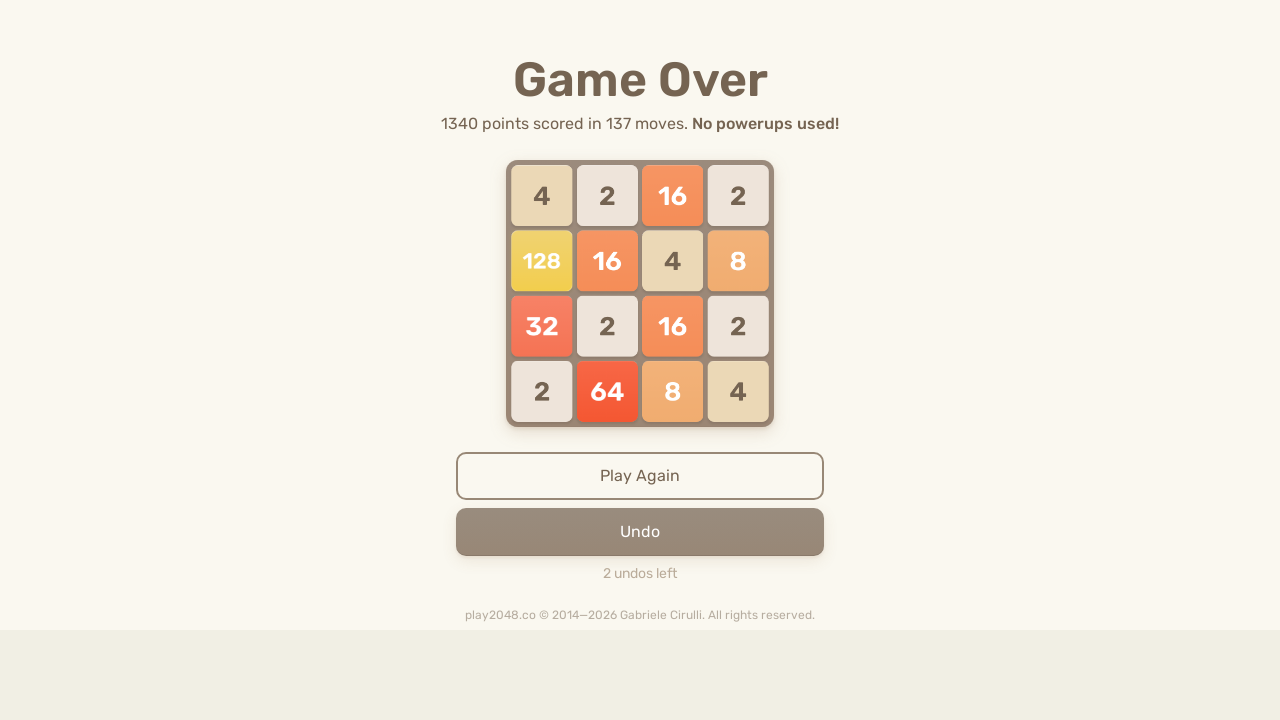

Checked for game over screen
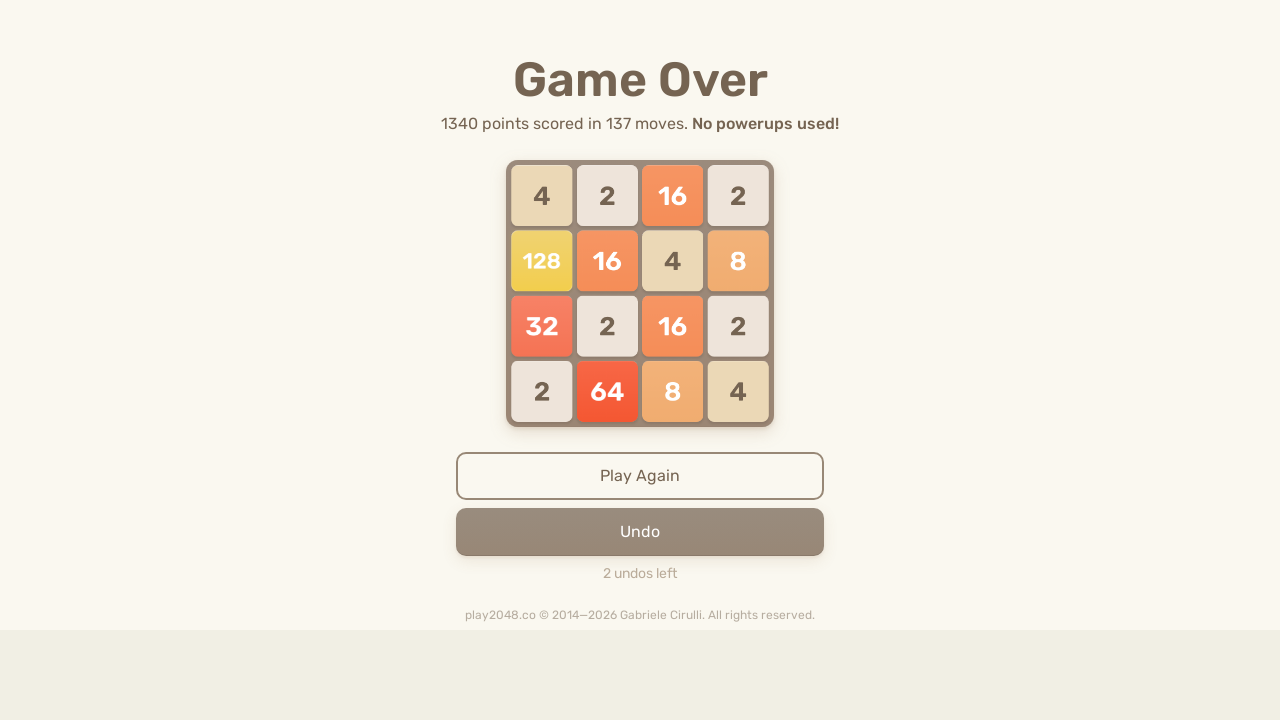

Pressed ArrowUp key on body
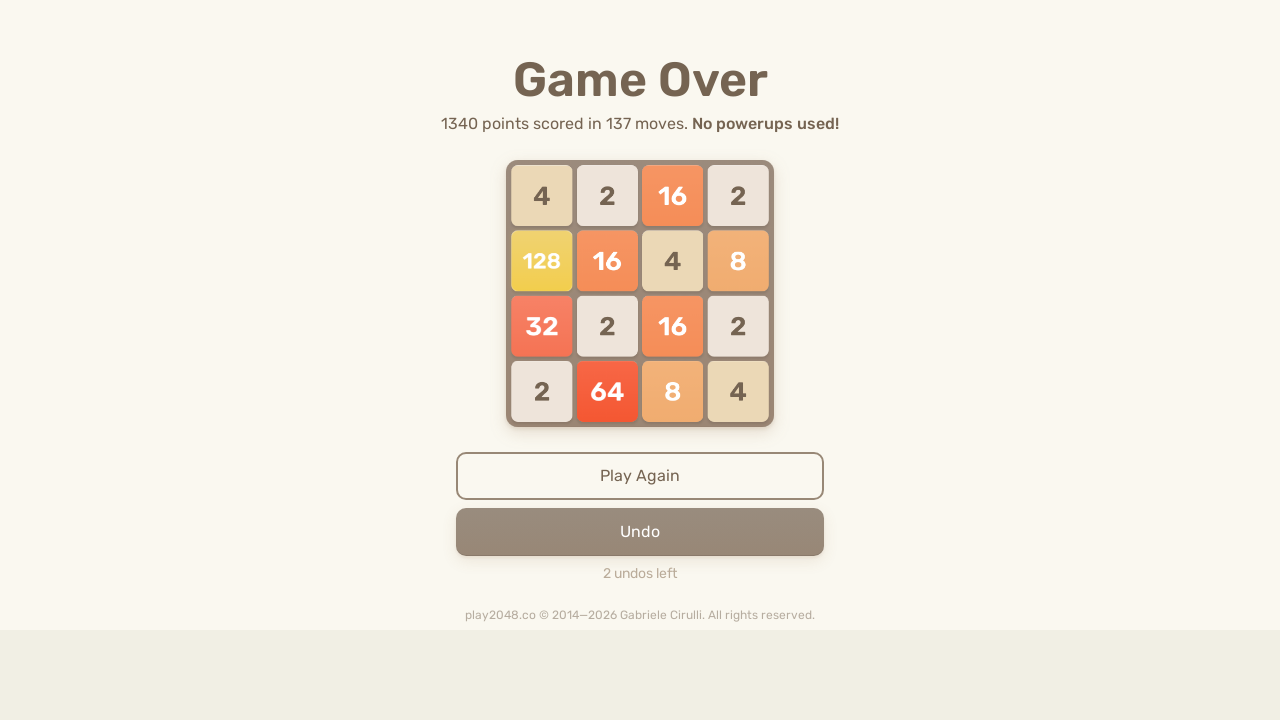

Pressed ArrowRight key on body
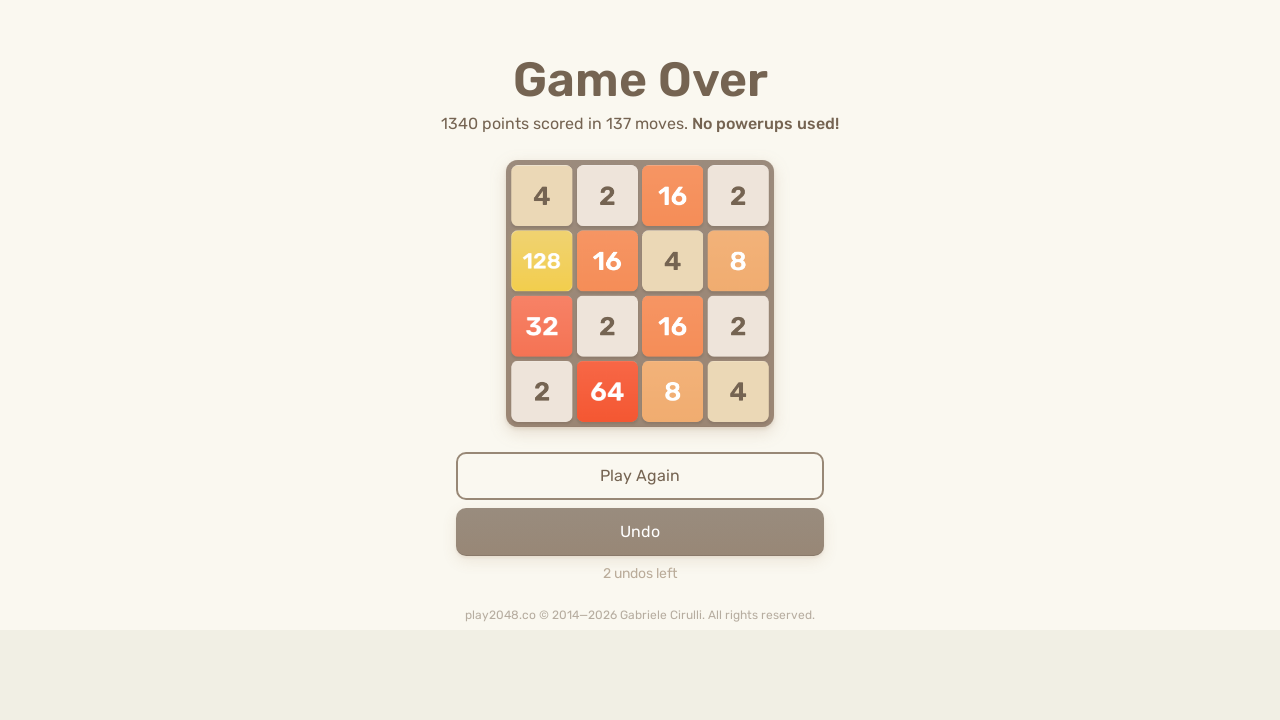

Pressed ArrowDown key on body
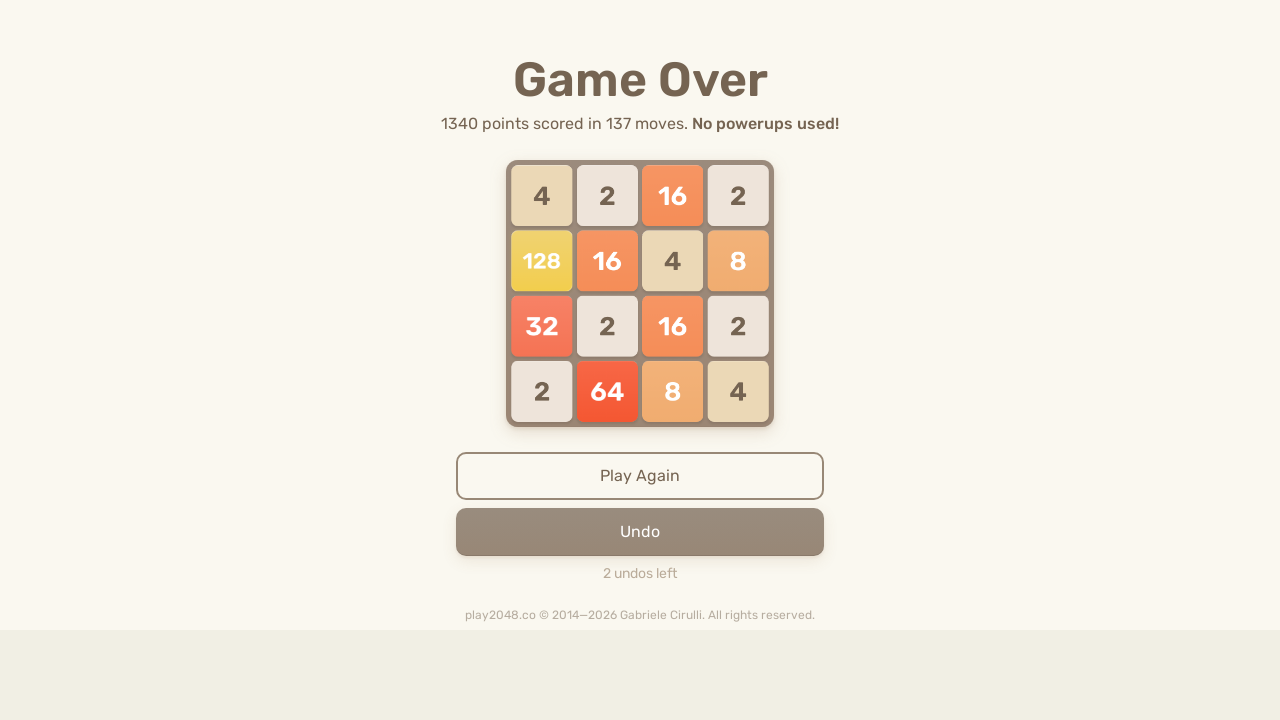

Pressed ArrowLeft key on body
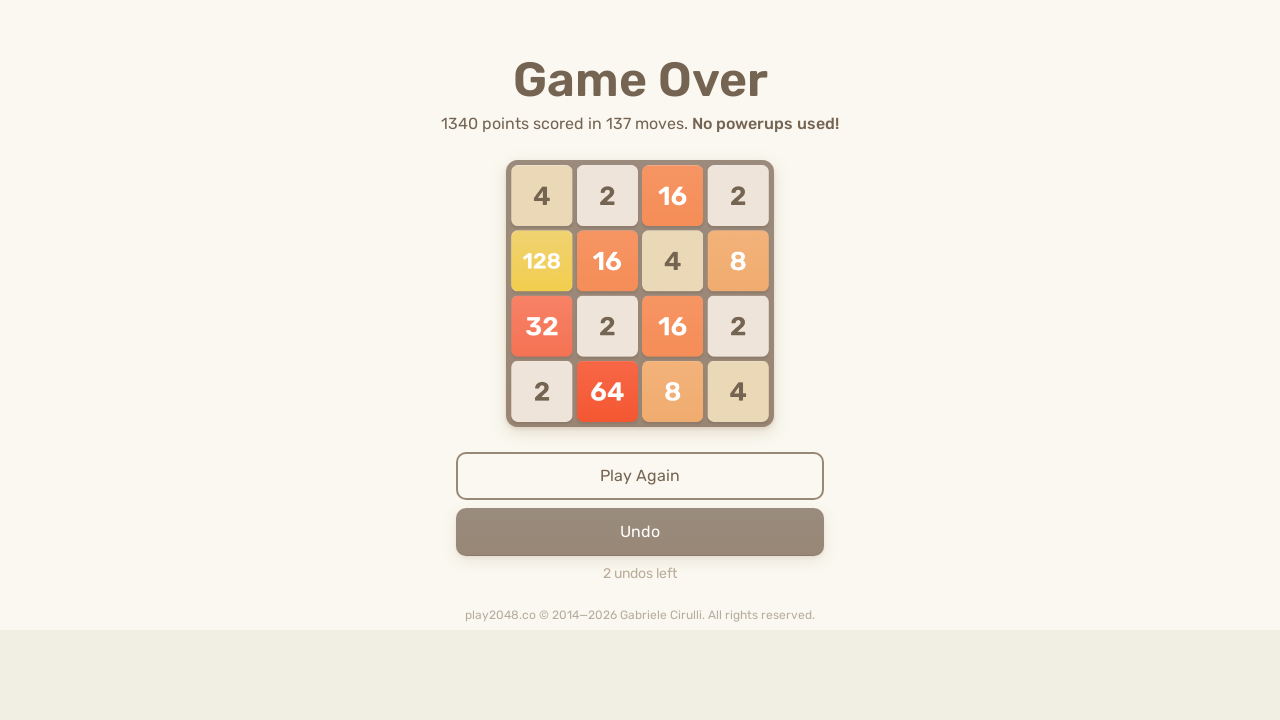

Waited 100ms for game to process moves
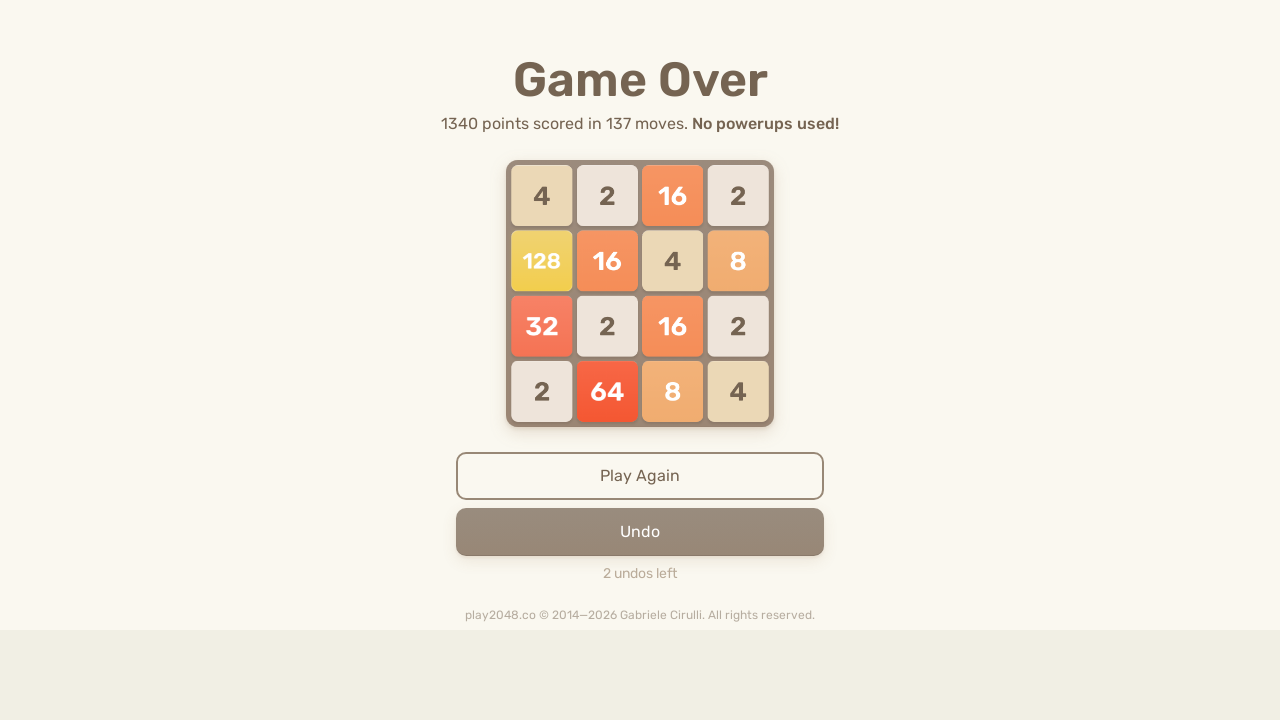

Checked for game over screen
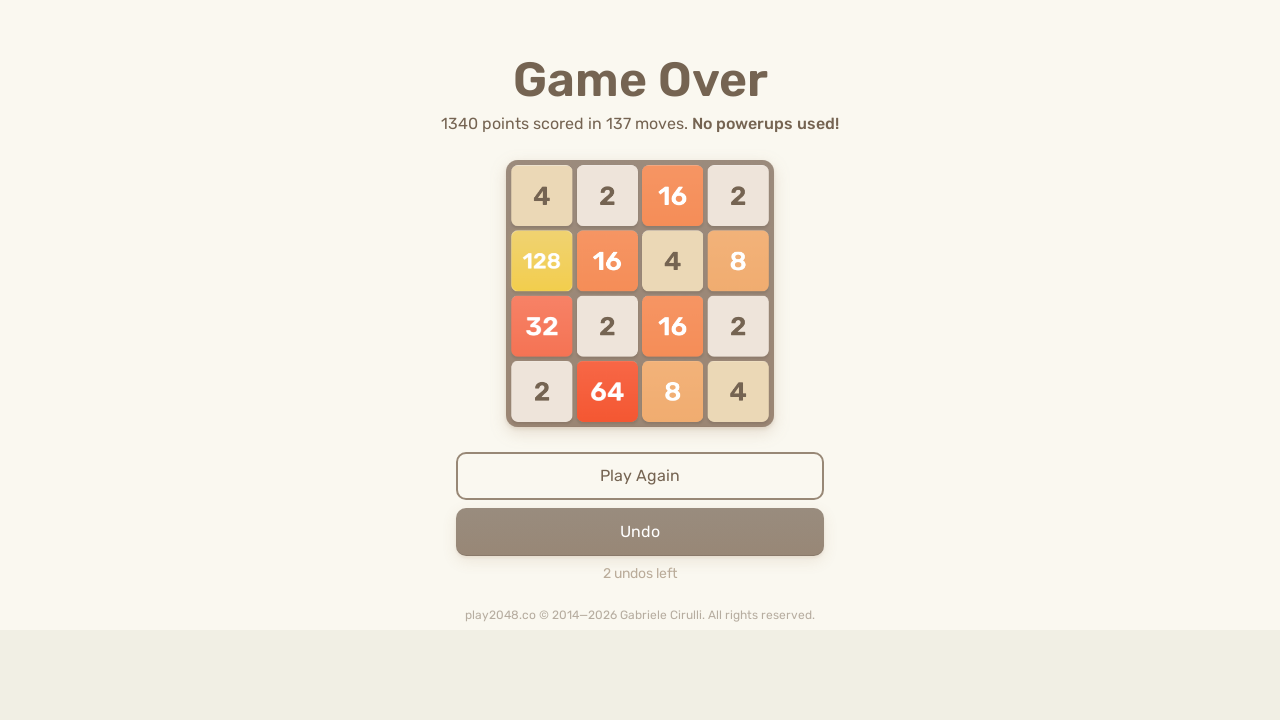

Pressed ArrowUp key on body
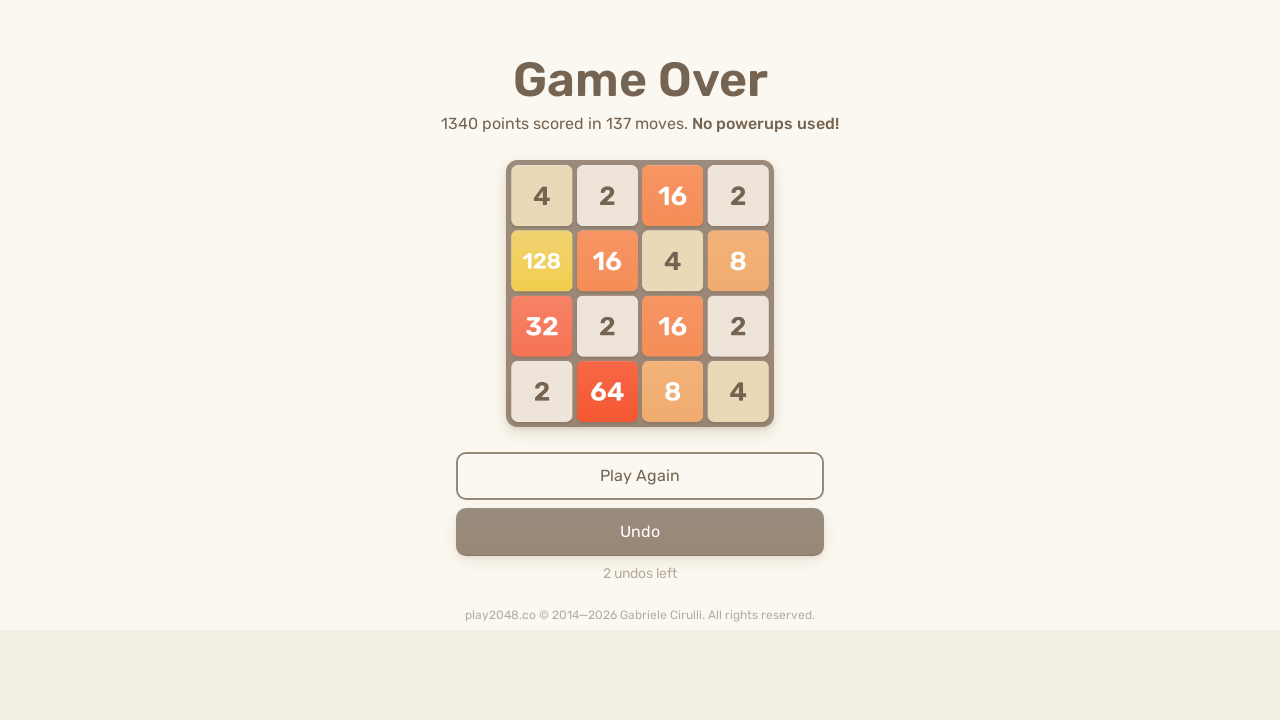

Pressed ArrowRight key on body
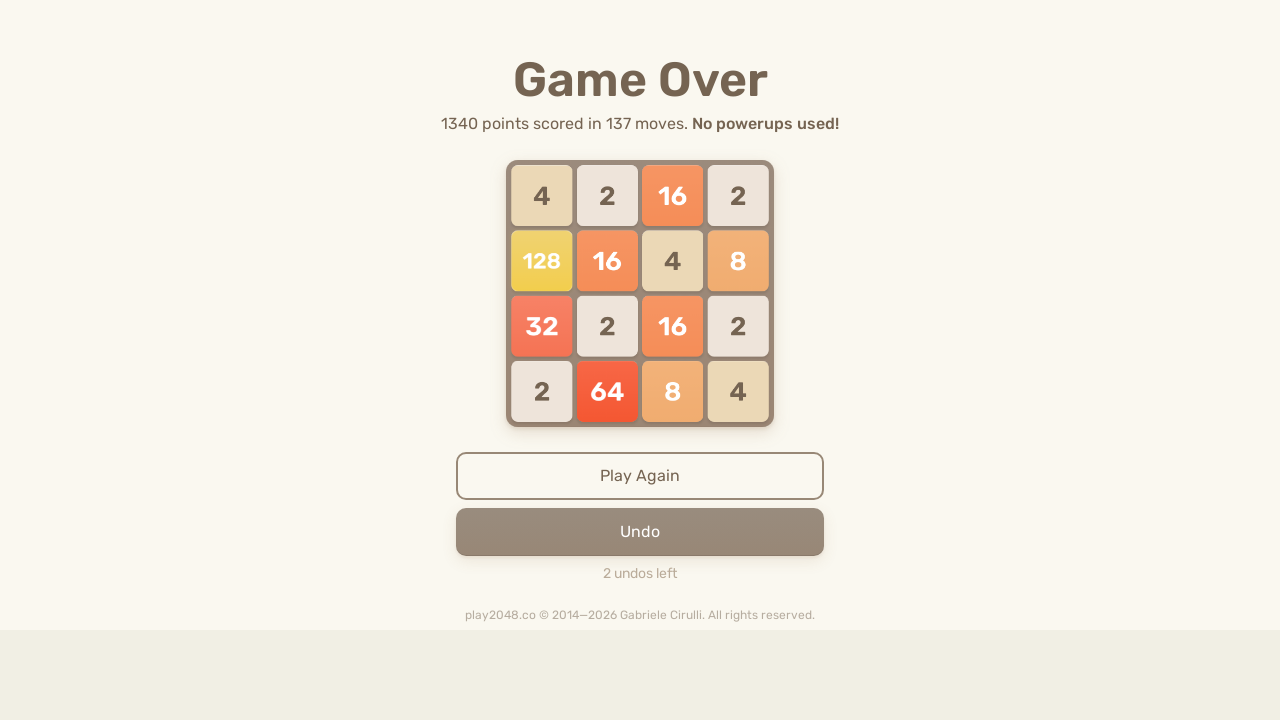

Pressed ArrowDown key on body
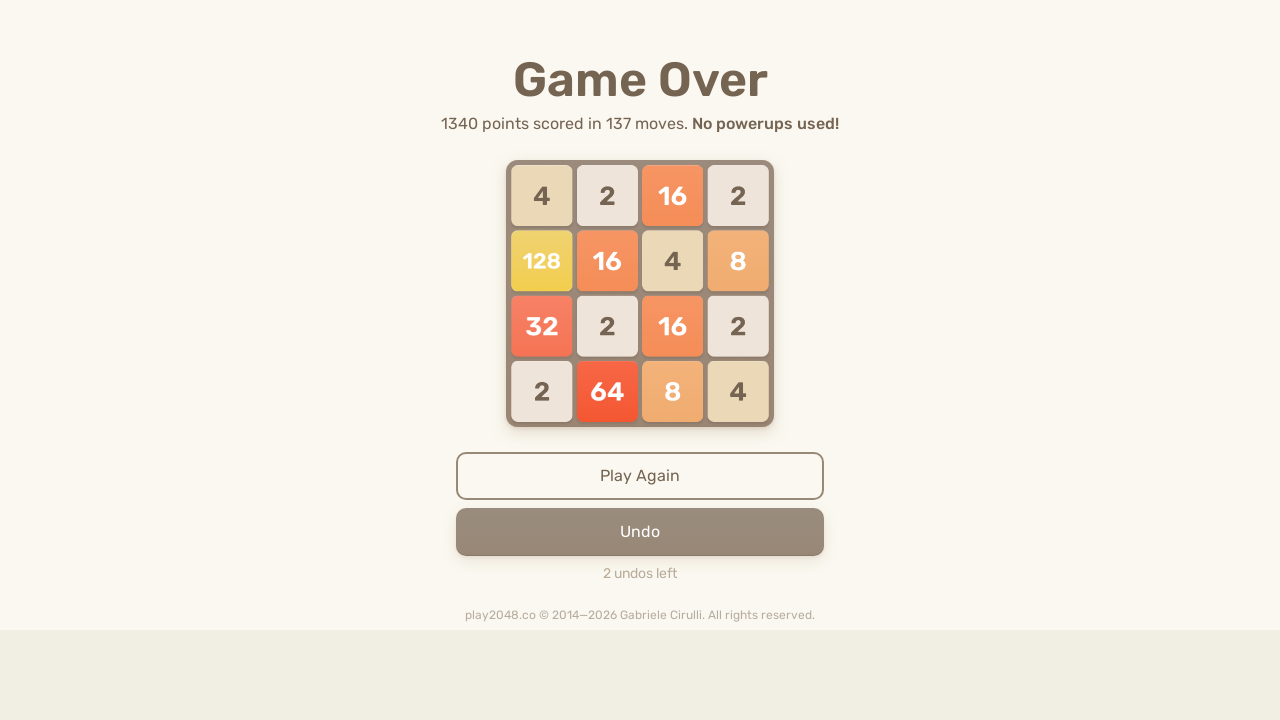

Pressed ArrowLeft key on body
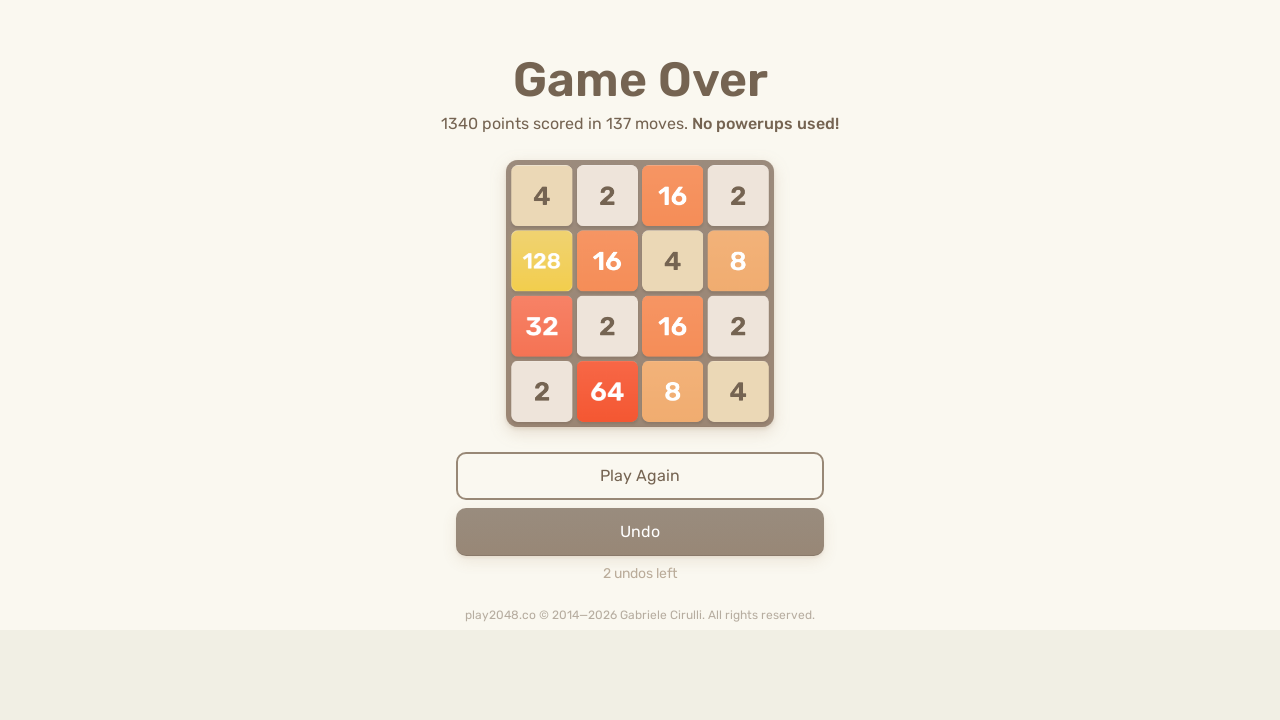

Waited 100ms for game to process moves
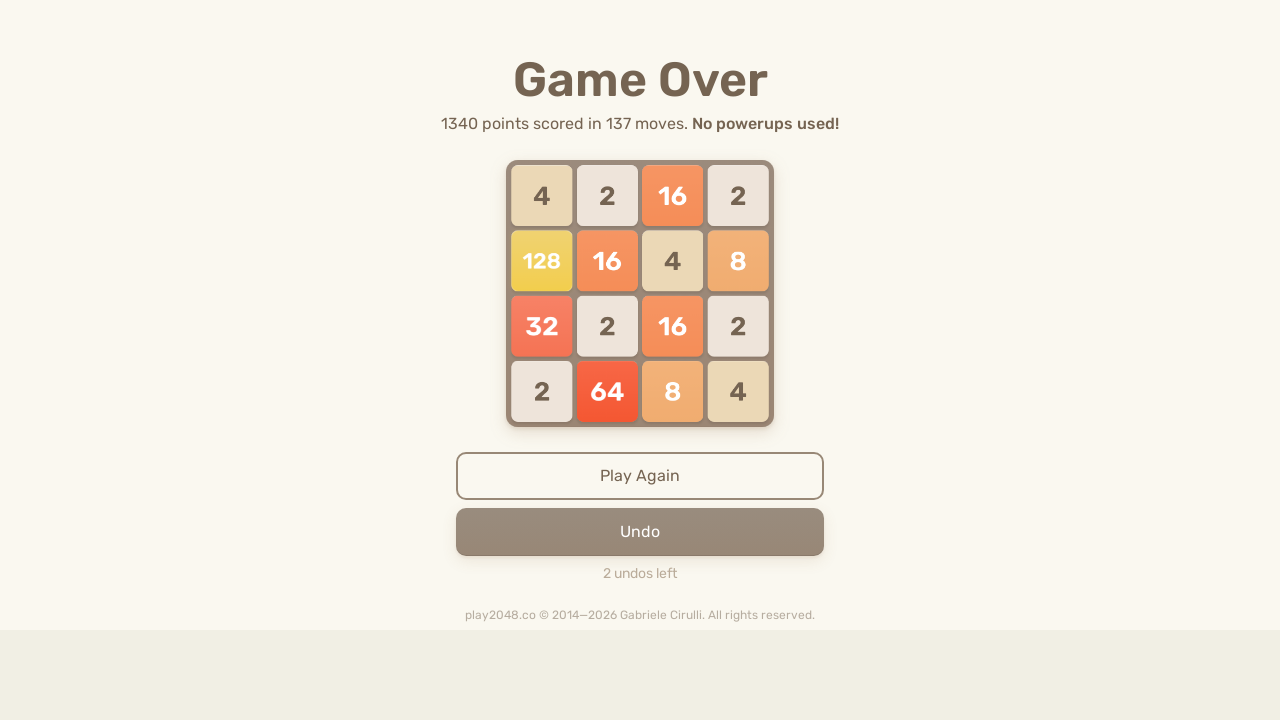

Checked for game over screen
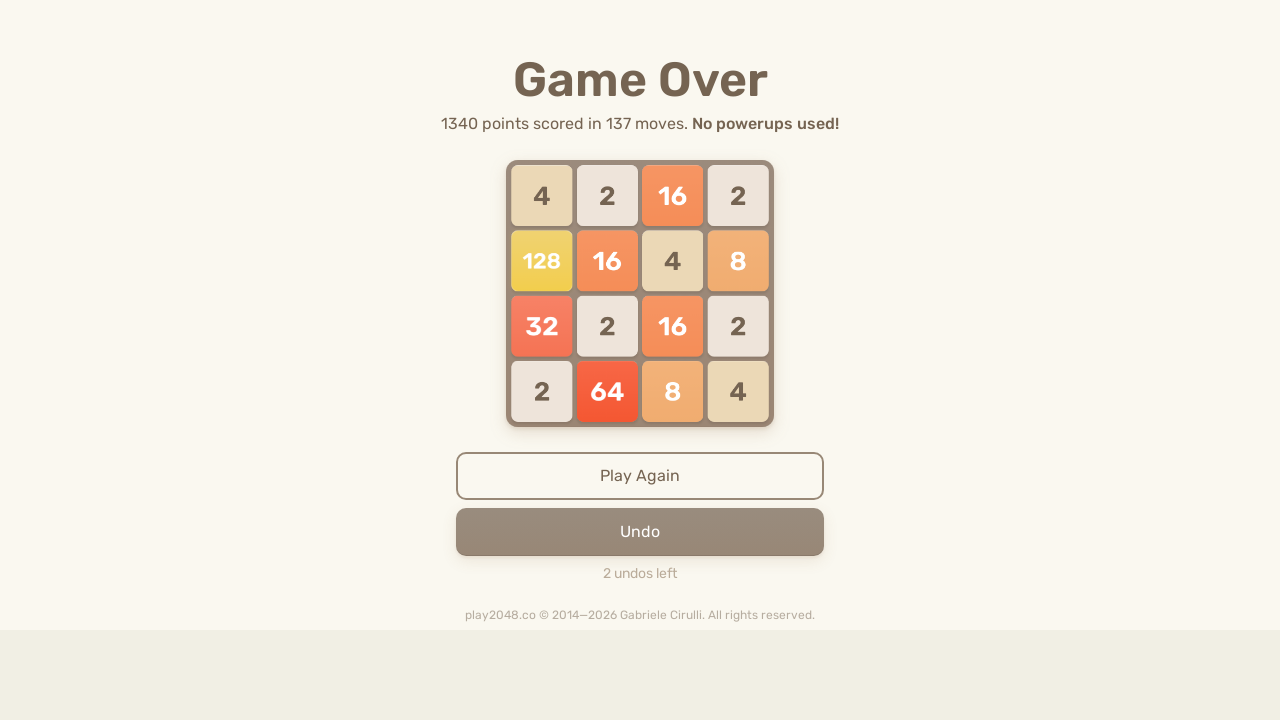

Pressed ArrowUp key on body
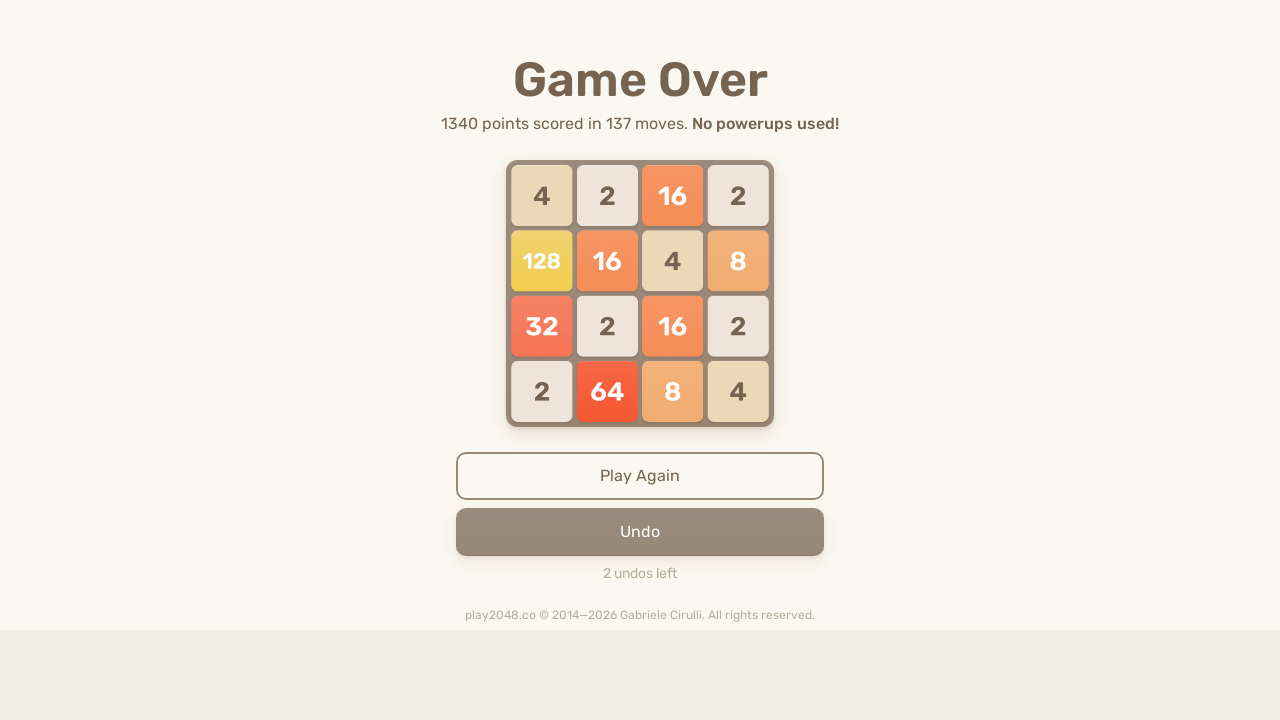

Pressed ArrowRight key on body
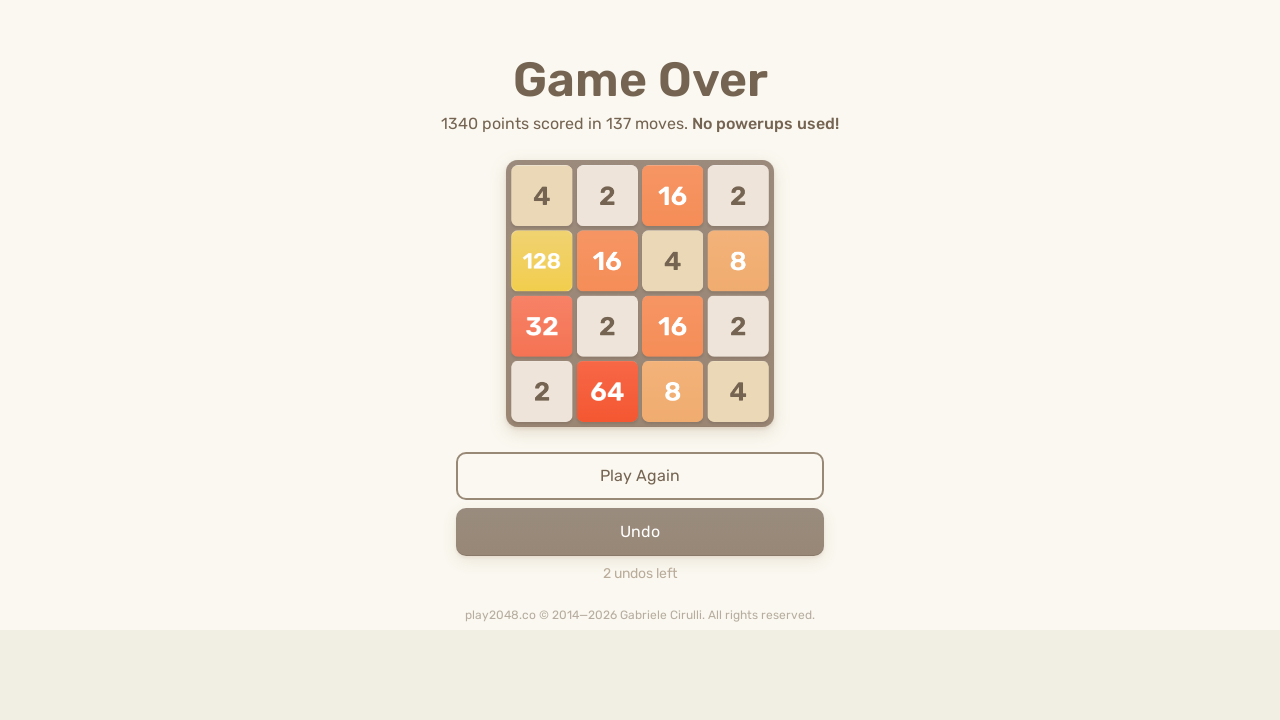

Pressed ArrowDown key on body
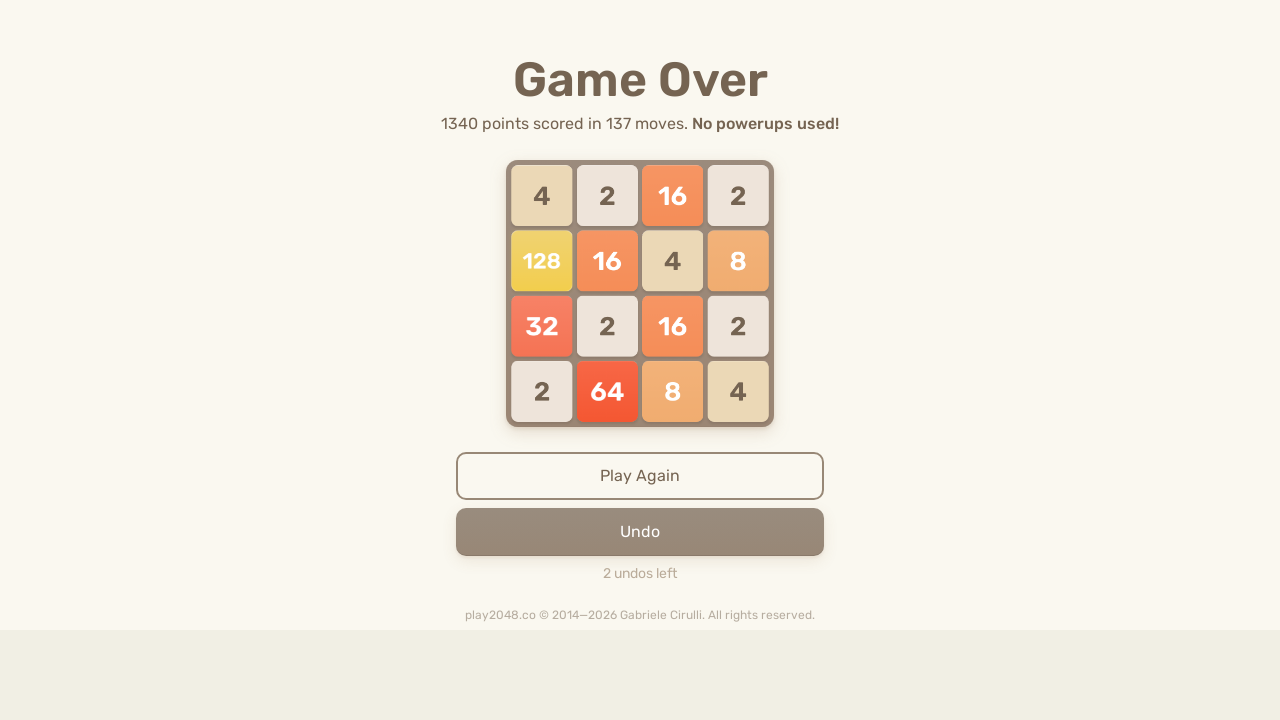

Pressed ArrowLeft key on body
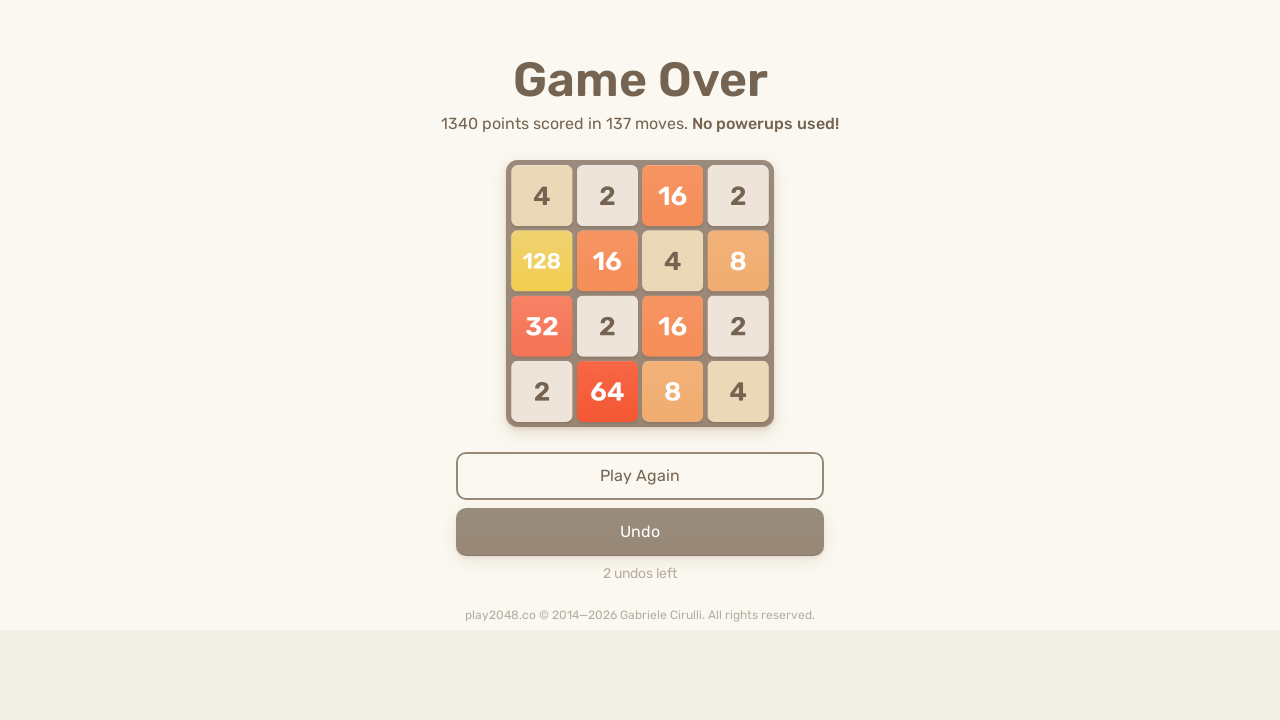

Waited 100ms for game to process moves
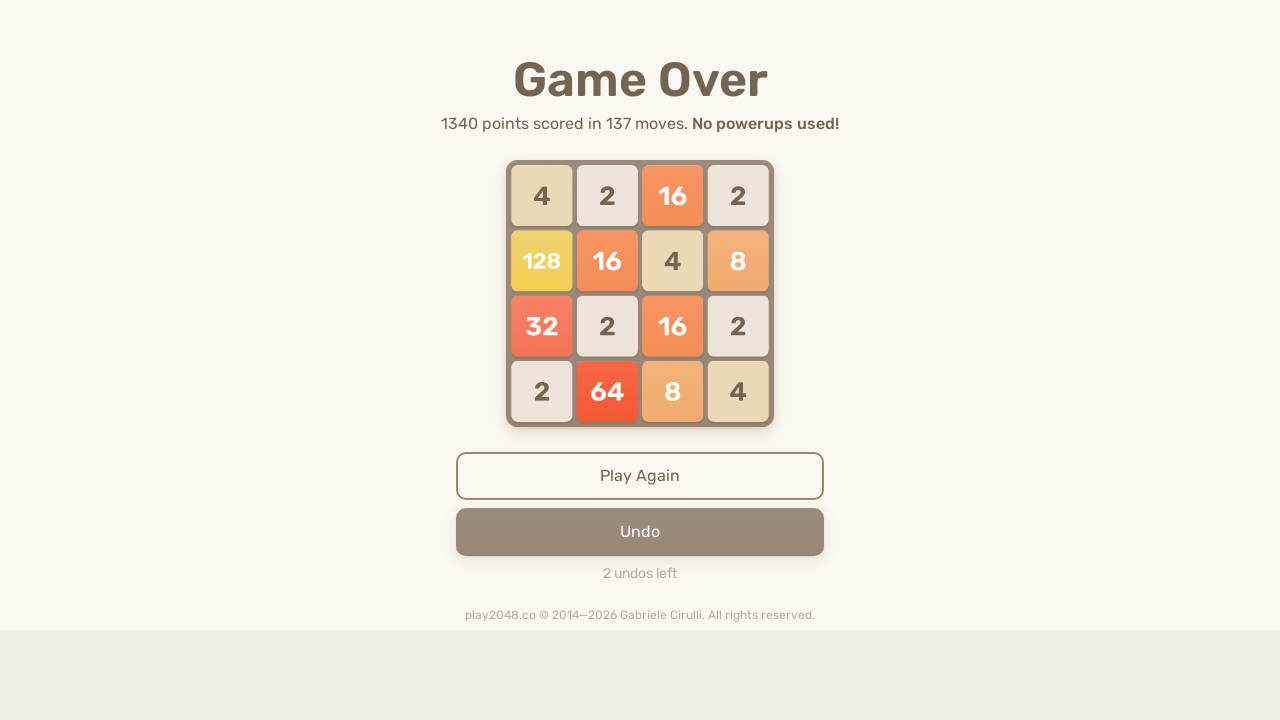

Checked for game over screen
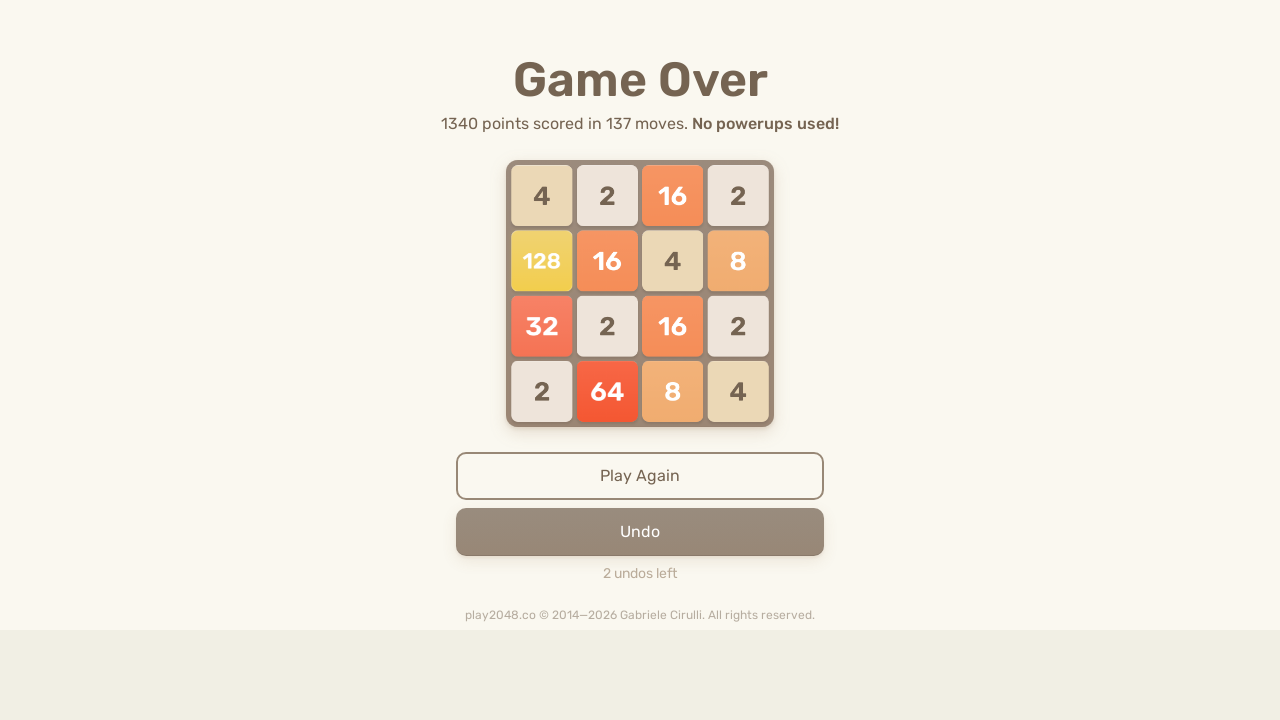

Pressed ArrowUp key on body
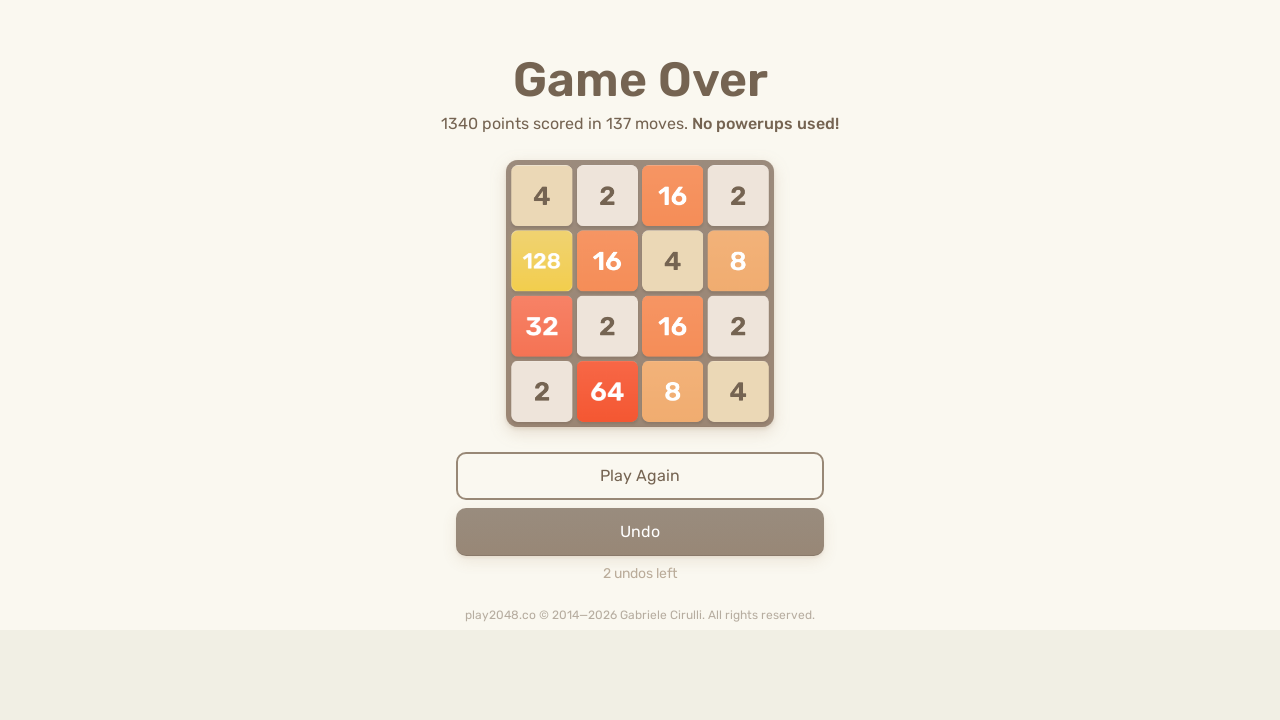

Pressed ArrowRight key on body
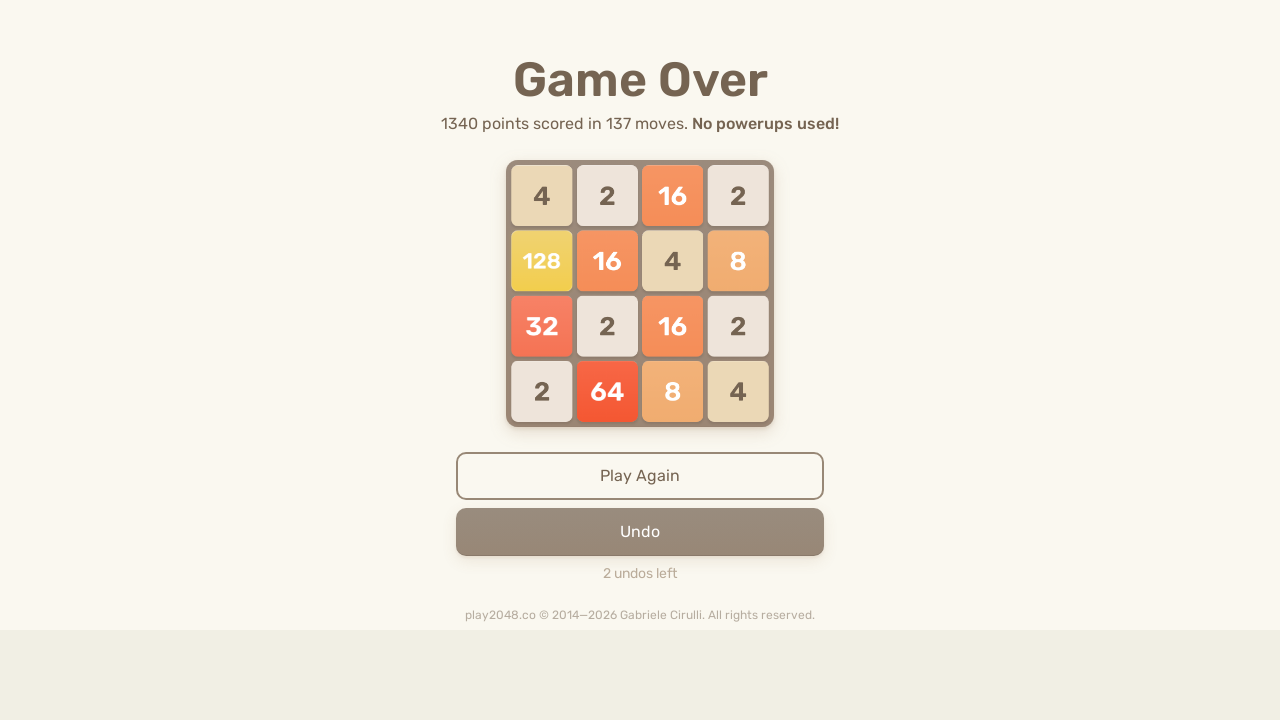

Pressed ArrowDown key on body
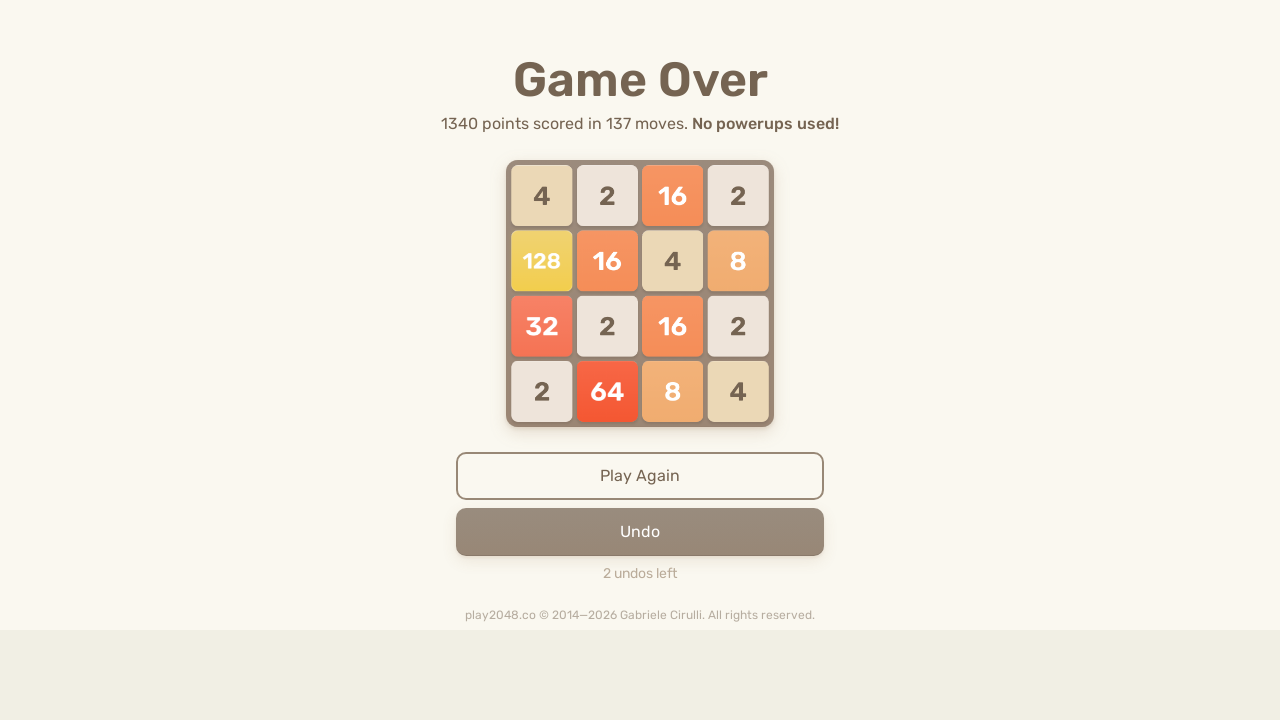

Pressed ArrowLeft key on body
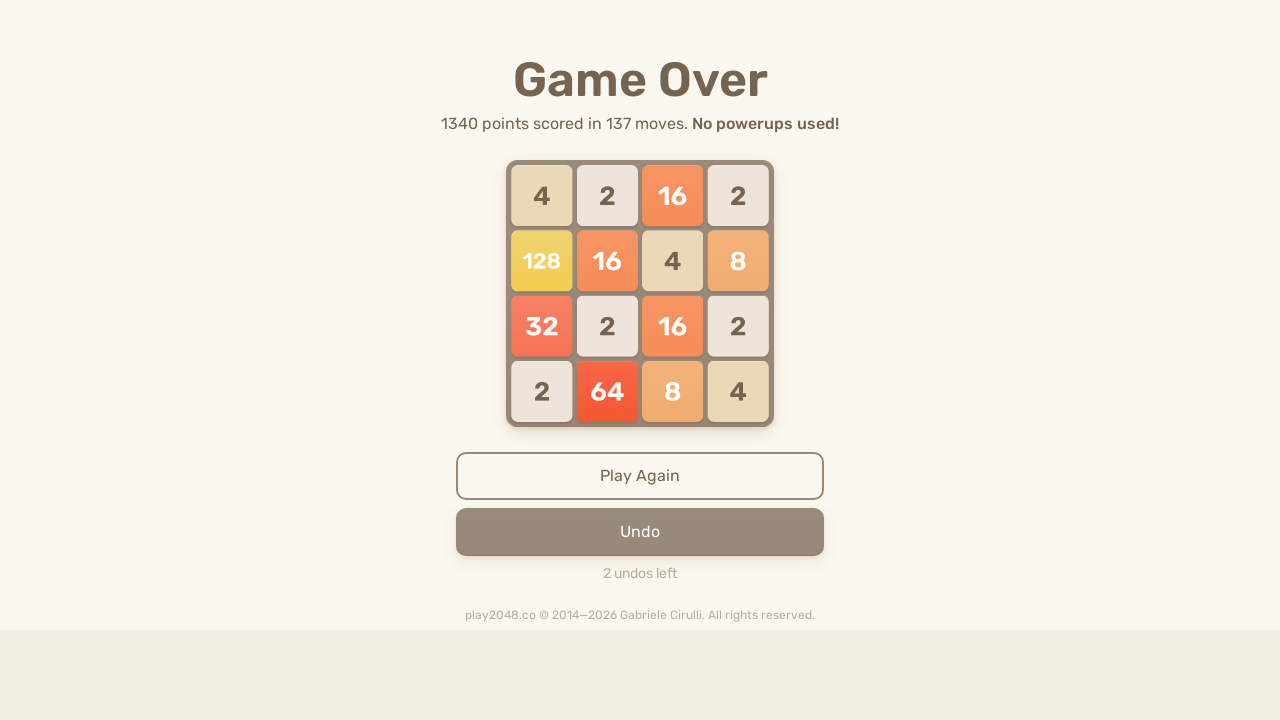

Waited 100ms for game to process moves
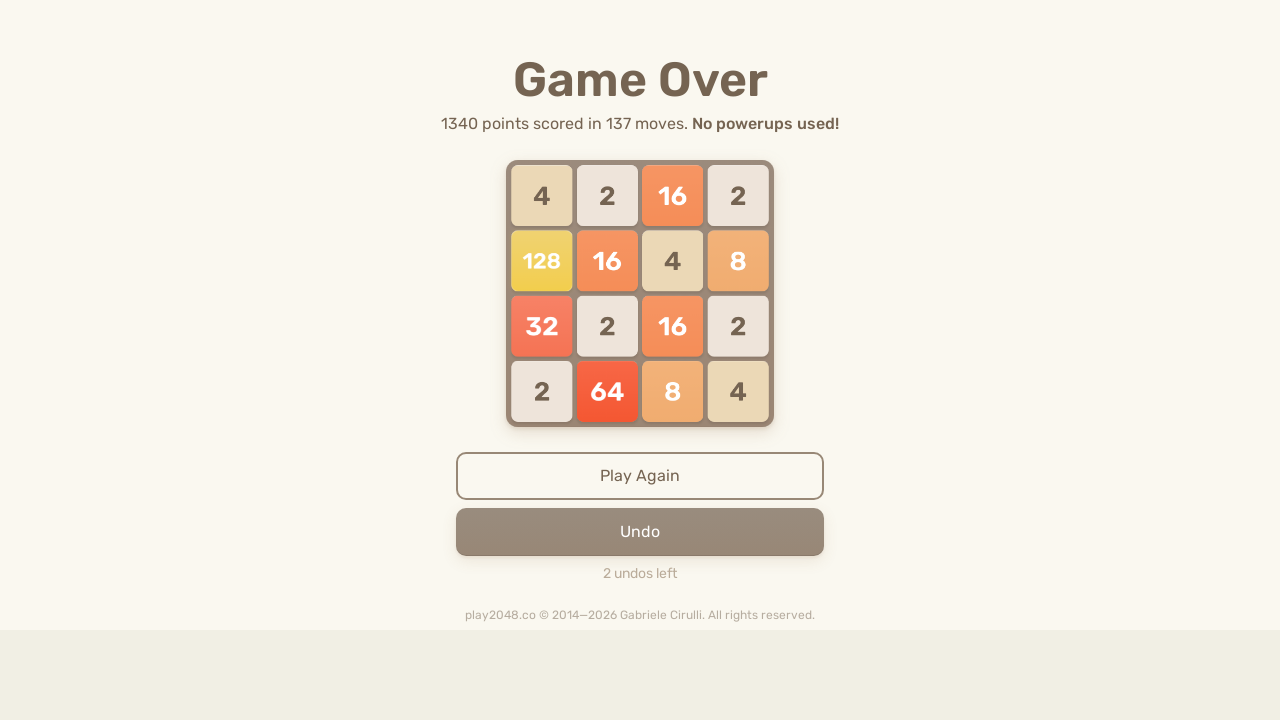

Checked for game over screen
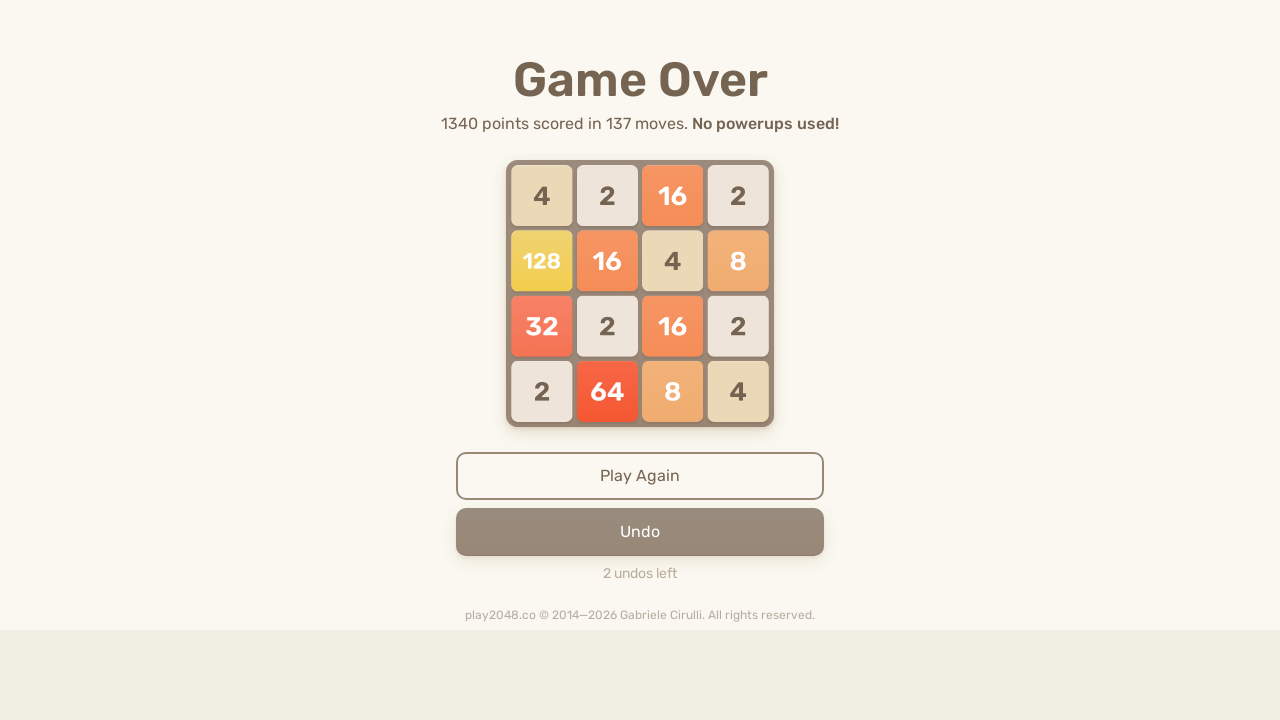

Pressed ArrowUp key on body
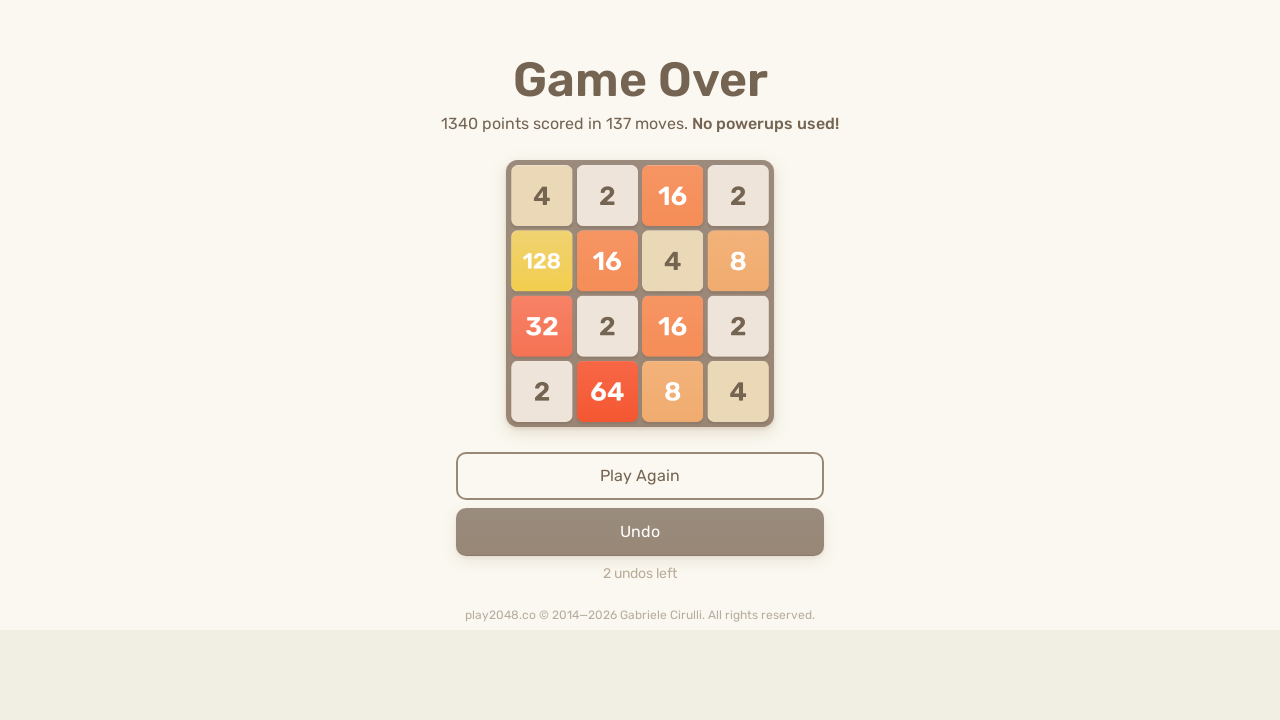

Pressed ArrowRight key on body
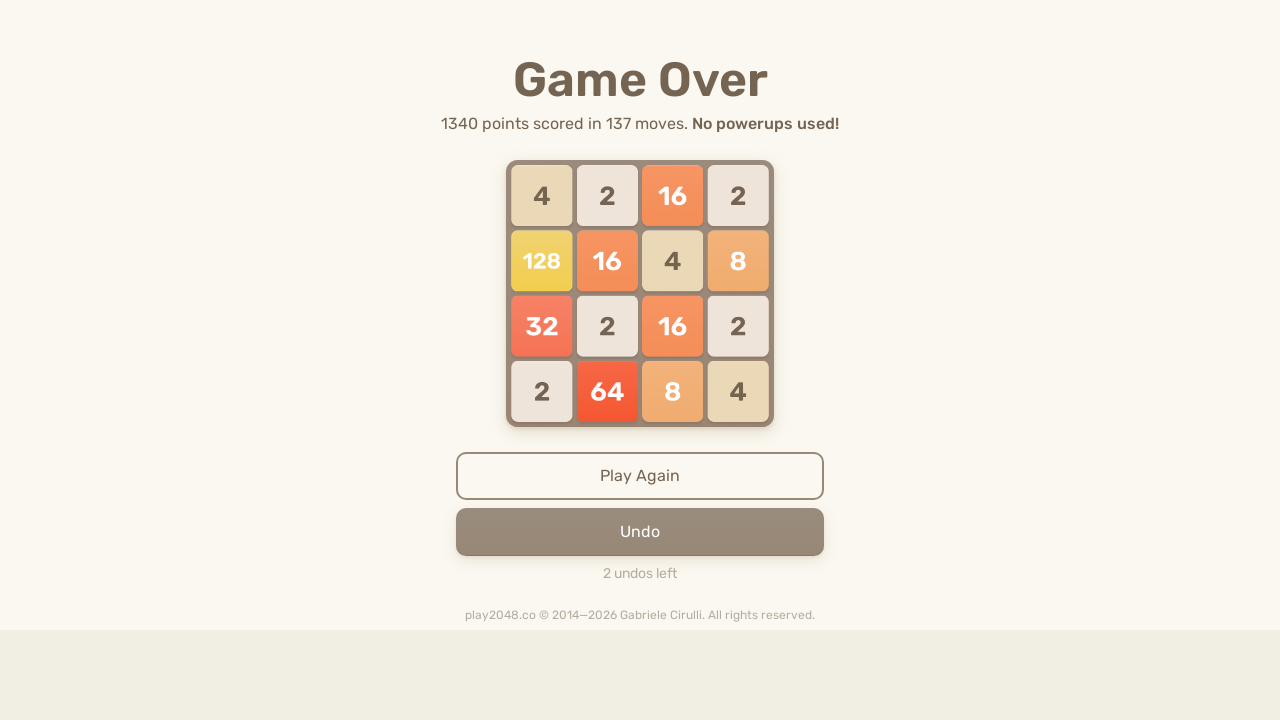

Pressed ArrowDown key on body
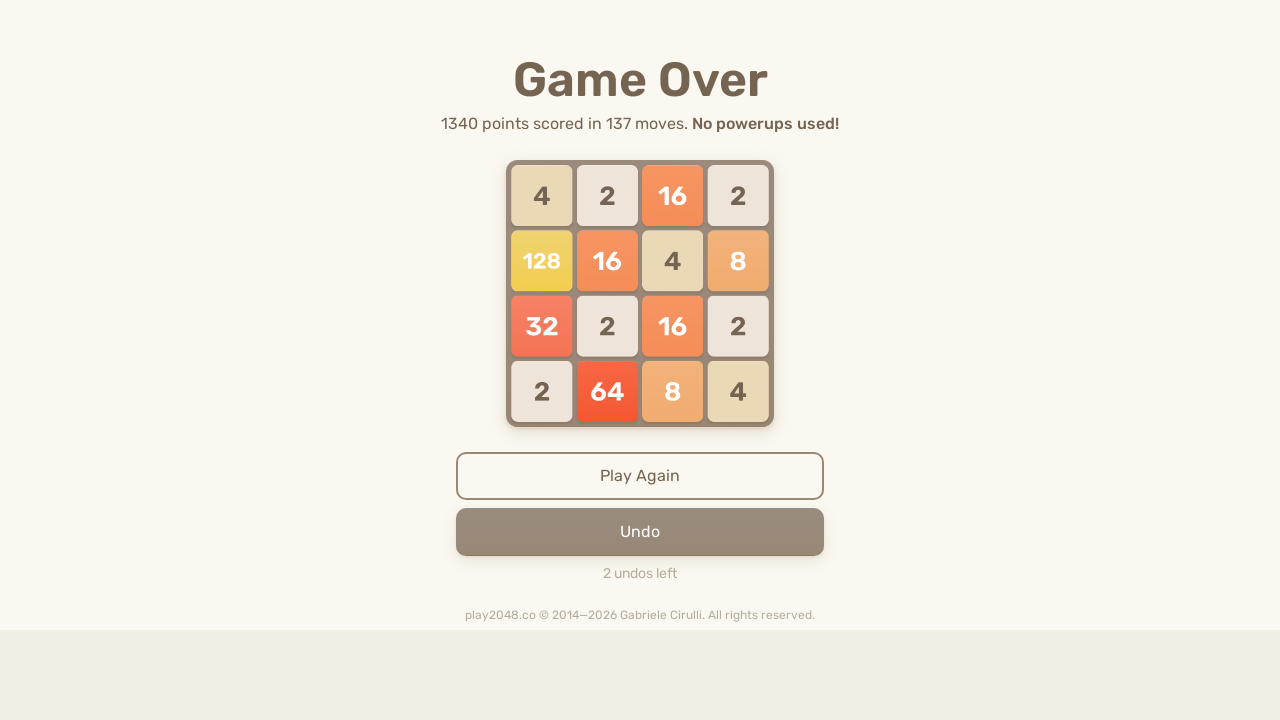

Pressed ArrowLeft key on body
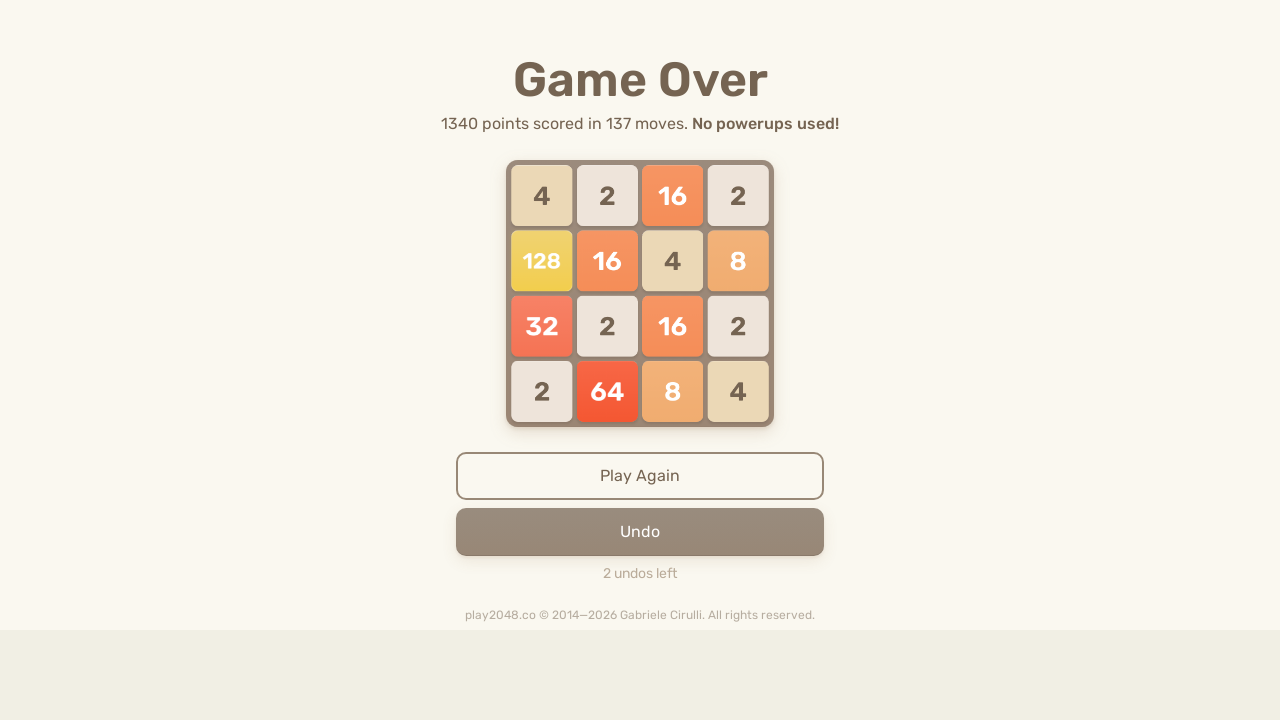

Waited 100ms for game to process moves
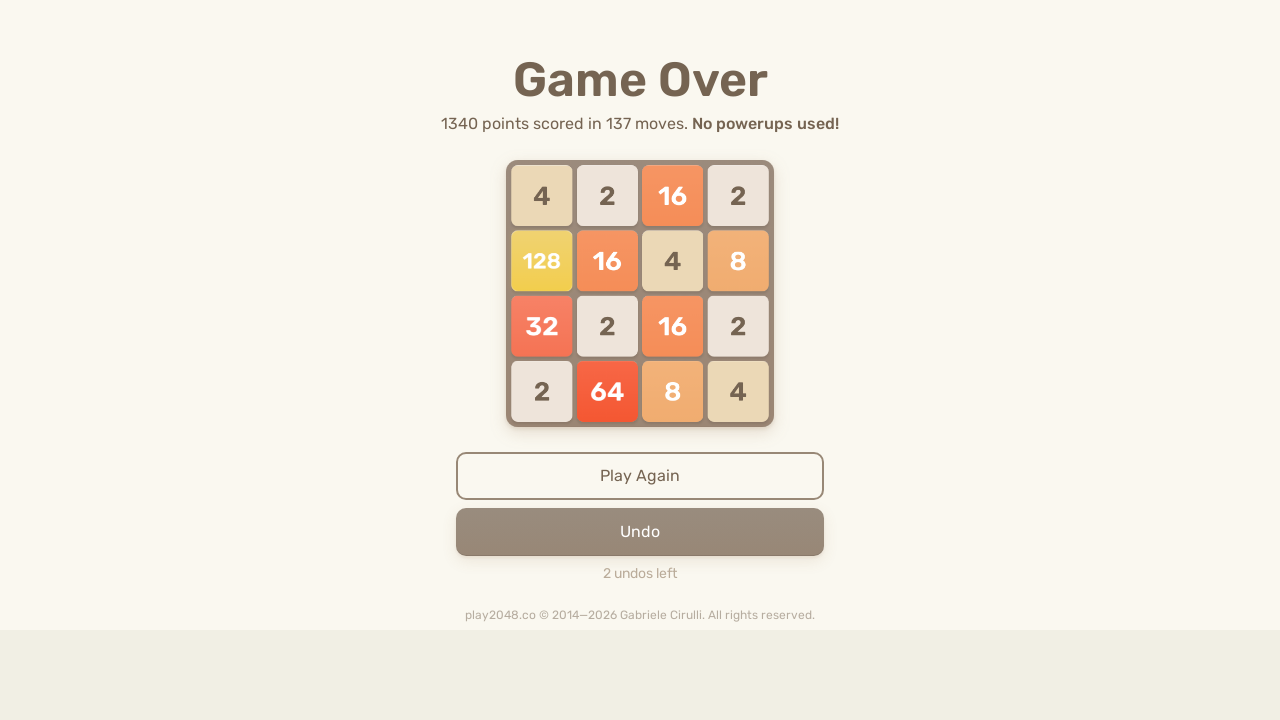

Checked for game over screen
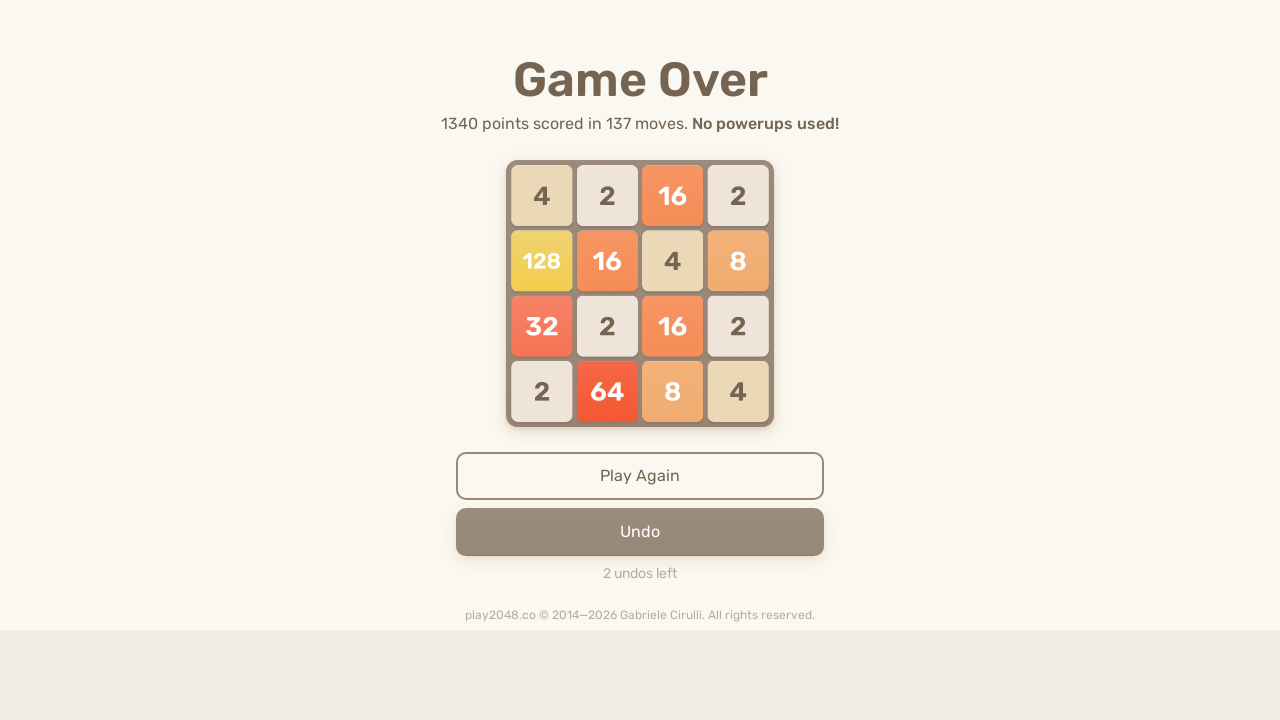

Pressed ArrowUp key on body
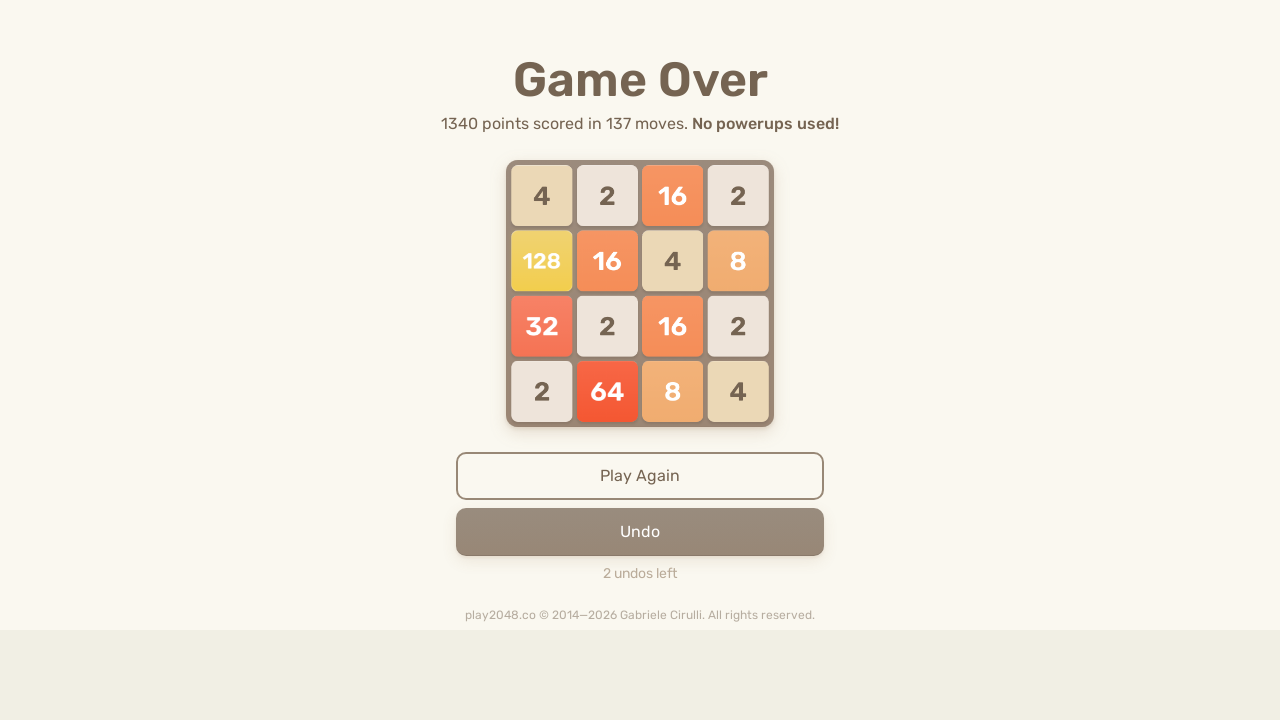

Pressed ArrowRight key on body
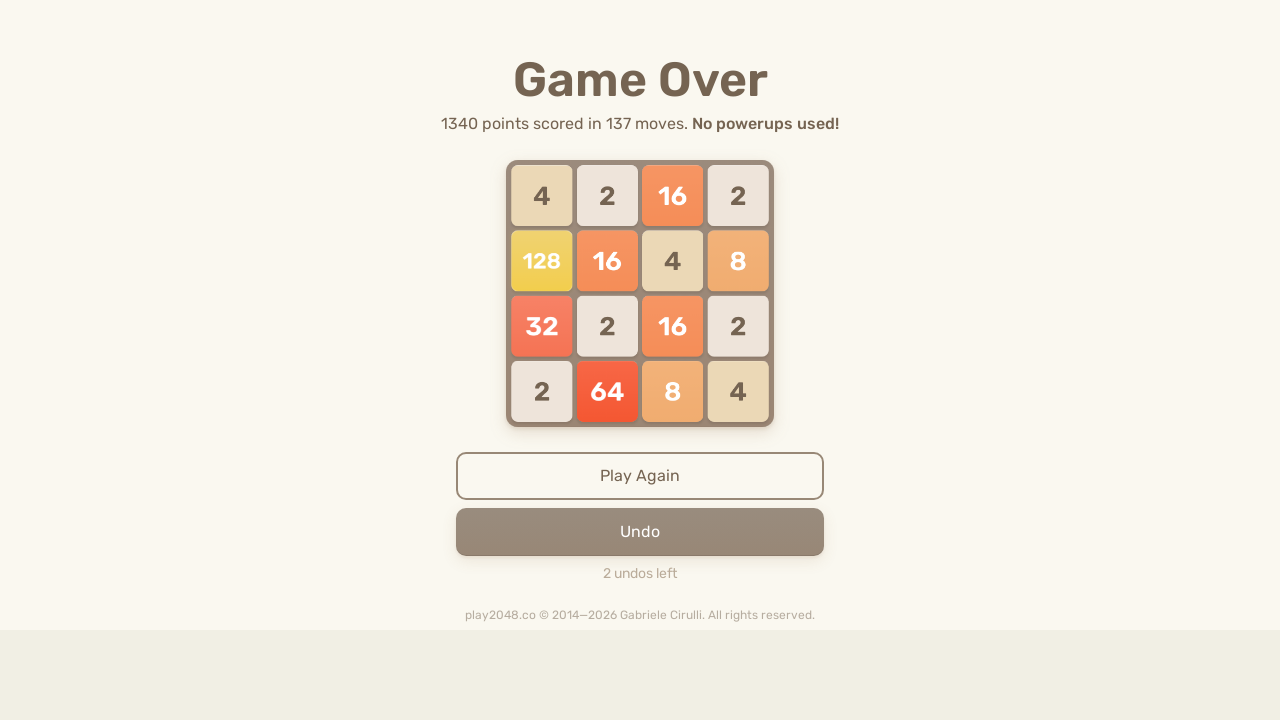

Pressed ArrowDown key on body
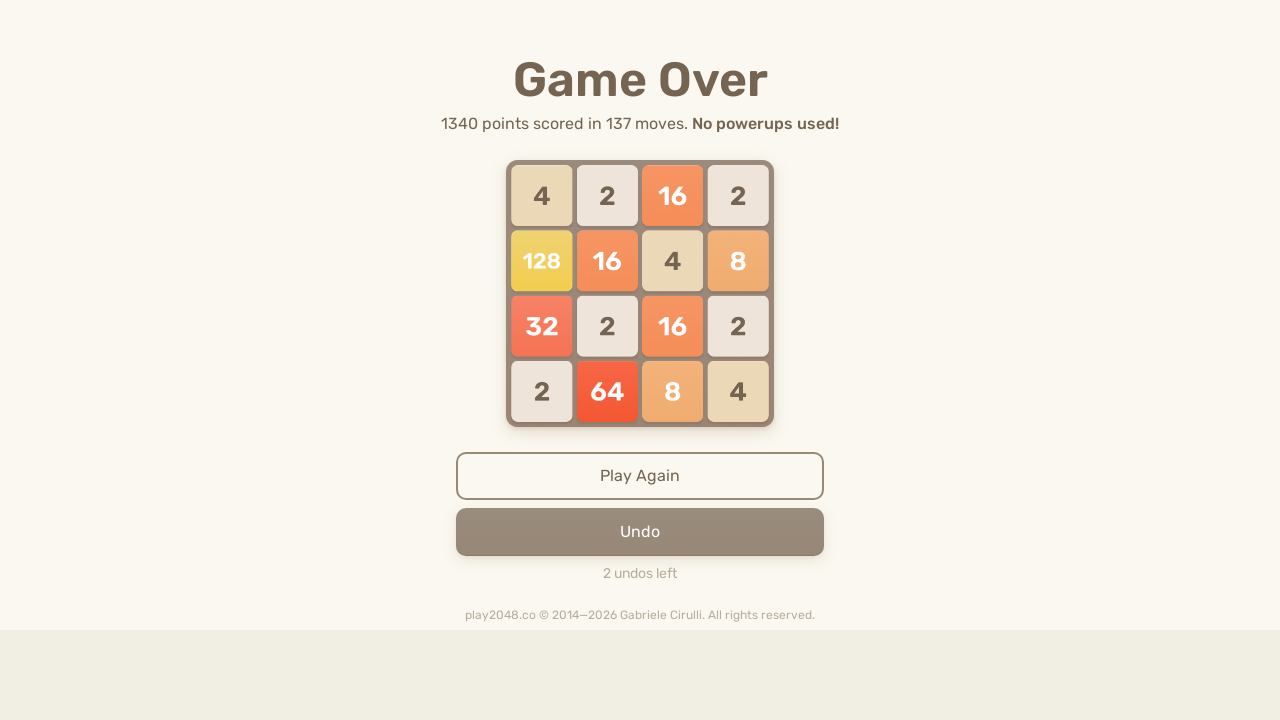

Pressed ArrowLeft key on body
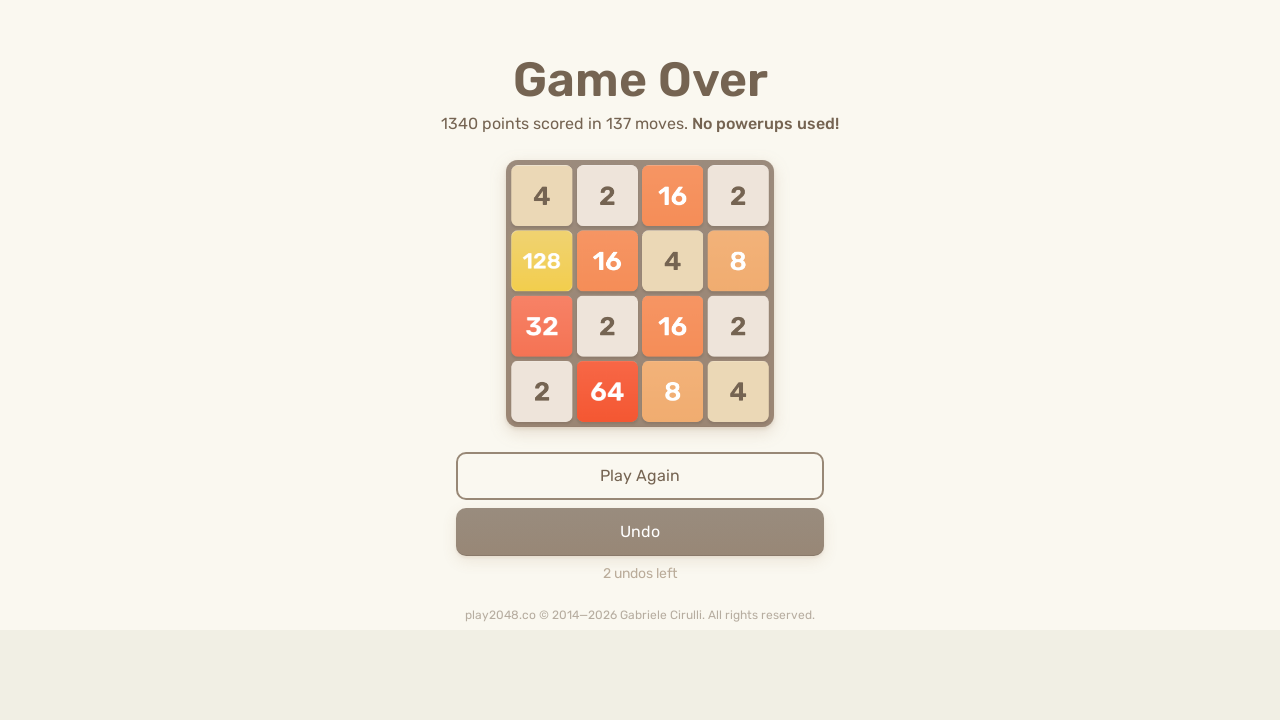

Waited 100ms for game to process moves
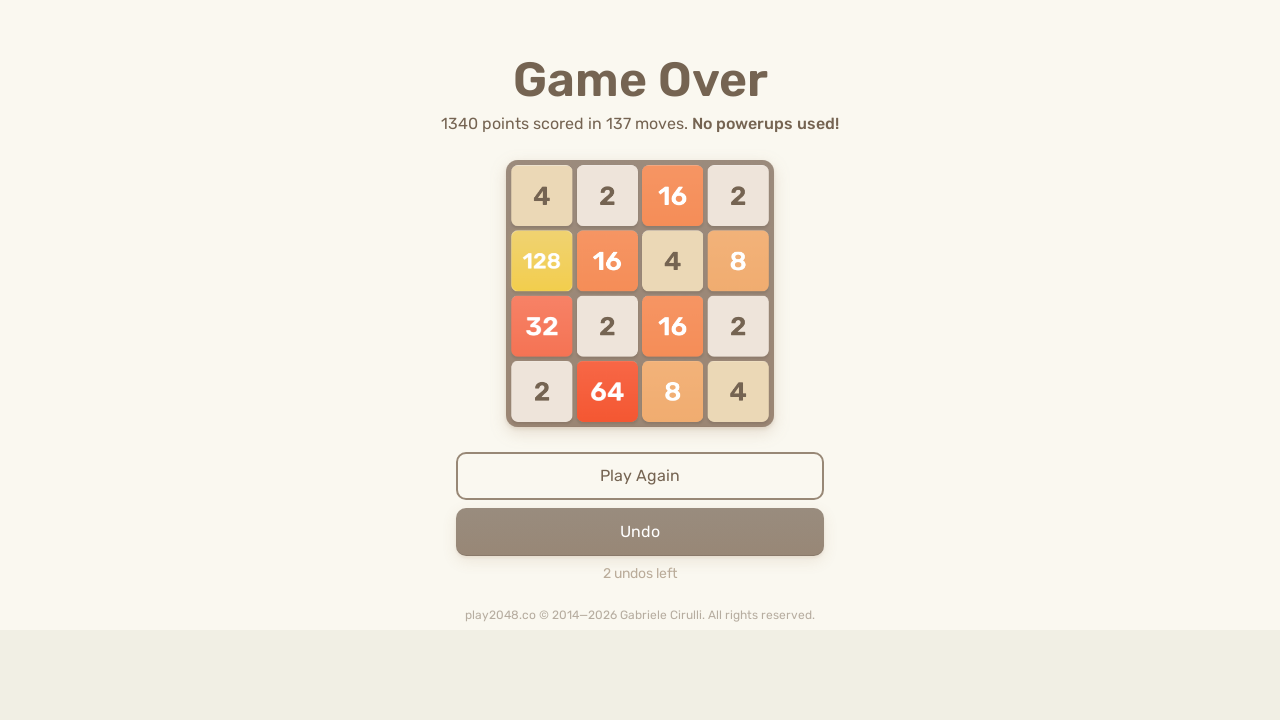

Checked for game over screen
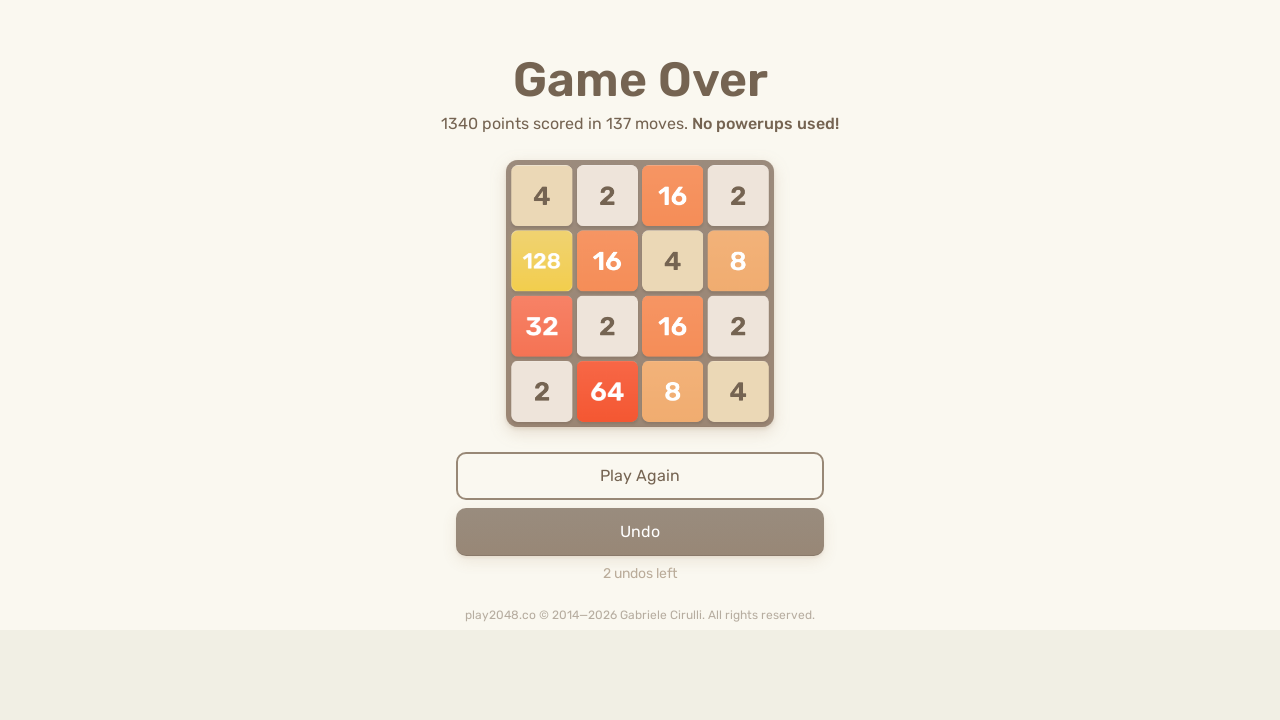

Pressed ArrowUp key on body
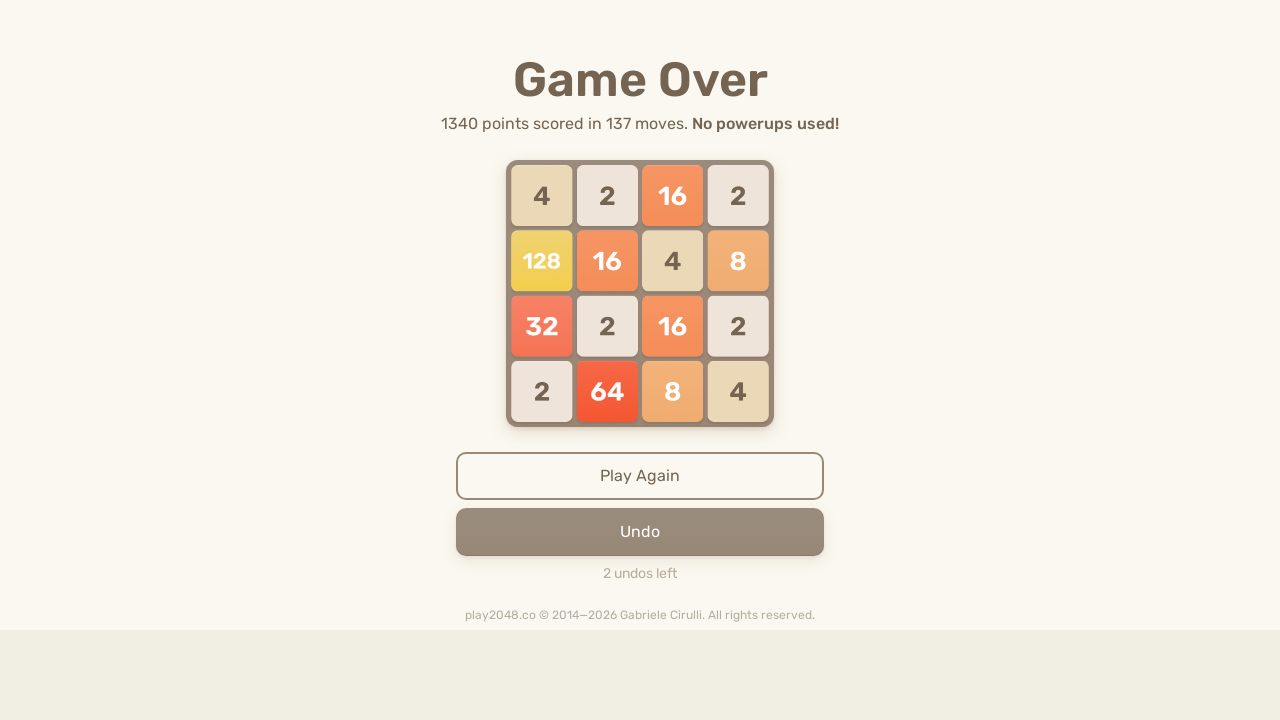

Pressed ArrowRight key on body
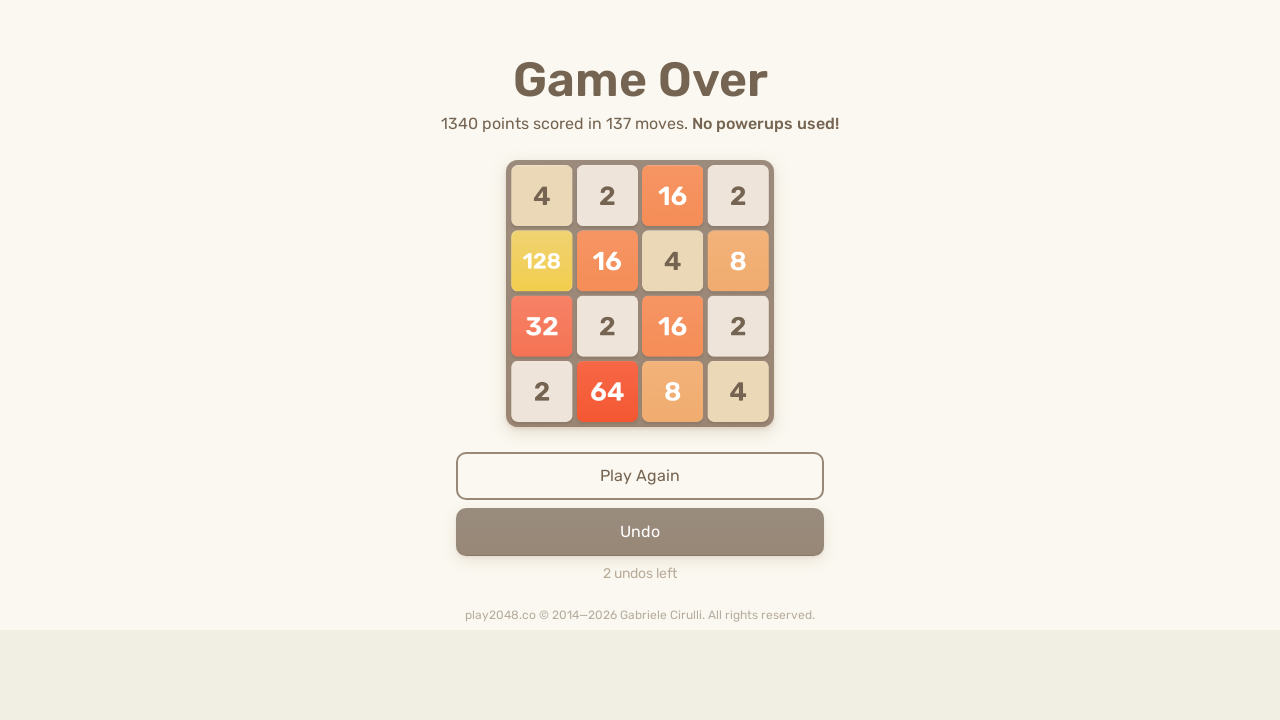

Pressed ArrowDown key on body
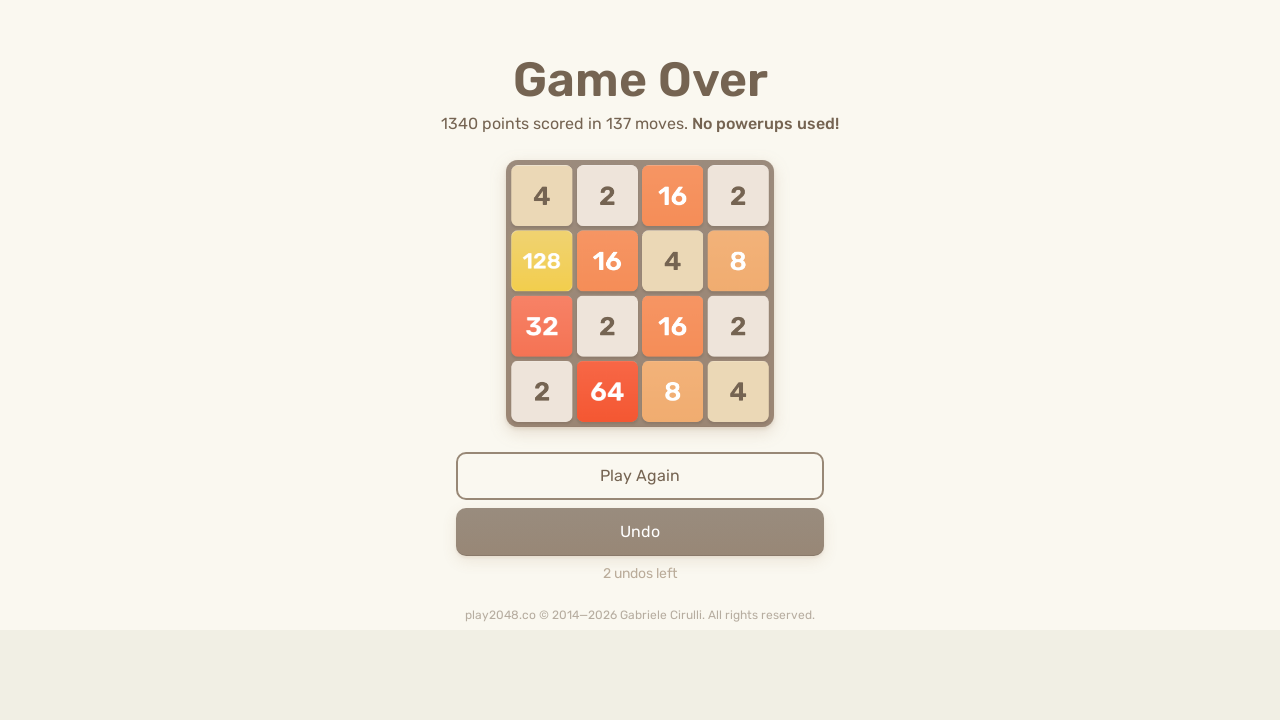

Pressed ArrowLeft key on body
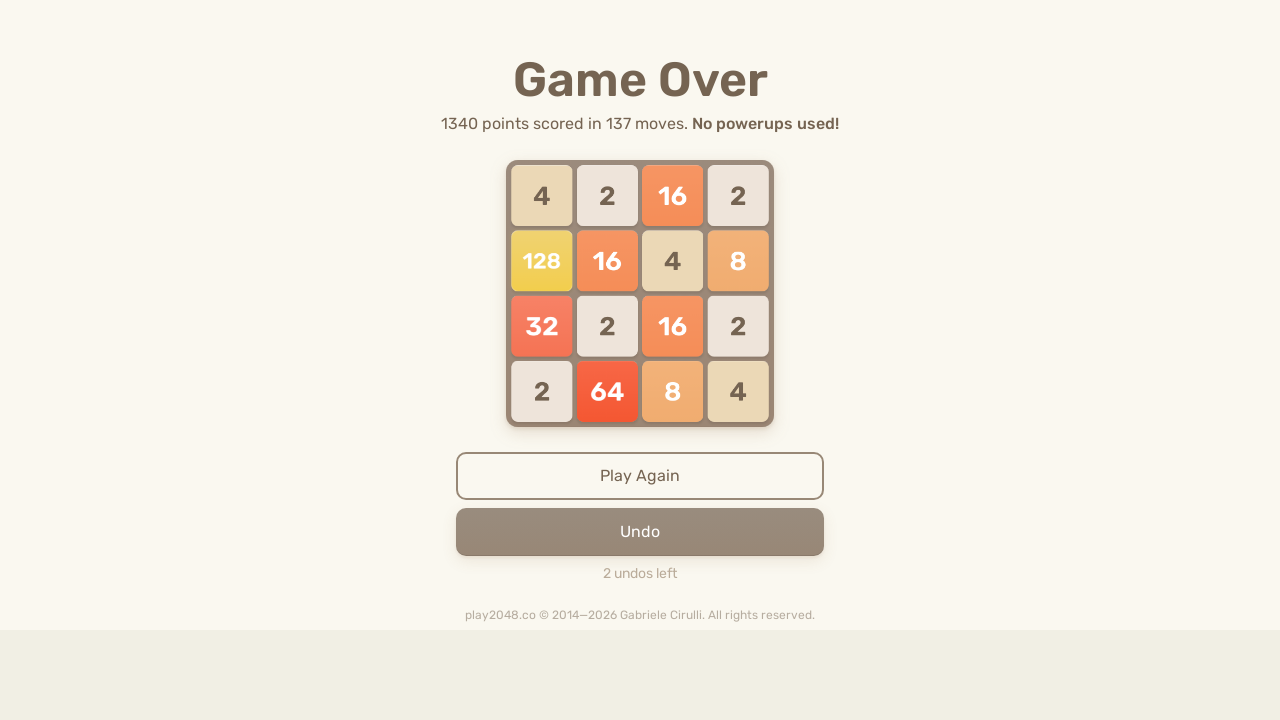

Waited 100ms for game to process moves
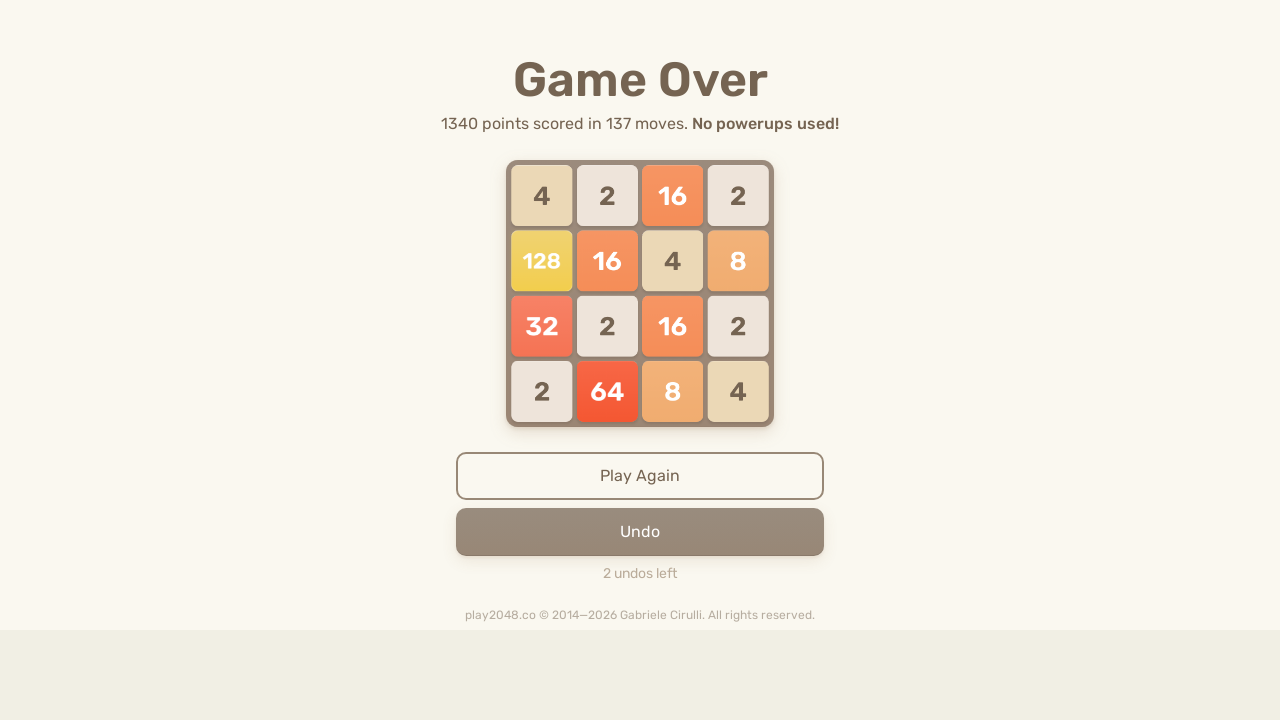

Checked for game over screen
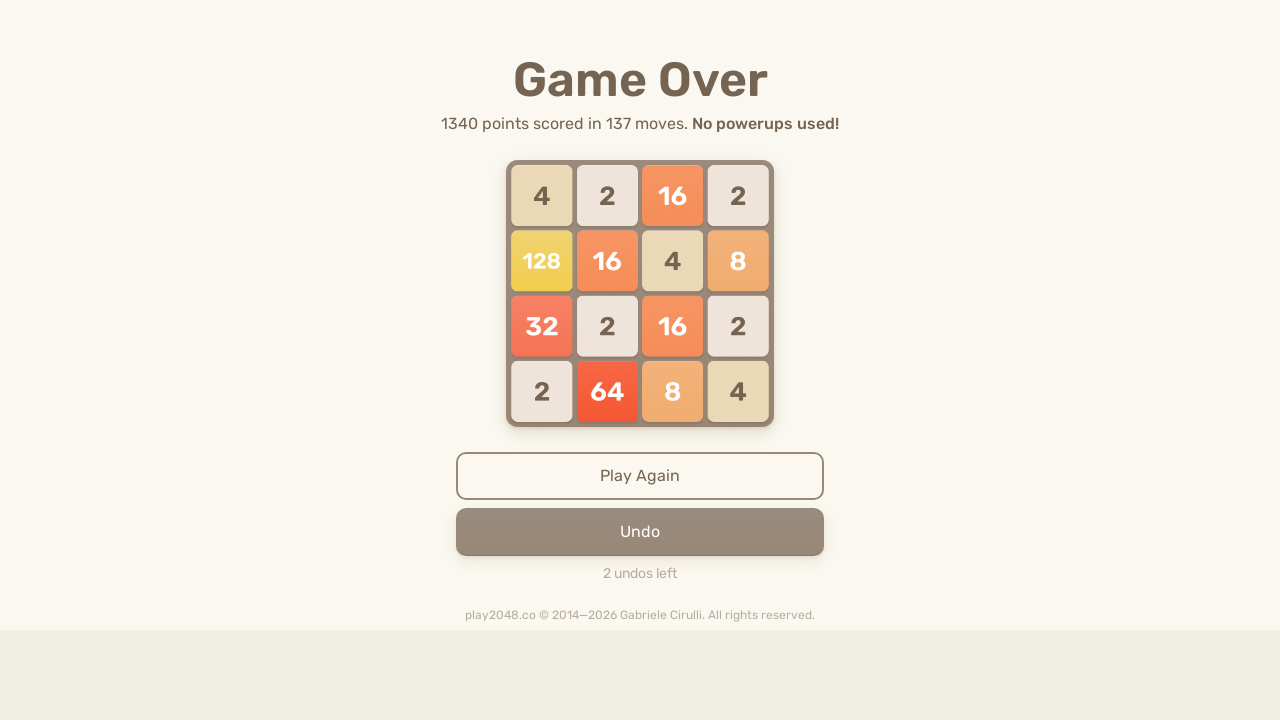

Pressed ArrowUp key on body
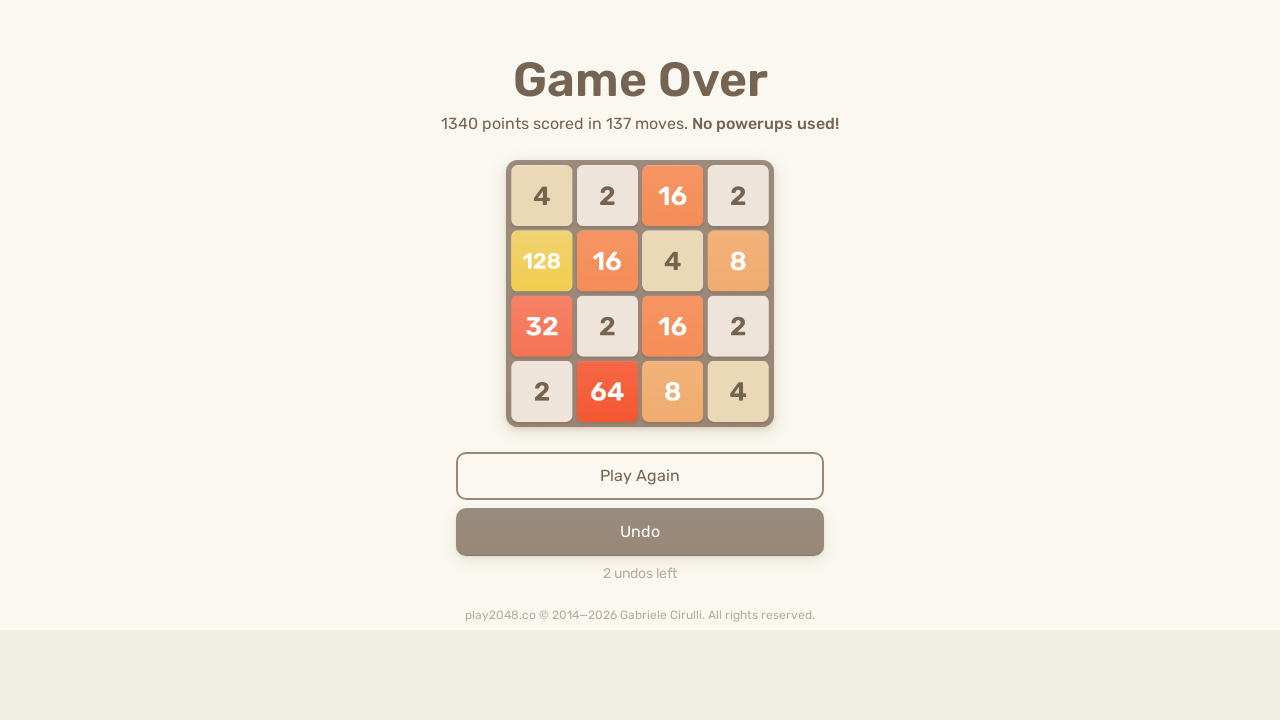

Pressed ArrowRight key on body
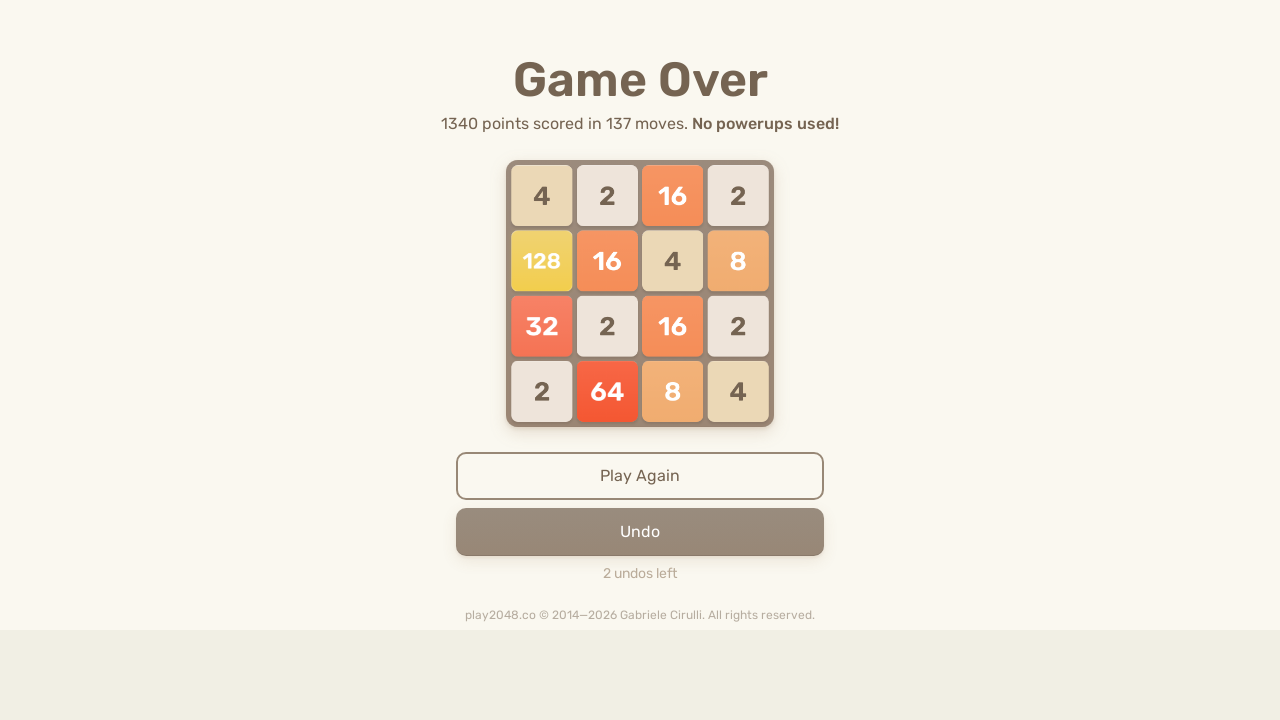

Pressed ArrowDown key on body
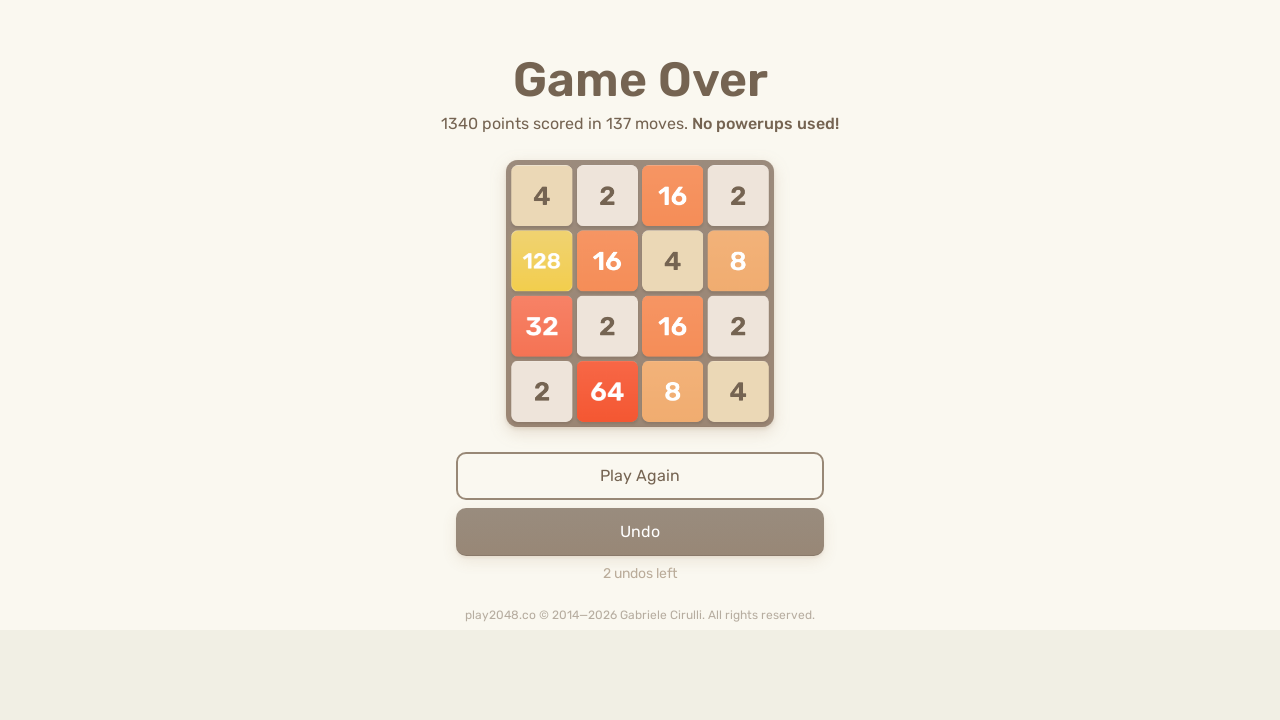

Pressed ArrowLeft key on body
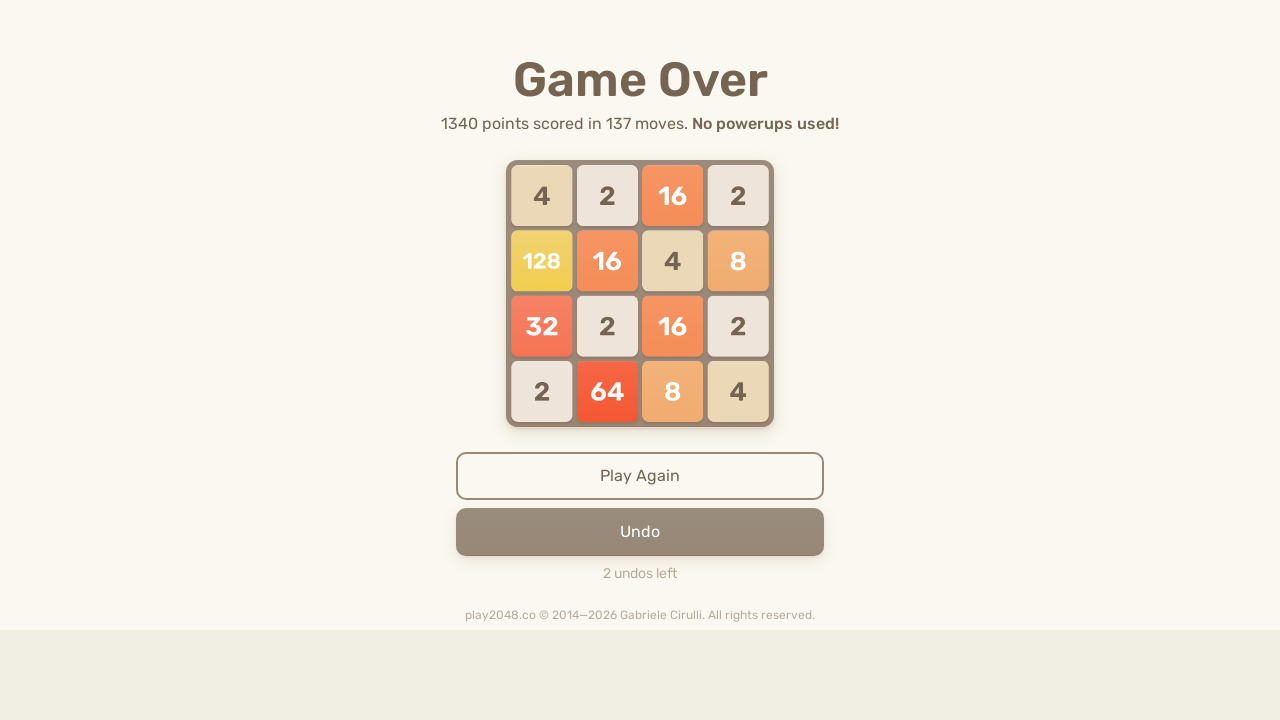

Waited 100ms for game to process moves
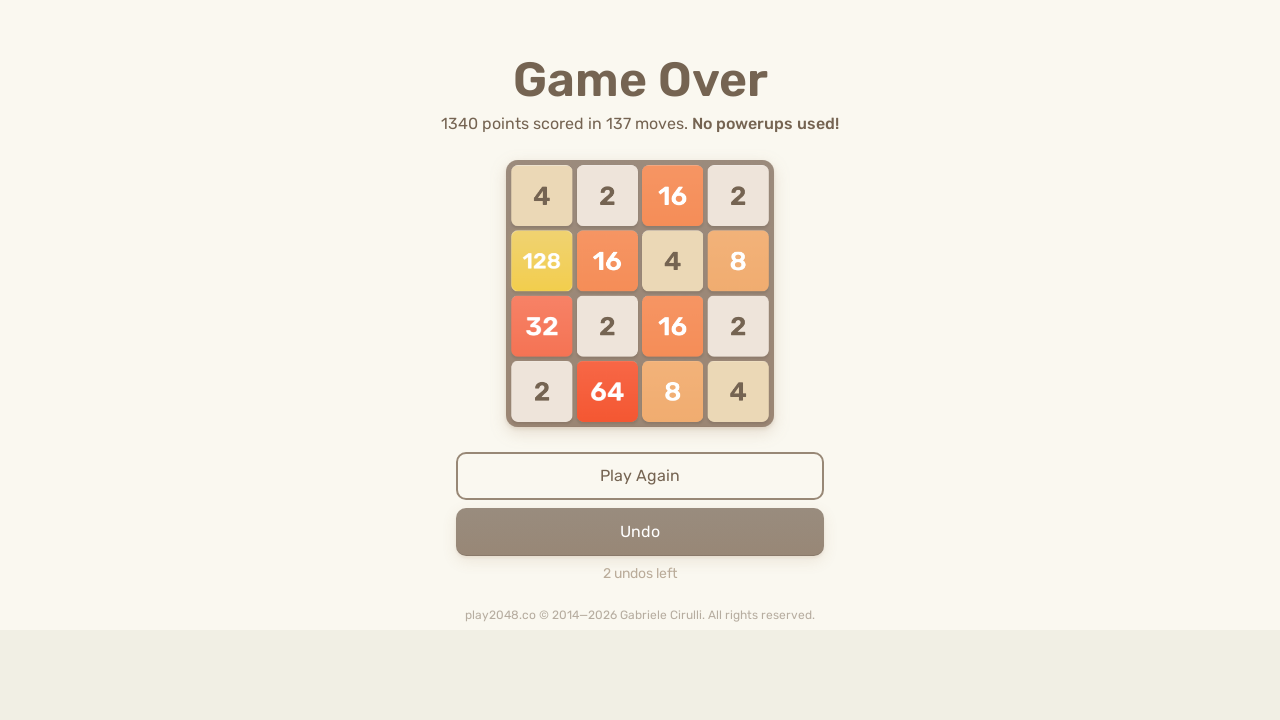

Checked for game over screen
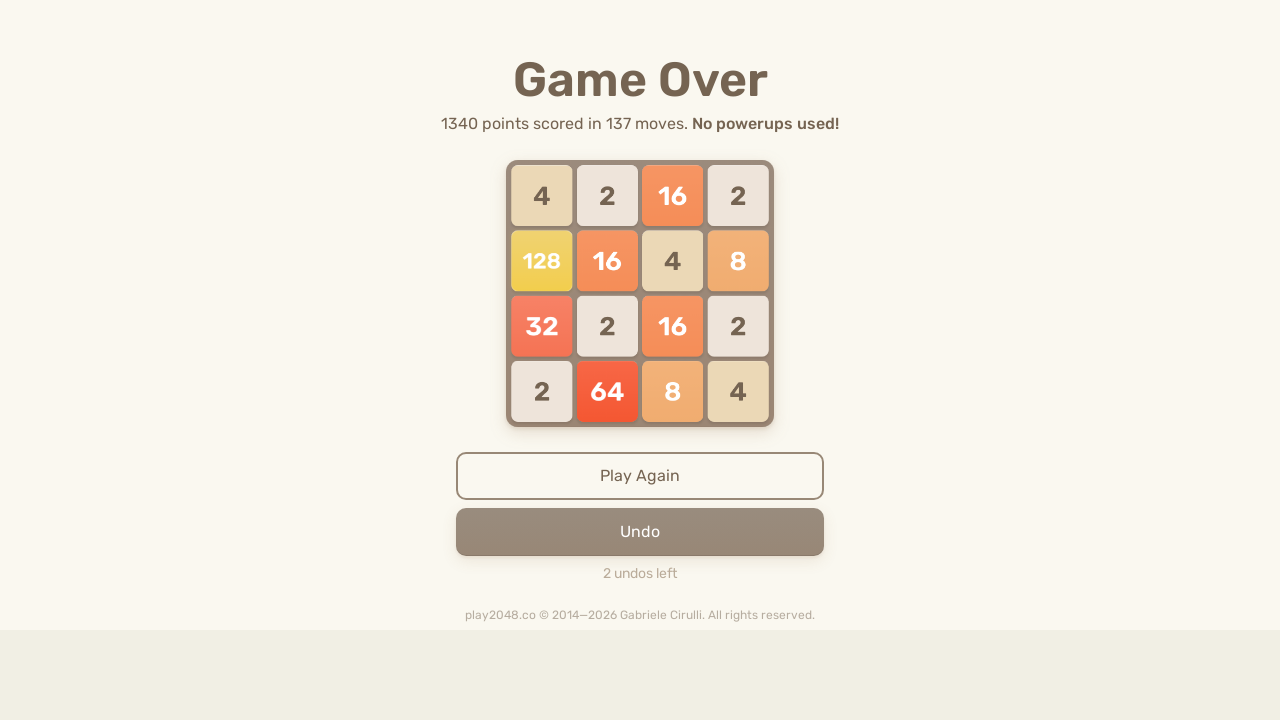

Pressed ArrowUp key on body
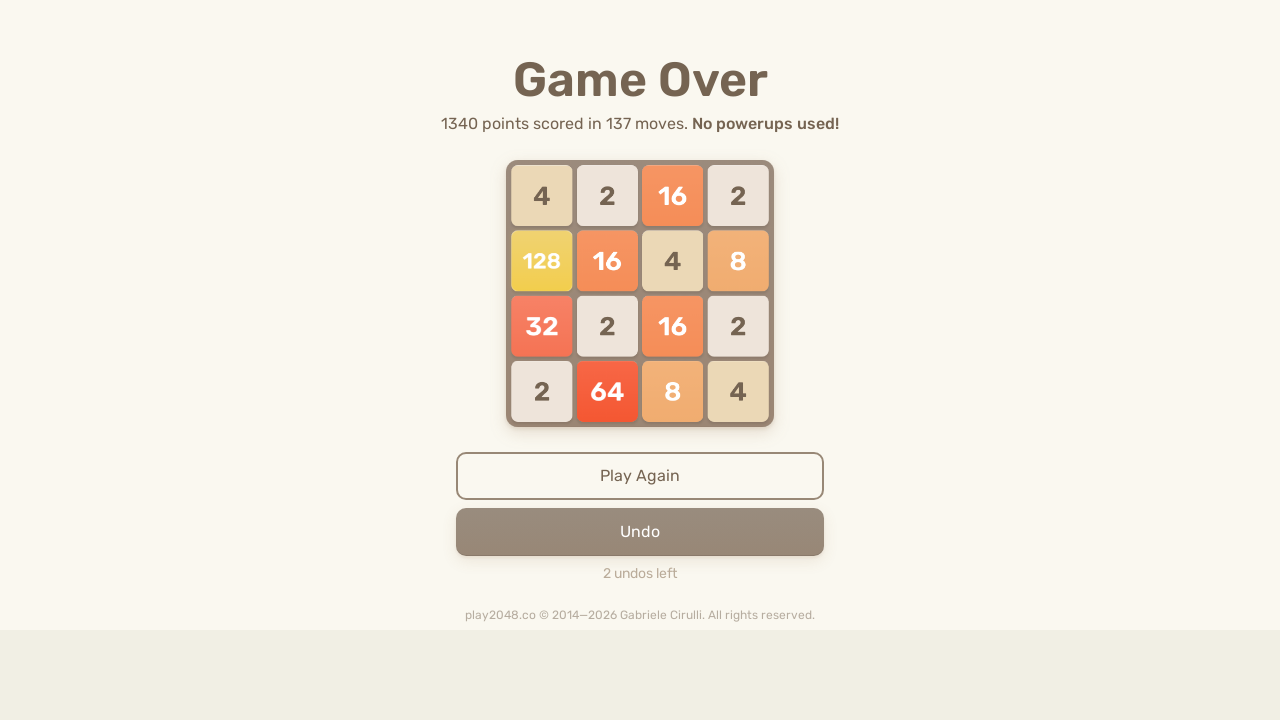

Pressed ArrowRight key on body
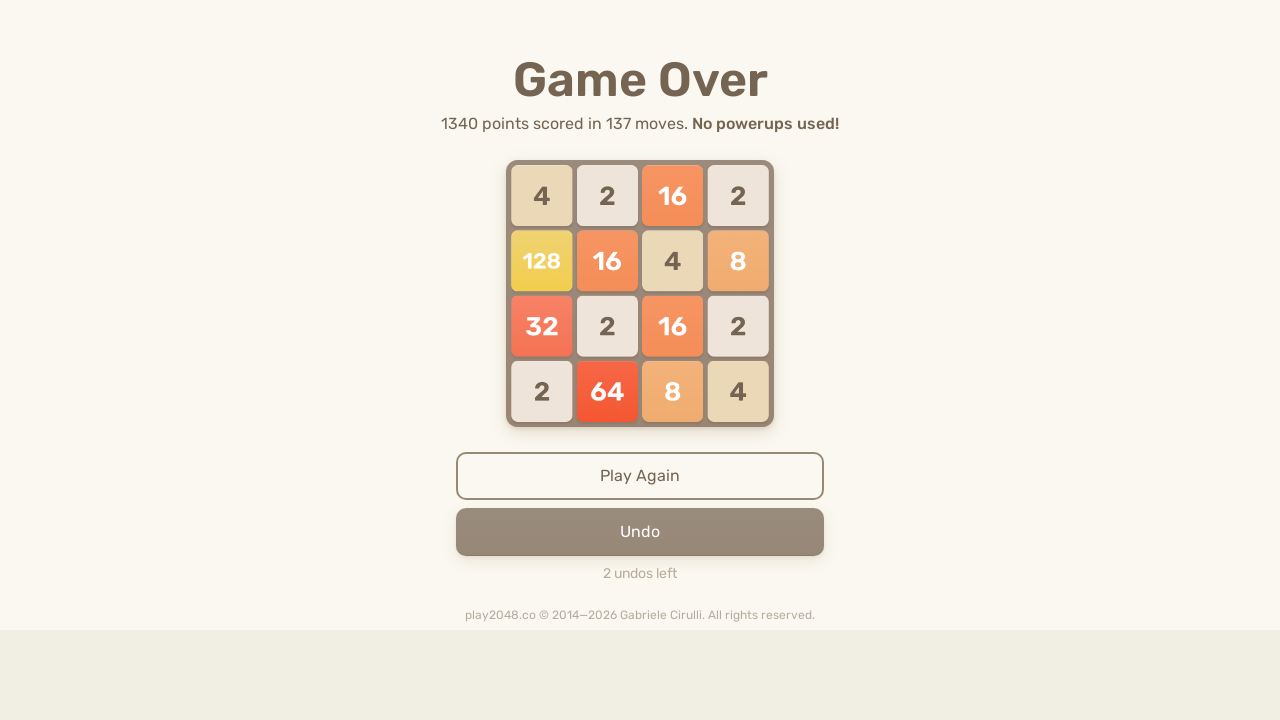

Pressed ArrowDown key on body
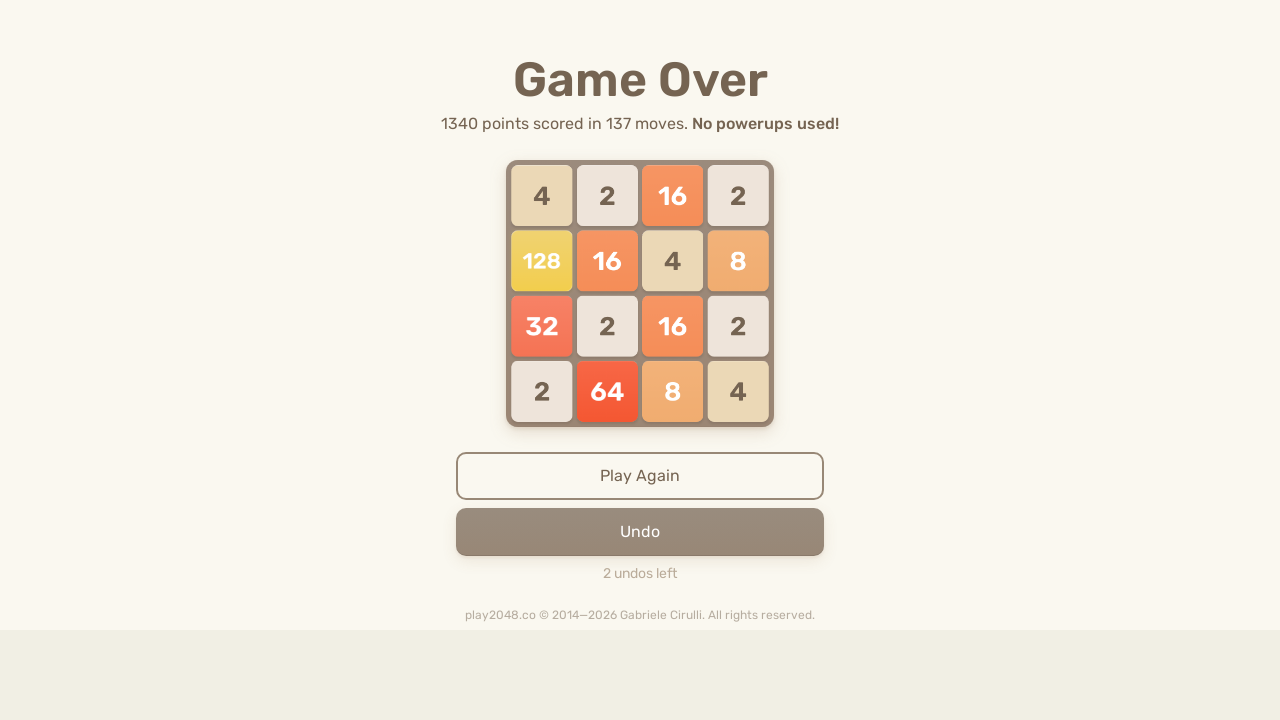

Pressed ArrowLeft key on body
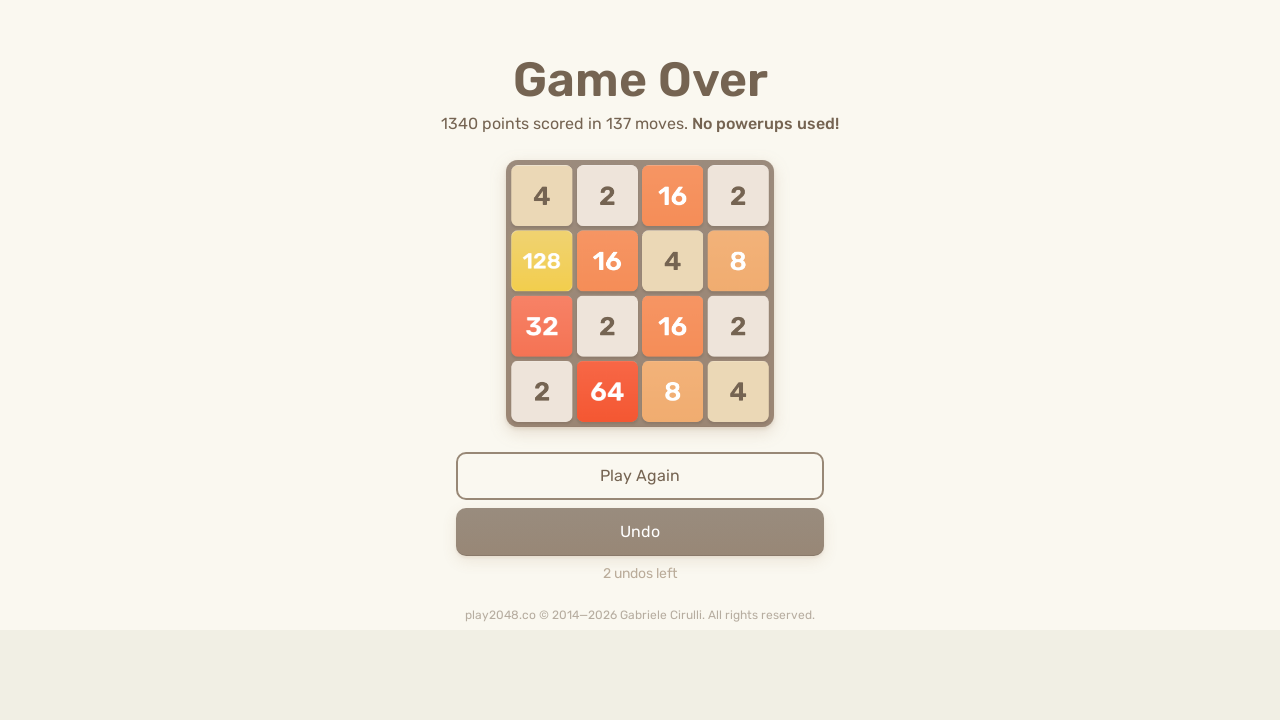

Waited 100ms for game to process moves
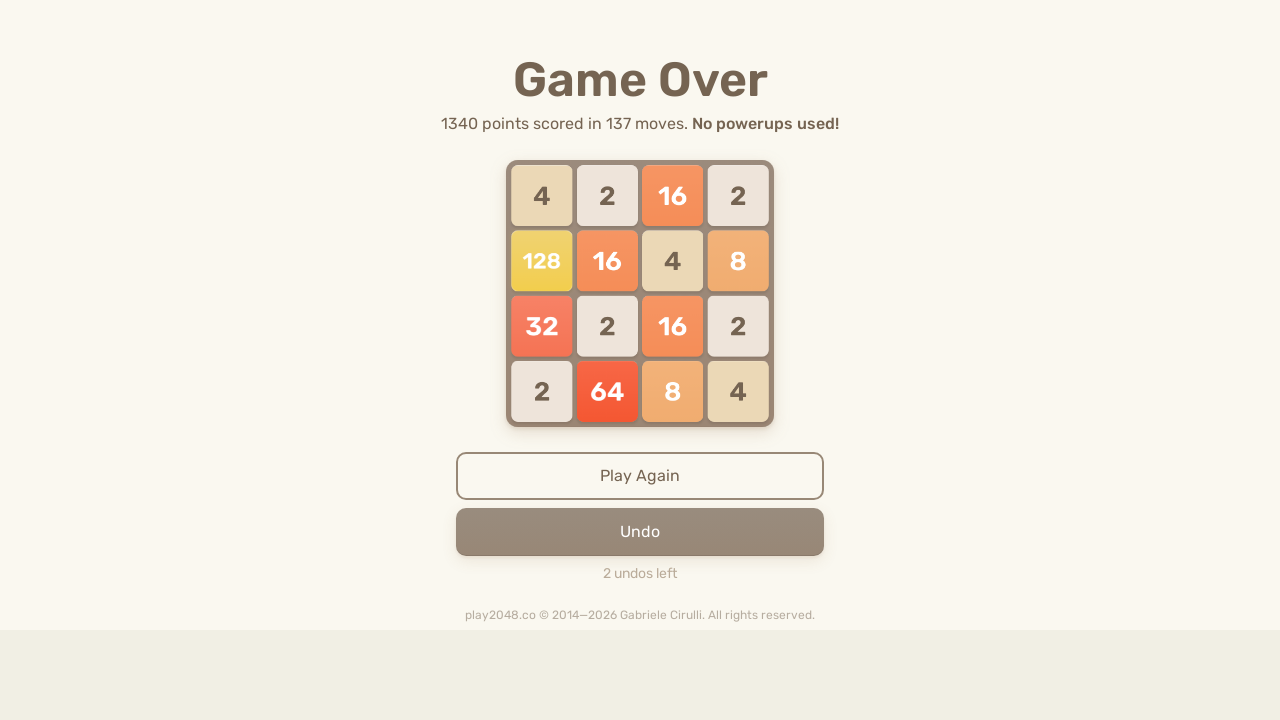

Checked for game over screen
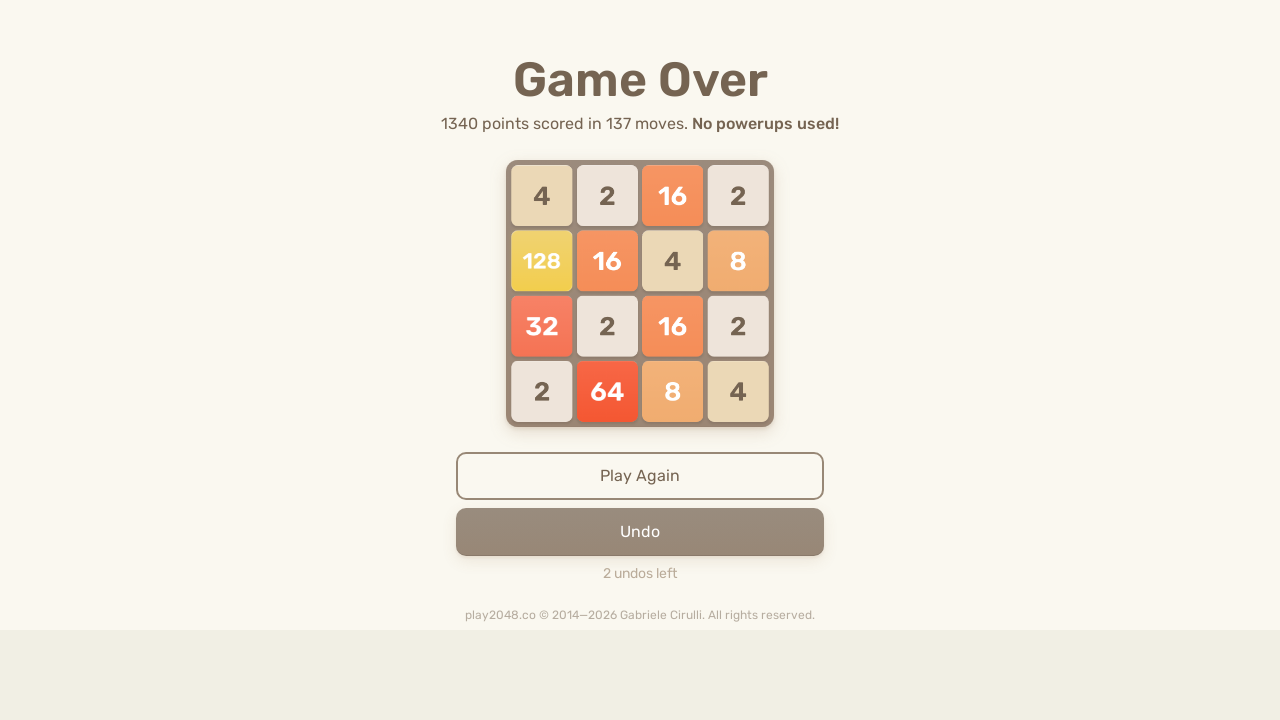

Pressed ArrowUp key on body
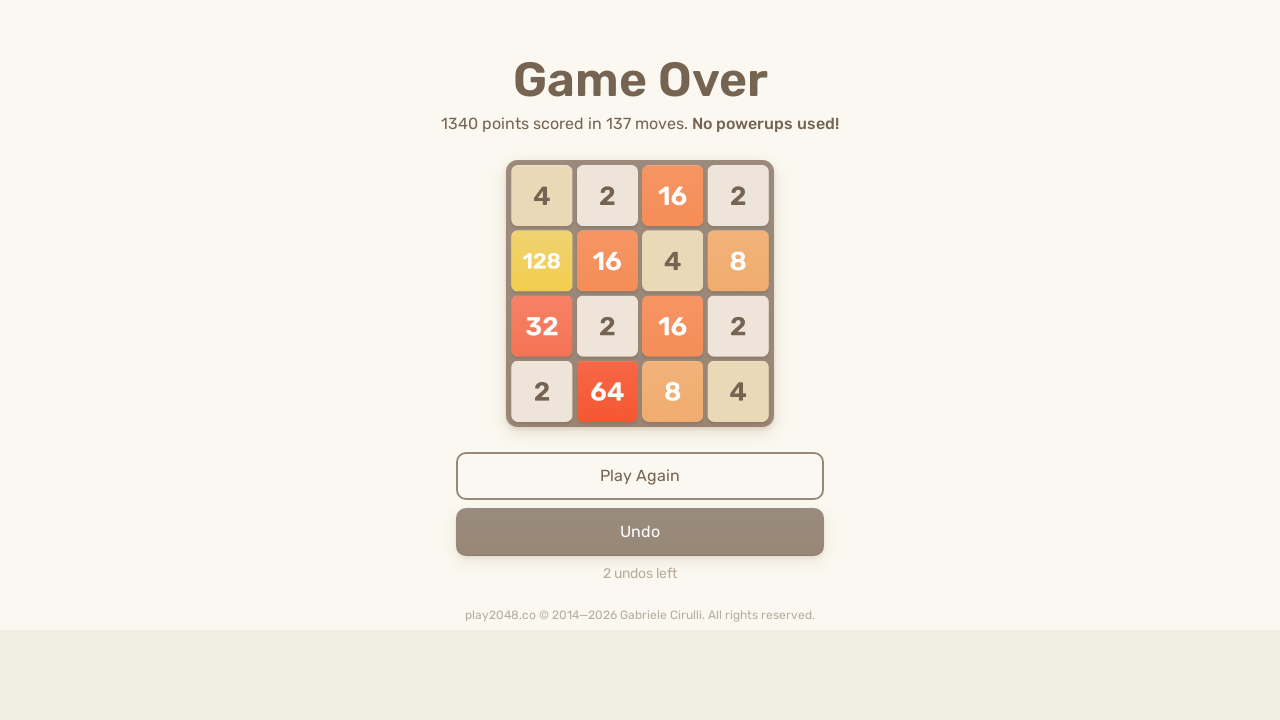

Pressed ArrowRight key on body
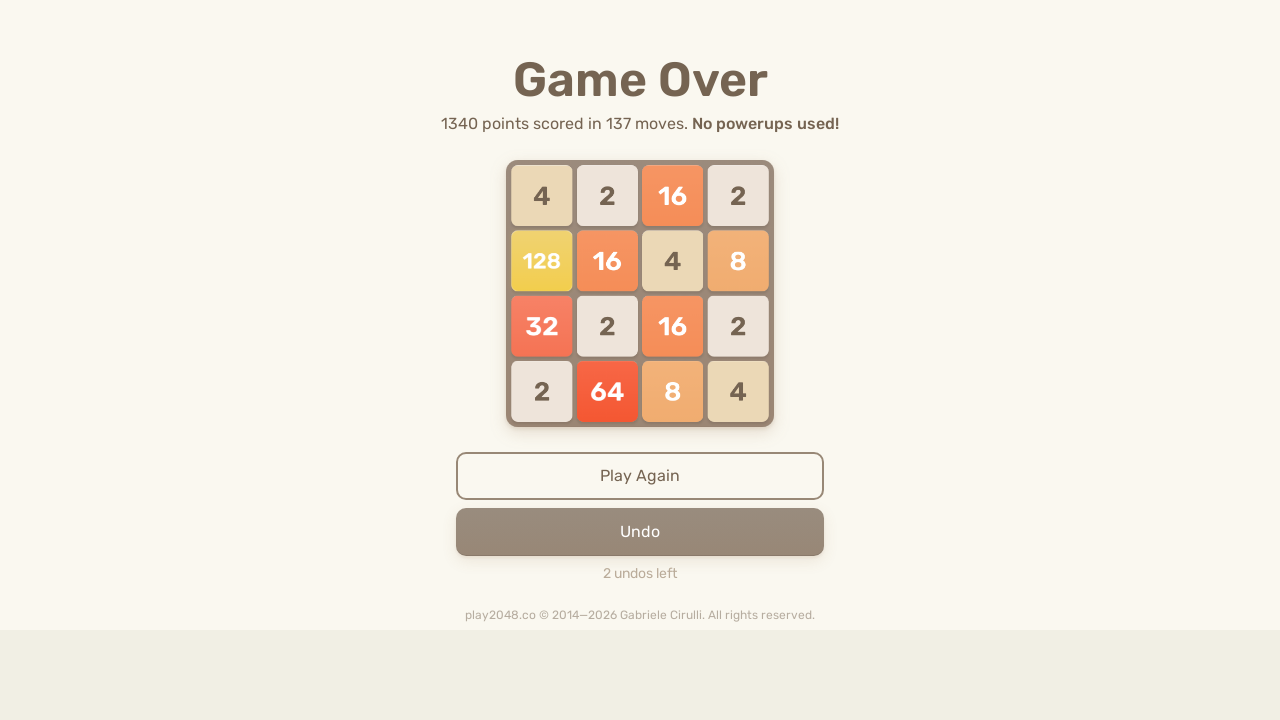

Pressed ArrowDown key on body
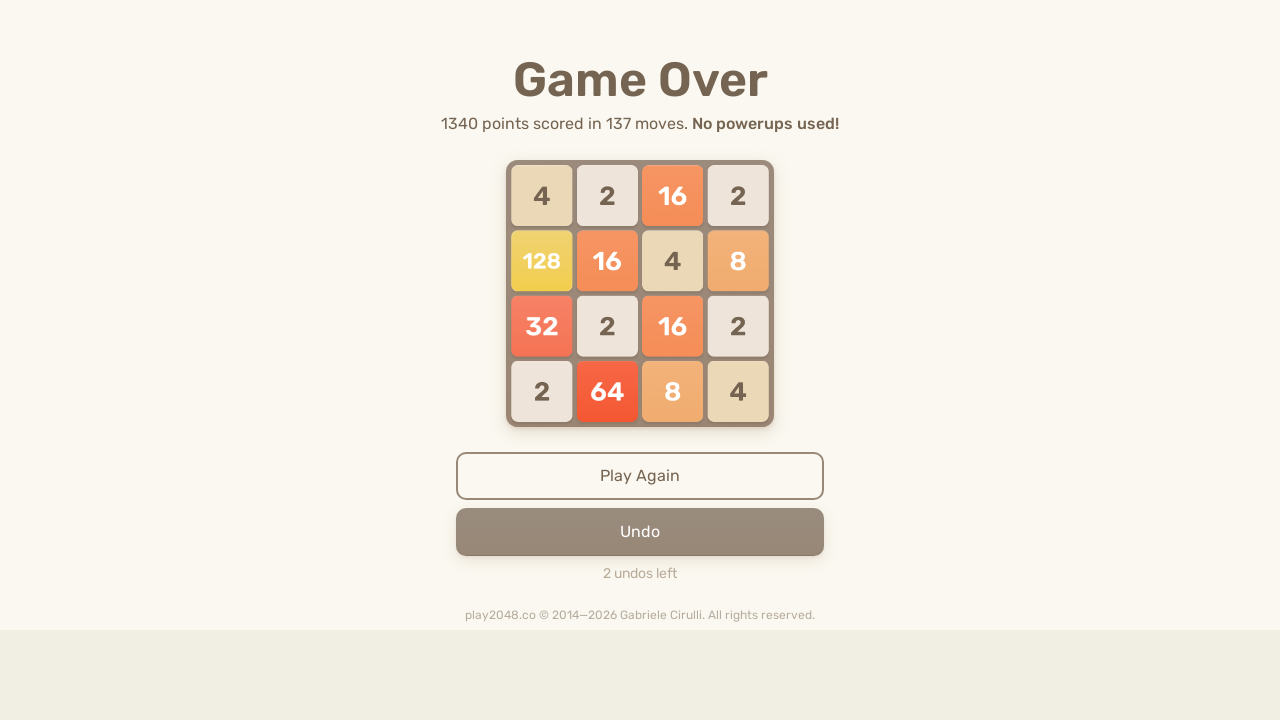

Pressed ArrowLeft key on body
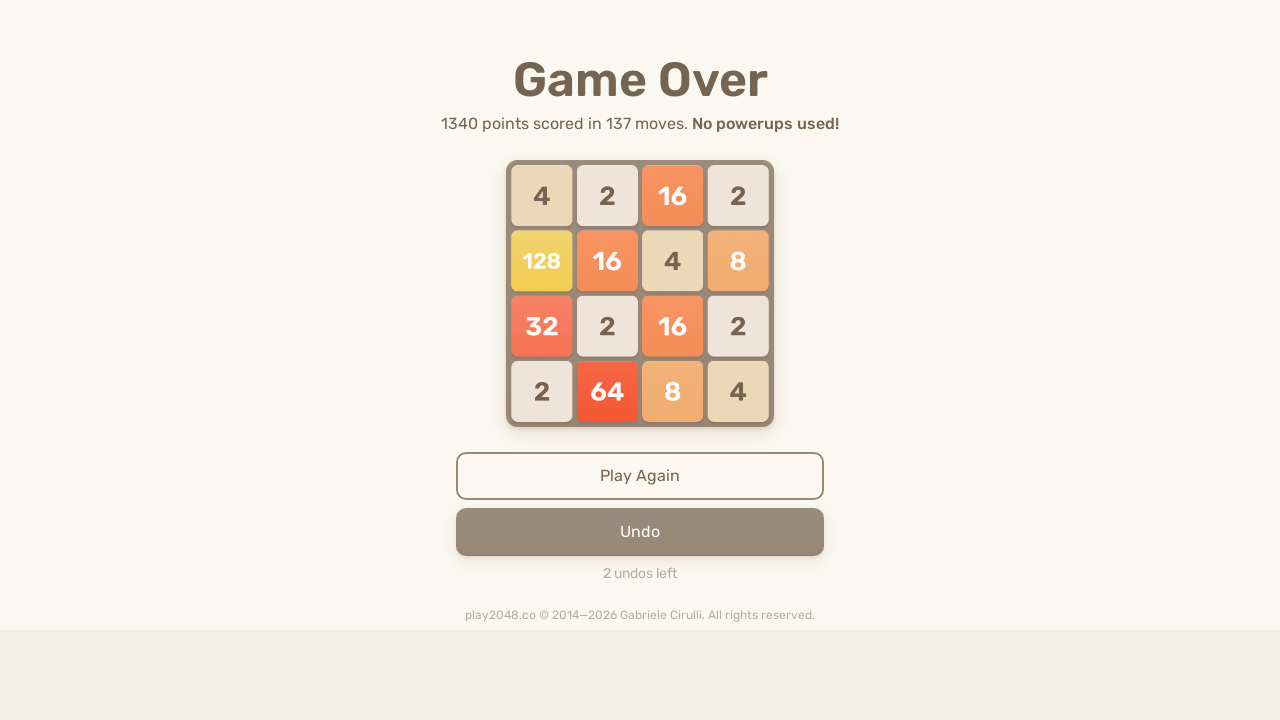

Waited 100ms for game to process moves
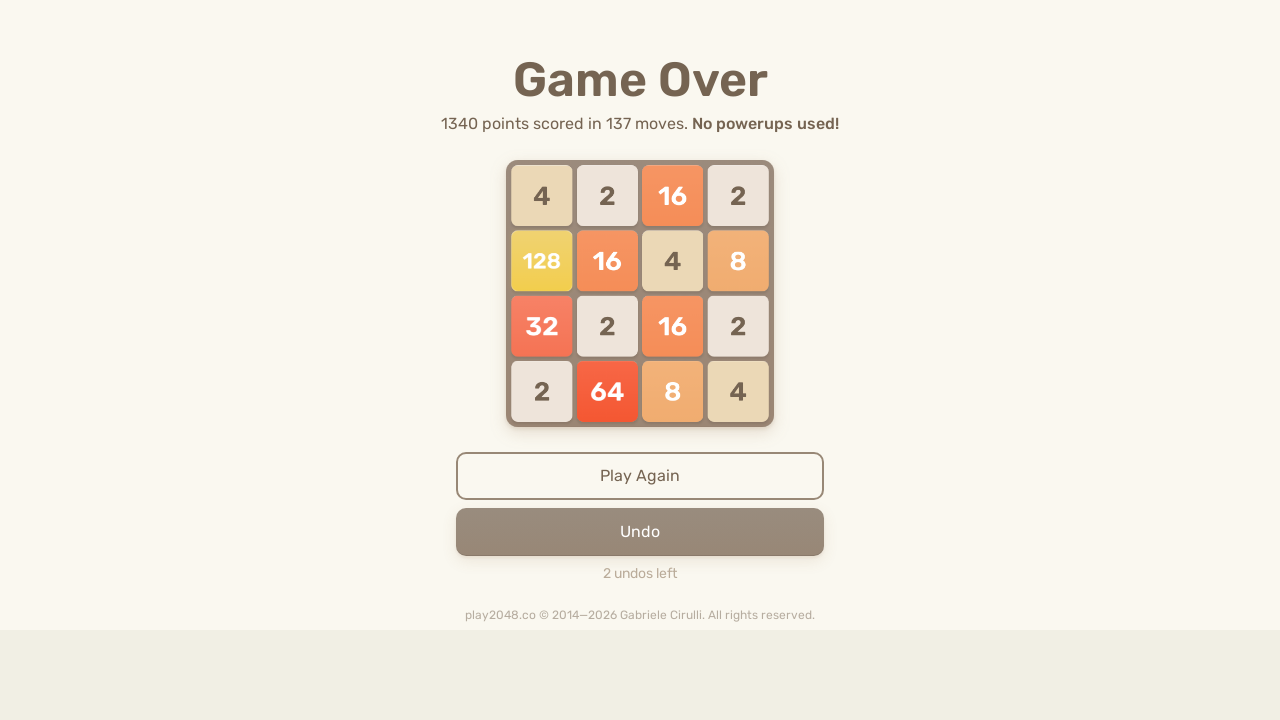

Checked for game over screen
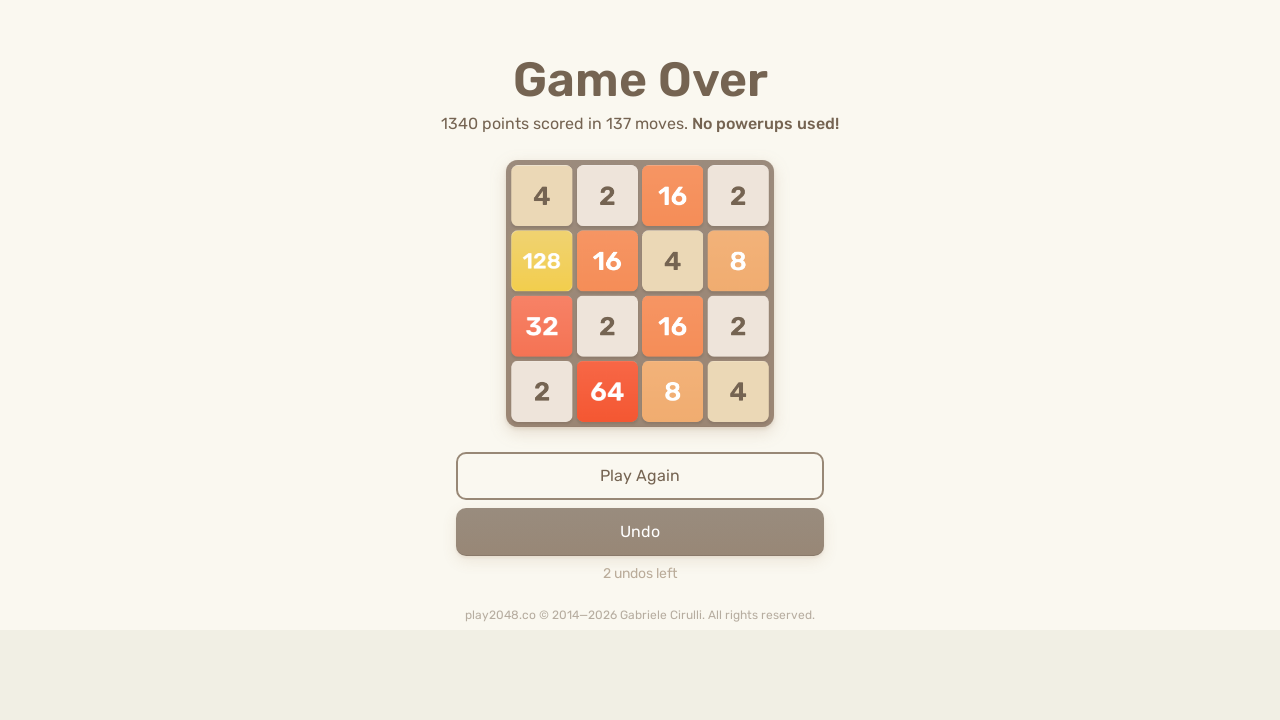

Pressed ArrowUp key on body
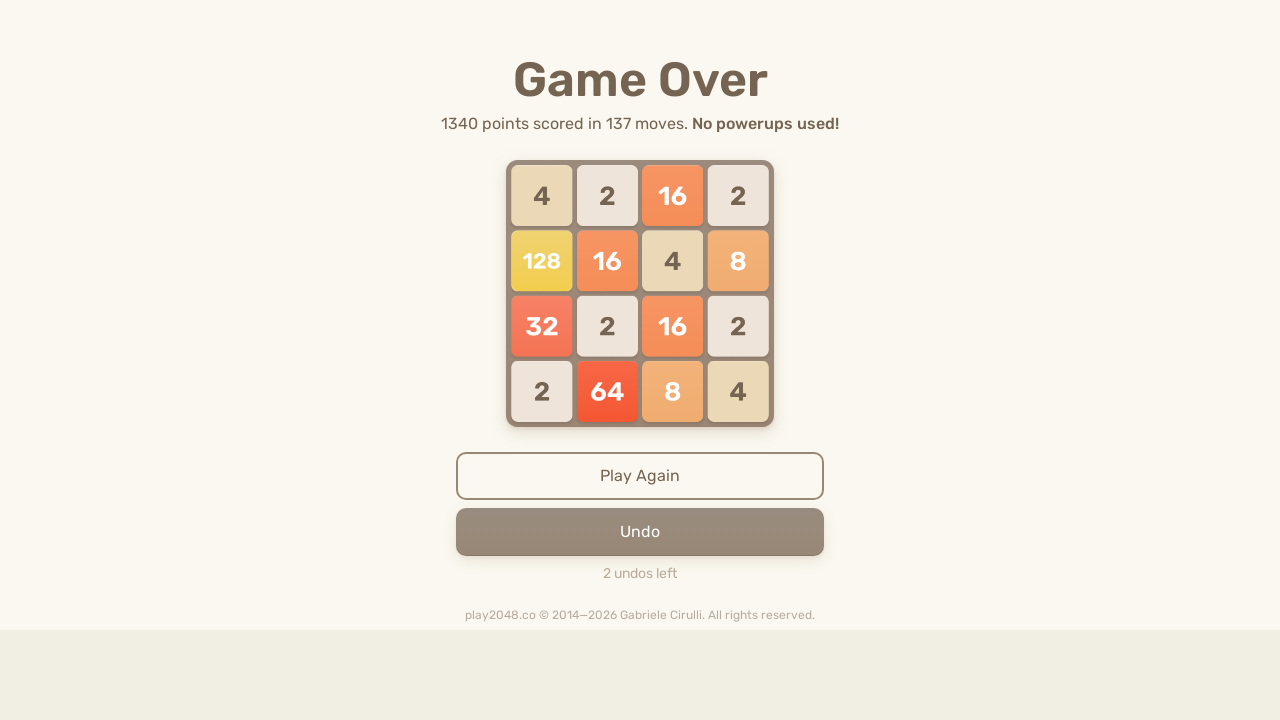

Pressed ArrowRight key on body
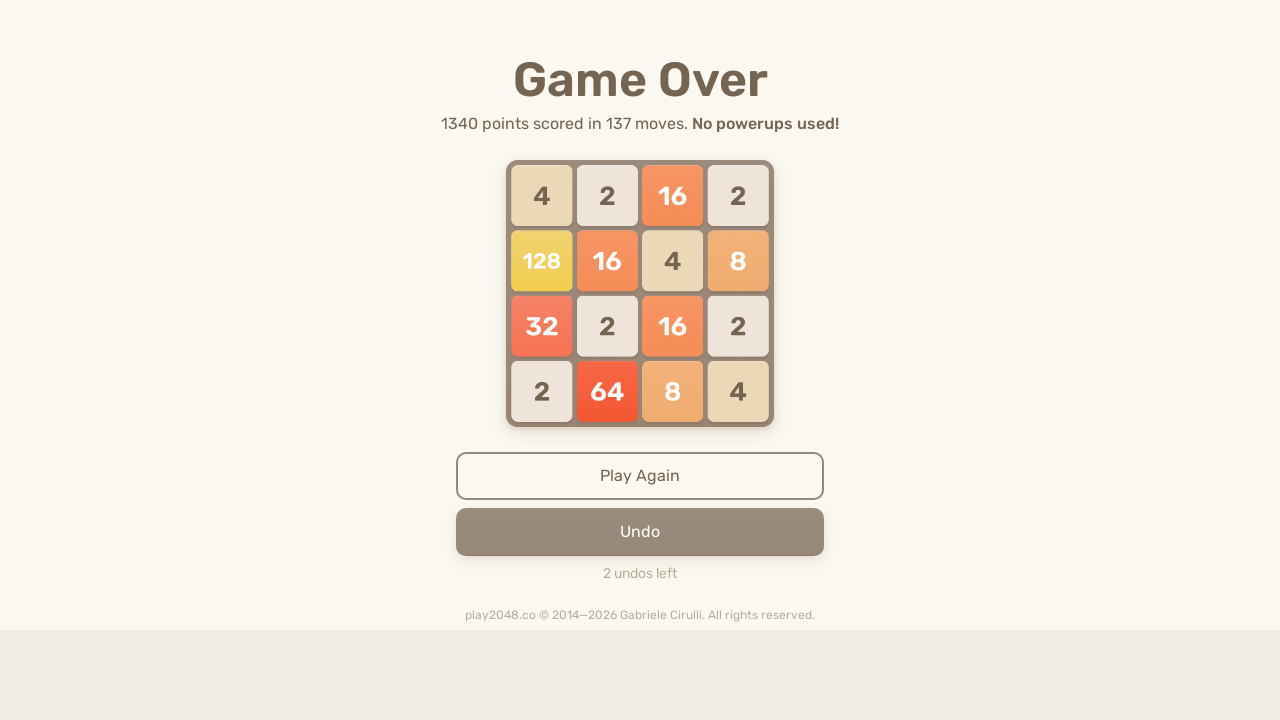

Pressed ArrowDown key on body
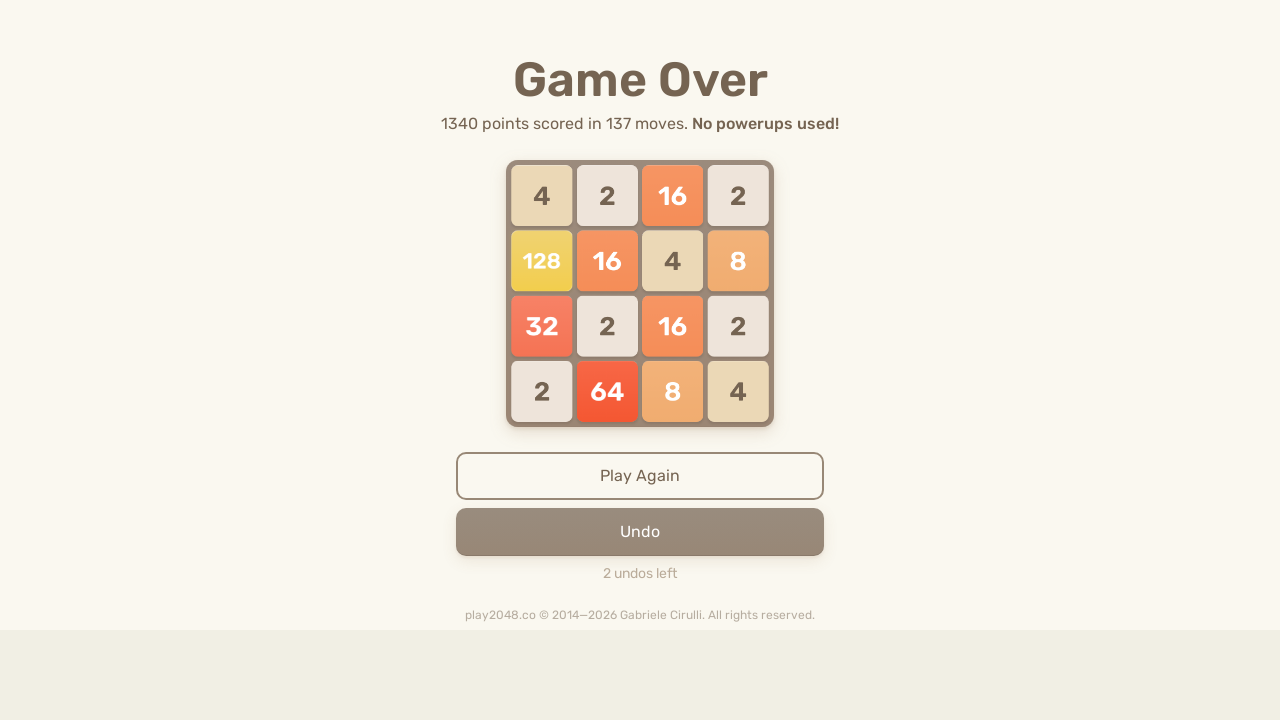

Pressed ArrowLeft key on body
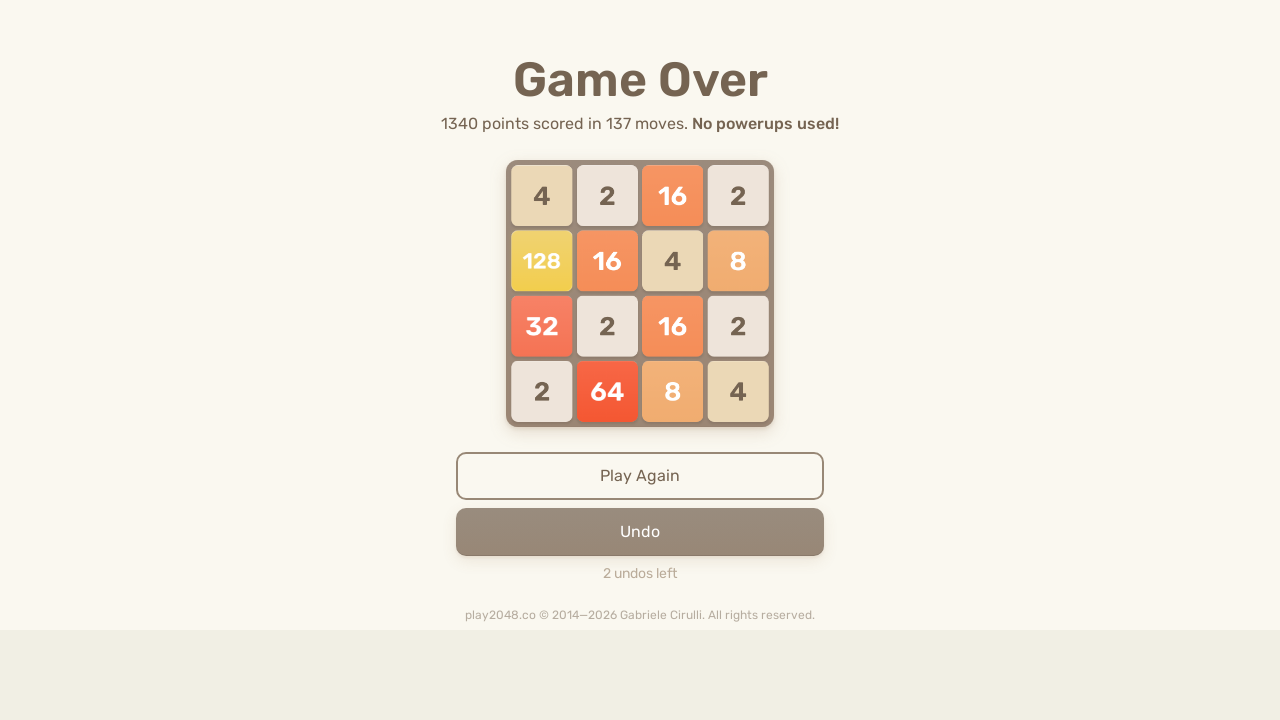

Waited 100ms for game to process moves
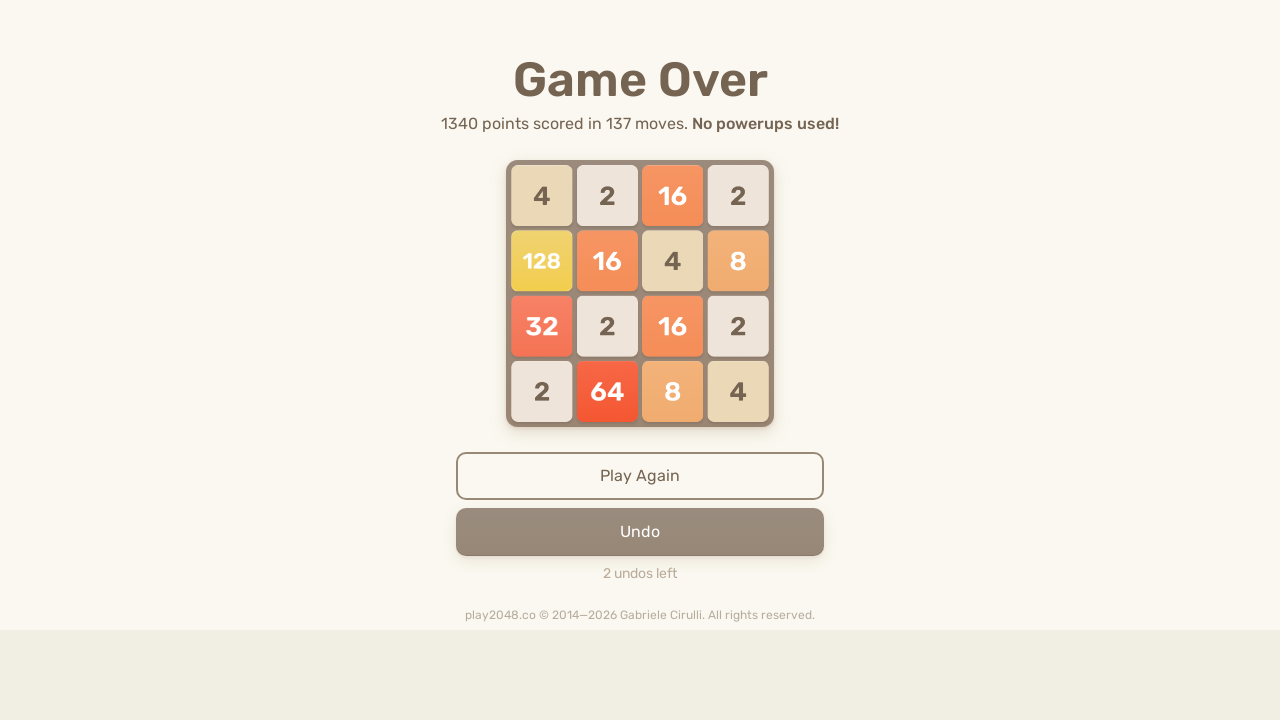

Checked for game over screen
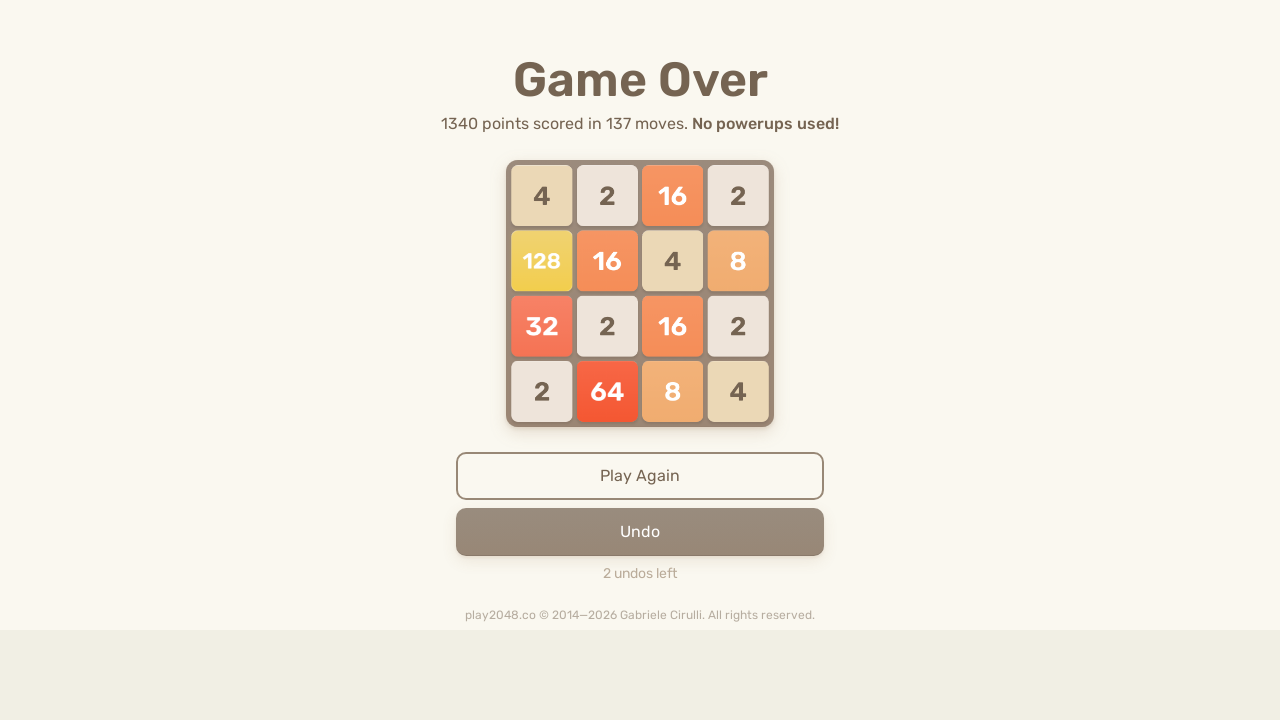

Pressed ArrowUp key on body
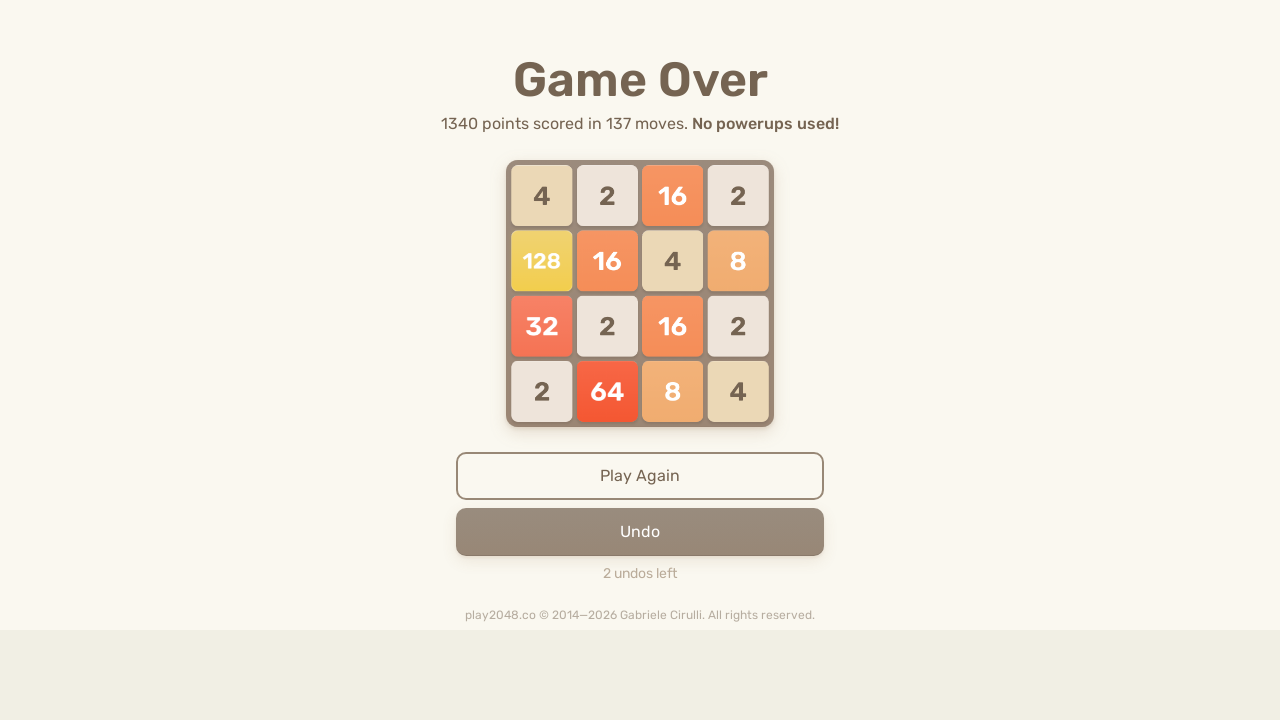

Pressed ArrowRight key on body
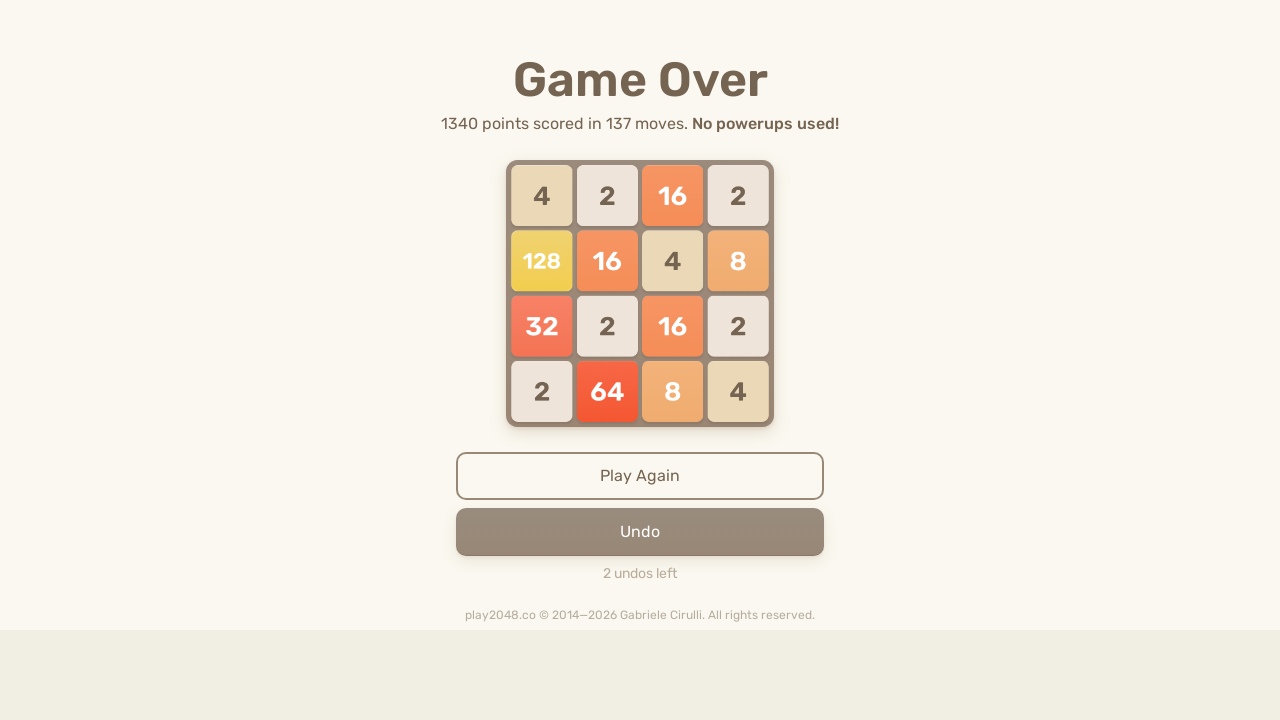

Pressed ArrowDown key on body
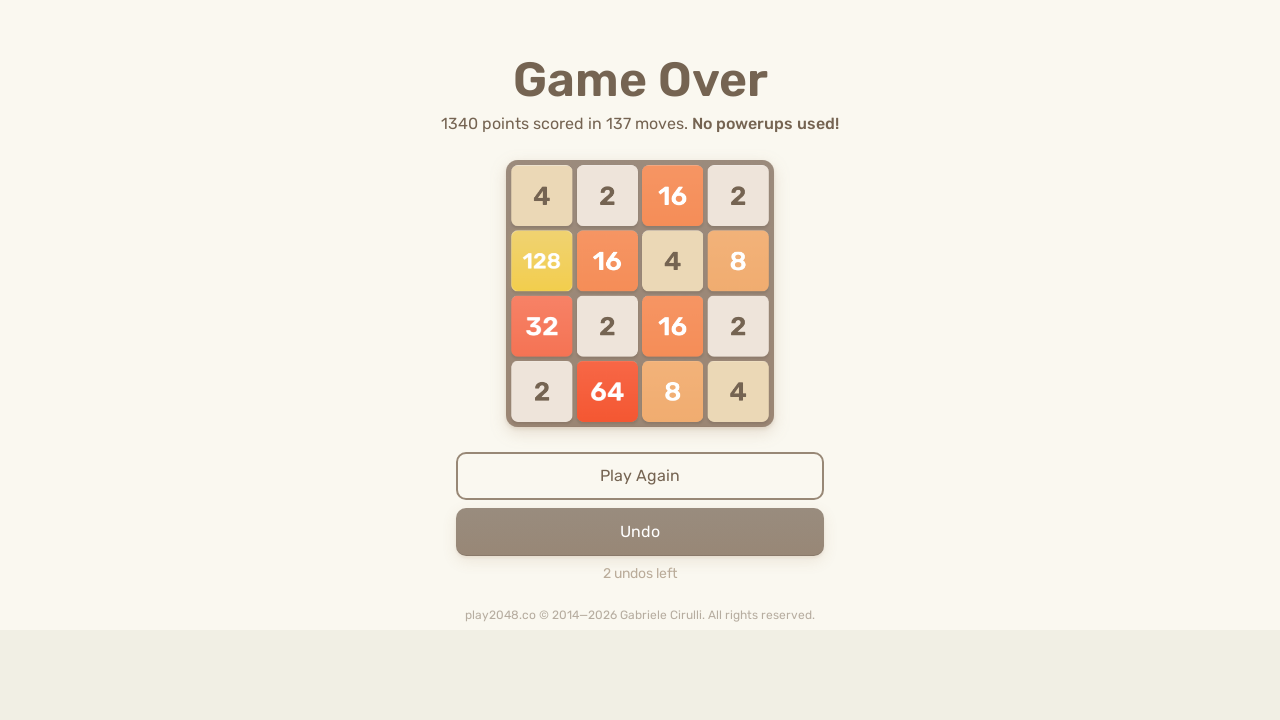

Pressed ArrowLeft key on body
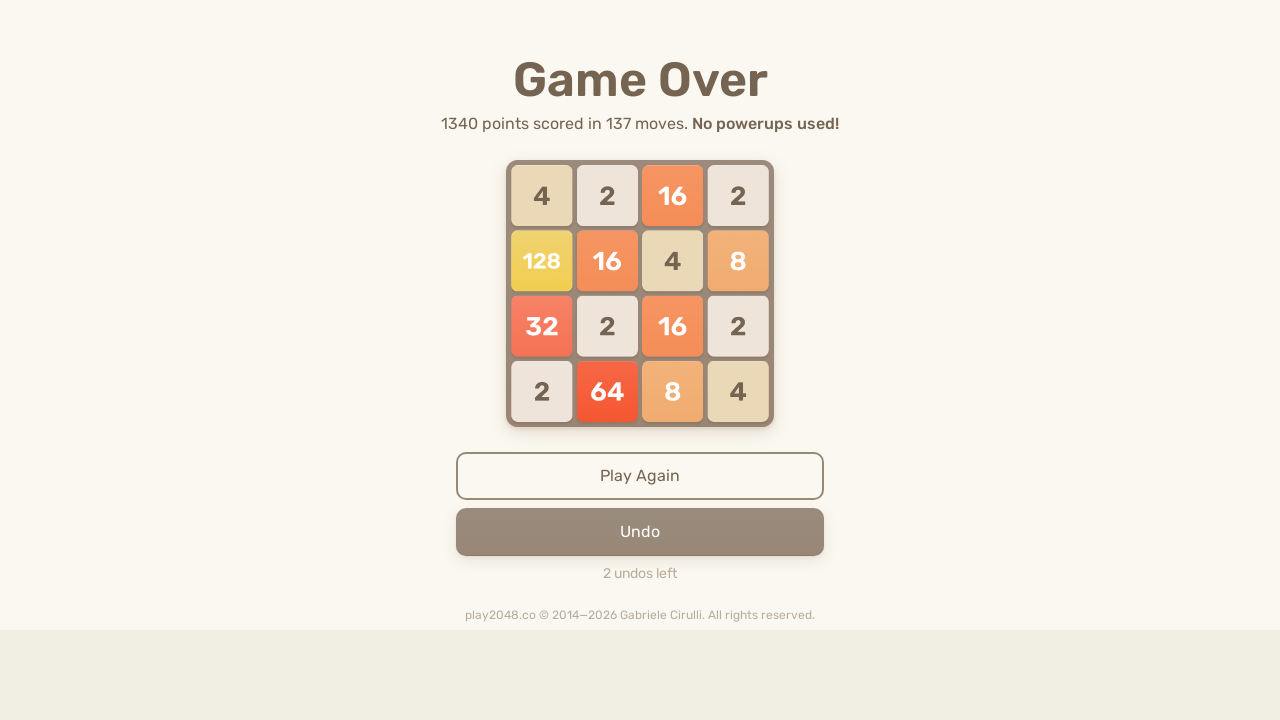

Waited 100ms for game to process moves
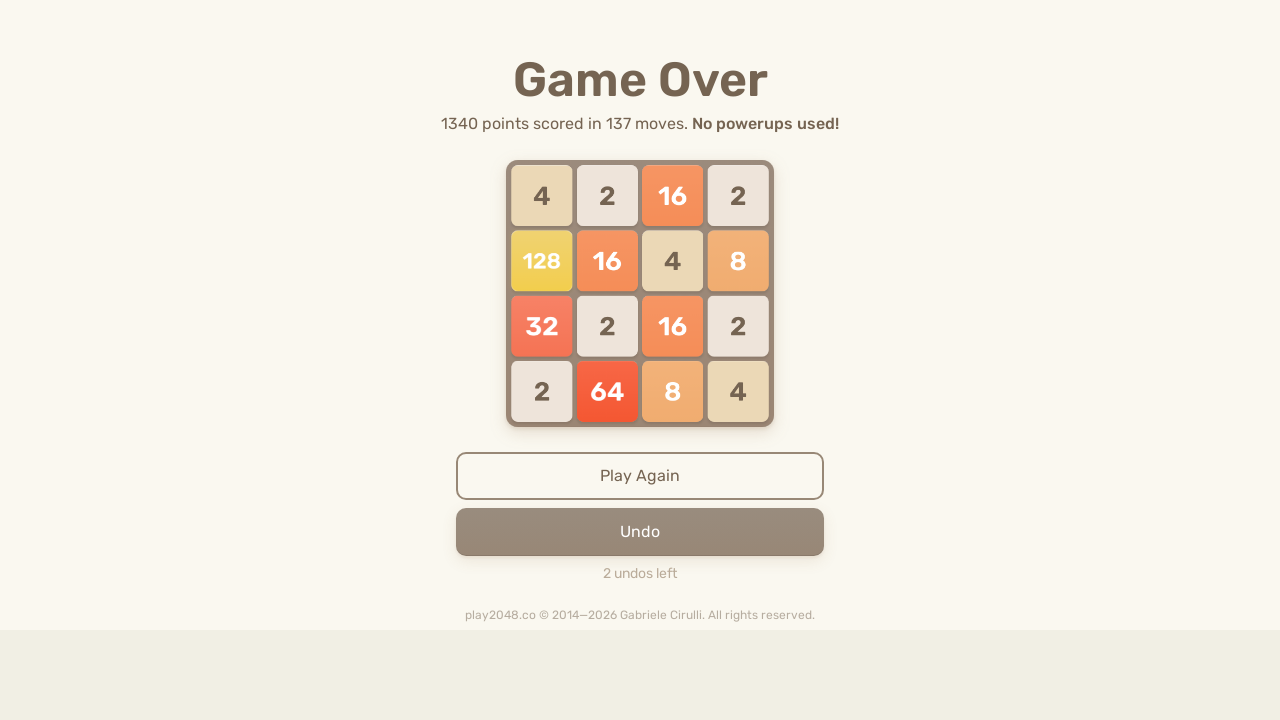

Checked for game over screen
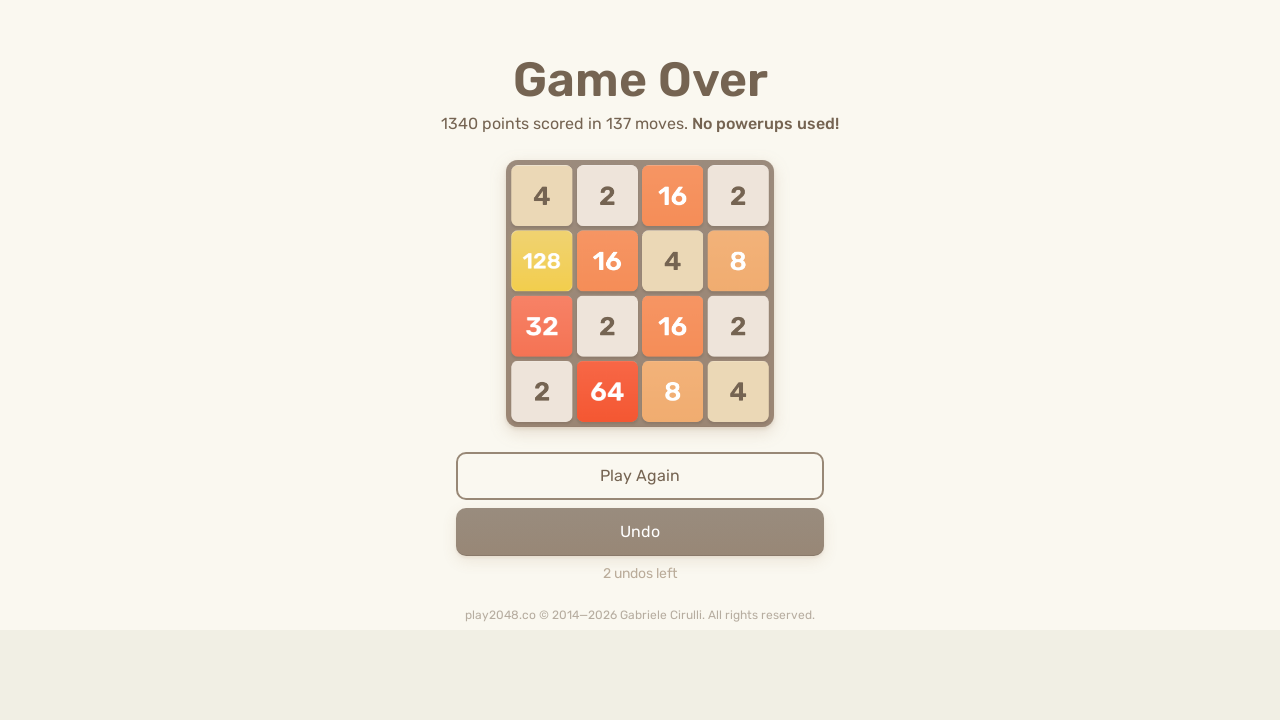

Pressed ArrowUp key on body
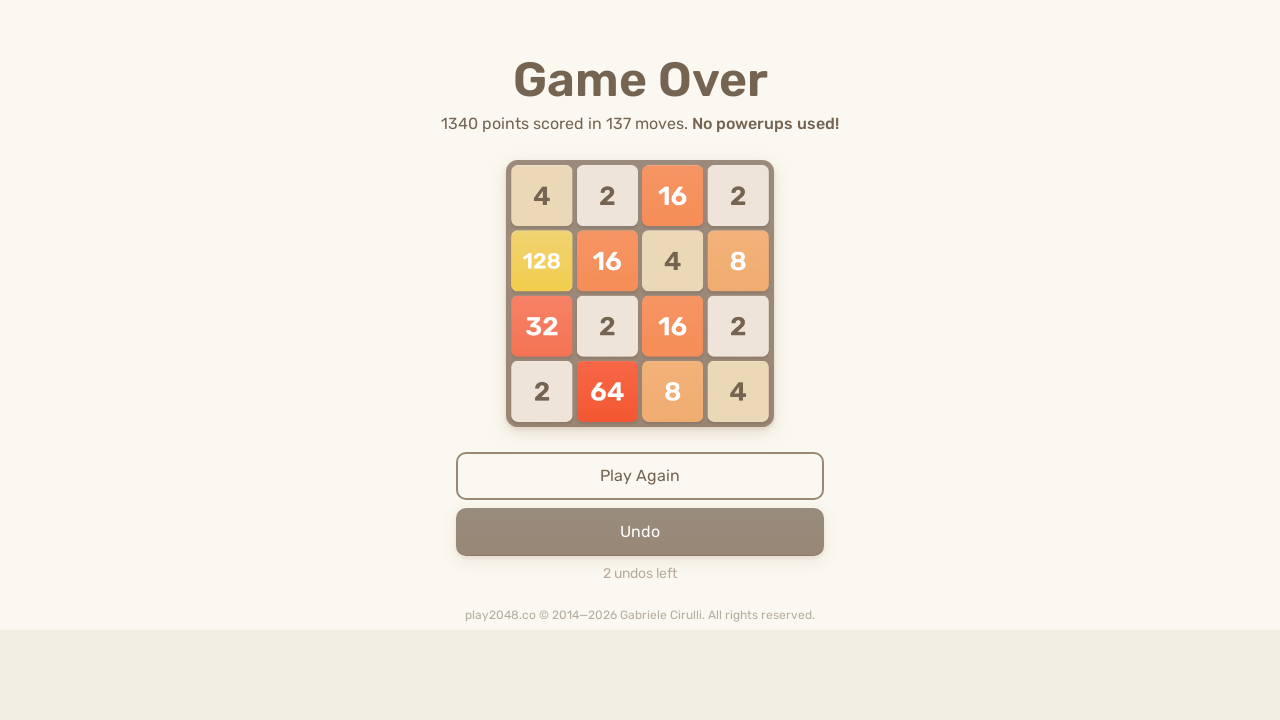

Pressed ArrowRight key on body
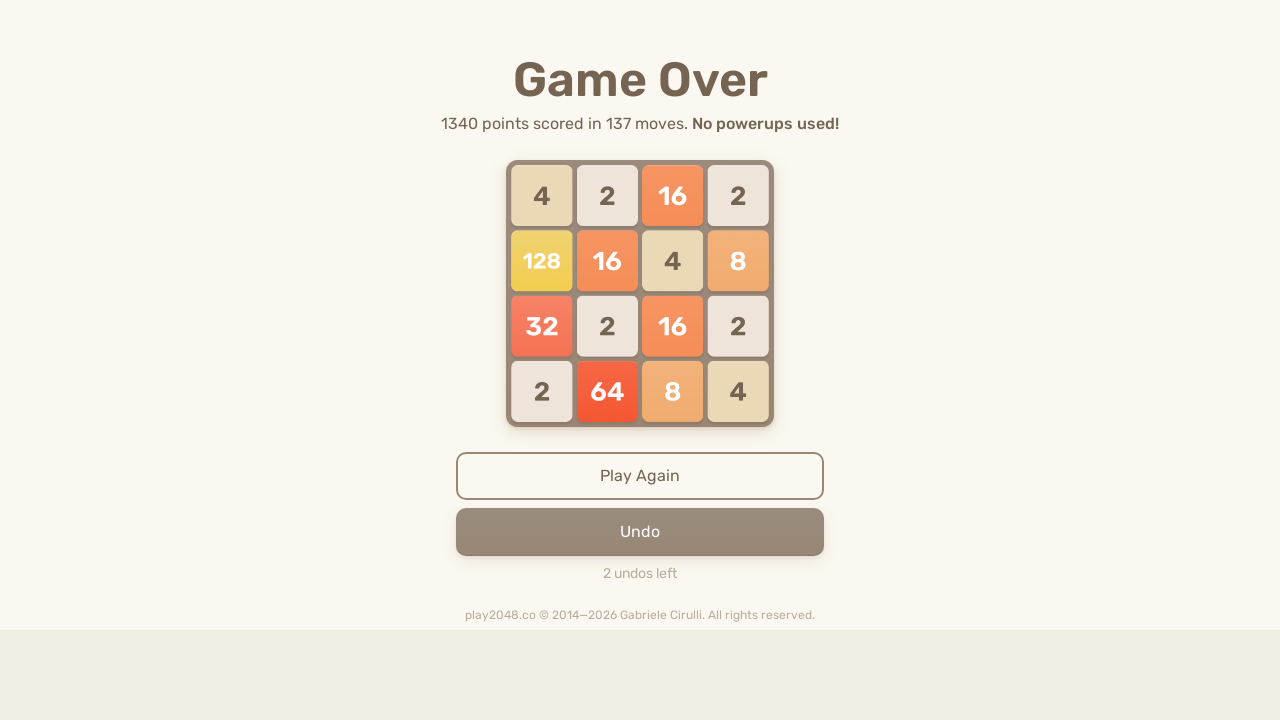

Pressed ArrowDown key on body
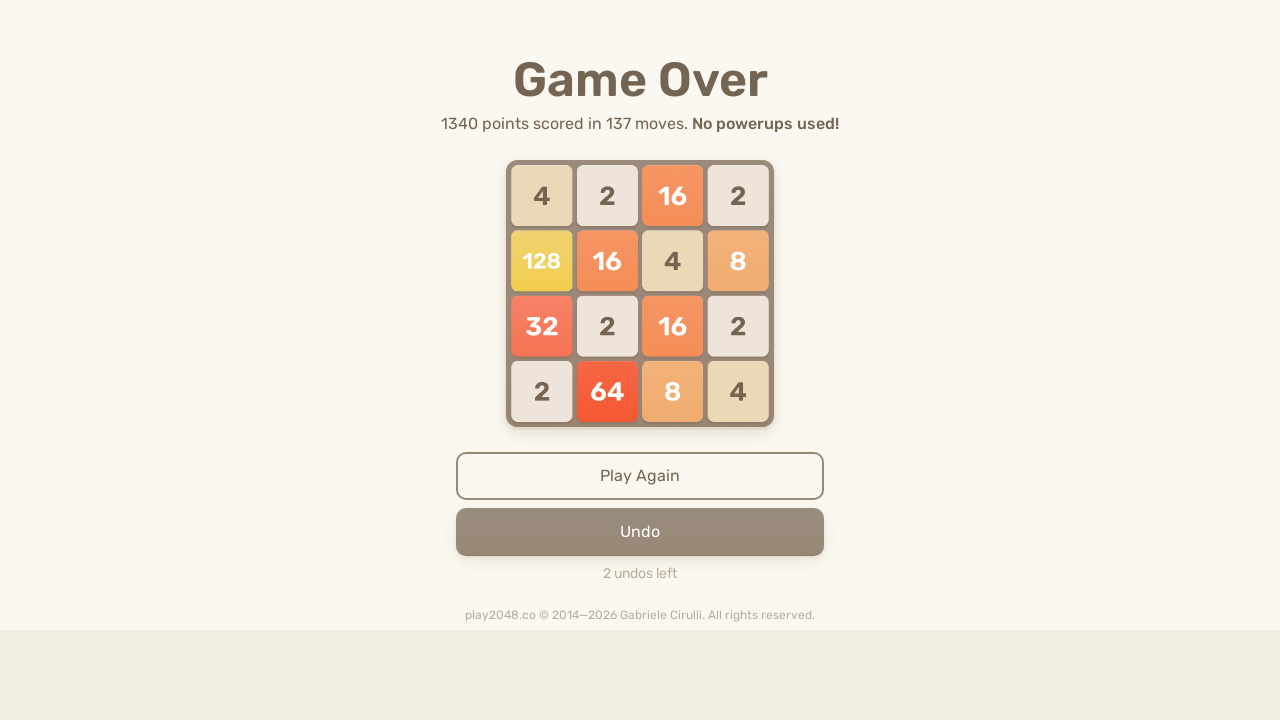

Pressed ArrowLeft key on body
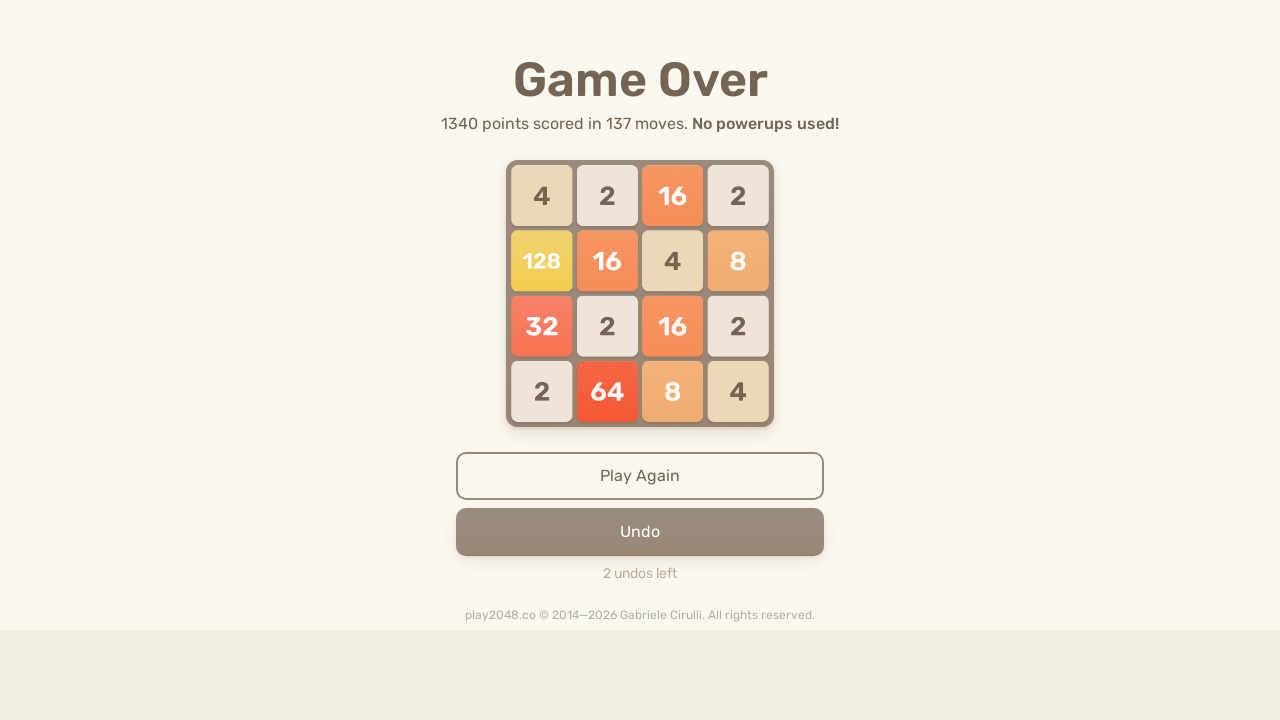

Waited 100ms for game to process moves
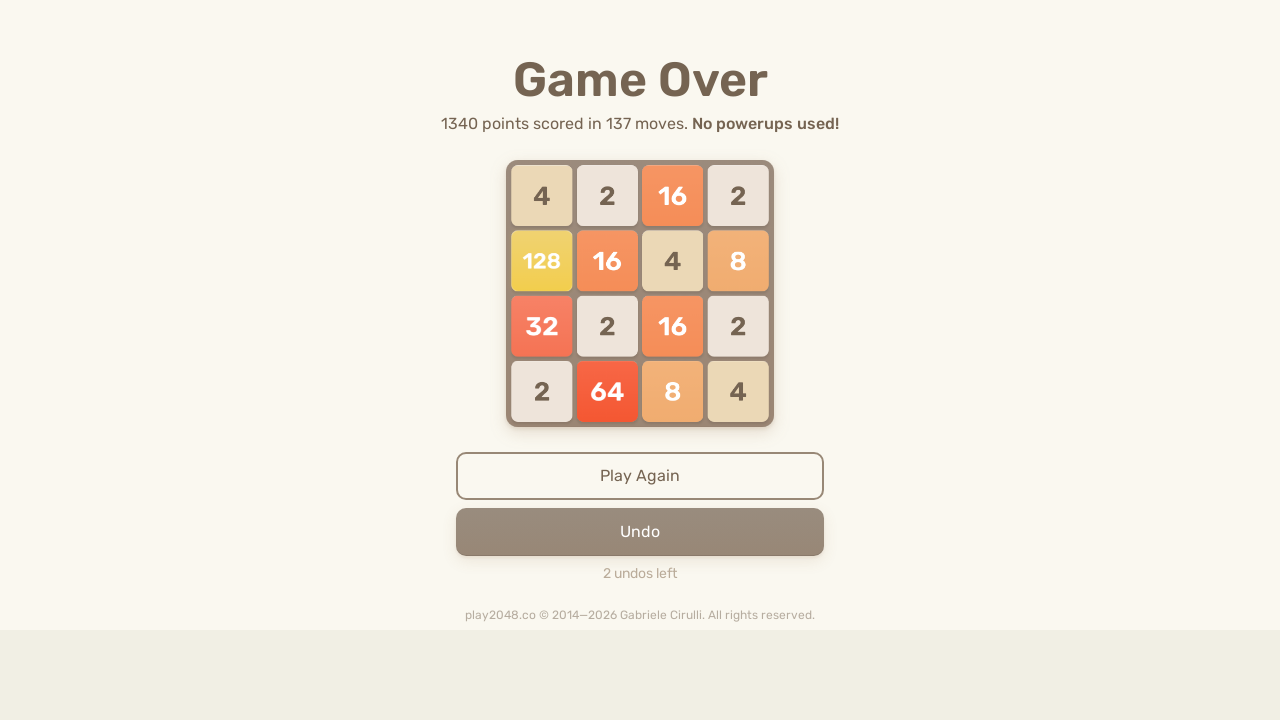

Checked for game over screen
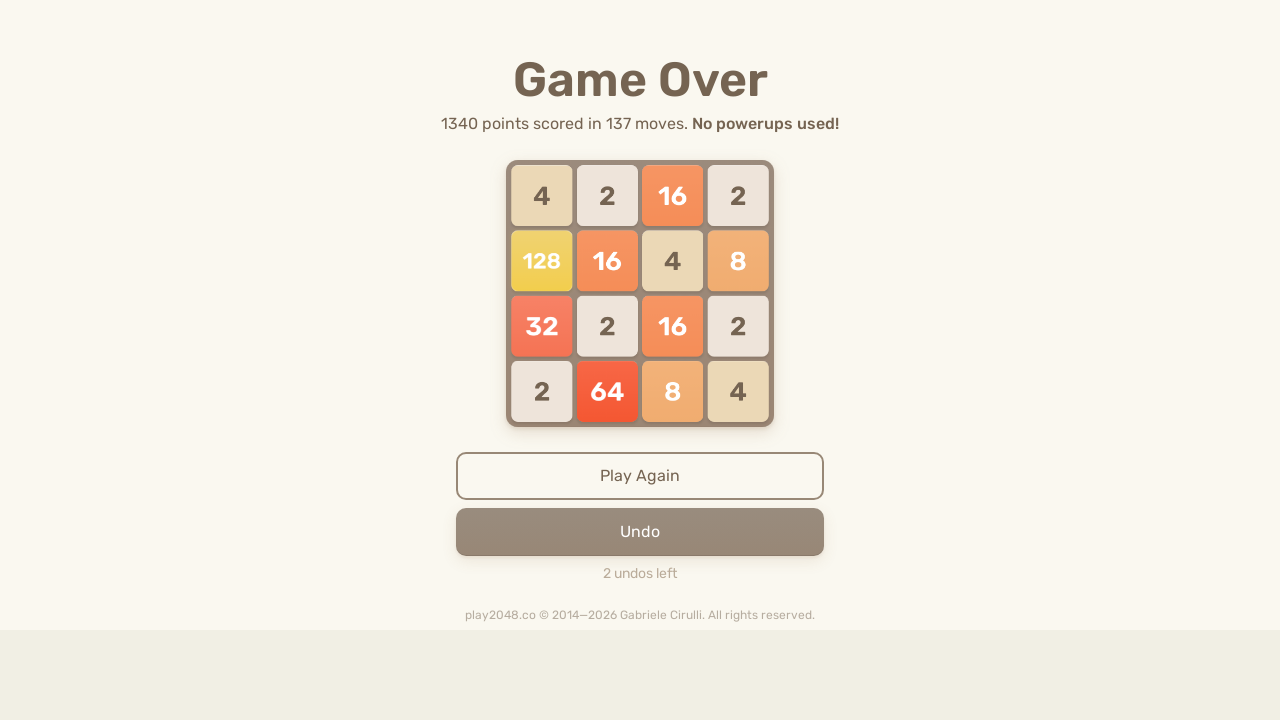

Pressed ArrowUp key on body
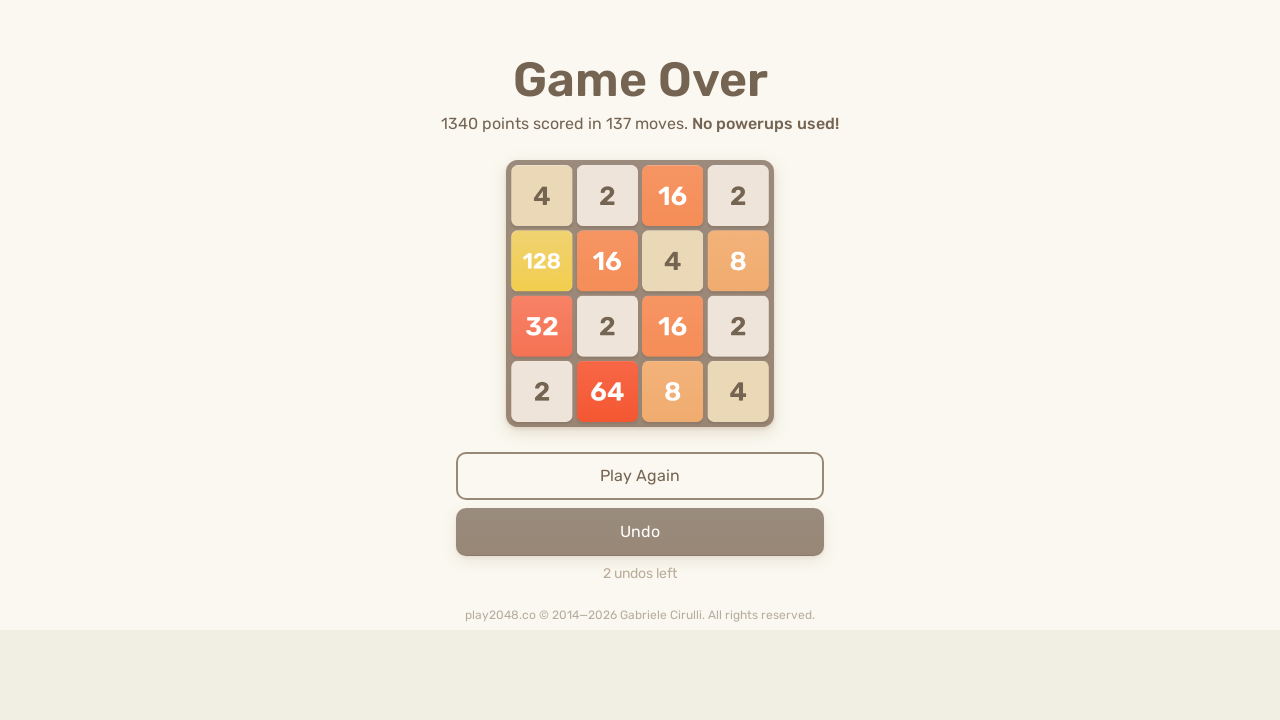

Pressed ArrowRight key on body
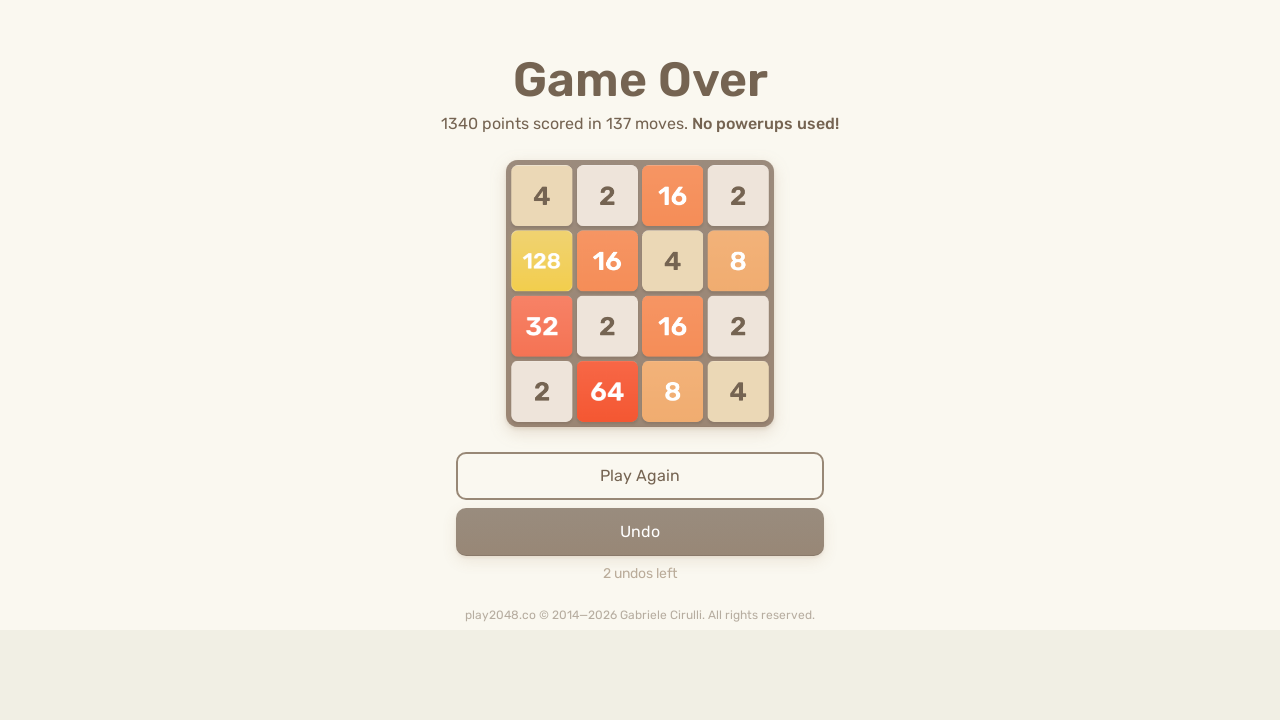

Pressed ArrowDown key on body
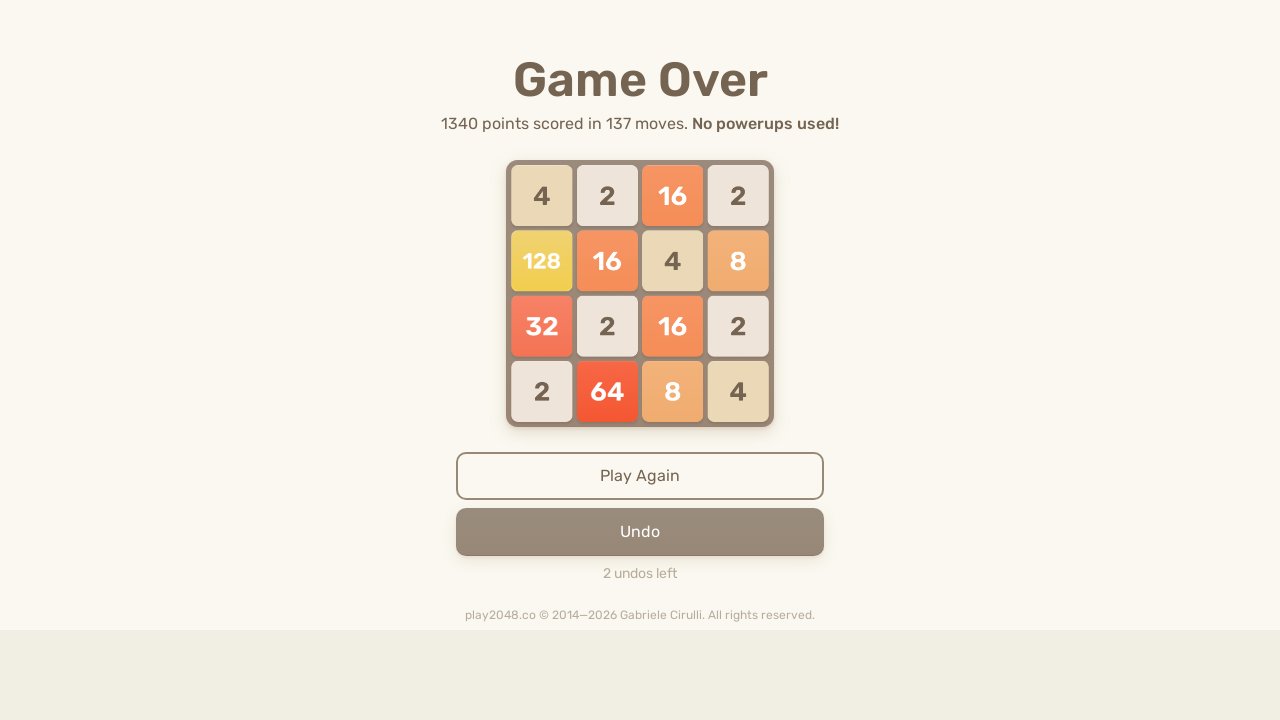

Pressed ArrowLeft key on body
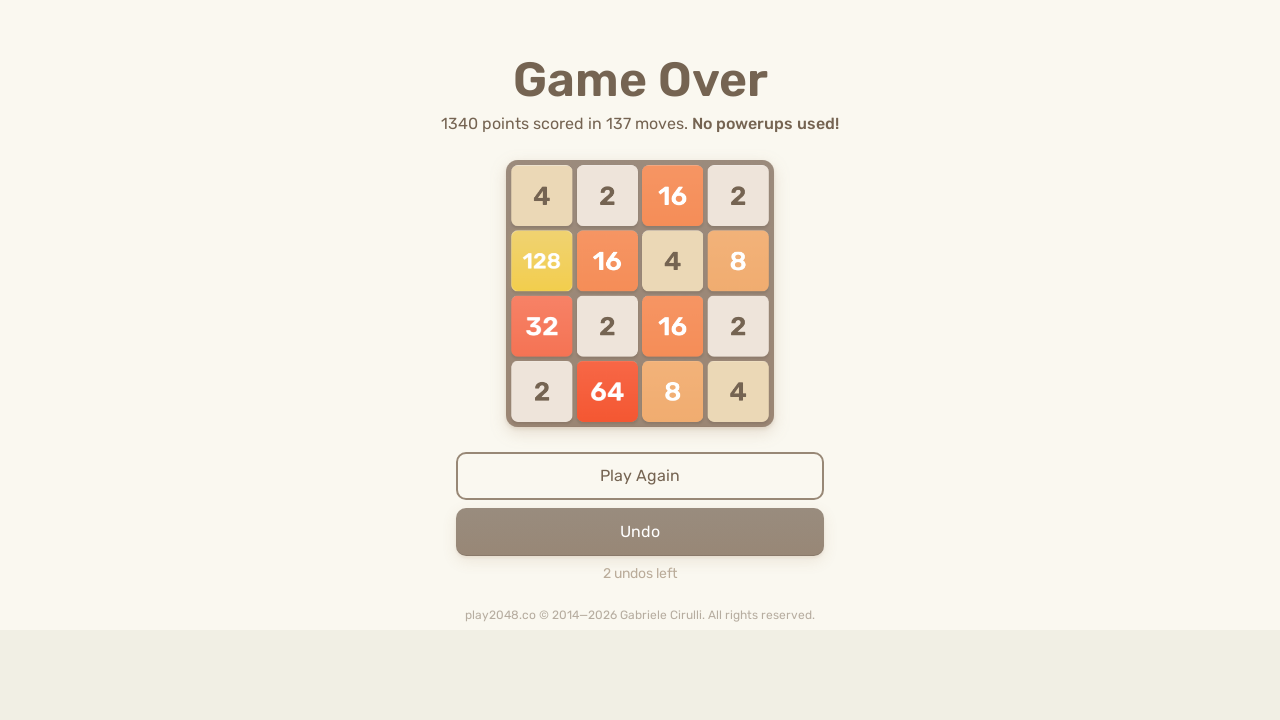

Waited 100ms for game to process moves
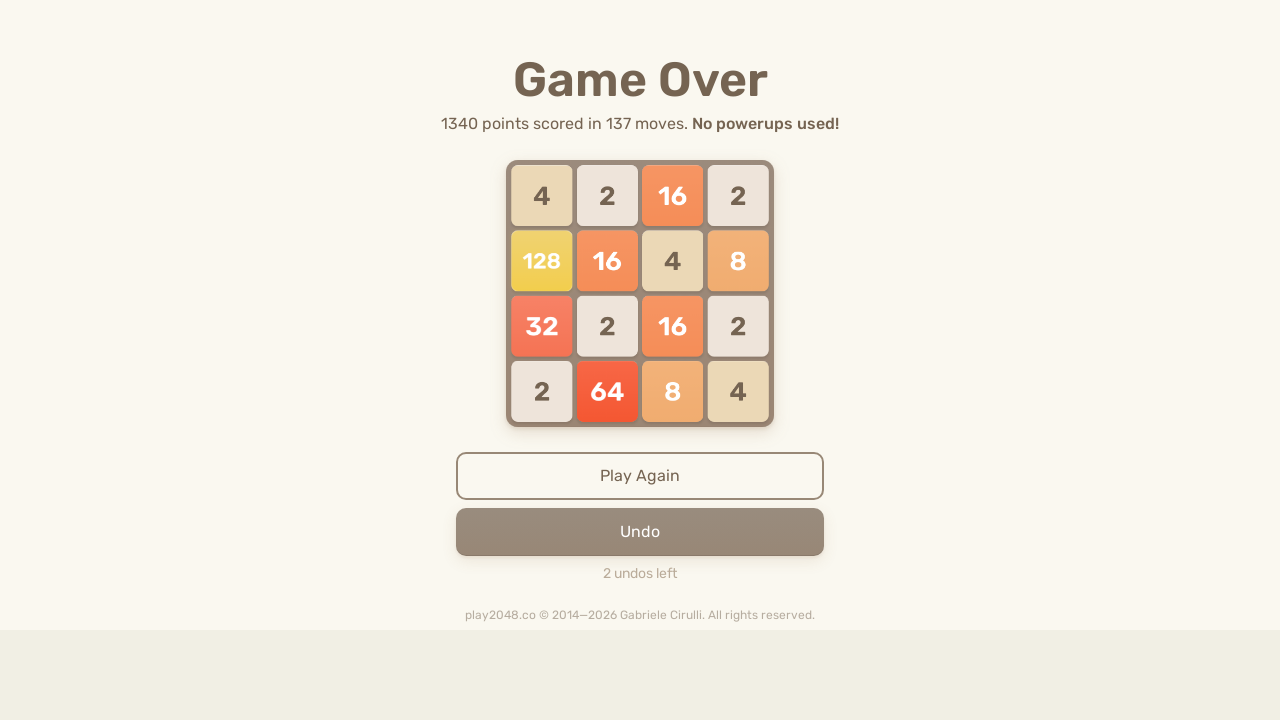

Checked for game over screen
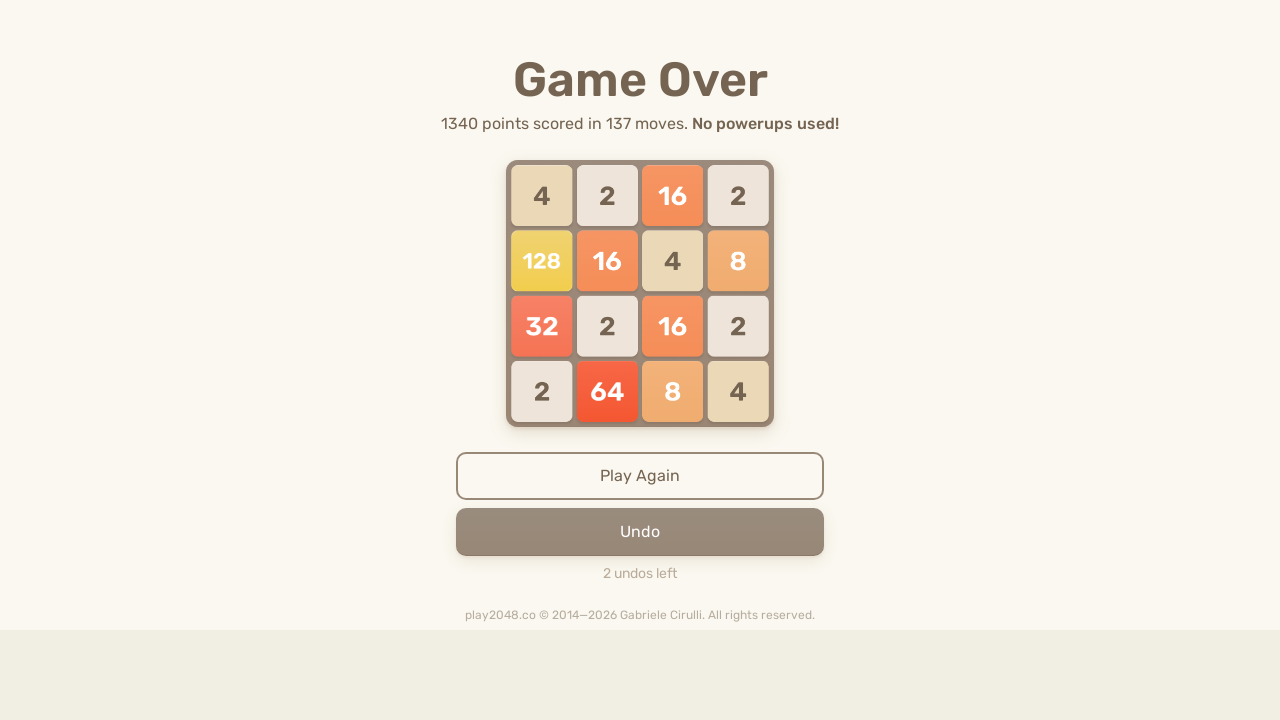

Pressed ArrowUp key on body
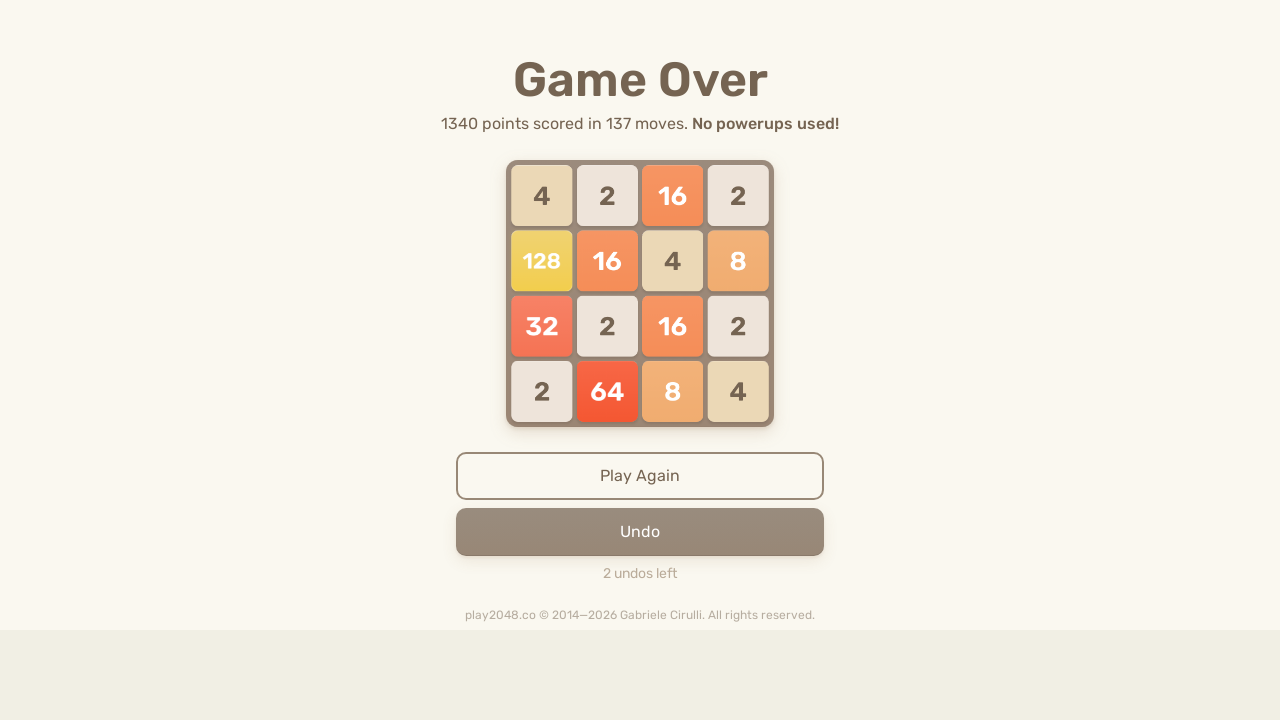

Pressed ArrowRight key on body
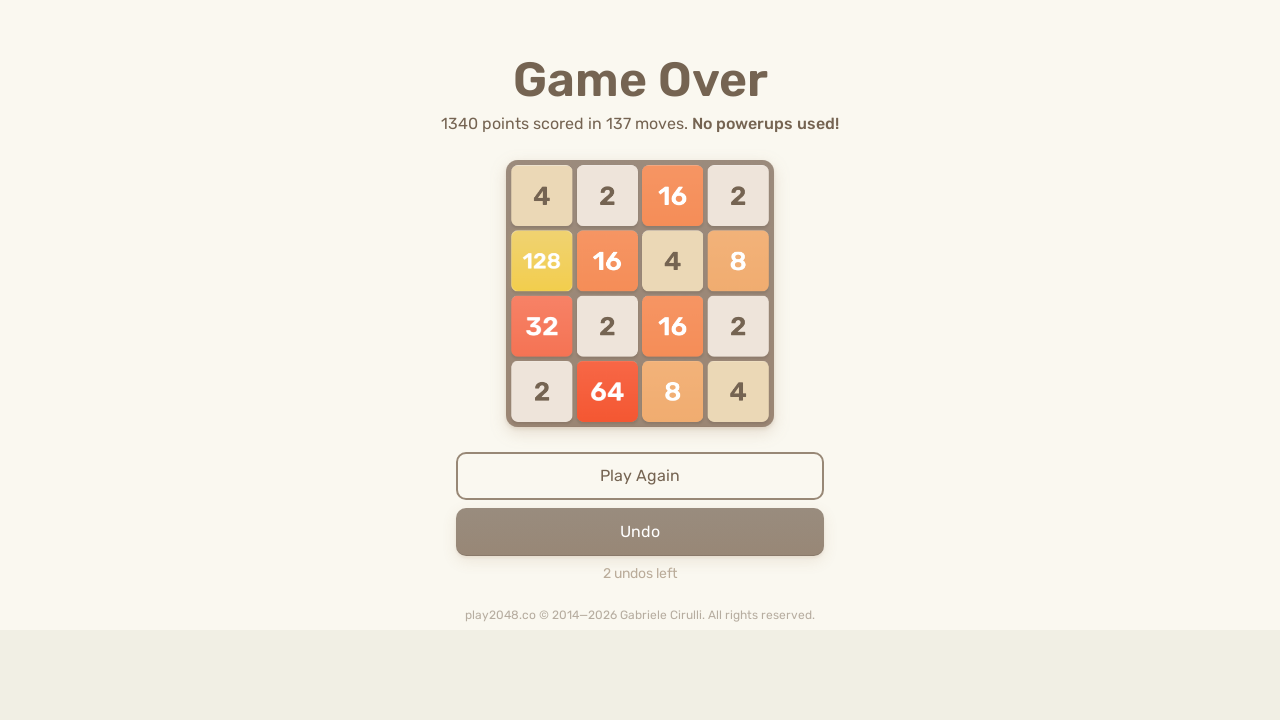

Pressed ArrowDown key on body
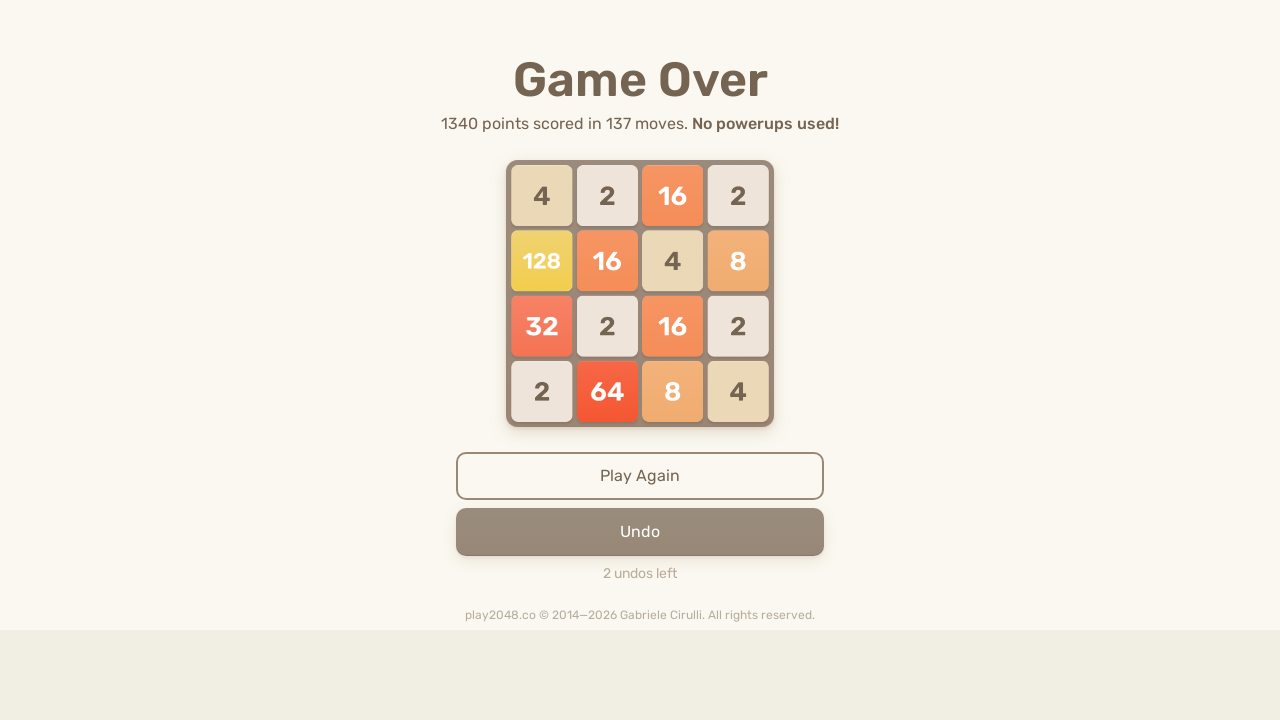

Pressed ArrowLeft key on body
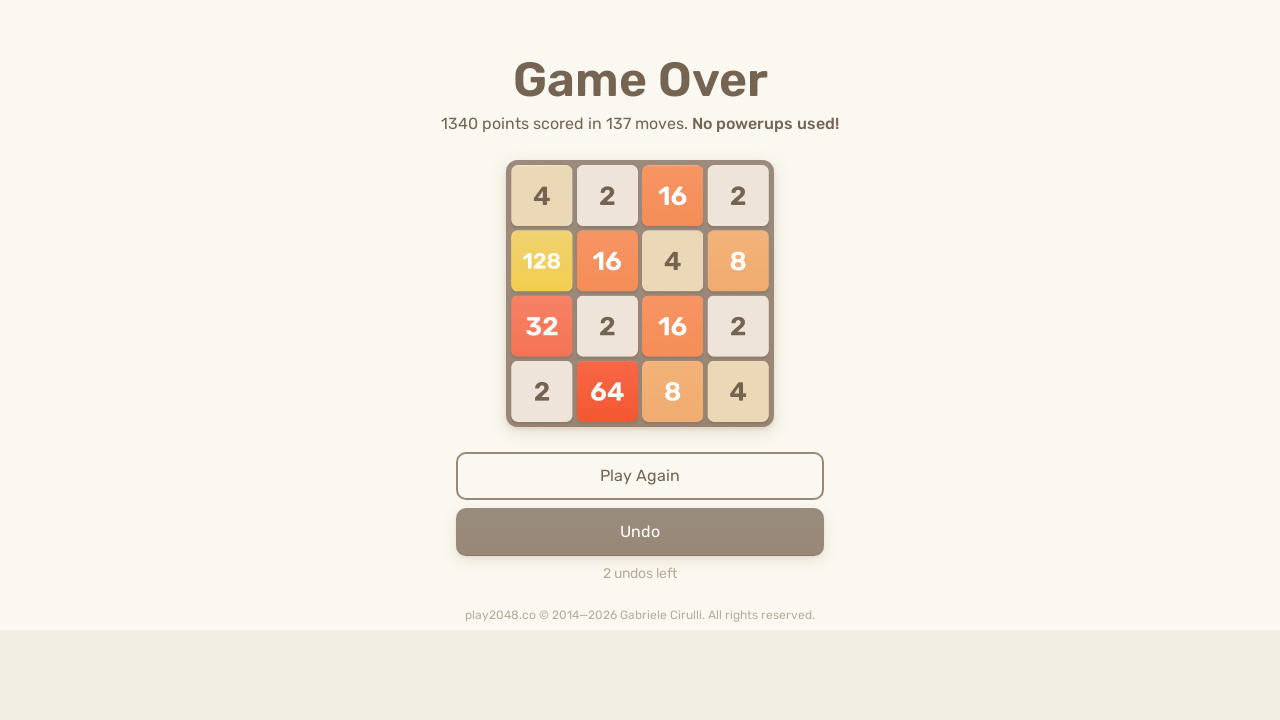

Waited 100ms for game to process moves
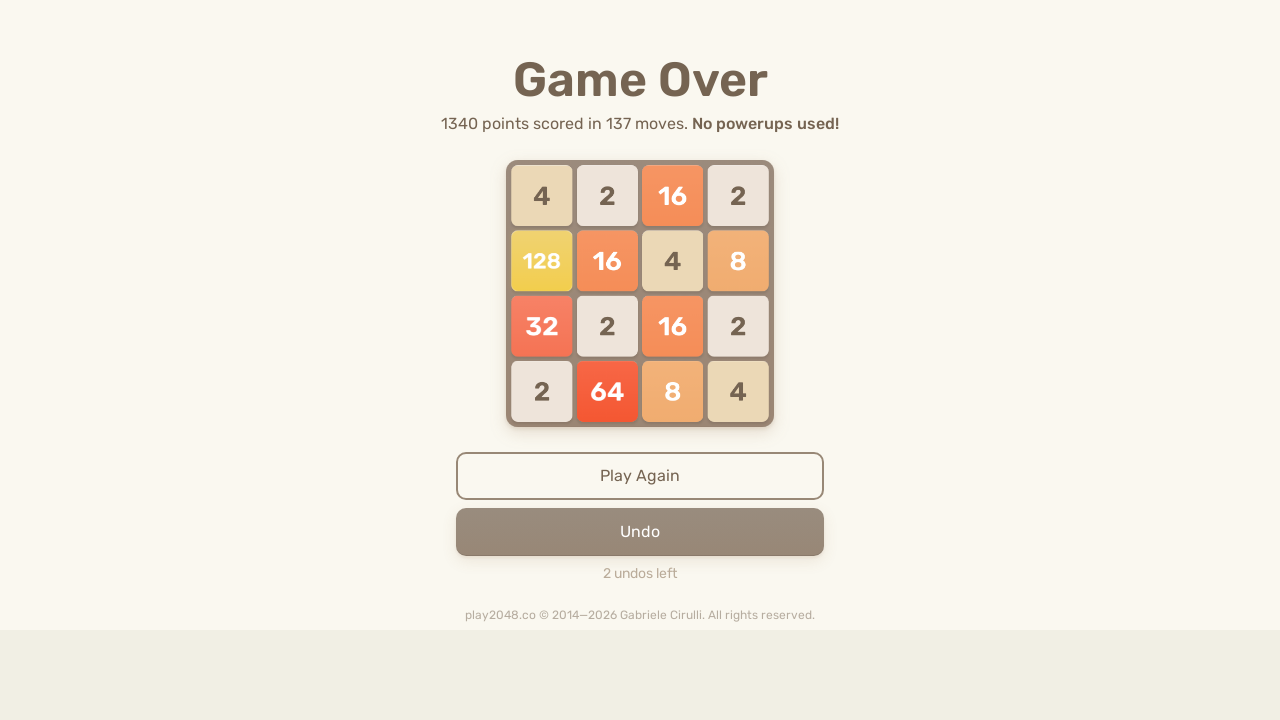

Checked for game over screen
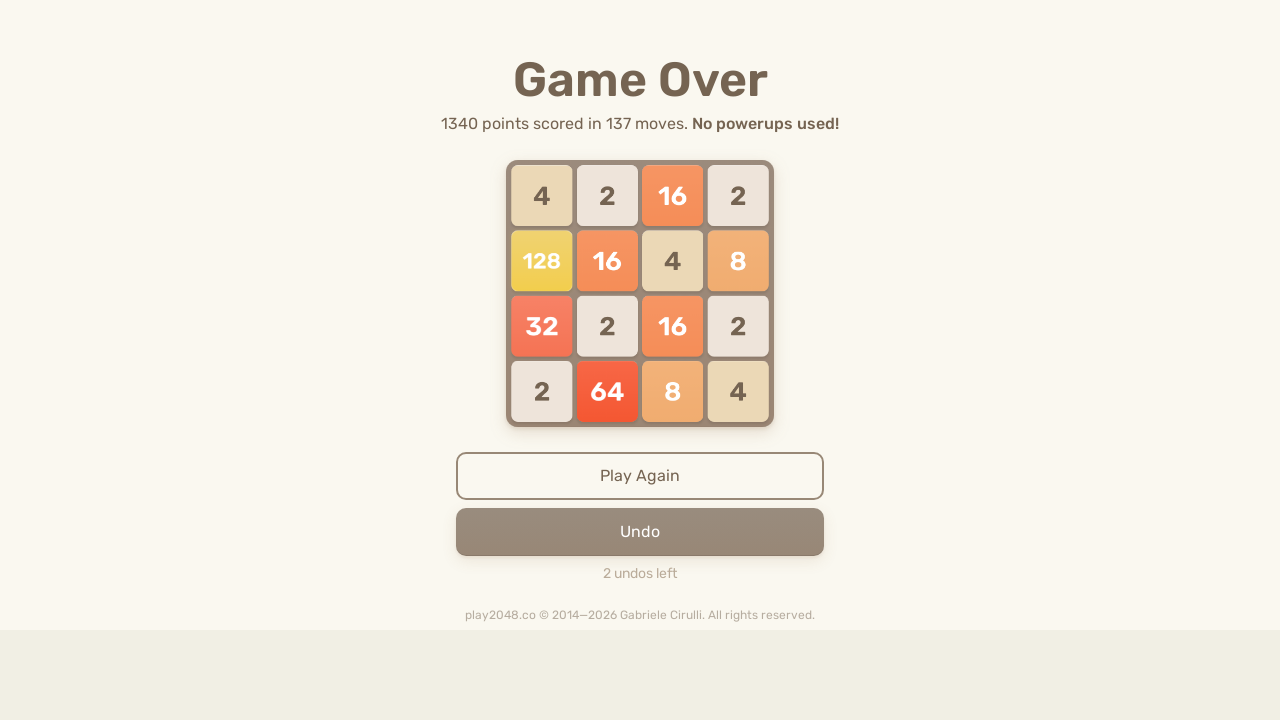

Pressed ArrowUp key on body
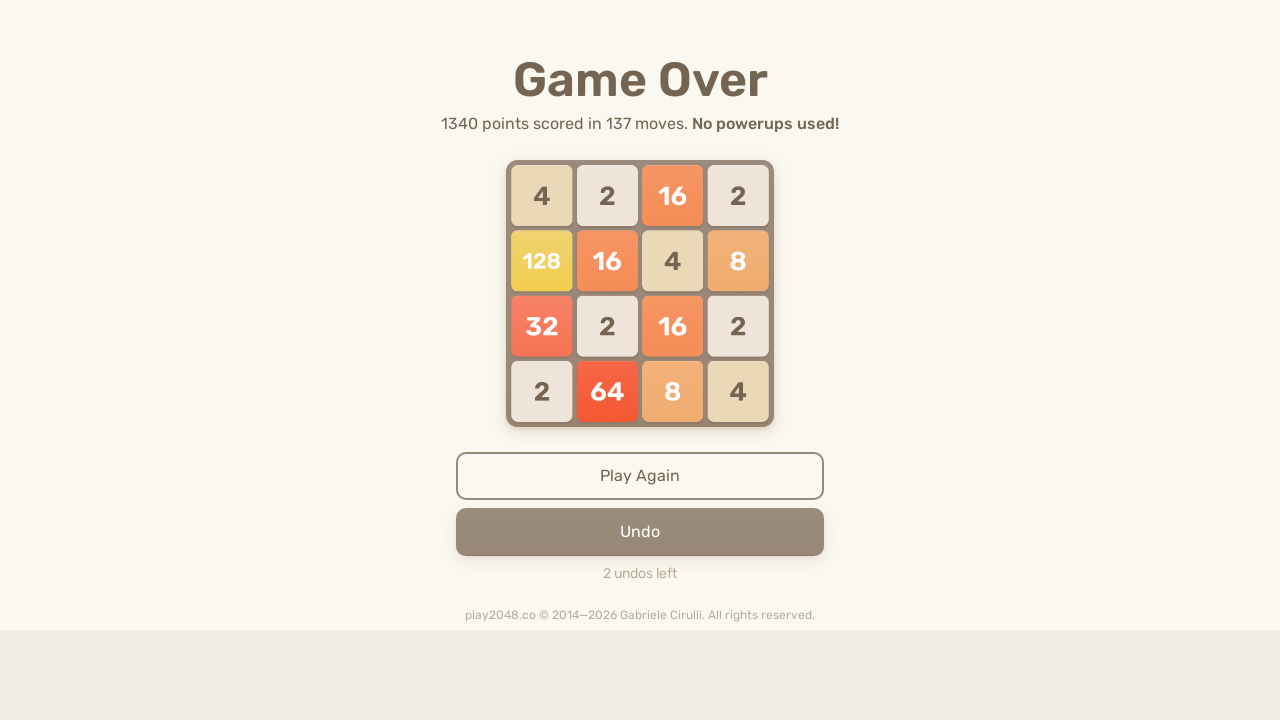

Pressed ArrowRight key on body
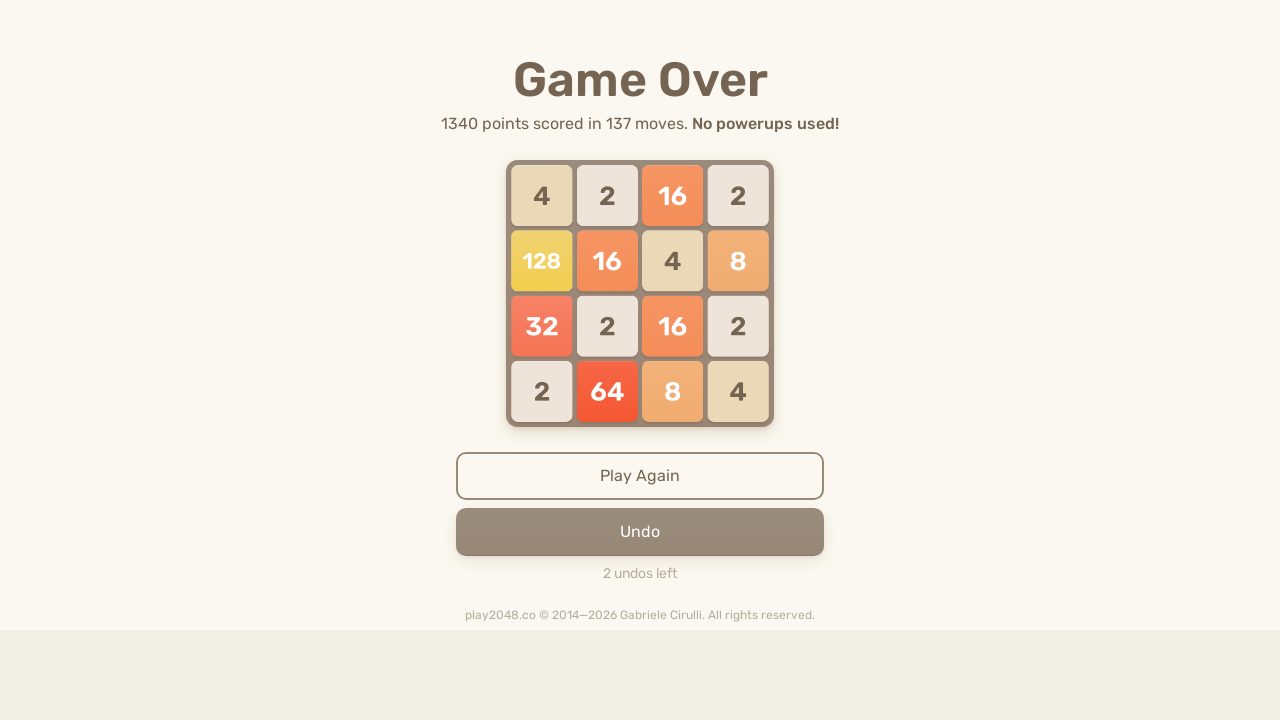

Pressed ArrowDown key on body
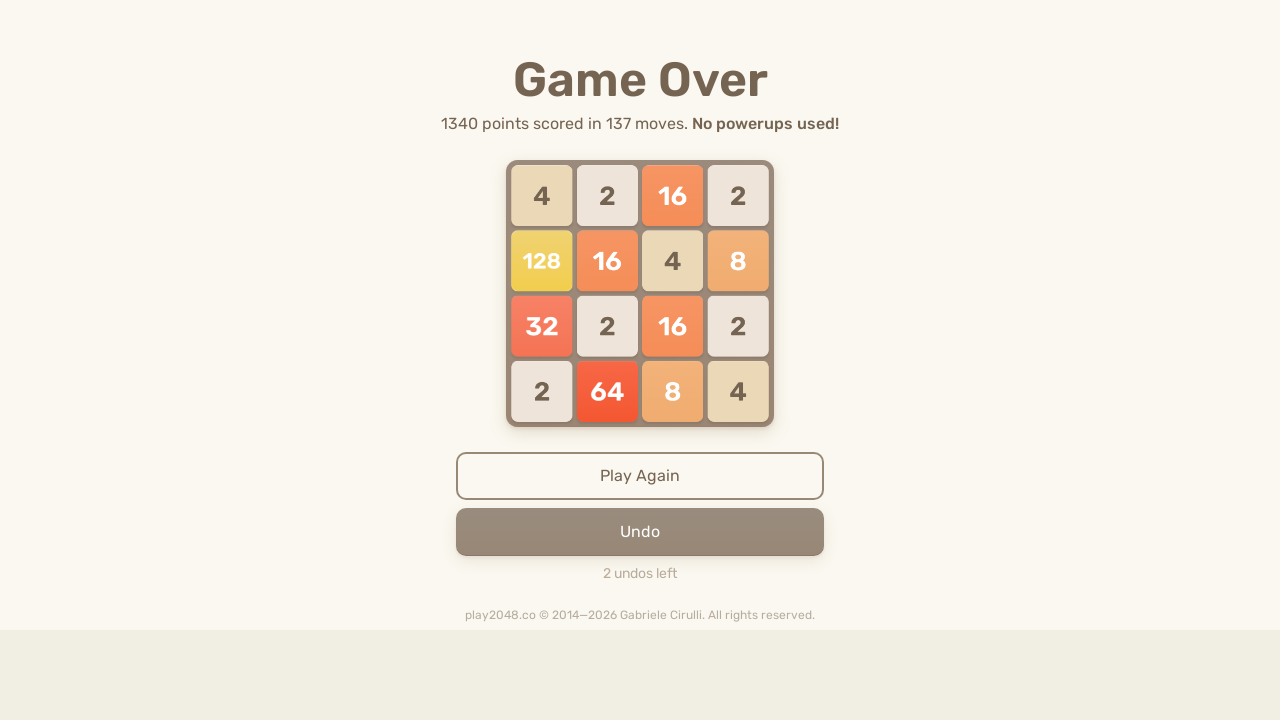

Pressed ArrowLeft key on body
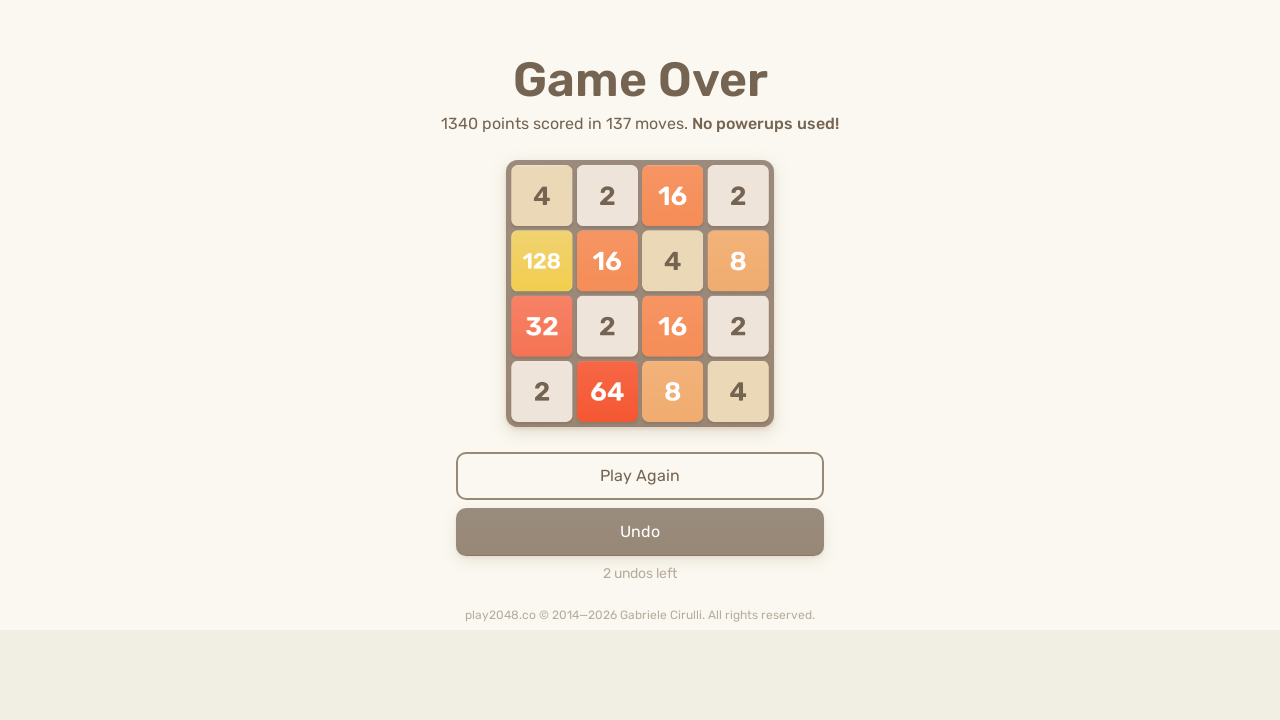

Waited 100ms for game to process moves
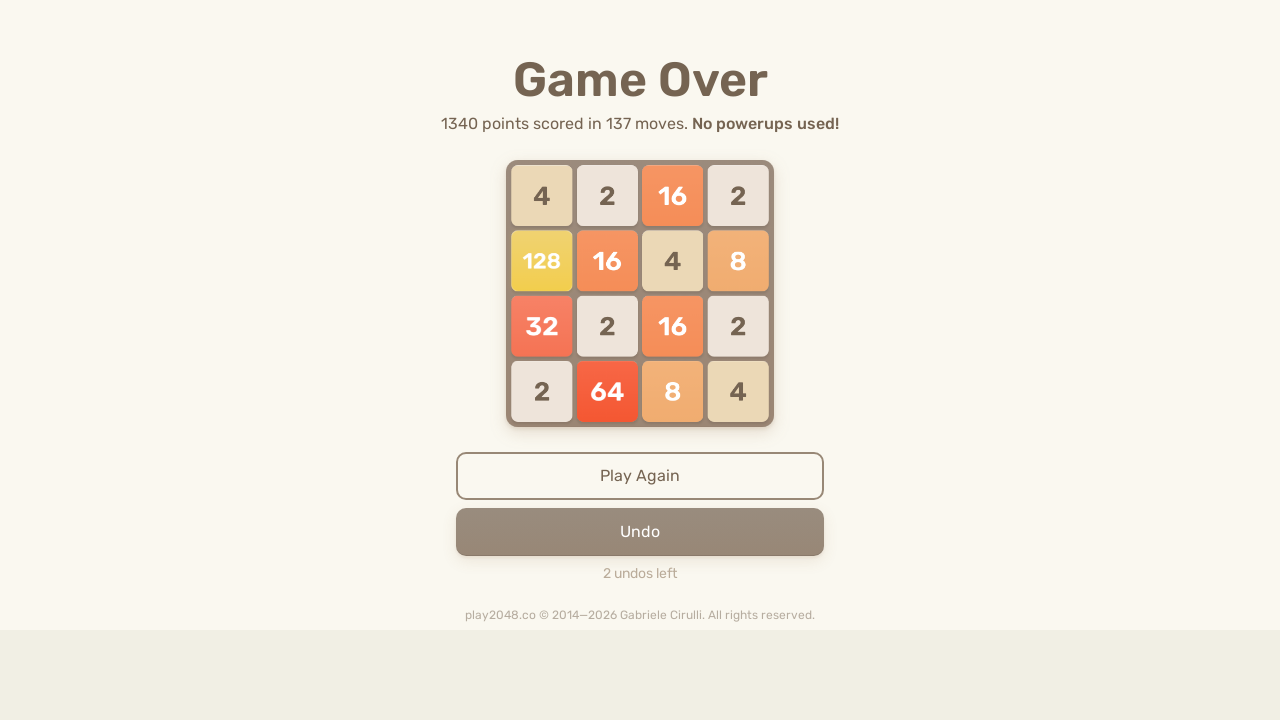

Checked for game over screen
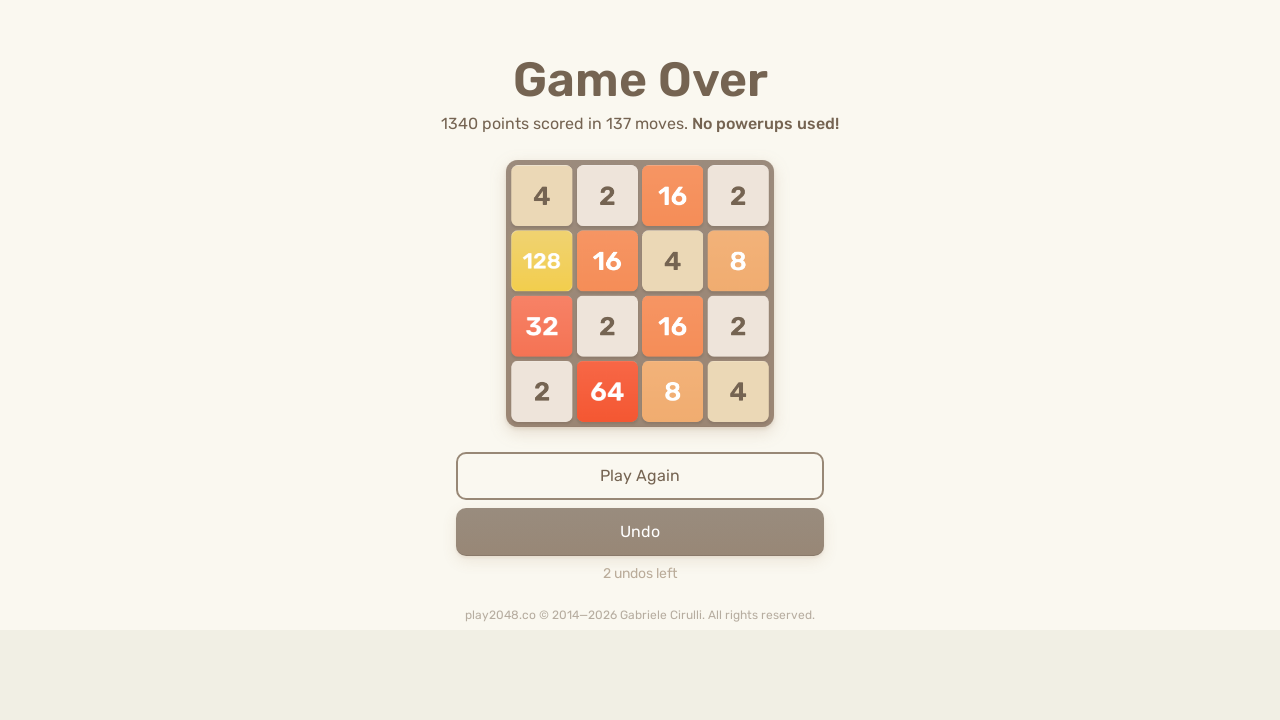

Pressed ArrowUp key on body
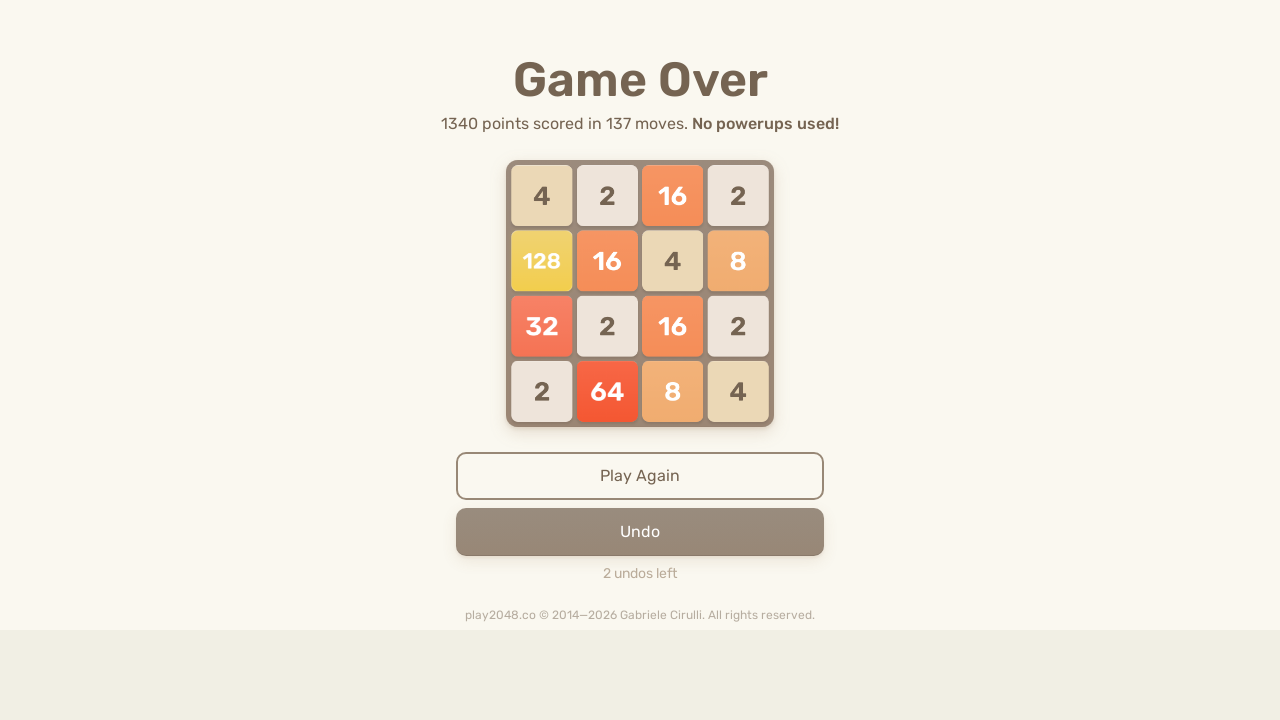

Pressed ArrowRight key on body
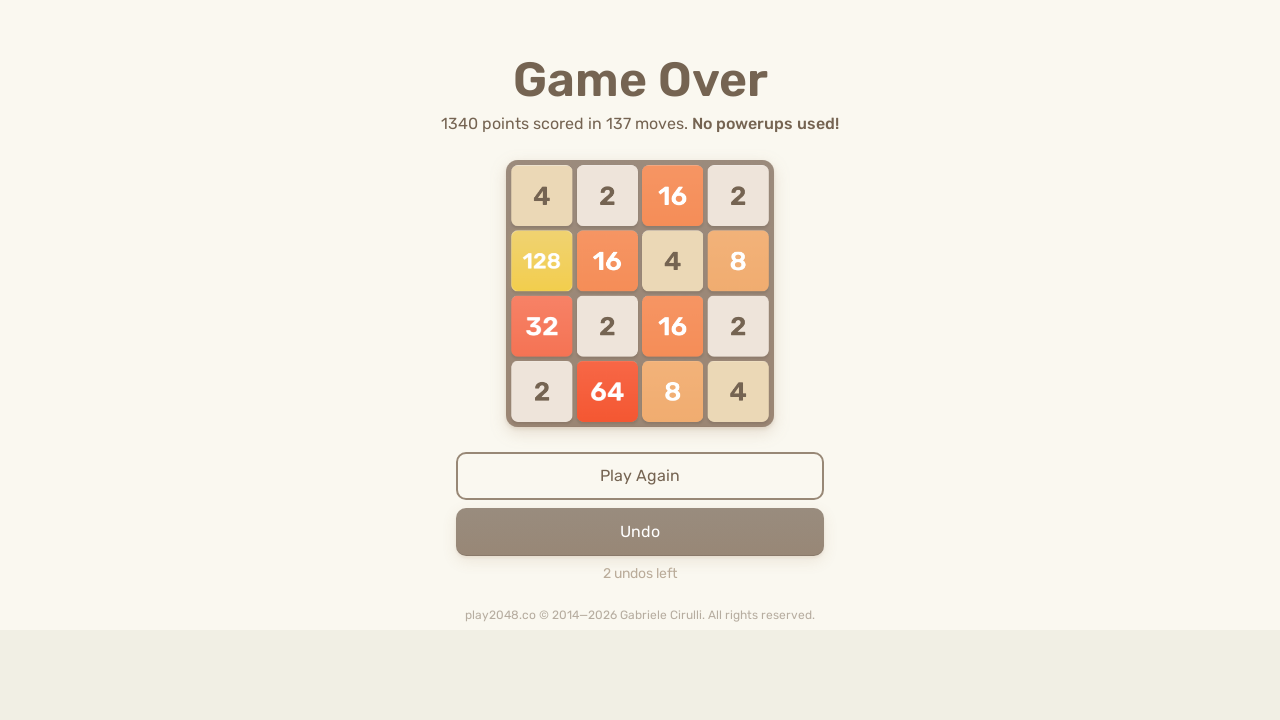

Pressed ArrowDown key on body
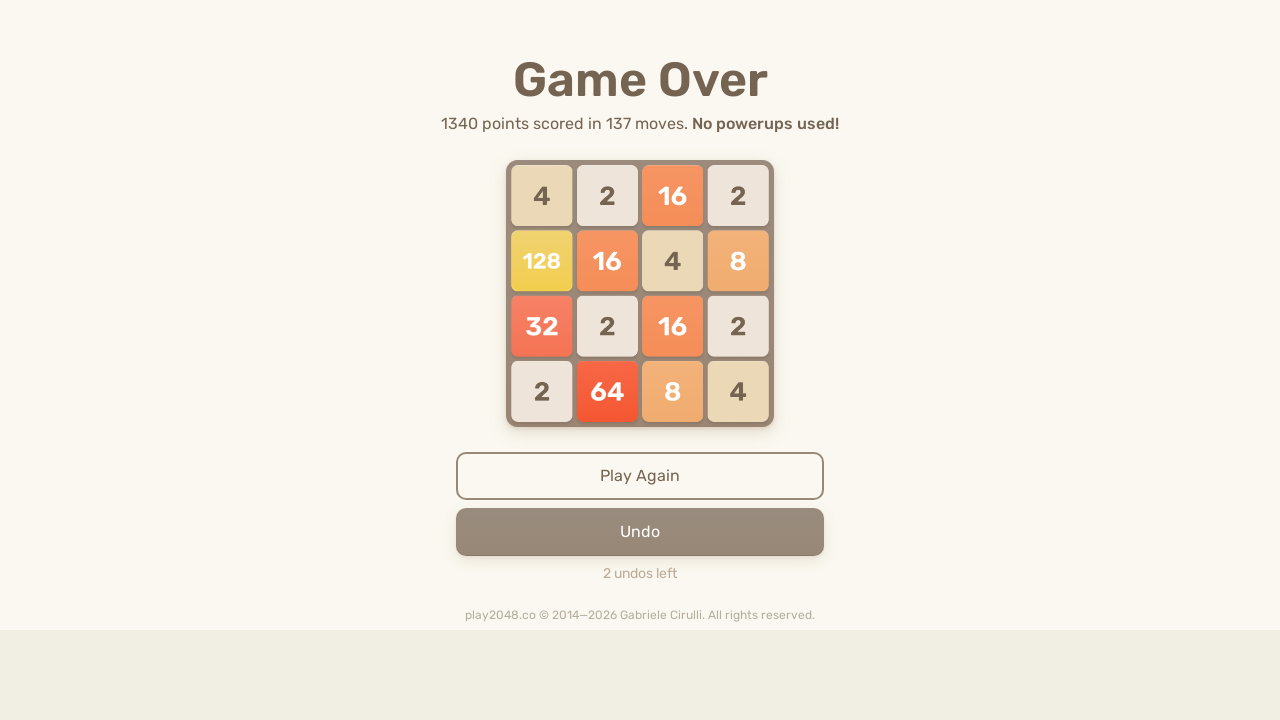

Pressed ArrowLeft key on body
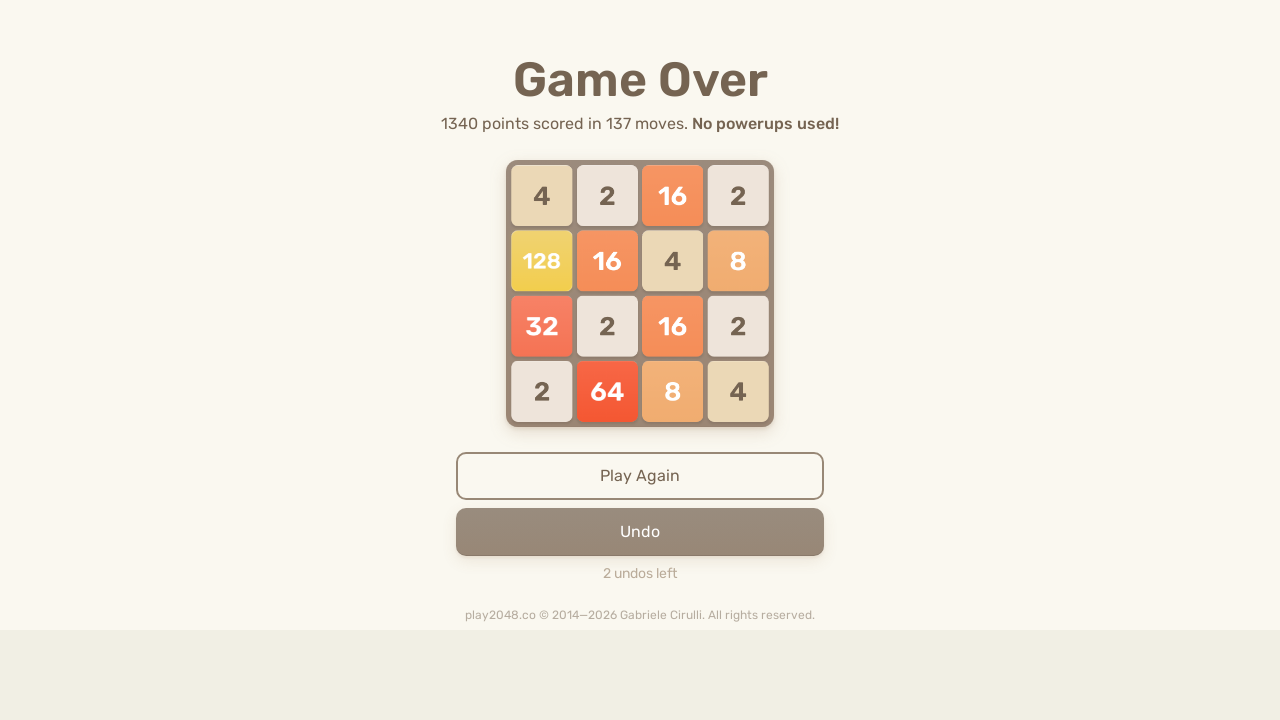

Waited 100ms for game to process moves
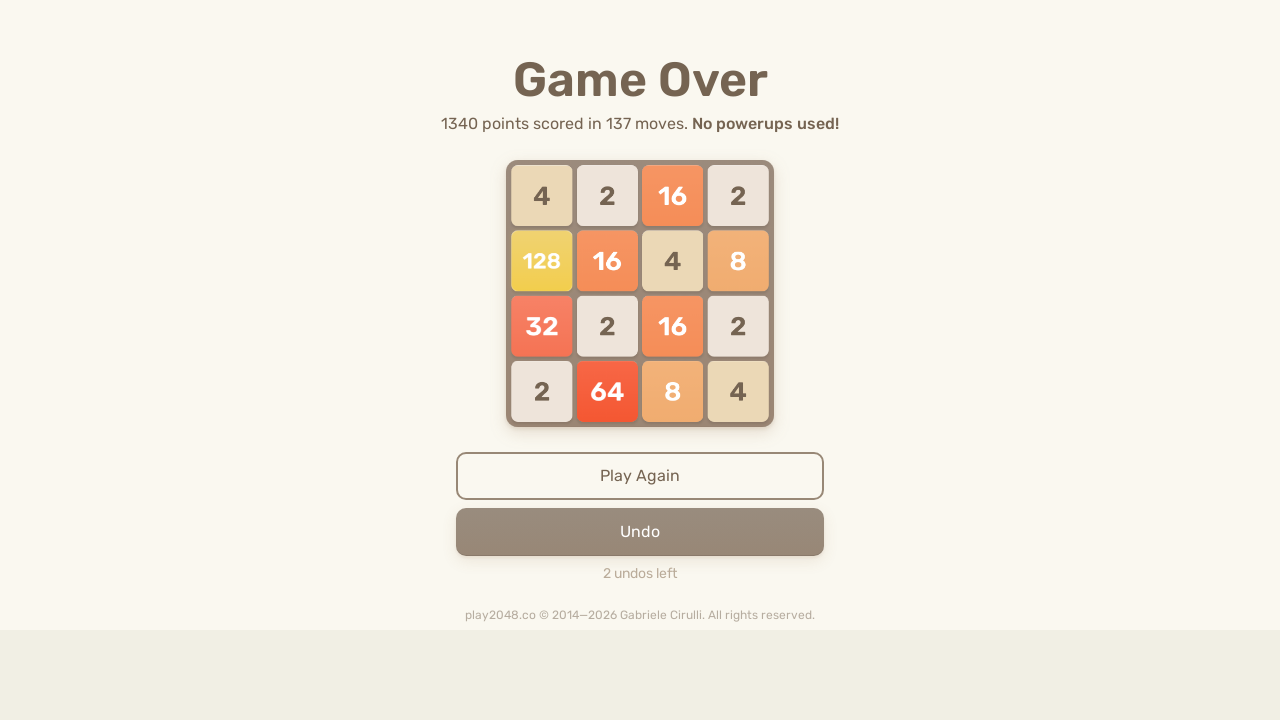

Checked for game over screen
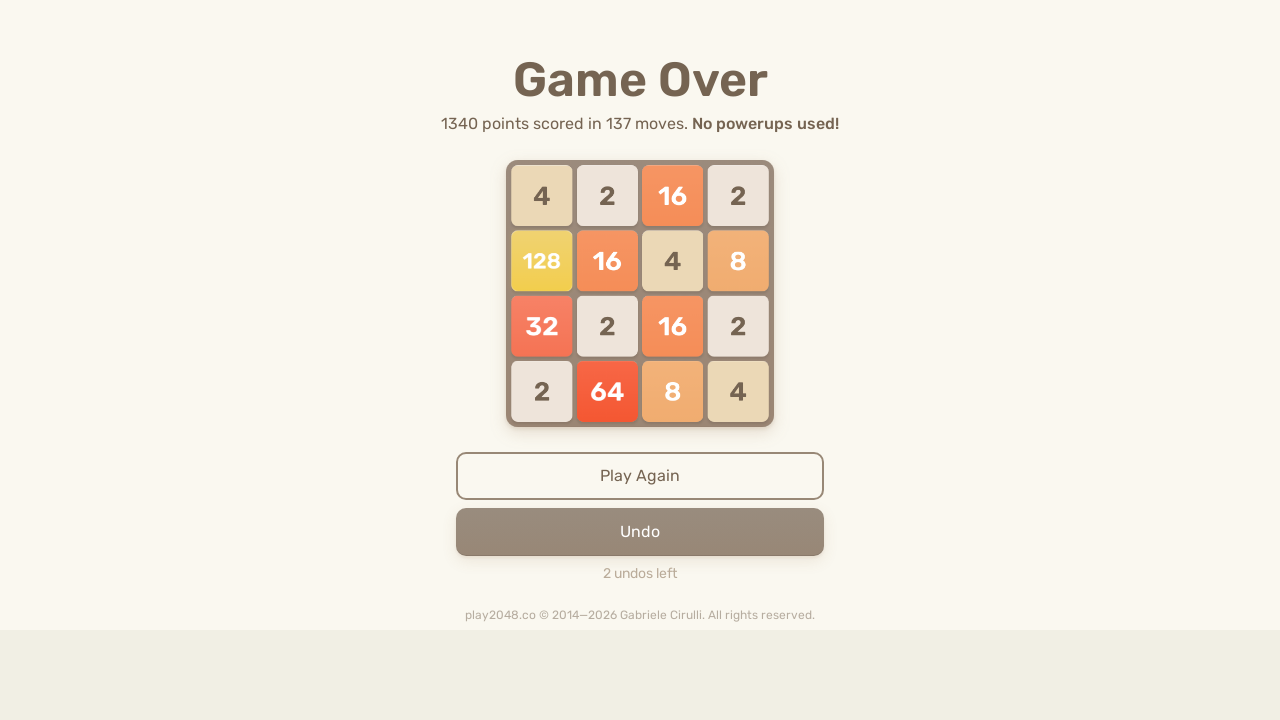

Pressed ArrowUp key on body
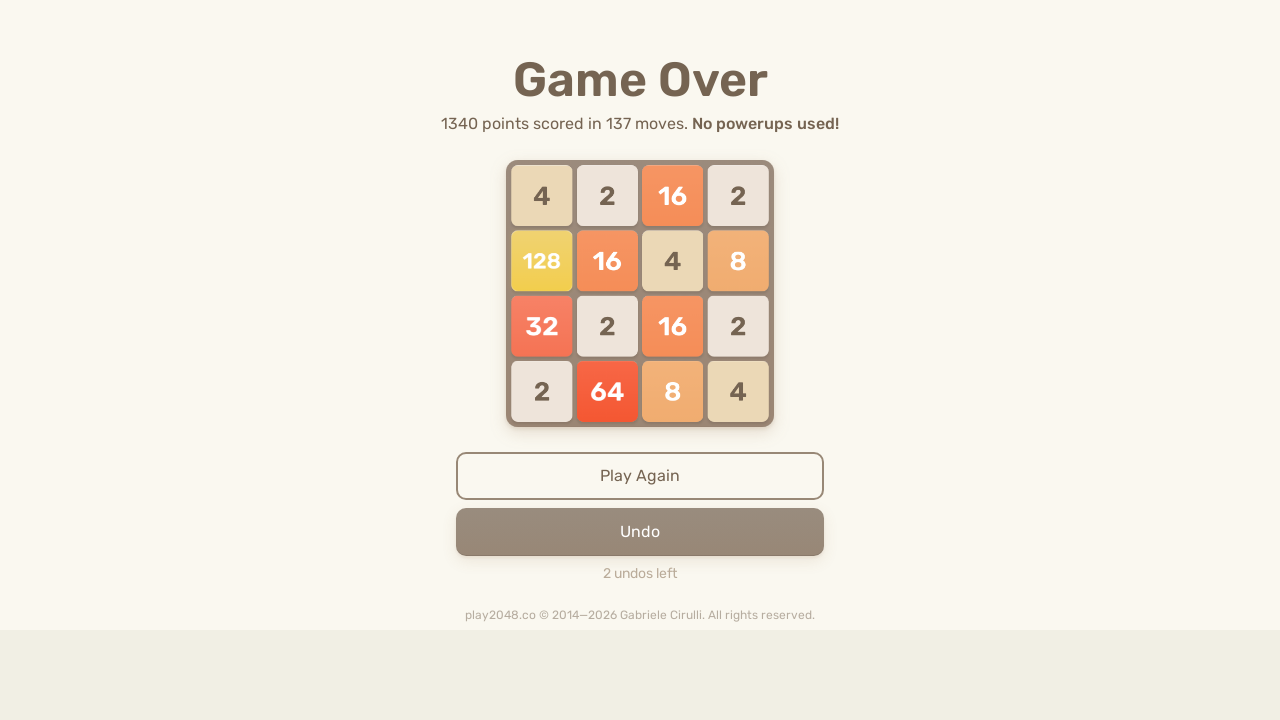

Pressed ArrowRight key on body
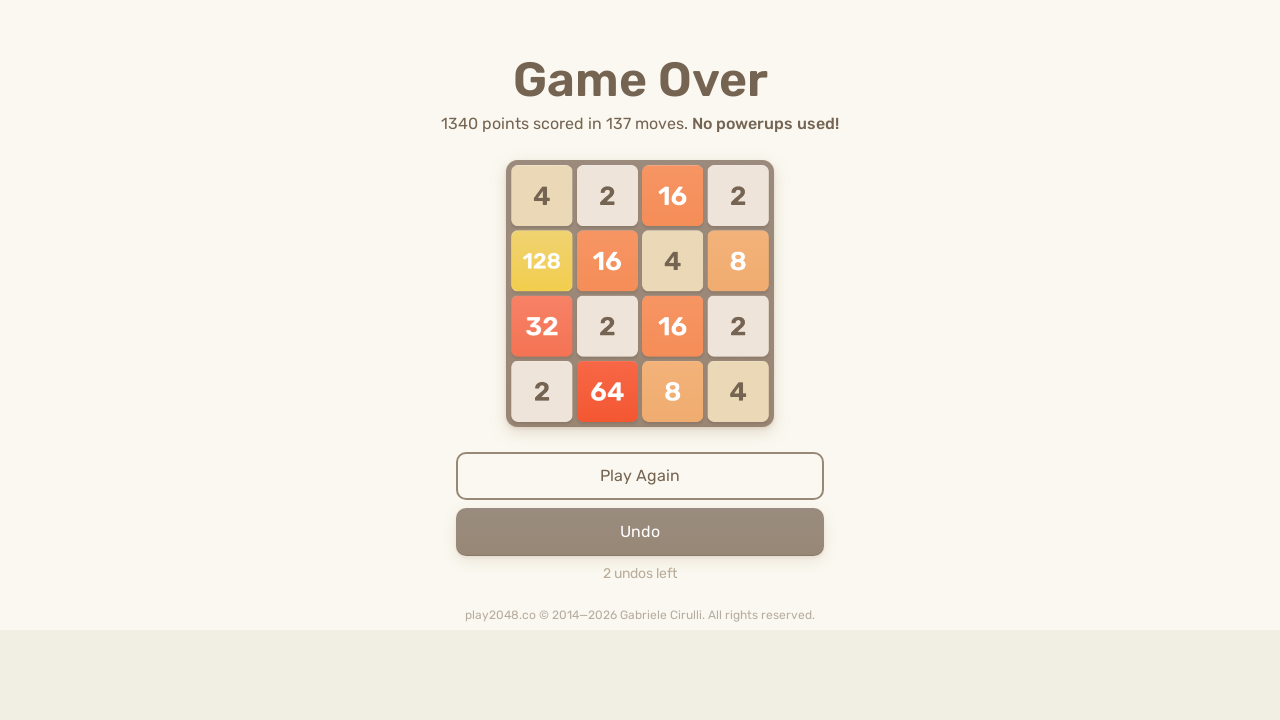

Pressed ArrowDown key on body
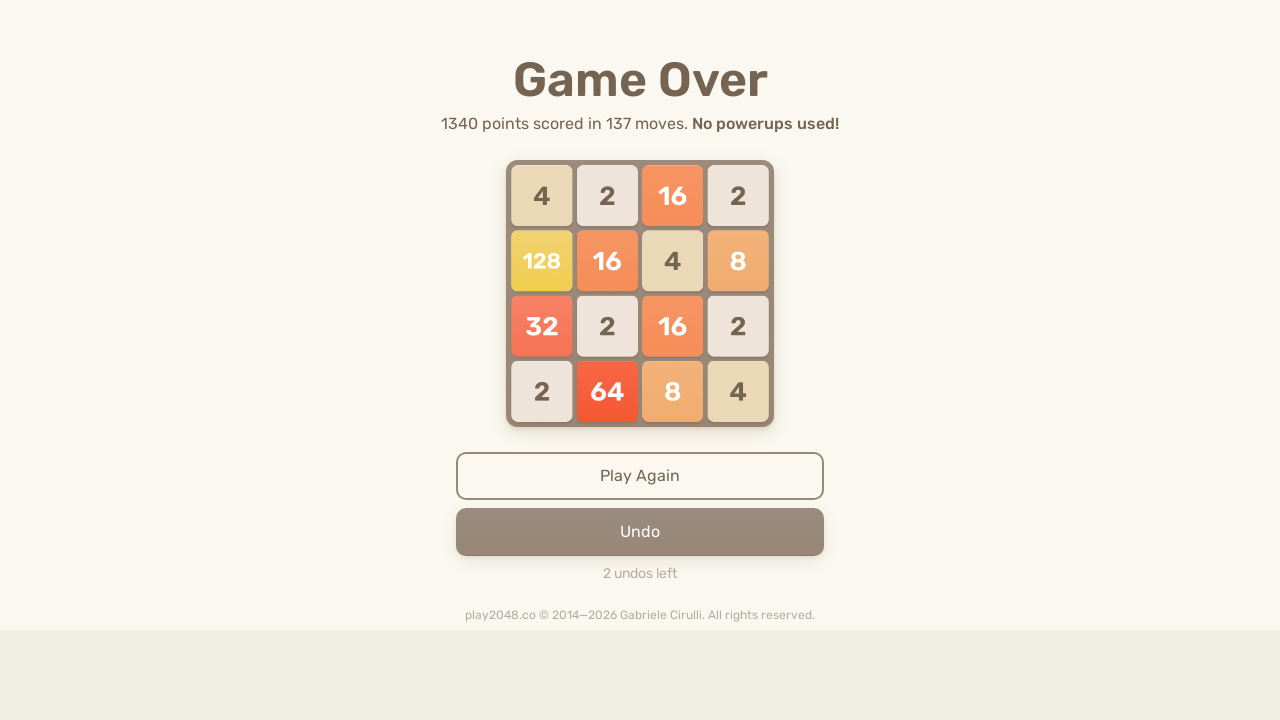

Pressed ArrowLeft key on body
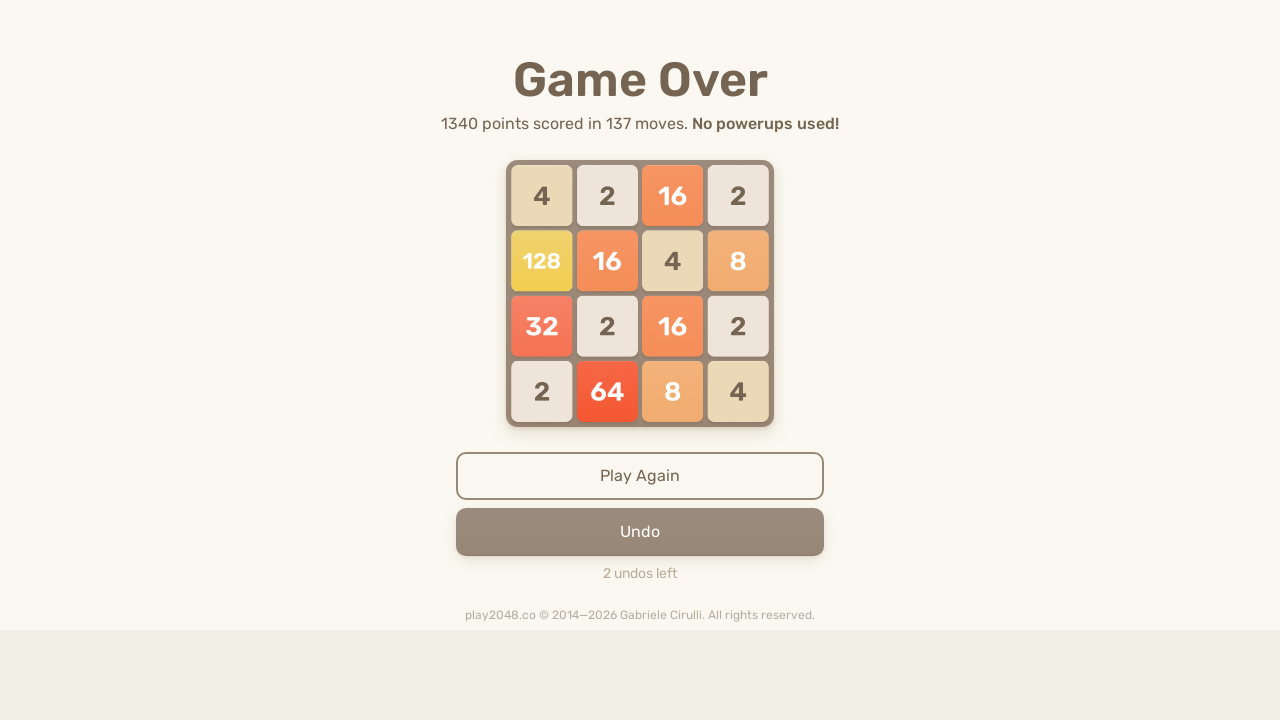

Waited 100ms for game to process moves
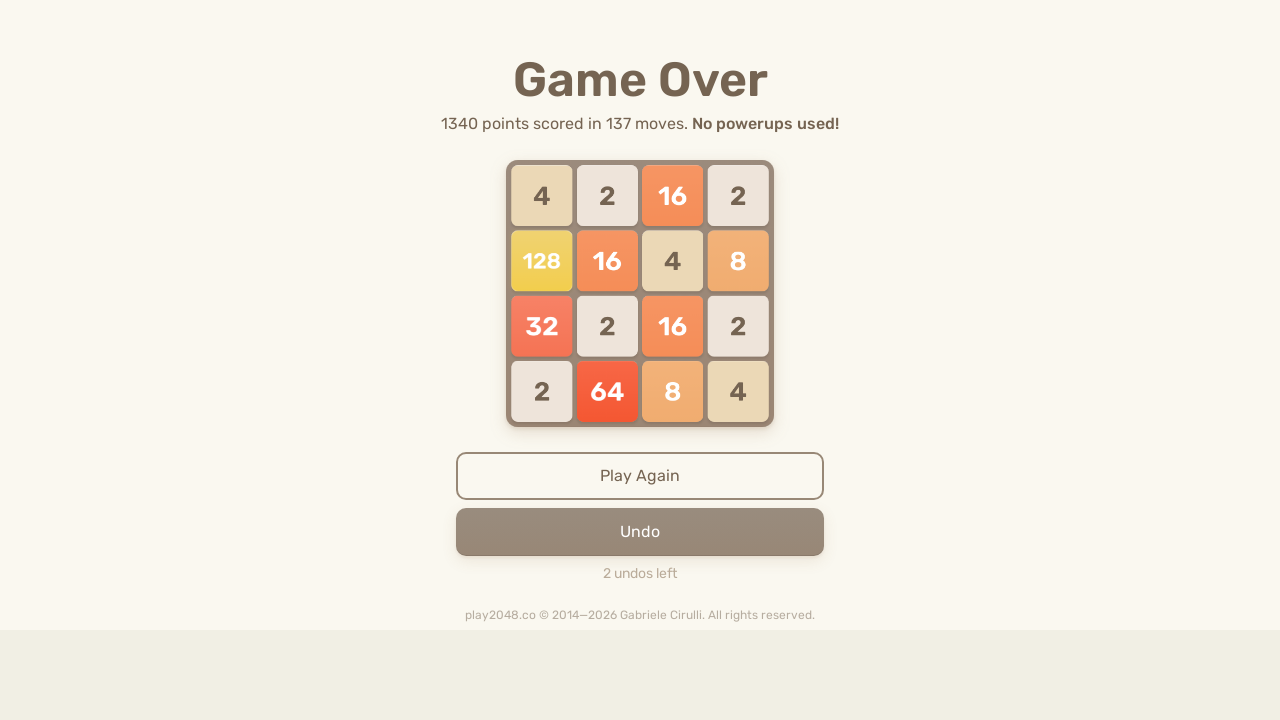

Checked for game over screen
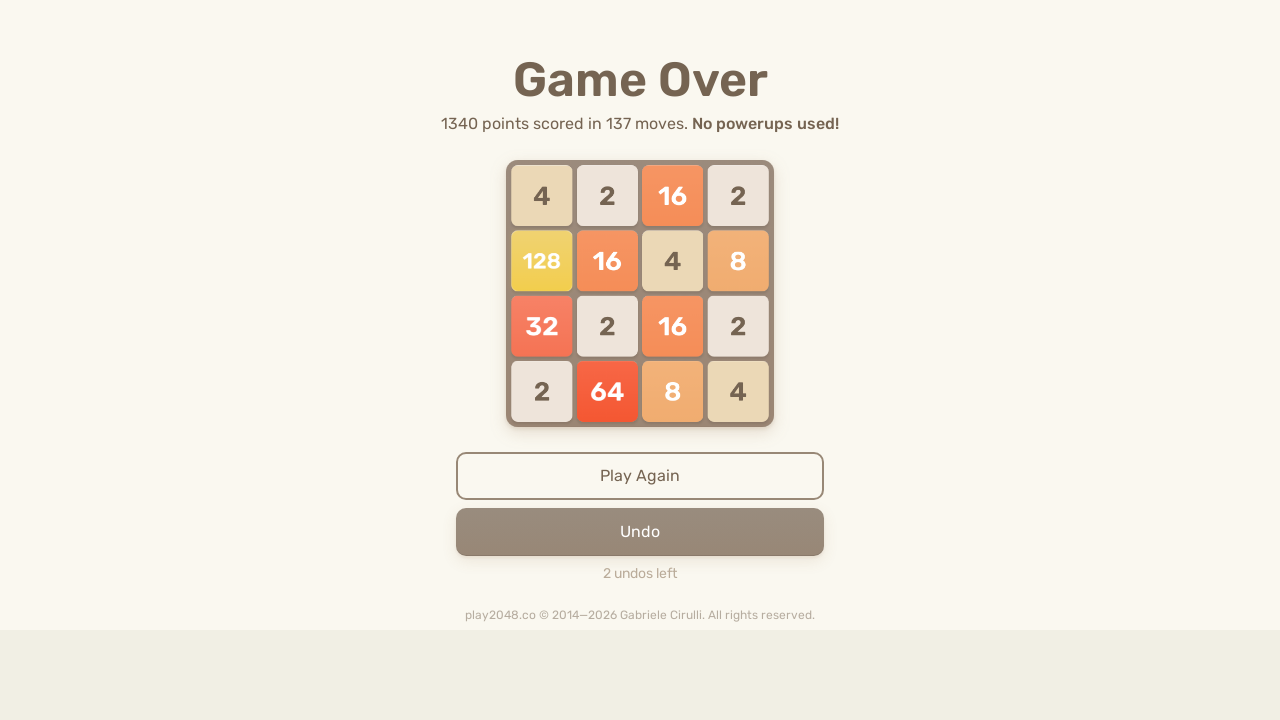

Pressed ArrowUp key on body
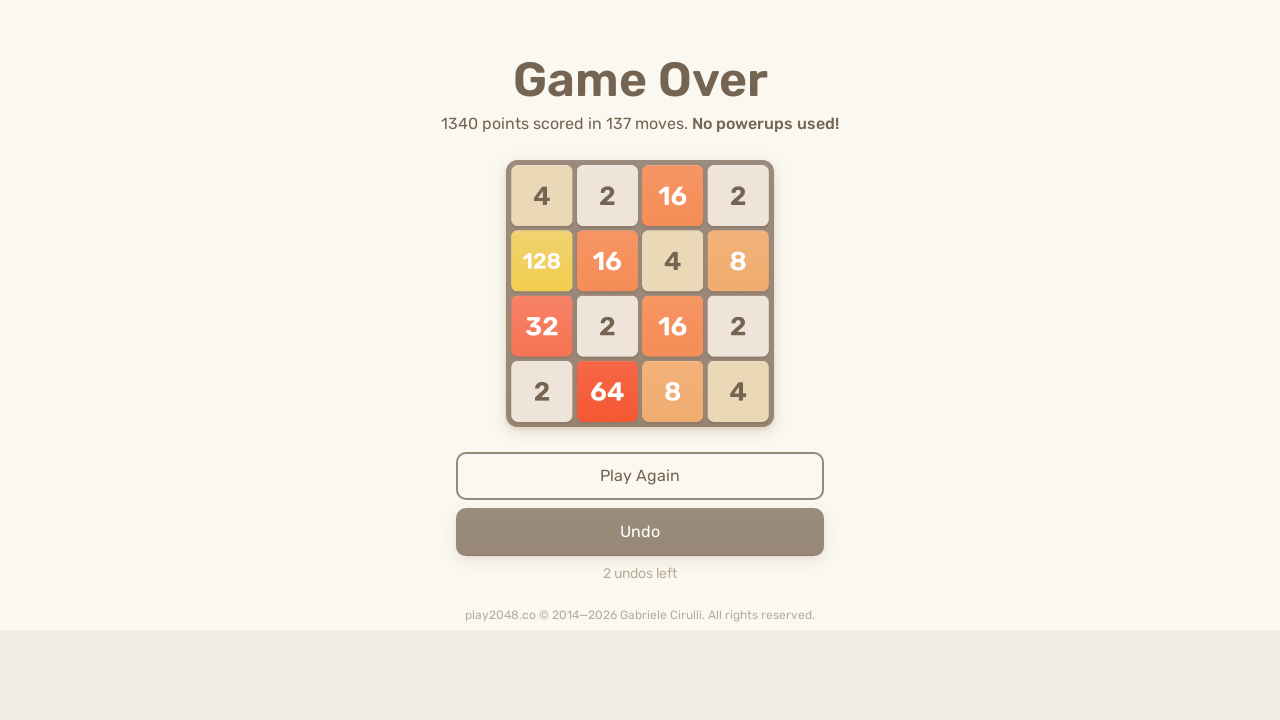

Pressed ArrowRight key on body
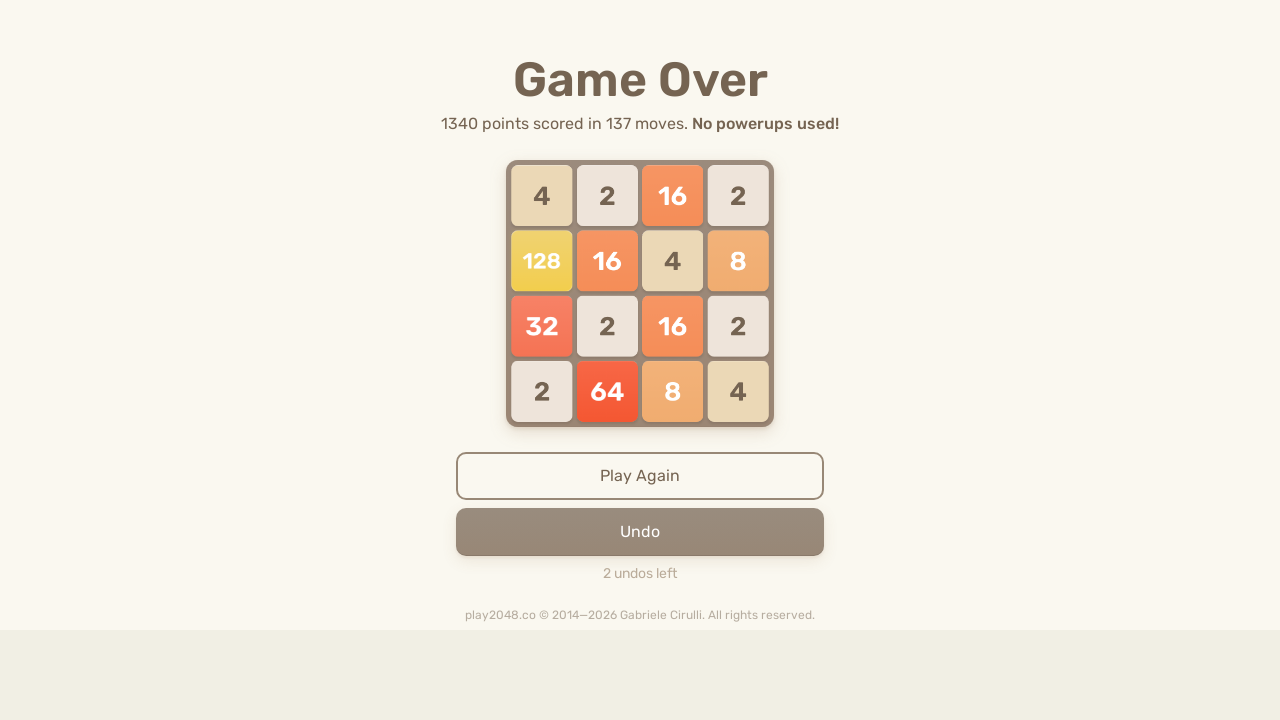

Pressed ArrowDown key on body
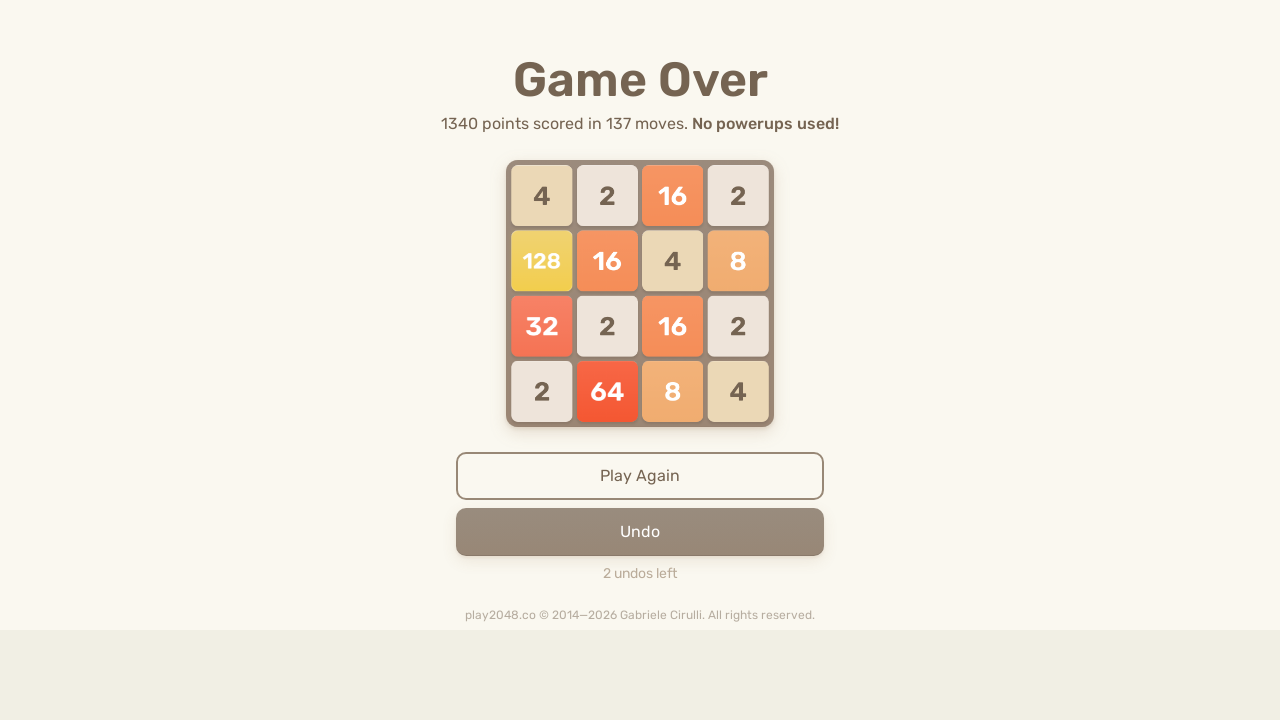

Pressed ArrowLeft key on body
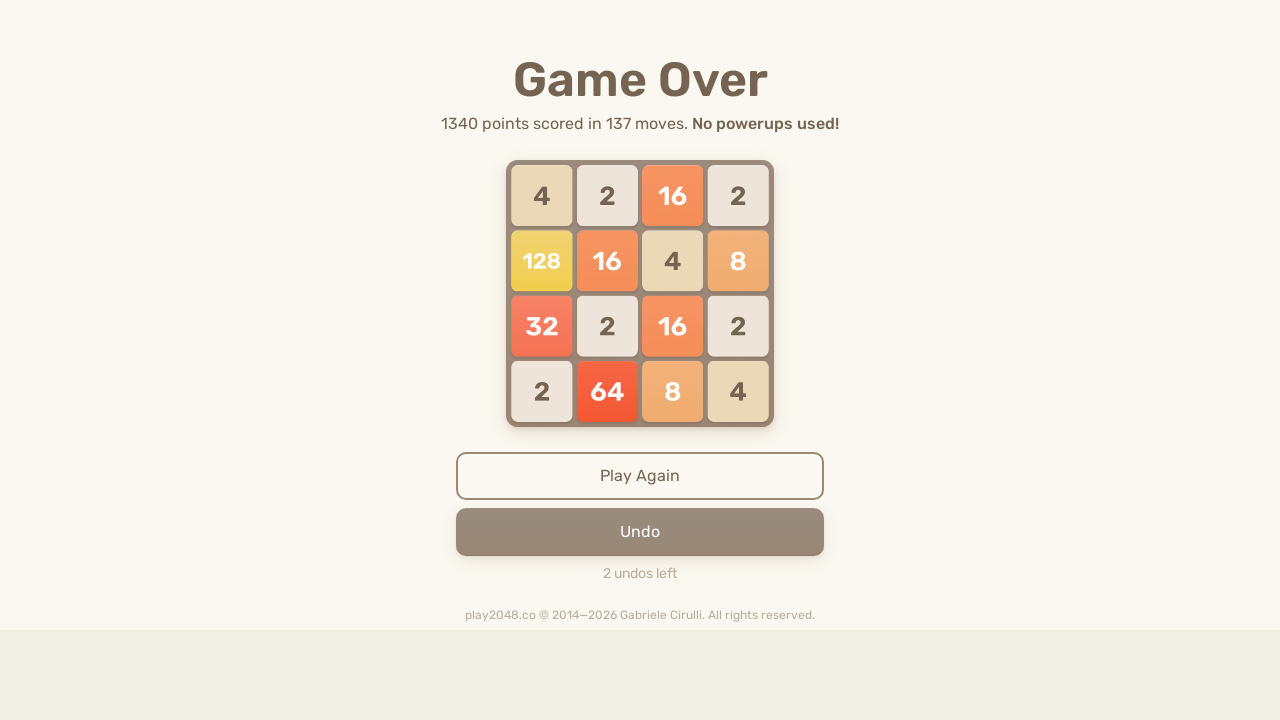

Waited 100ms for game to process moves
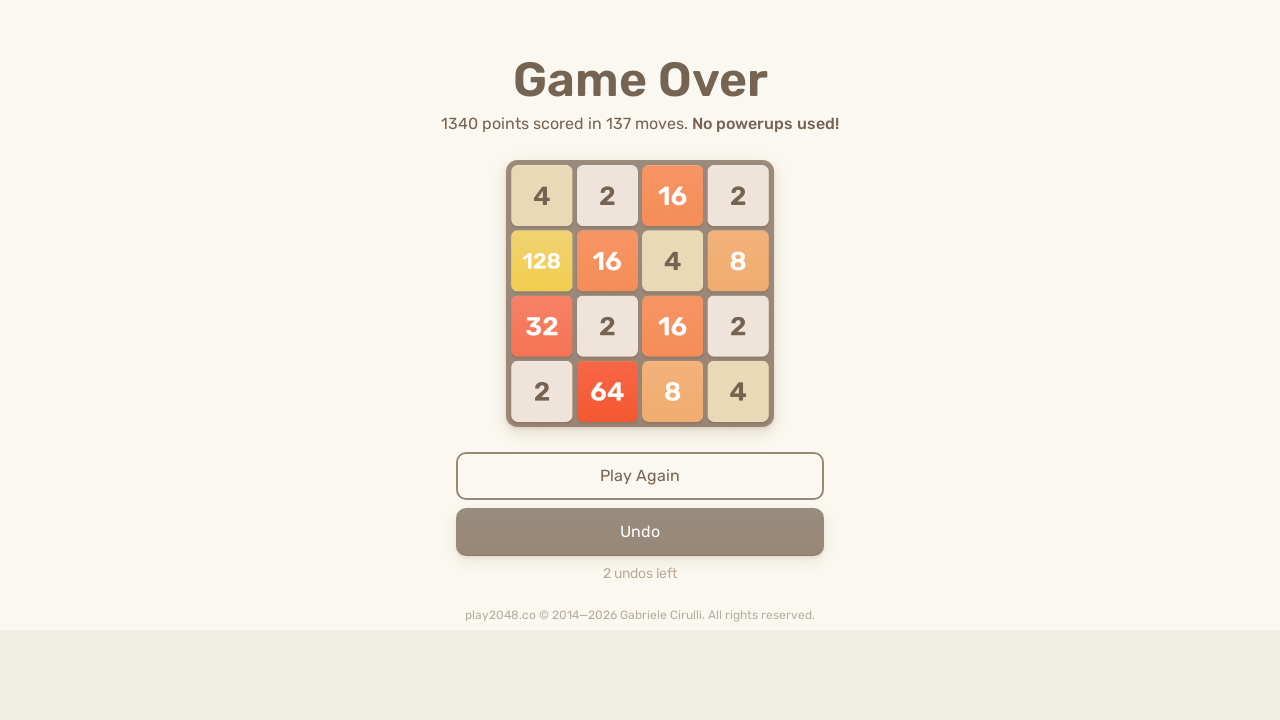

Checked for game over screen
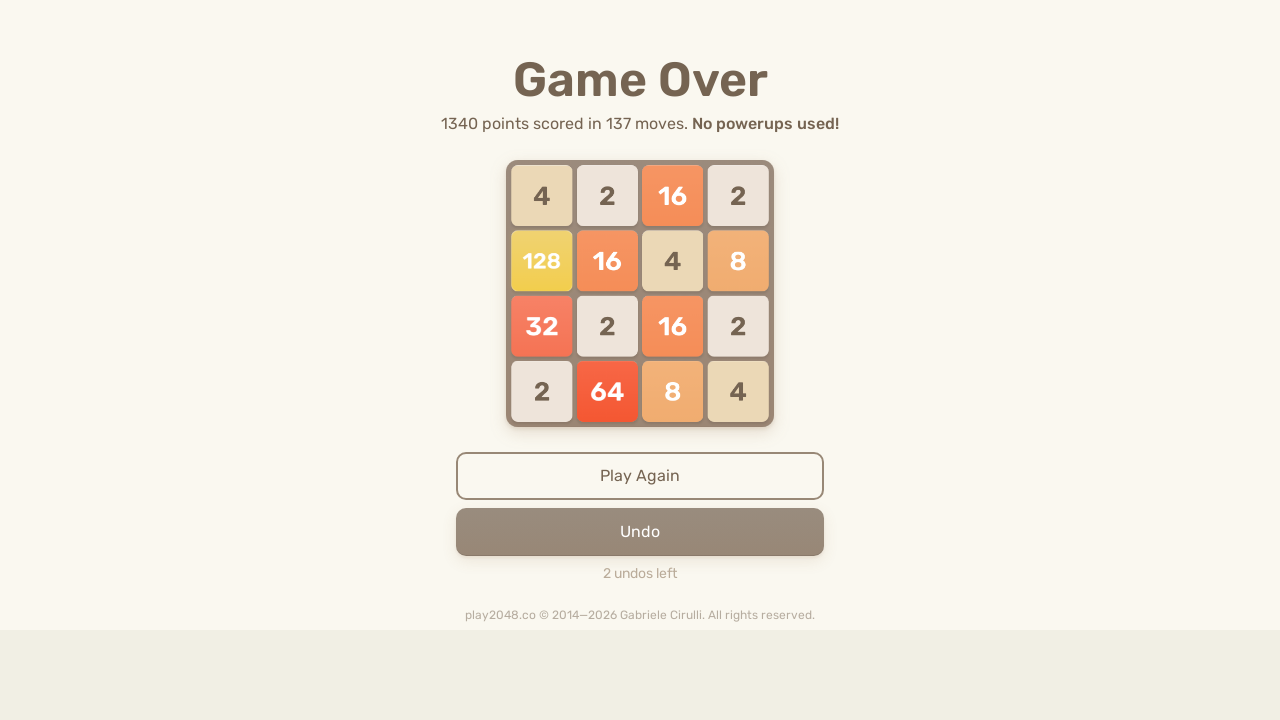

Pressed ArrowUp key on body
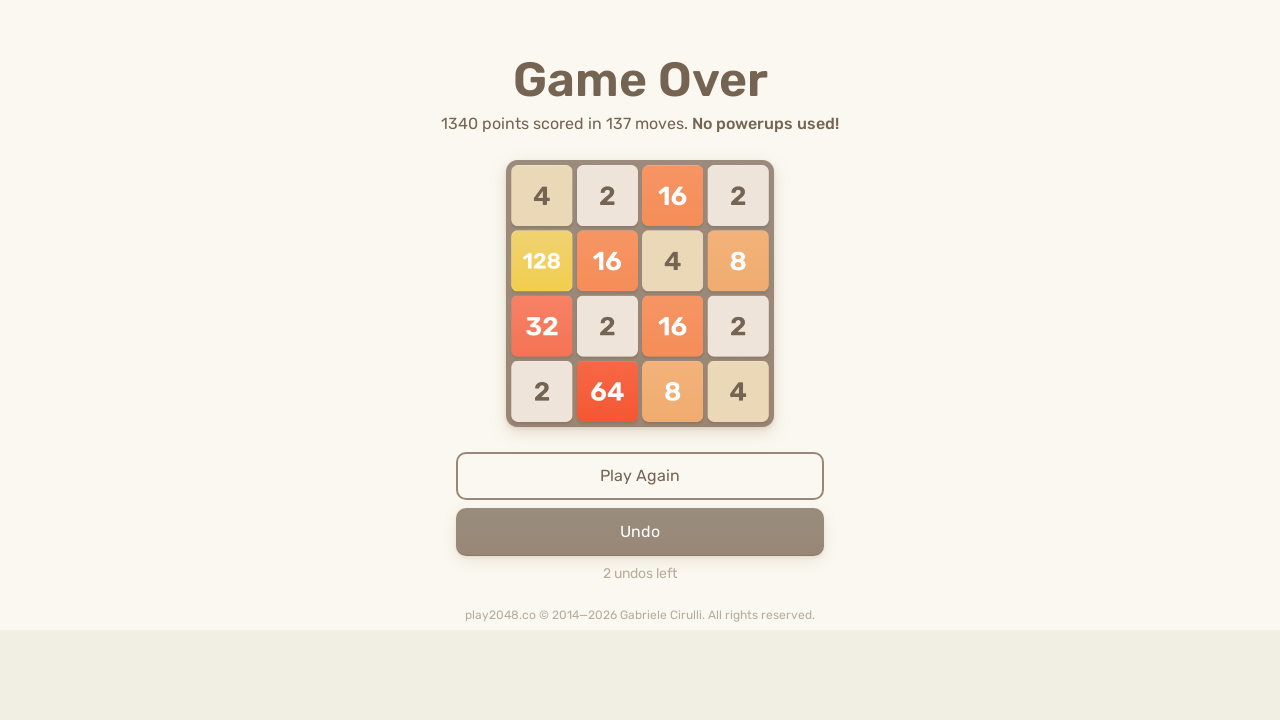

Pressed ArrowRight key on body
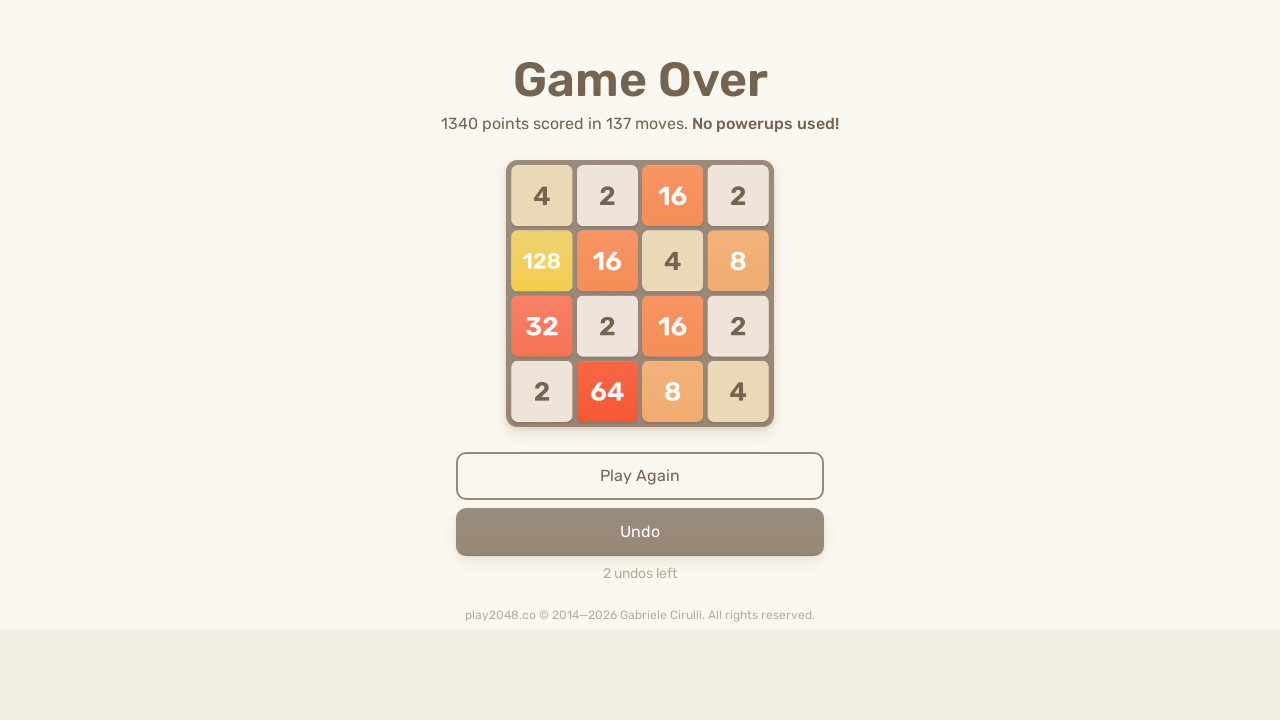

Pressed ArrowDown key on body
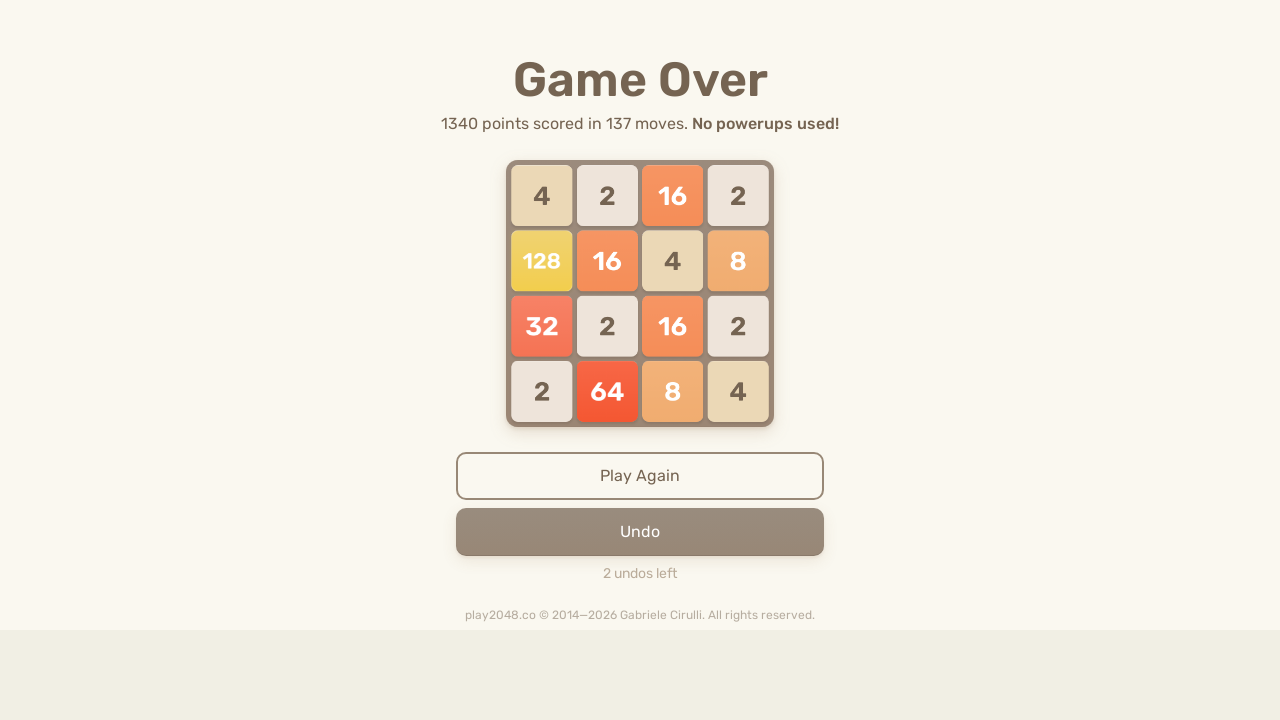

Pressed ArrowLeft key on body
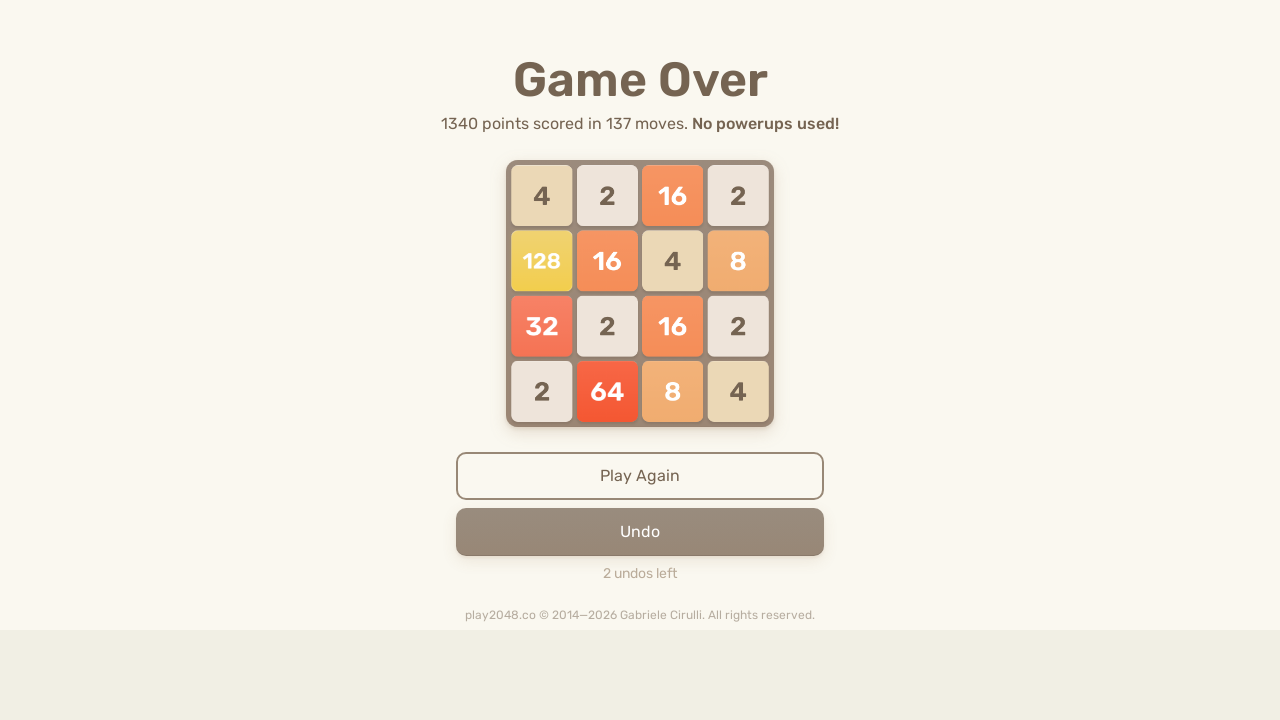

Waited 100ms for game to process moves
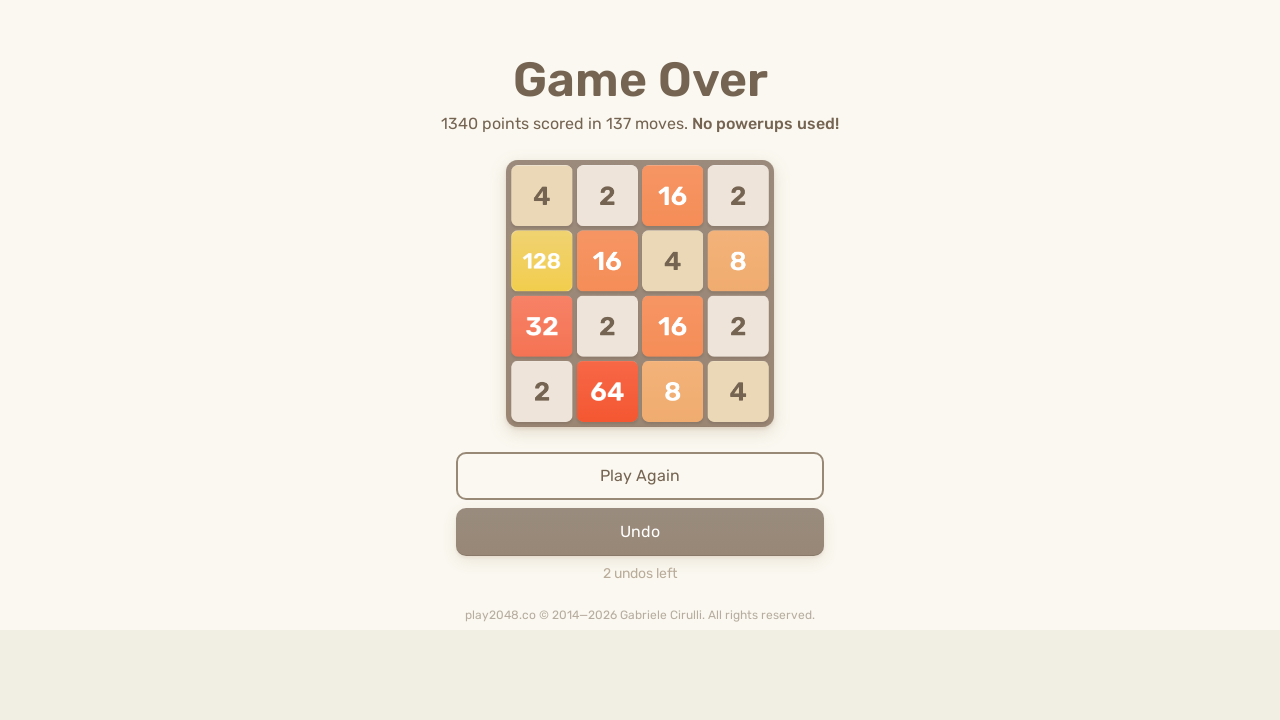

Checked for game over screen
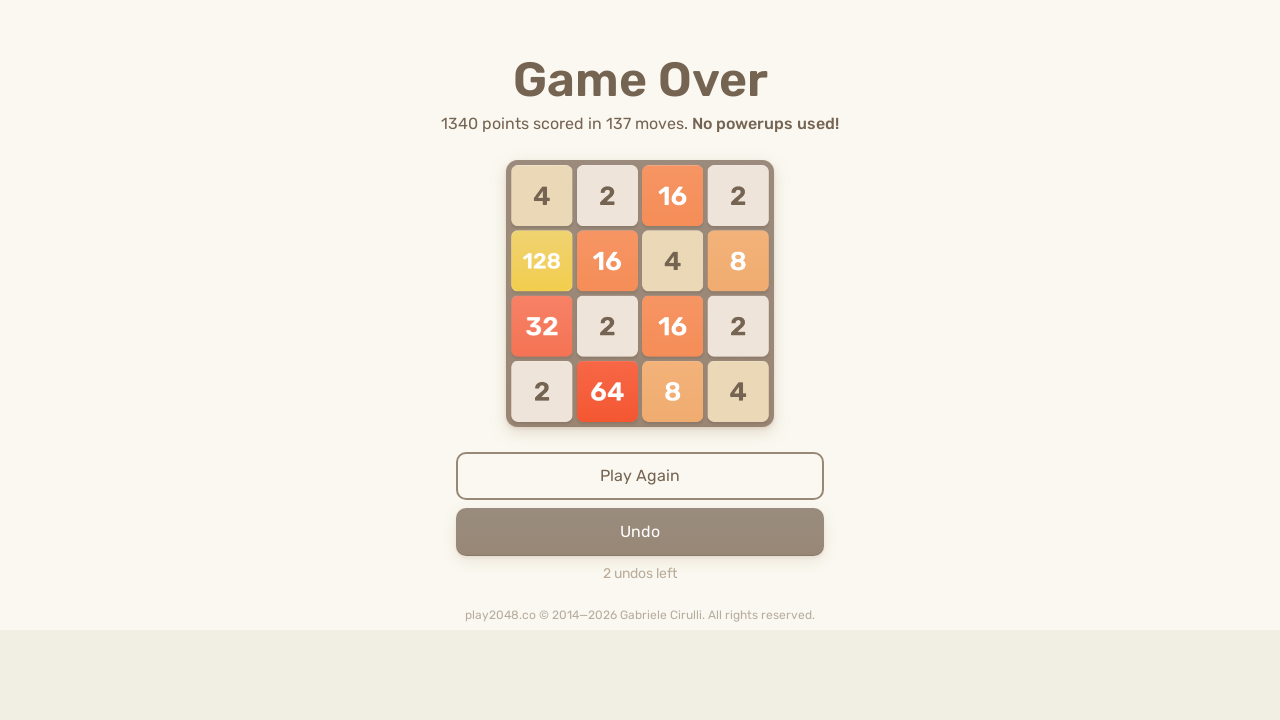

Pressed ArrowUp key on body
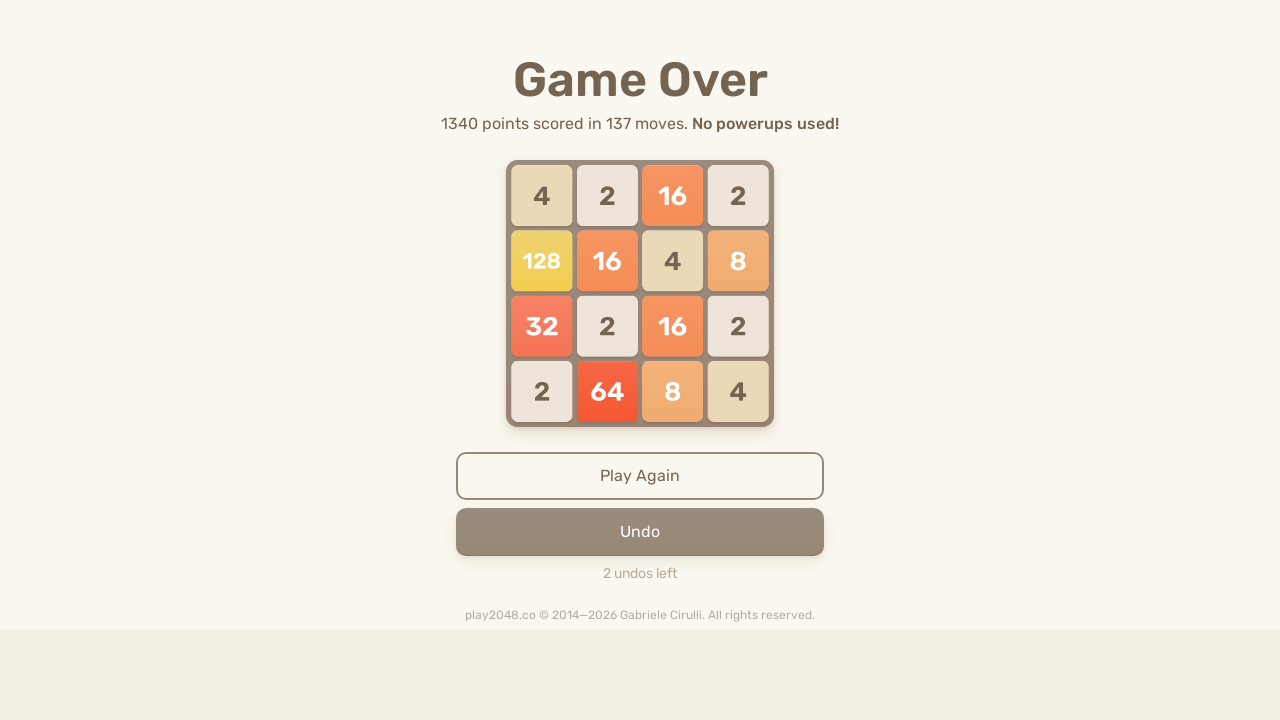

Pressed ArrowRight key on body
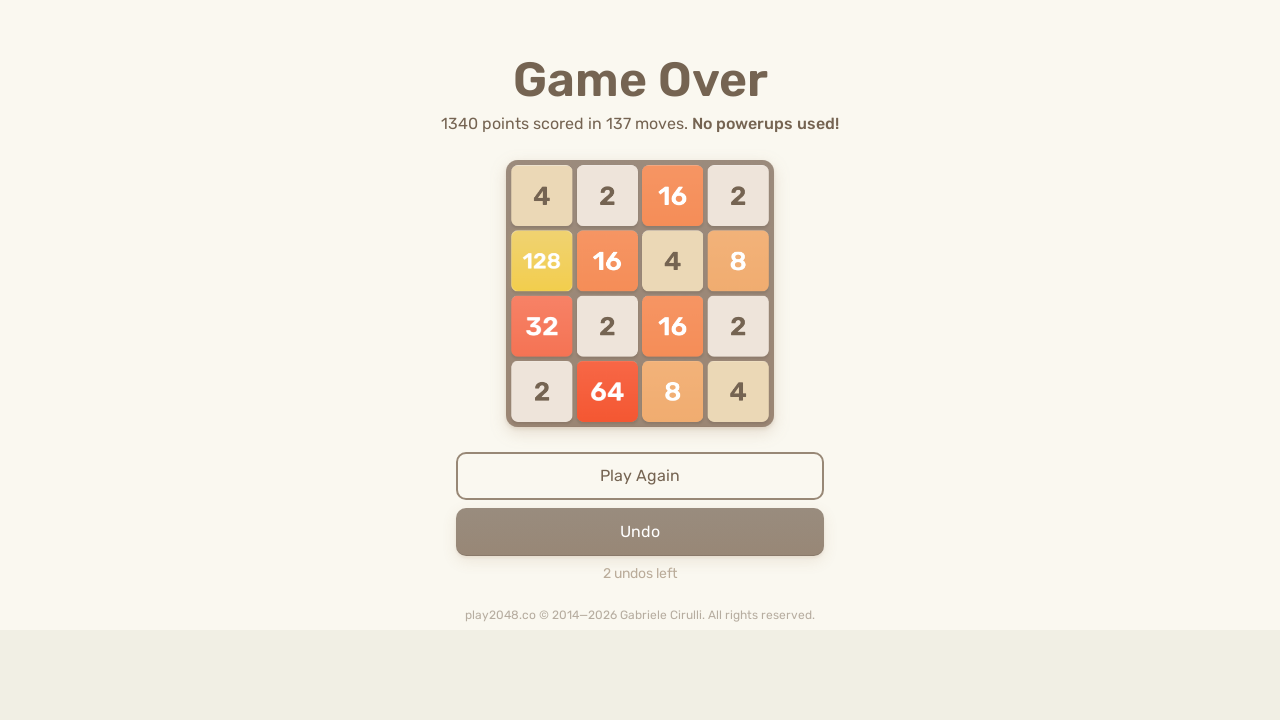

Pressed ArrowDown key on body
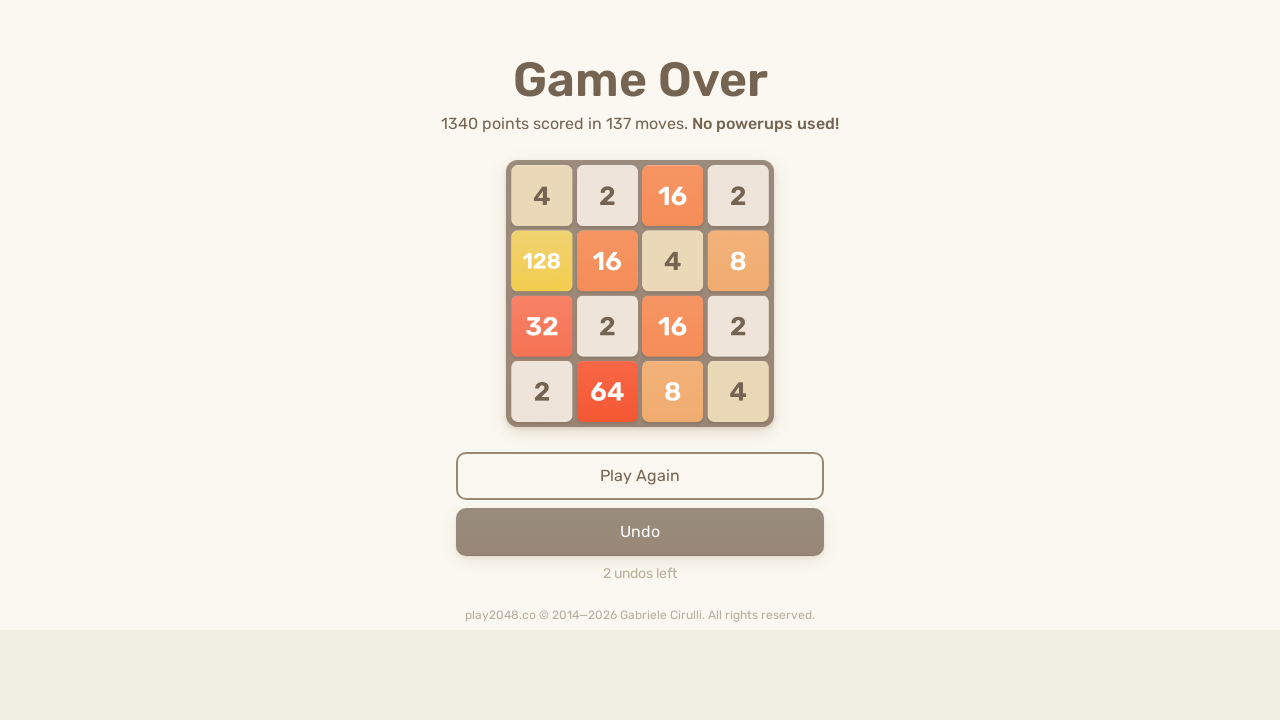

Pressed ArrowLeft key on body
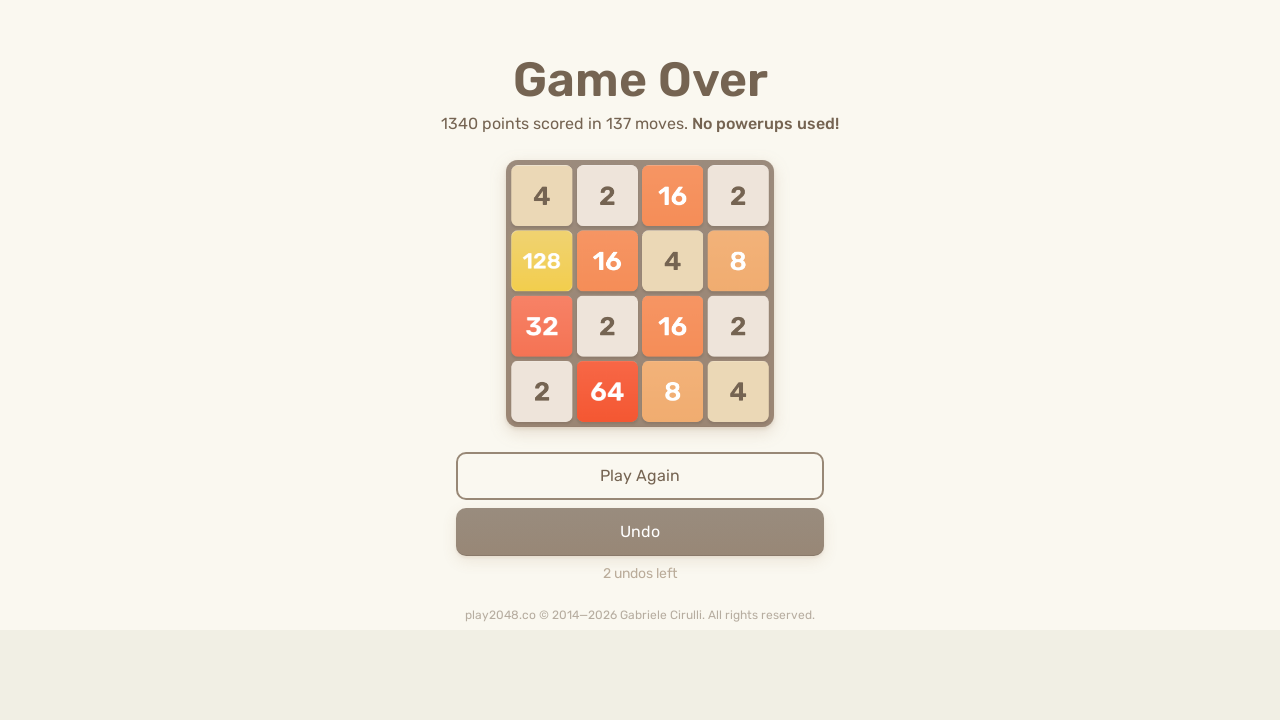

Waited 100ms for game to process moves
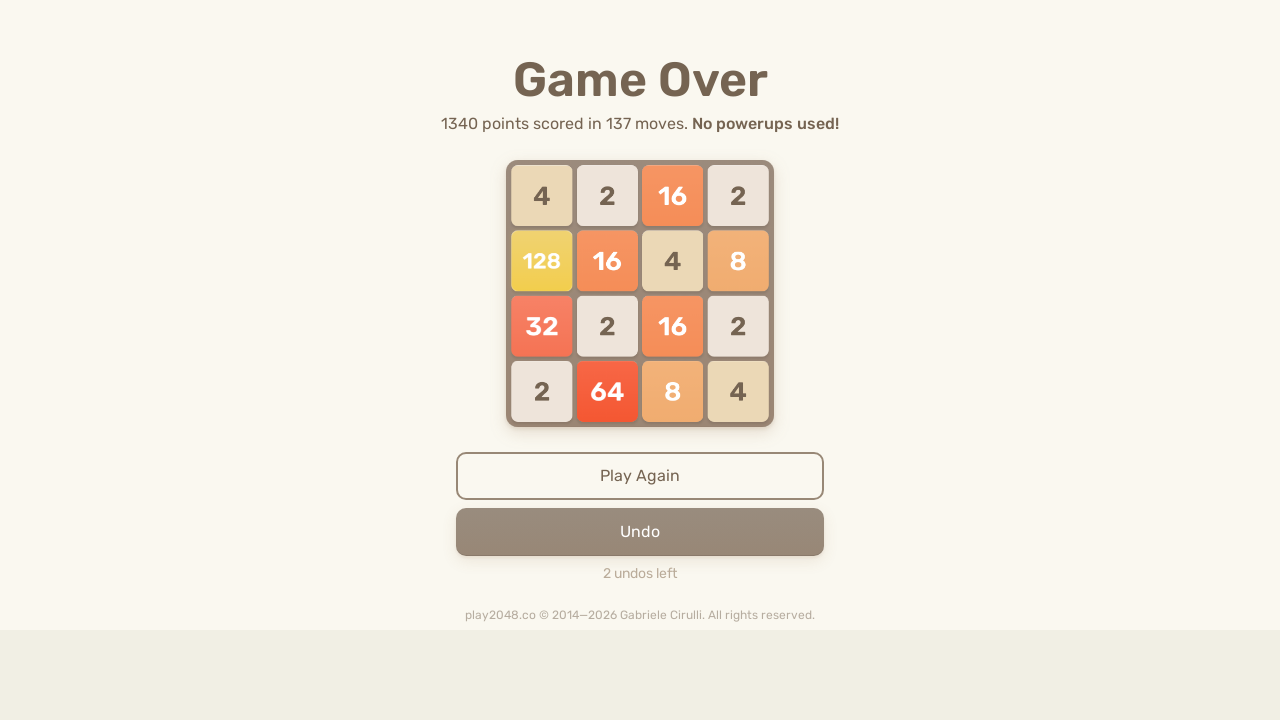

Checked for game over screen
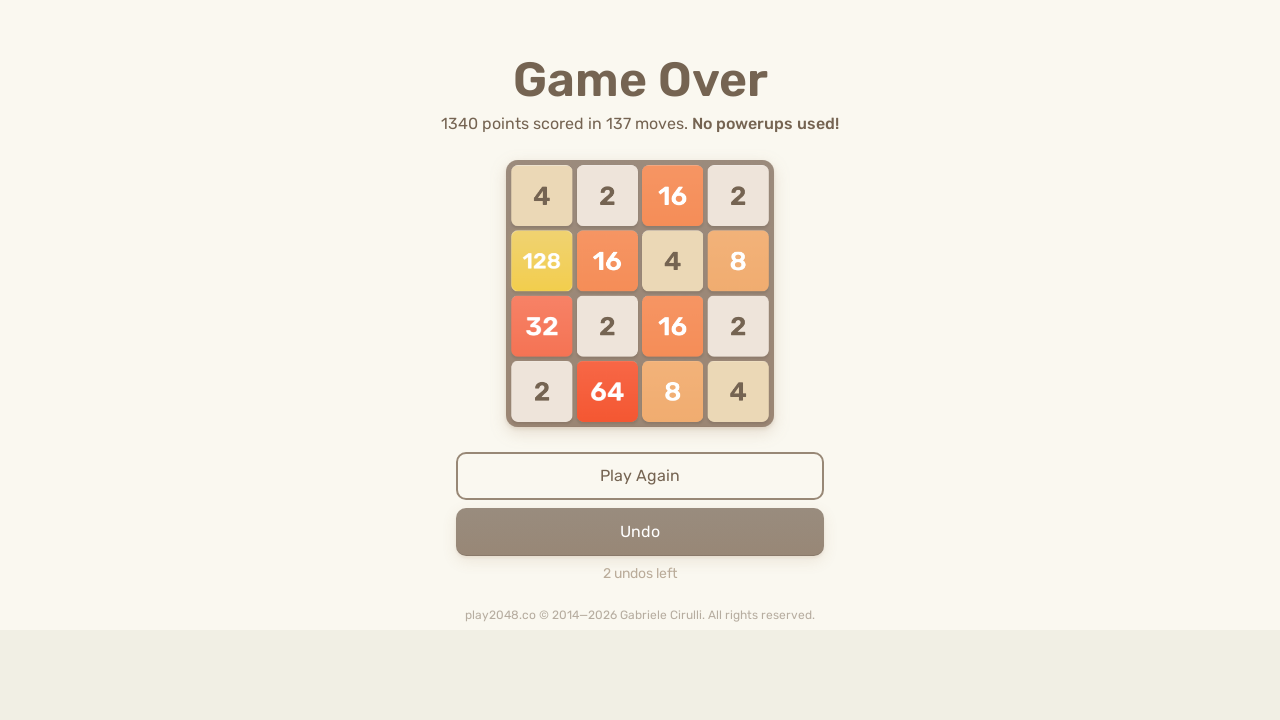

Pressed ArrowUp key on body
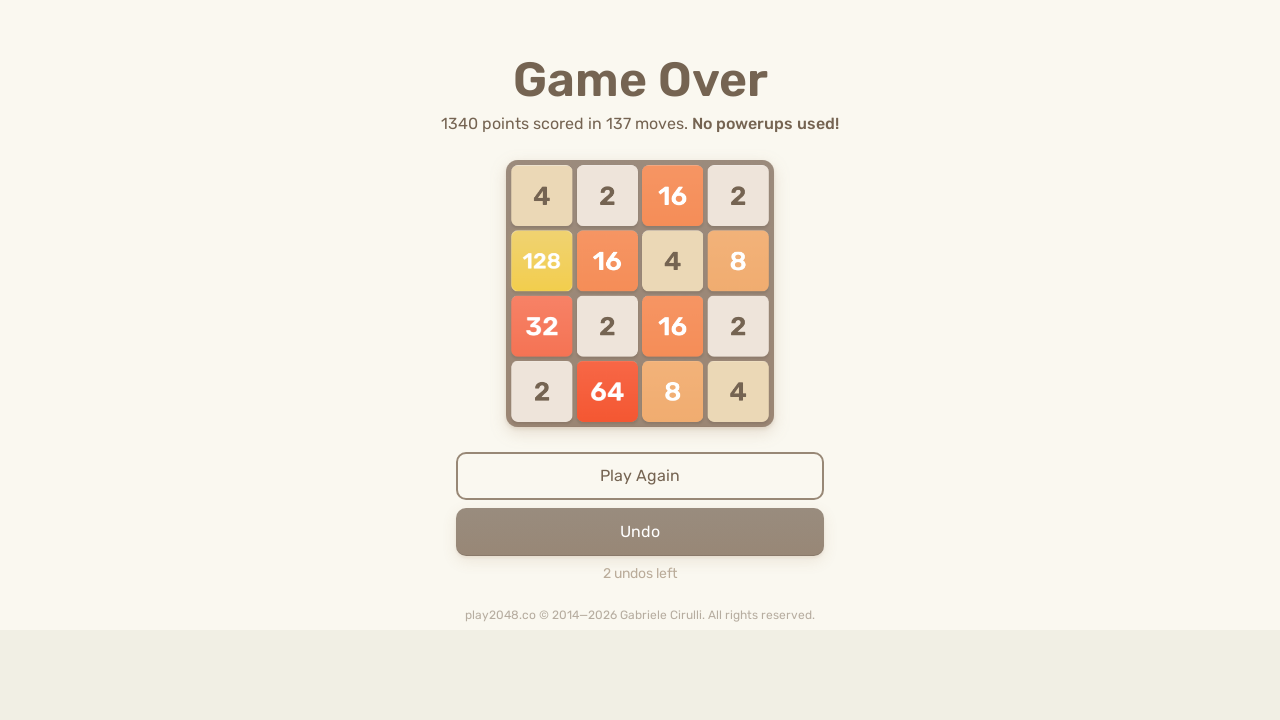

Pressed ArrowRight key on body
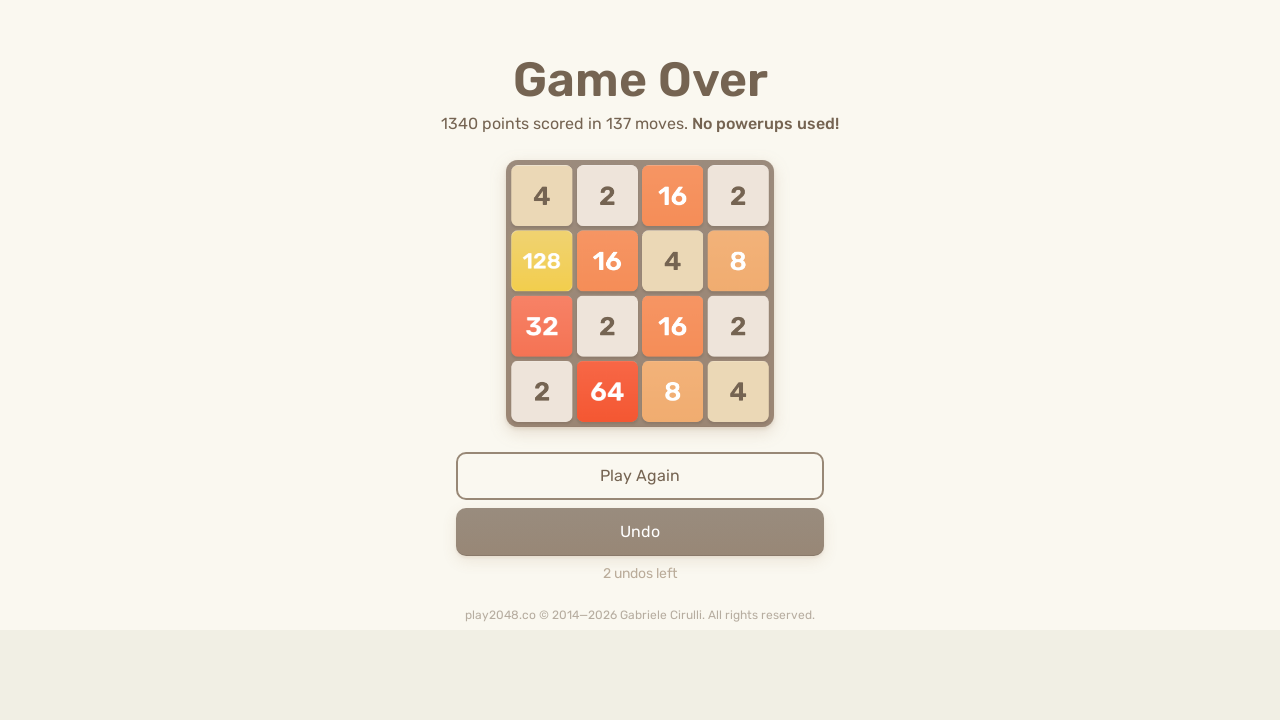

Pressed ArrowDown key on body
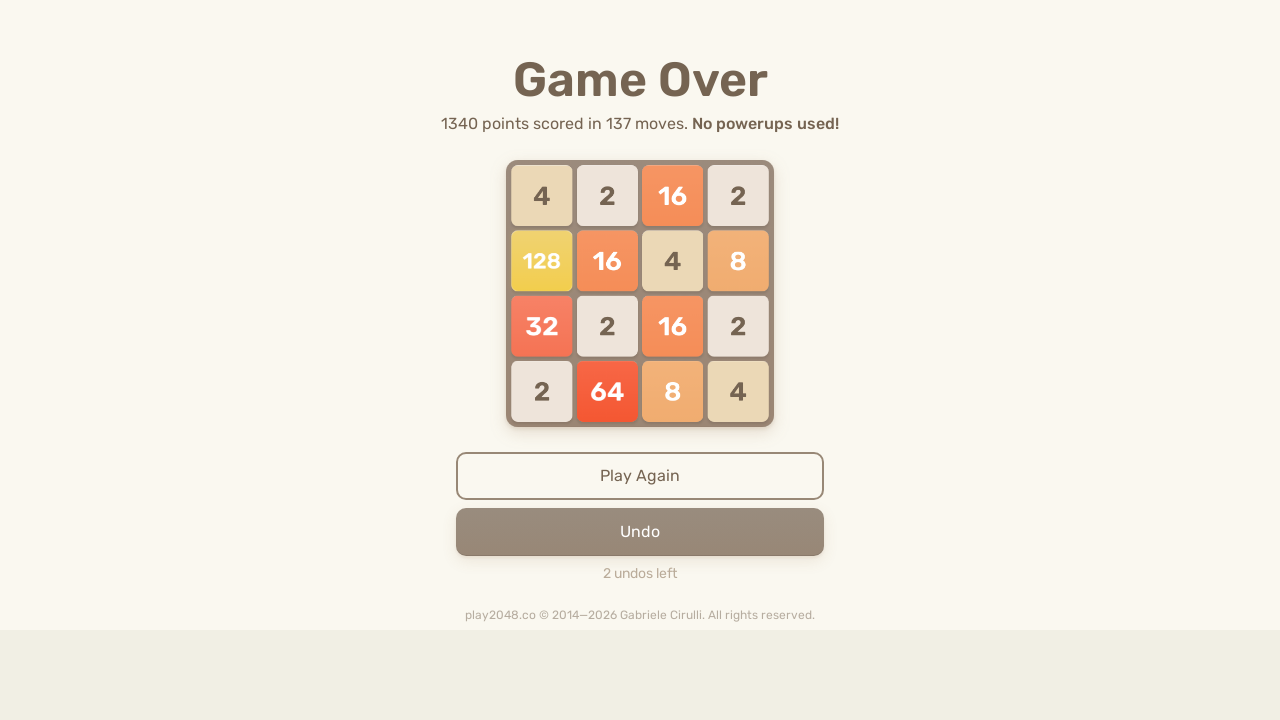

Pressed ArrowLeft key on body
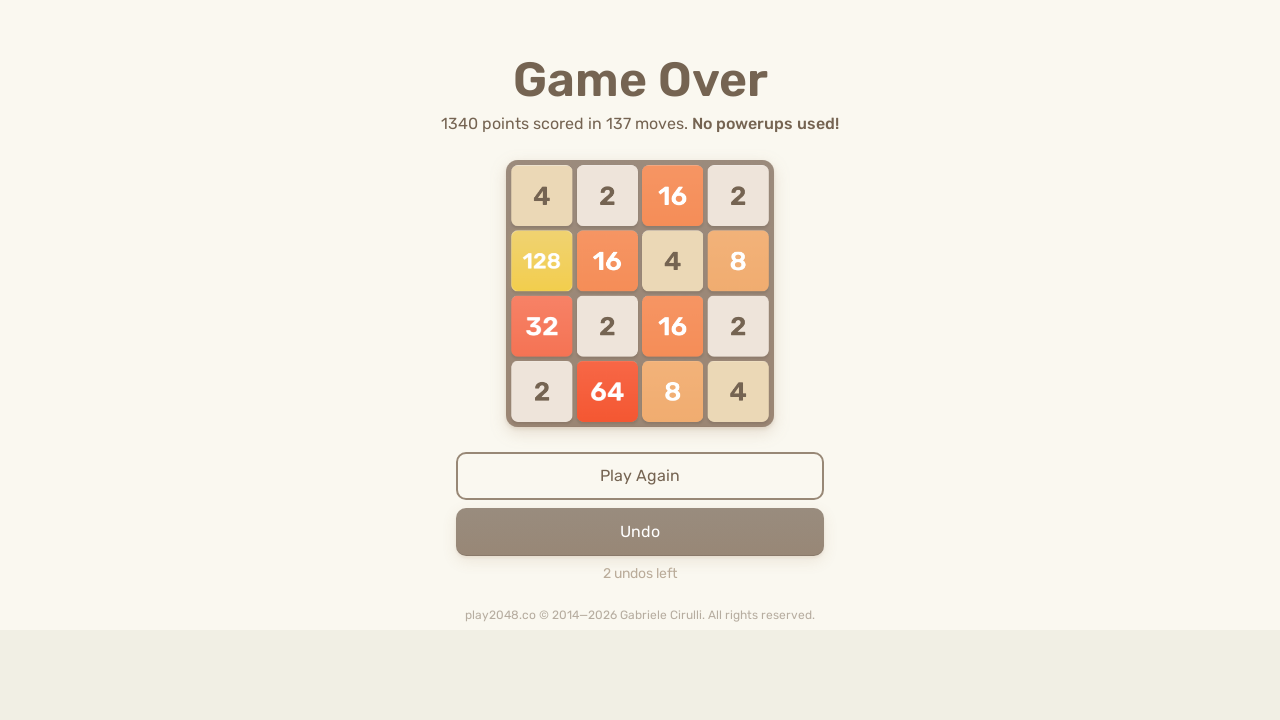

Waited 100ms for game to process moves
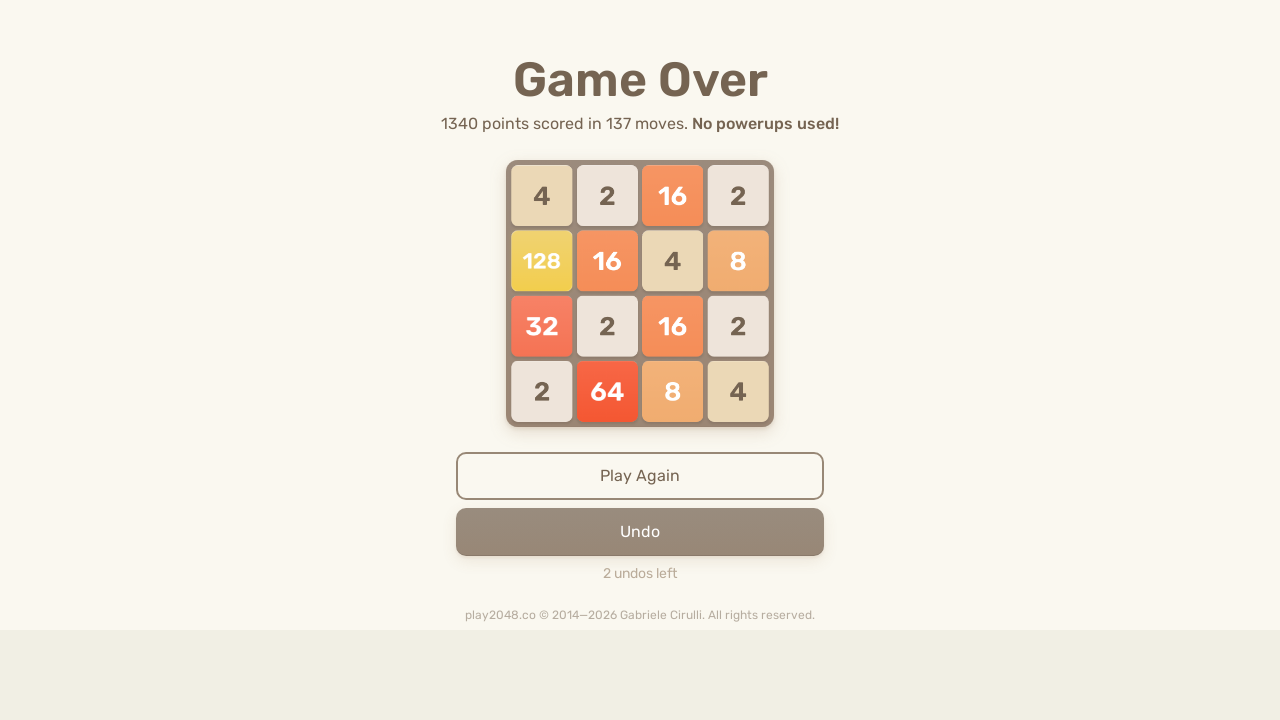

Checked for game over screen
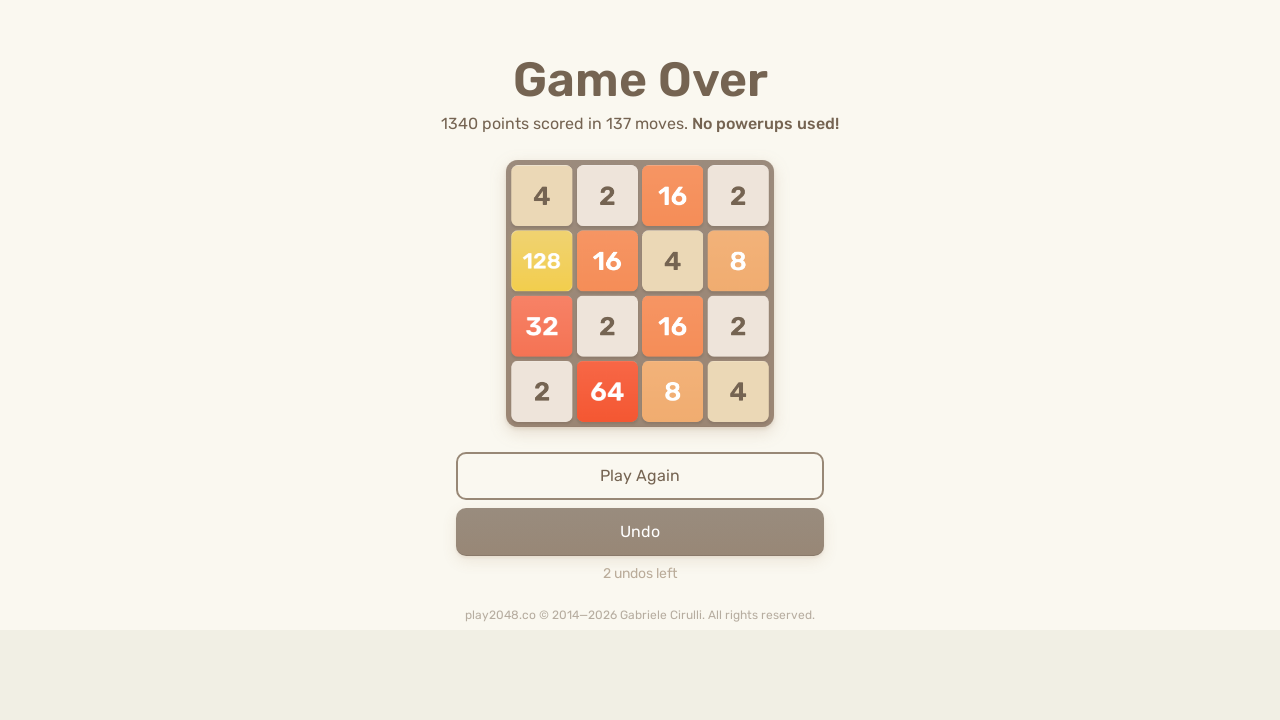

Pressed ArrowUp key on body
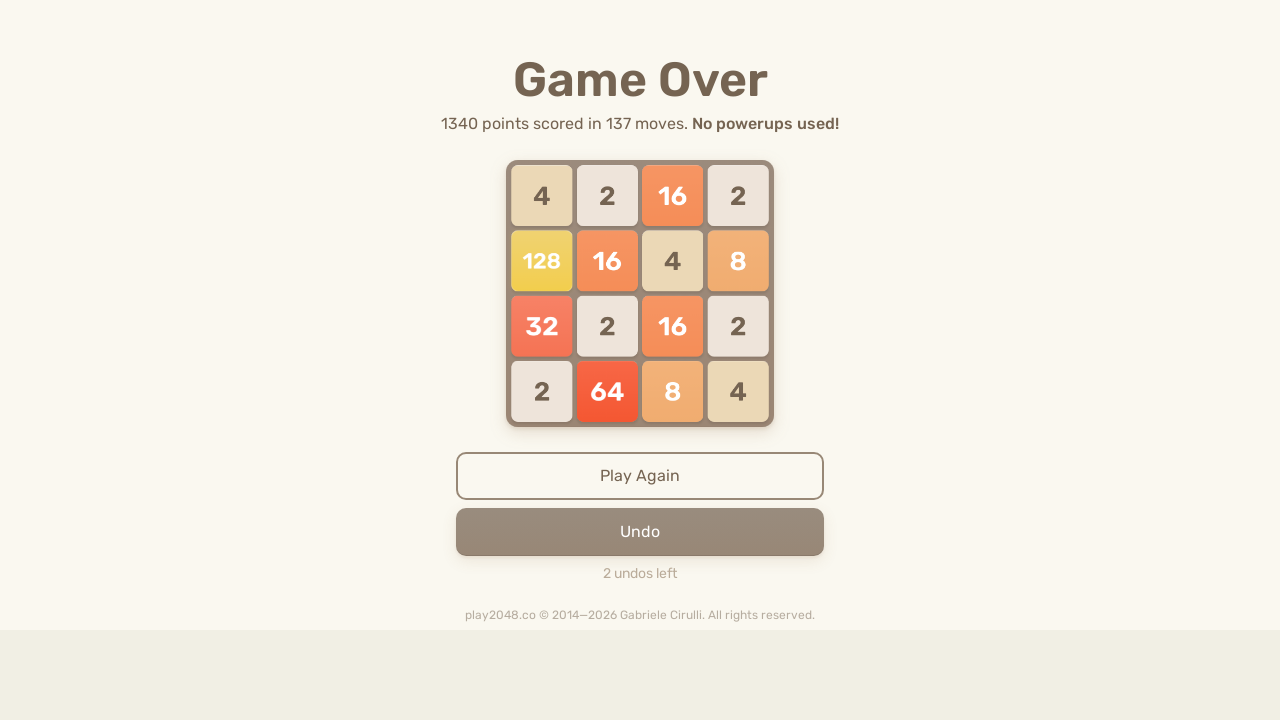

Pressed ArrowRight key on body
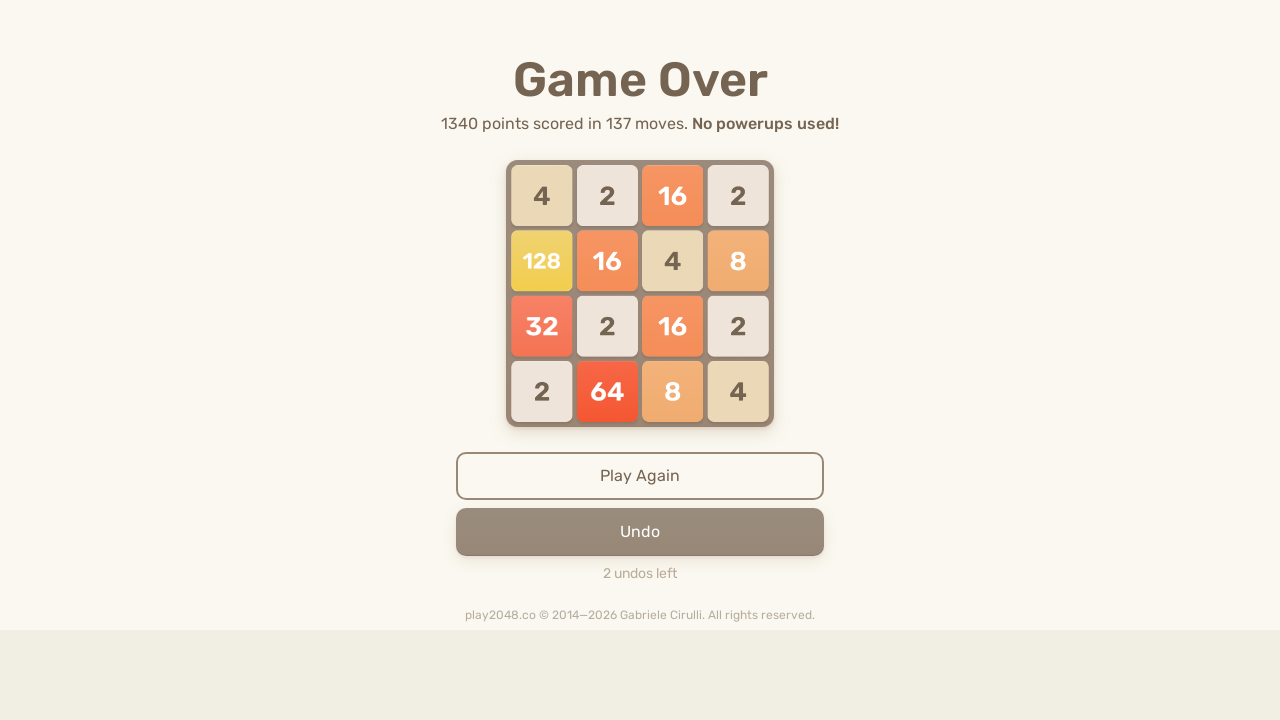

Pressed ArrowDown key on body
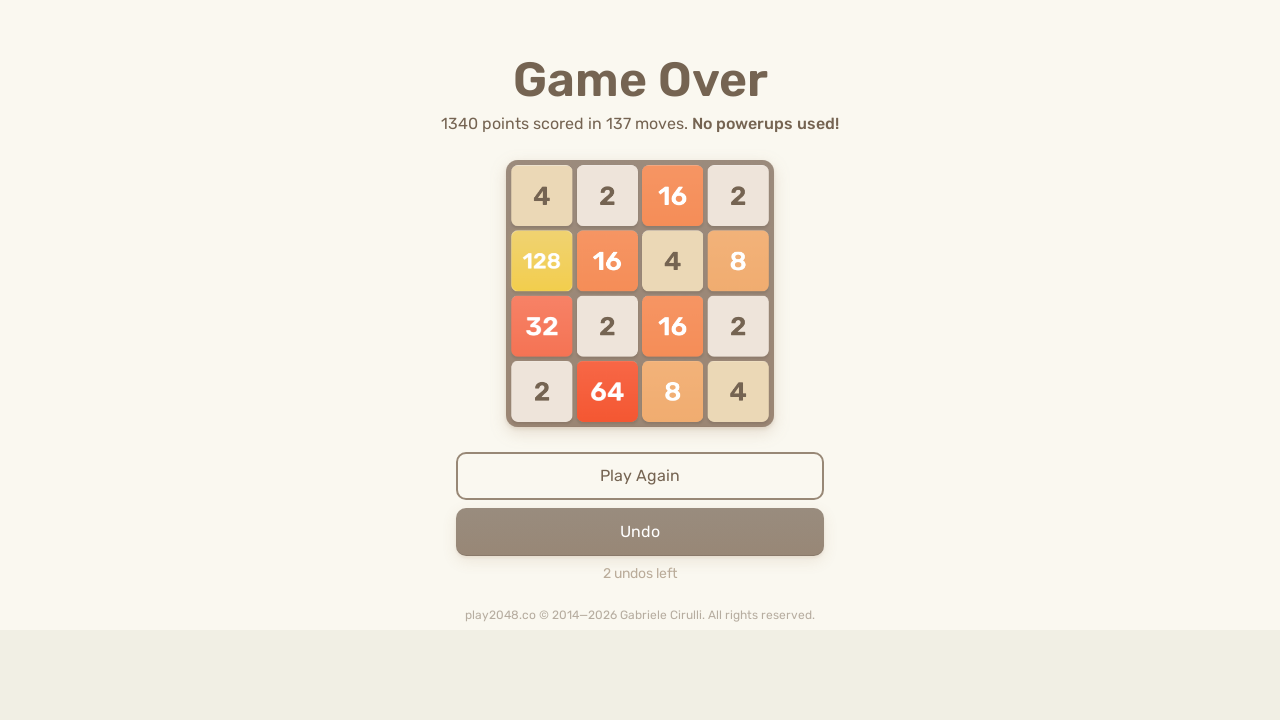

Pressed ArrowLeft key on body
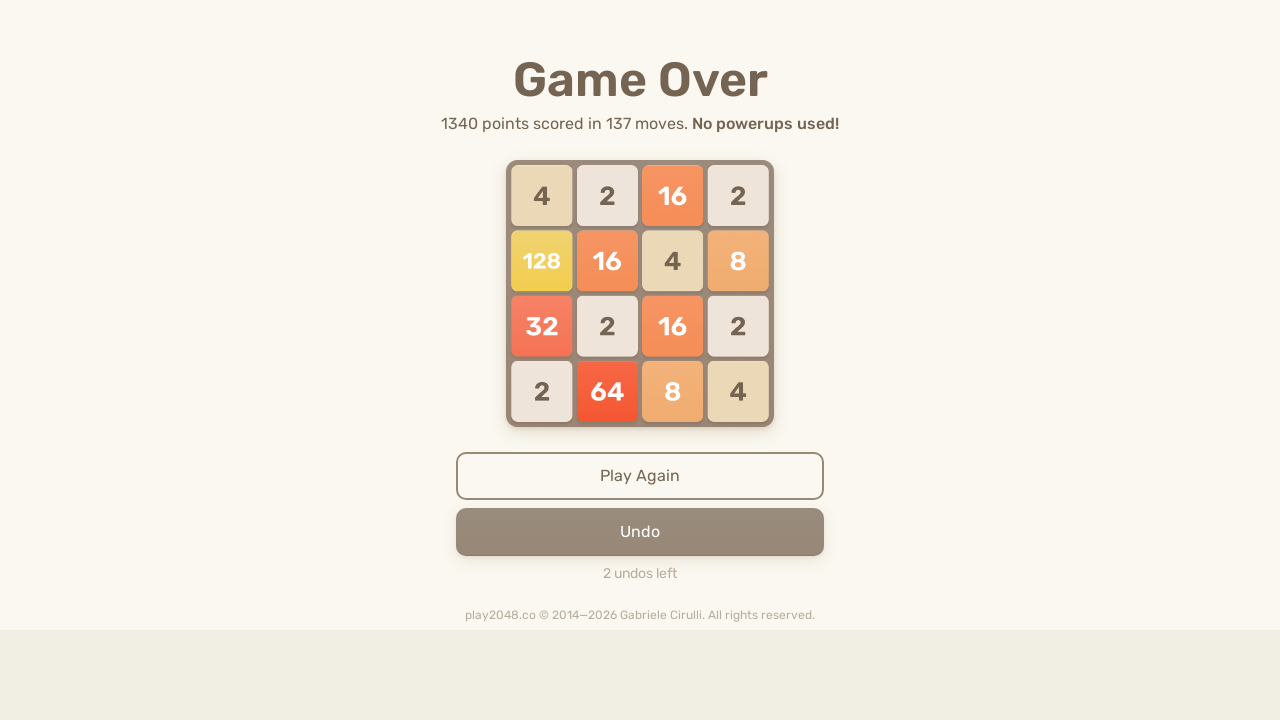

Waited 100ms for game to process moves
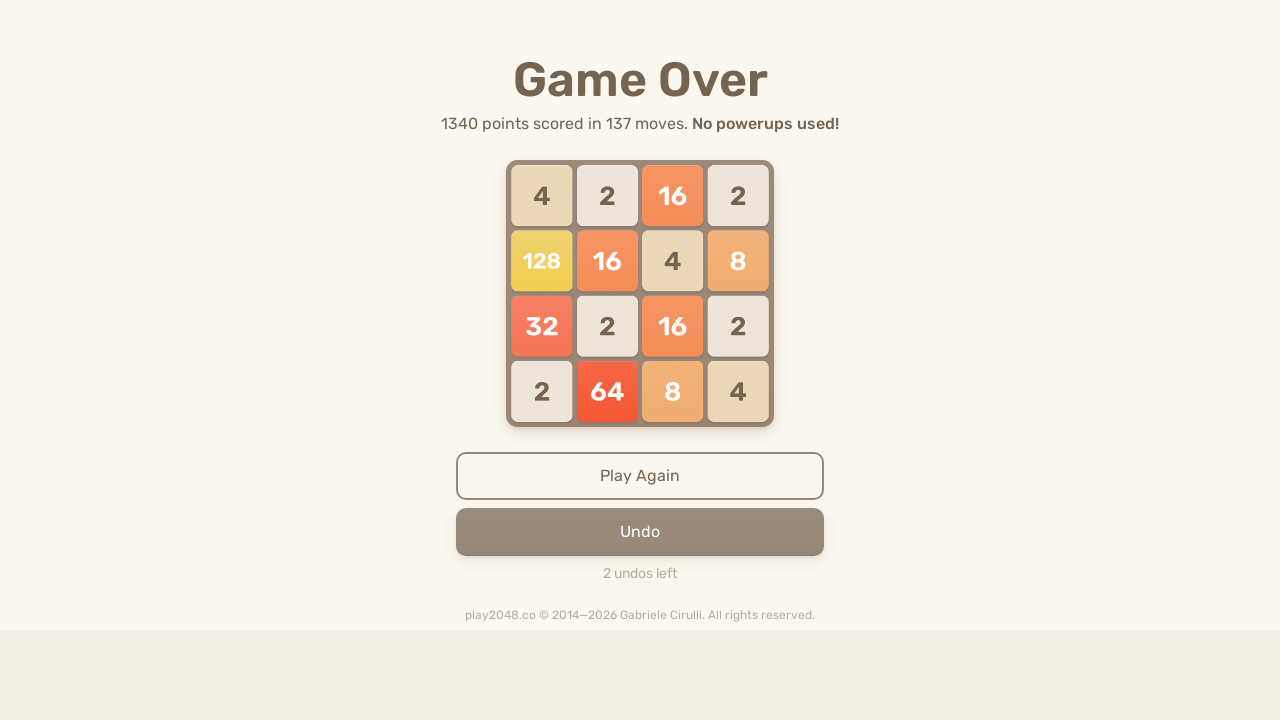

Checked for game over screen
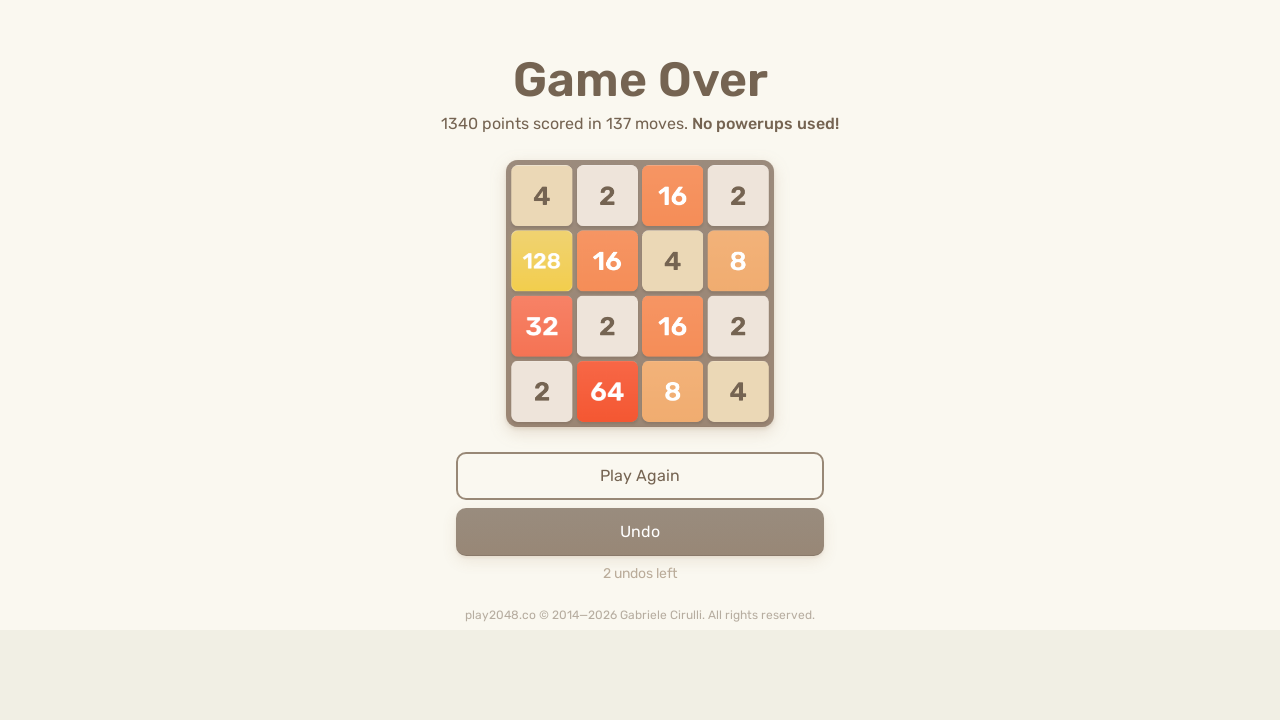

Pressed ArrowUp key on body
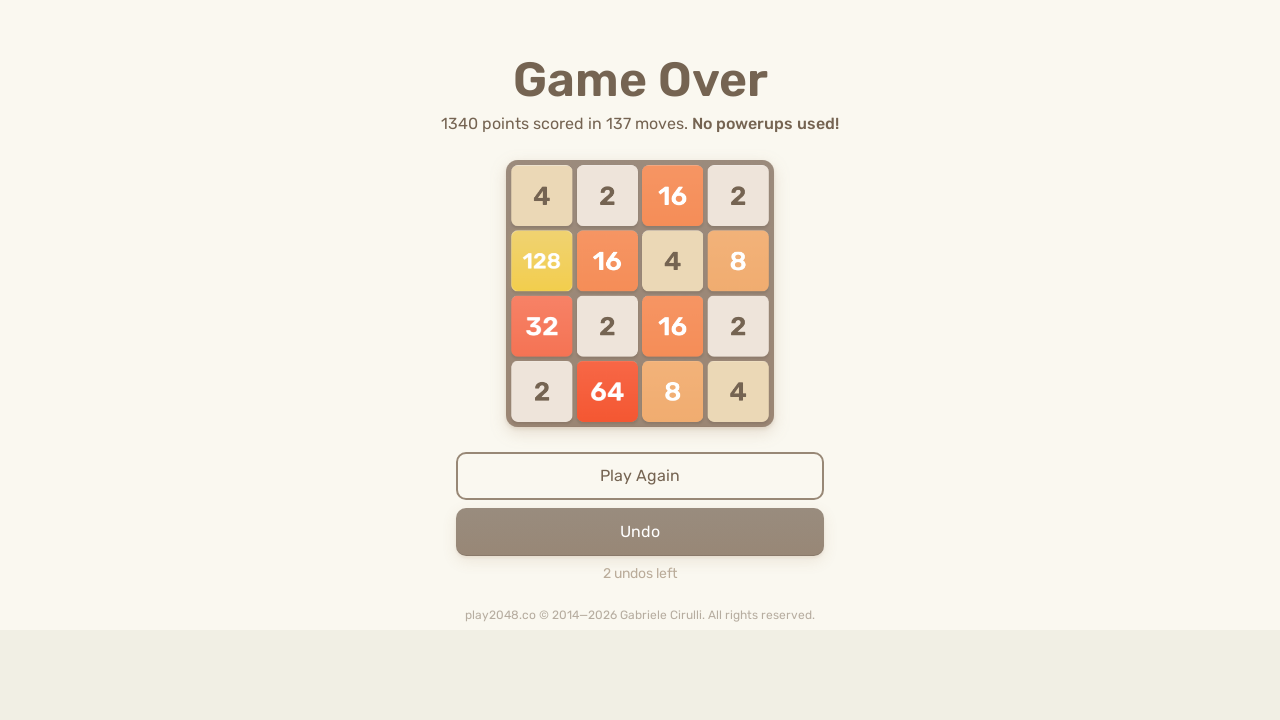

Pressed ArrowRight key on body
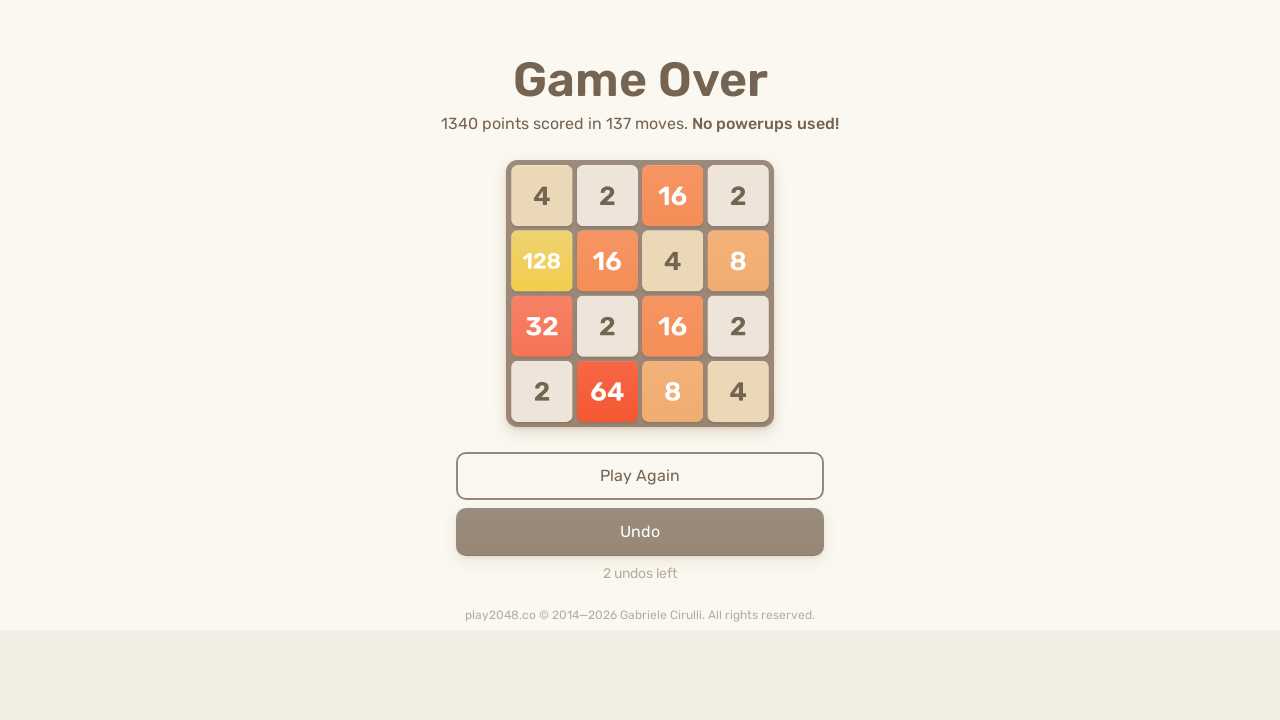

Pressed ArrowDown key on body
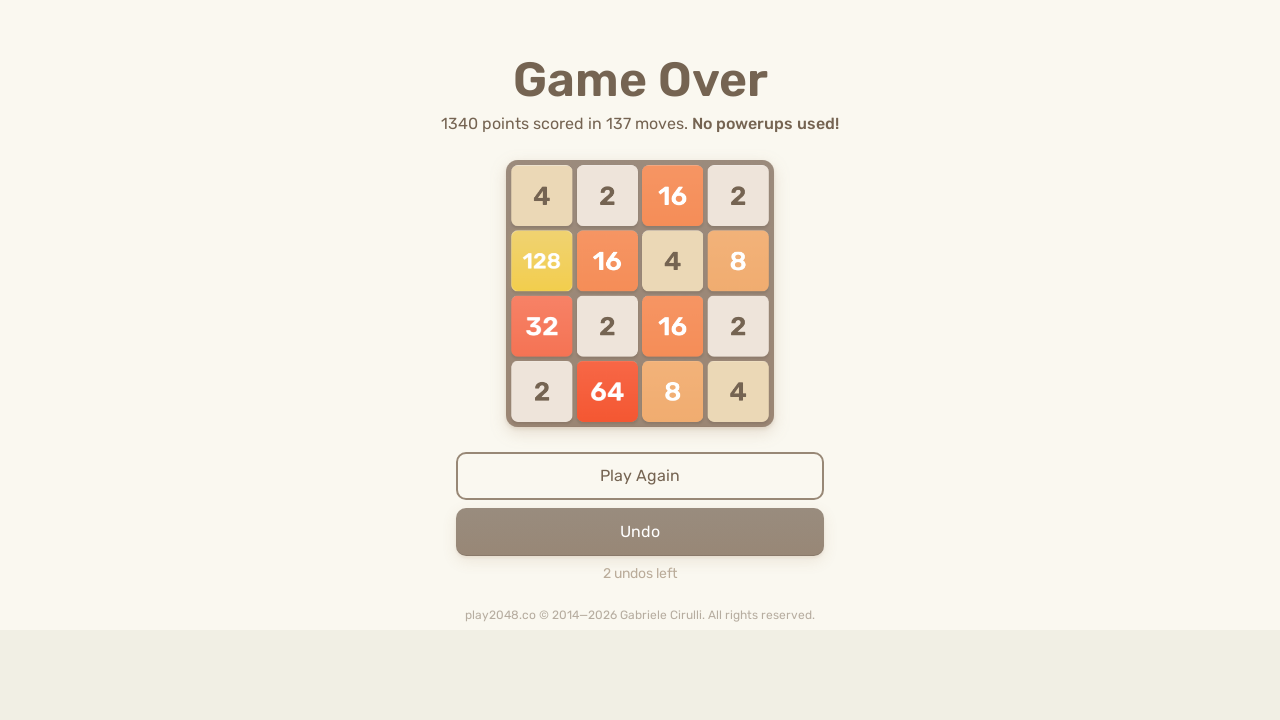

Pressed ArrowLeft key on body
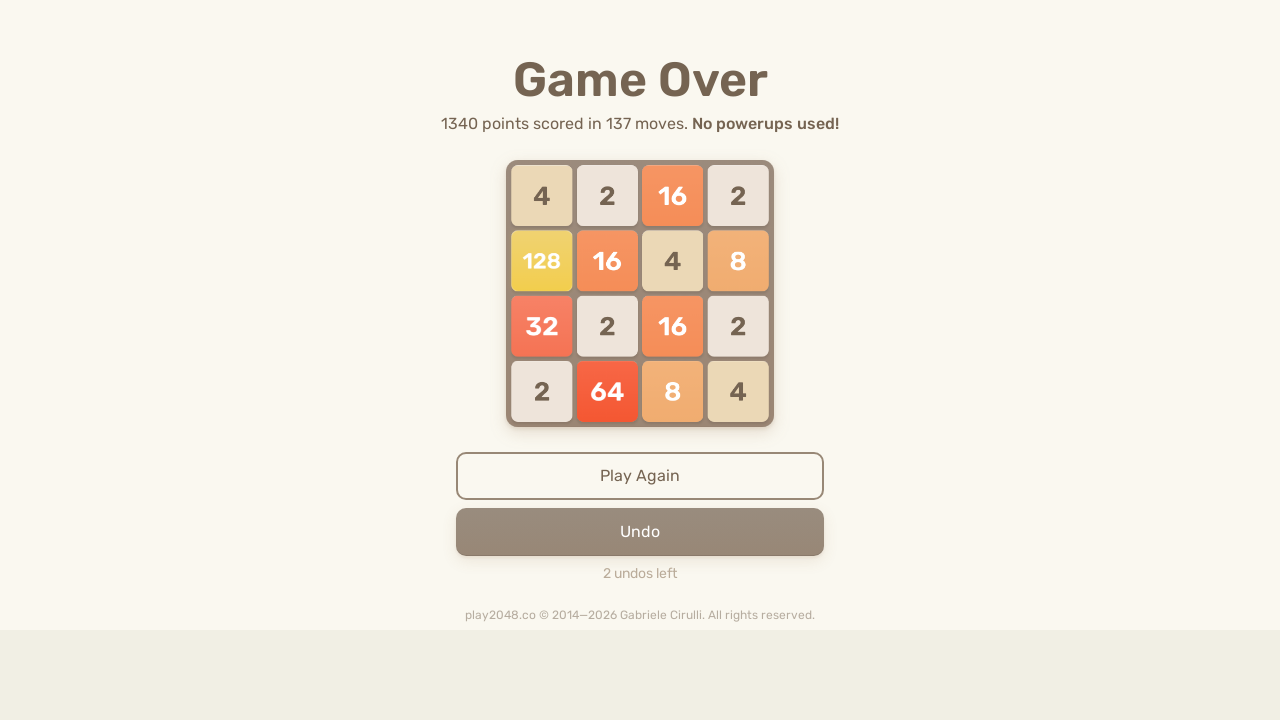

Waited 100ms for game to process moves
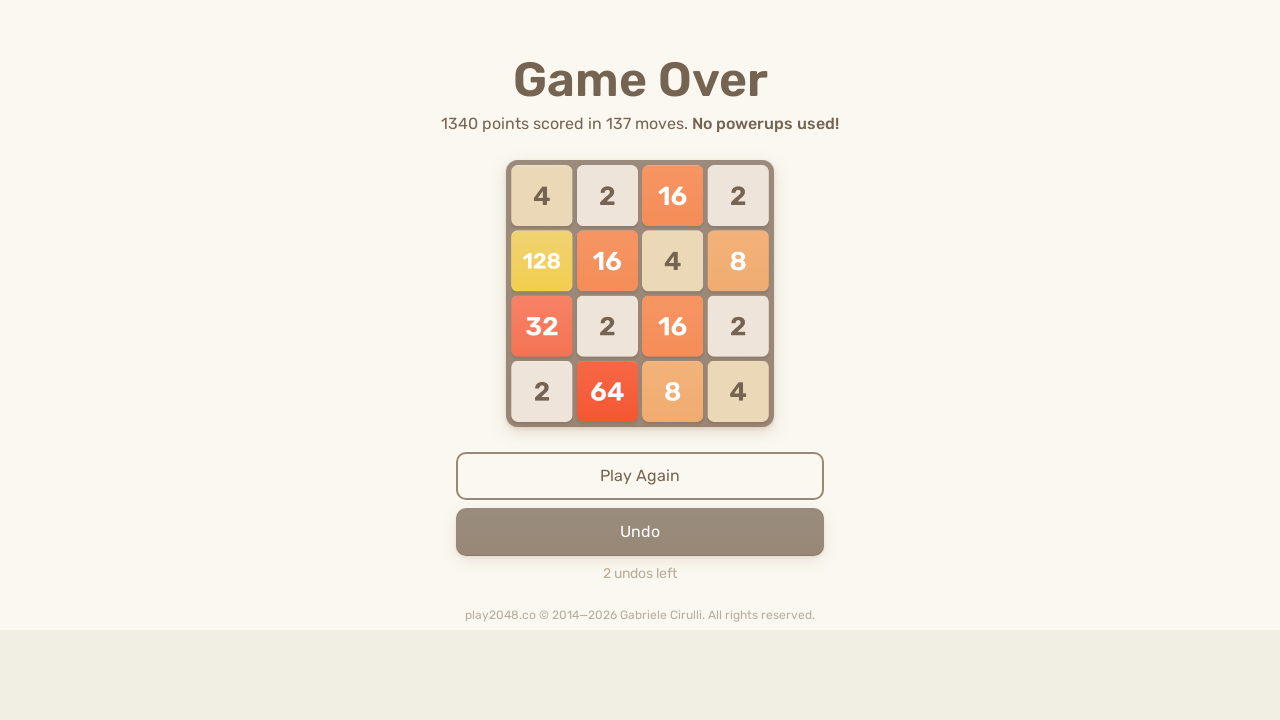

Checked for game over screen
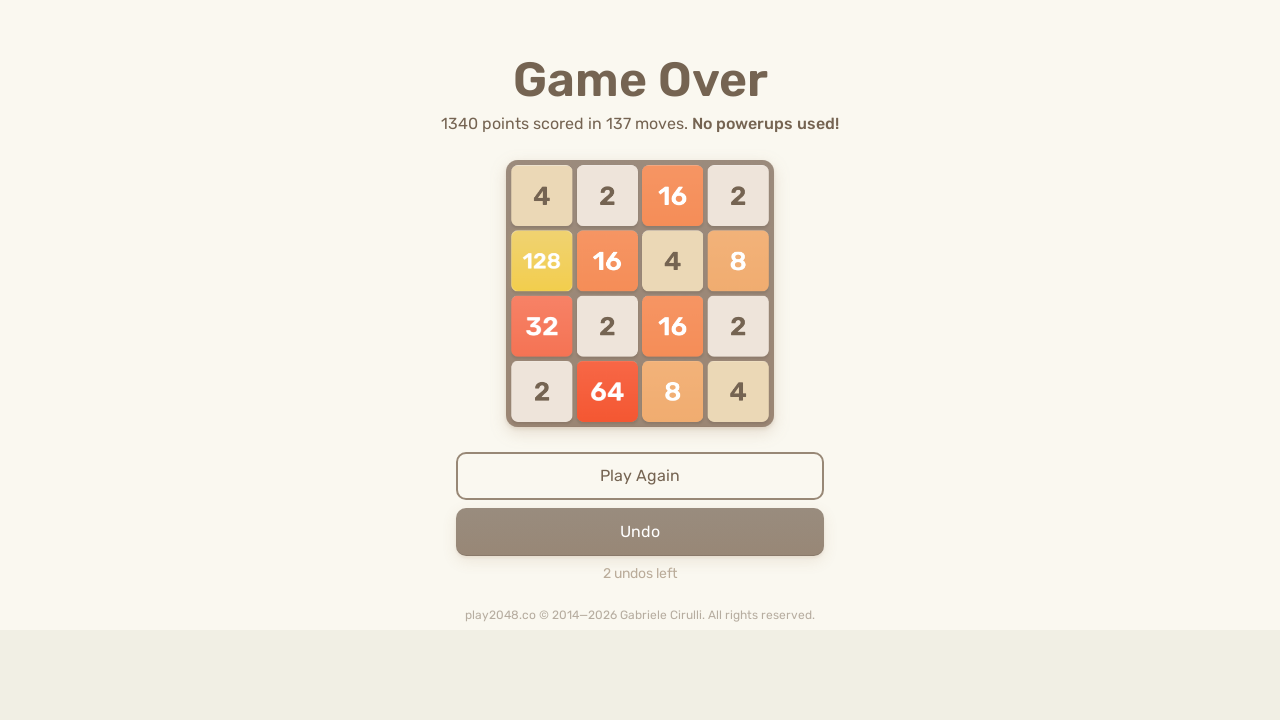

Pressed ArrowUp key on body
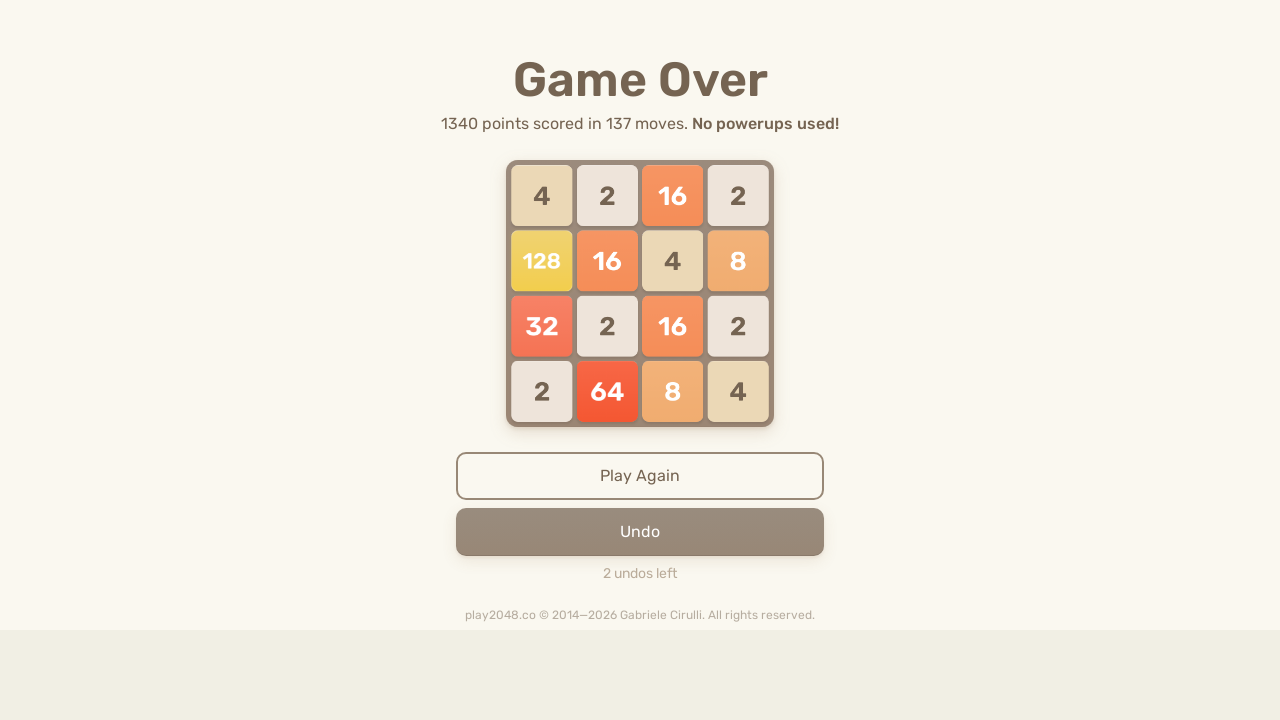

Pressed ArrowRight key on body
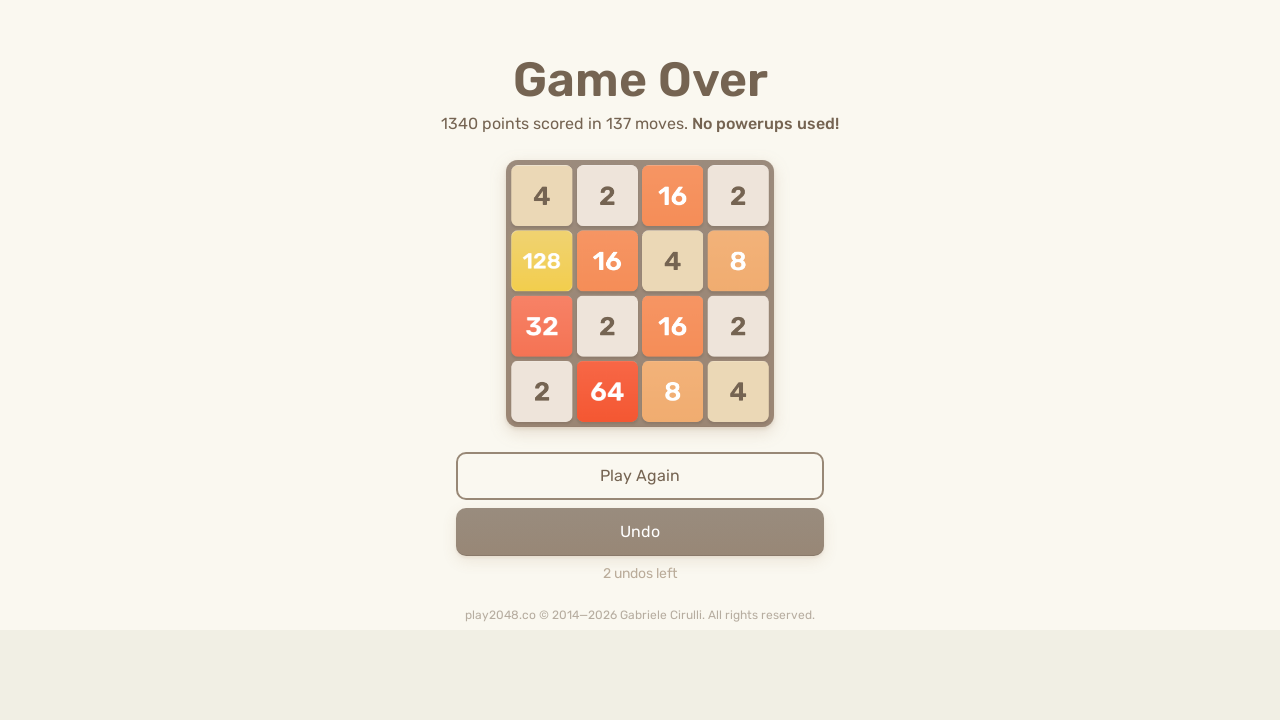

Pressed ArrowDown key on body
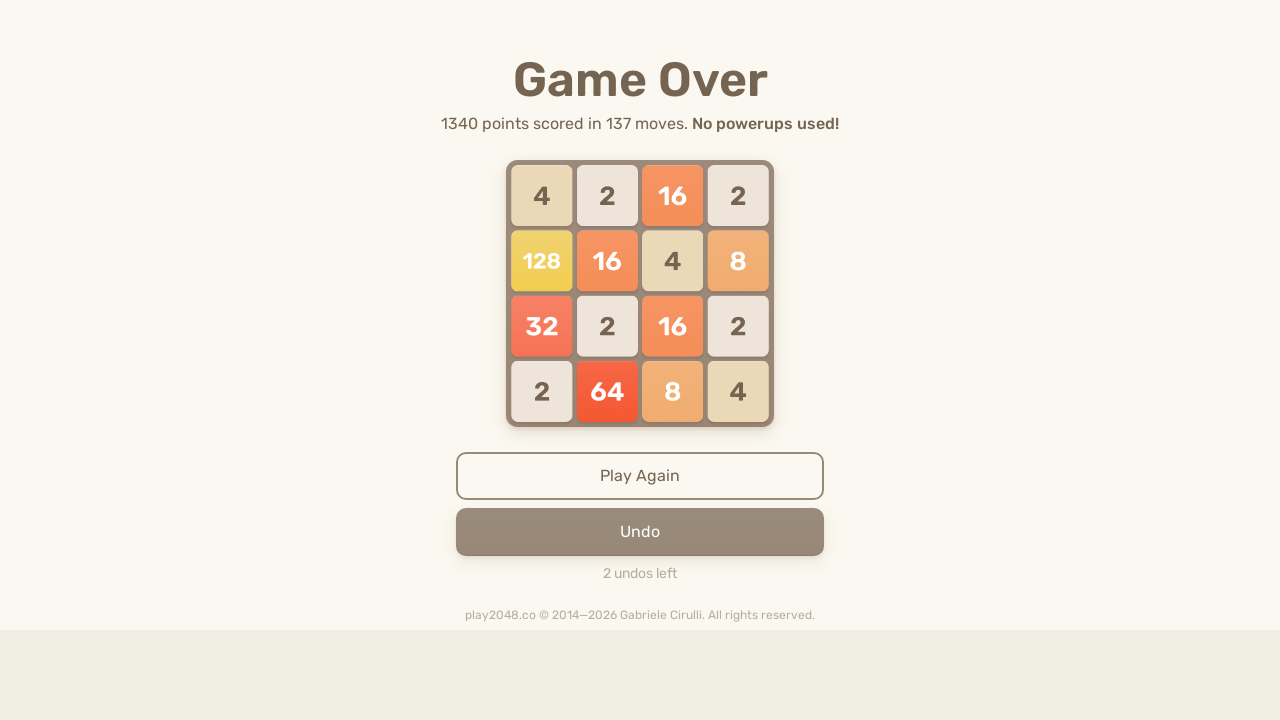

Pressed ArrowLeft key on body
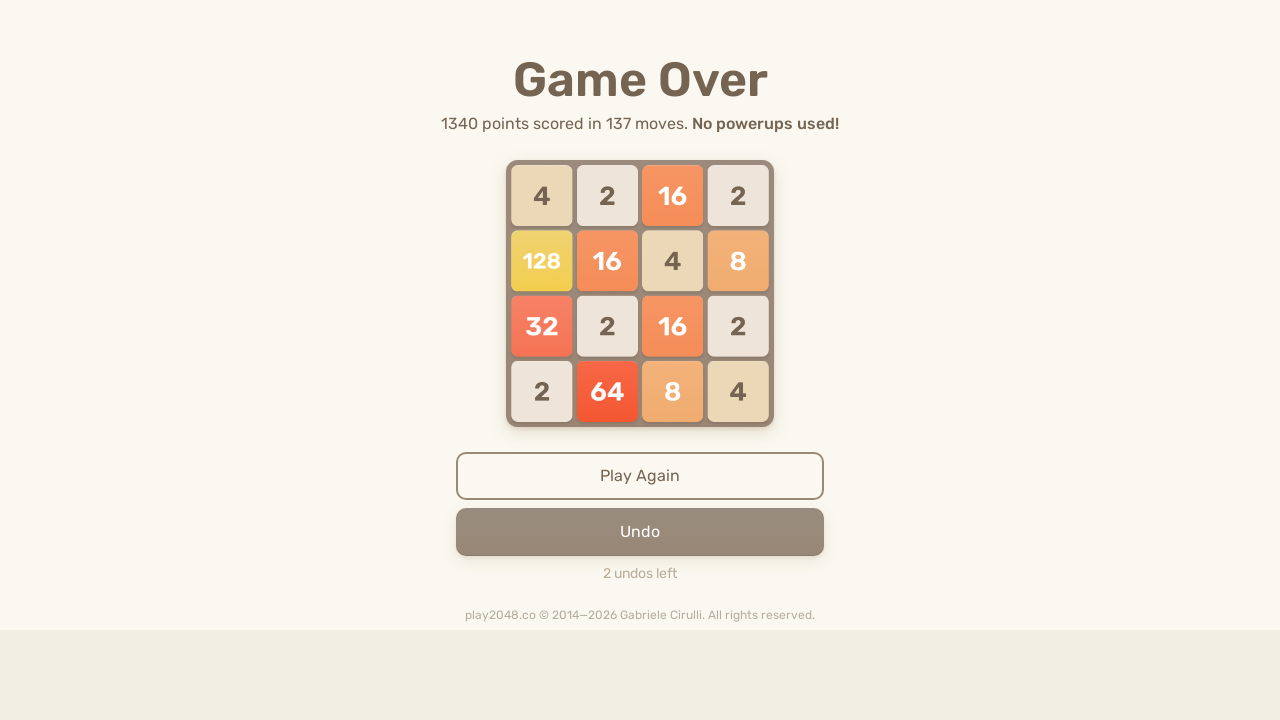

Waited 100ms for game to process moves
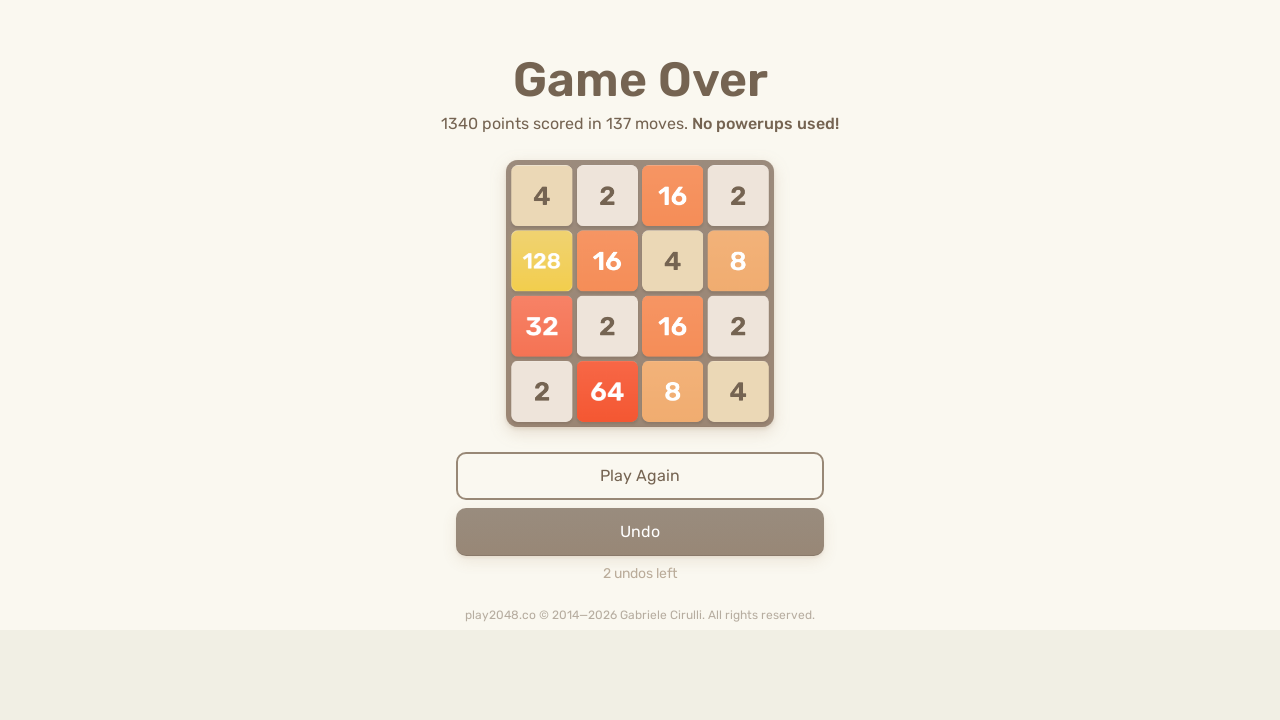

Checked for game over screen
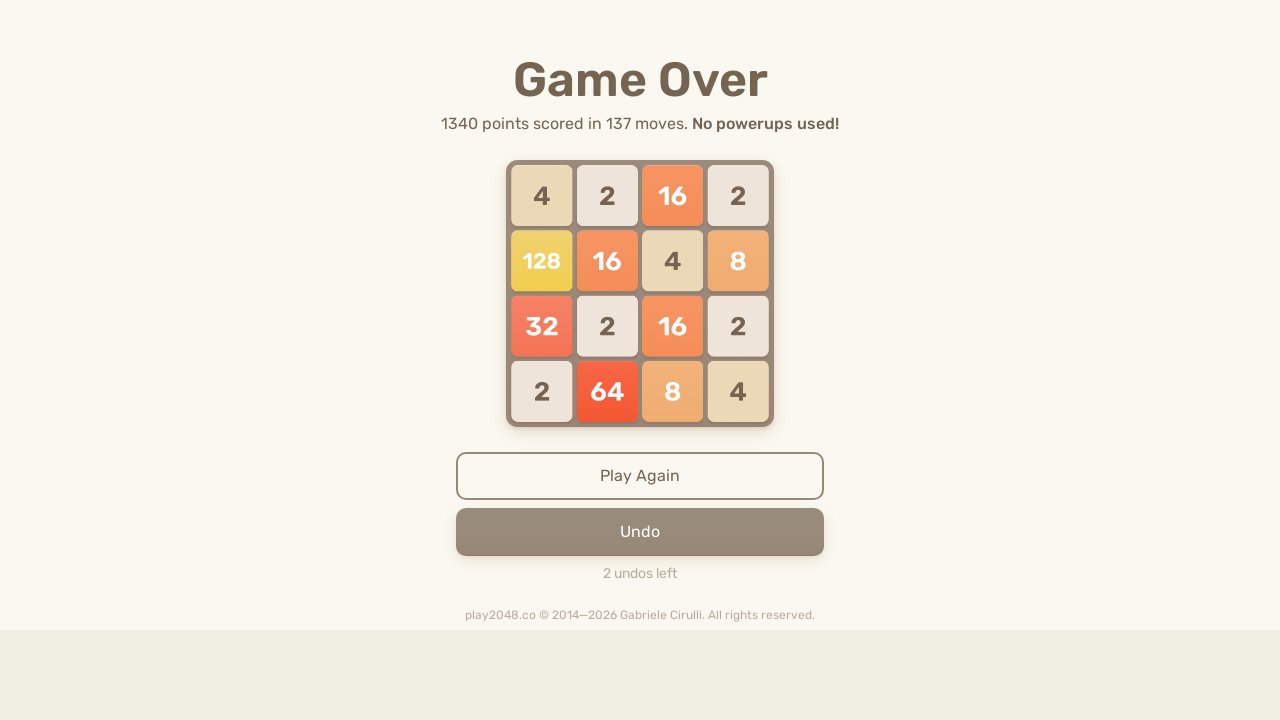

Pressed ArrowUp key on body
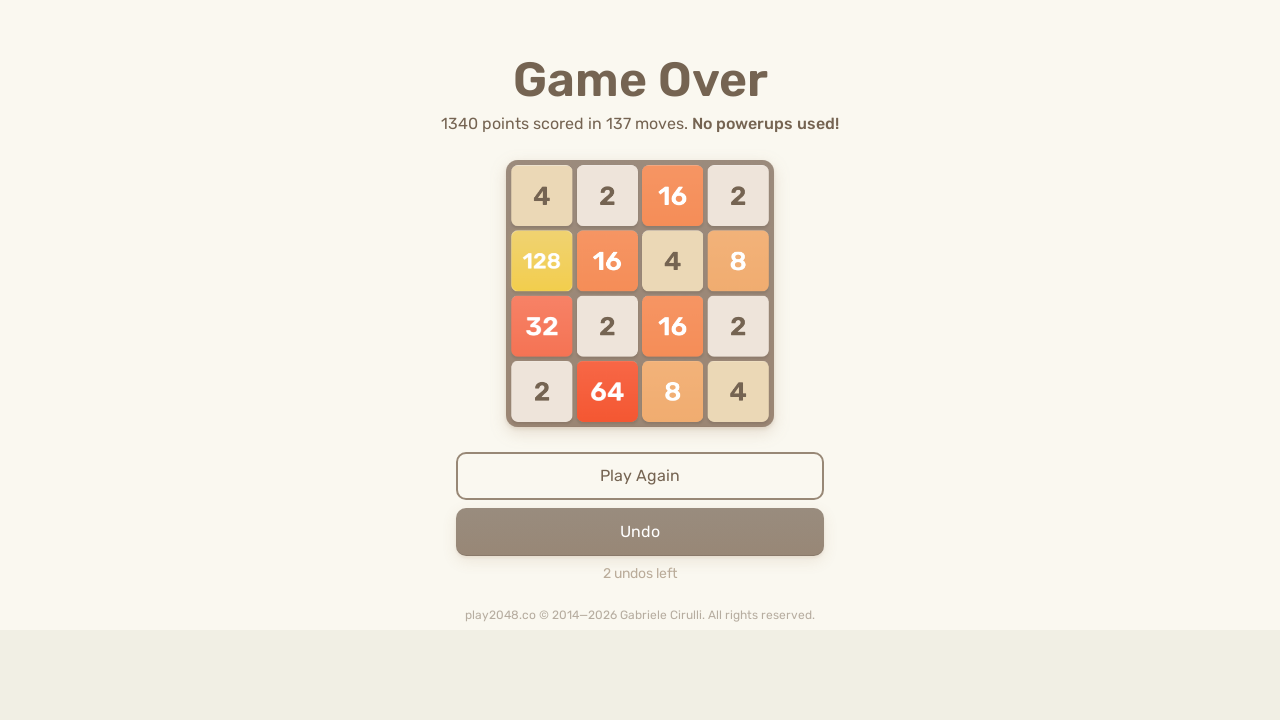

Pressed ArrowRight key on body
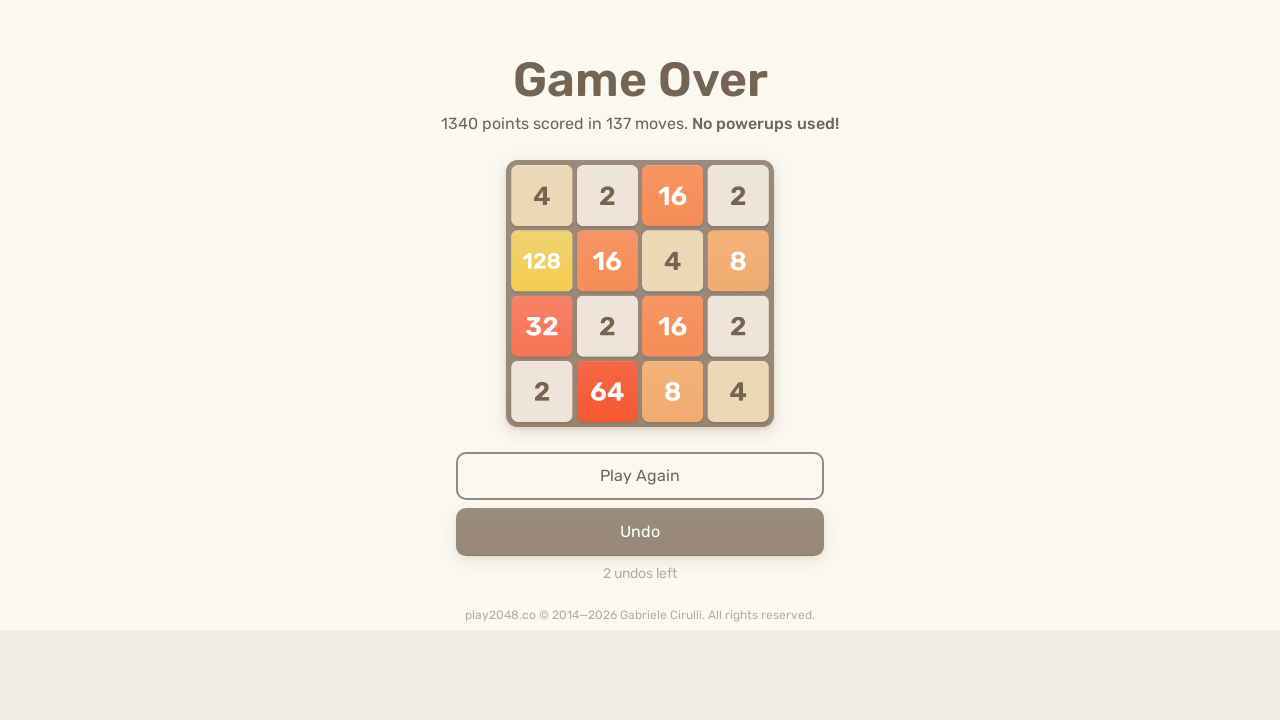

Pressed ArrowDown key on body
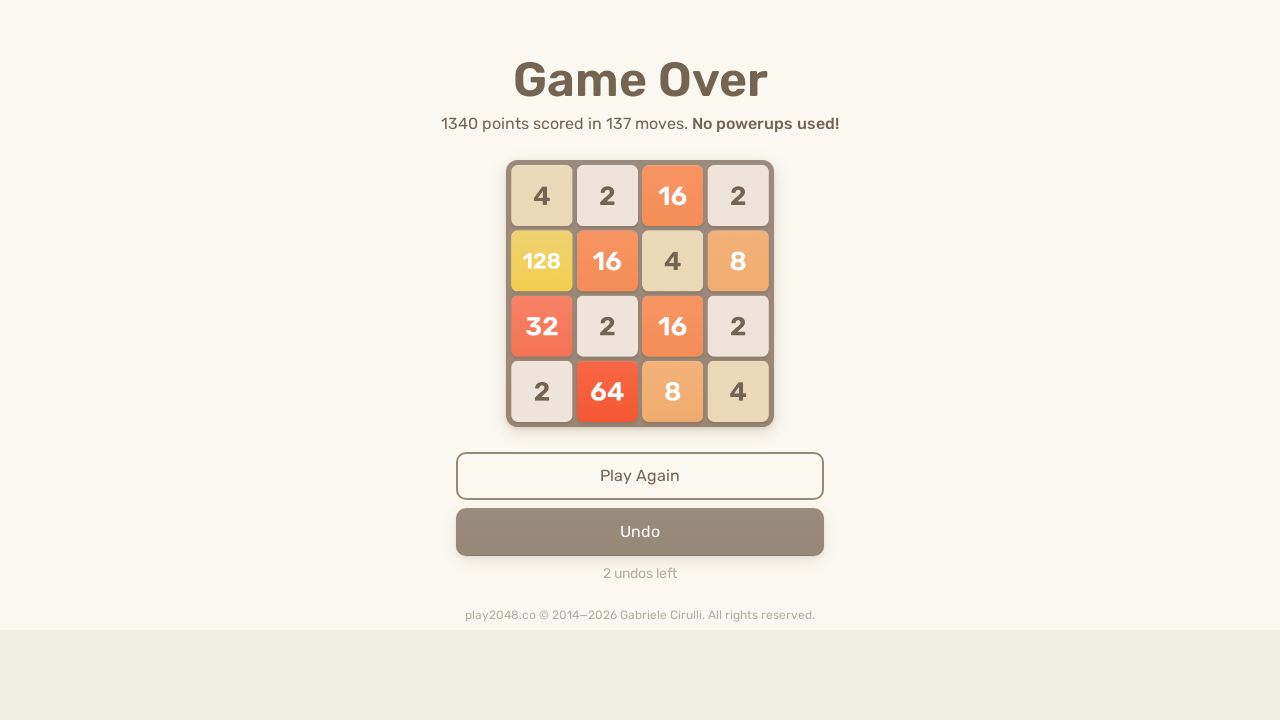

Pressed ArrowLeft key on body
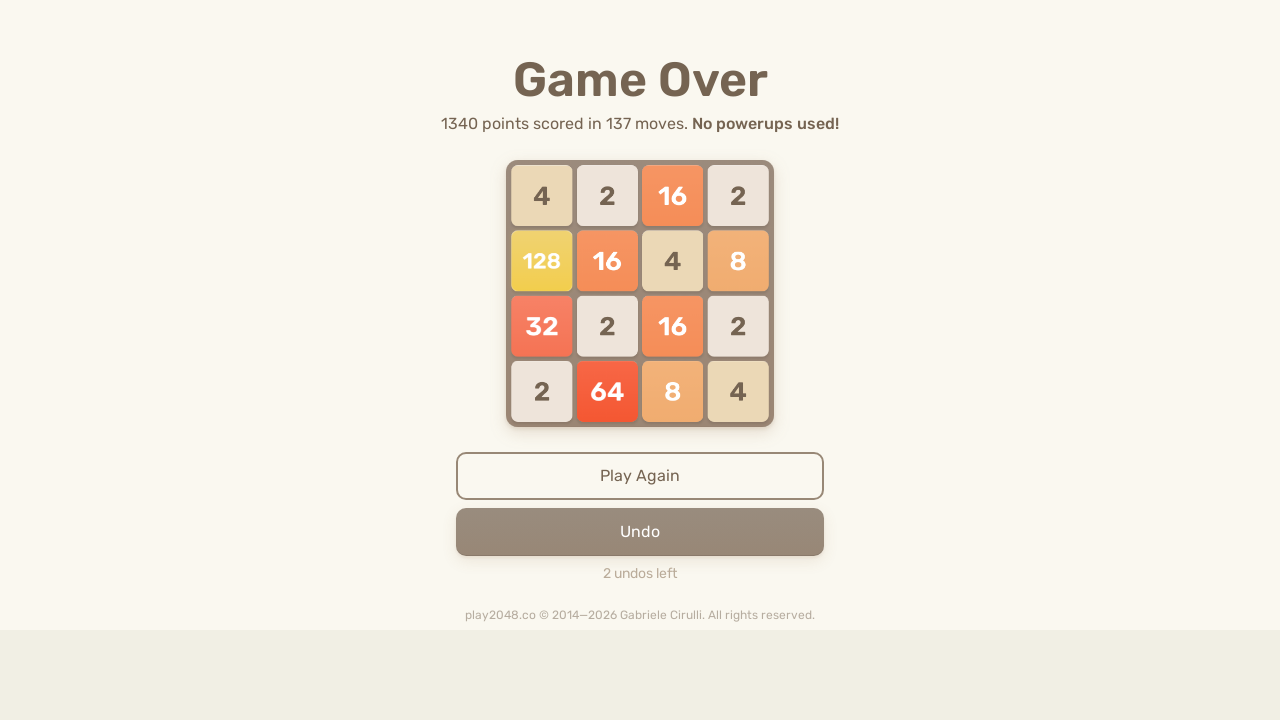

Waited 100ms for game to process moves
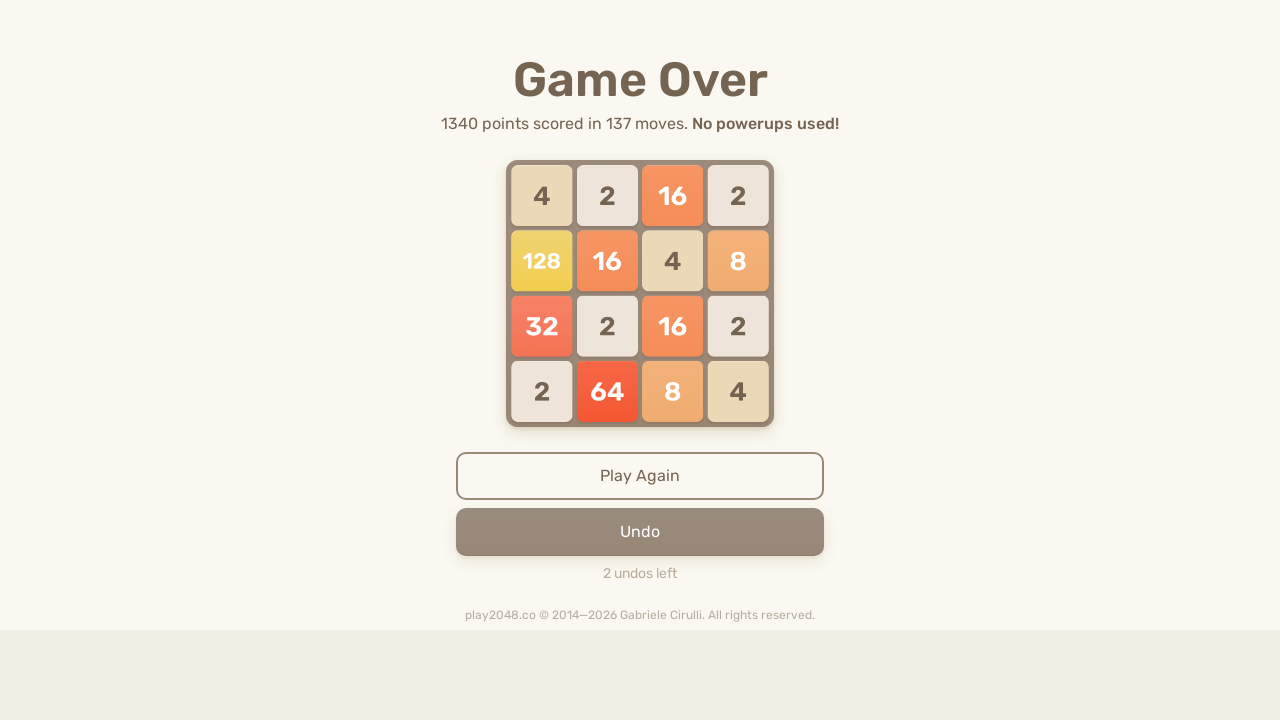

Checked for game over screen
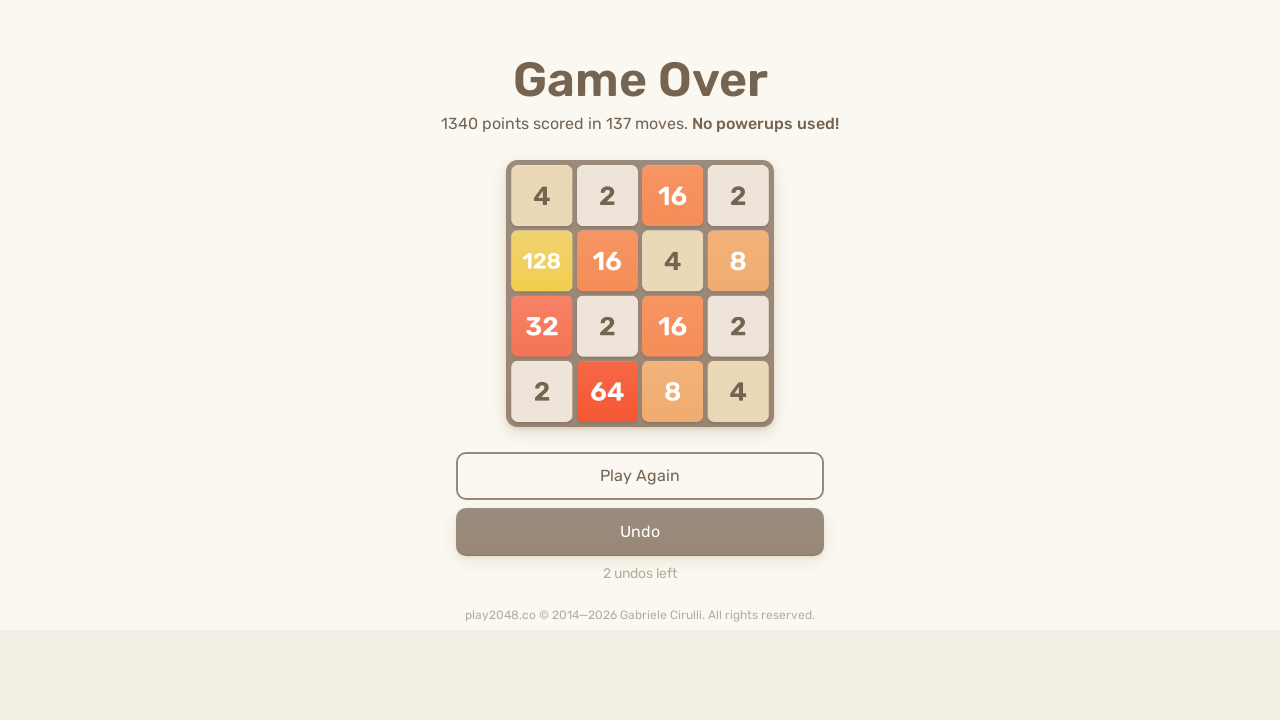

Pressed ArrowUp key on body
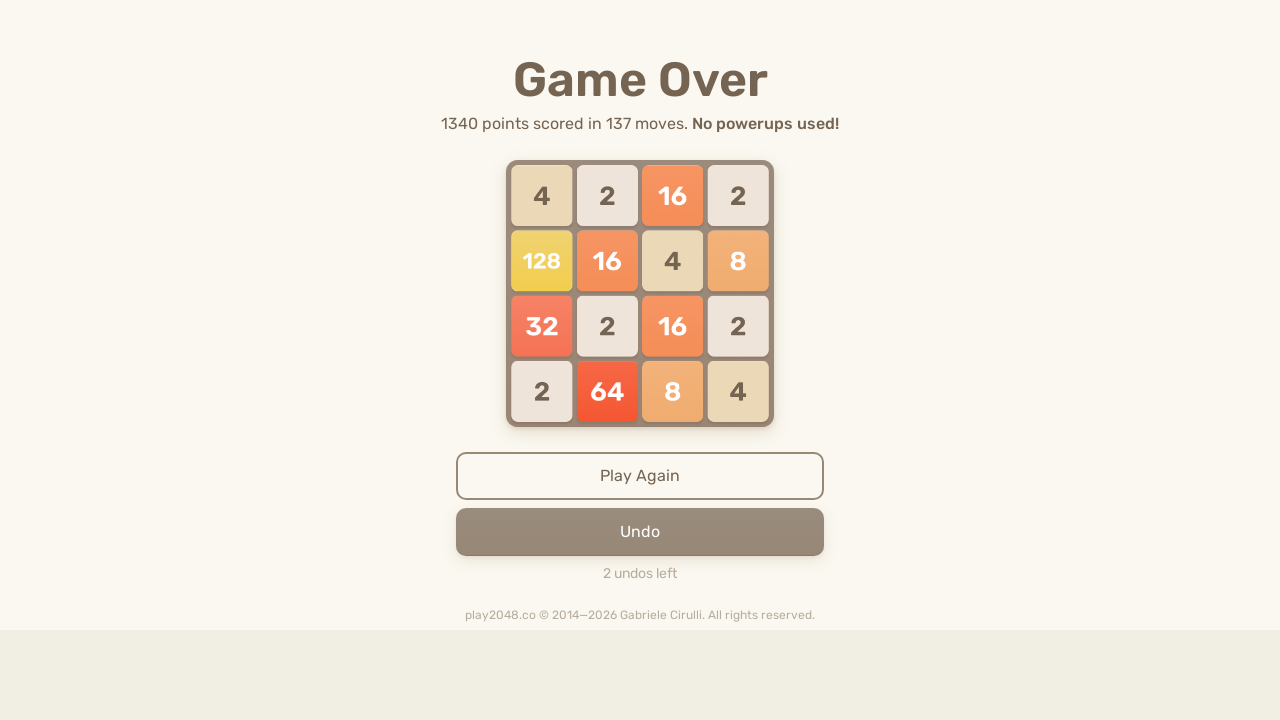

Pressed ArrowRight key on body
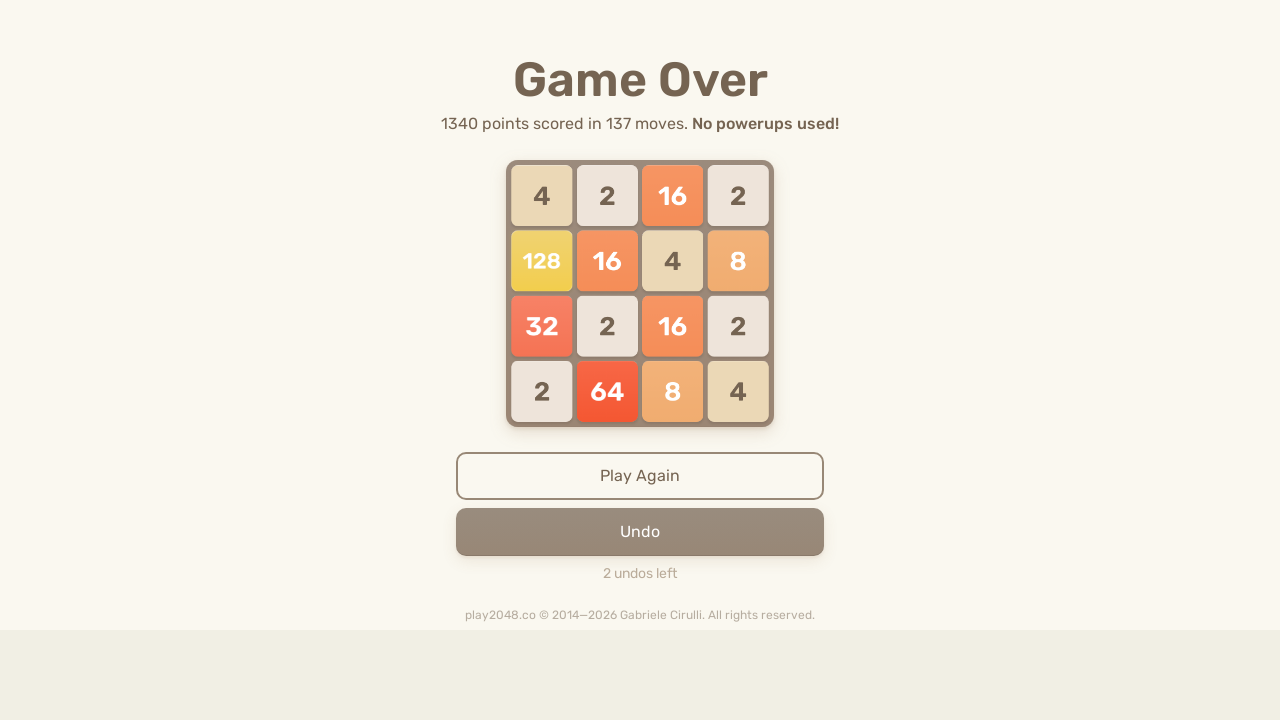

Pressed ArrowDown key on body
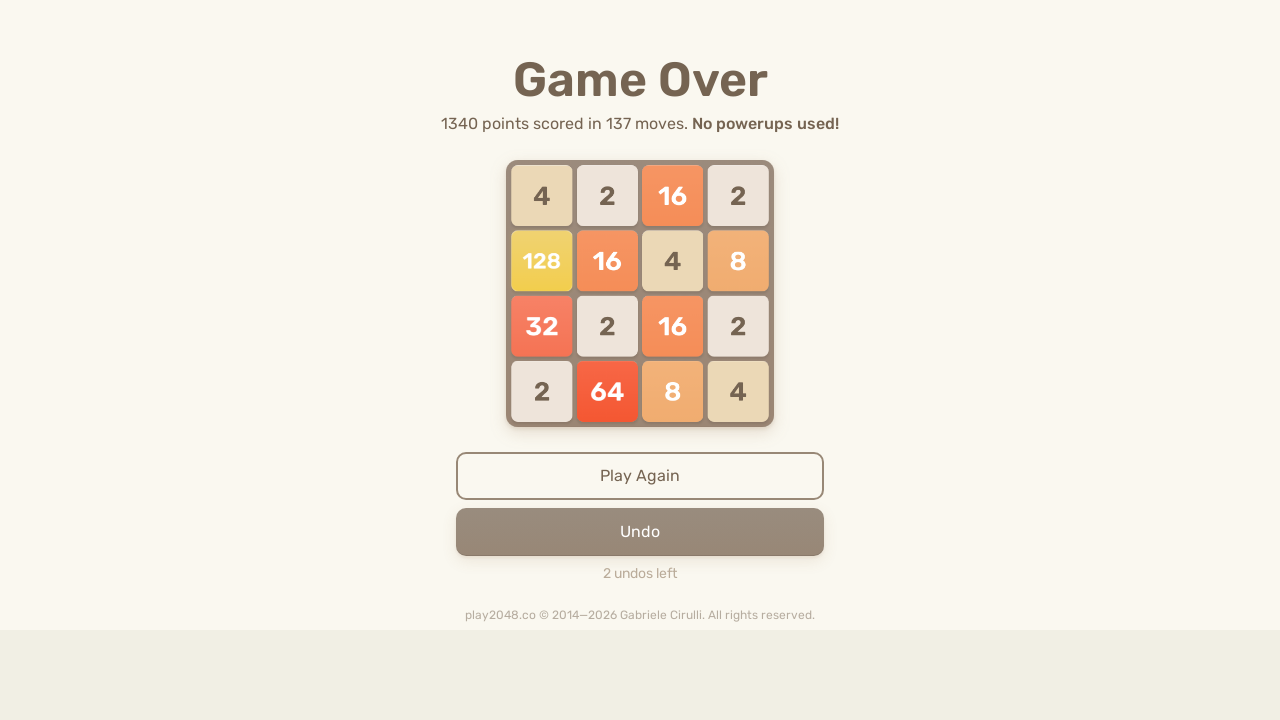

Pressed ArrowLeft key on body
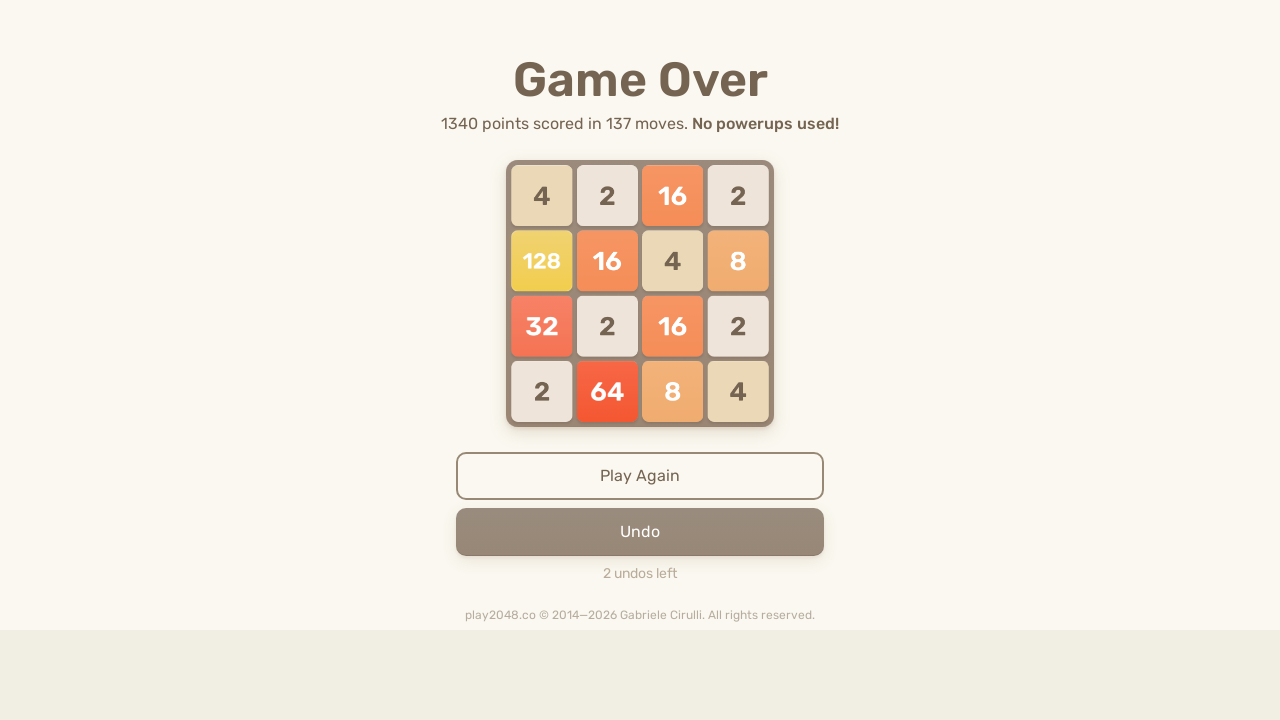

Waited 100ms for game to process moves
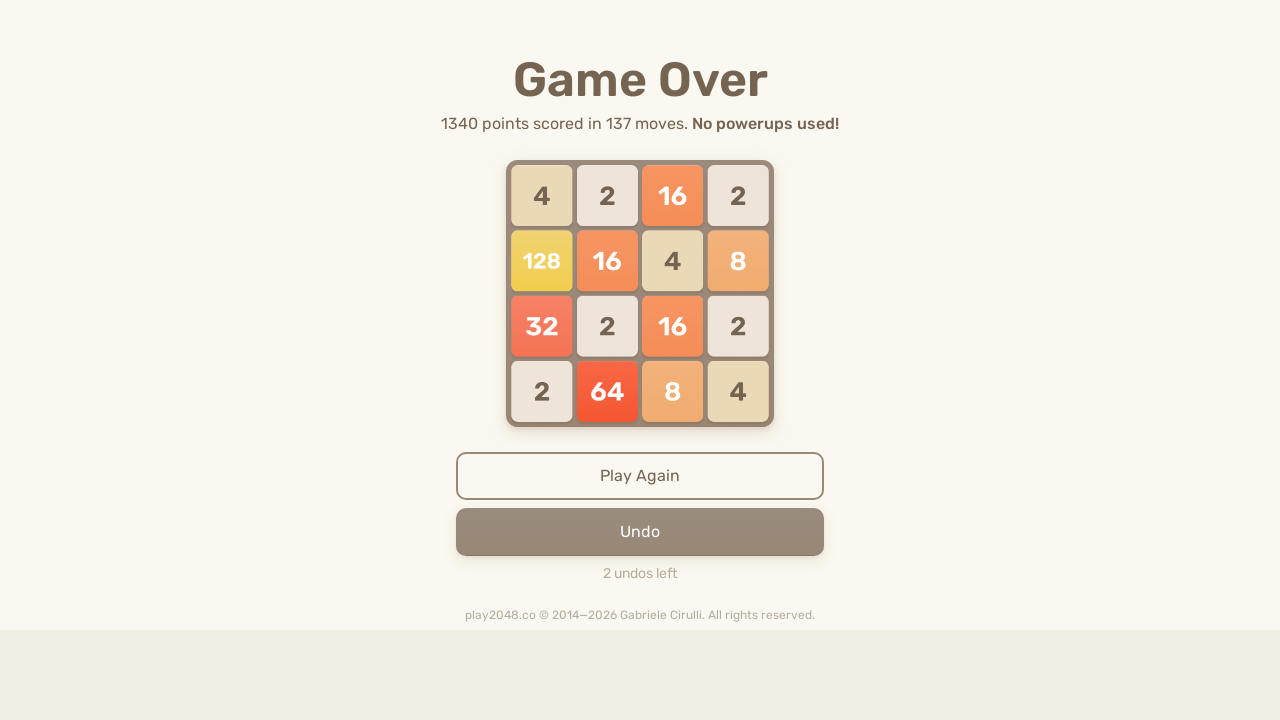

Checked for game over screen
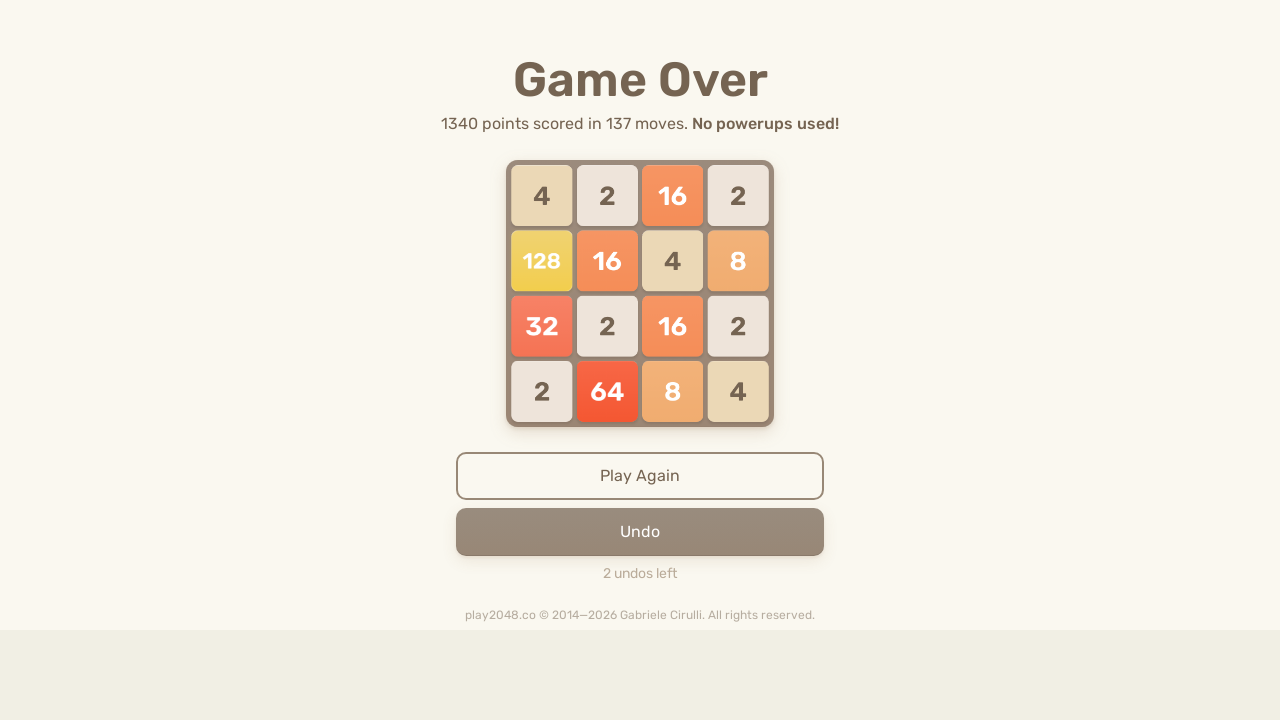

Pressed ArrowUp key on body
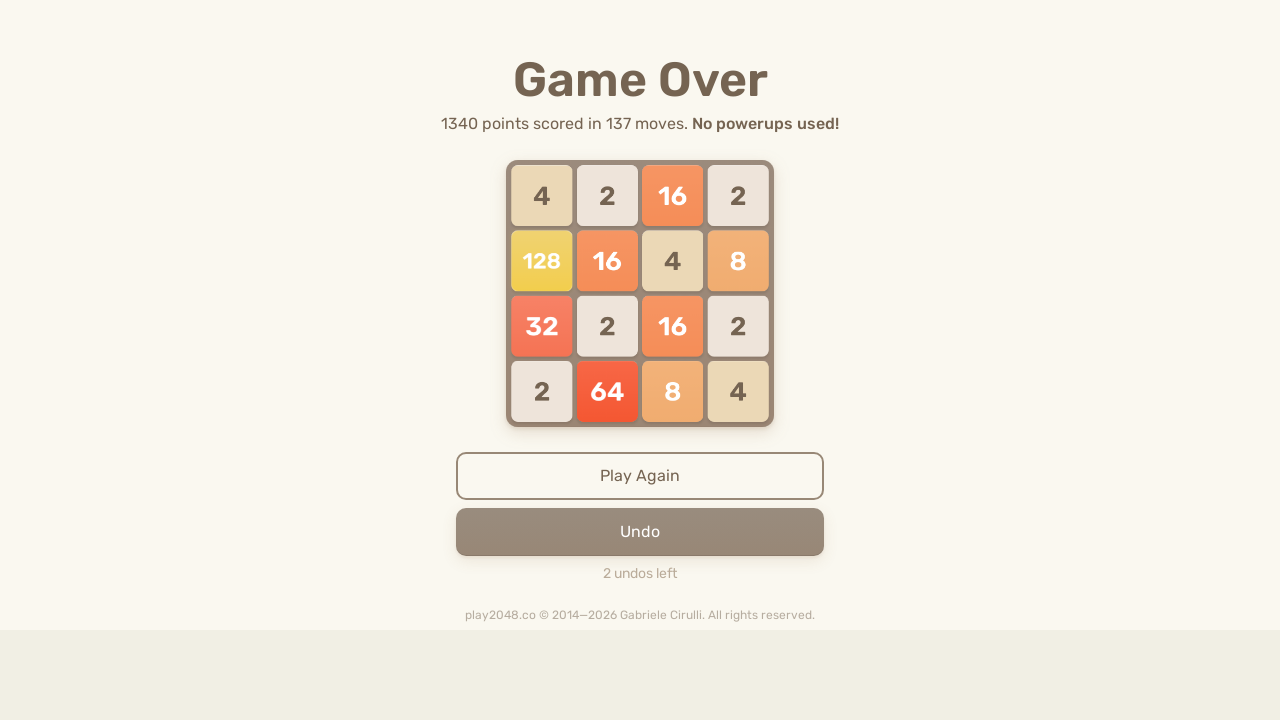

Pressed ArrowRight key on body
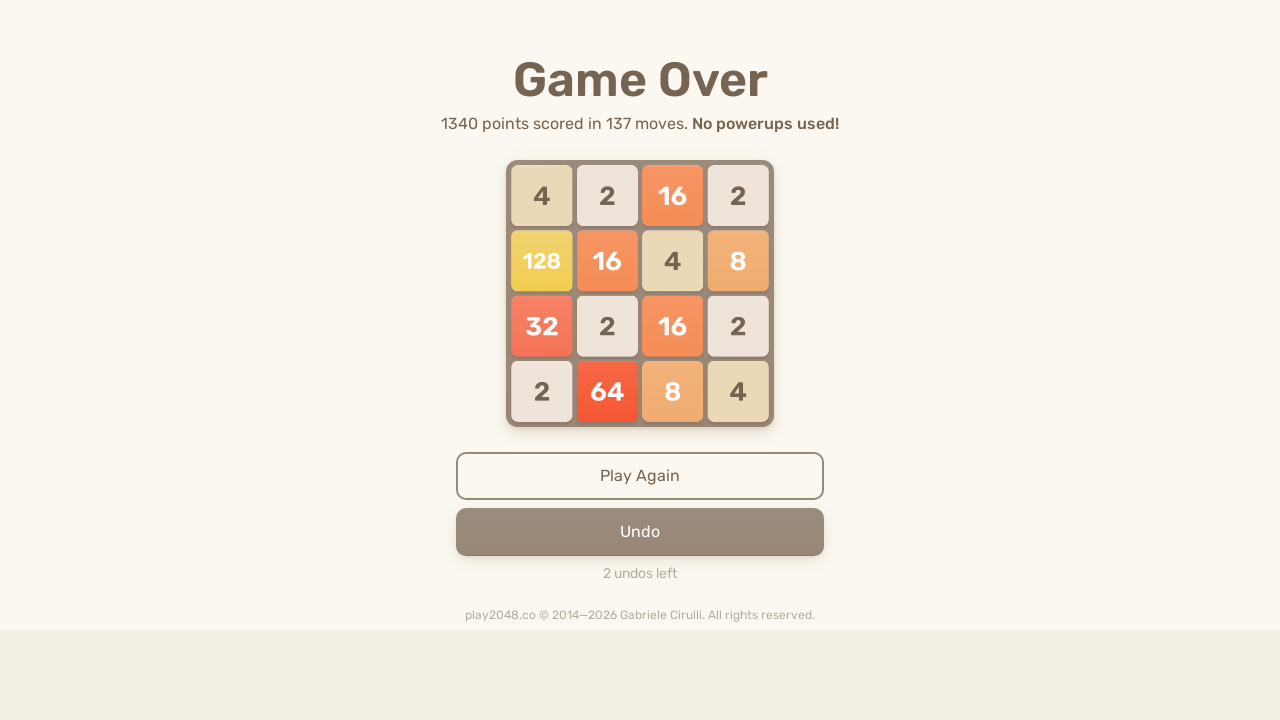

Pressed ArrowDown key on body
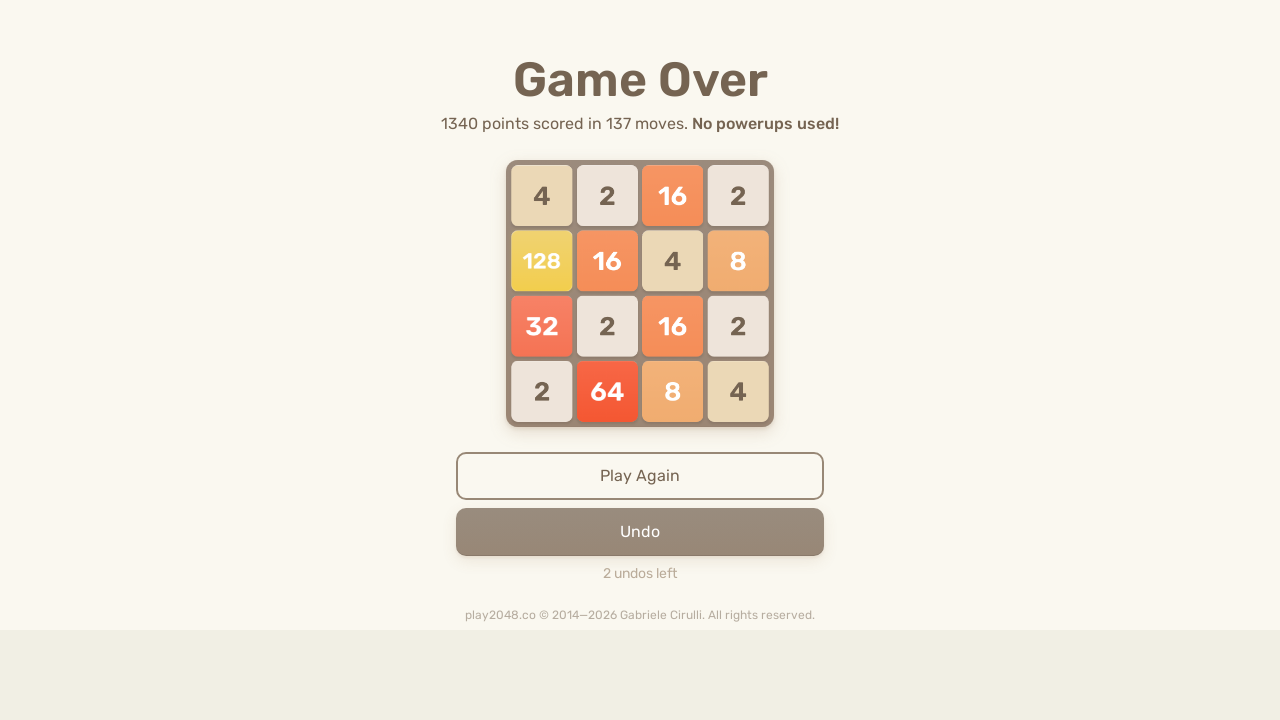

Pressed ArrowLeft key on body
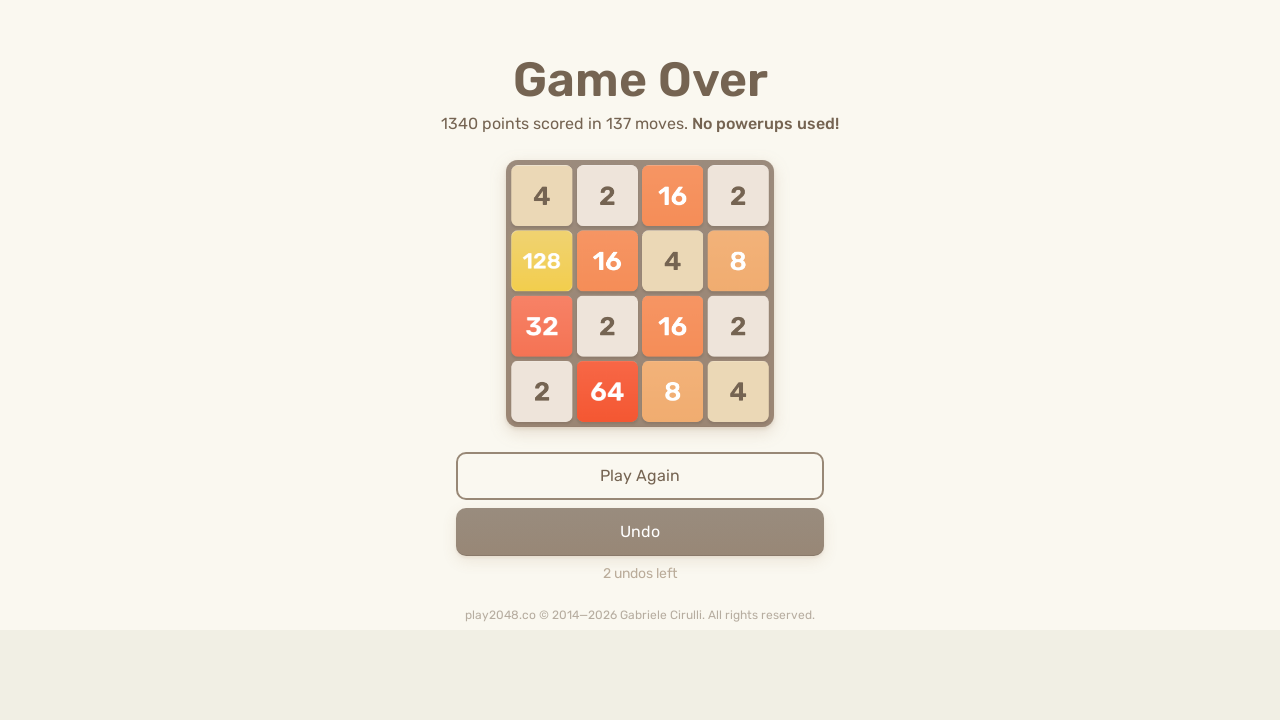

Waited 100ms for game to process moves
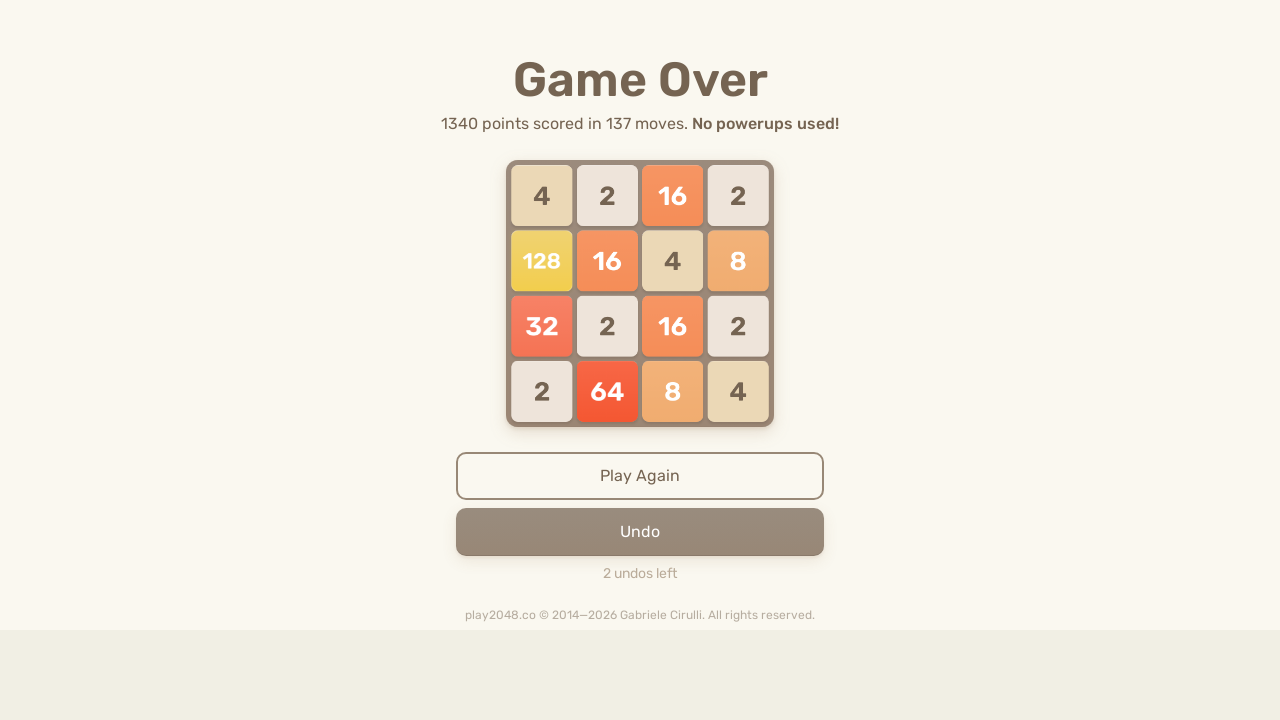

Checked for game over screen
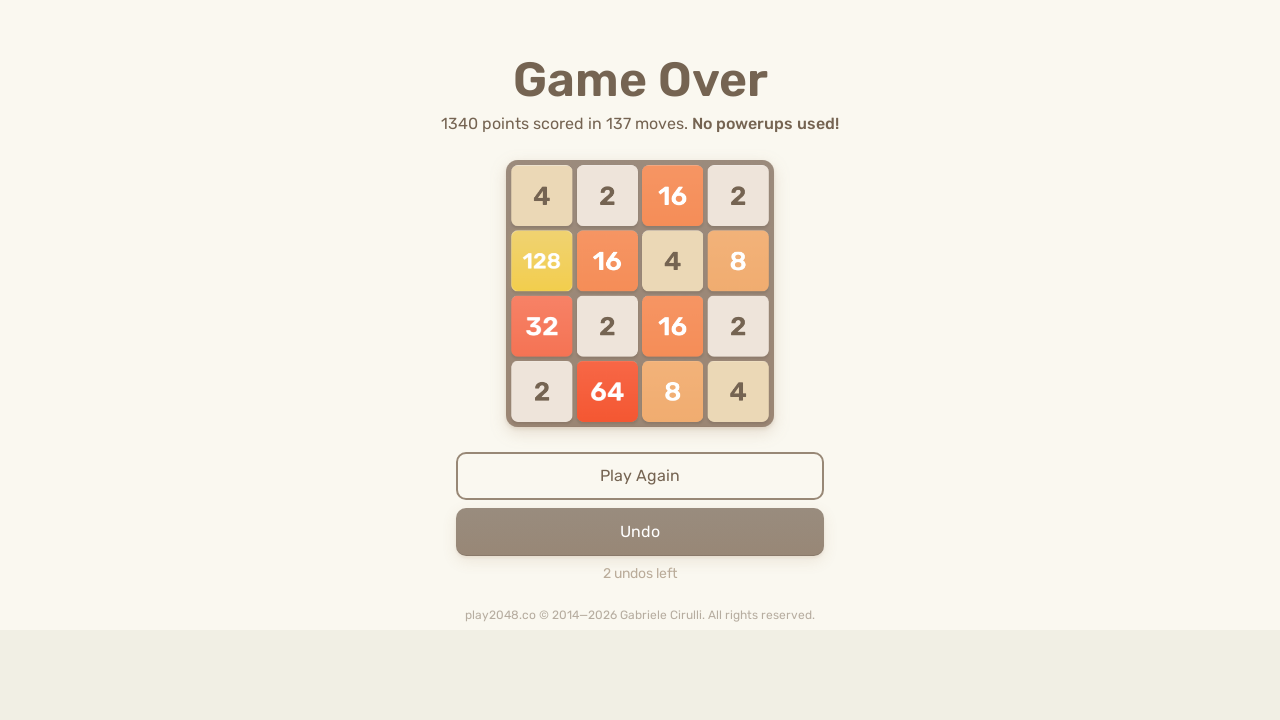

Pressed ArrowUp key on body
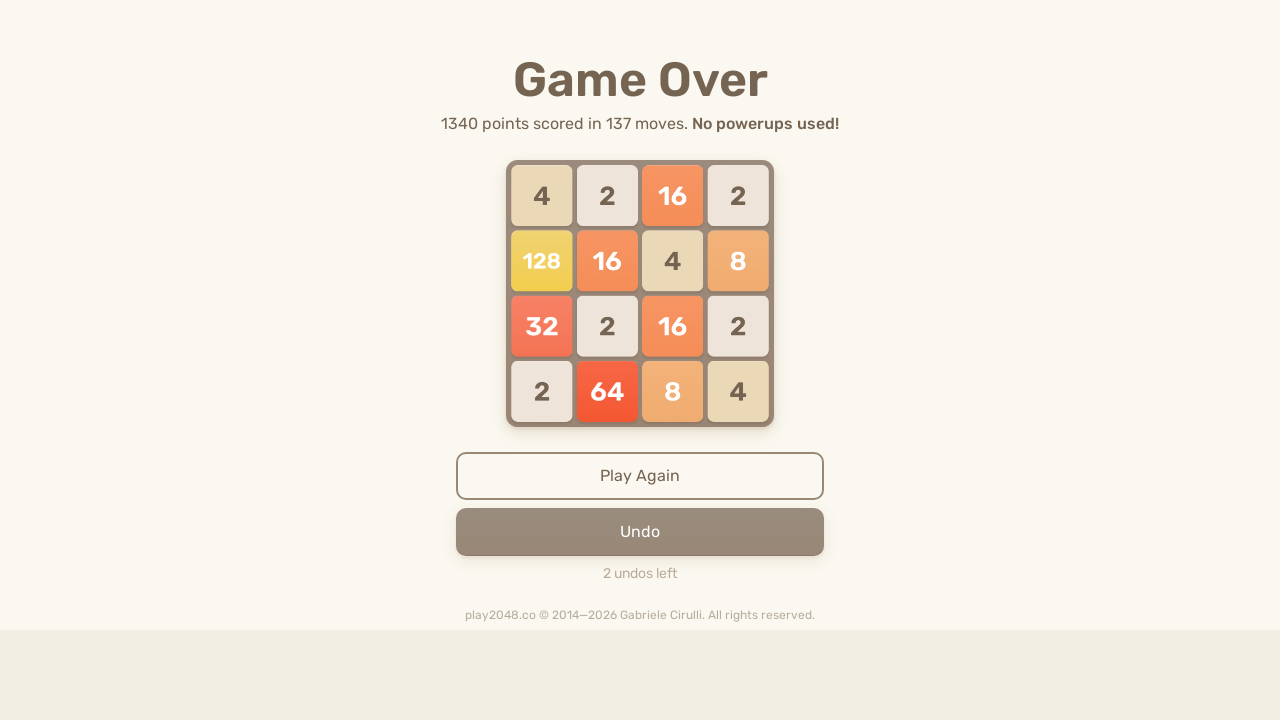

Pressed ArrowRight key on body
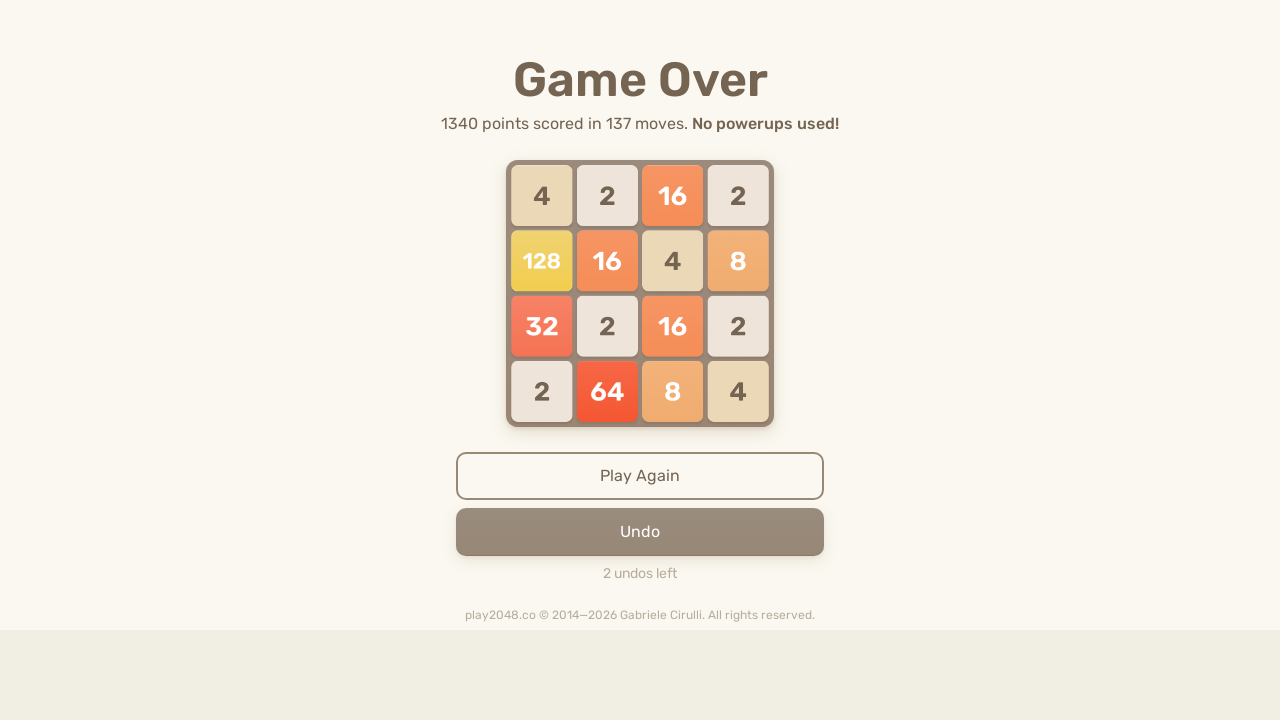

Pressed ArrowDown key on body
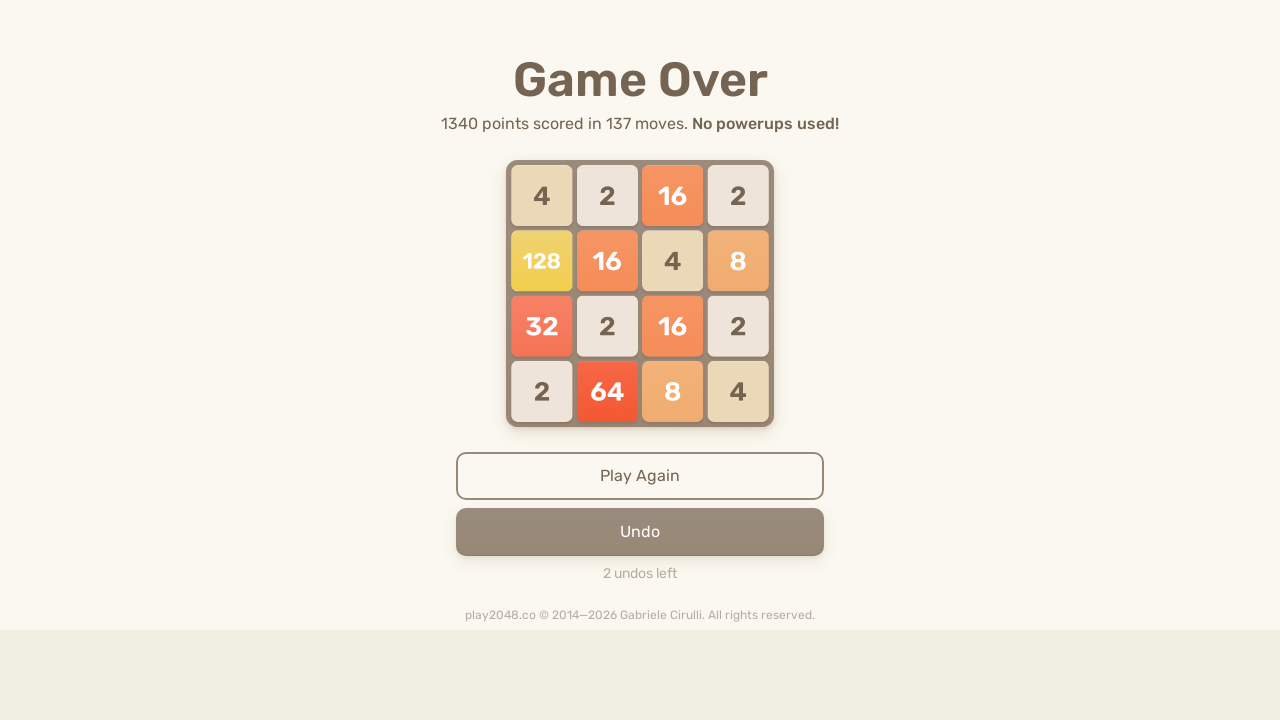

Pressed ArrowLeft key on body
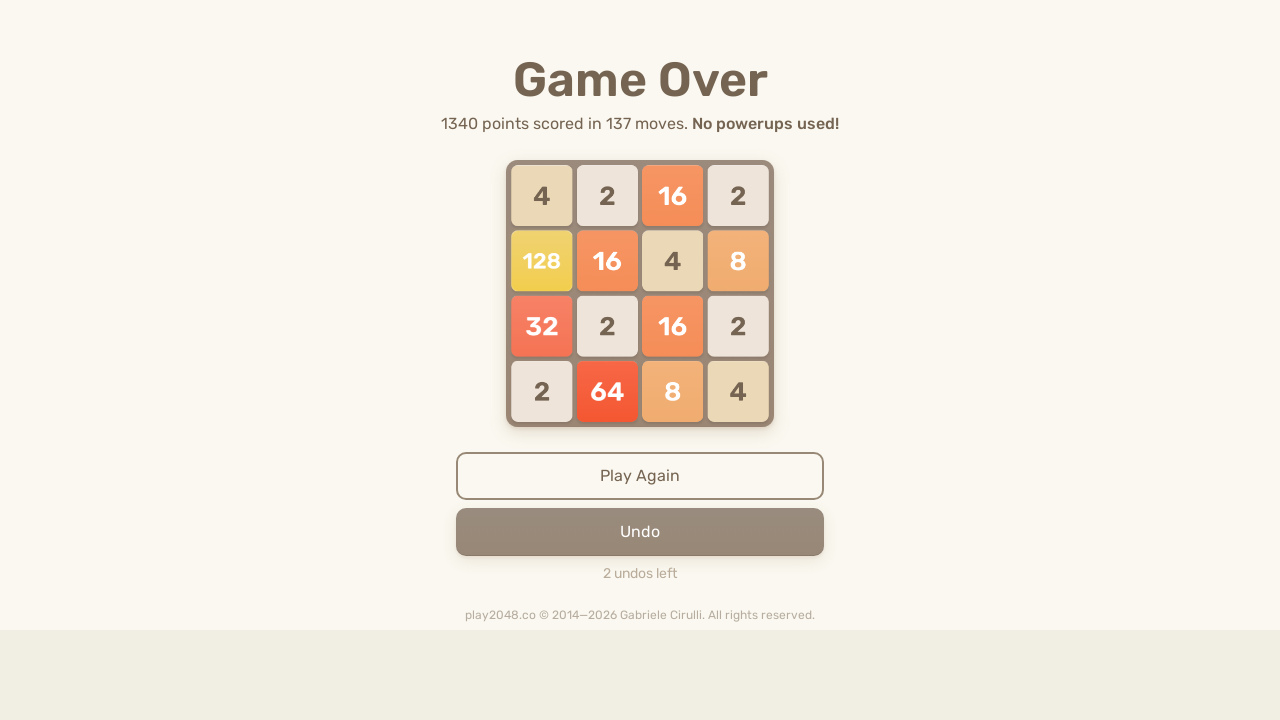

Waited 100ms for game to process moves
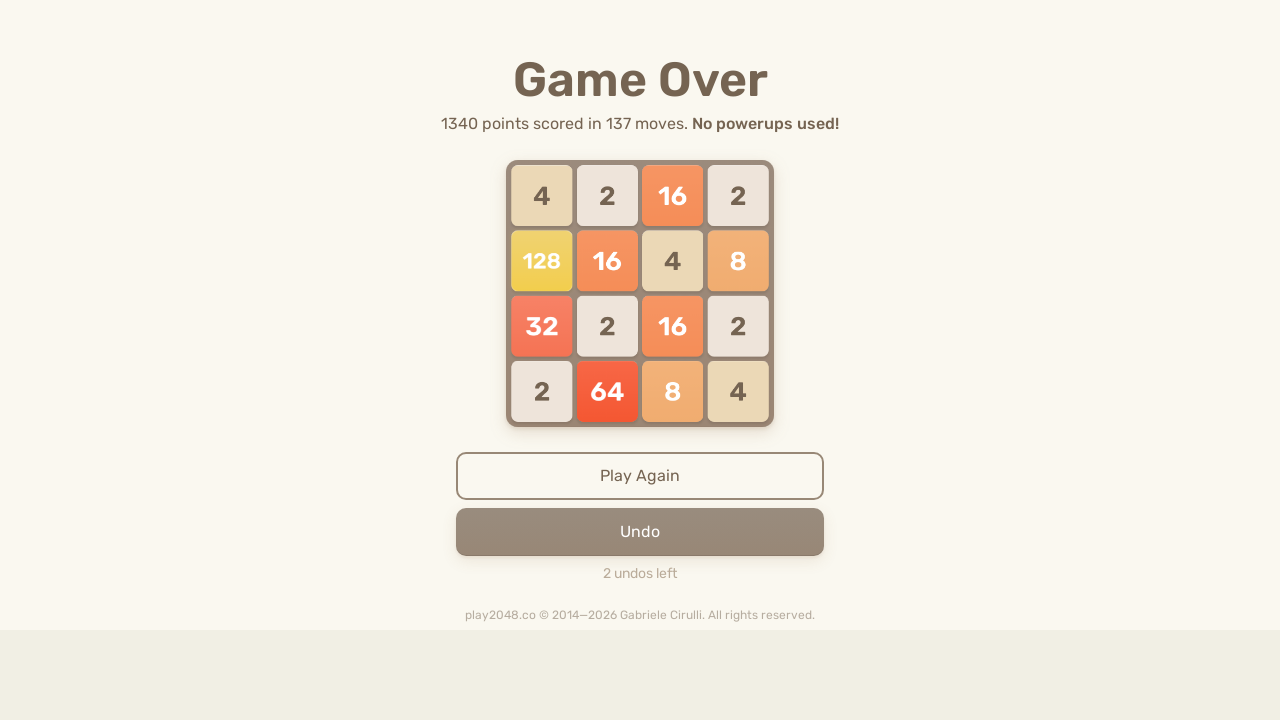

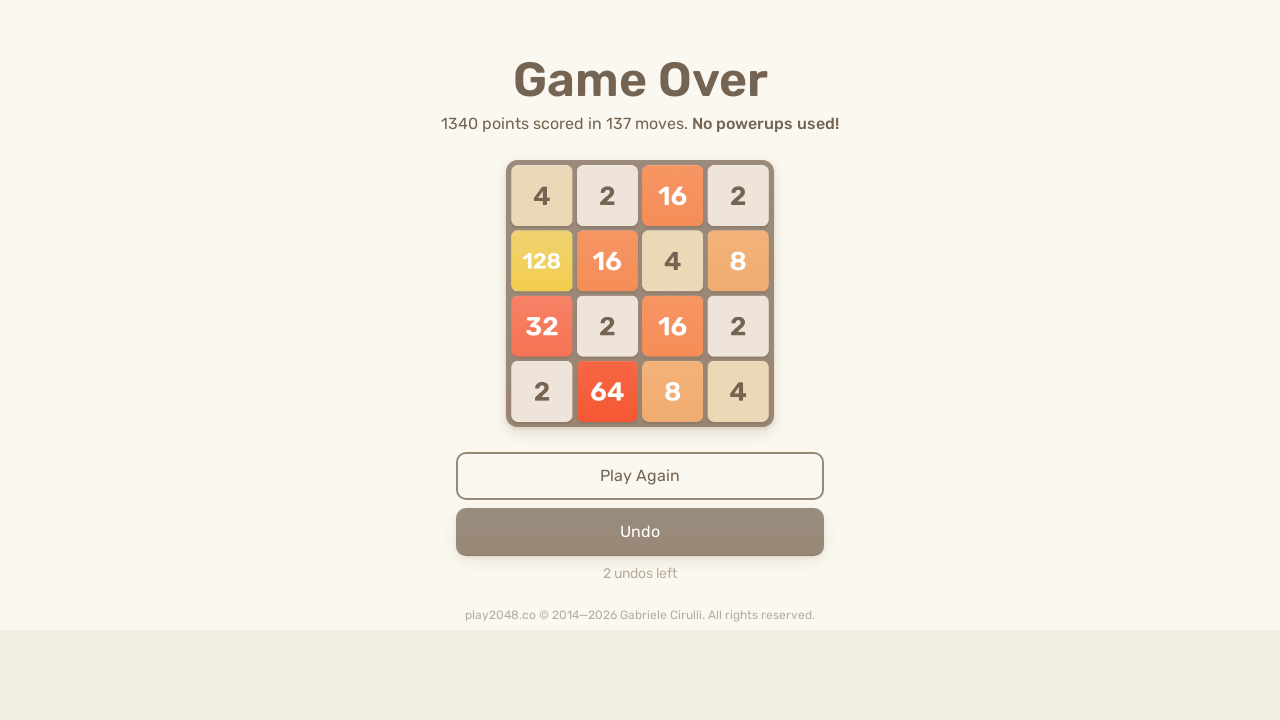